Tests jQuery UI datepicker functionality by opening the datepicker, navigating backwards through months to reach May 2011, and selecting the 26th day.

Starting URL: https://jqueryui.com/datepicker/

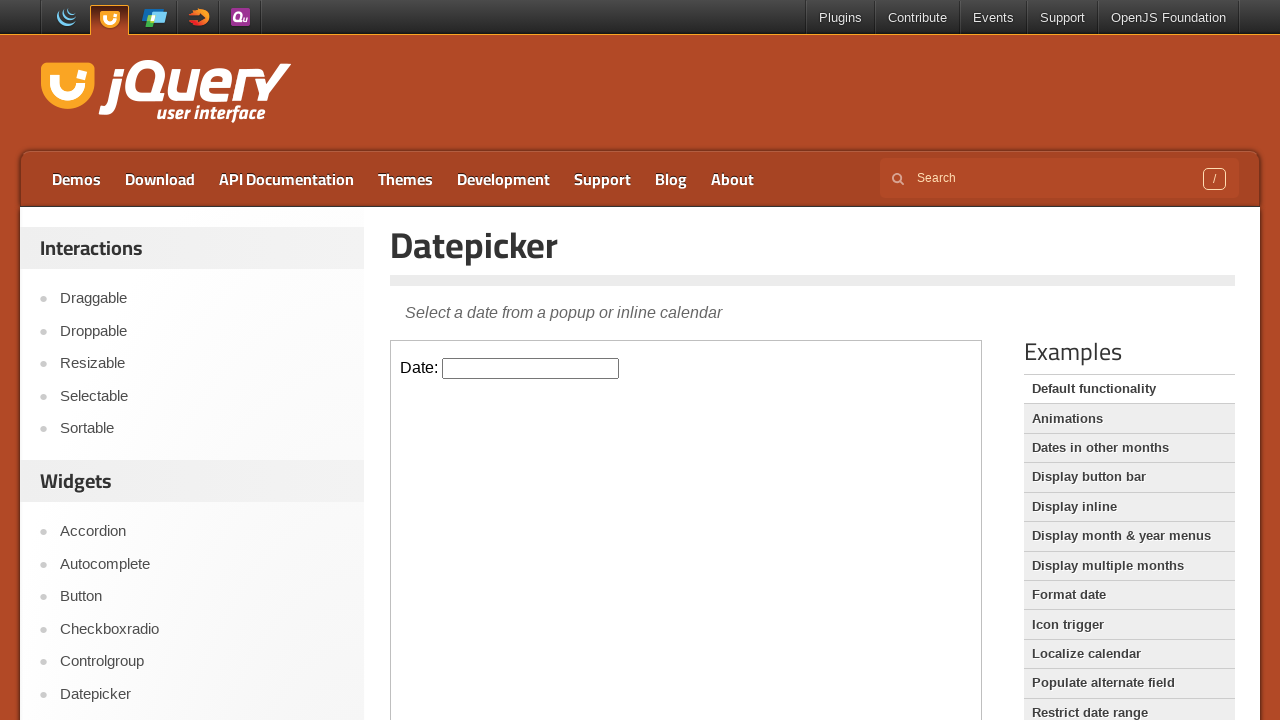

Located iframe containing datepicker demo
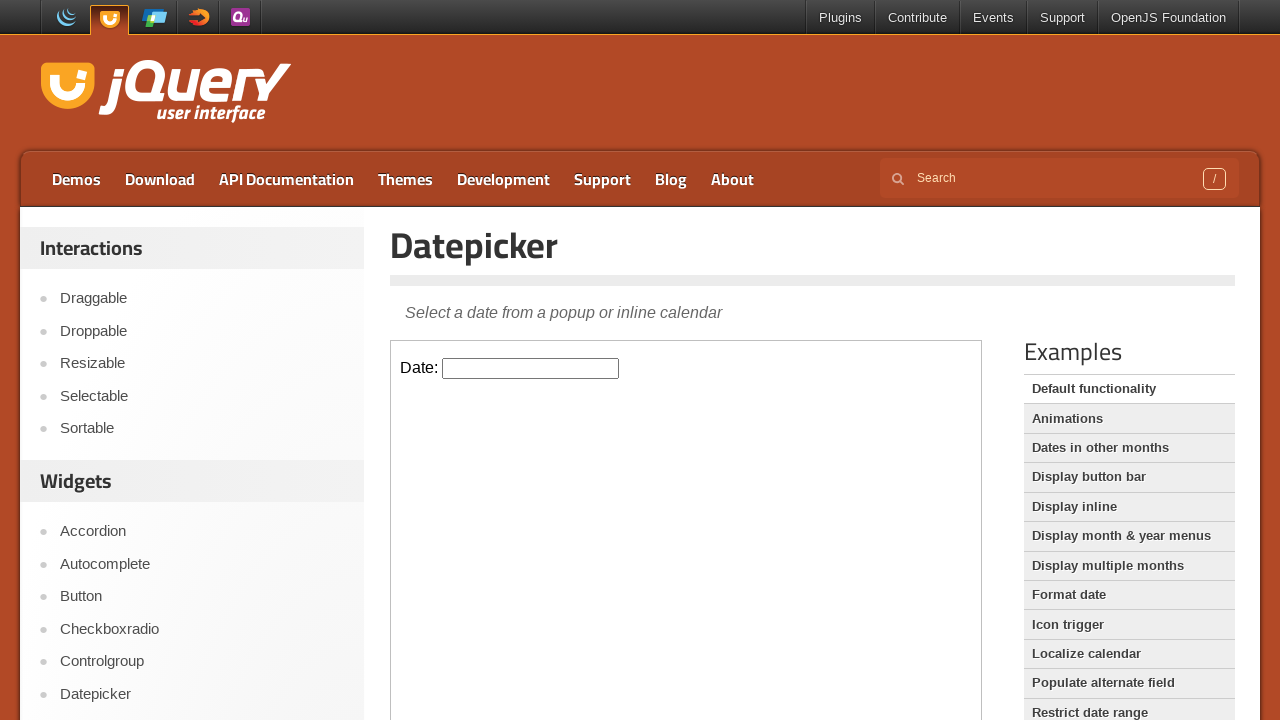

Clicked datepicker input to open calendar at (531, 368) on iframe.demo-frame >> internal:control=enter-frame >> #datepicker
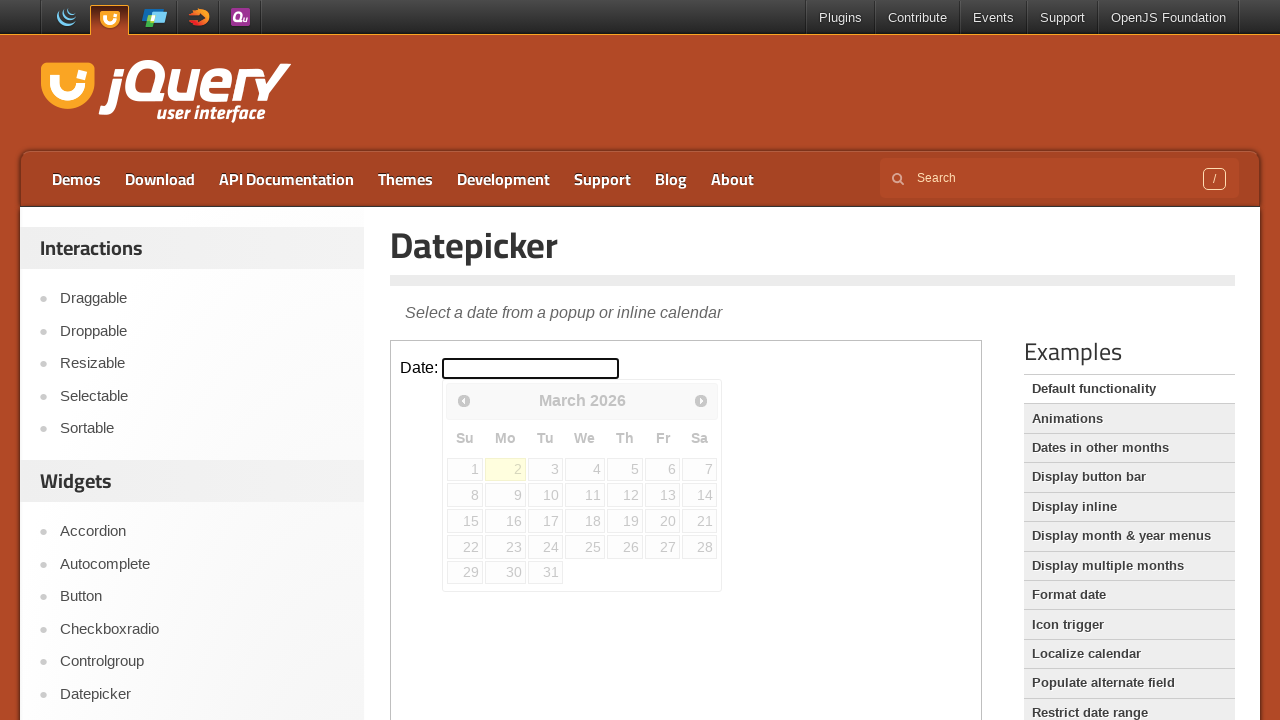

Retrieved current month (March) and year (2026)
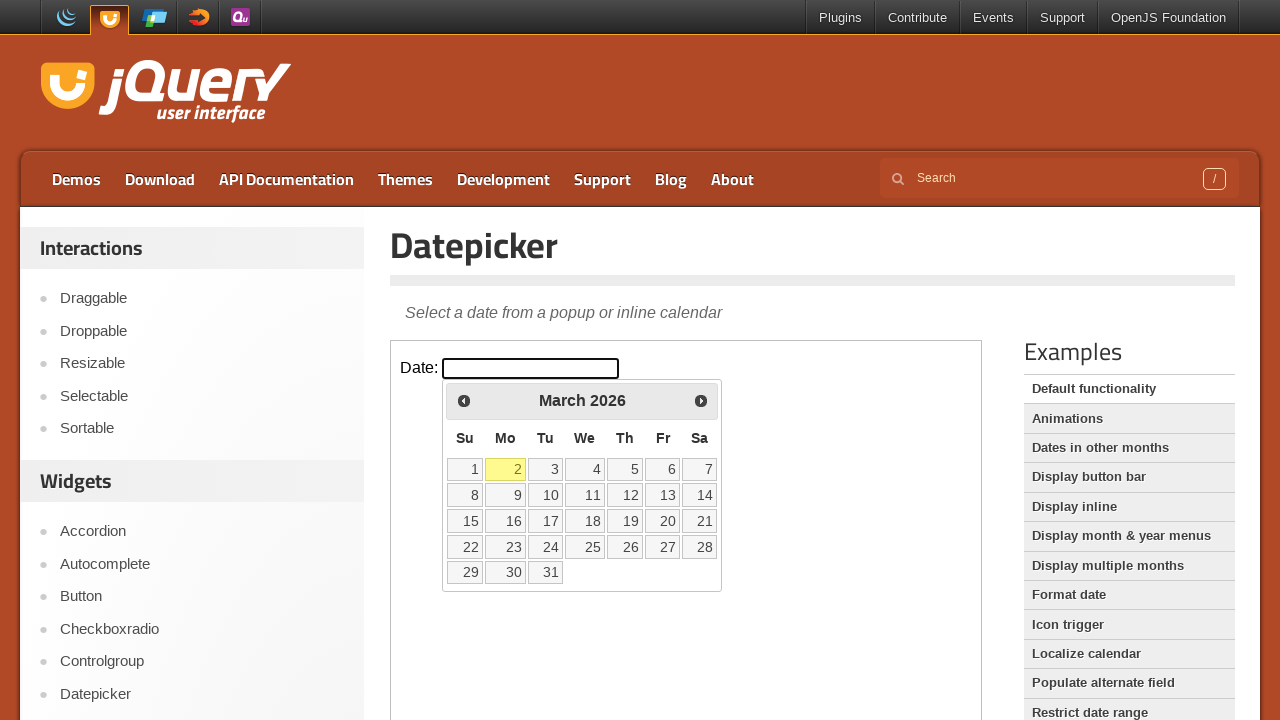

Clicked previous month arrow to navigate from March 2026 at (464, 400) on iframe.demo-frame >> internal:control=enter-frame >> span.ui-icon-circle-triangl
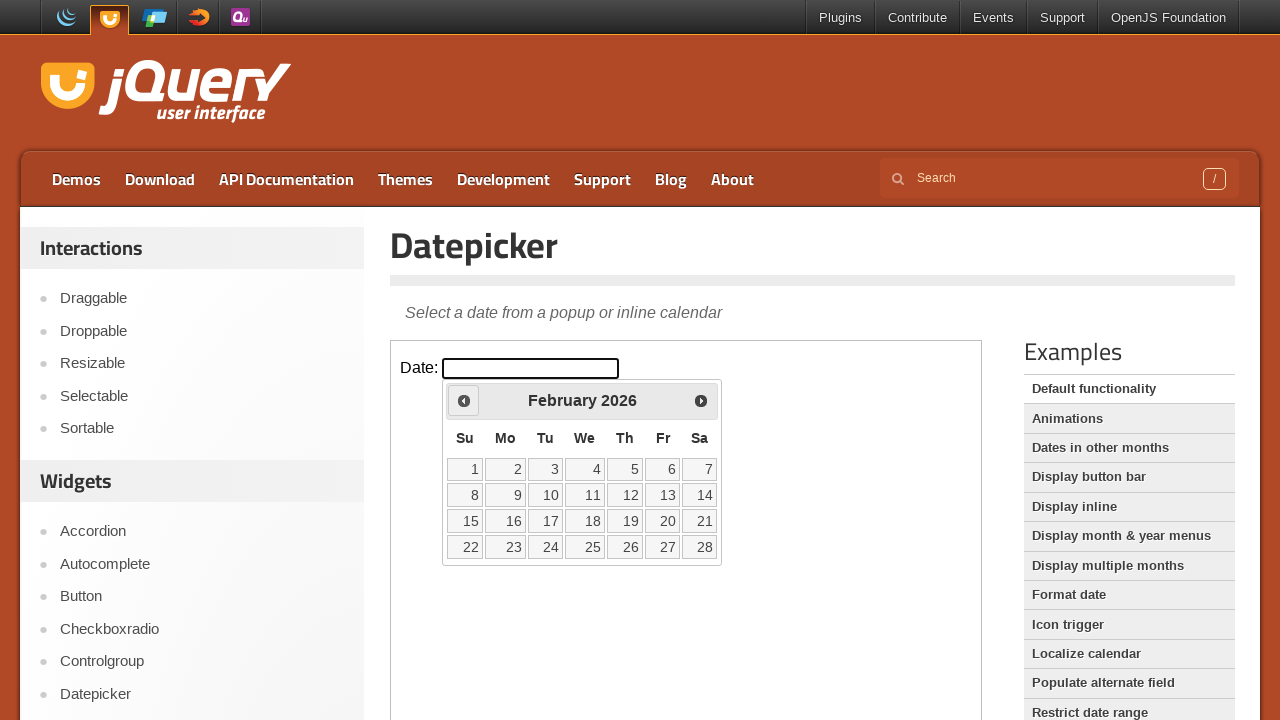

Waited for calendar to update
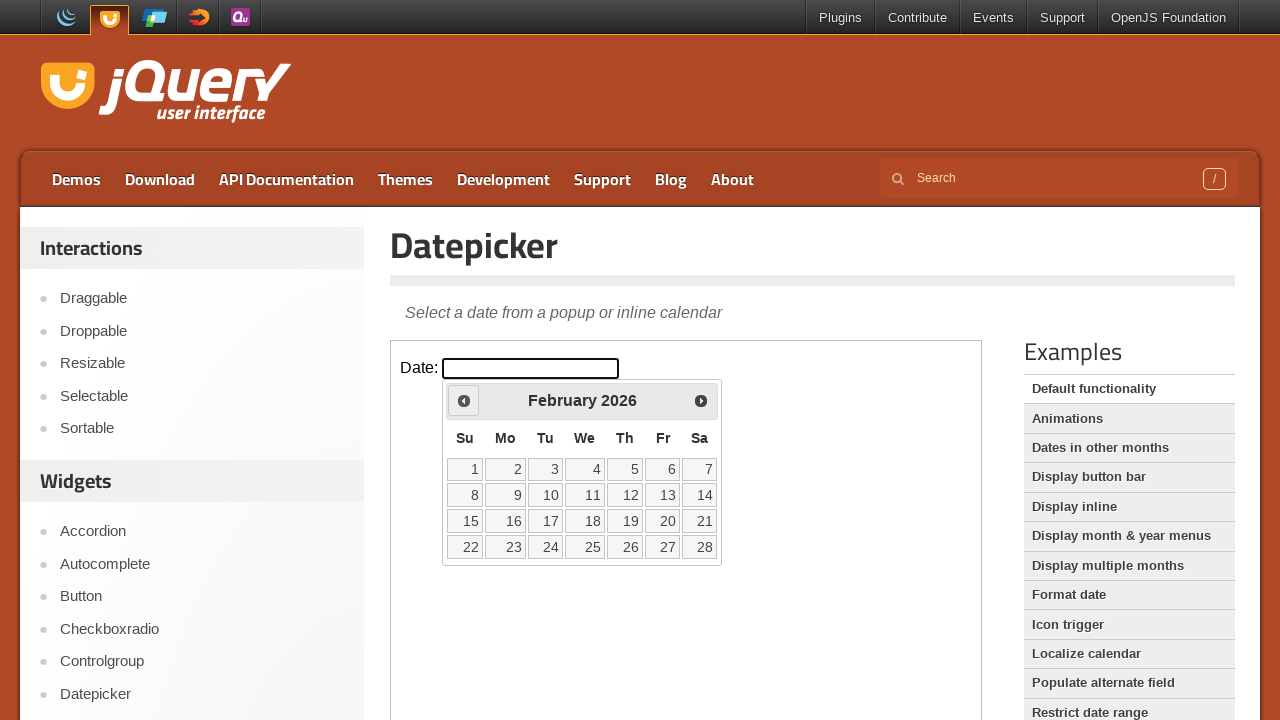

Retrieved current month (February) and year (2026)
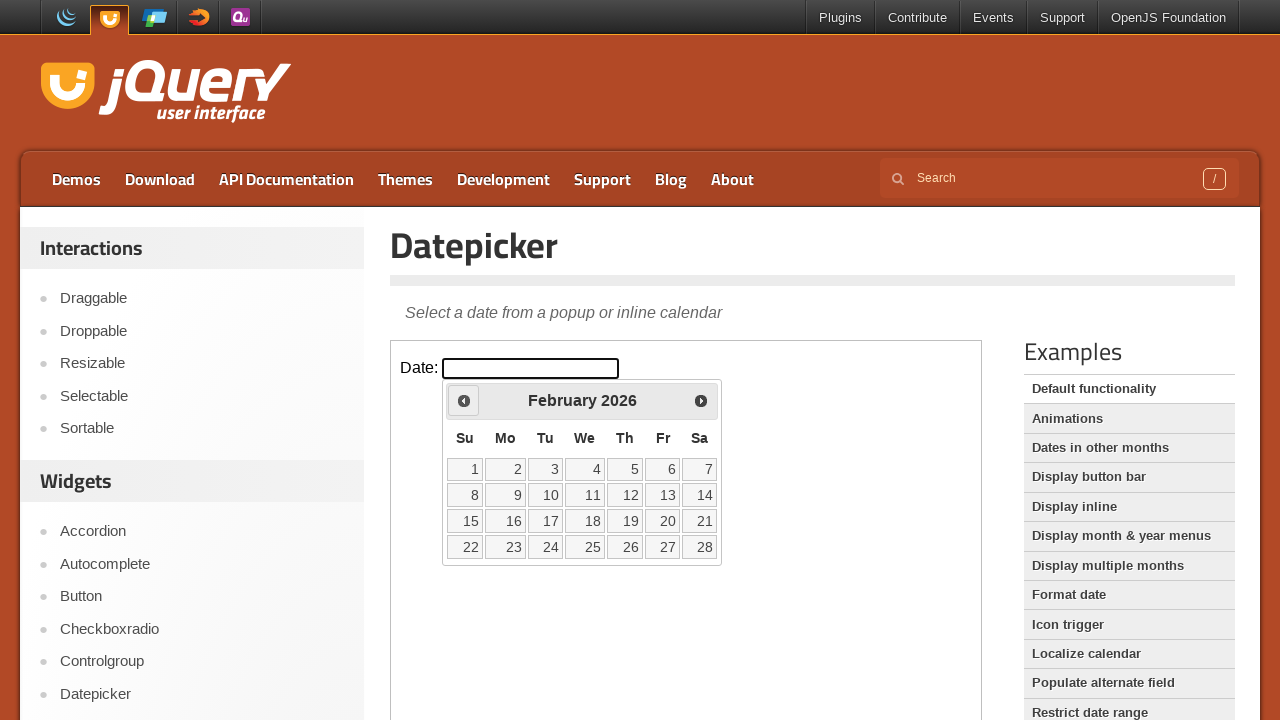

Clicked previous month arrow to navigate from February 2026 at (464, 400) on iframe.demo-frame >> internal:control=enter-frame >> span.ui-icon-circle-triangl
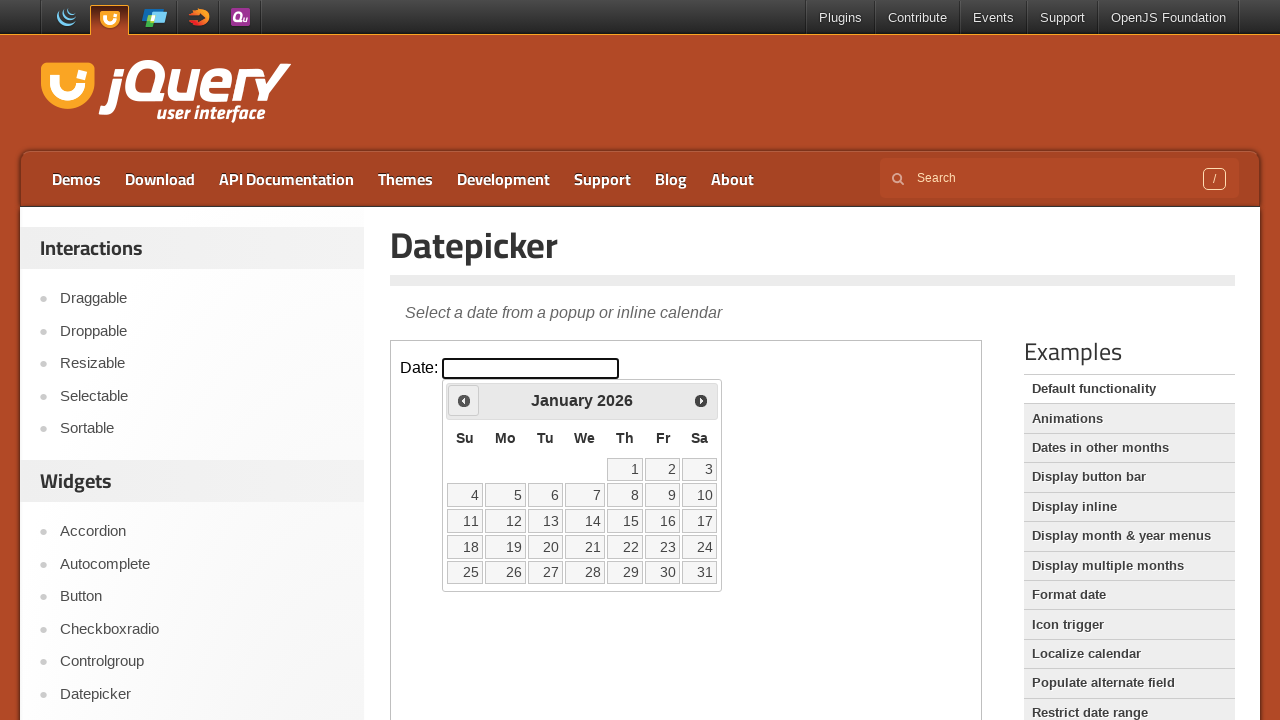

Waited for calendar to update
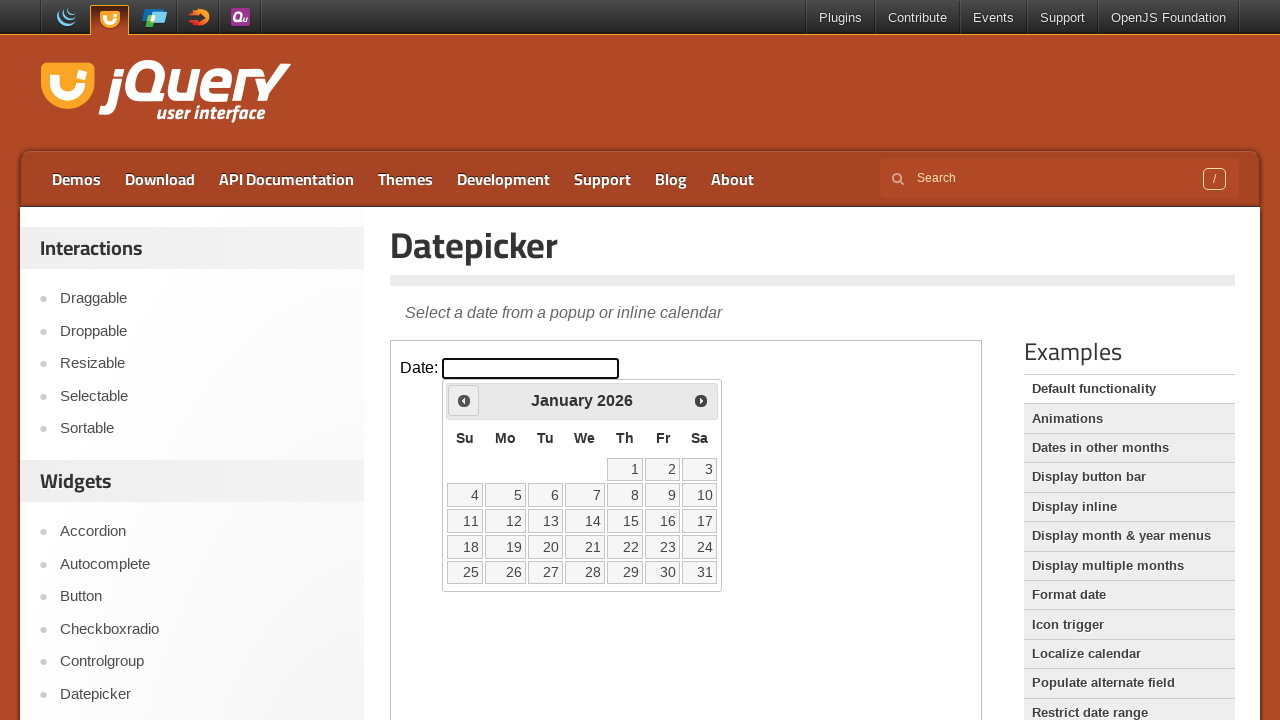

Retrieved current month (January) and year (2026)
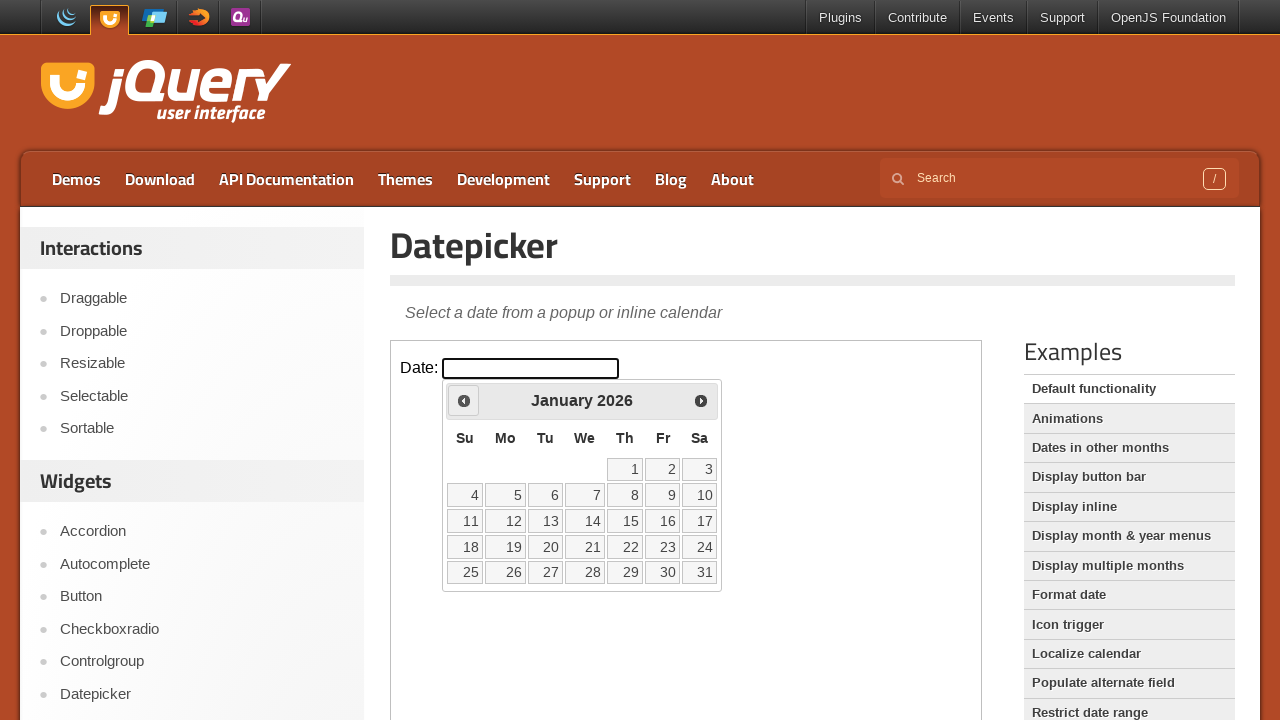

Clicked previous month arrow to navigate from January 2026 at (464, 400) on iframe.demo-frame >> internal:control=enter-frame >> span.ui-icon-circle-triangl
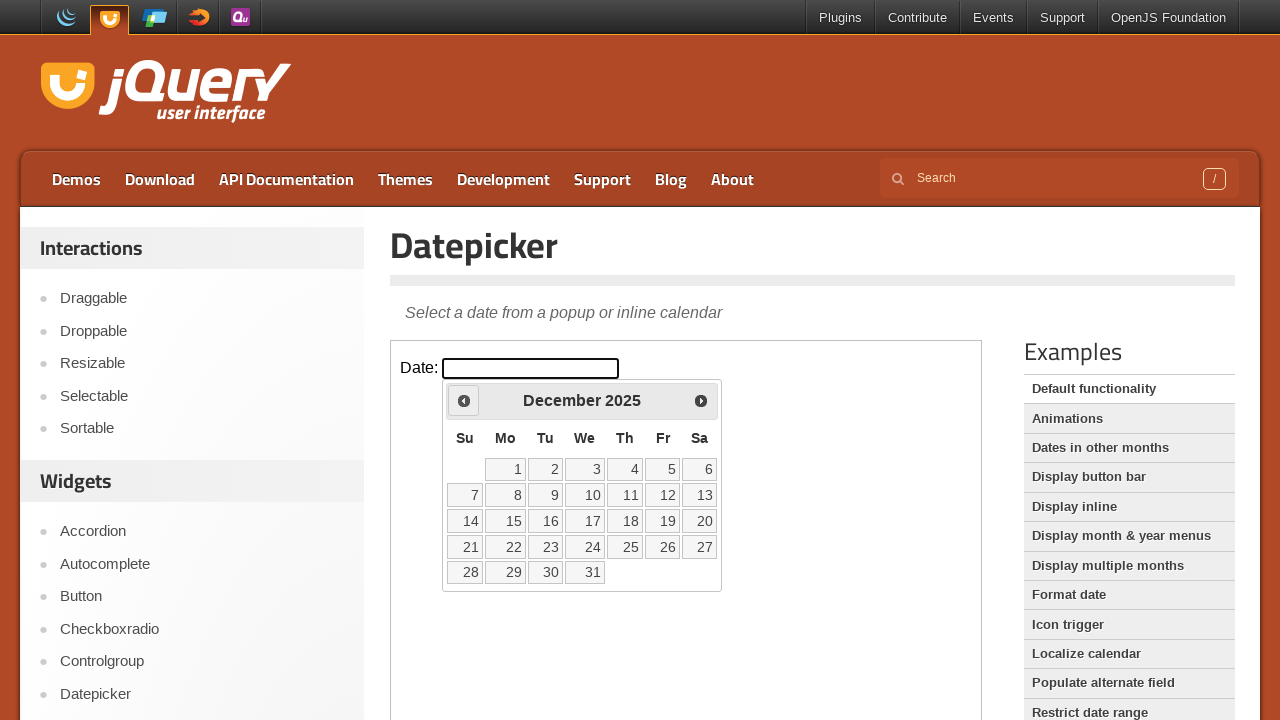

Waited for calendar to update
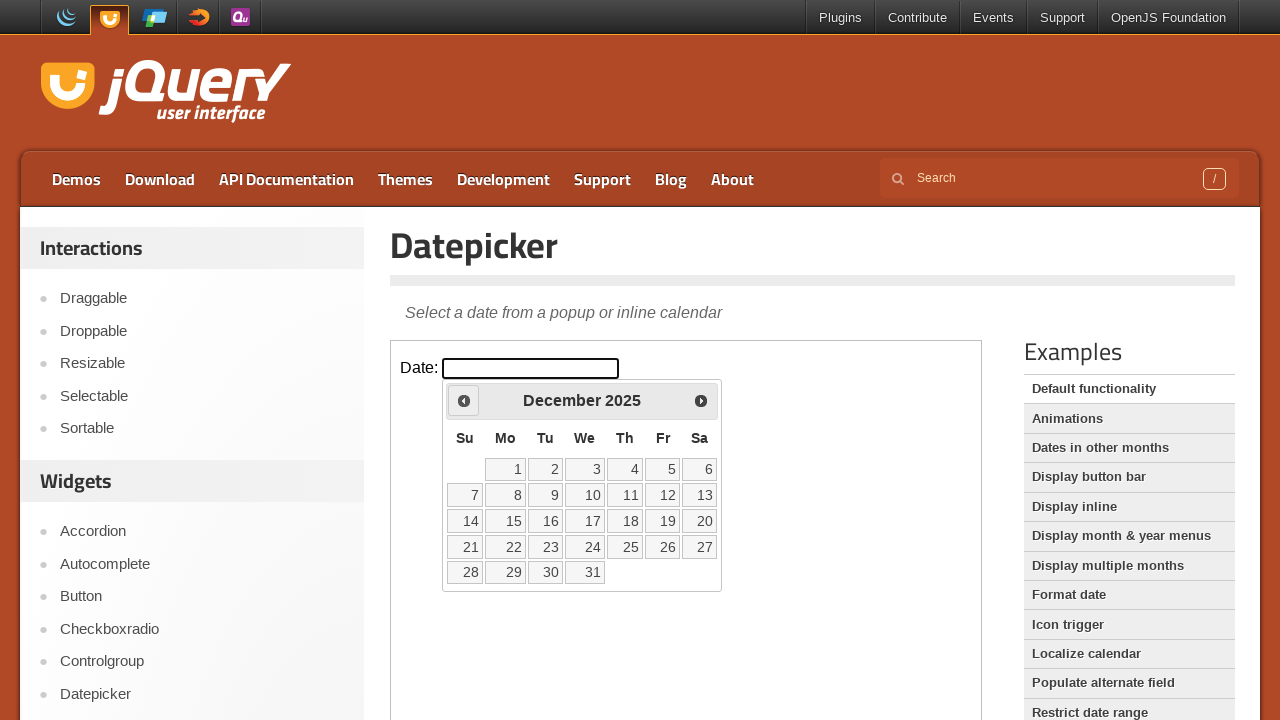

Retrieved current month (December) and year (2025)
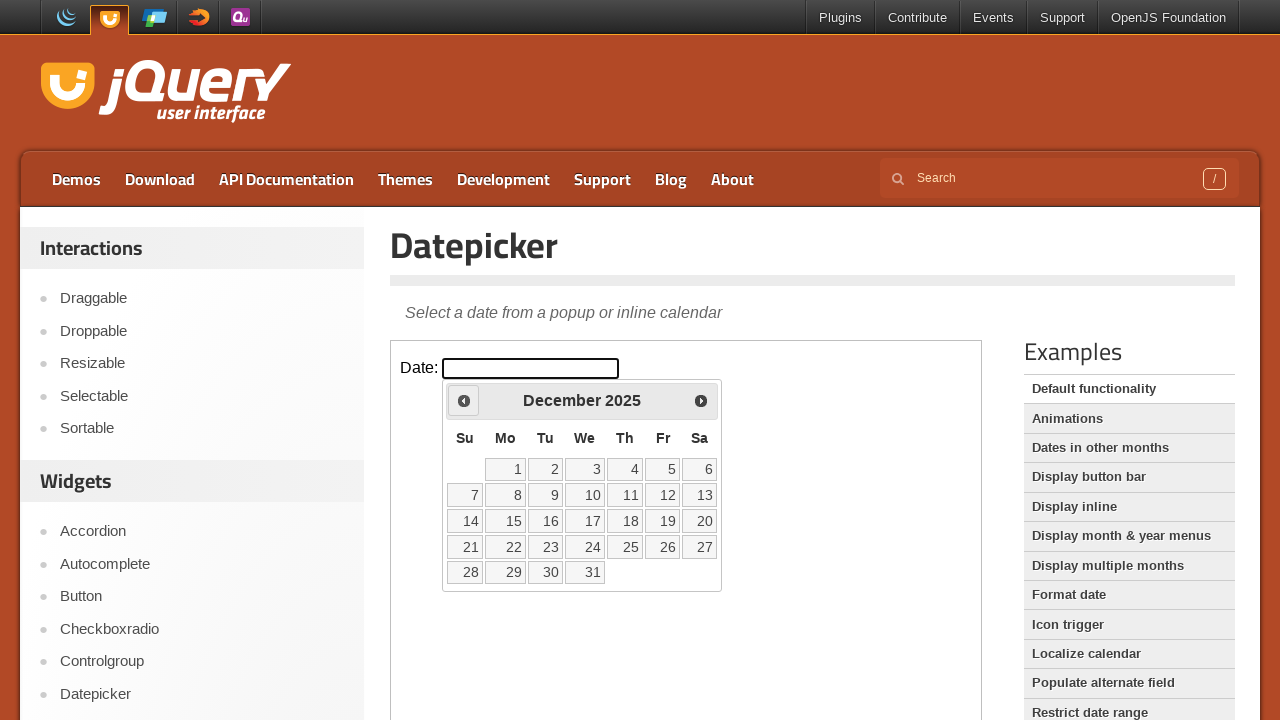

Clicked previous month arrow to navigate from December 2025 at (464, 400) on iframe.demo-frame >> internal:control=enter-frame >> span.ui-icon-circle-triangl
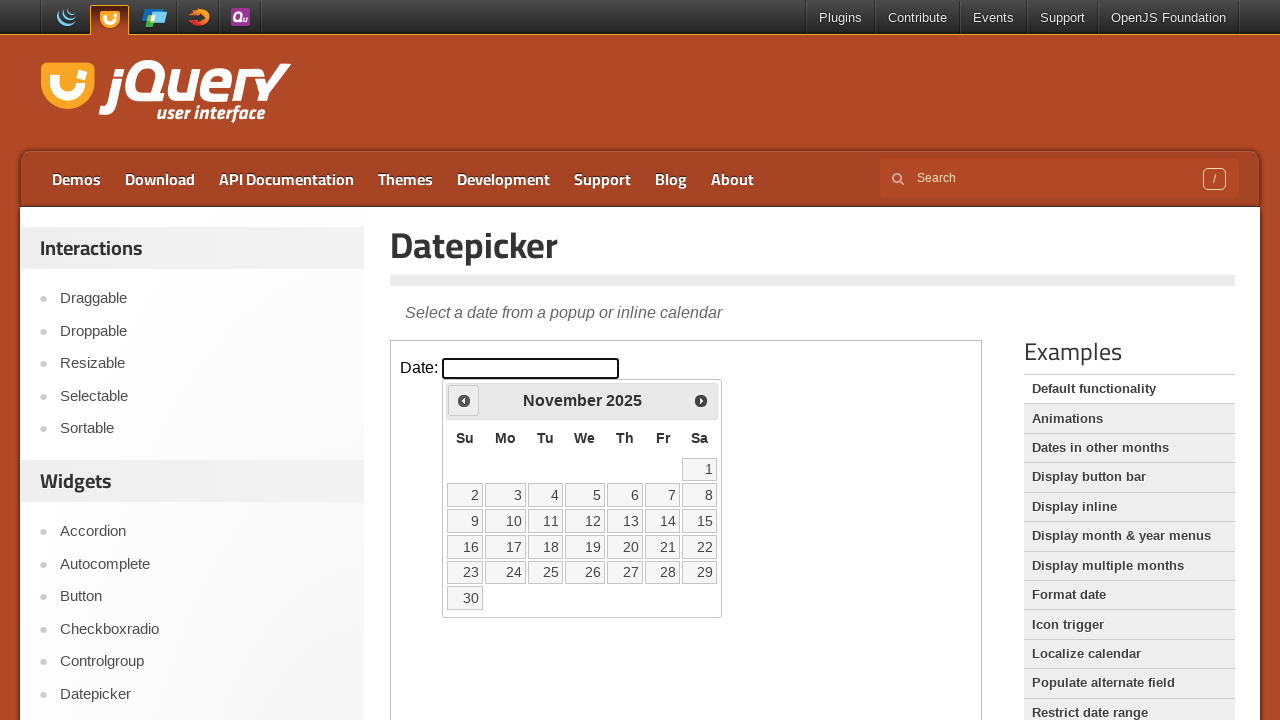

Waited for calendar to update
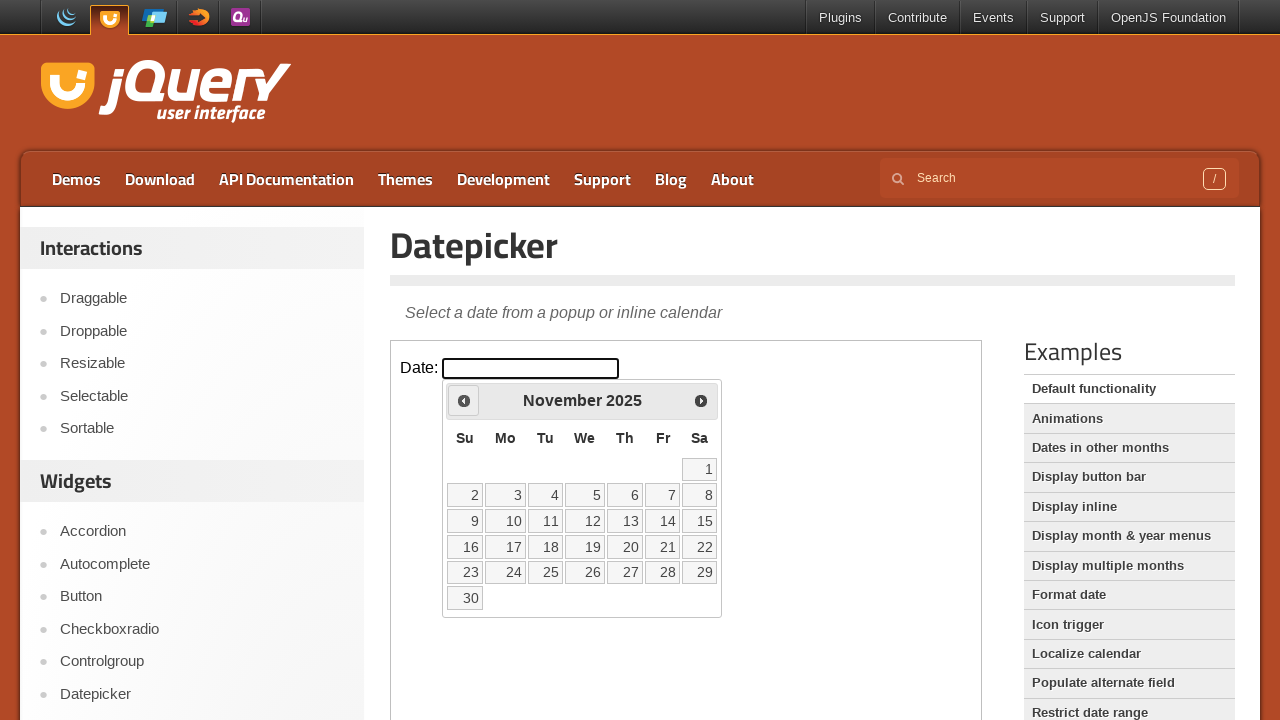

Retrieved current month (November) and year (2025)
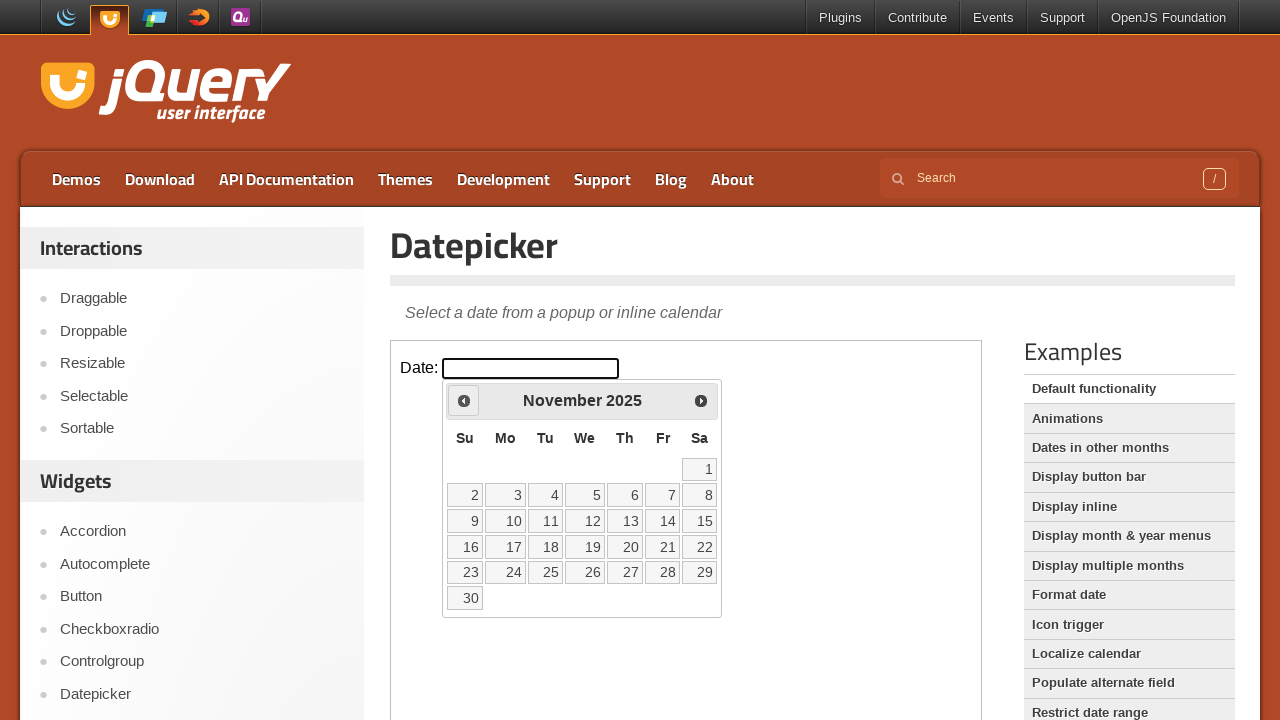

Clicked previous month arrow to navigate from November 2025 at (464, 400) on iframe.demo-frame >> internal:control=enter-frame >> span.ui-icon-circle-triangl
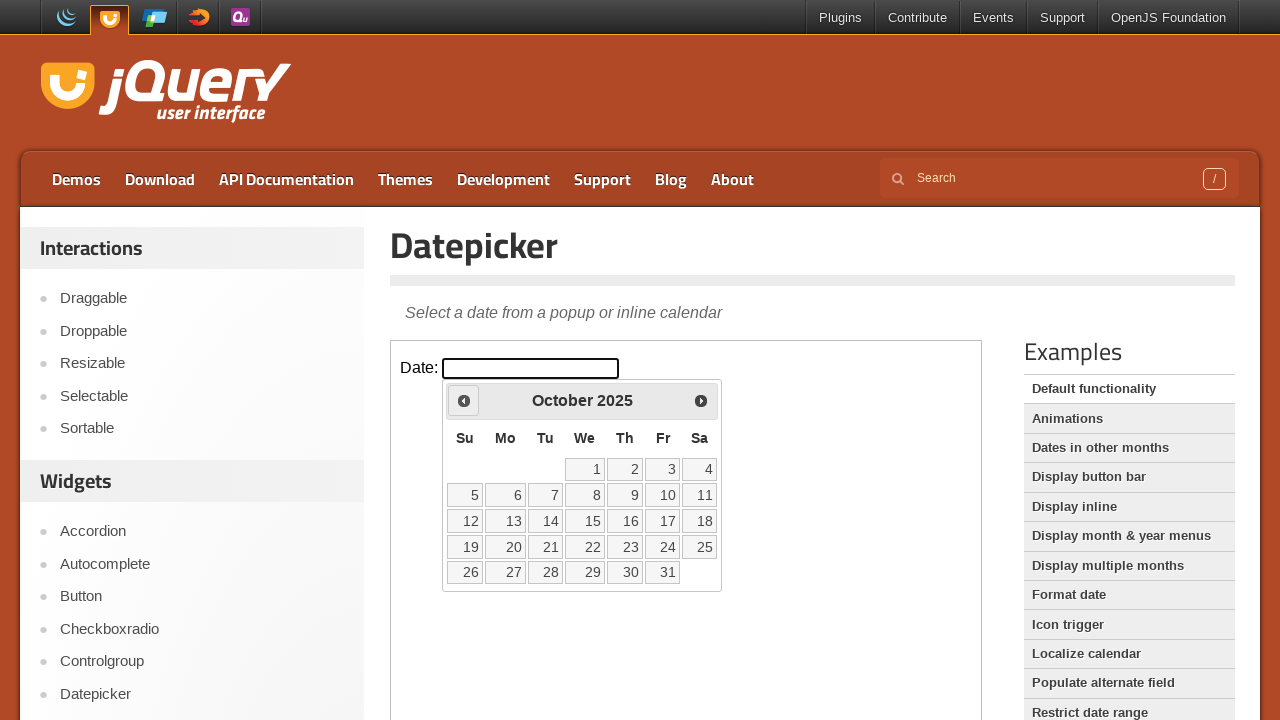

Waited for calendar to update
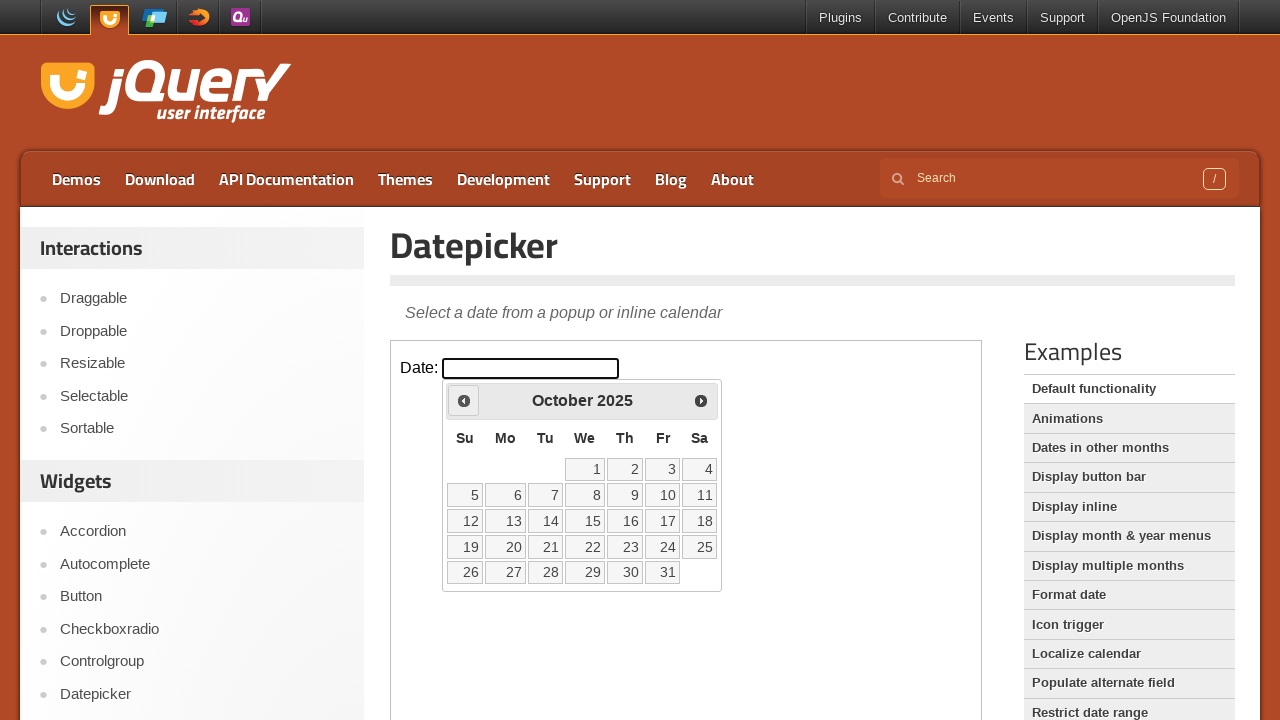

Retrieved current month (October) and year (2025)
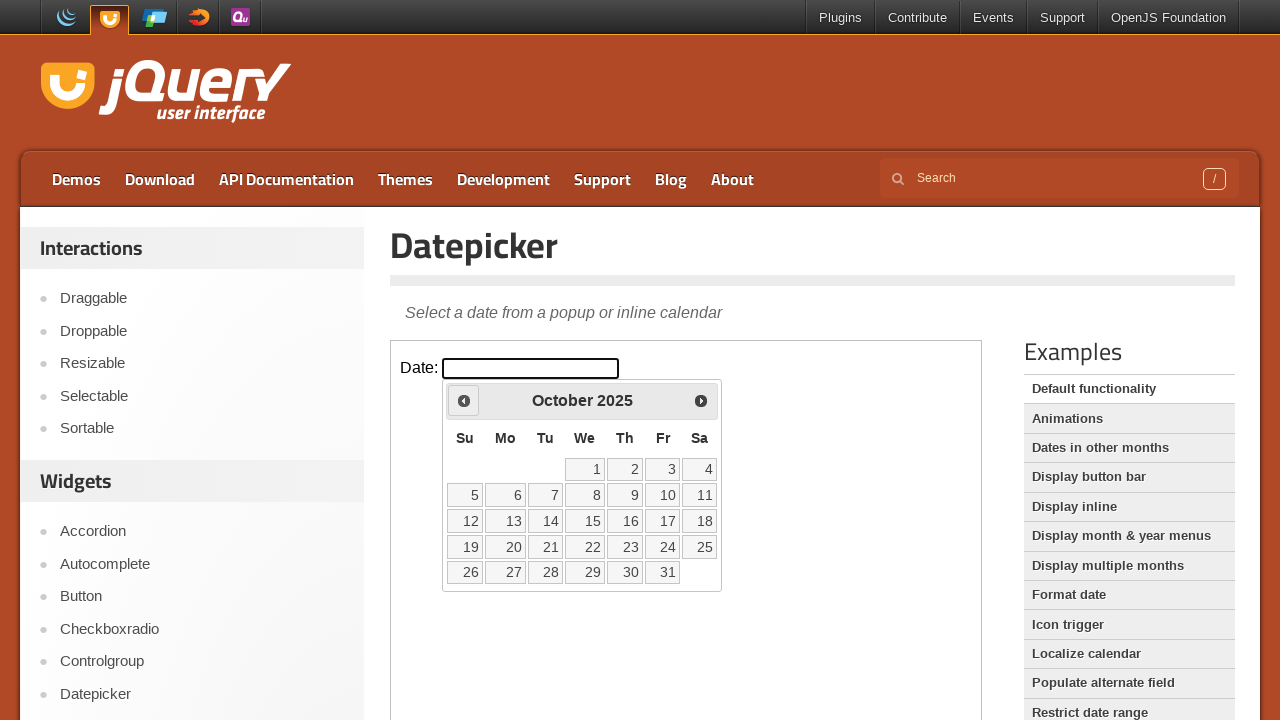

Clicked previous month arrow to navigate from October 2025 at (464, 400) on iframe.demo-frame >> internal:control=enter-frame >> span.ui-icon-circle-triangl
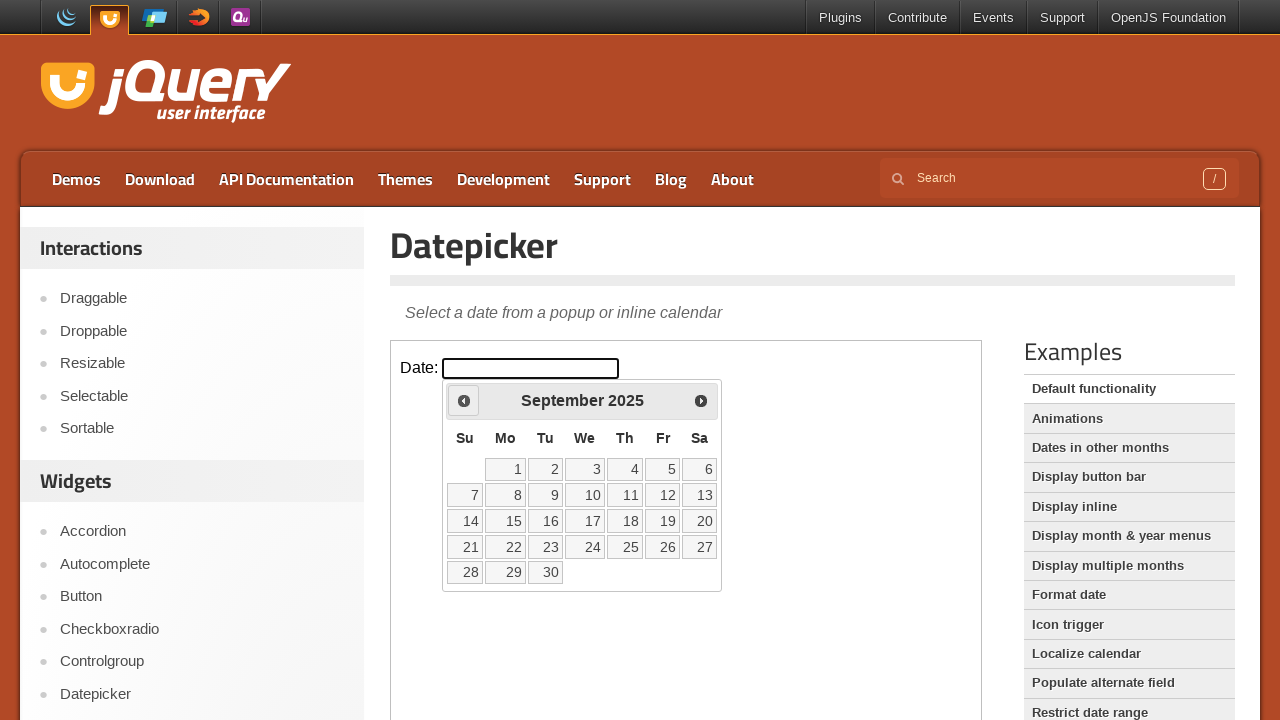

Waited for calendar to update
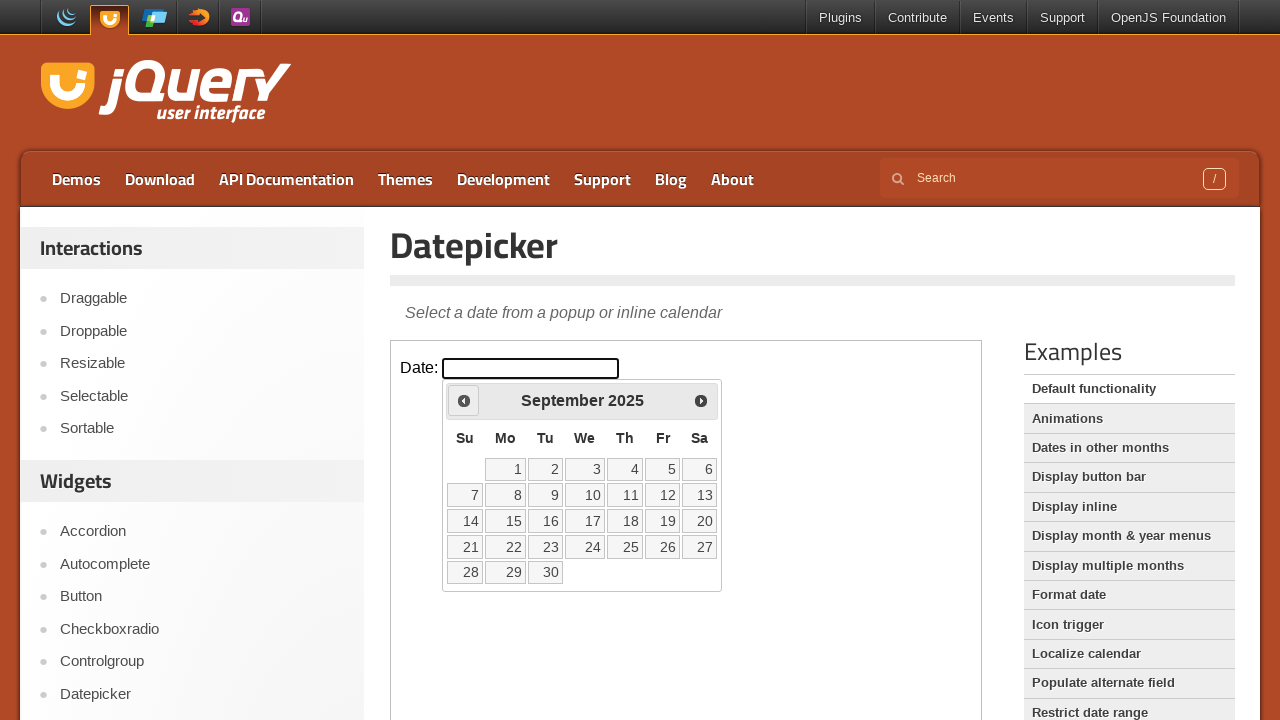

Retrieved current month (September) and year (2025)
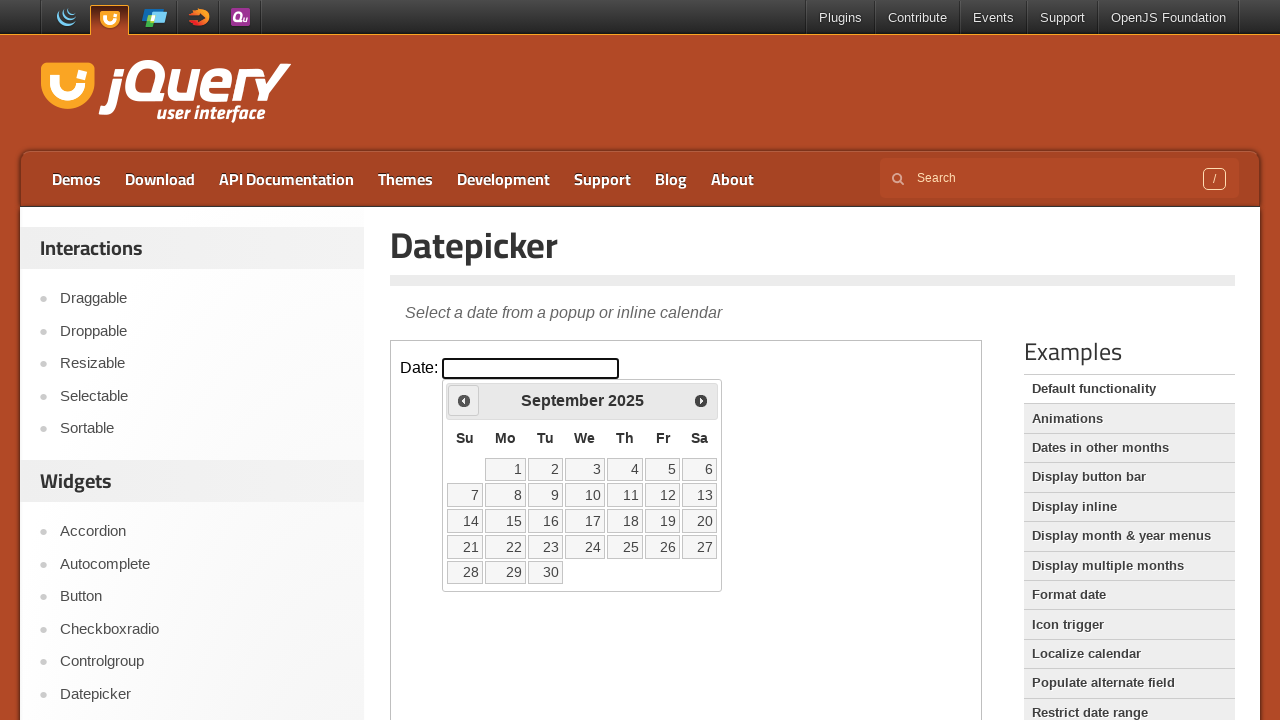

Clicked previous month arrow to navigate from September 2025 at (464, 400) on iframe.demo-frame >> internal:control=enter-frame >> span.ui-icon-circle-triangl
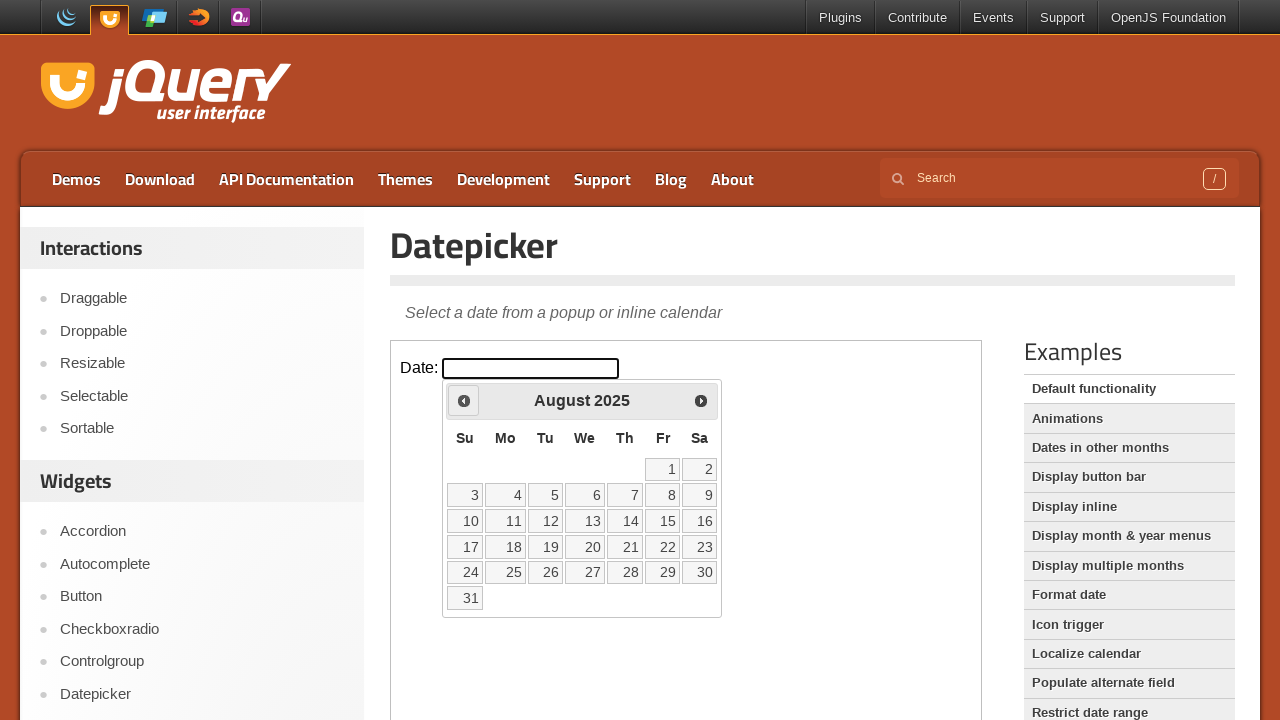

Waited for calendar to update
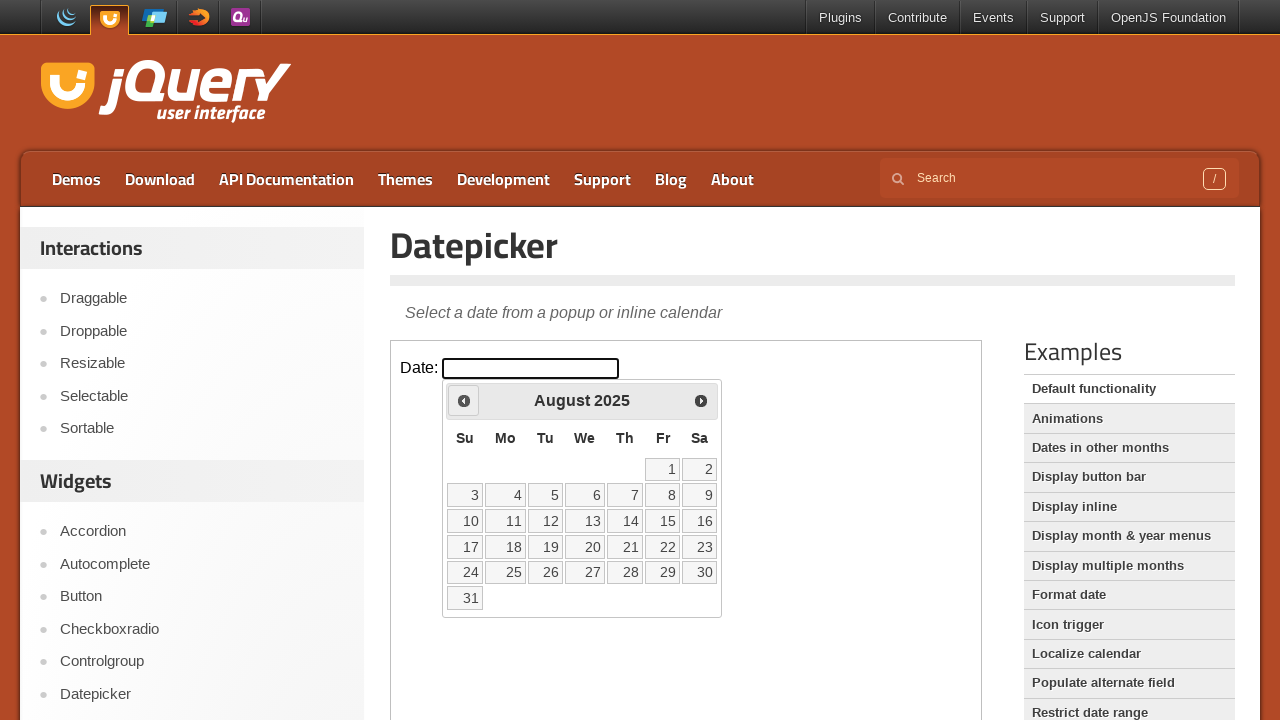

Retrieved current month (August) and year (2025)
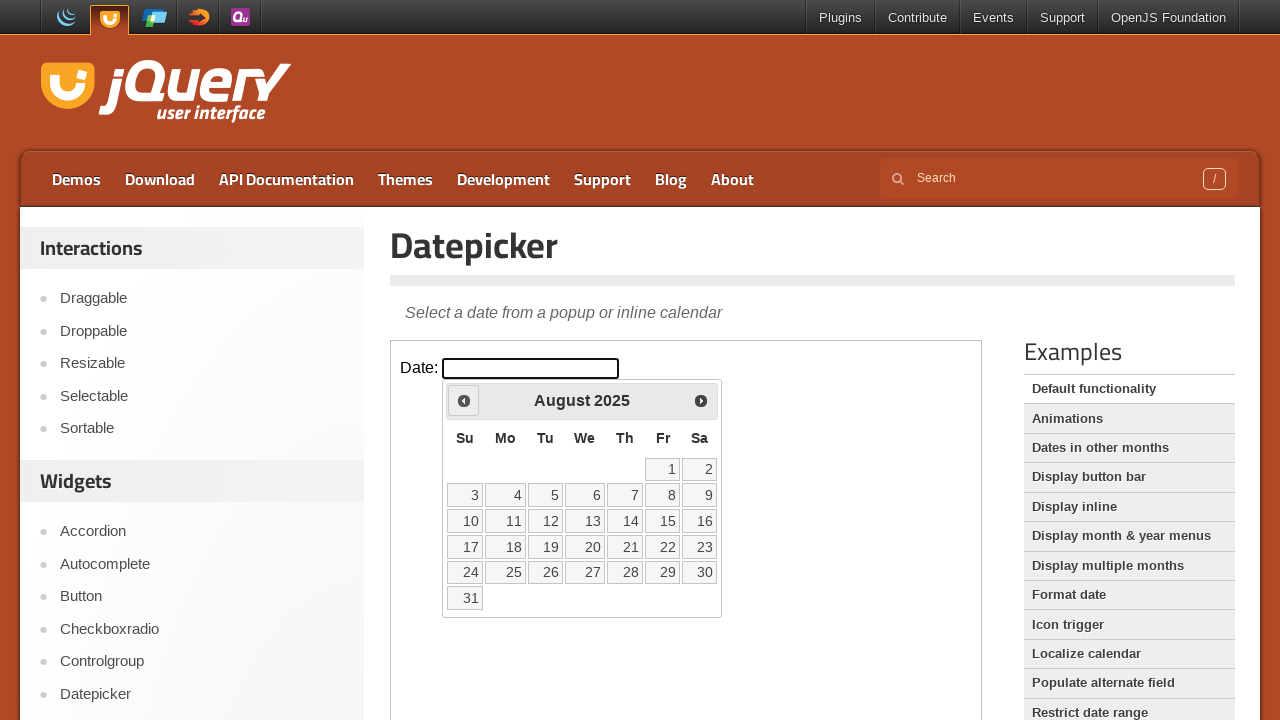

Clicked previous month arrow to navigate from August 2025 at (464, 400) on iframe.demo-frame >> internal:control=enter-frame >> span.ui-icon-circle-triangl
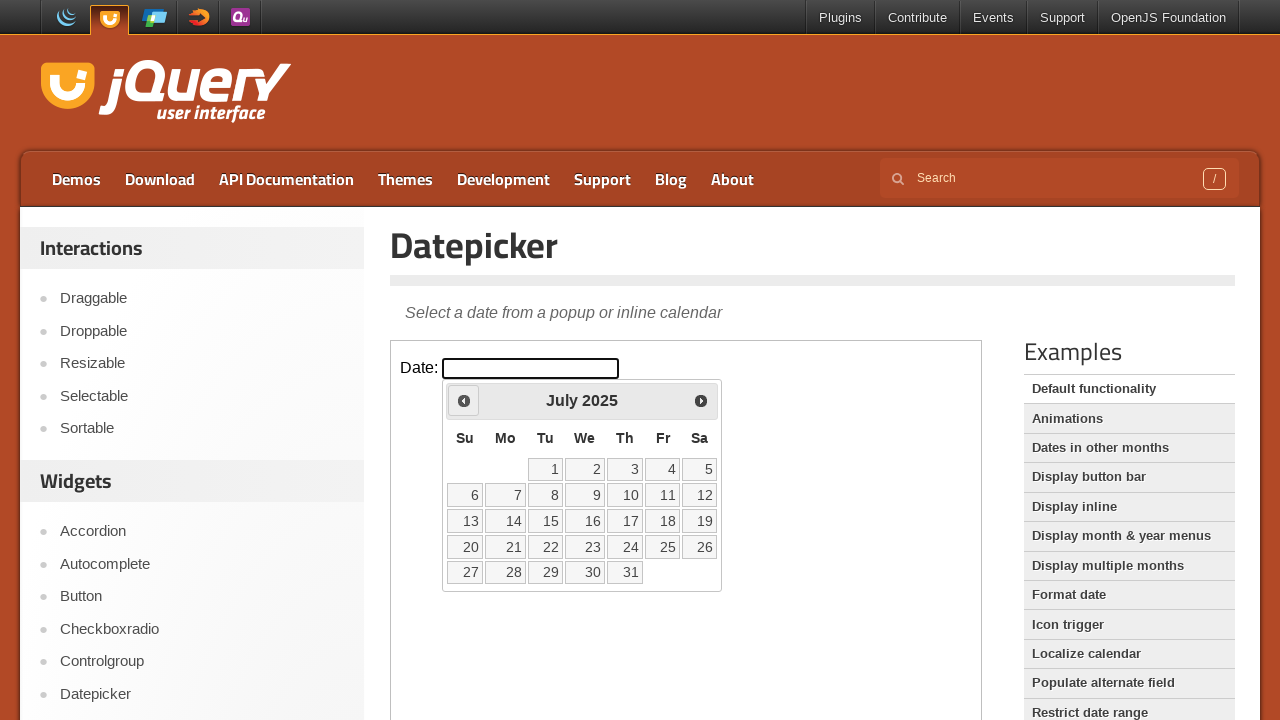

Waited for calendar to update
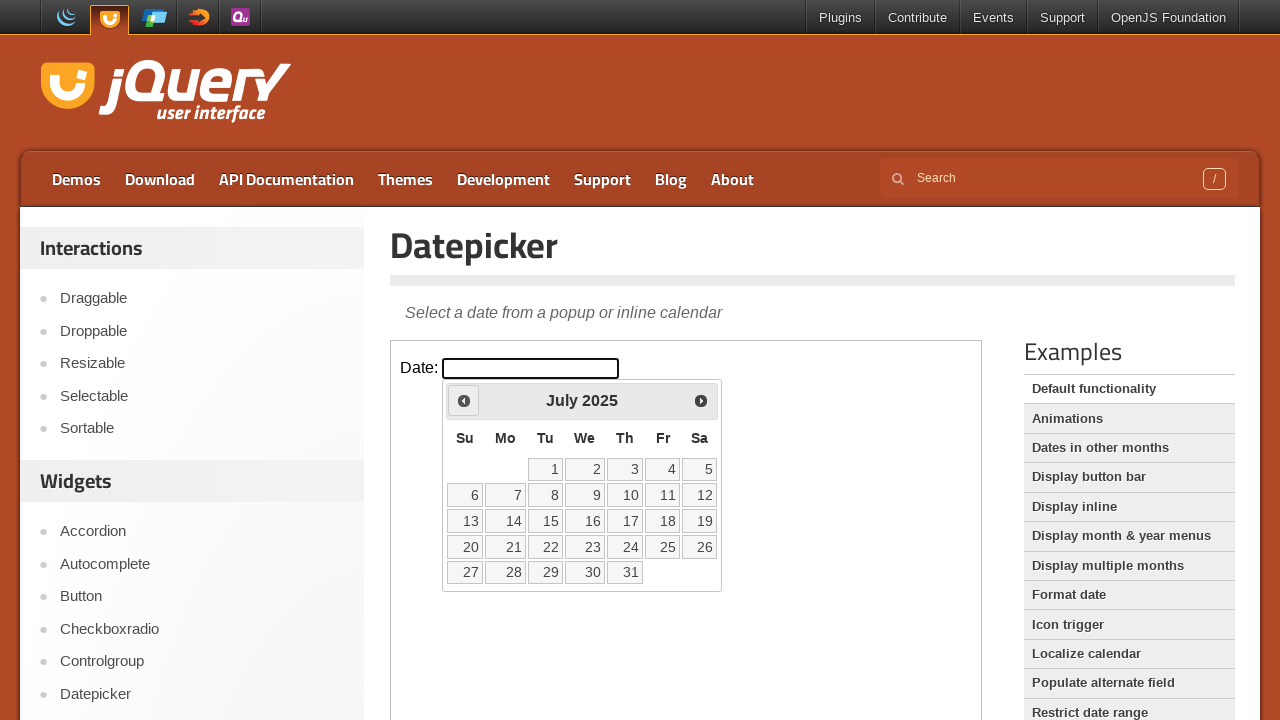

Retrieved current month (July) and year (2025)
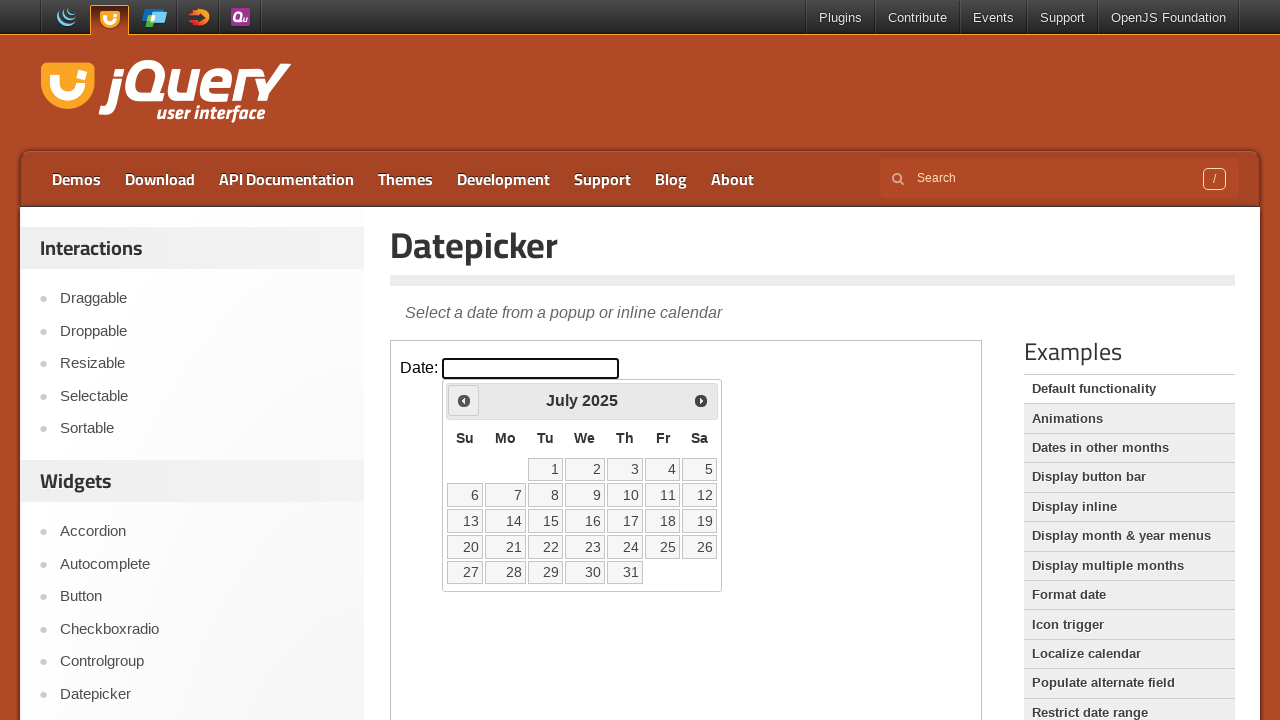

Clicked previous month arrow to navigate from July 2025 at (464, 400) on iframe.demo-frame >> internal:control=enter-frame >> span.ui-icon-circle-triangl
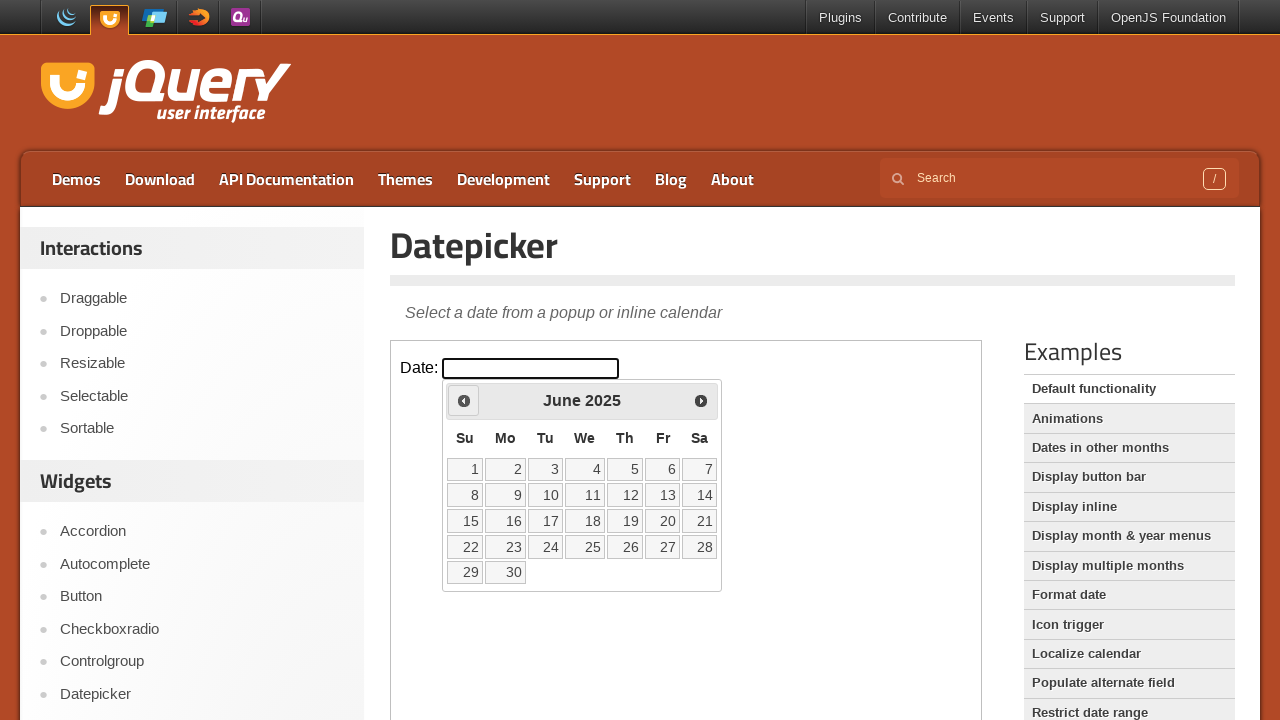

Waited for calendar to update
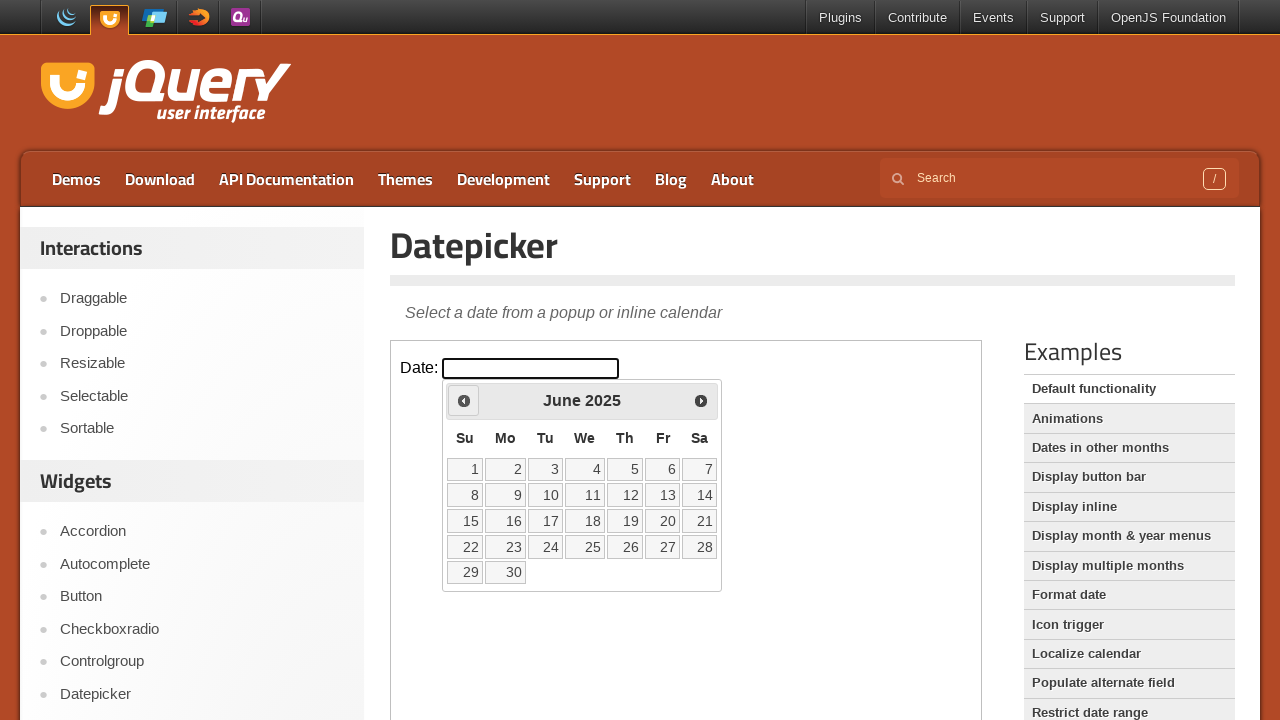

Retrieved current month (June) and year (2025)
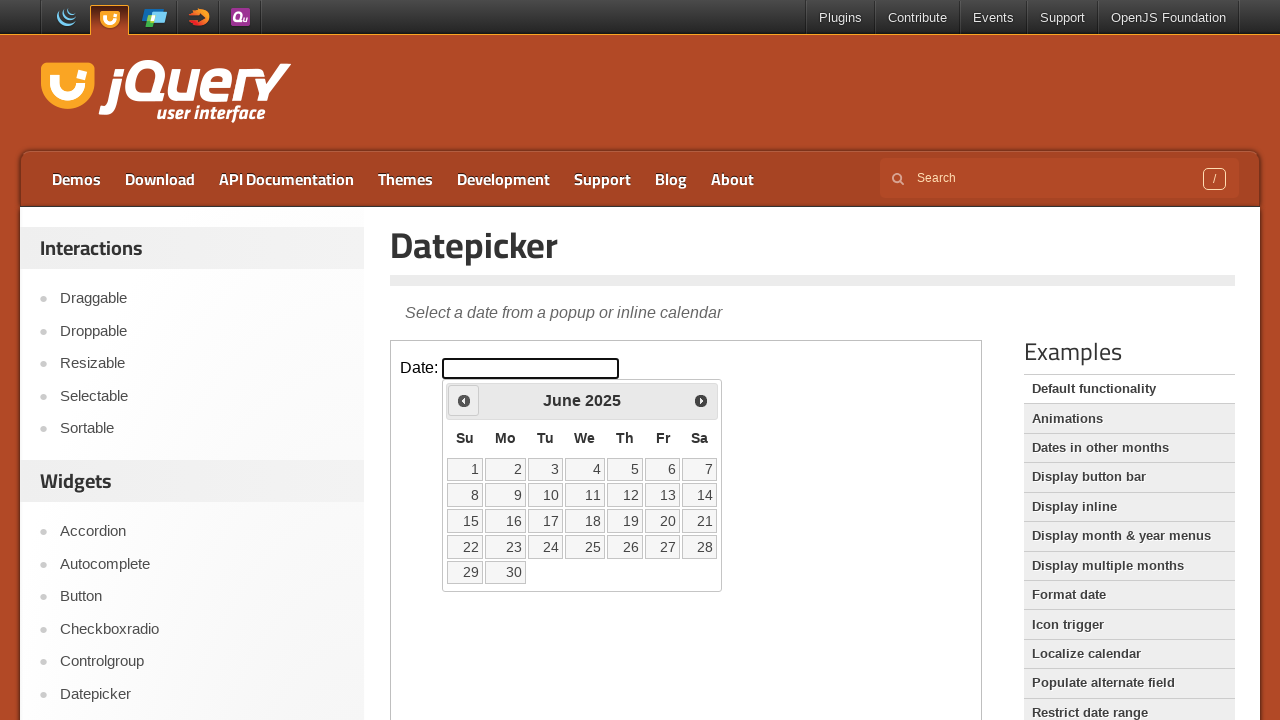

Clicked previous month arrow to navigate from June 2025 at (464, 400) on iframe.demo-frame >> internal:control=enter-frame >> span.ui-icon-circle-triangl
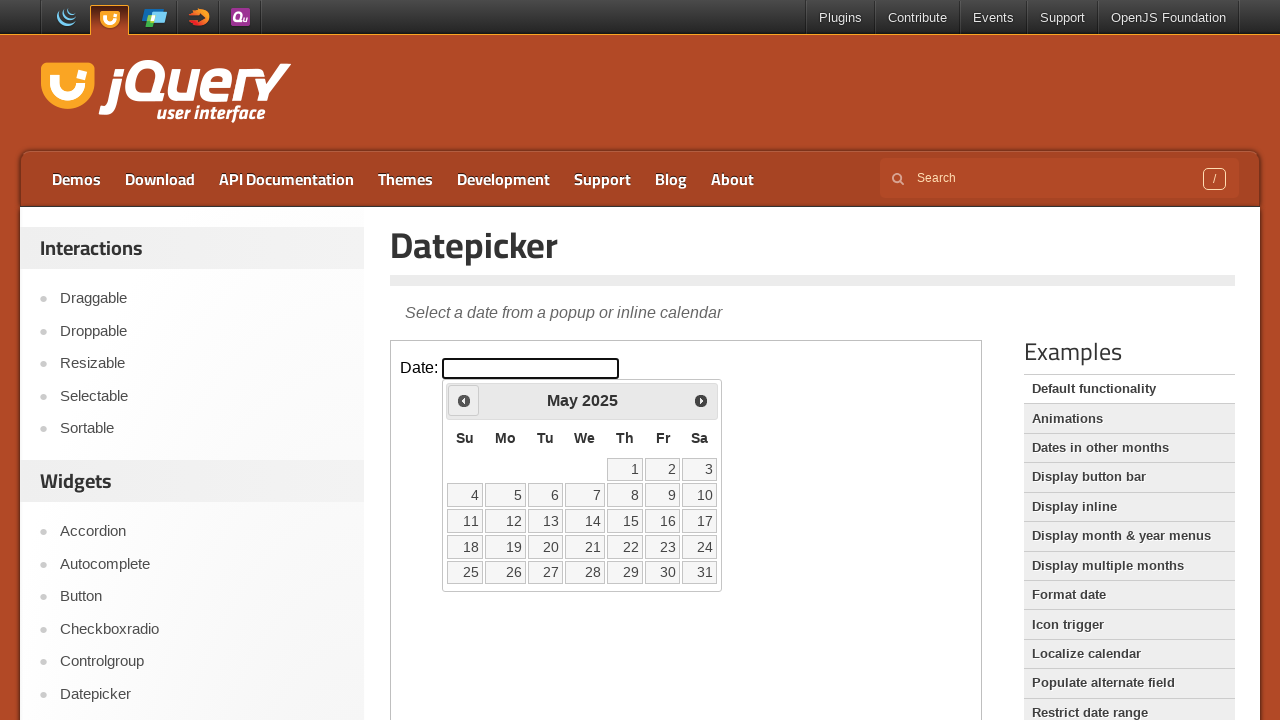

Waited for calendar to update
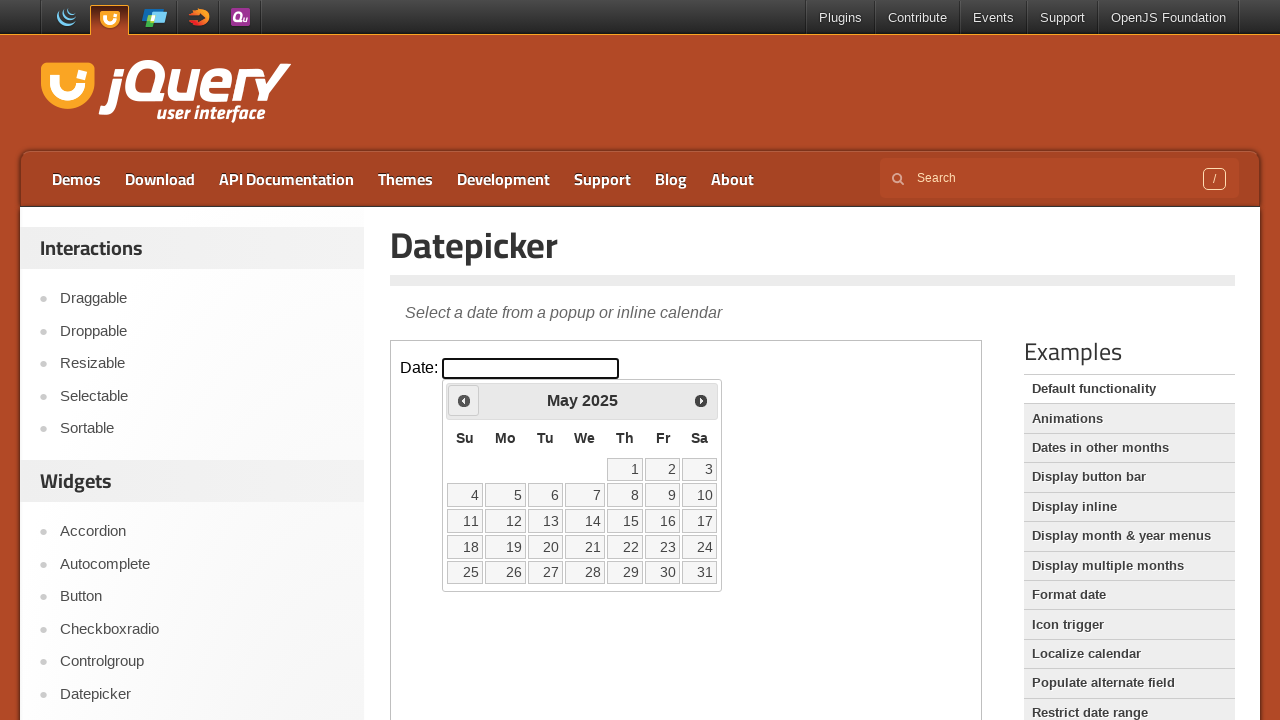

Retrieved current month (May) and year (2025)
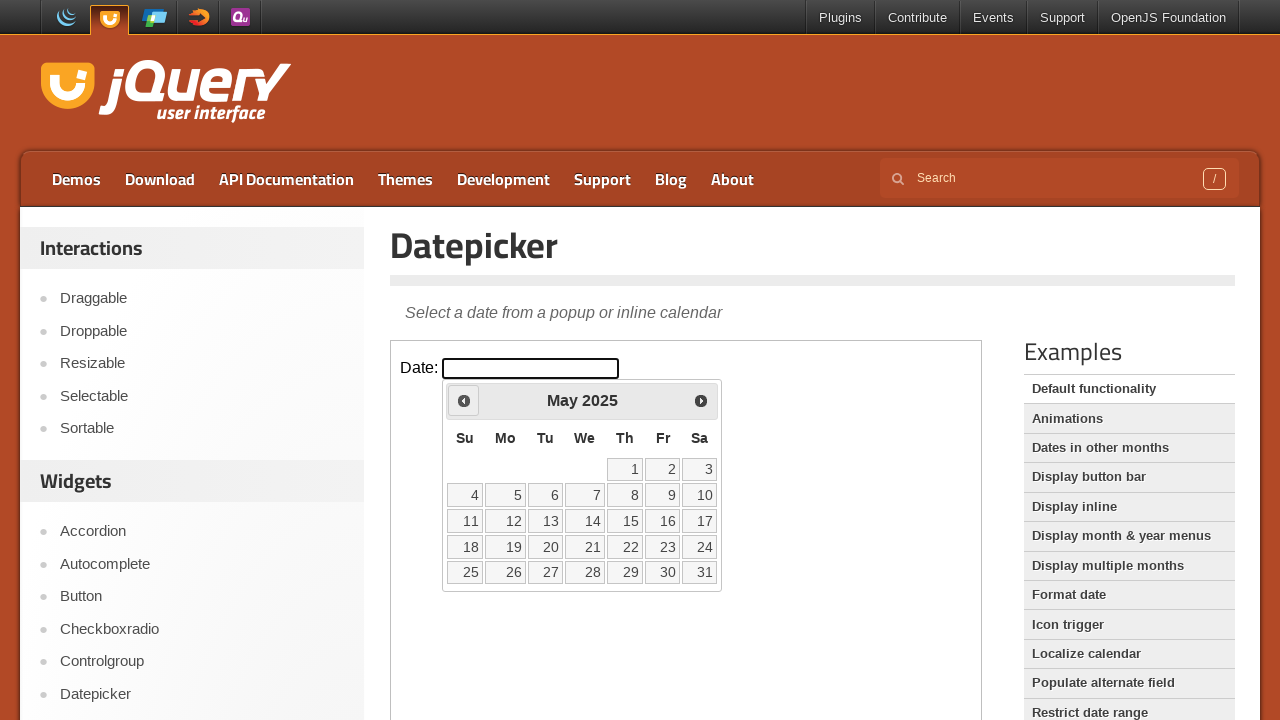

Clicked previous month arrow to navigate from May 2025 at (464, 400) on iframe.demo-frame >> internal:control=enter-frame >> span.ui-icon-circle-triangl
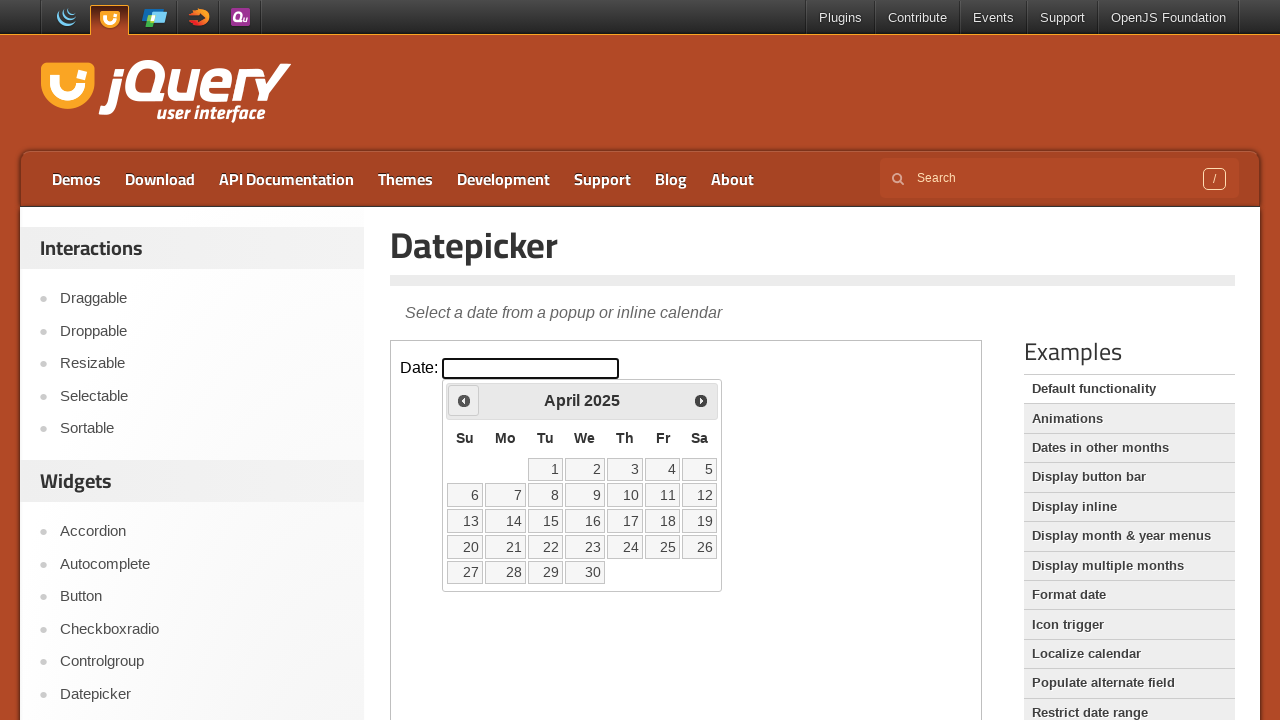

Waited for calendar to update
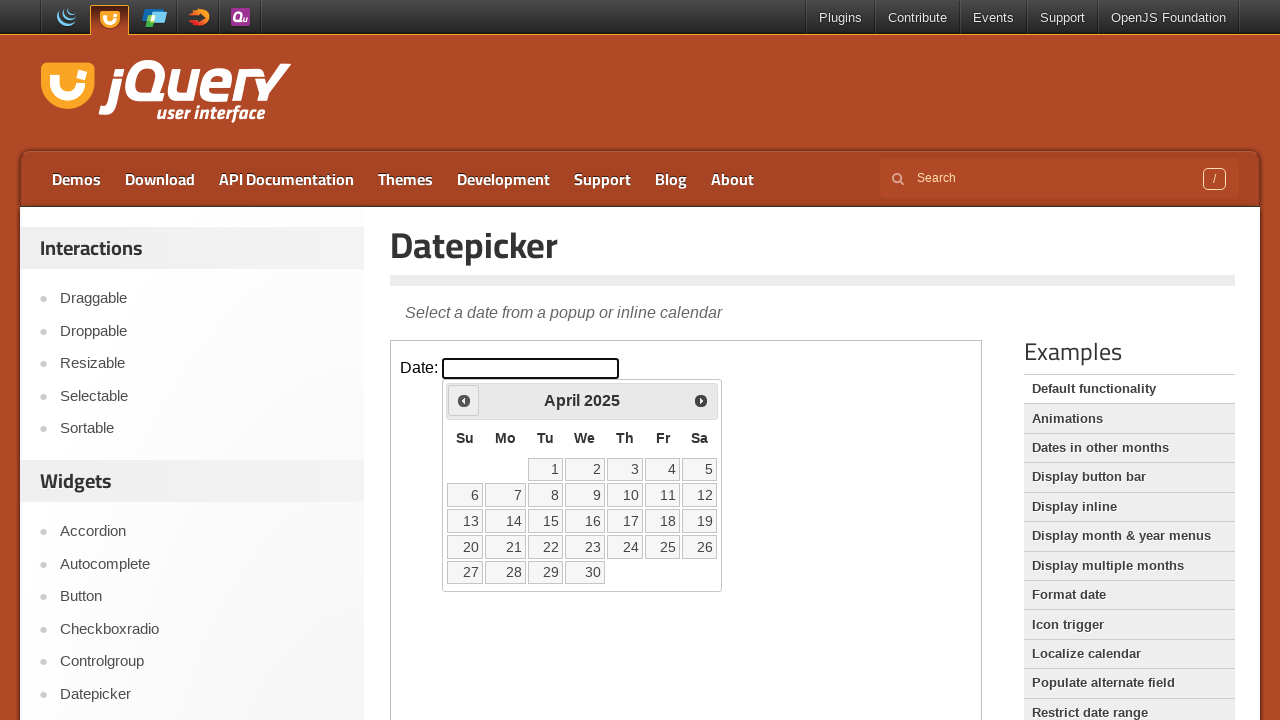

Retrieved current month (April) and year (2025)
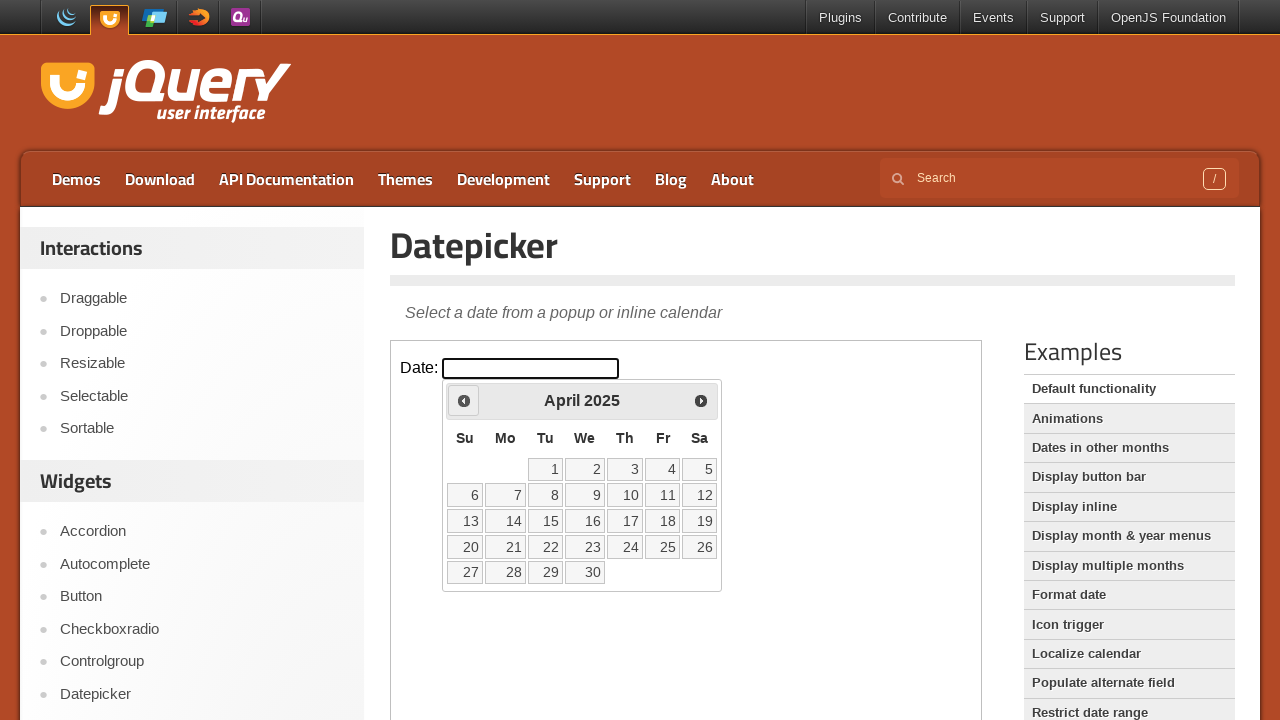

Clicked previous month arrow to navigate from April 2025 at (464, 400) on iframe.demo-frame >> internal:control=enter-frame >> span.ui-icon-circle-triangl
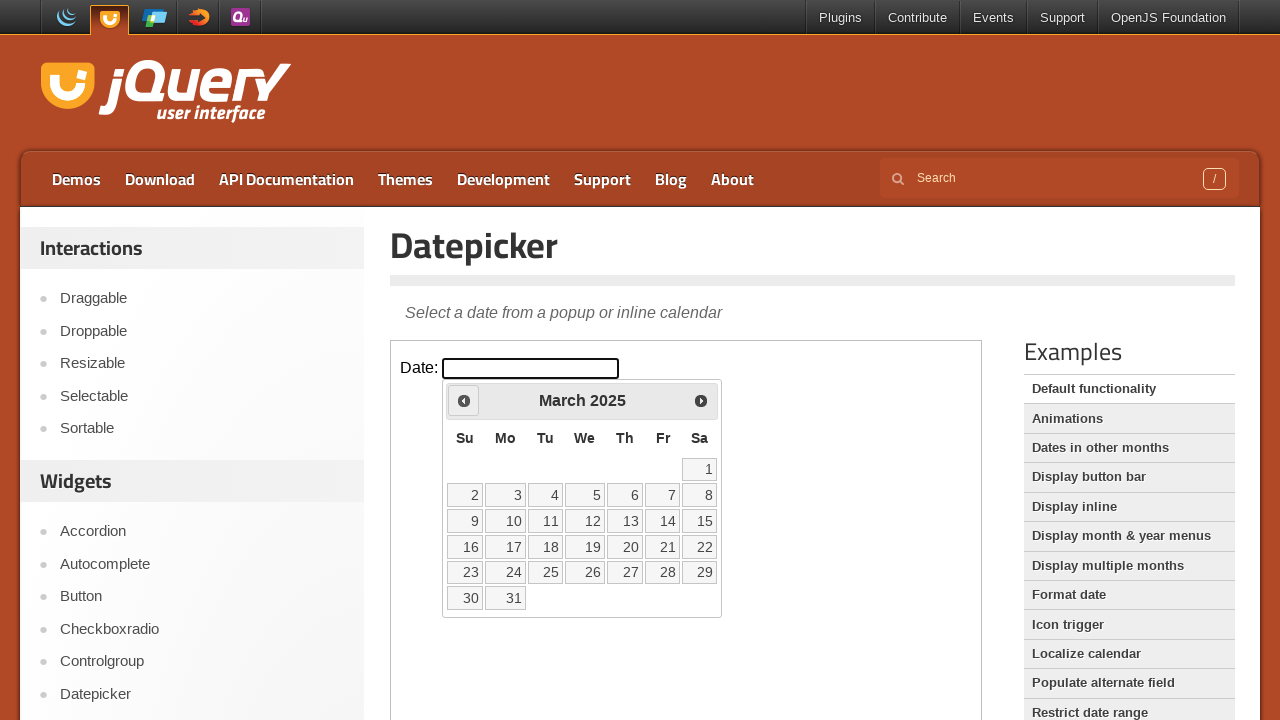

Waited for calendar to update
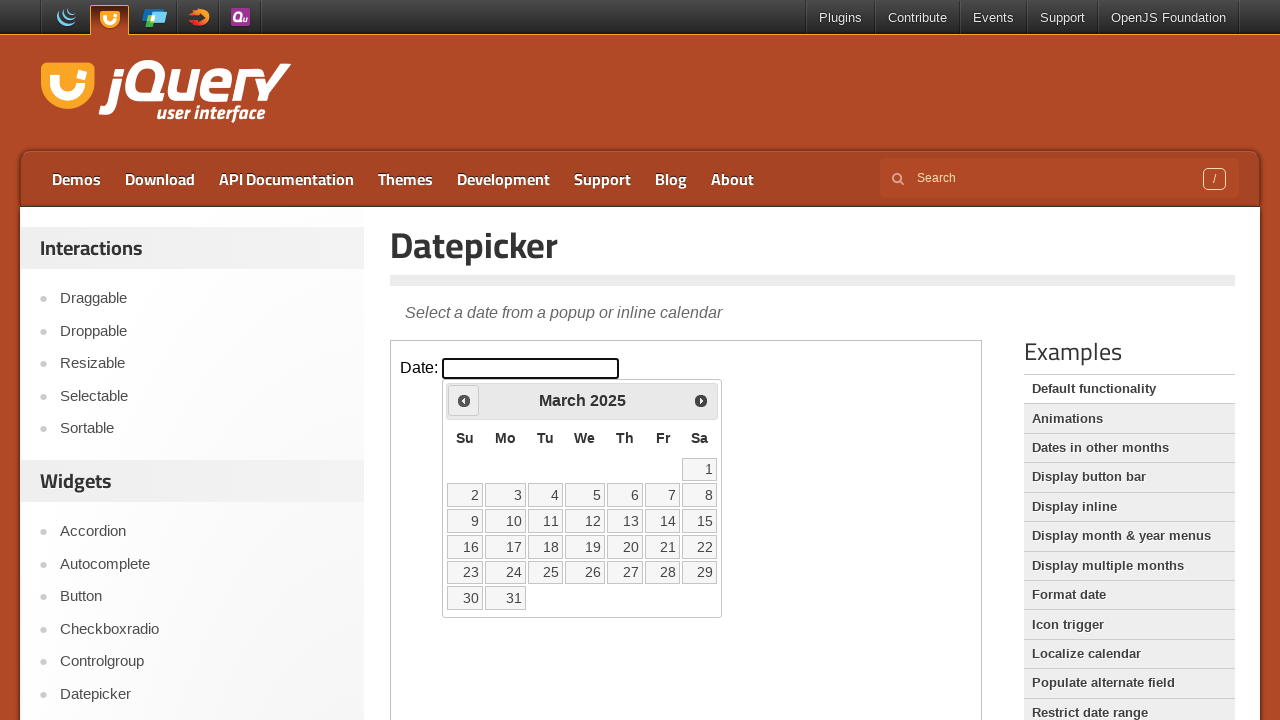

Retrieved current month (March) and year (2025)
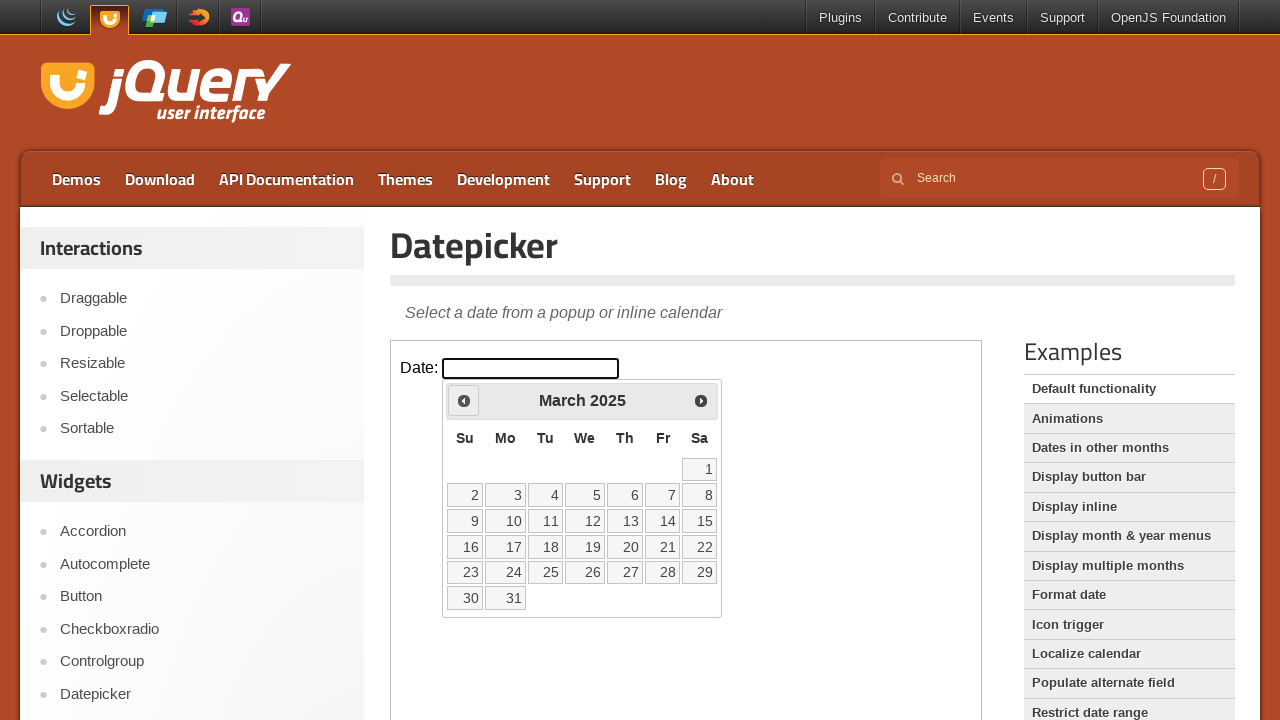

Clicked previous month arrow to navigate from March 2025 at (464, 400) on iframe.demo-frame >> internal:control=enter-frame >> span.ui-icon-circle-triangl
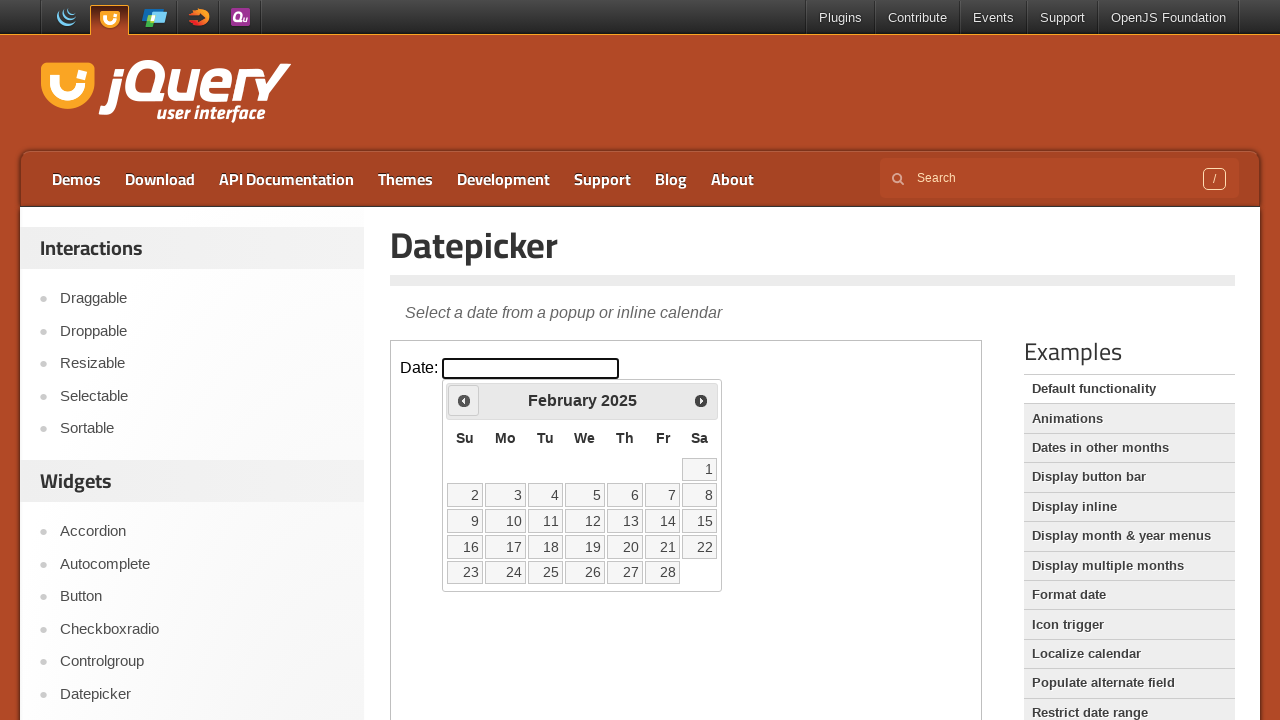

Waited for calendar to update
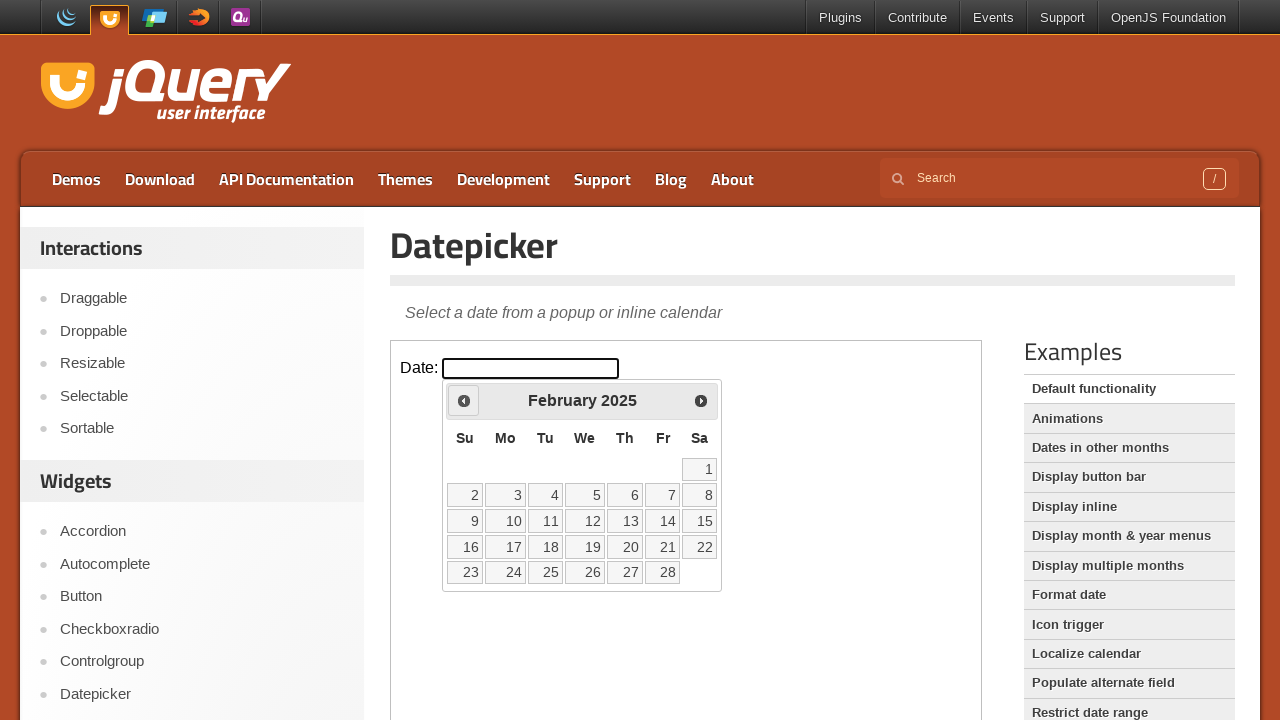

Retrieved current month (February) and year (2025)
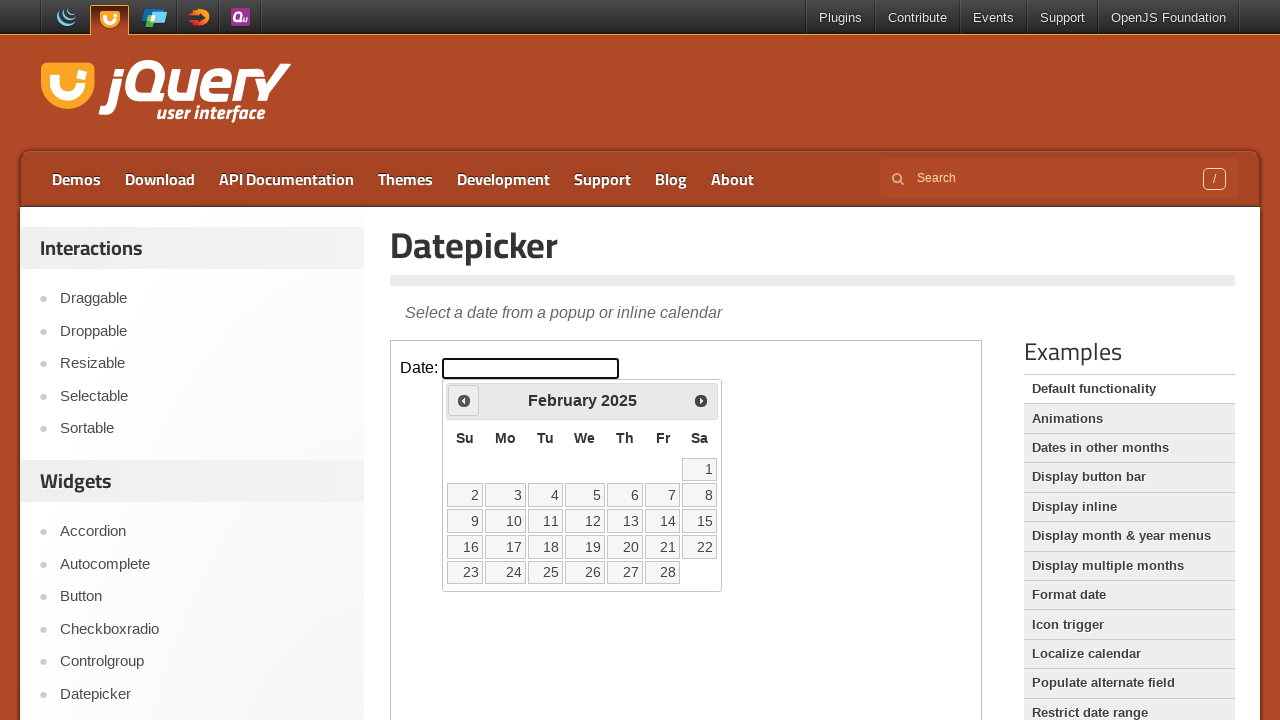

Clicked previous month arrow to navigate from February 2025 at (464, 400) on iframe.demo-frame >> internal:control=enter-frame >> span.ui-icon-circle-triangl
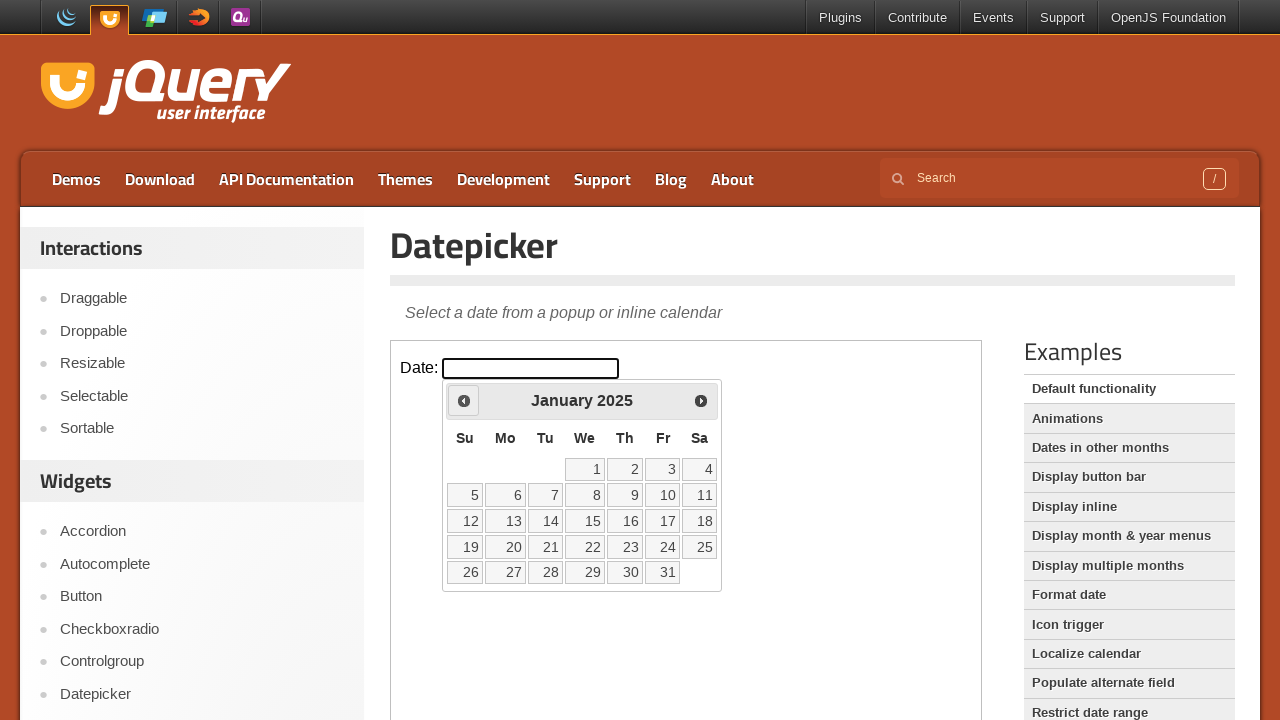

Waited for calendar to update
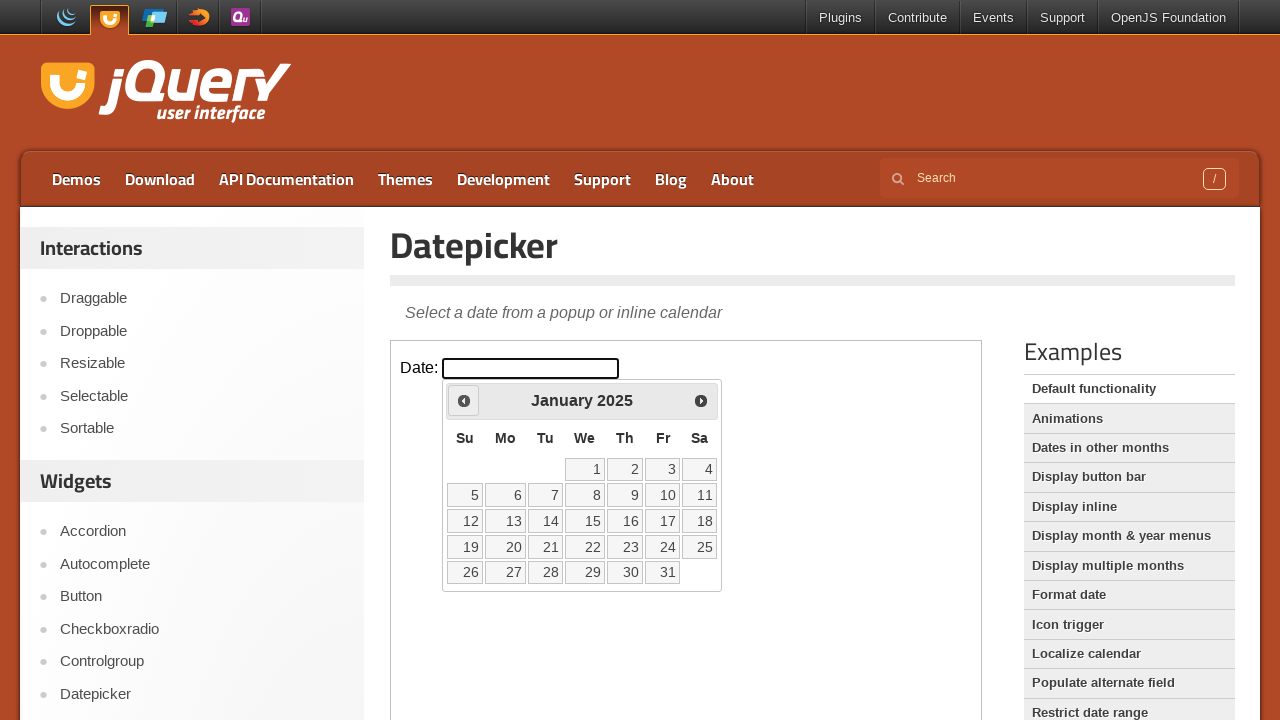

Retrieved current month (January) and year (2025)
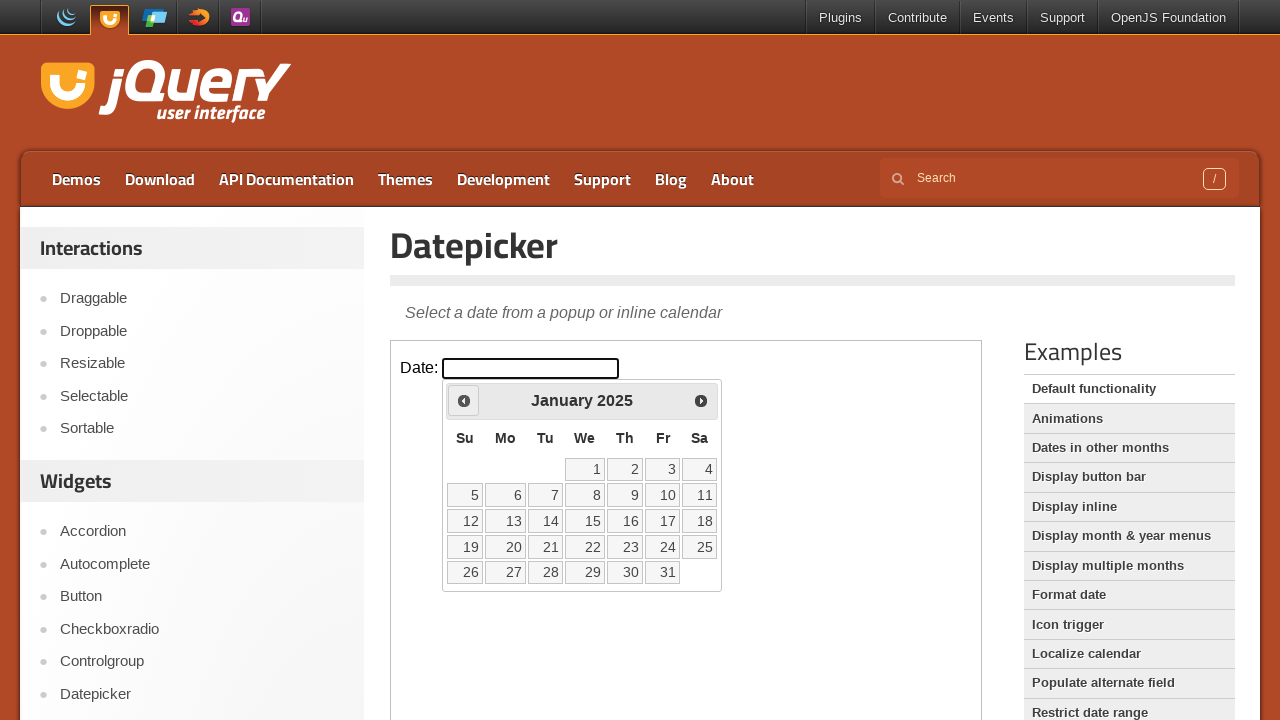

Clicked previous month arrow to navigate from January 2025 at (464, 400) on iframe.demo-frame >> internal:control=enter-frame >> span.ui-icon-circle-triangl
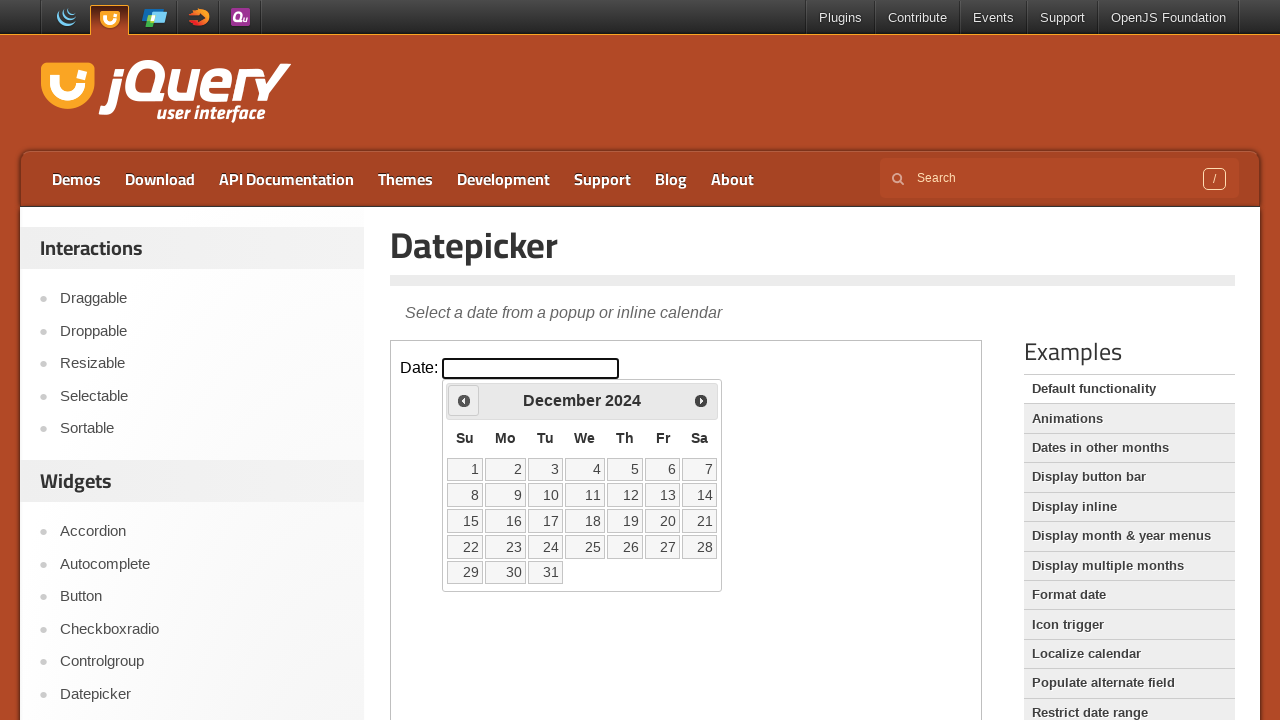

Waited for calendar to update
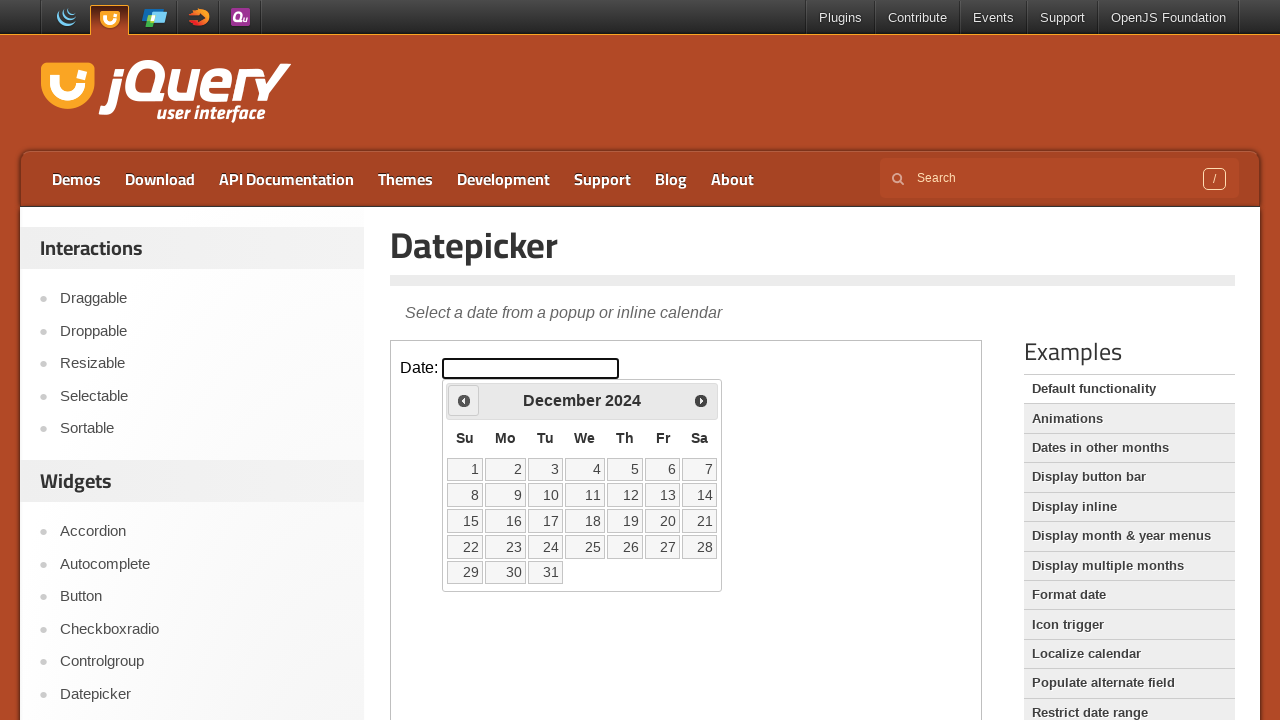

Retrieved current month (December) and year (2024)
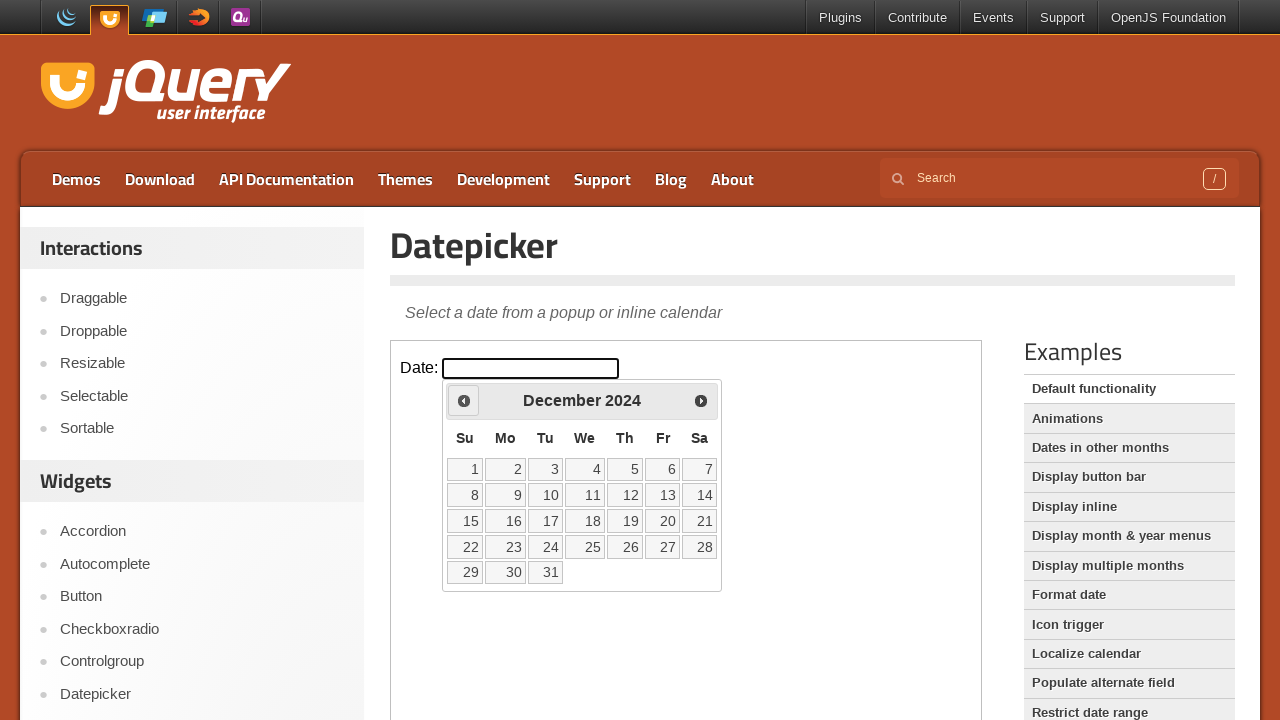

Clicked previous month arrow to navigate from December 2024 at (464, 400) on iframe.demo-frame >> internal:control=enter-frame >> span.ui-icon-circle-triangl
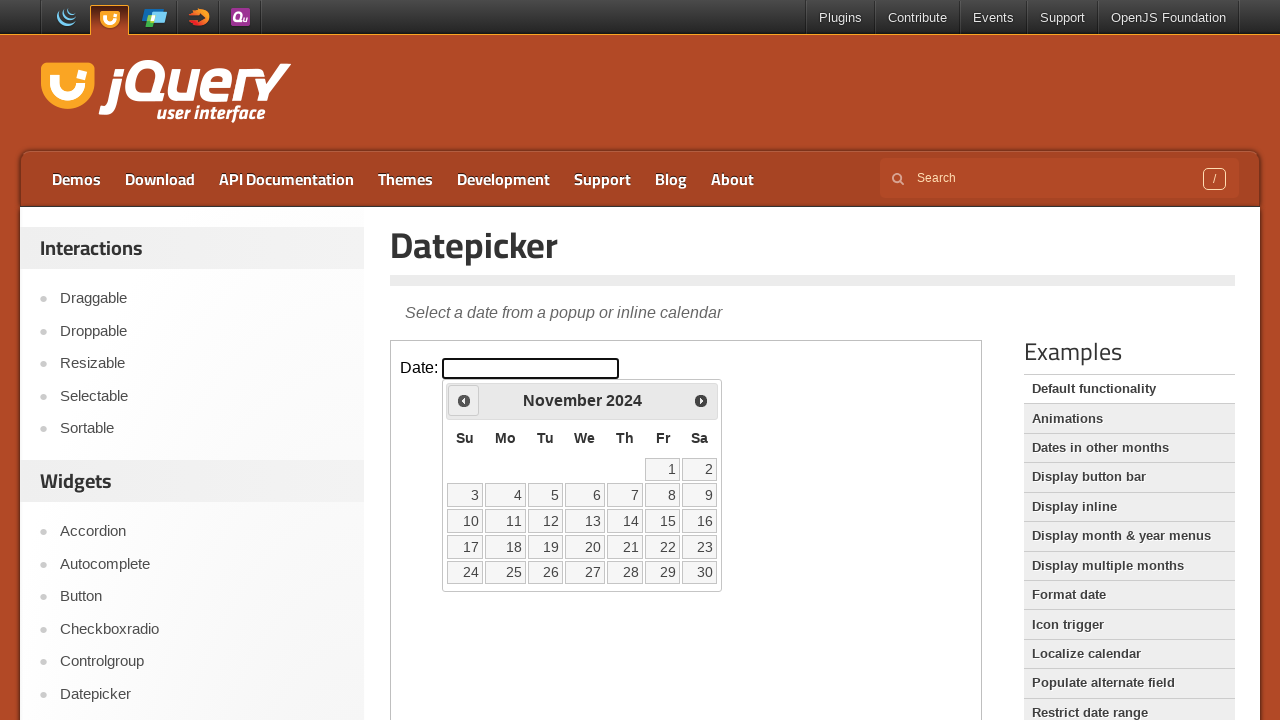

Waited for calendar to update
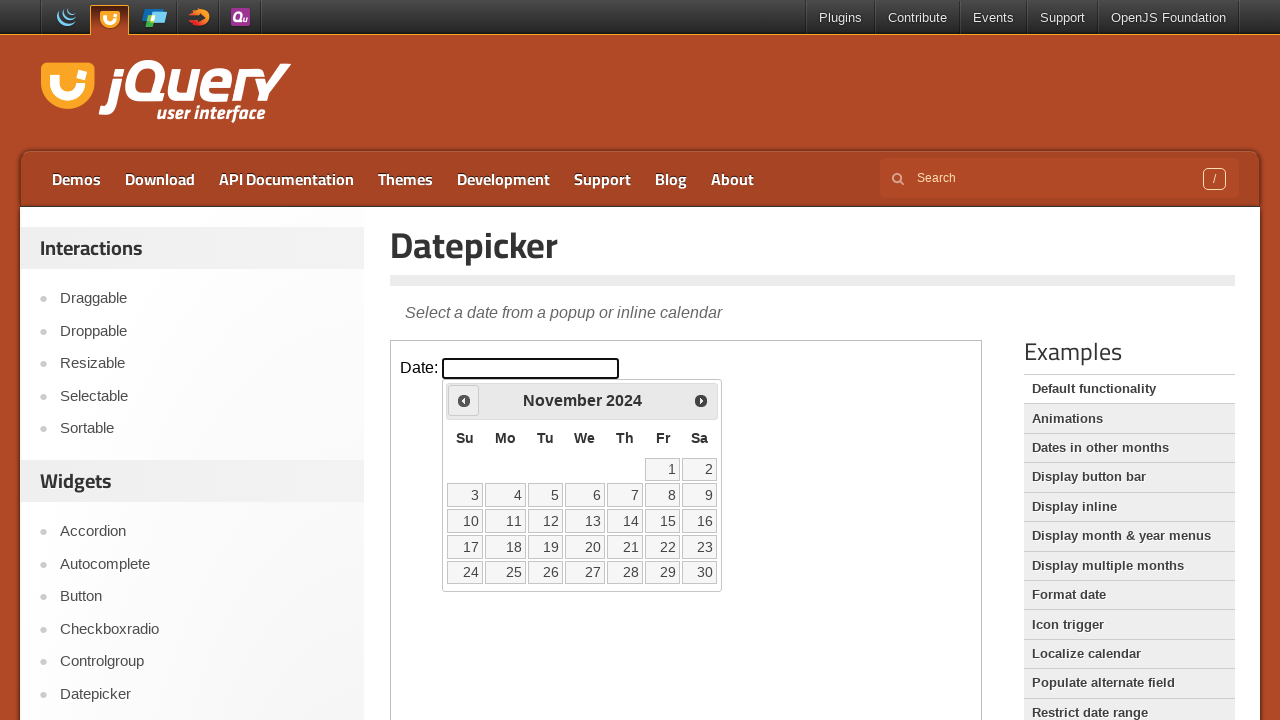

Retrieved current month (November) and year (2024)
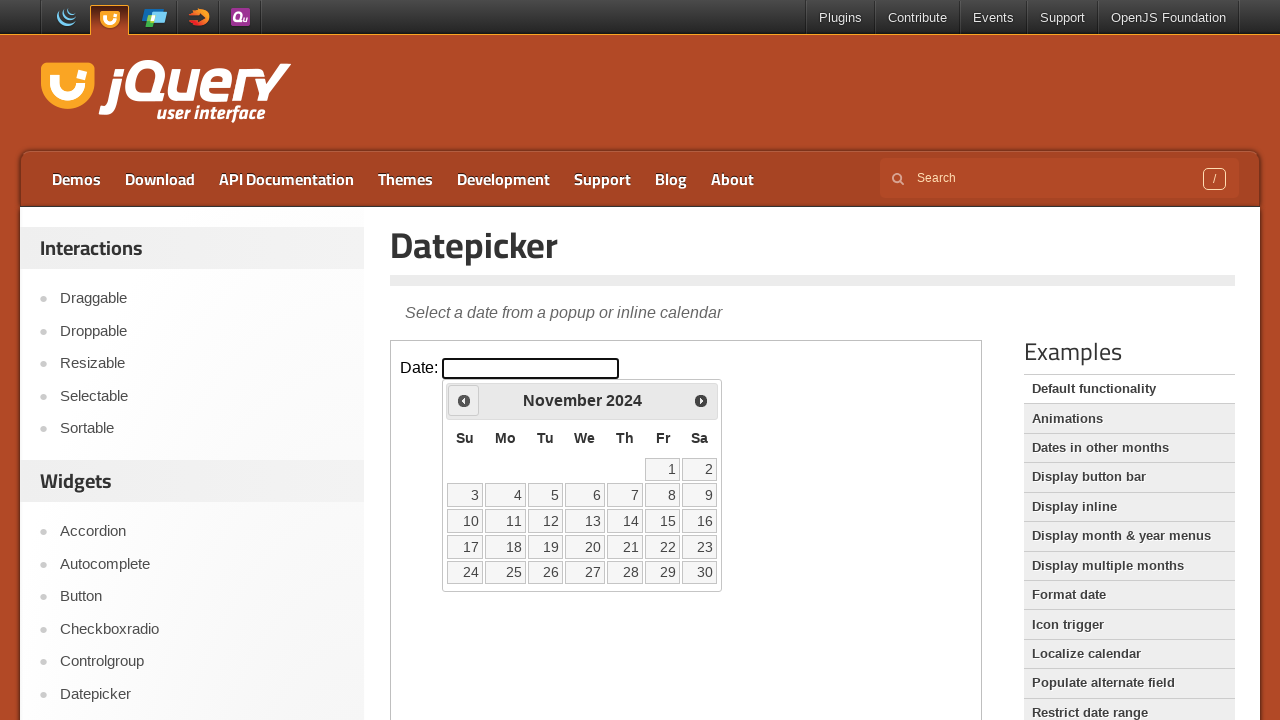

Clicked previous month arrow to navigate from November 2024 at (464, 400) on iframe.demo-frame >> internal:control=enter-frame >> span.ui-icon-circle-triangl
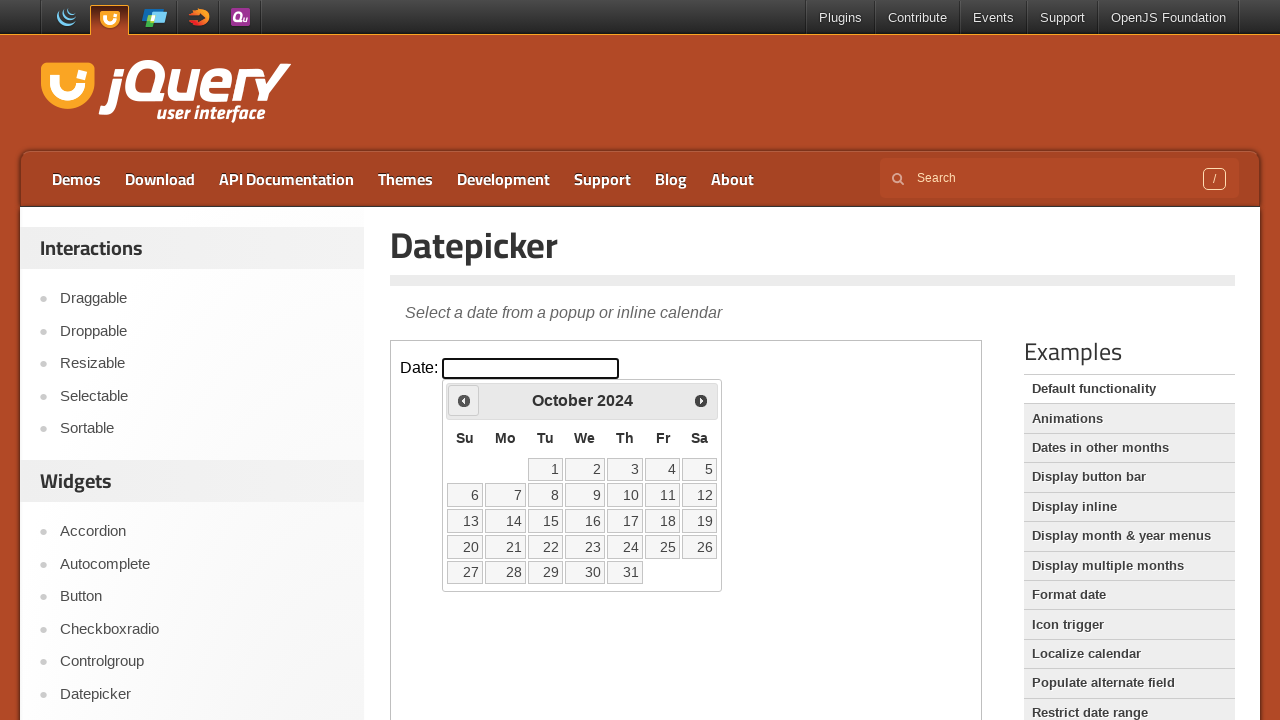

Waited for calendar to update
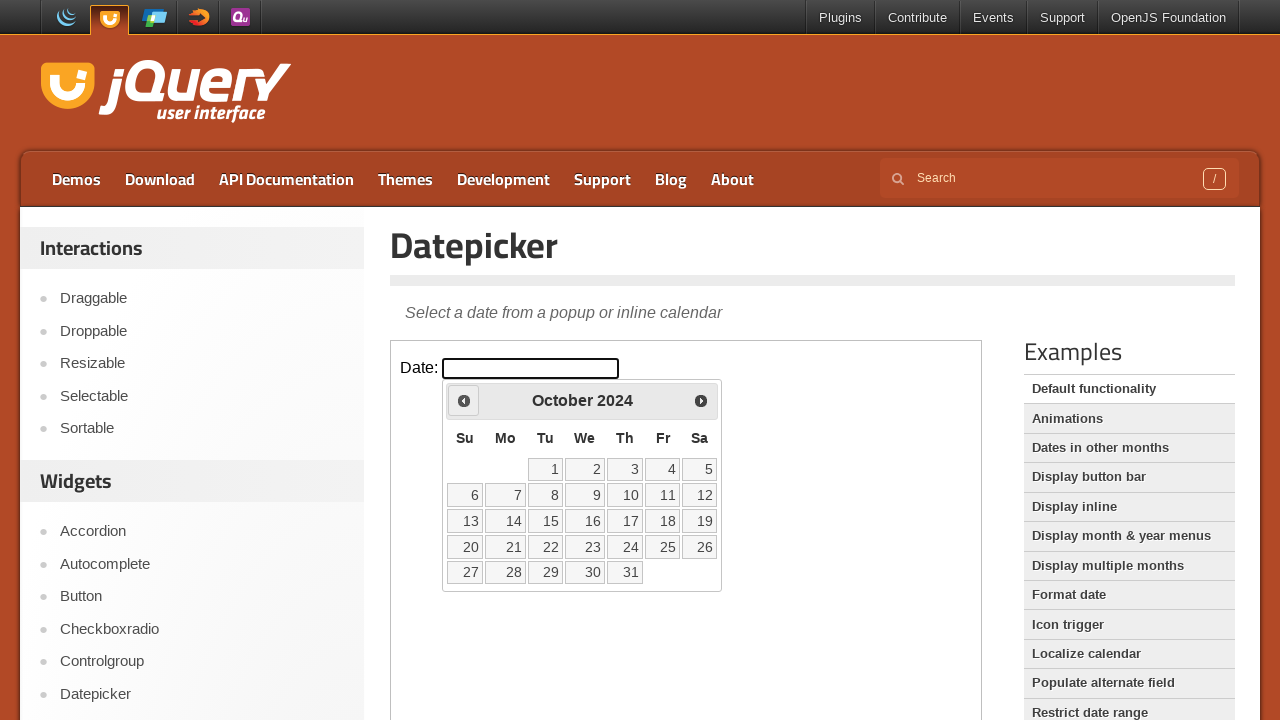

Retrieved current month (October) and year (2024)
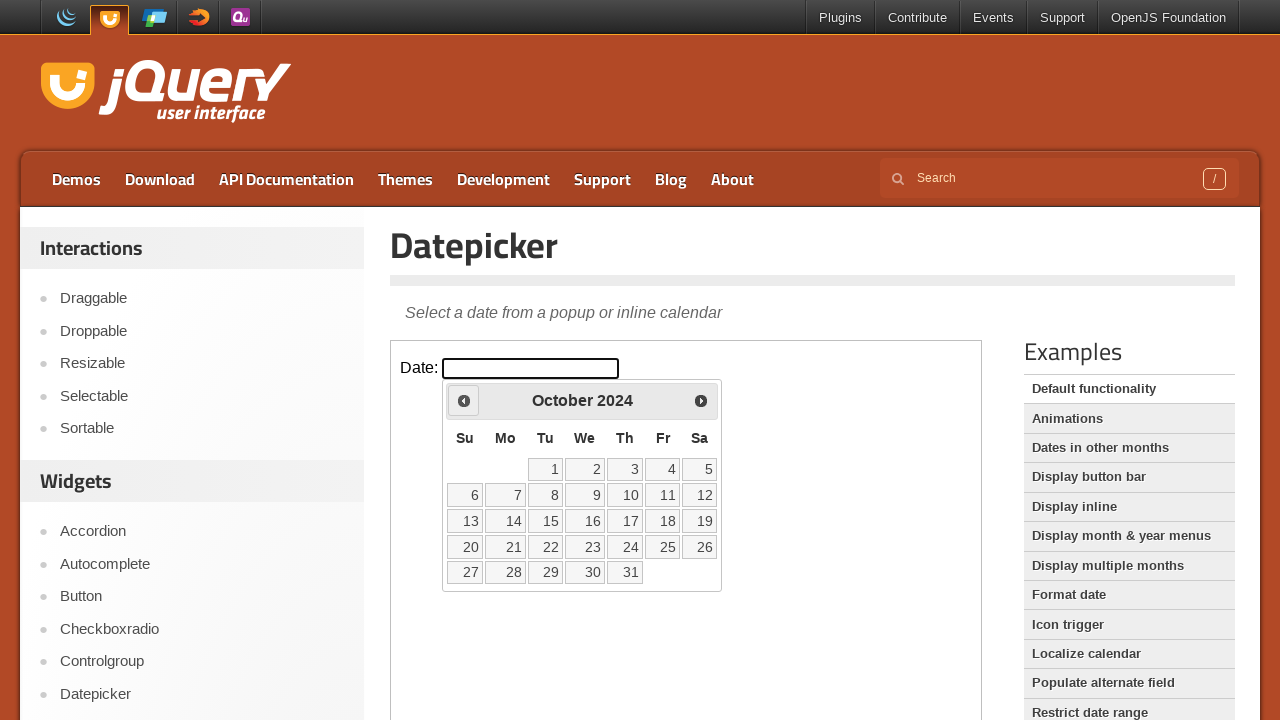

Clicked previous month arrow to navigate from October 2024 at (464, 400) on iframe.demo-frame >> internal:control=enter-frame >> span.ui-icon-circle-triangl
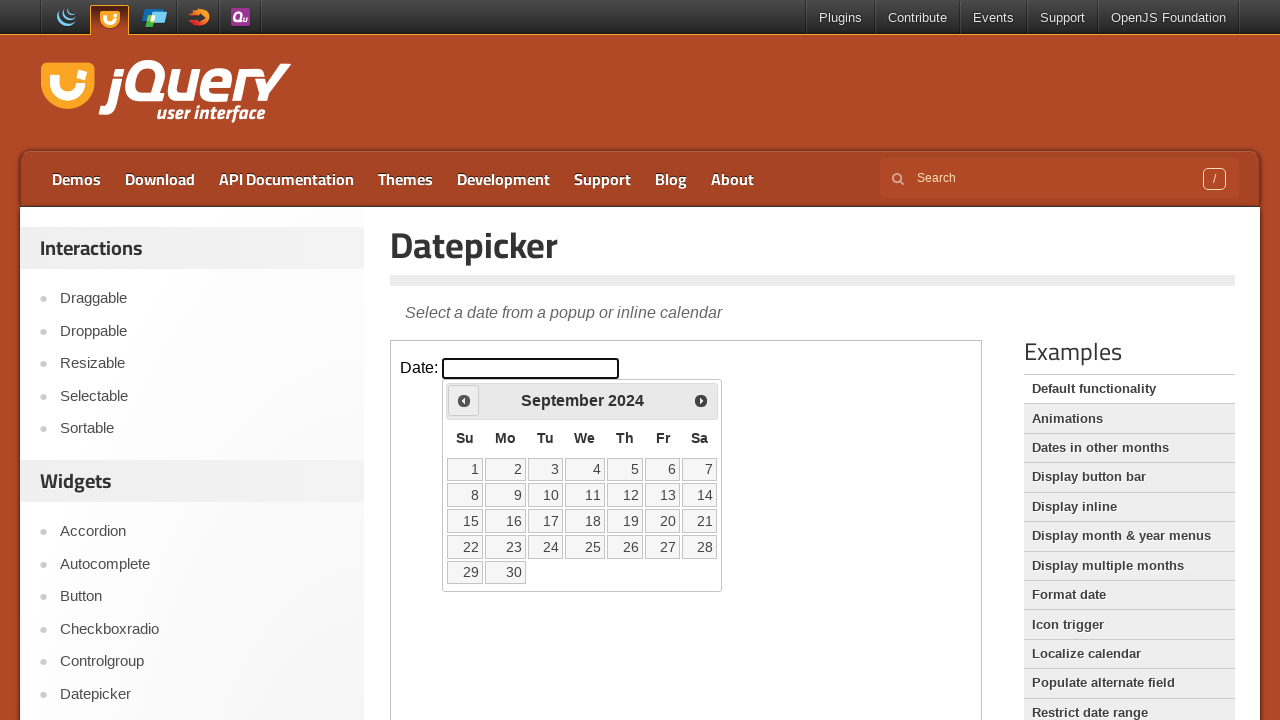

Waited for calendar to update
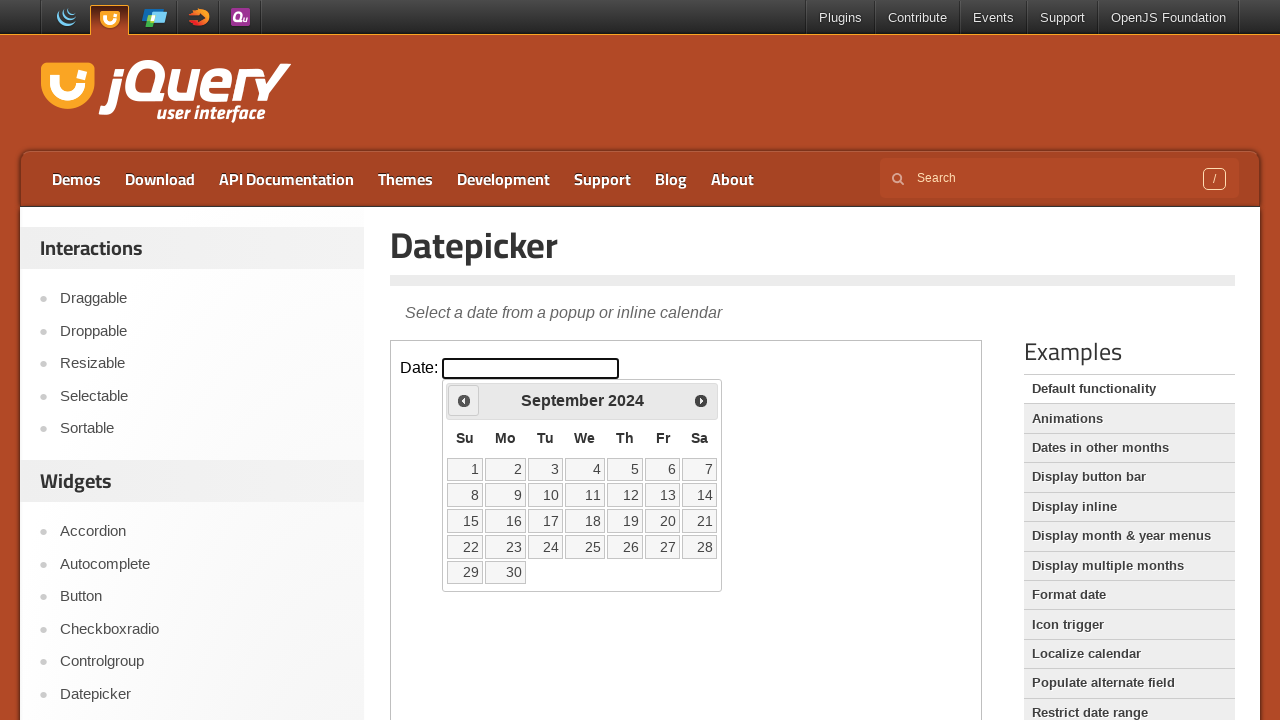

Retrieved current month (September) and year (2024)
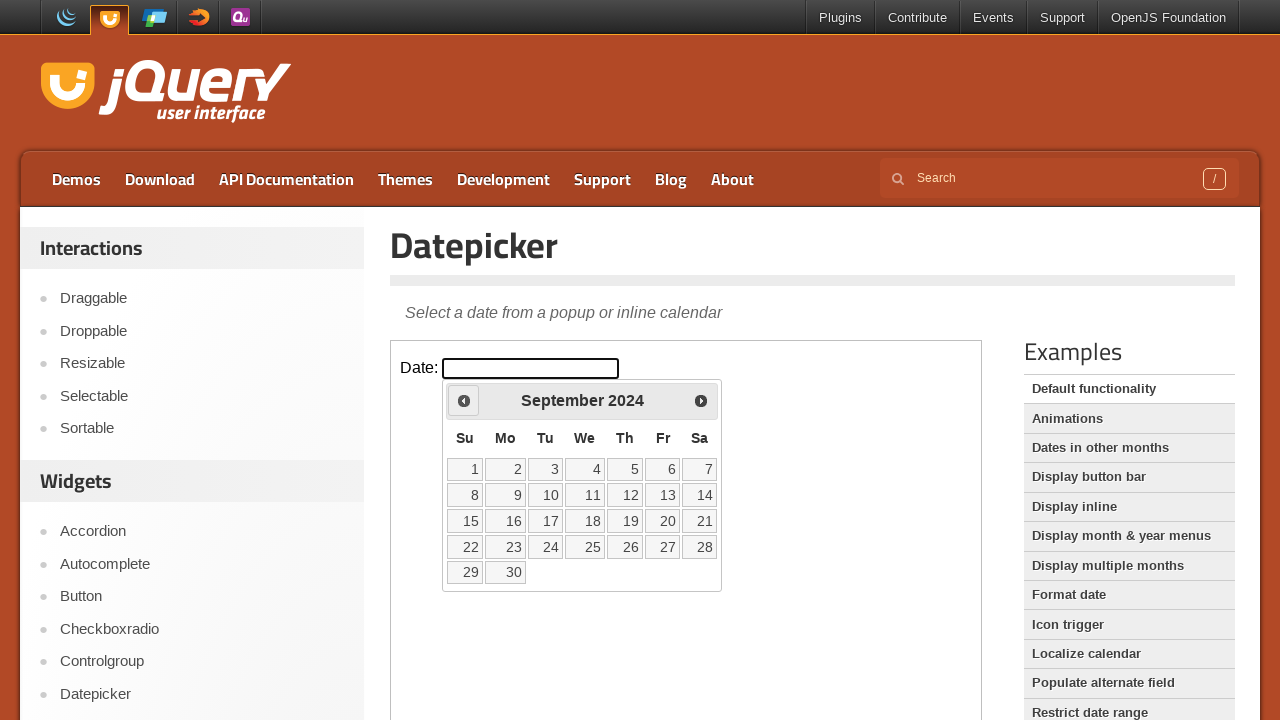

Clicked previous month arrow to navigate from September 2024 at (464, 400) on iframe.demo-frame >> internal:control=enter-frame >> span.ui-icon-circle-triangl
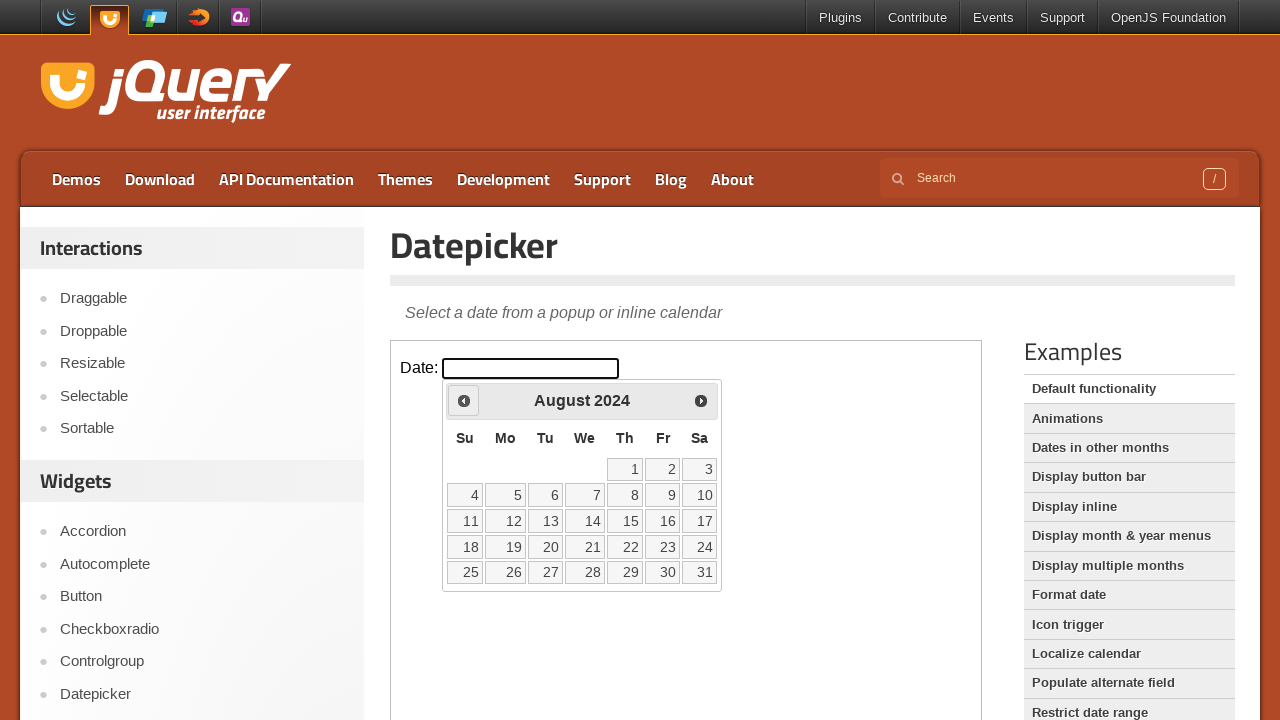

Waited for calendar to update
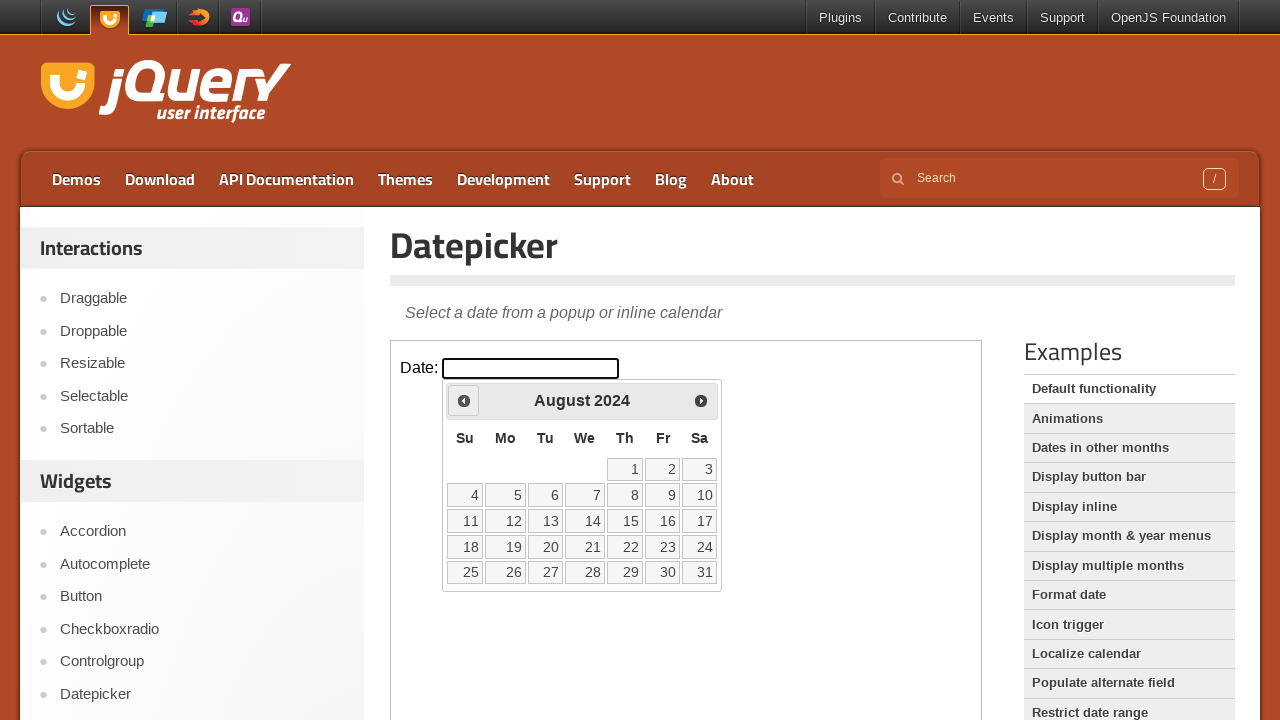

Retrieved current month (August) and year (2024)
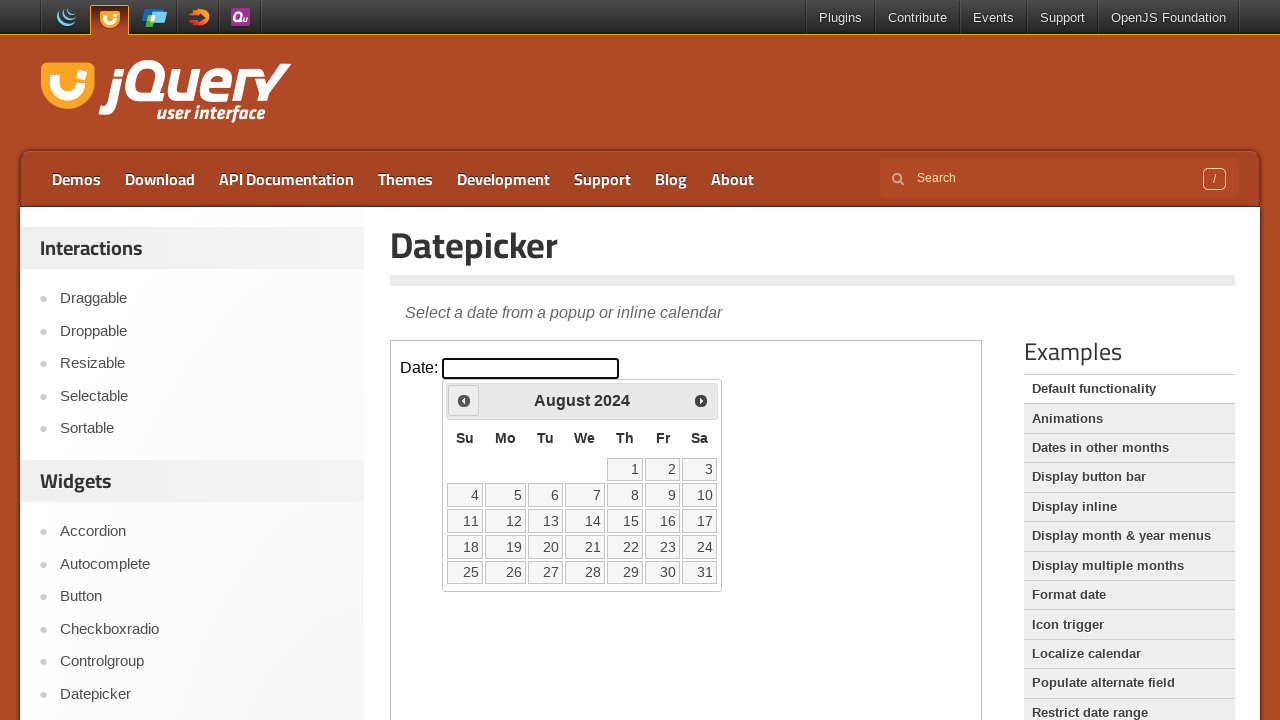

Clicked previous month arrow to navigate from August 2024 at (464, 400) on iframe.demo-frame >> internal:control=enter-frame >> span.ui-icon-circle-triangl
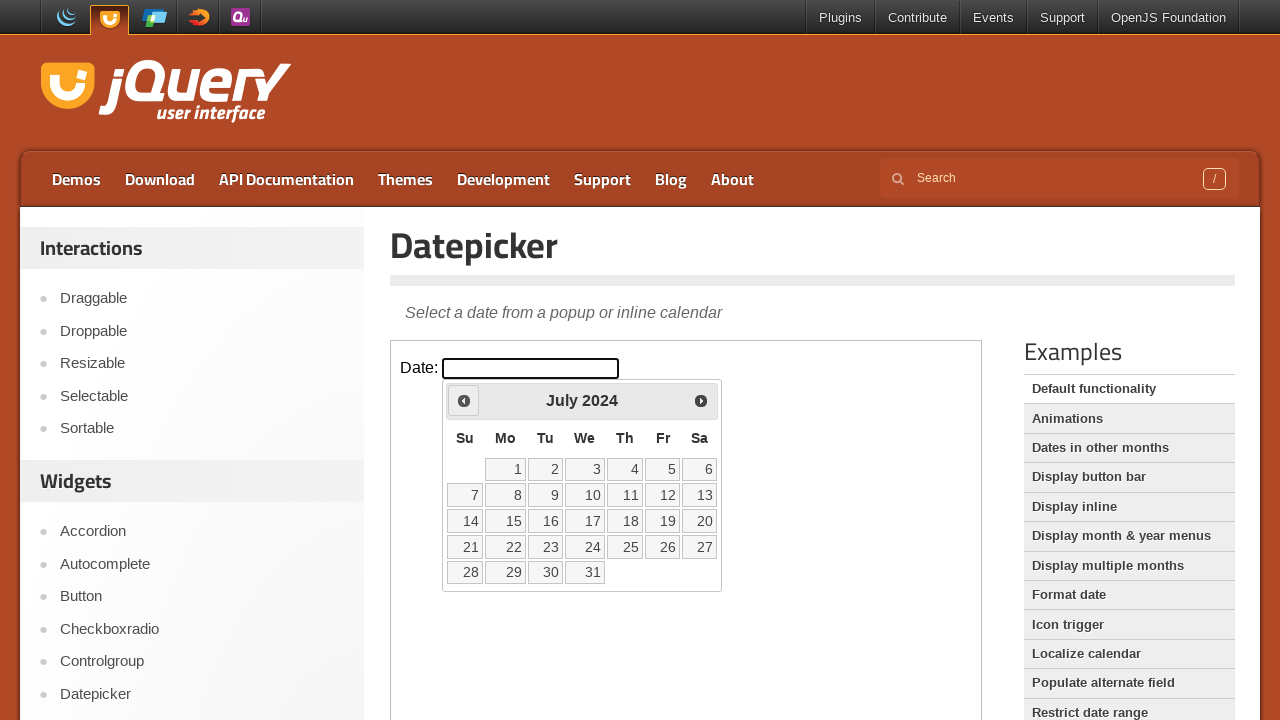

Waited for calendar to update
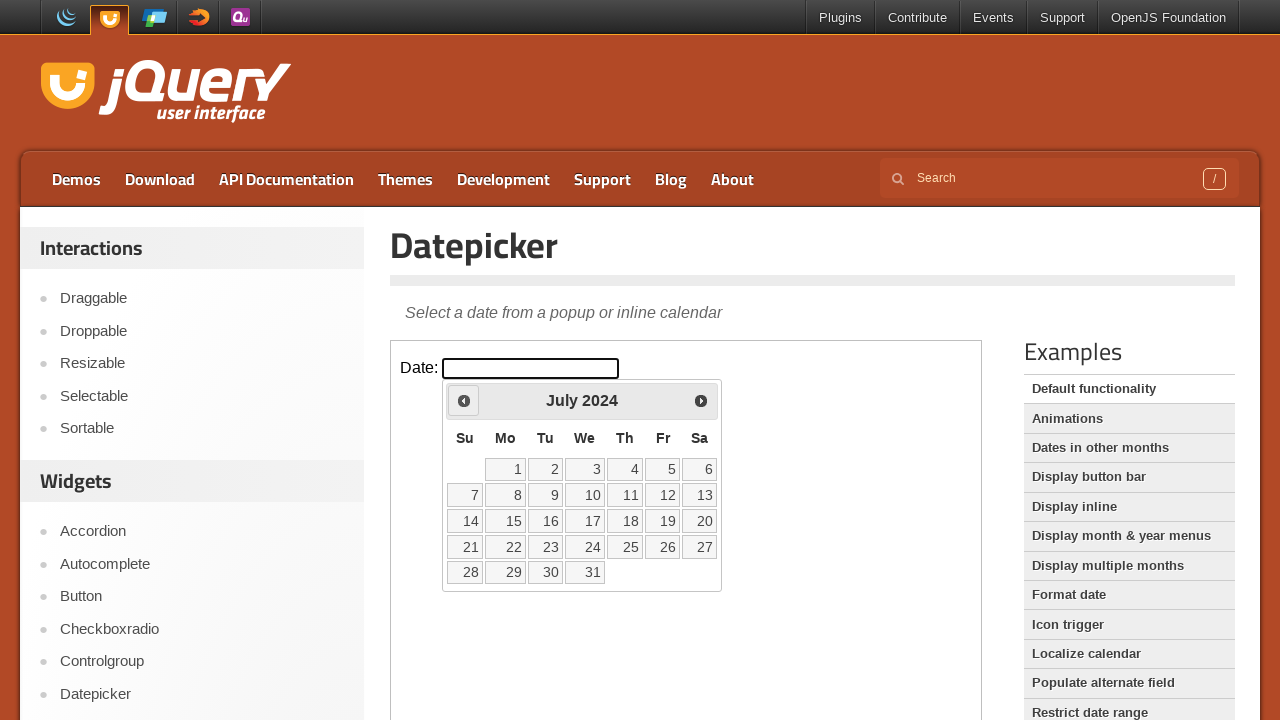

Retrieved current month (July) and year (2024)
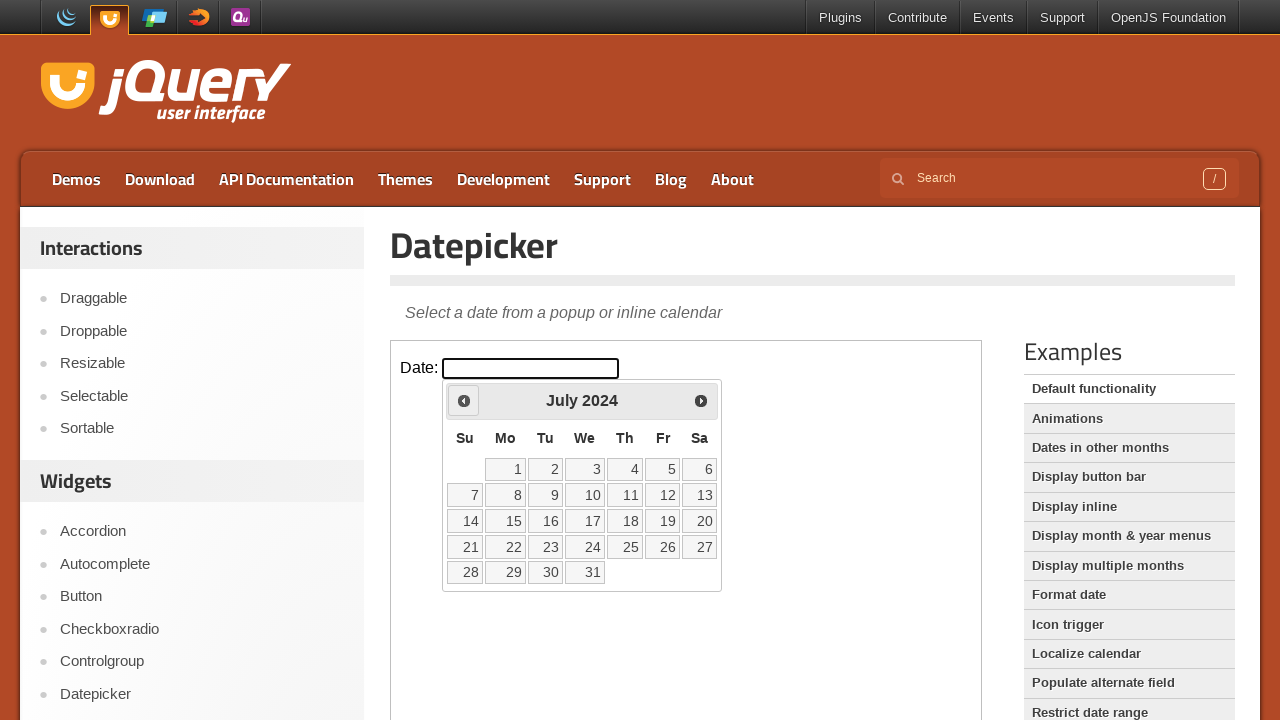

Clicked previous month arrow to navigate from July 2024 at (464, 400) on iframe.demo-frame >> internal:control=enter-frame >> span.ui-icon-circle-triangl
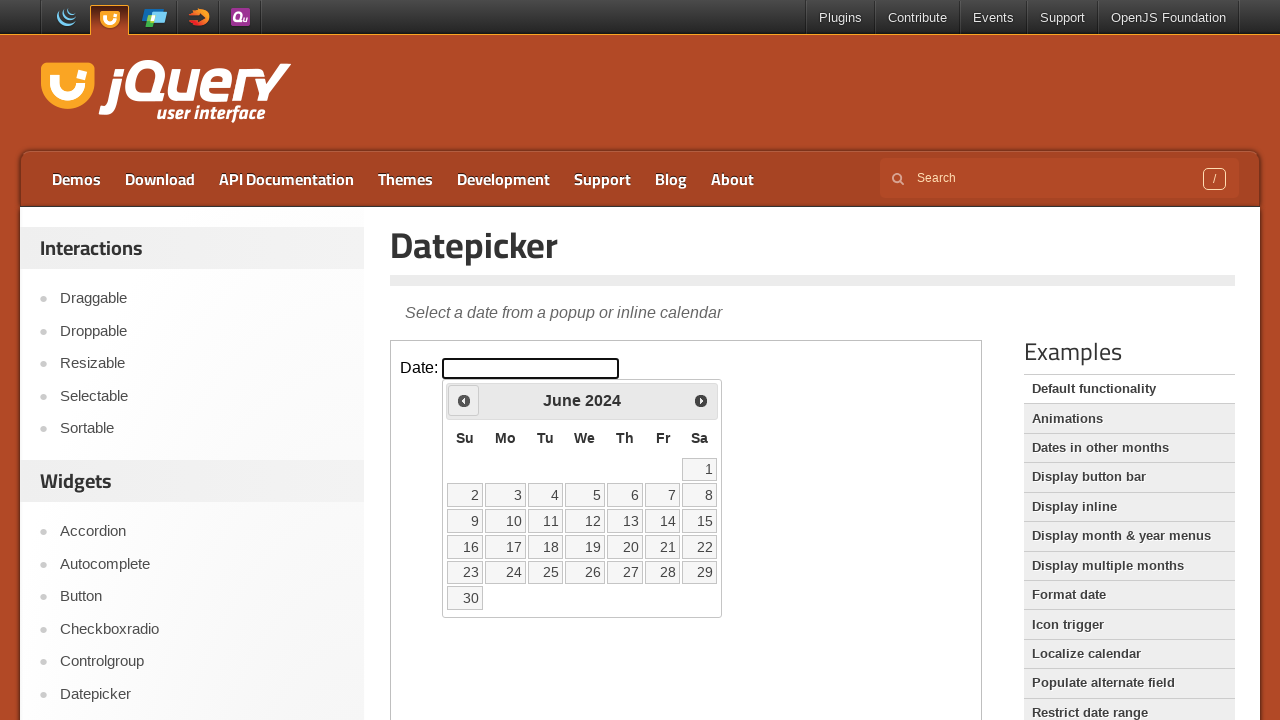

Waited for calendar to update
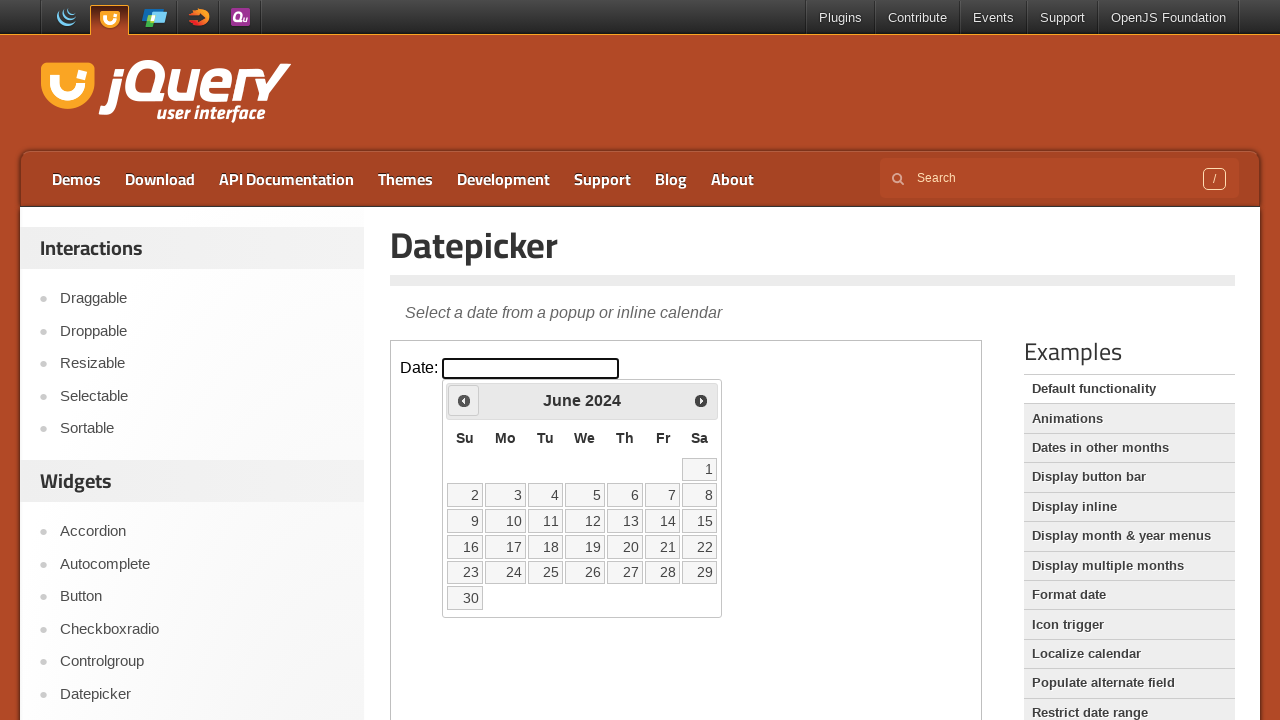

Retrieved current month (June) and year (2024)
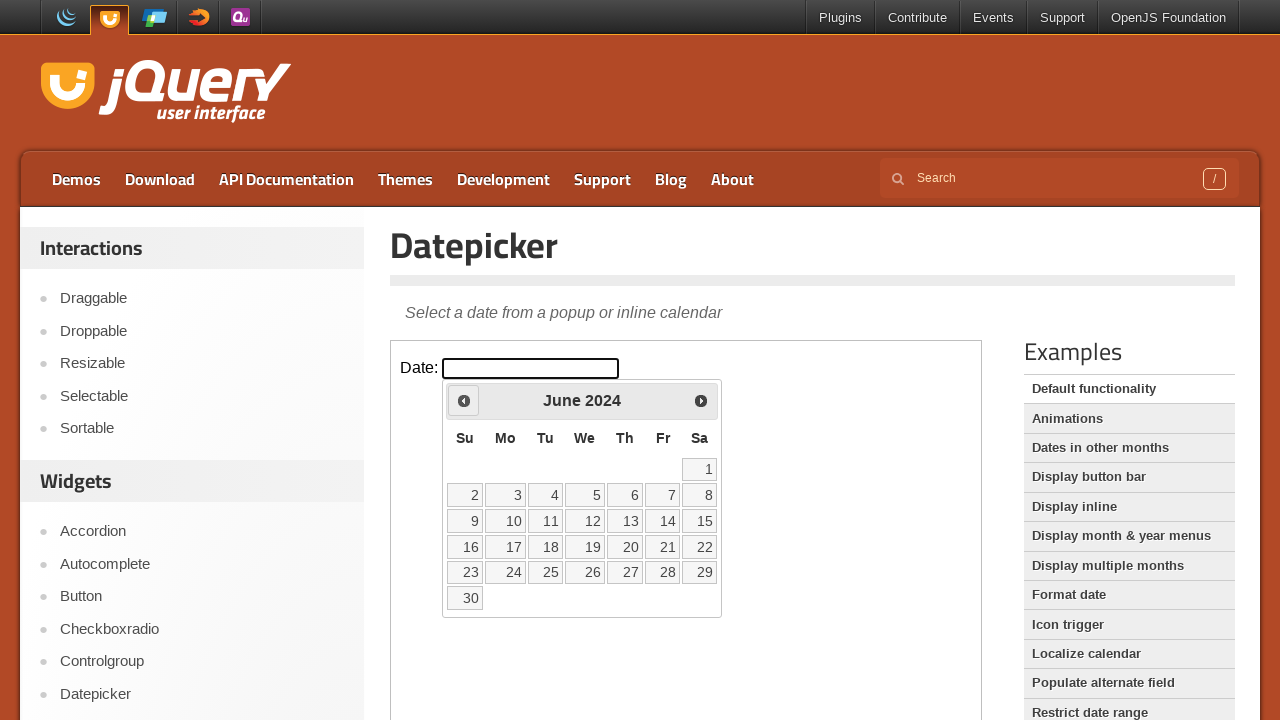

Clicked previous month arrow to navigate from June 2024 at (464, 400) on iframe.demo-frame >> internal:control=enter-frame >> span.ui-icon-circle-triangl
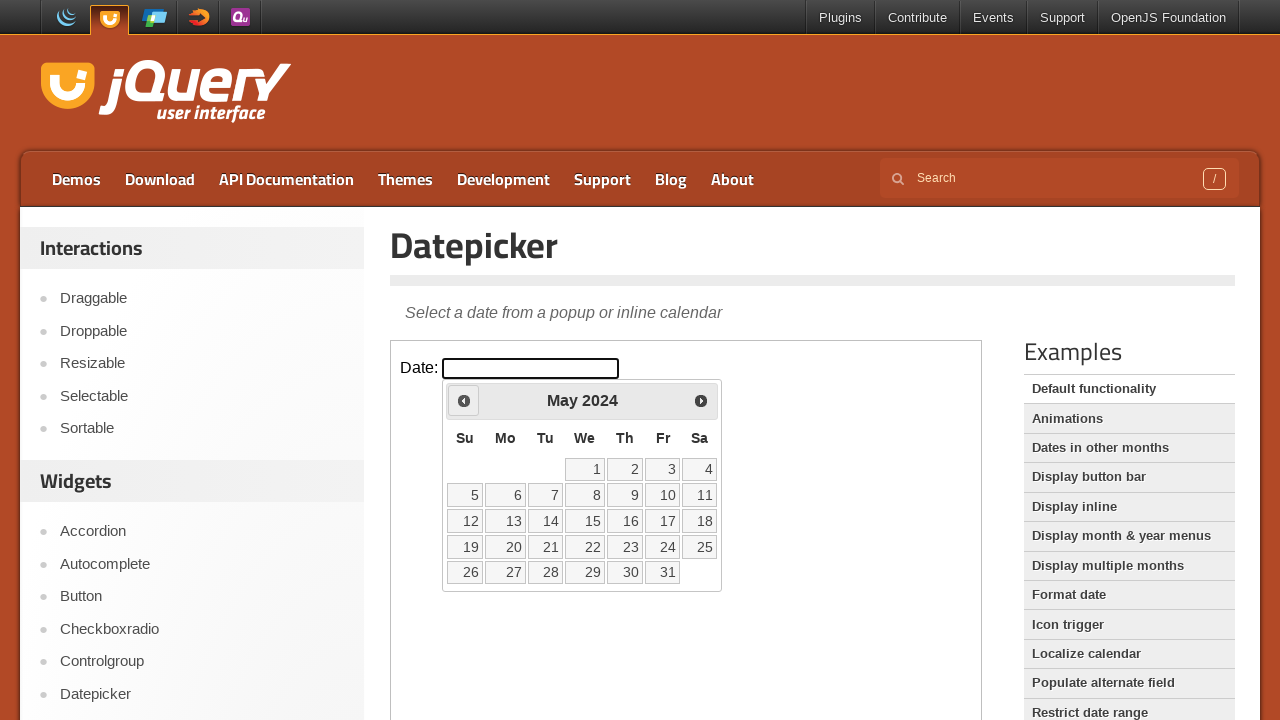

Waited for calendar to update
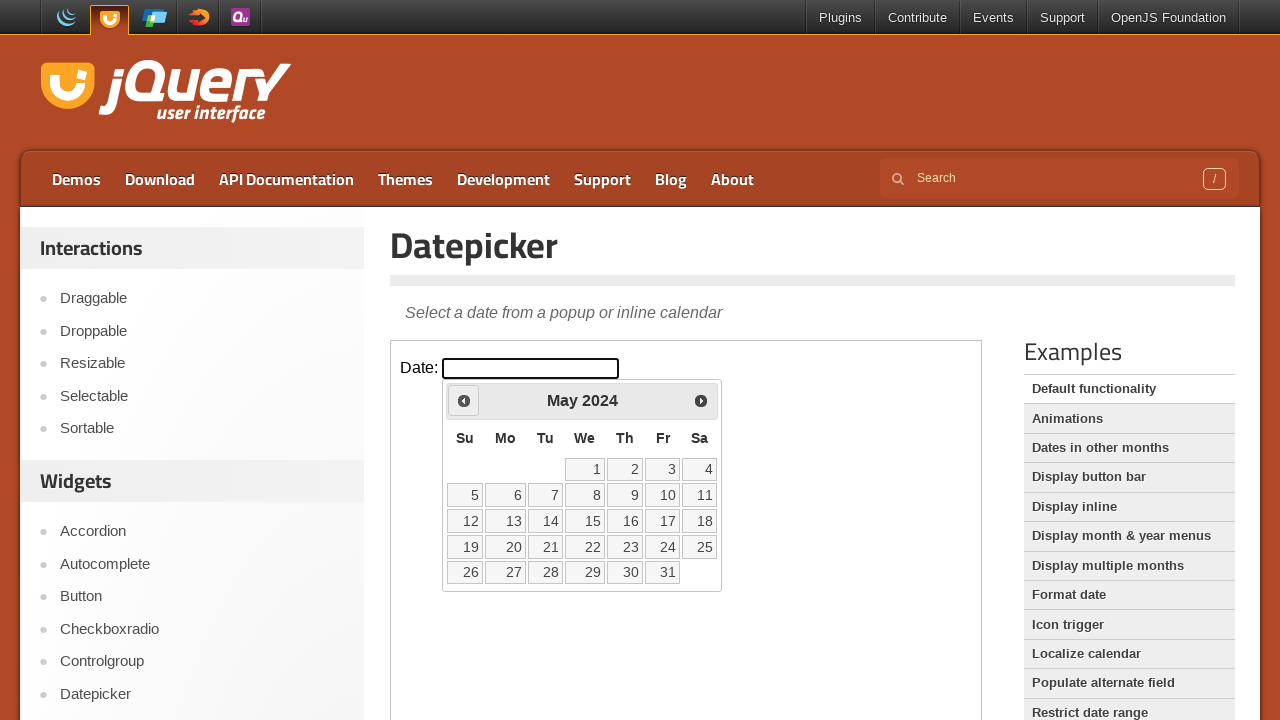

Retrieved current month (May) and year (2024)
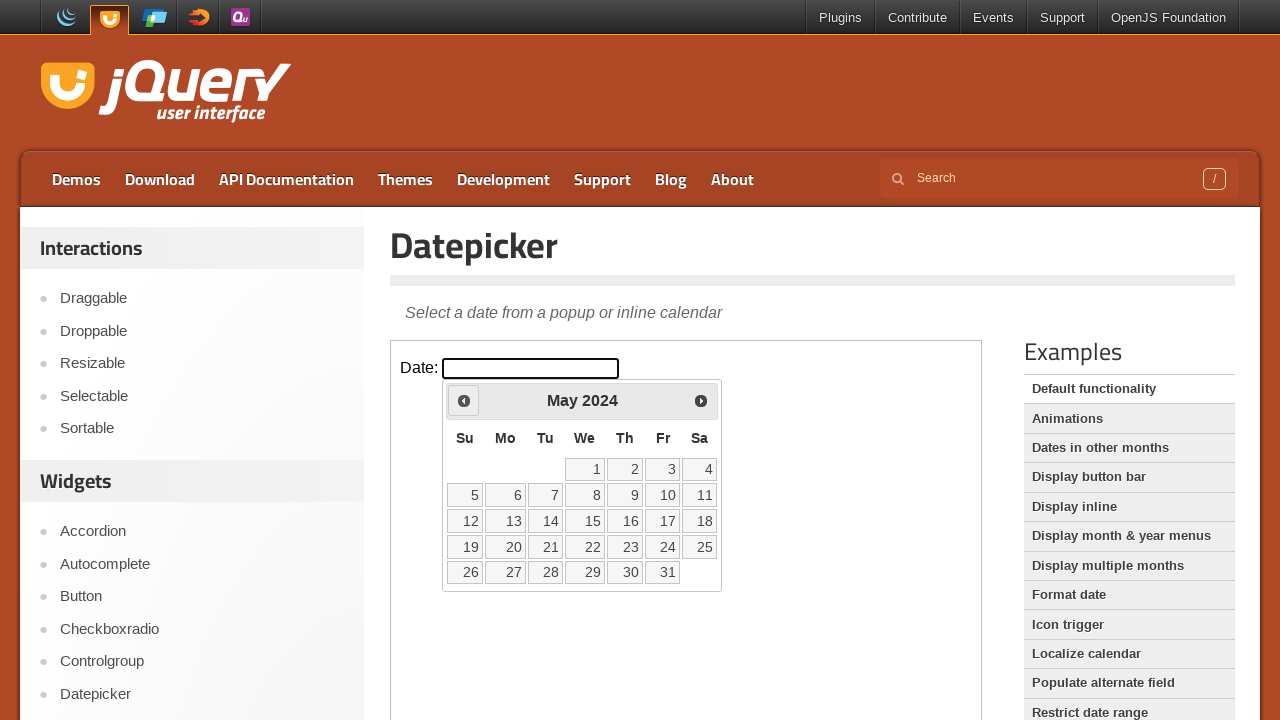

Clicked previous month arrow to navigate from May 2024 at (464, 400) on iframe.demo-frame >> internal:control=enter-frame >> span.ui-icon-circle-triangl
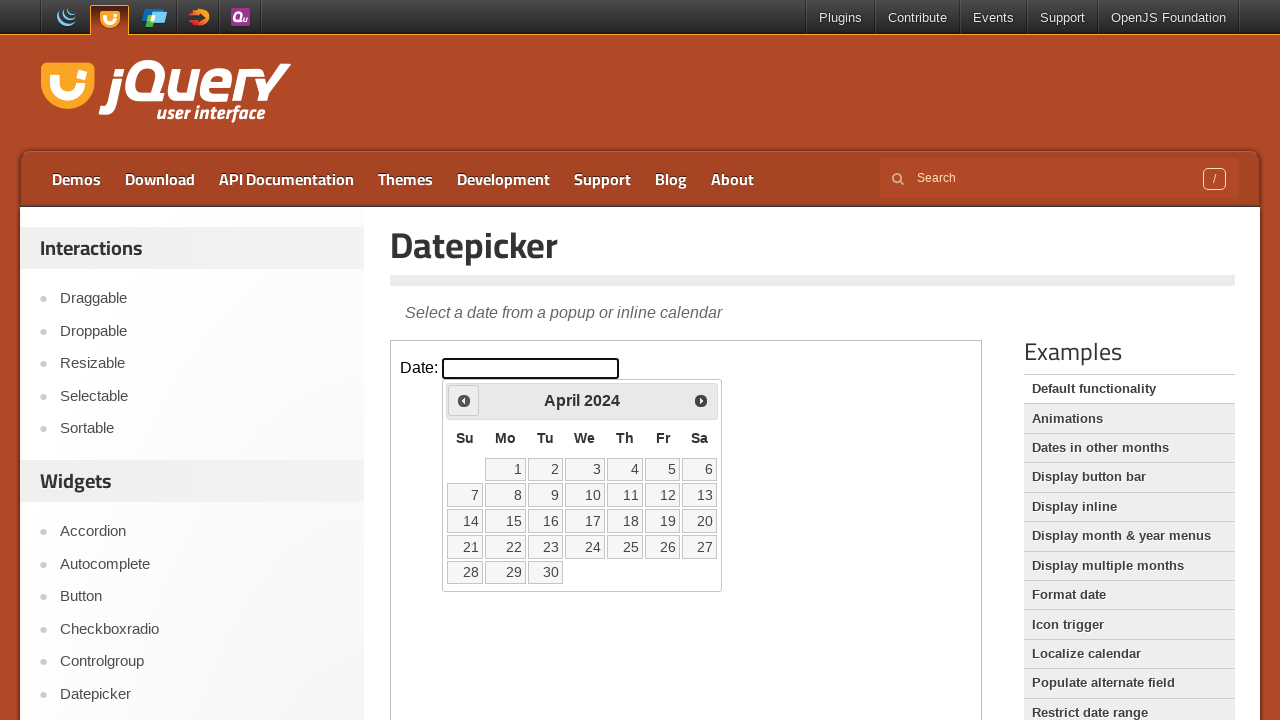

Waited for calendar to update
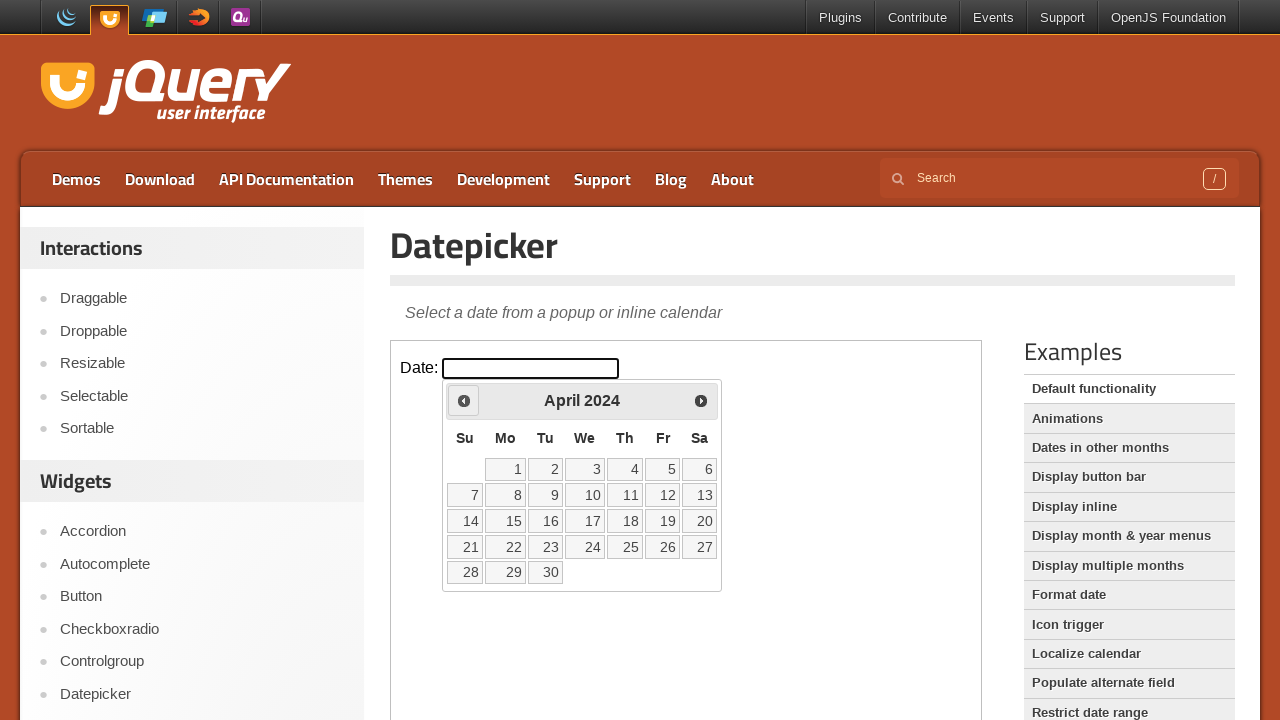

Retrieved current month (April) and year (2024)
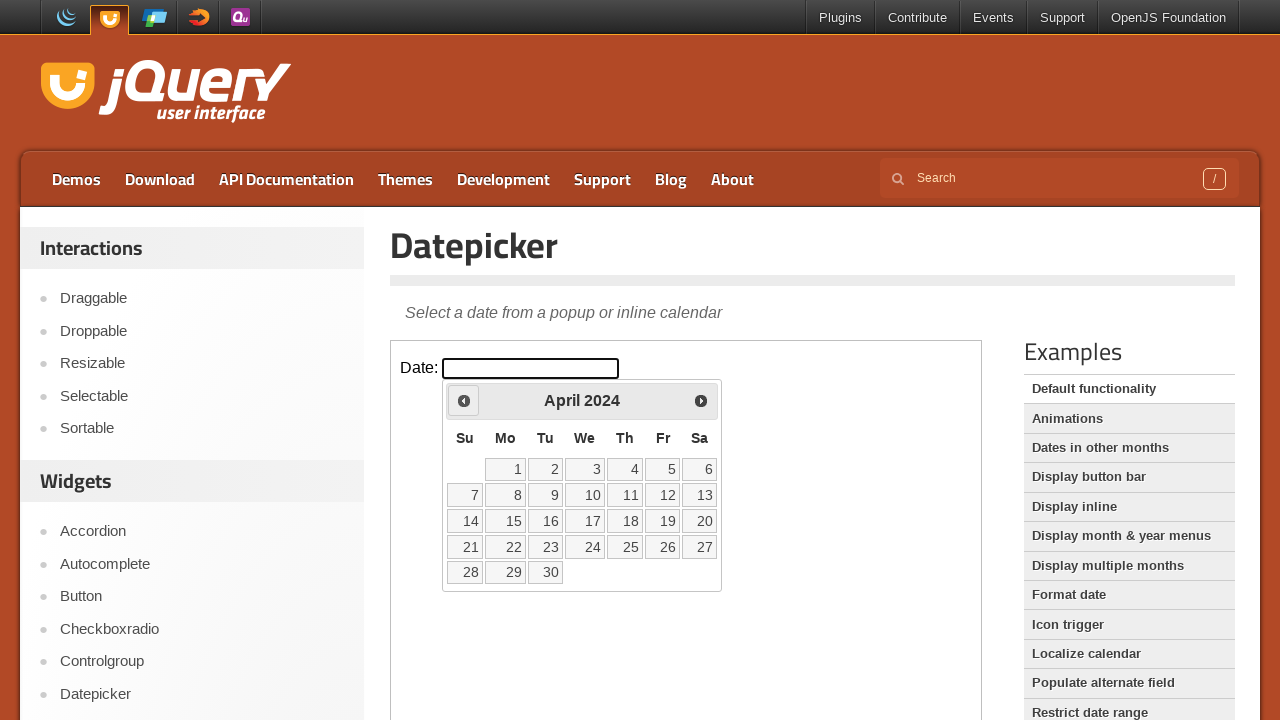

Clicked previous month arrow to navigate from April 2024 at (464, 400) on iframe.demo-frame >> internal:control=enter-frame >> span.ui-icon-circle-triangl
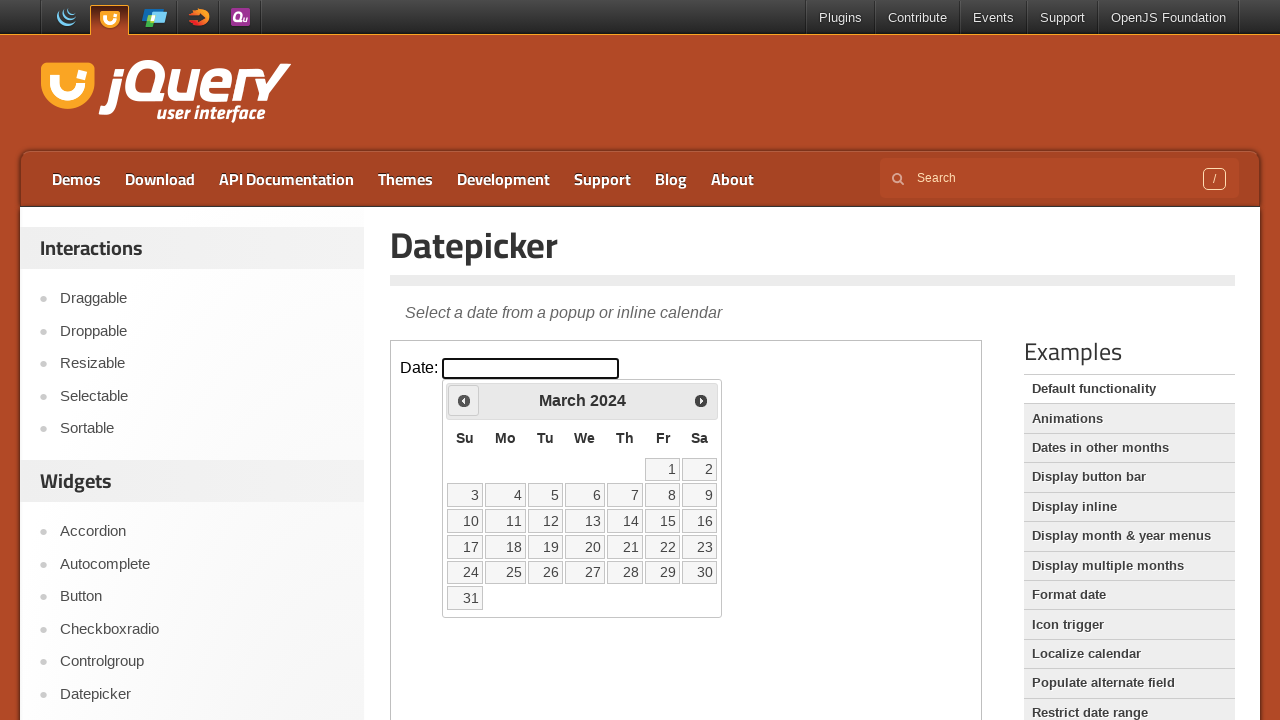

Waited for calendar to update
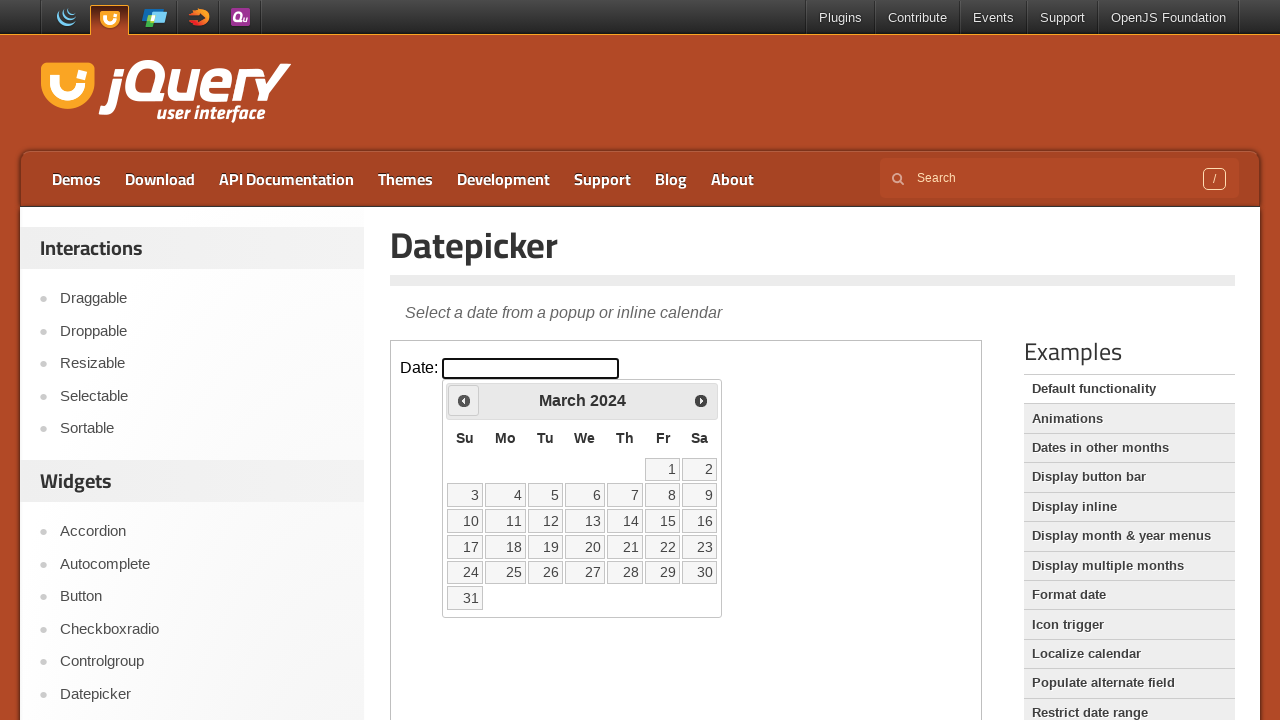

Retrieved current month (March) and year (2024)
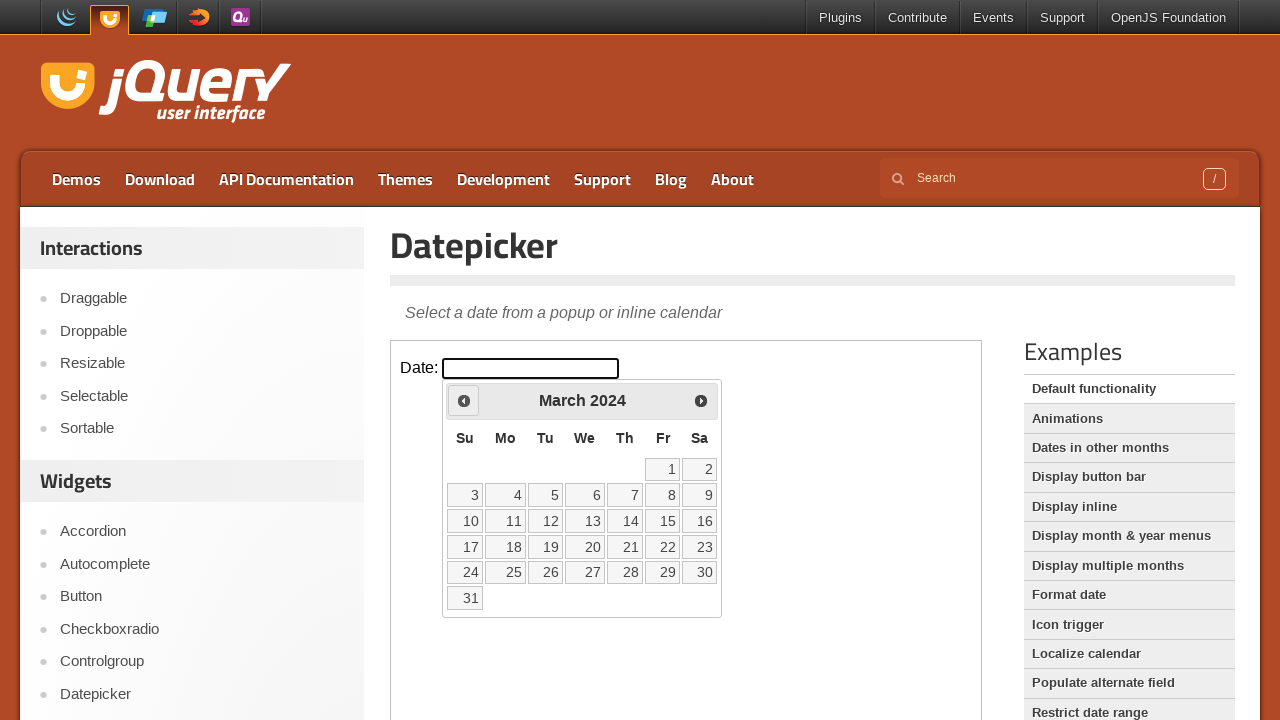

Clicked previous month arrow to navigate from March 2024 at (464, 400) on iframe.demo-frame >> internal:control=enter-frame >> span.ui-icon-circle-triangl
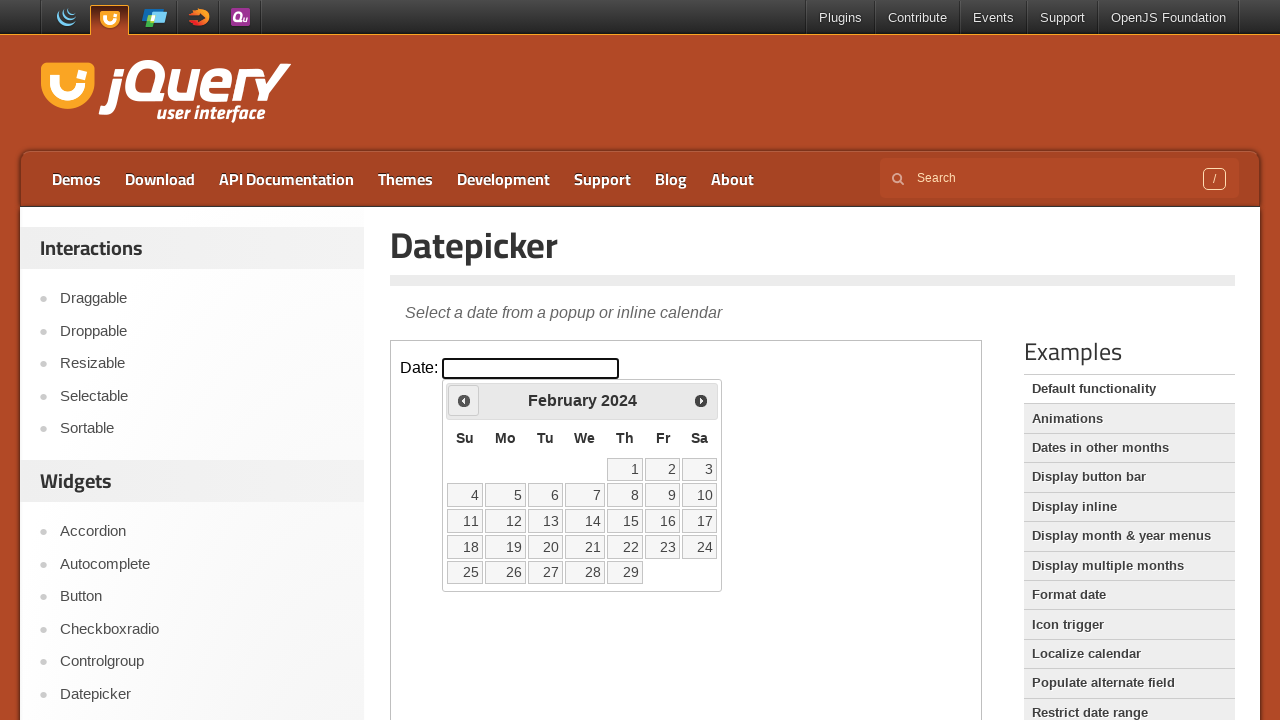

Waited for calendar to update
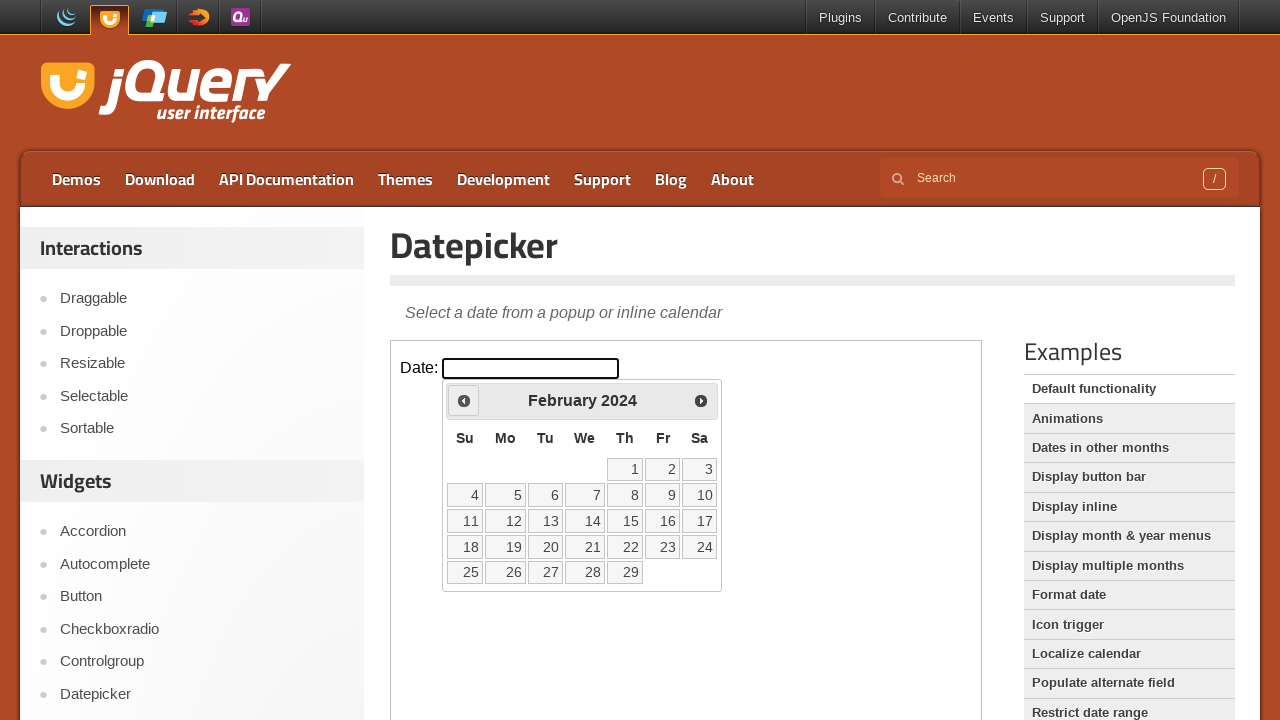

Retrieved current month (February) and year (2024)
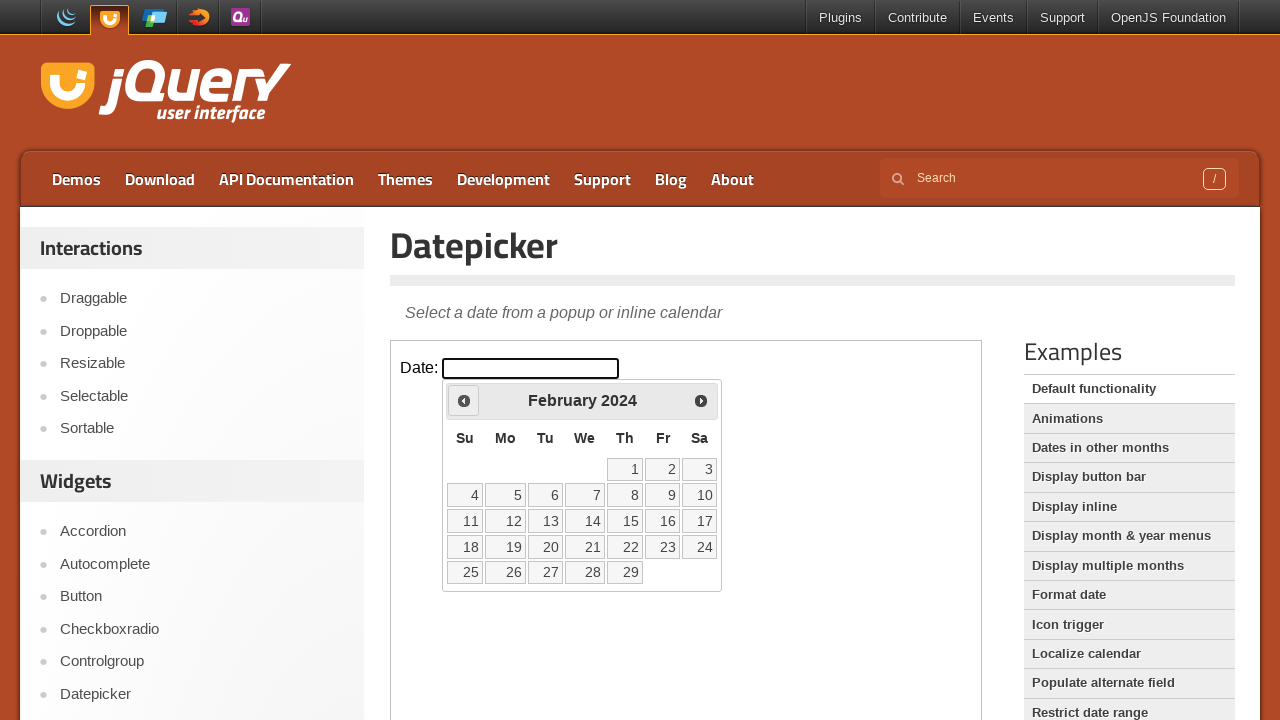

Clicked previous month arrow to navigate from February 2024 at (464, 400) on iframe.demo-frame >> internal:control=enter-frame >> span.ui-icon-circle-triangl
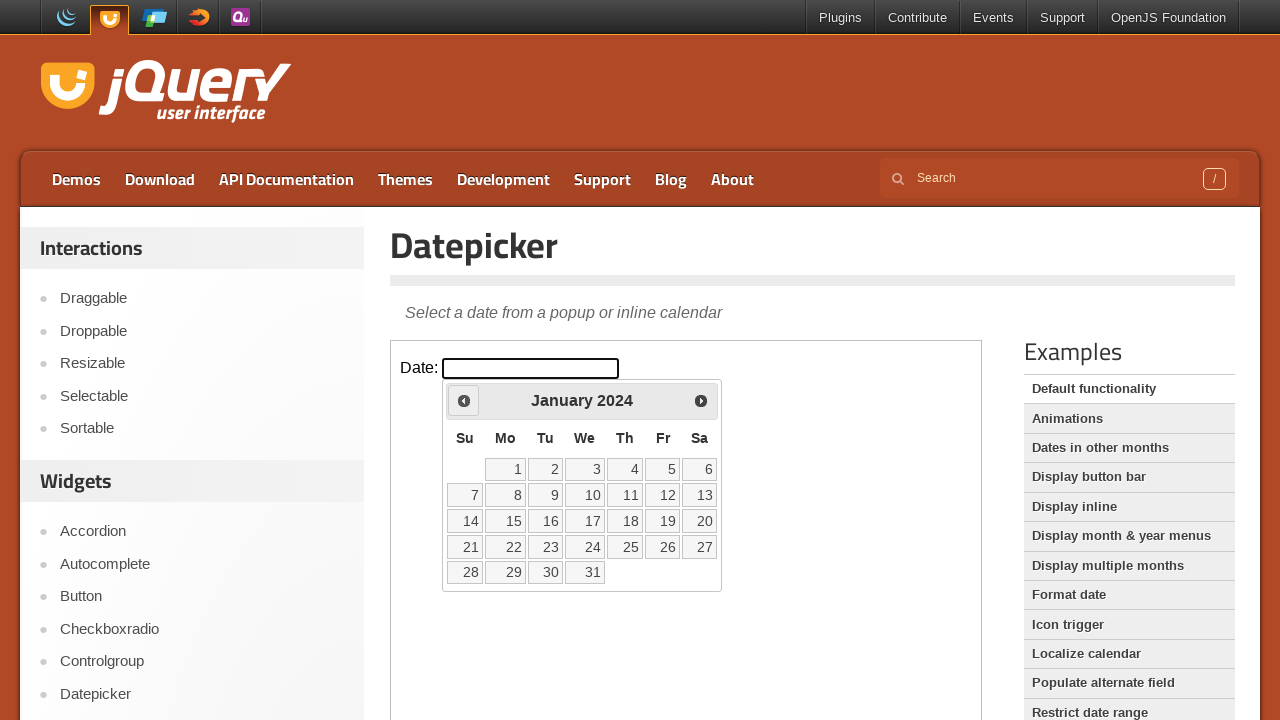

Waited for calendar to update
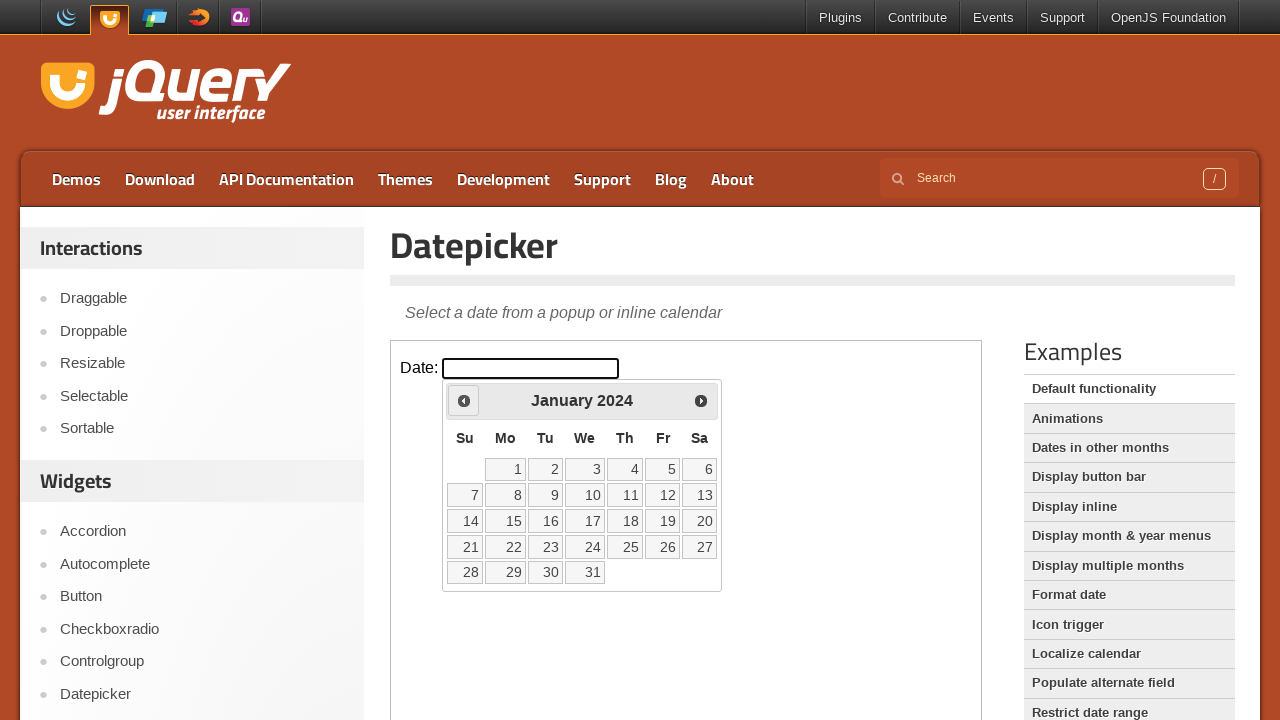

Retrieved current month (January) and year (2024)
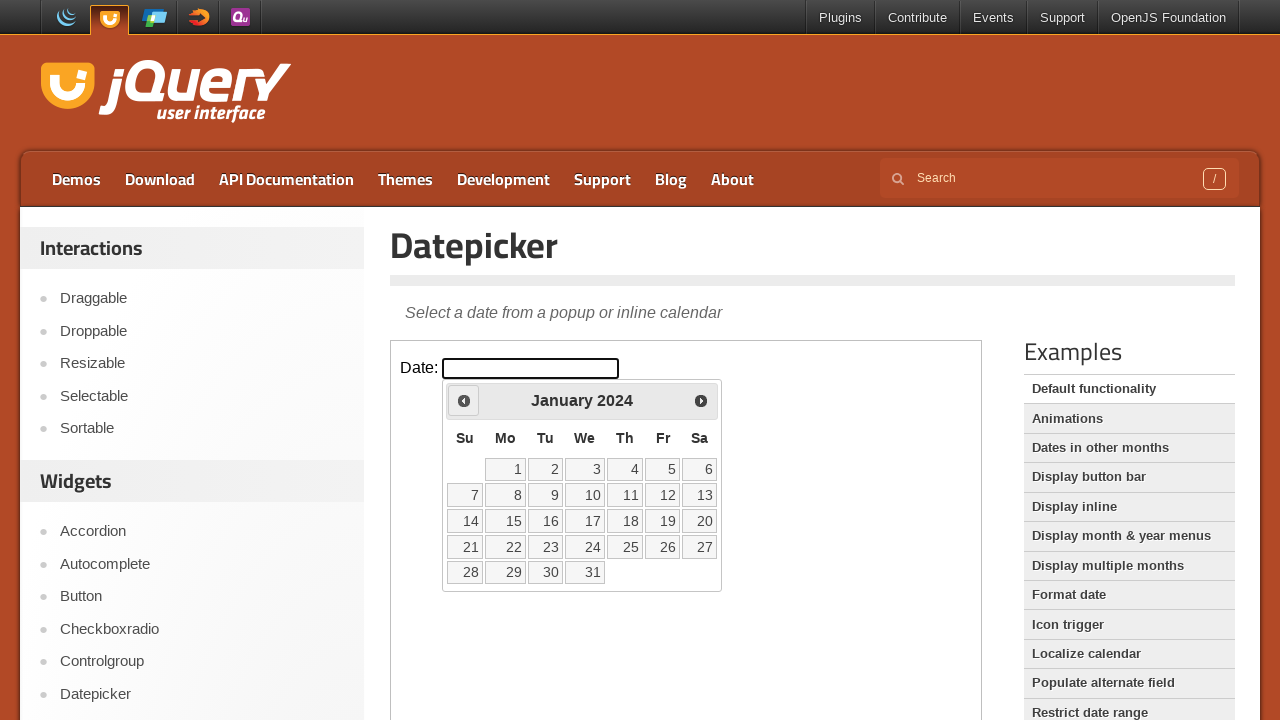

Clicked previous month arrow to navigate from January 2024 at (464, 400) on iframe.demo-frame >> internal:control=enter-frame >> span.ui-icon-circle-triangl
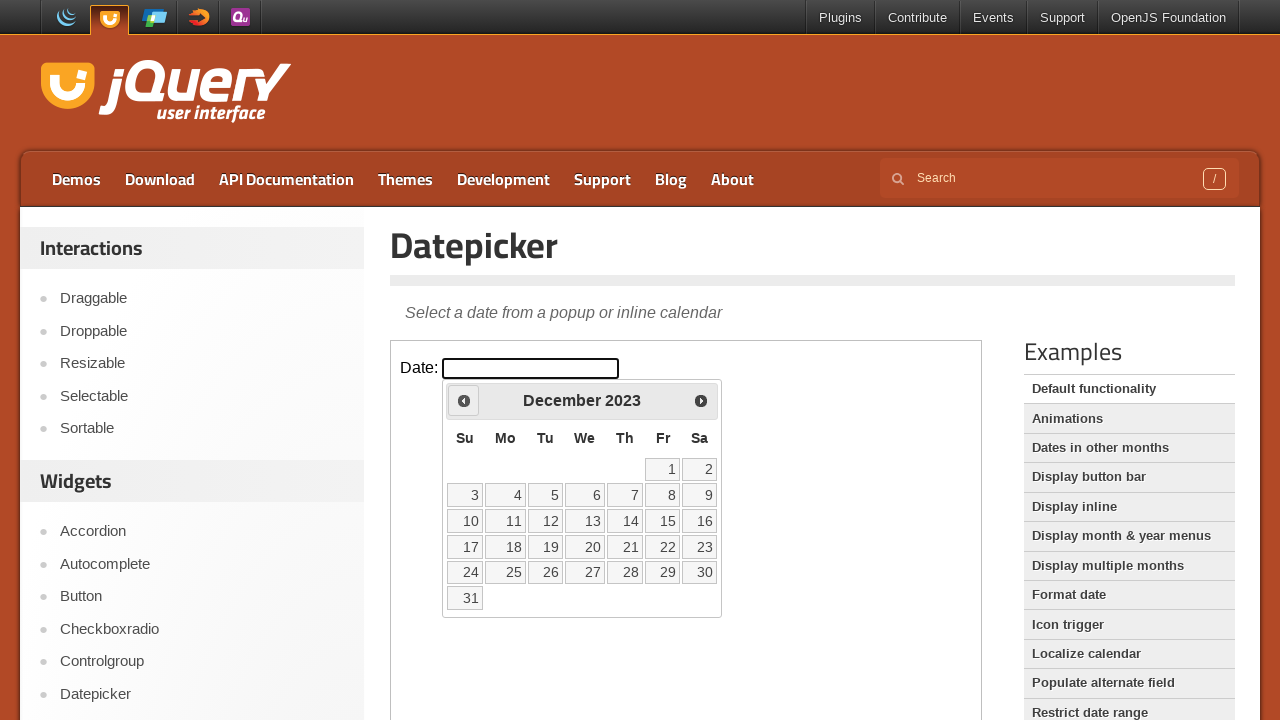

Waited for calendar to update
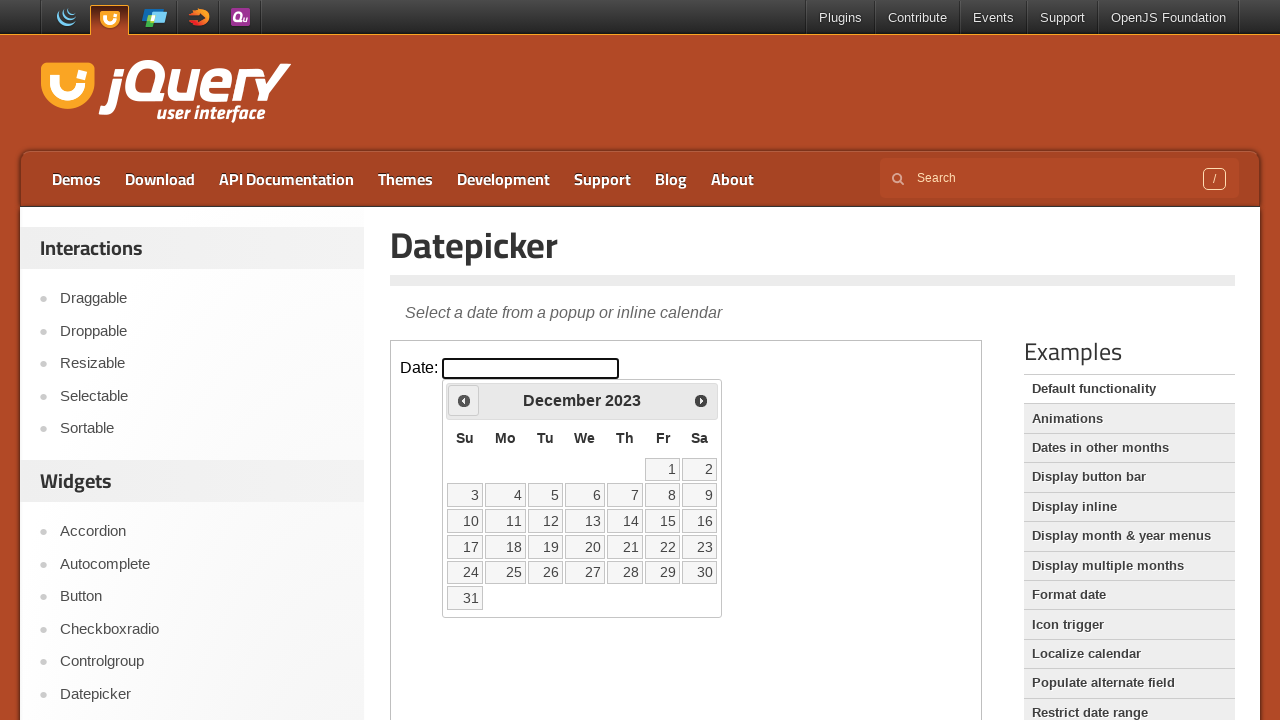

Retrieved current month (December) and year (2023)
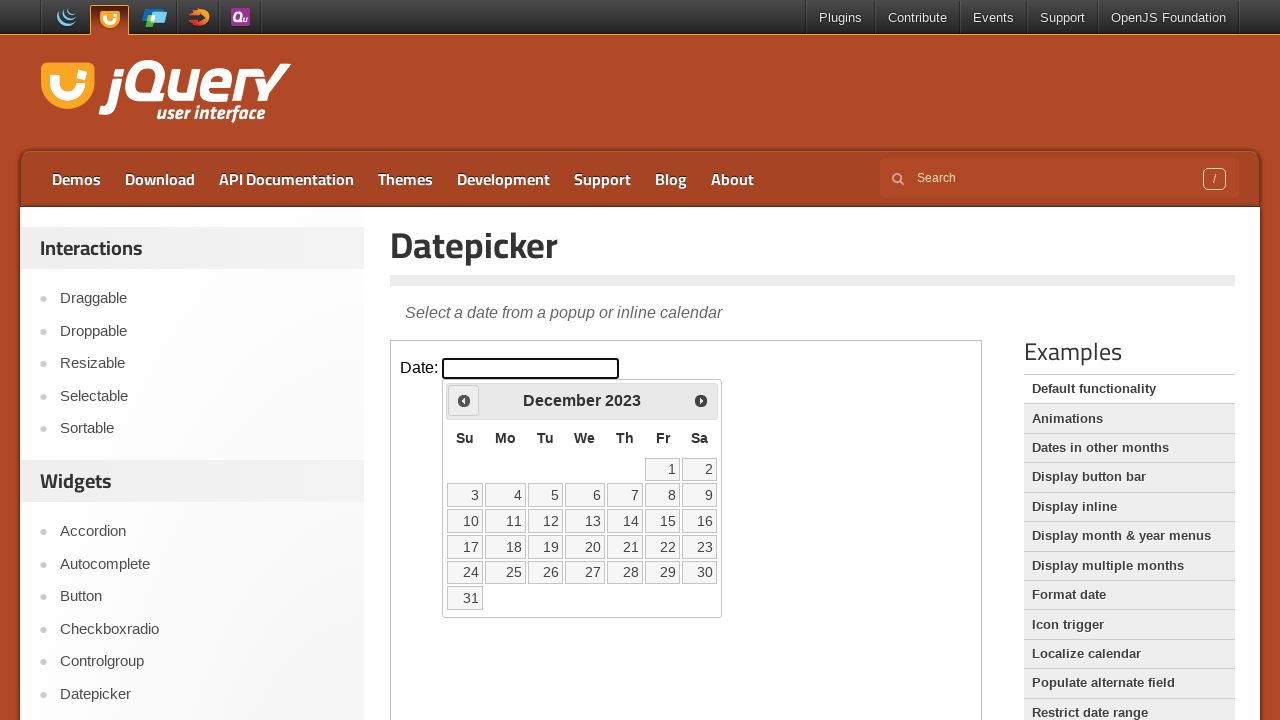

Clicked previous month arrow to navigate from December 2023 at (464, 400) on iframe.demo-frame >> internal:control=enter-frame >> span.ui-icon-circle-triangl
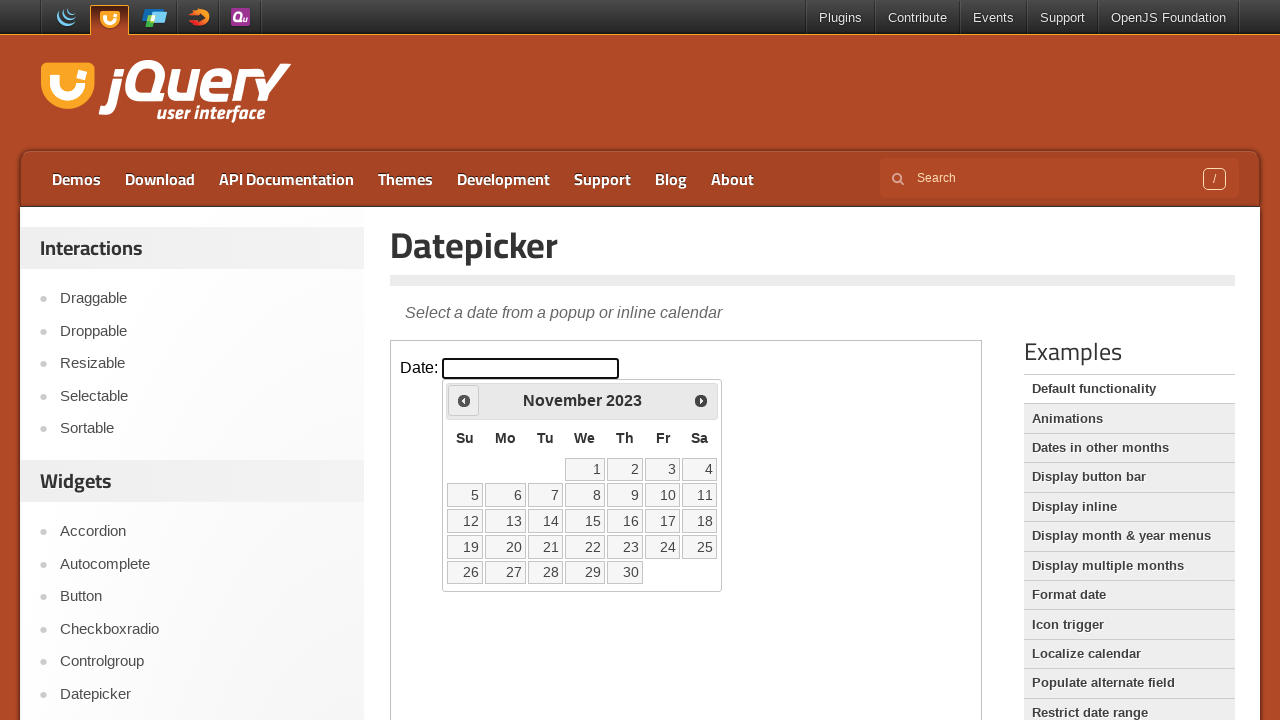

Waited for calendar to update
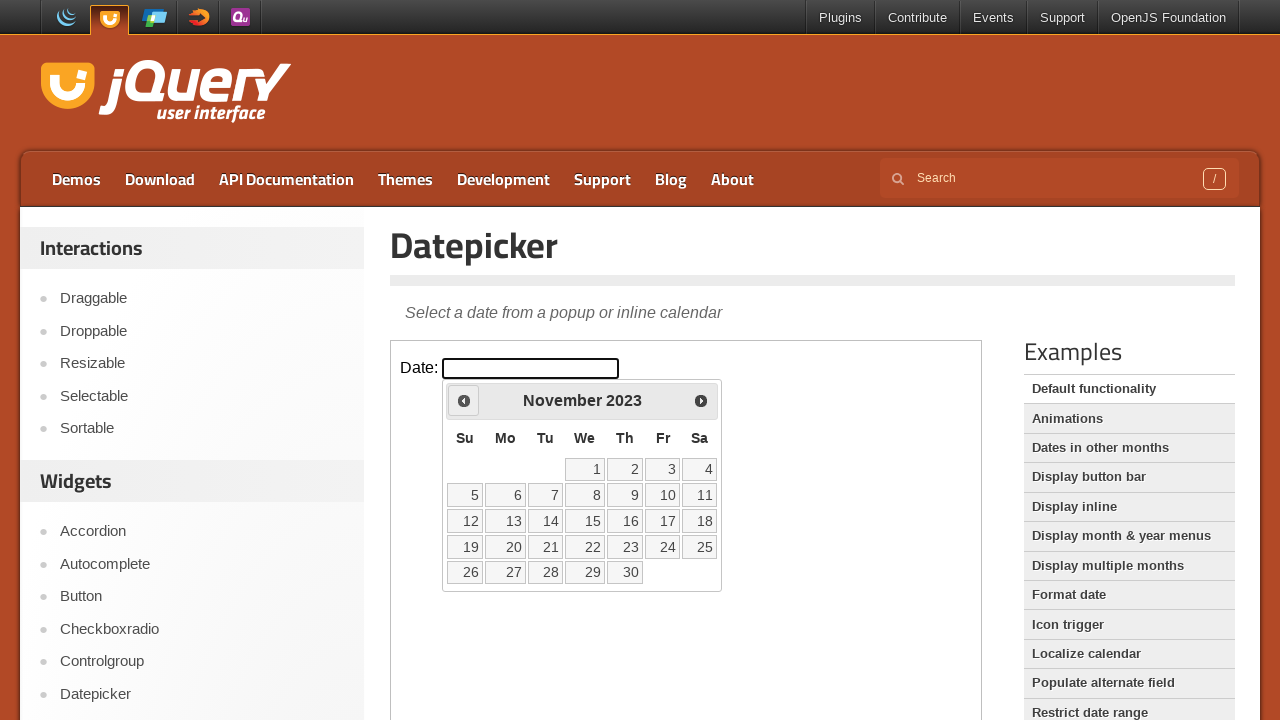

Retrieved current month (November) and year (2023)
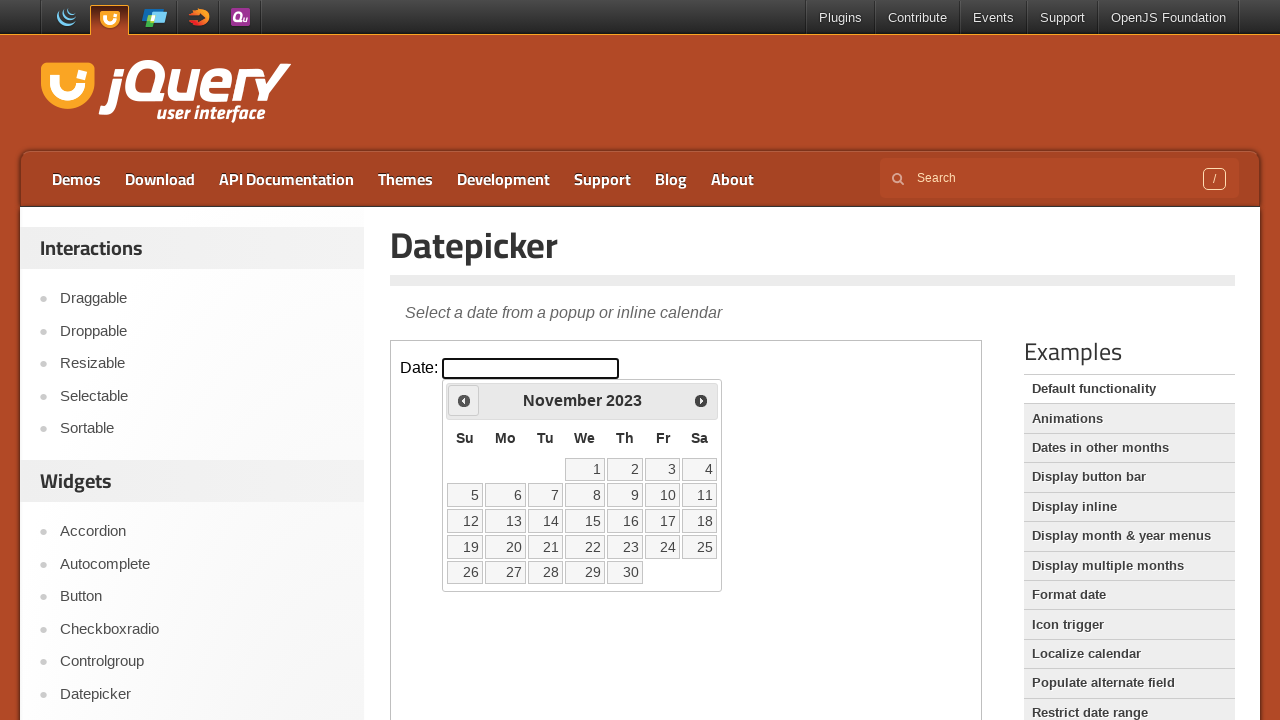

Clicked previous month arrow to navigate from November 2023 at (464, 400) on iframe.demo-frame >> internal:control=enter-frame >> span.ui-icon-circle-triangl
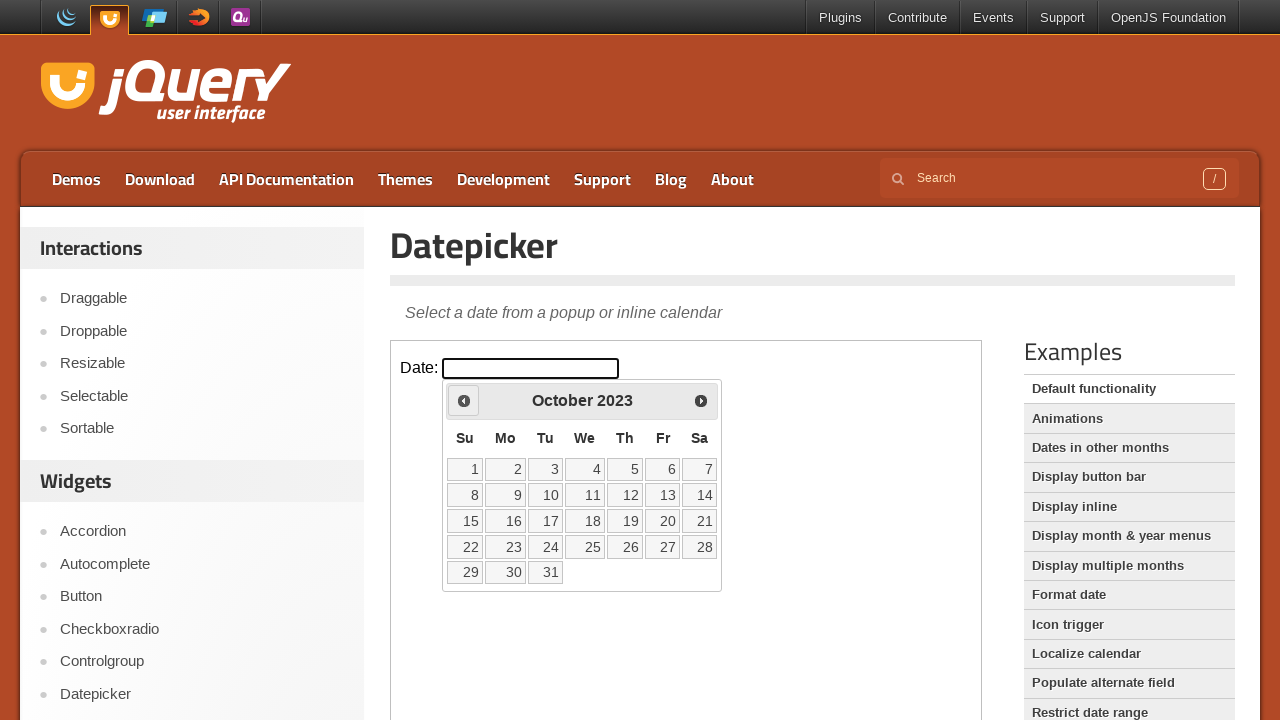

Waited for calendar to update
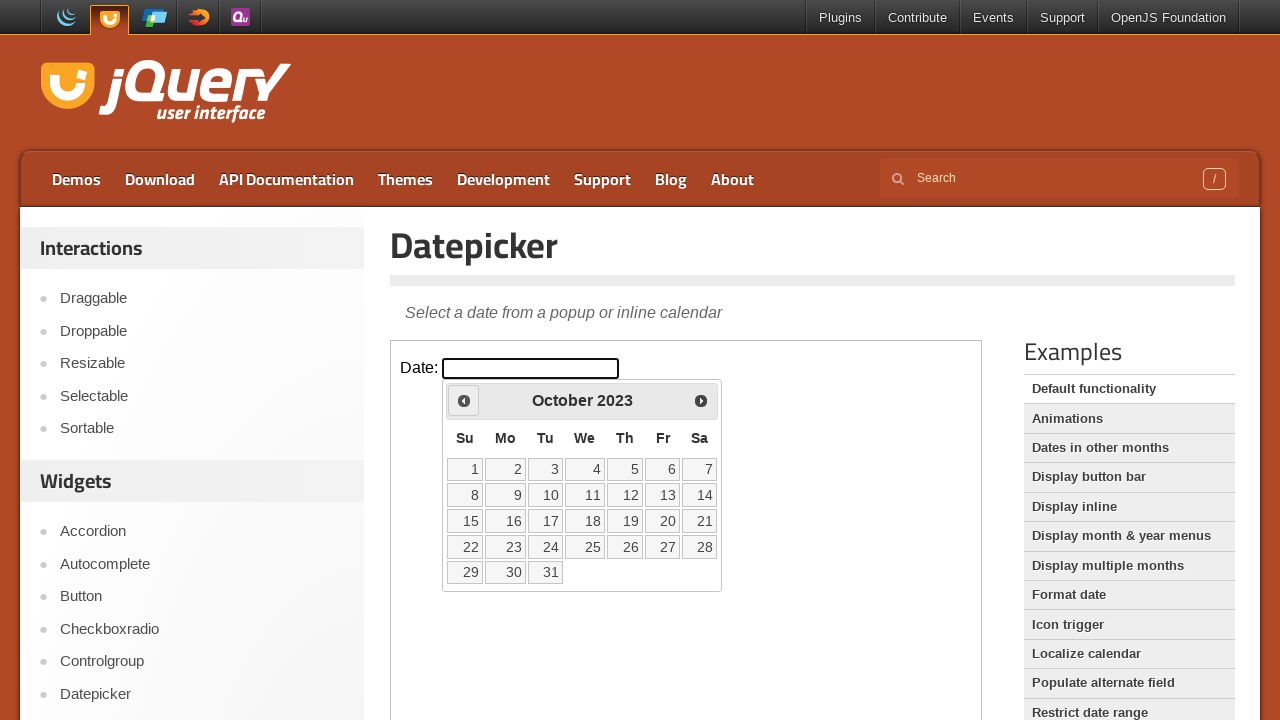

Retrieved current month (October) and year (2023)
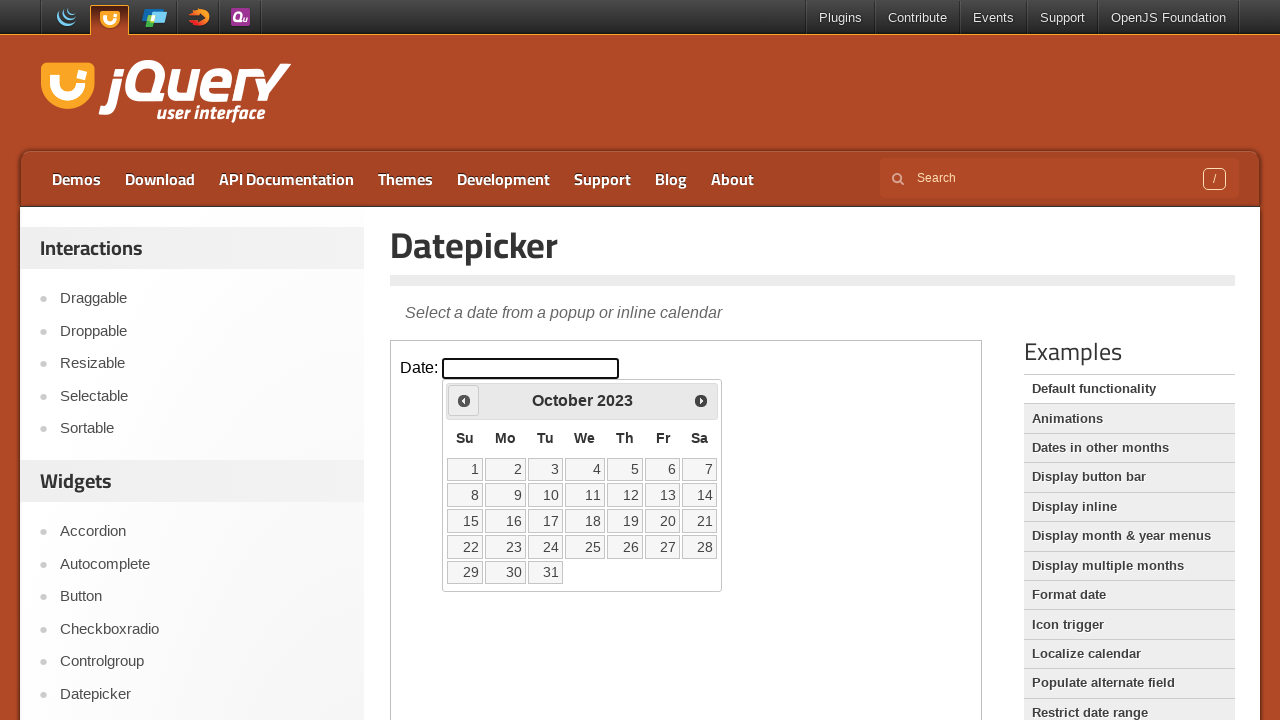

Clicked previous month arrow to navigate from October 2023 at (464, 400) on iframe.demo-frame >> internal:control=enter-frame >> span.ui-icon-circle-triangl
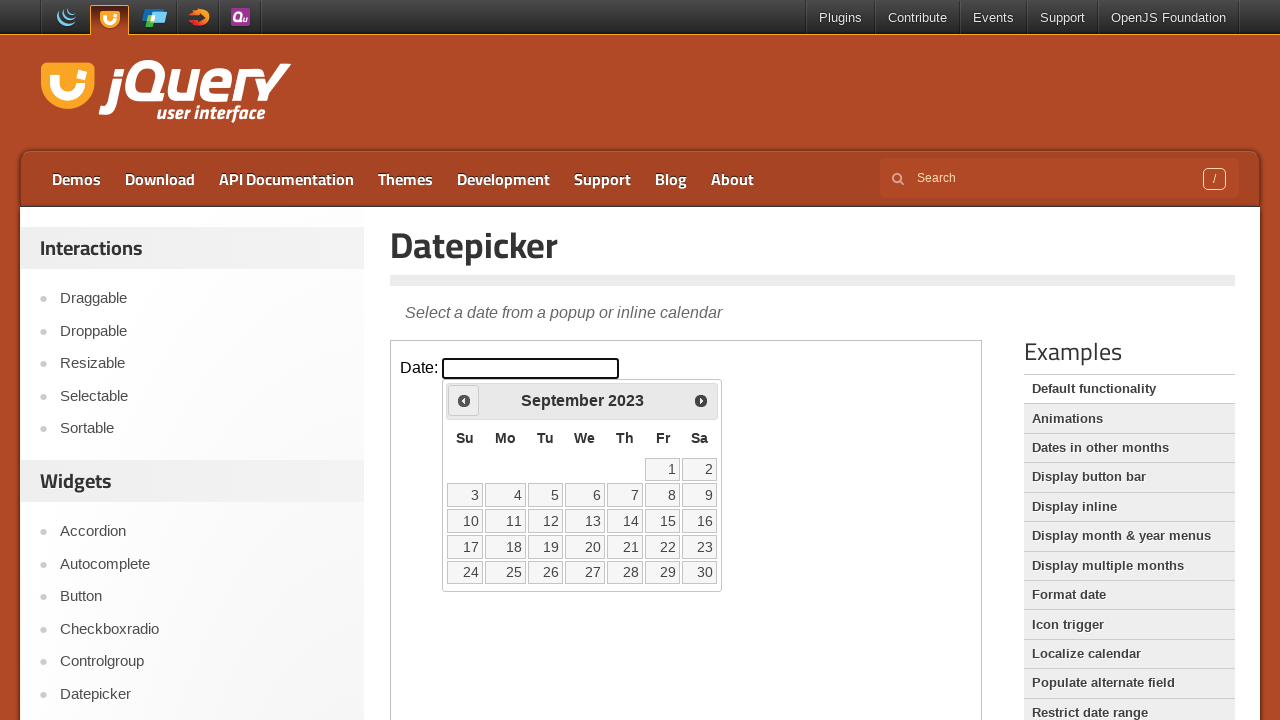

Waited for calendar to update
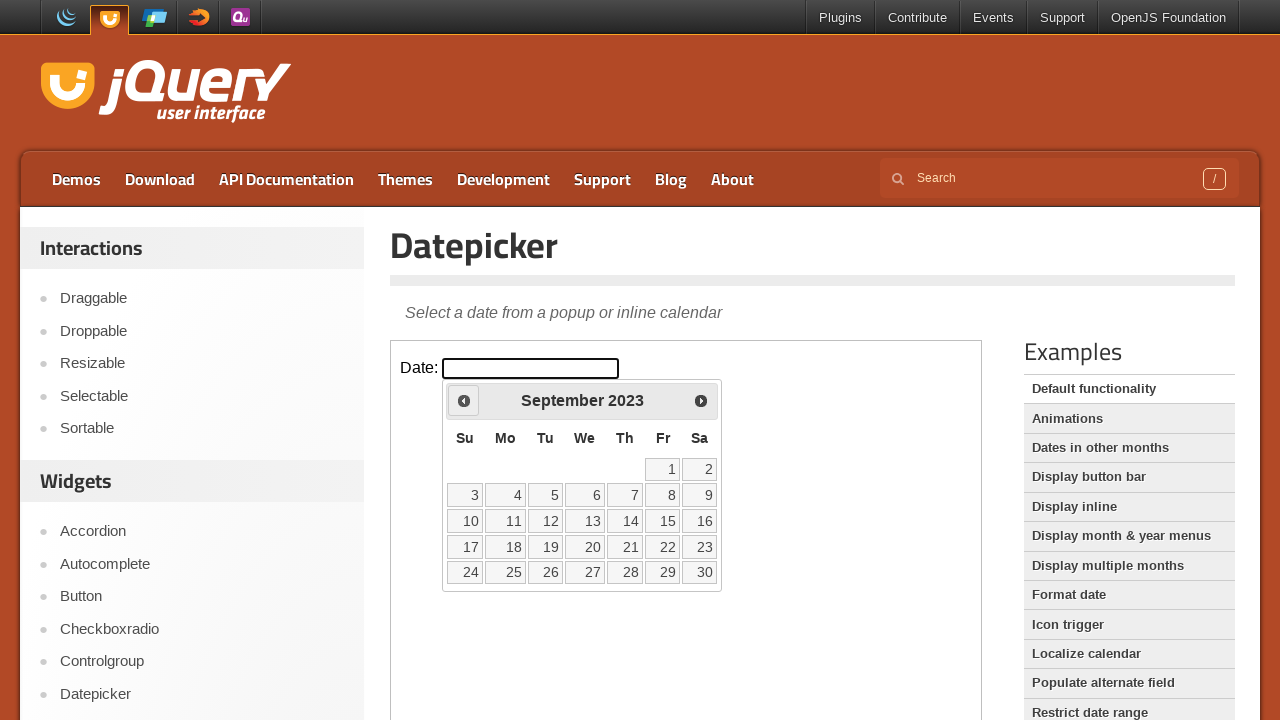

Retrieved current month (September) and year (2023)
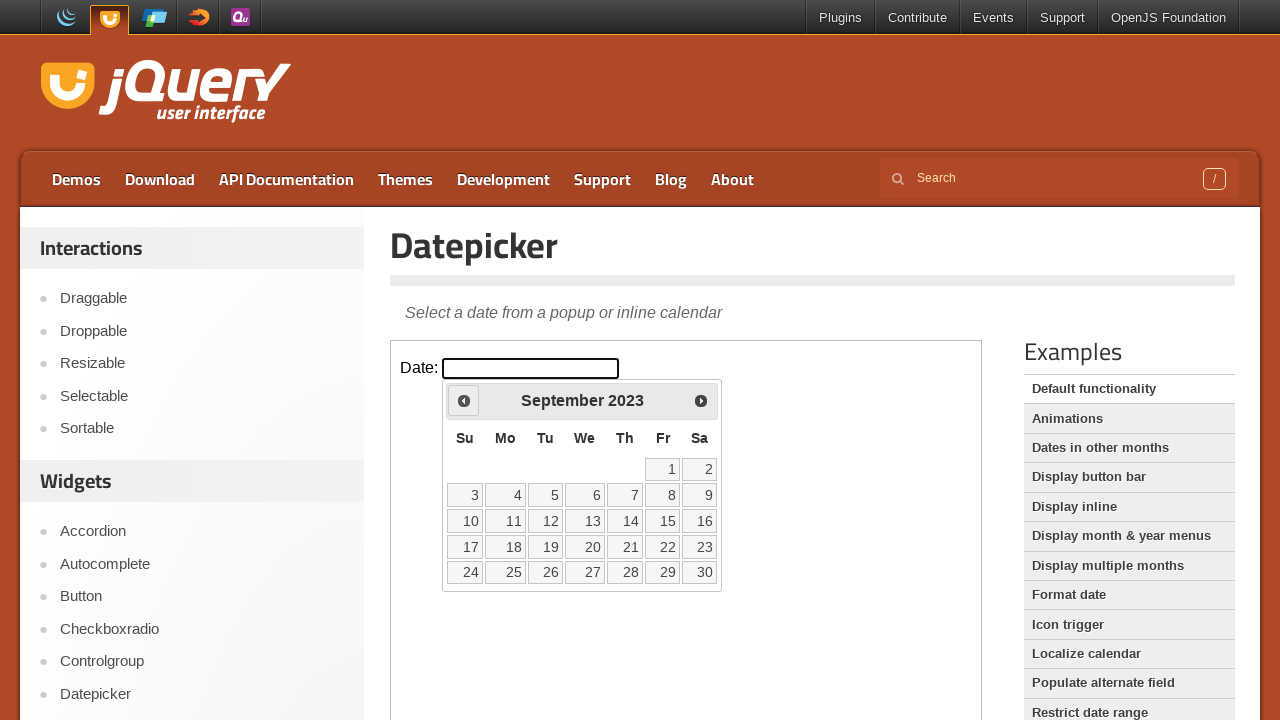

Clicked previous month arrow to navigate from September 2023 at (464, 400) on iframe.demo-frame >> internal:control=enter-frame >> span.ui-icon-circle-triangl
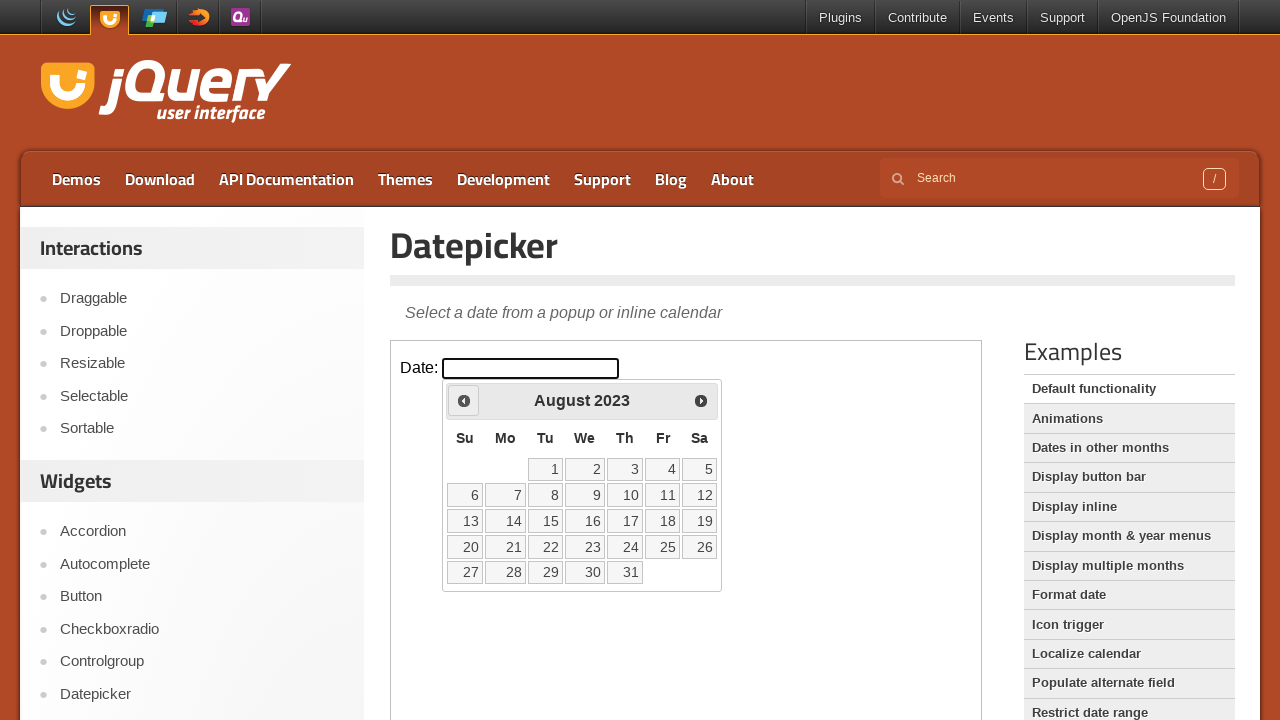

Waited for calendar to update
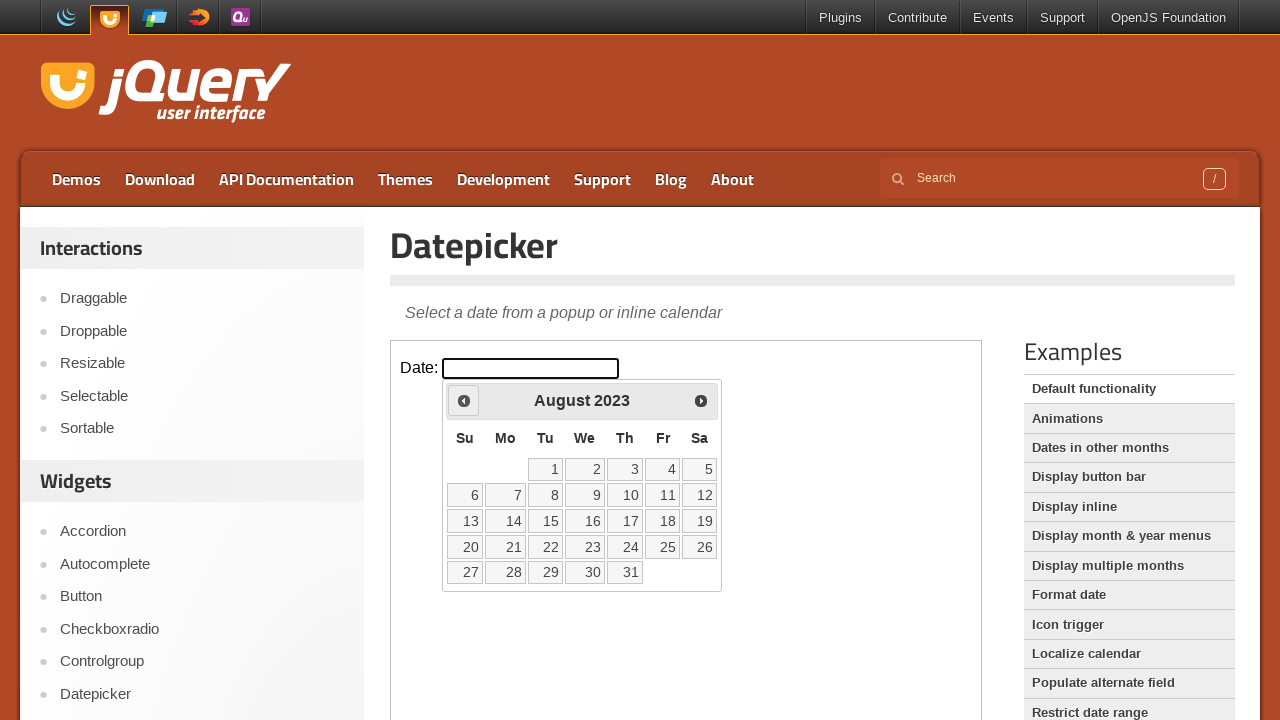

Retrieved current month (August) and year (2023)
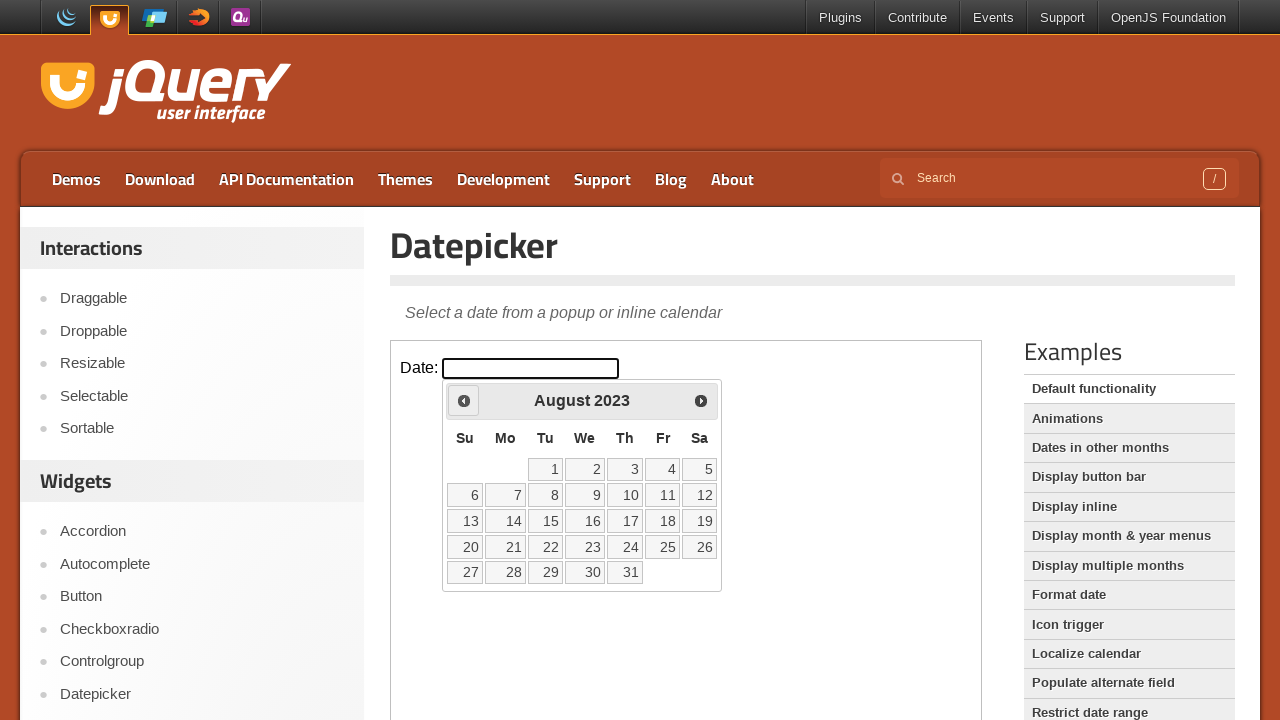

Clicked previous month arrow to navigate from August 2023 at (464, 400) on iframe.demo-frame >> internal:control=enter-frame >> span.ui-icon-circle-triangl
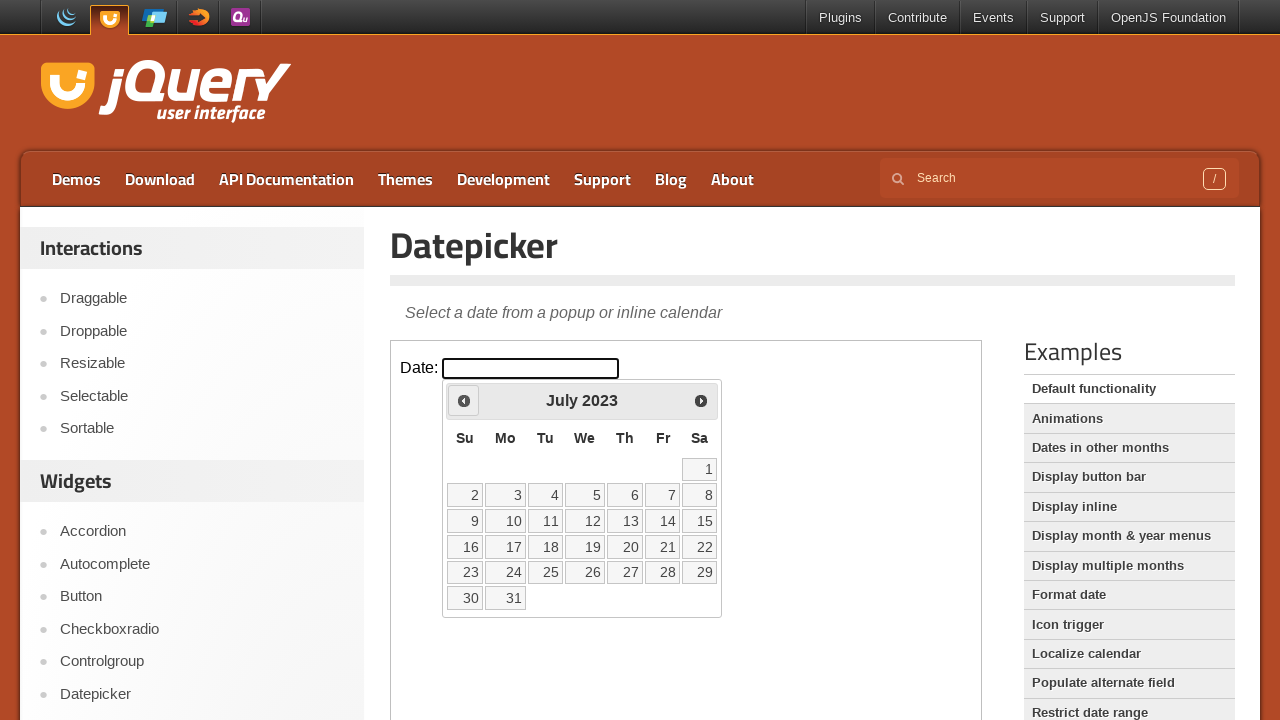

Waited for calendar to update
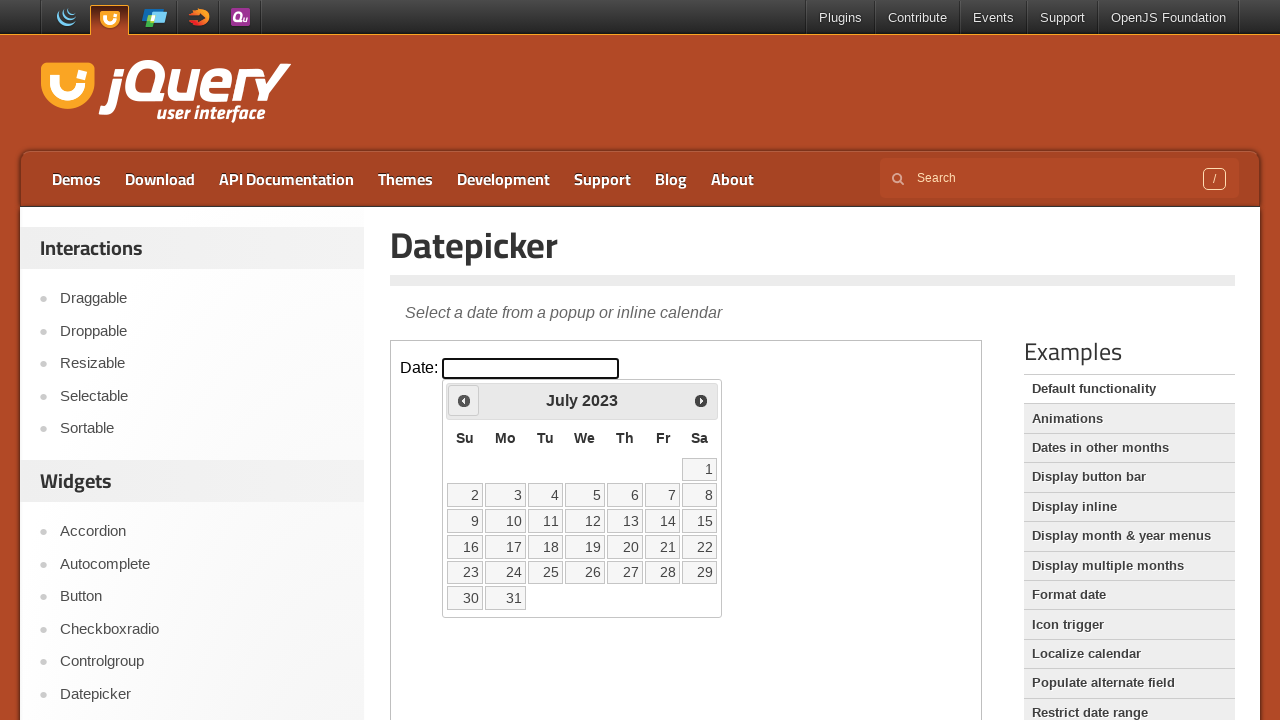

Retrieved current month (July) and year (2023)
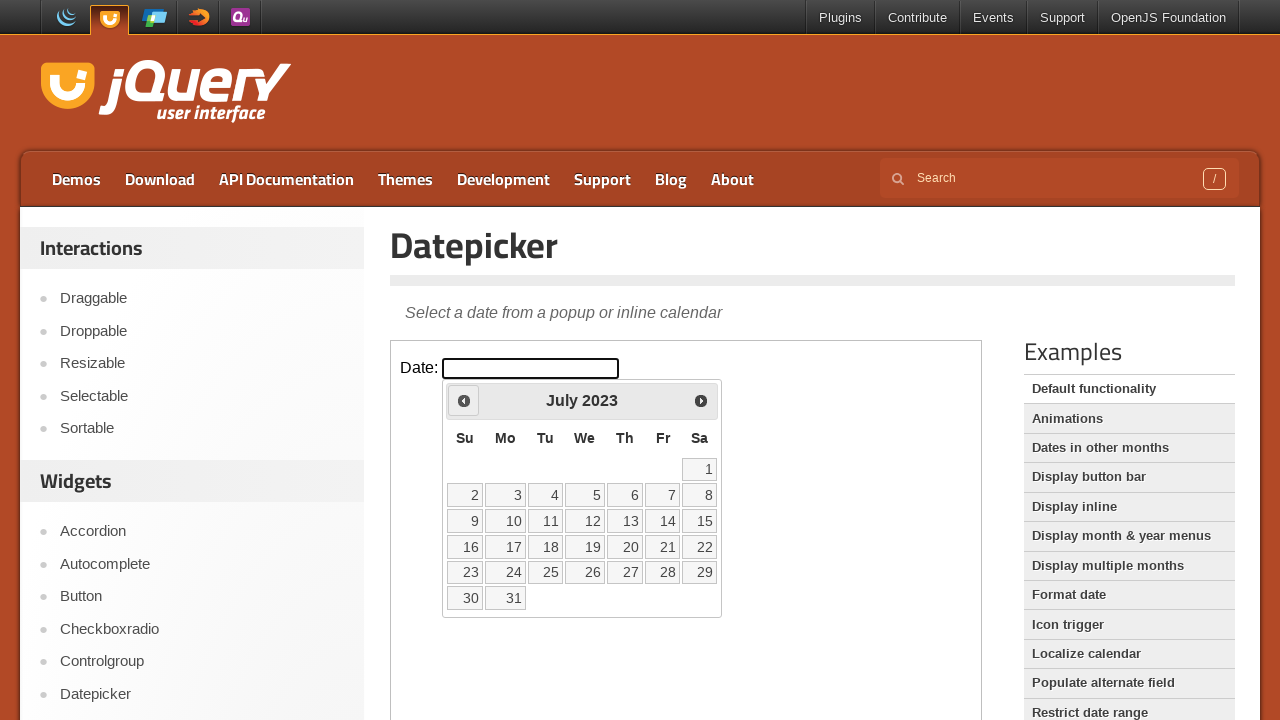

Clicked previous month arrow to navigate from July 2023 at (464, 400) on iframe.demo-frame >> internal:control=enter-frame >> span.ui-icon-circle-triangl
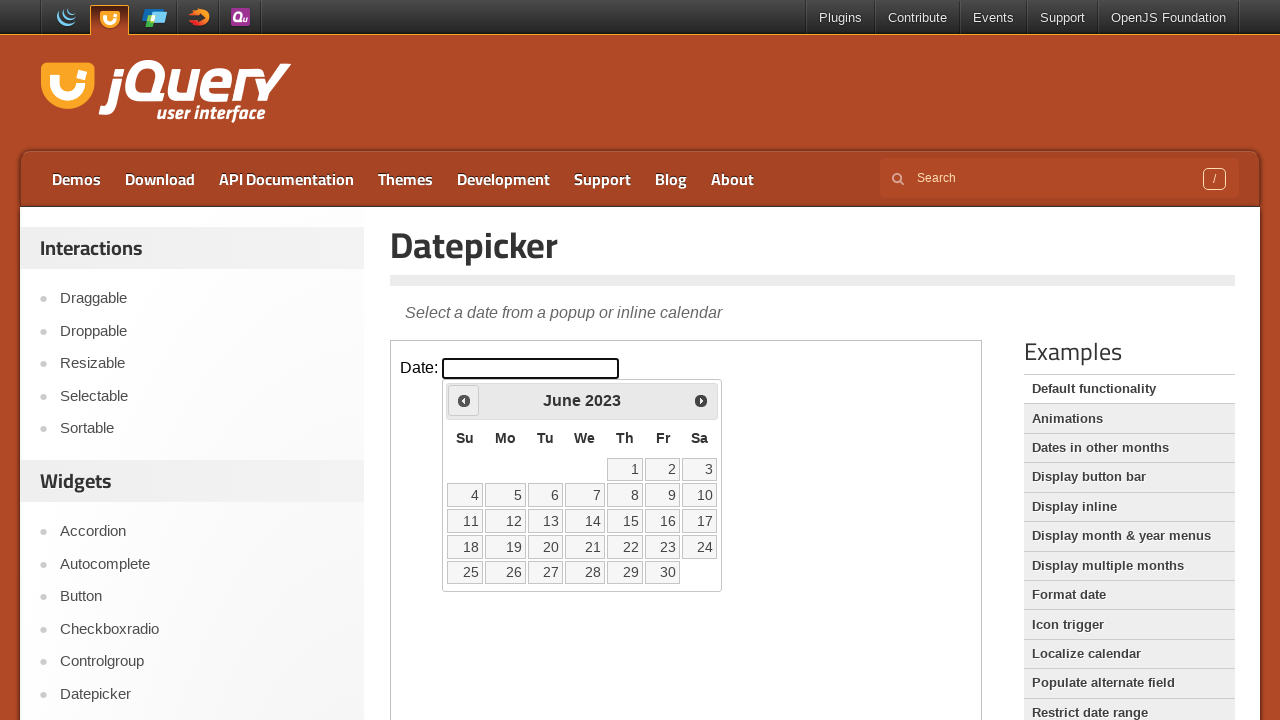

Waited for calendar to update
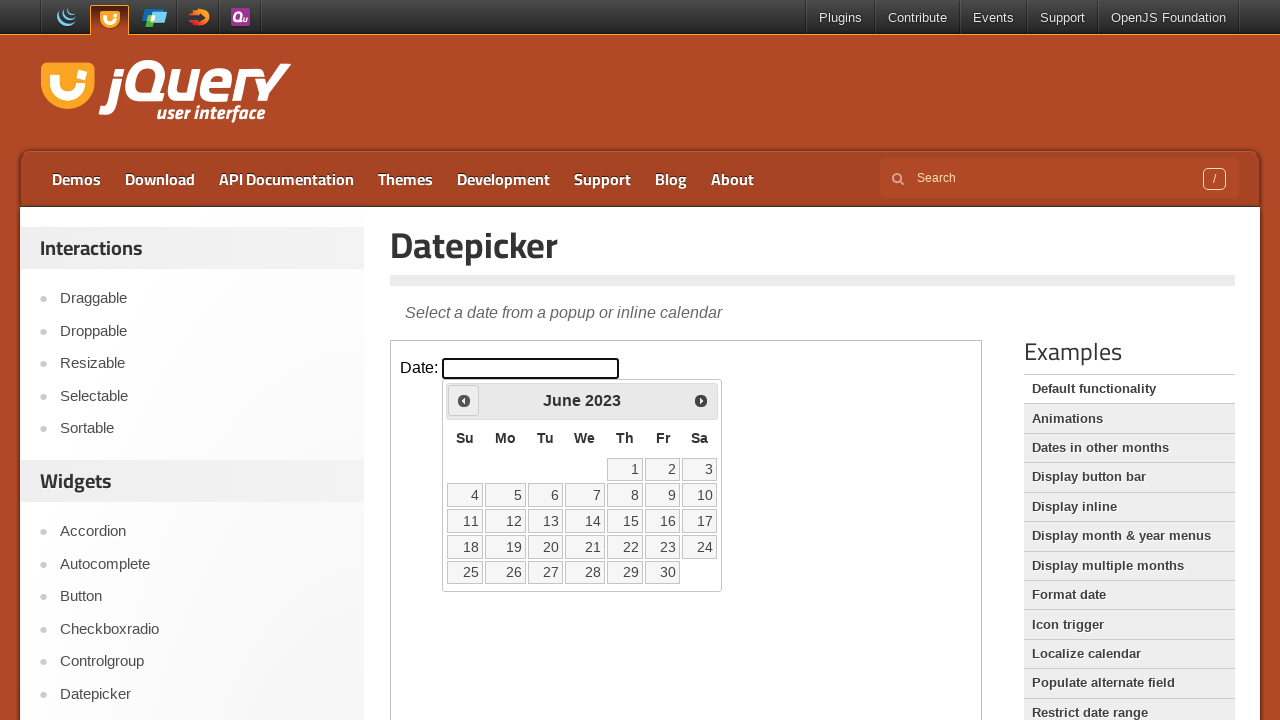

Retrieved current month (June) and year (2023)
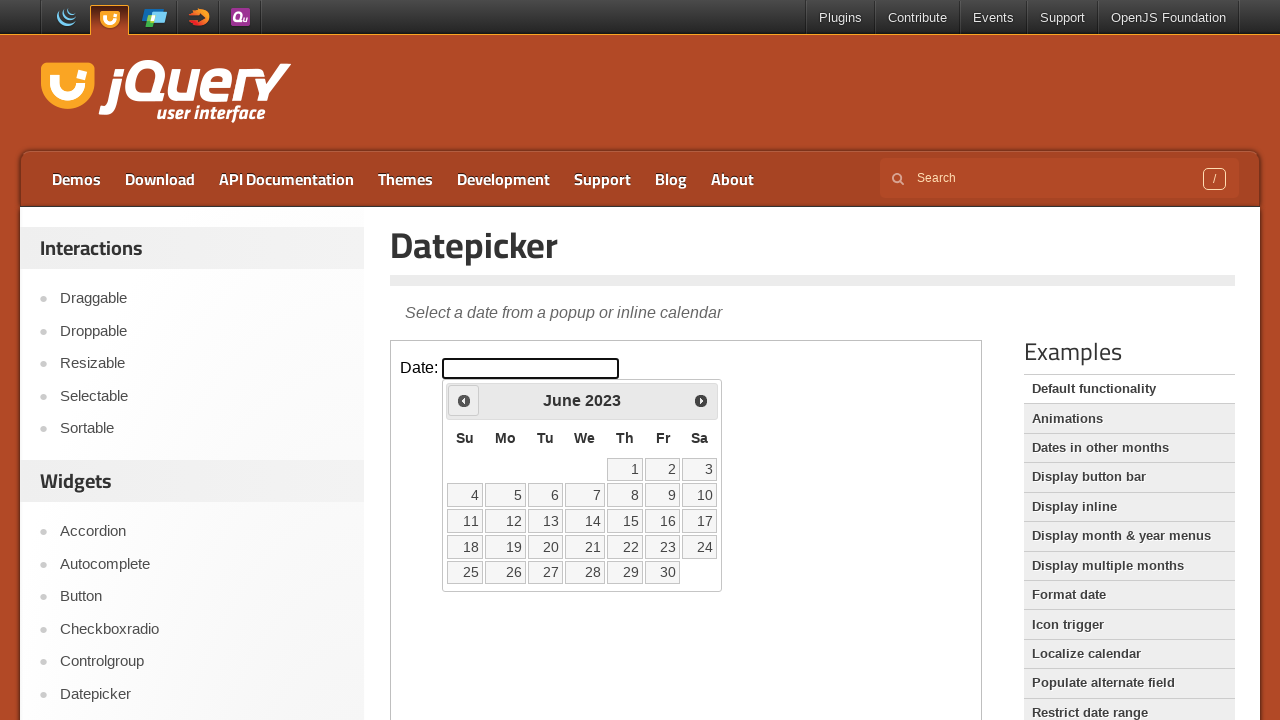

Clicked previous month arrow to navigate from June 2023 at (464, 400) on iframe.demo-frame >> internal:control=enter-frame >> span.ui-icon-circle-triangl
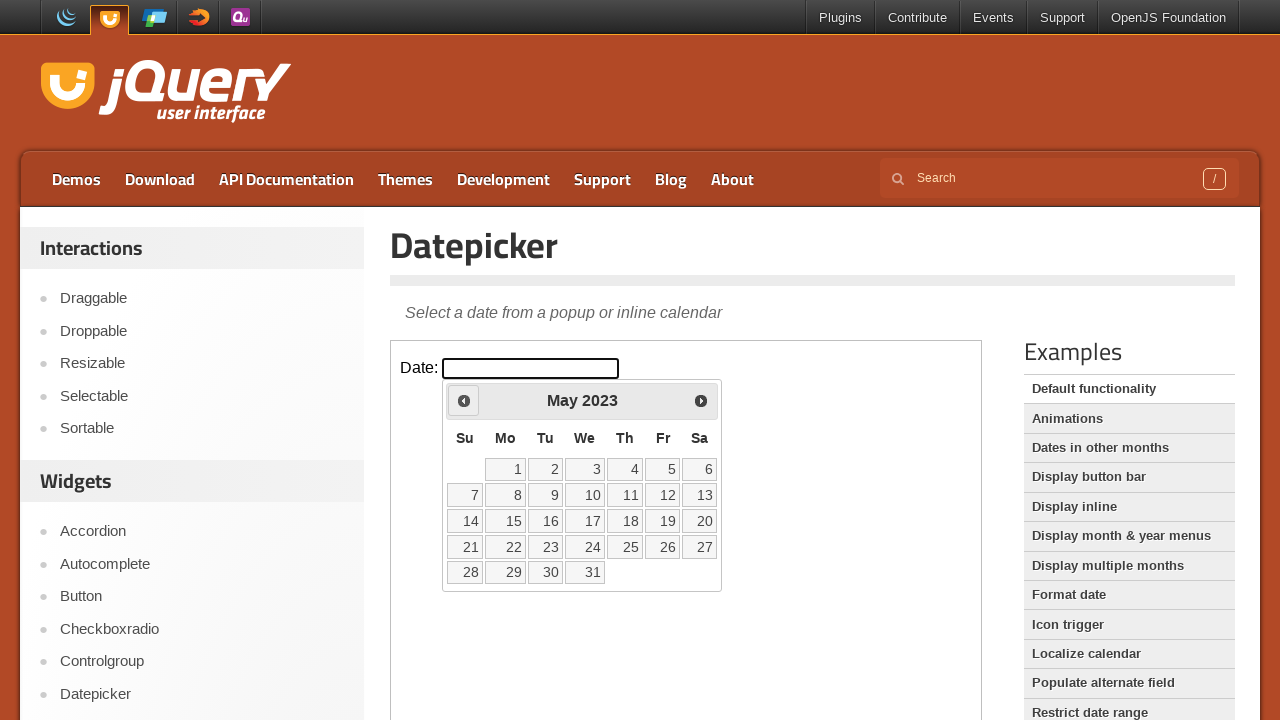

Waited for calendar to update
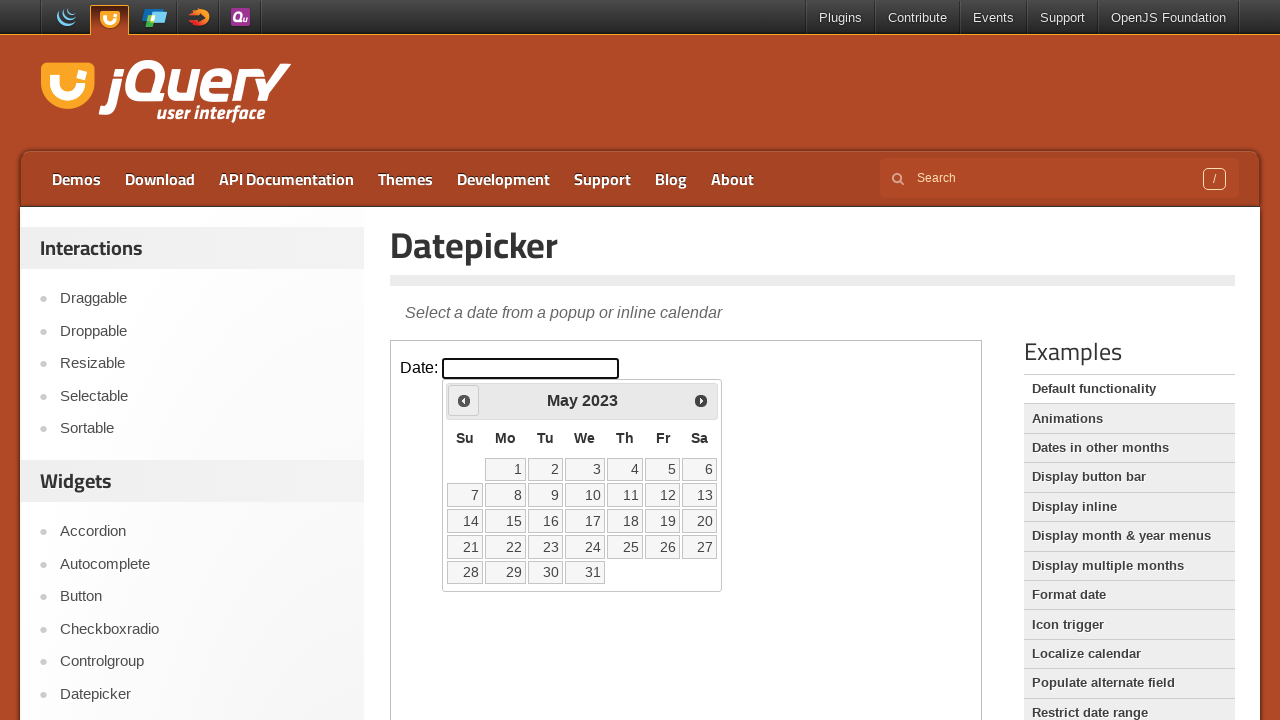

Retrieved current month (May) and year (2023)
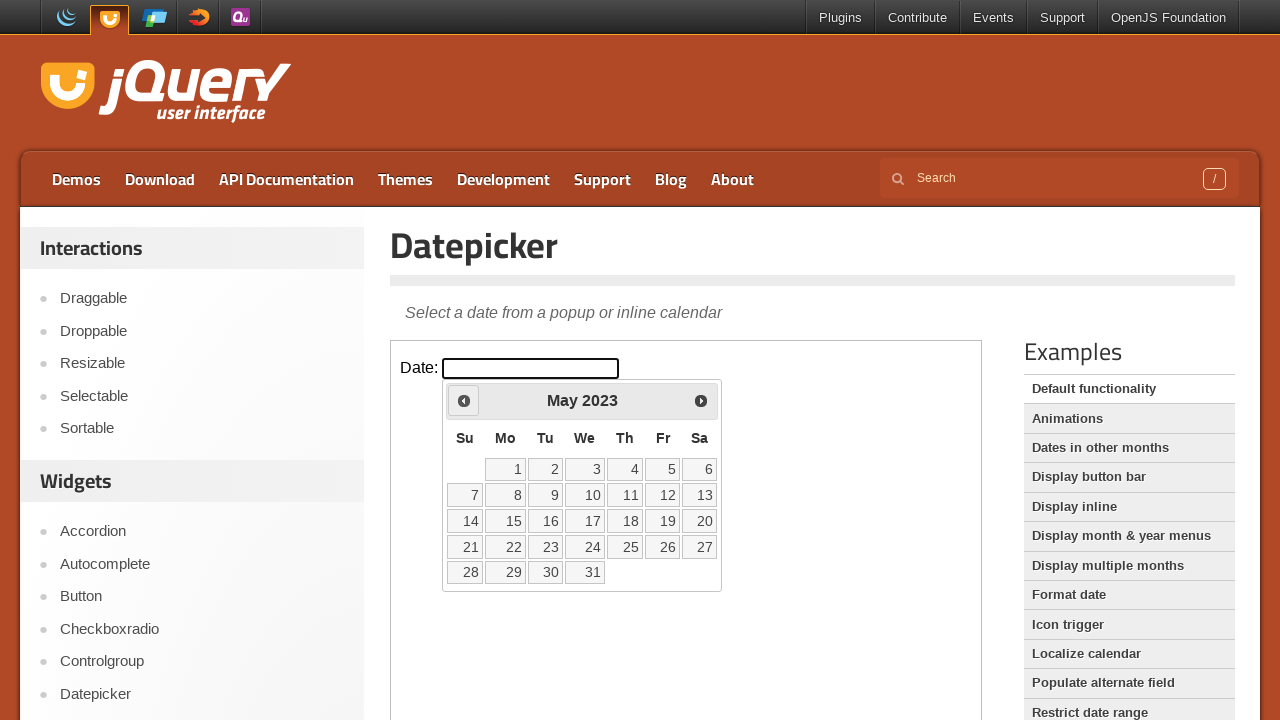

Clicked previous month arrow to navigate from May 2023 at (464, 400) on iframe.demo-frame >> internal:control=enter-frame >> span.ui-icon-circle-triangl
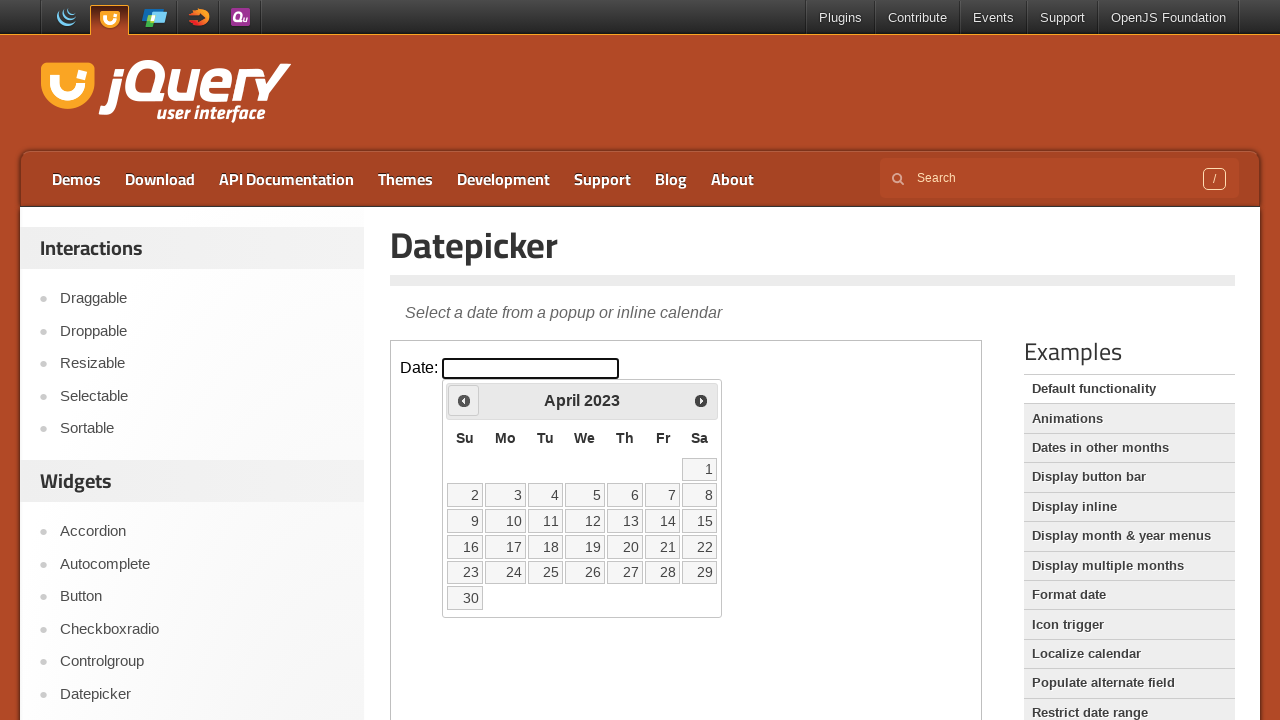

Waited for calendar to update
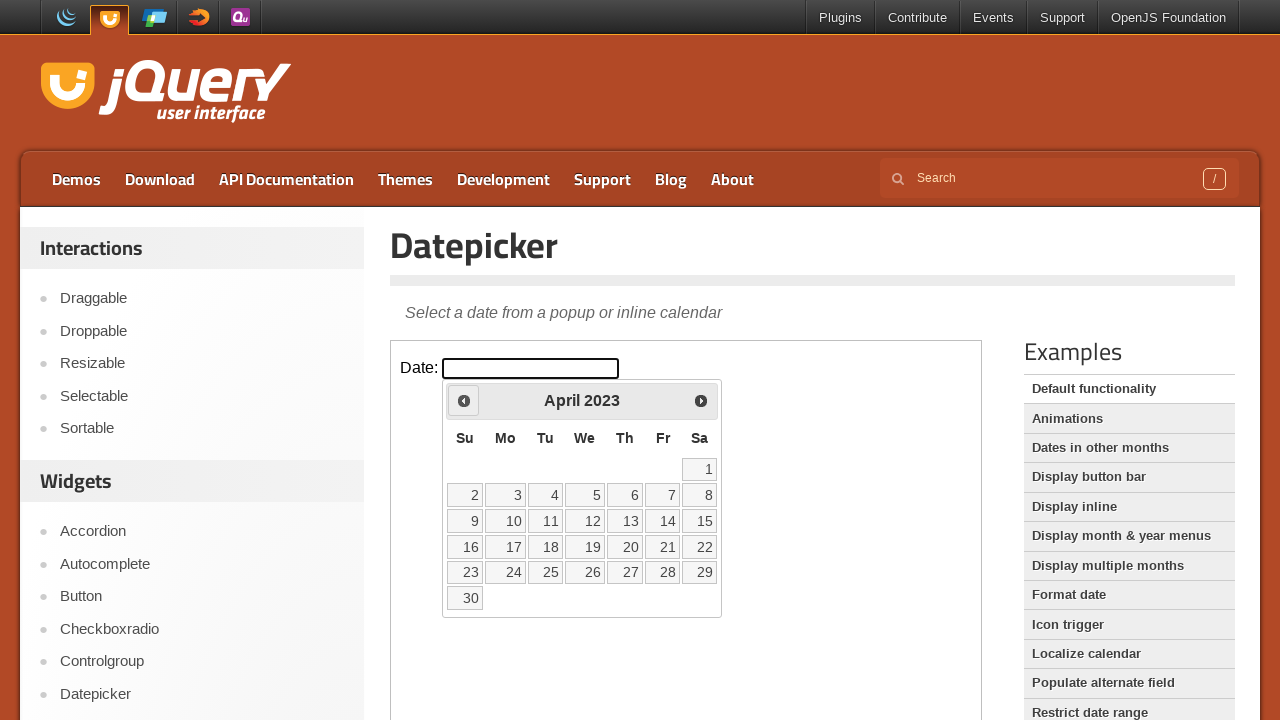

Retrieved current month (April) and year (2023)
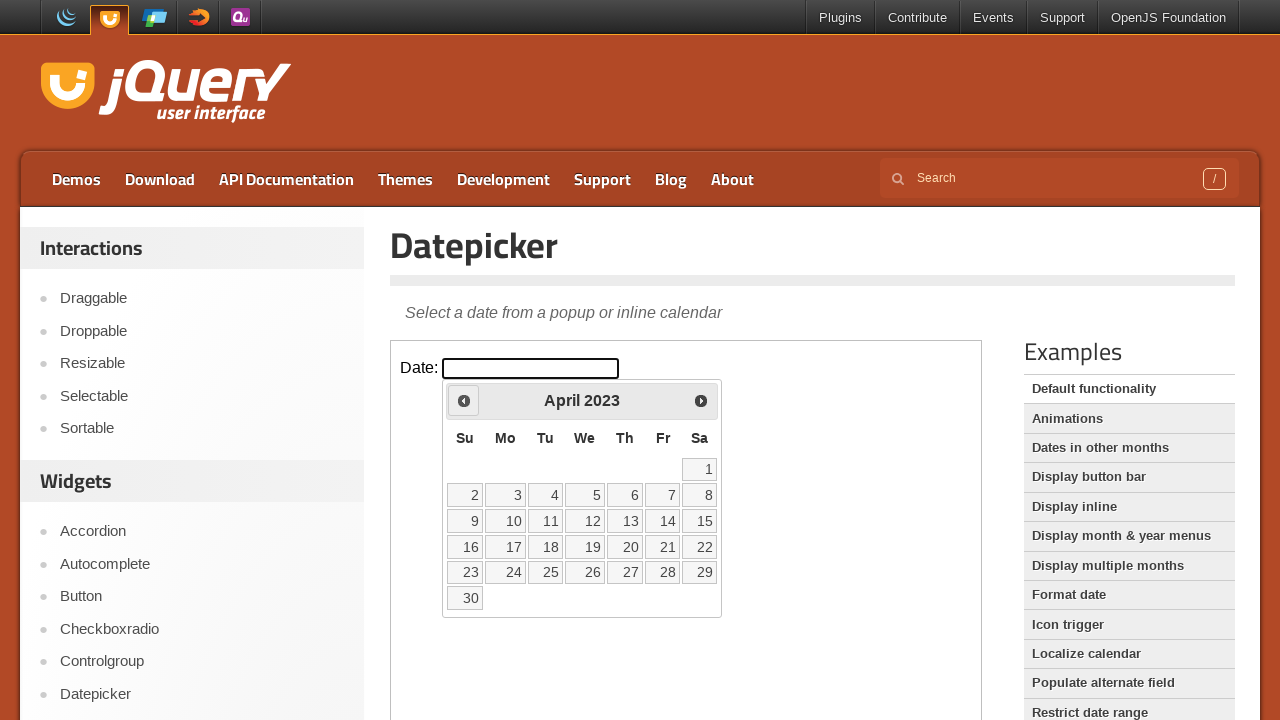

Clicked previous month arrow to navigate from April 2023 at (464, 400) on iframe.demo-frame >> internal:control=enter-frame >> span.ui-icon-circle-triangl
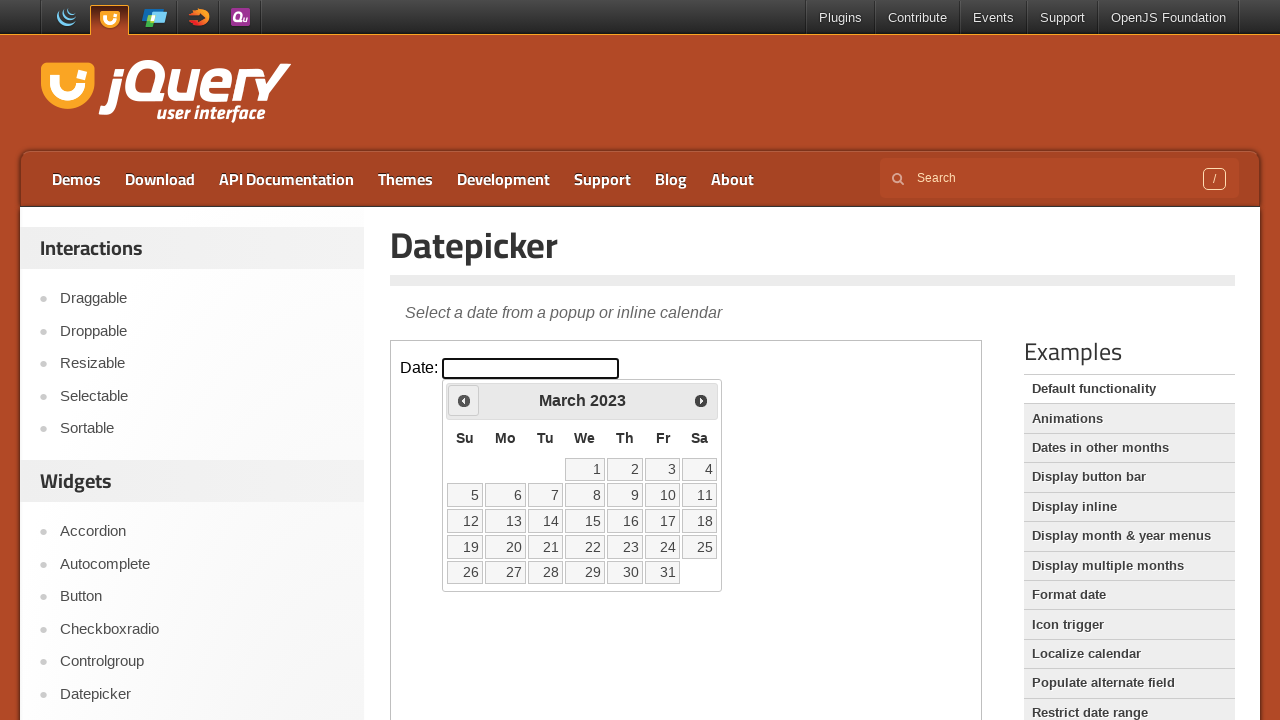

Waited for calendar to update
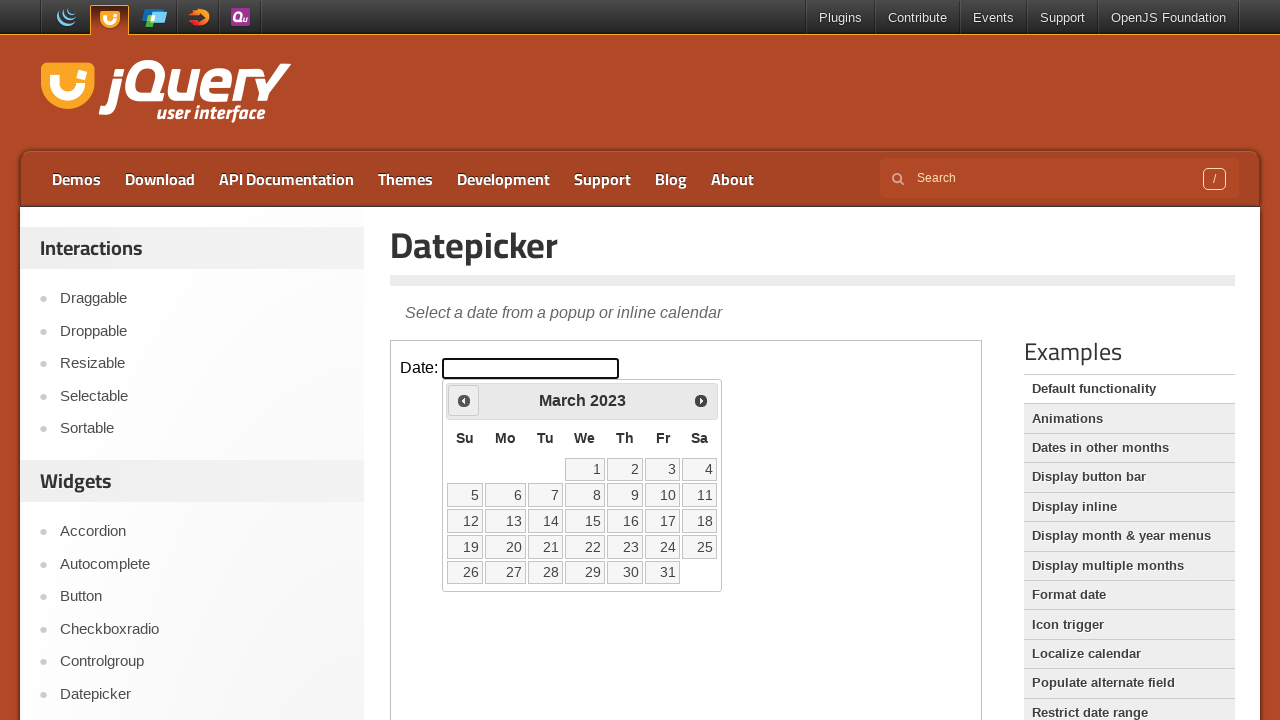

Retrieved current month (March) and year (2023)
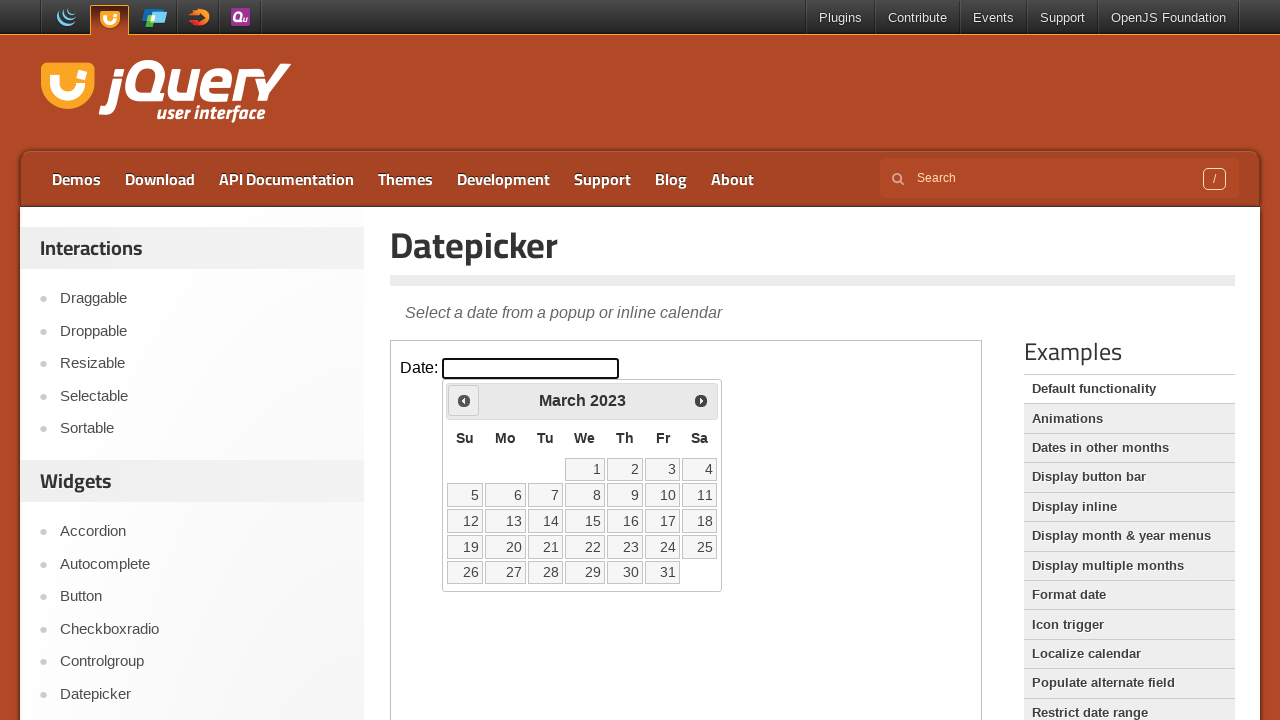

Clicked previous month arrow to navigate from March 2023 at (464, 400) on iframe.demo-frame >> internal:control=enter-frame >> span.ui-icon-circle-triangl
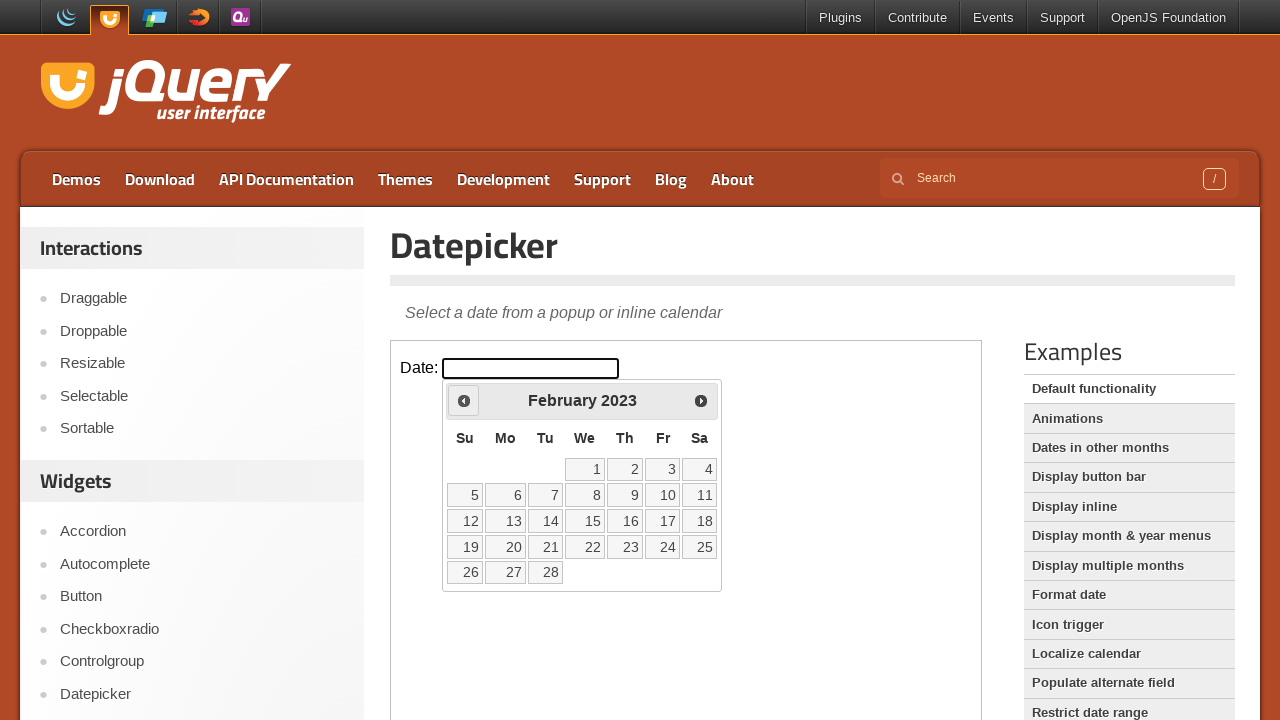

Waited for calendar to update
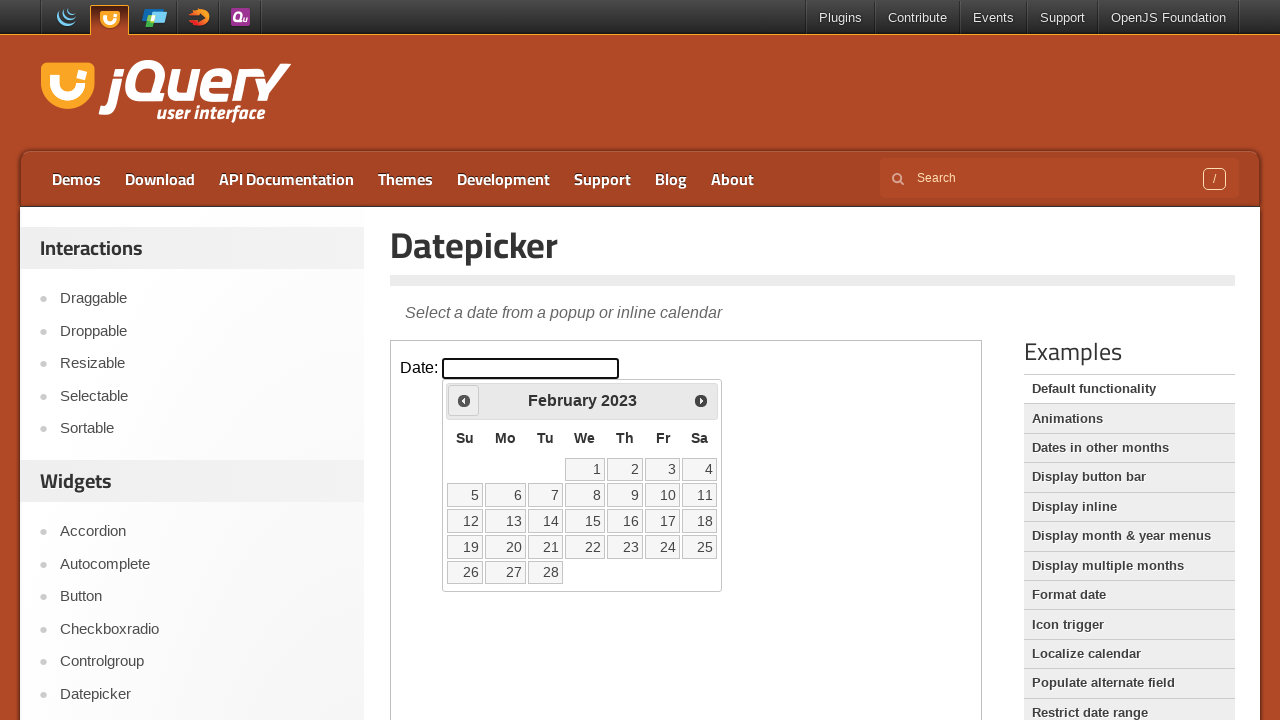

Retrieved current month (February) and year (2023)
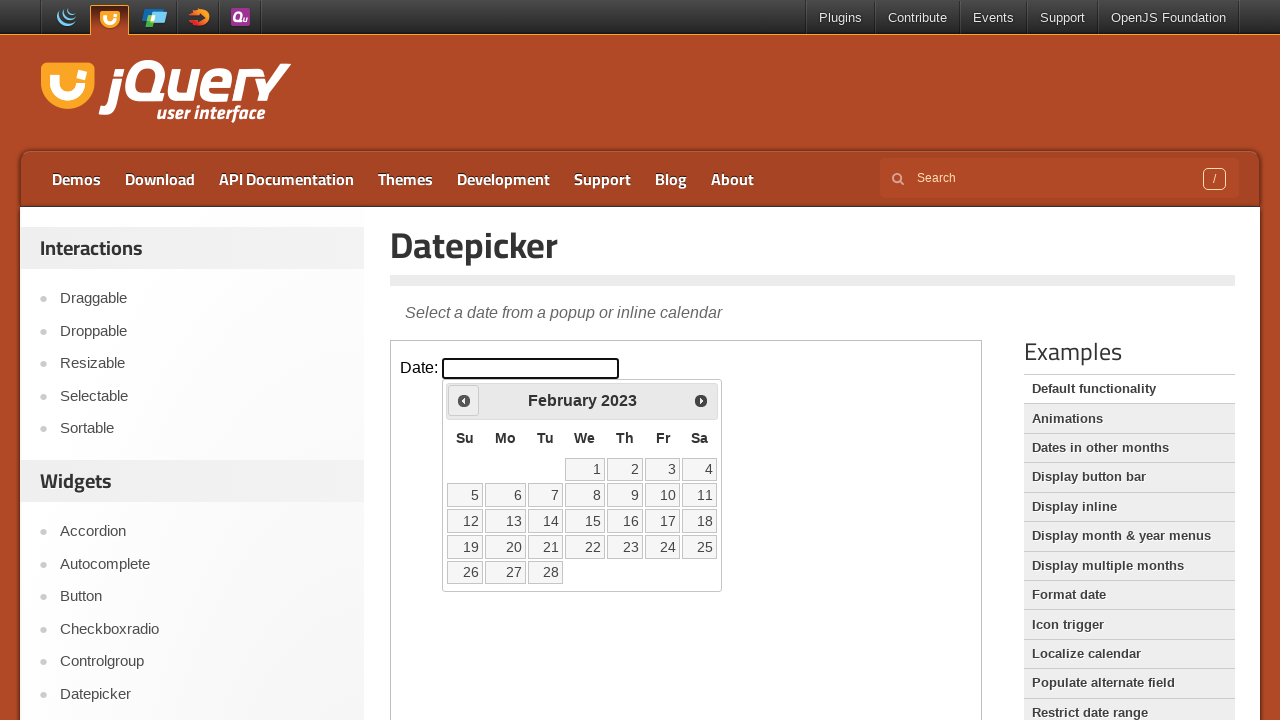

Clicked previous month arrow to navigate from February 2023 at (464, 400) on iframe.demo-frame >> internal:control=enter-frame >> span.ui-icon-circle-triangl
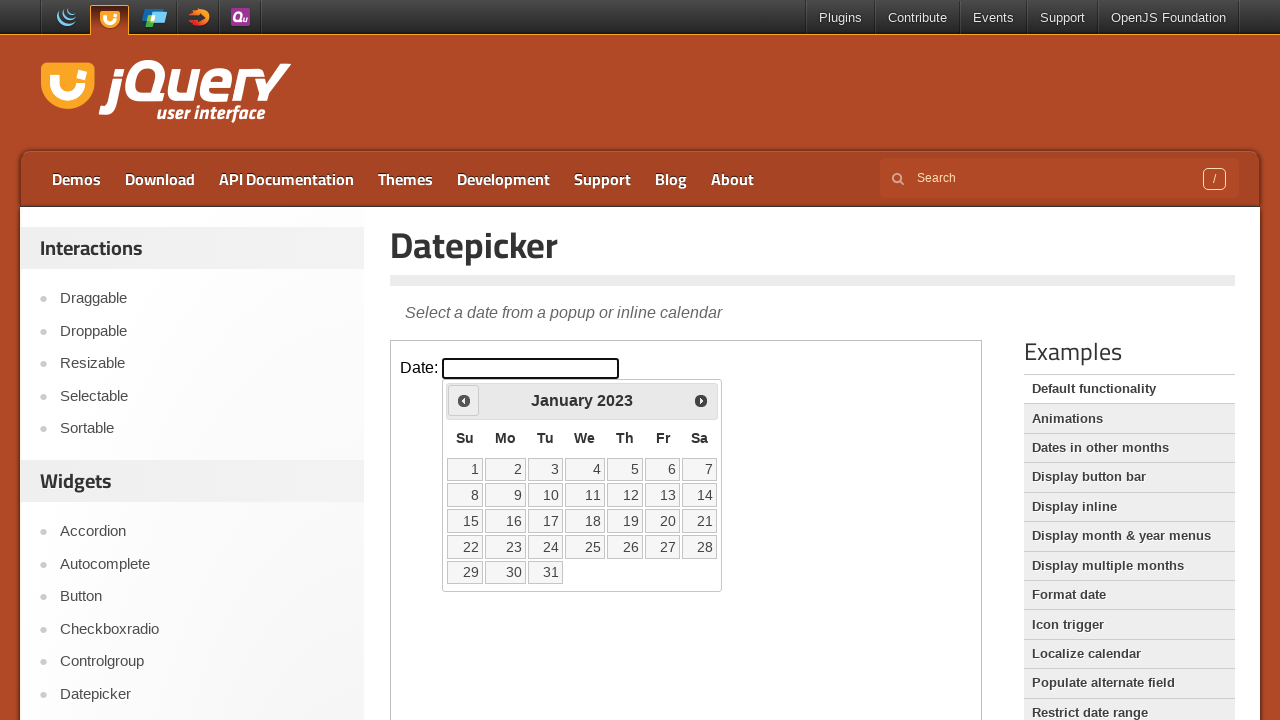

Waited for calendar to update
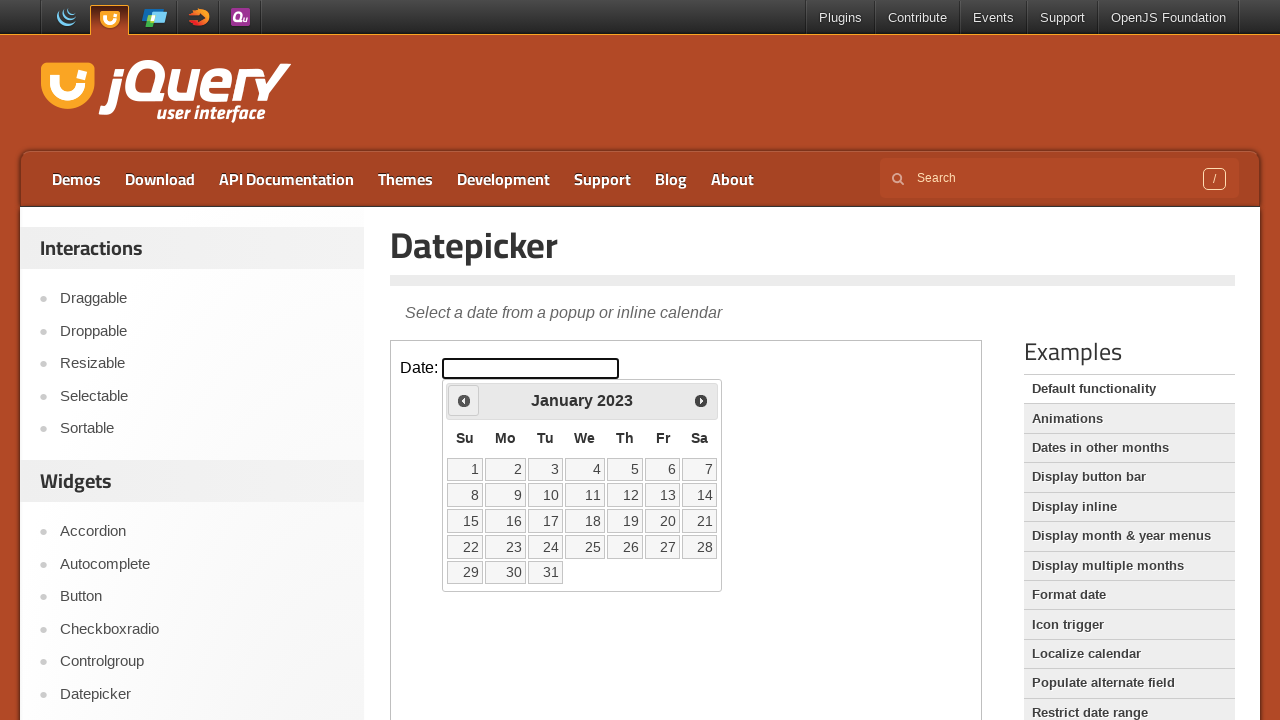

Retrieved current month (January) and year (2023)
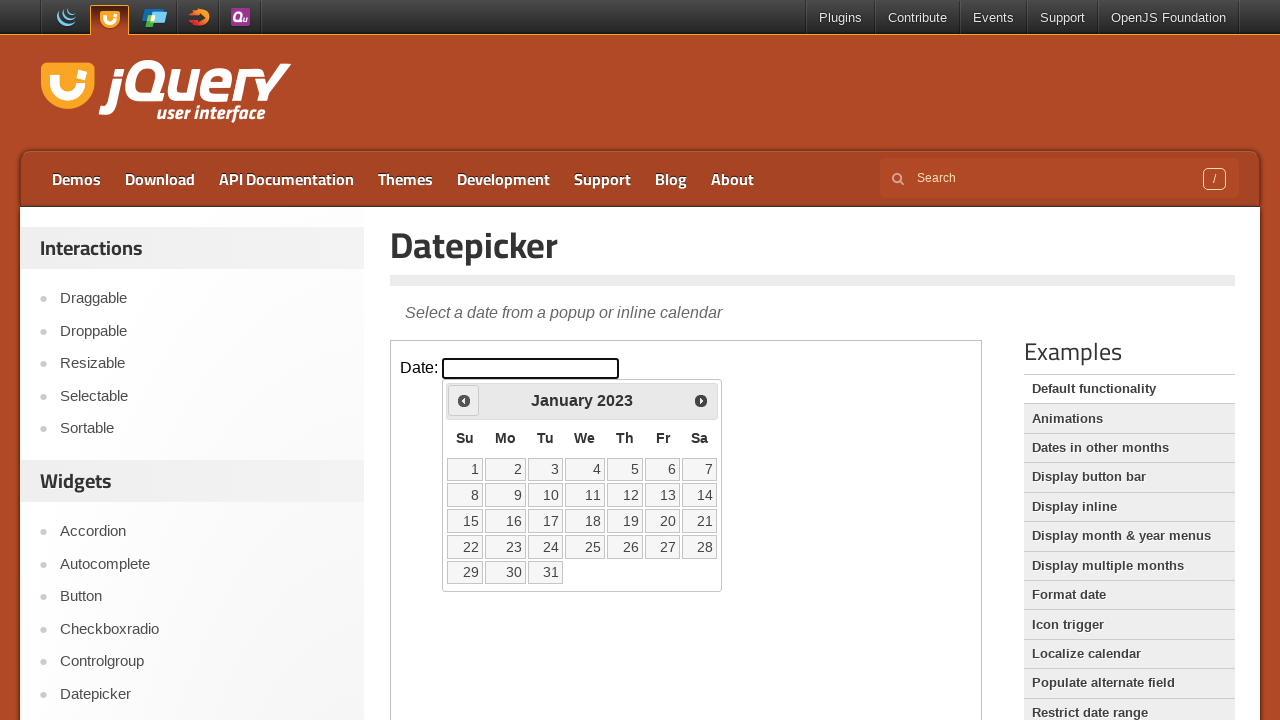

Clicked previous month arrow to navigate from January 2023 at (464, 400) on iframe.demo-frame >> internal:control=enter-frame >> span.ui-icon-circle-triangl
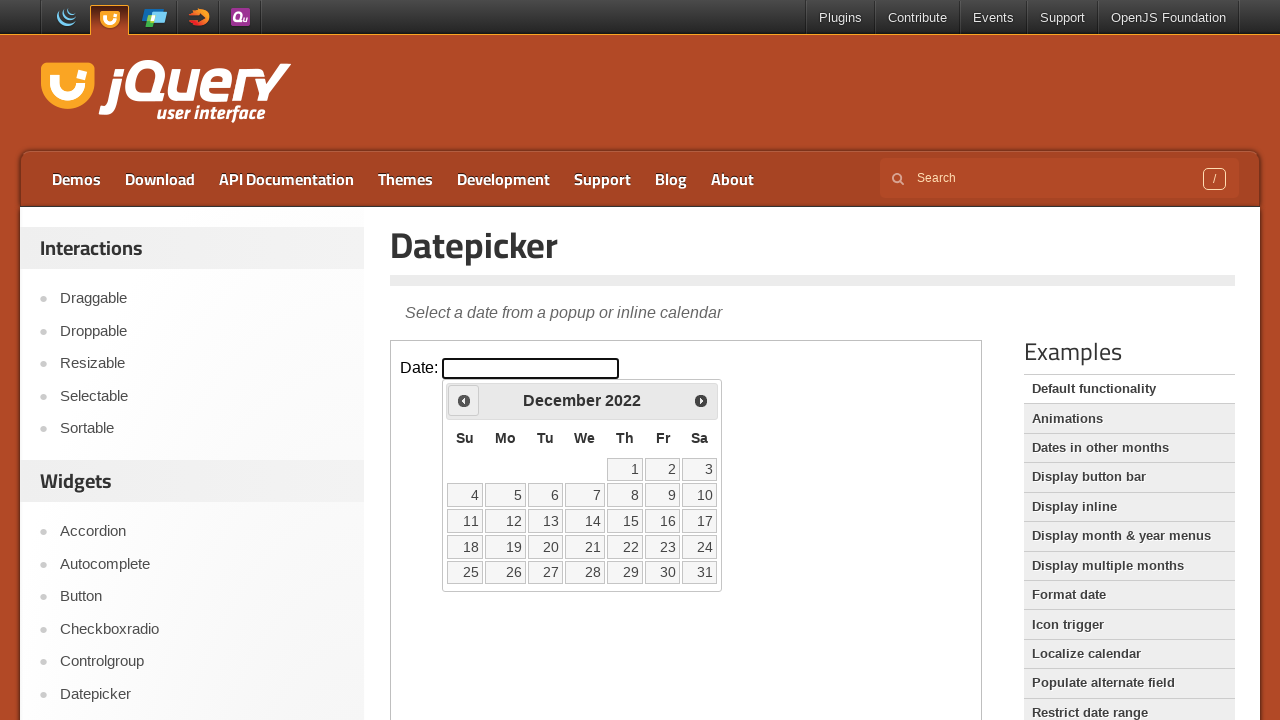

Waited for calendar to update
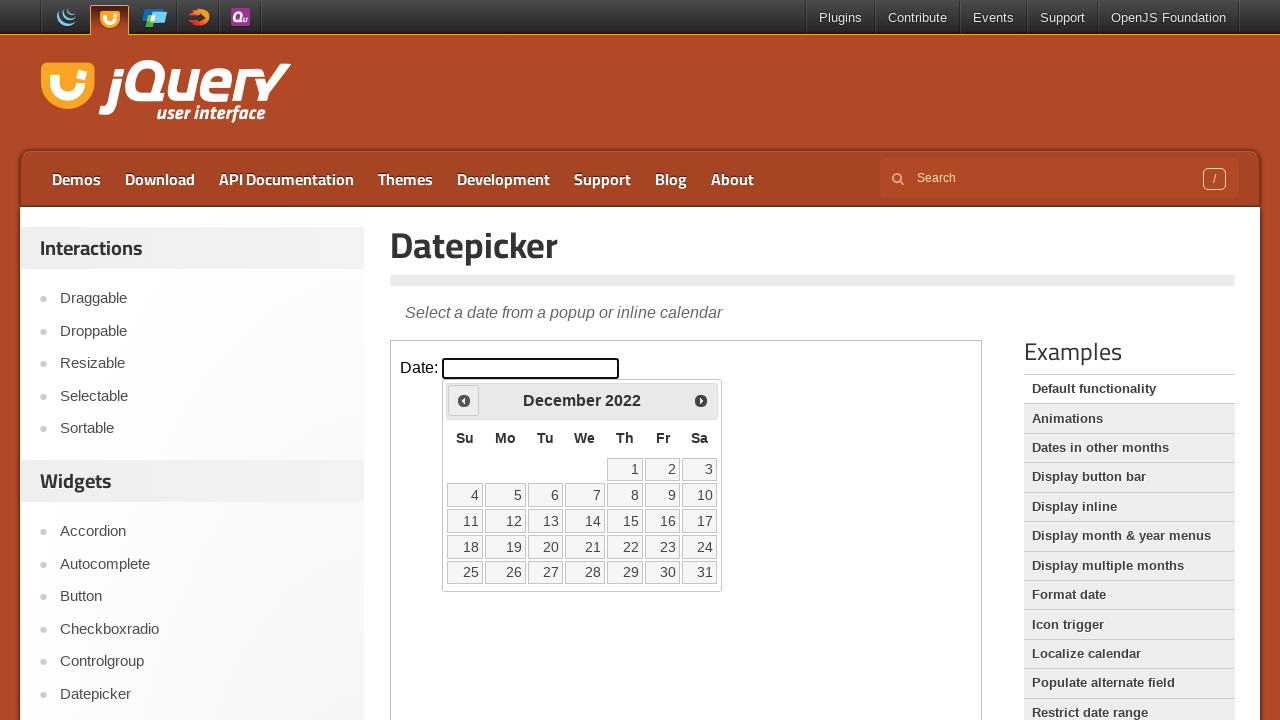

Retrieved current month (December) and year (2022)
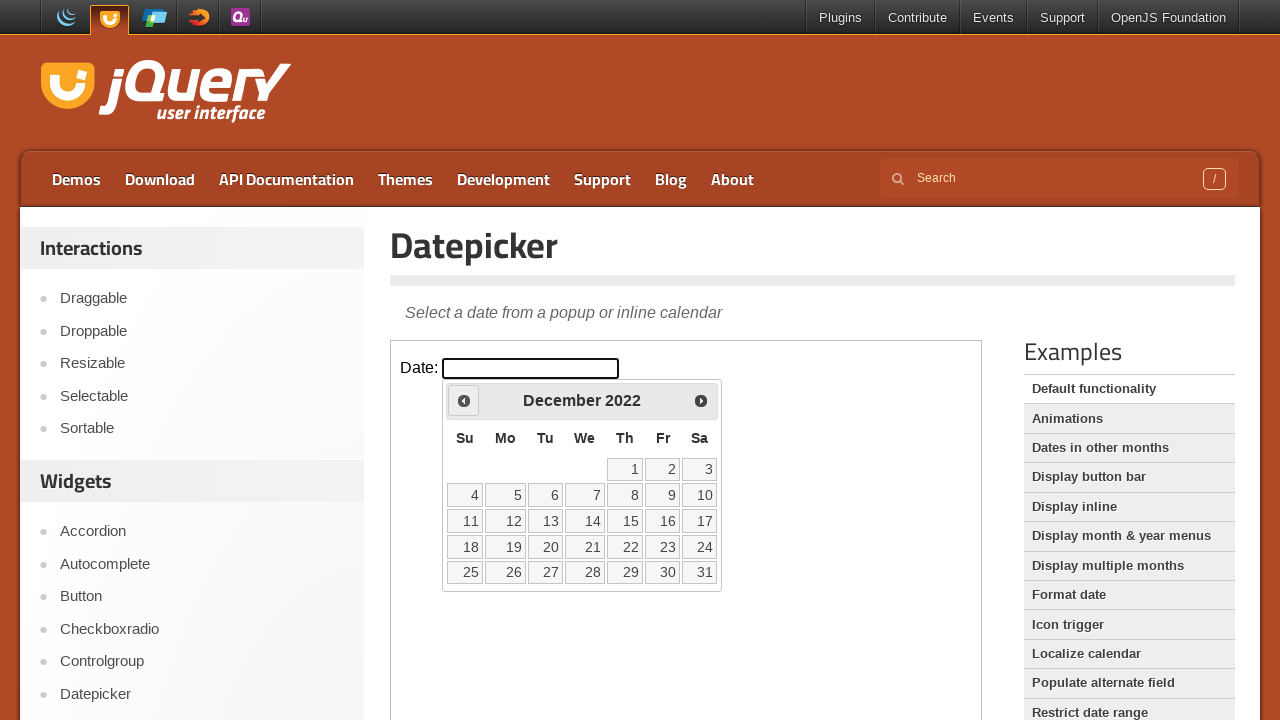

Clicked previous month arrow to navigate from December 2022 at (464, 400) on iframe.demo-frame >> internal:control=enter-frame >> span.ui-icon-circle-triangl
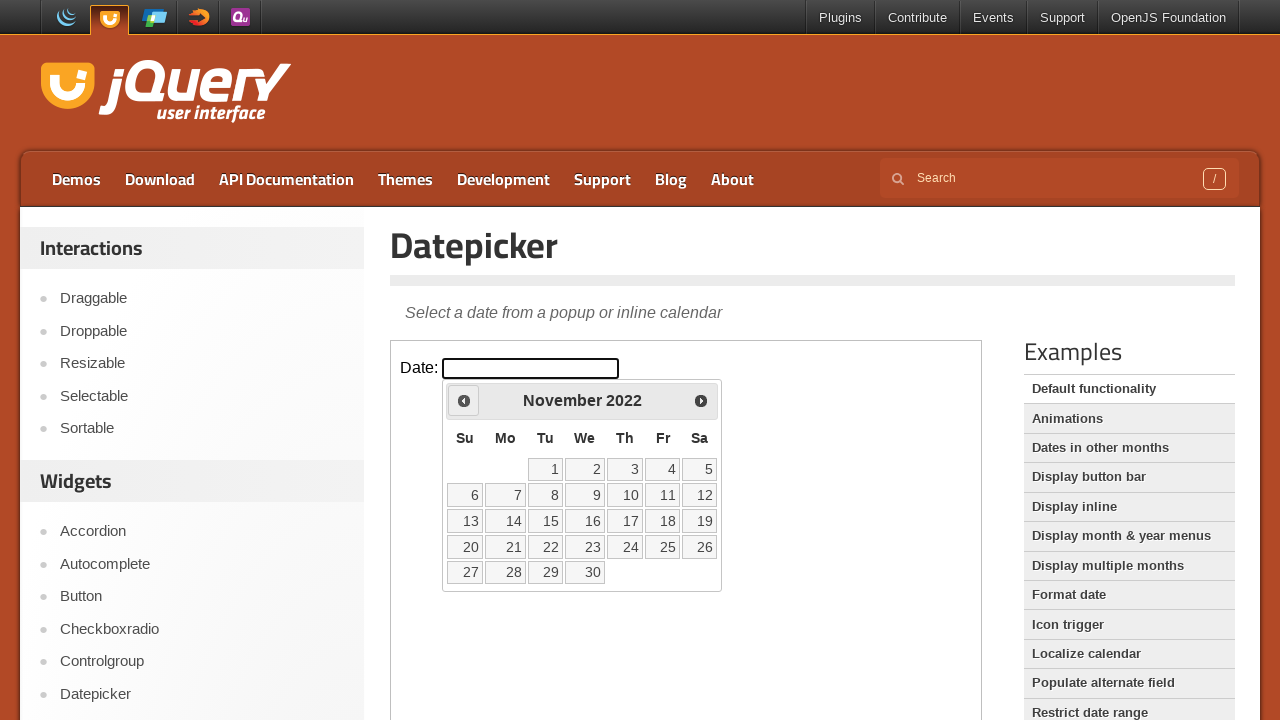

Waited for calendar to update
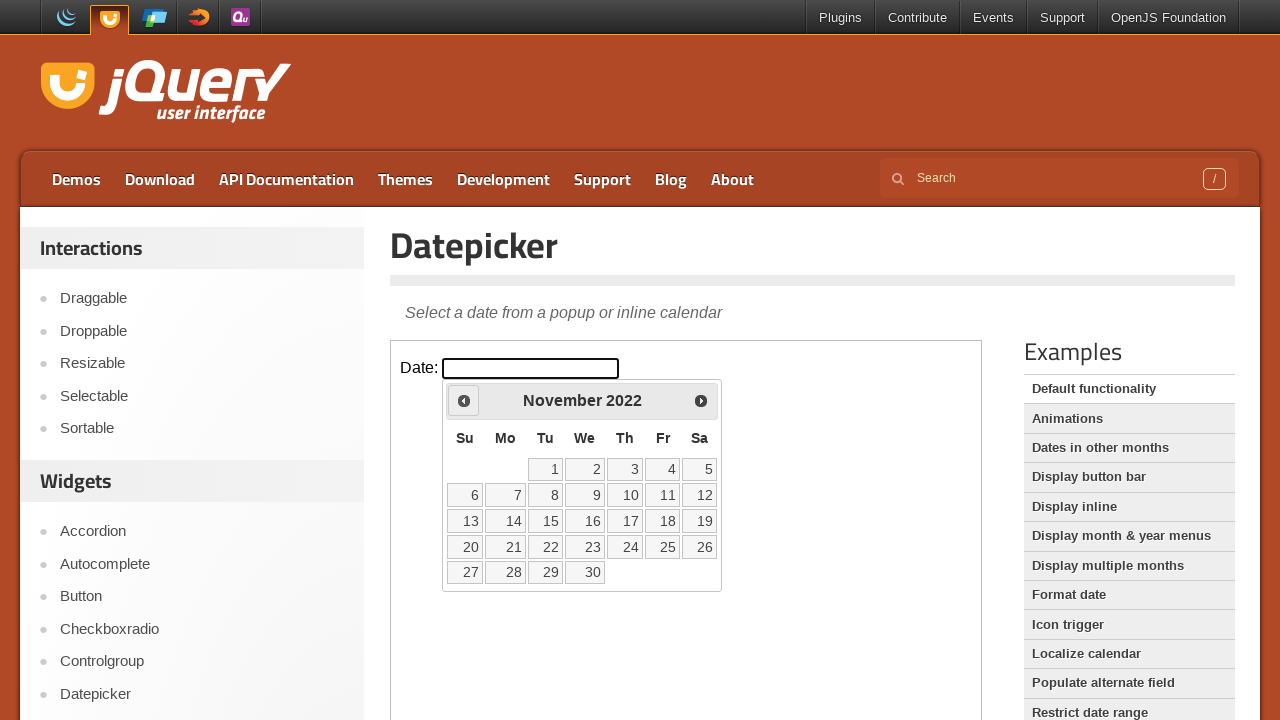

Retrieved current month (November) and year (2022)
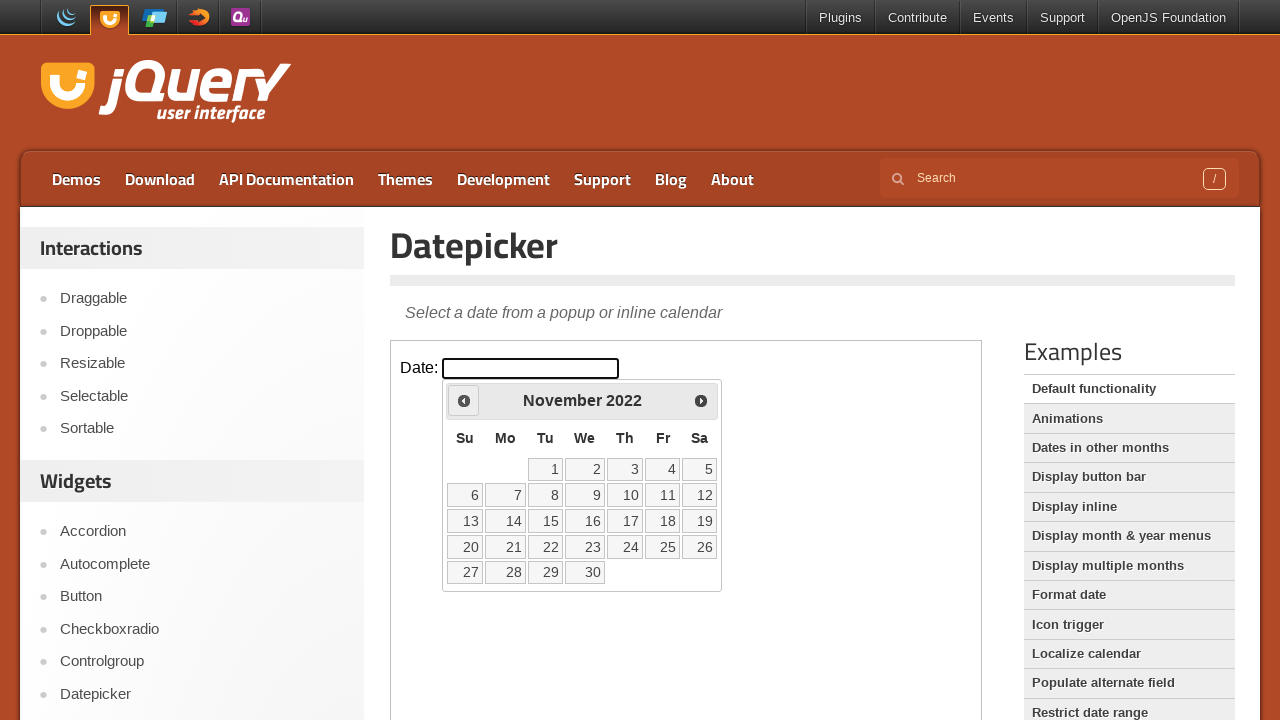

Clicked previous month arrow to navigate from November 2022 at (464, 400) on iframe.demo-frame >> internal:control=enter-frame >> span.ui-icon-circle-triangl
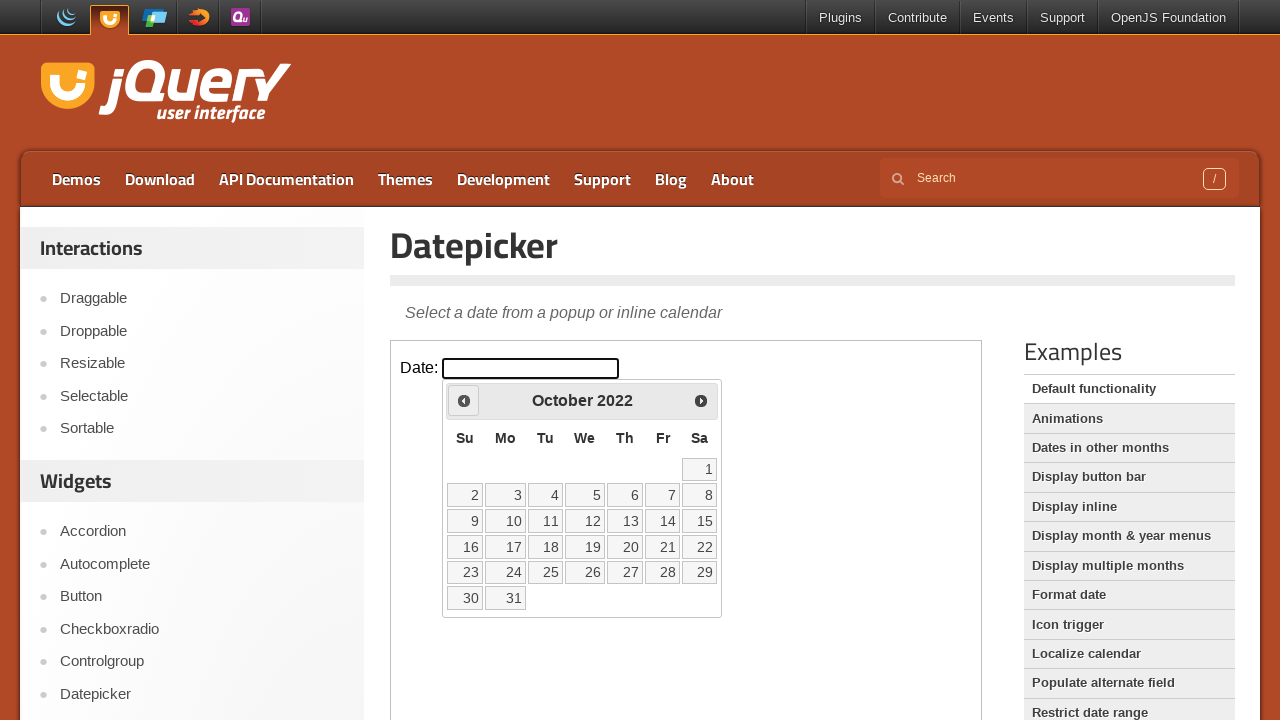

Waited for calendar to update
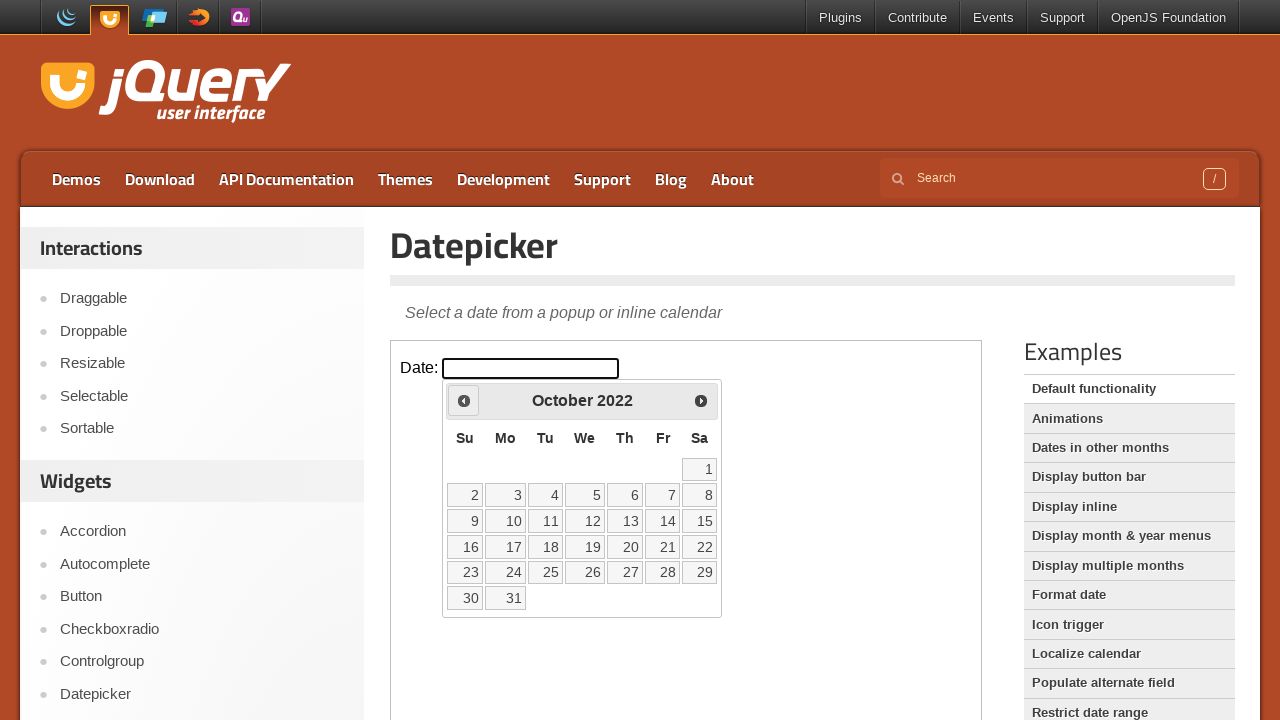

Retrieved current month (October) and year (2022)
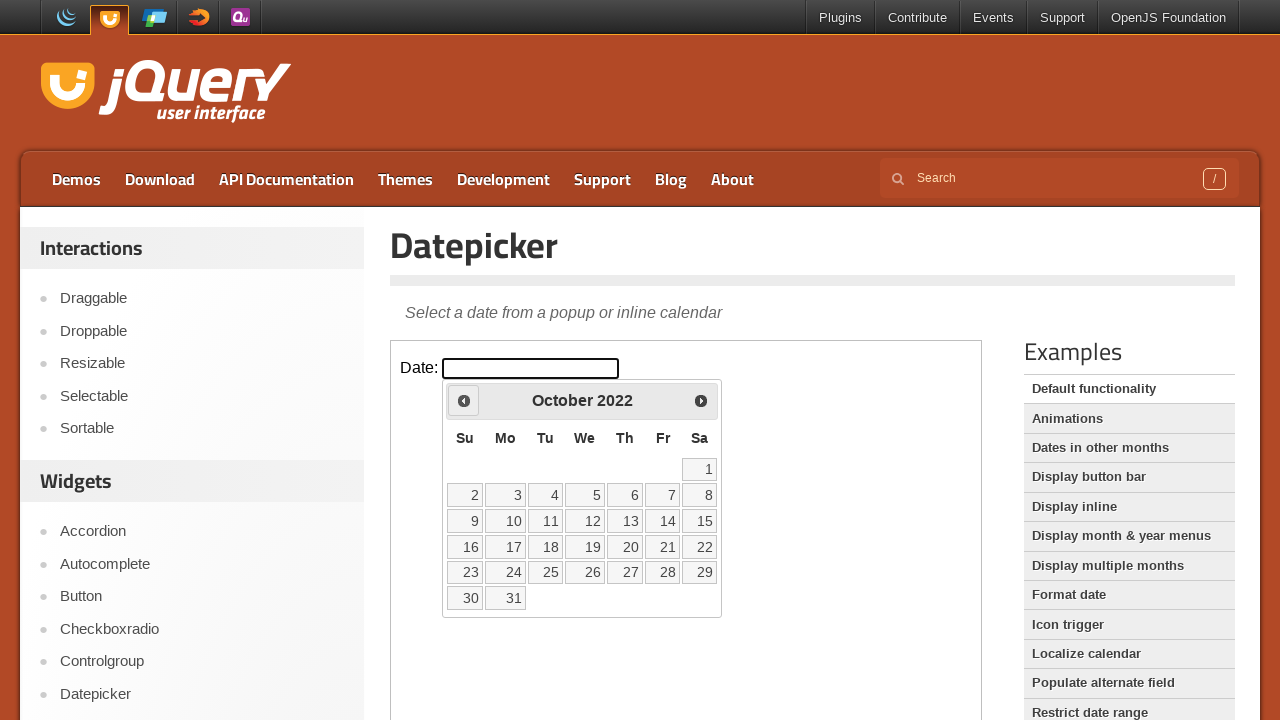

Clicked previous month arrow to navigate from October 2022 at (464, 400) on iframe.demo-frame >> internal:control=enter-frame >> span.ui-icon-circle-triangl
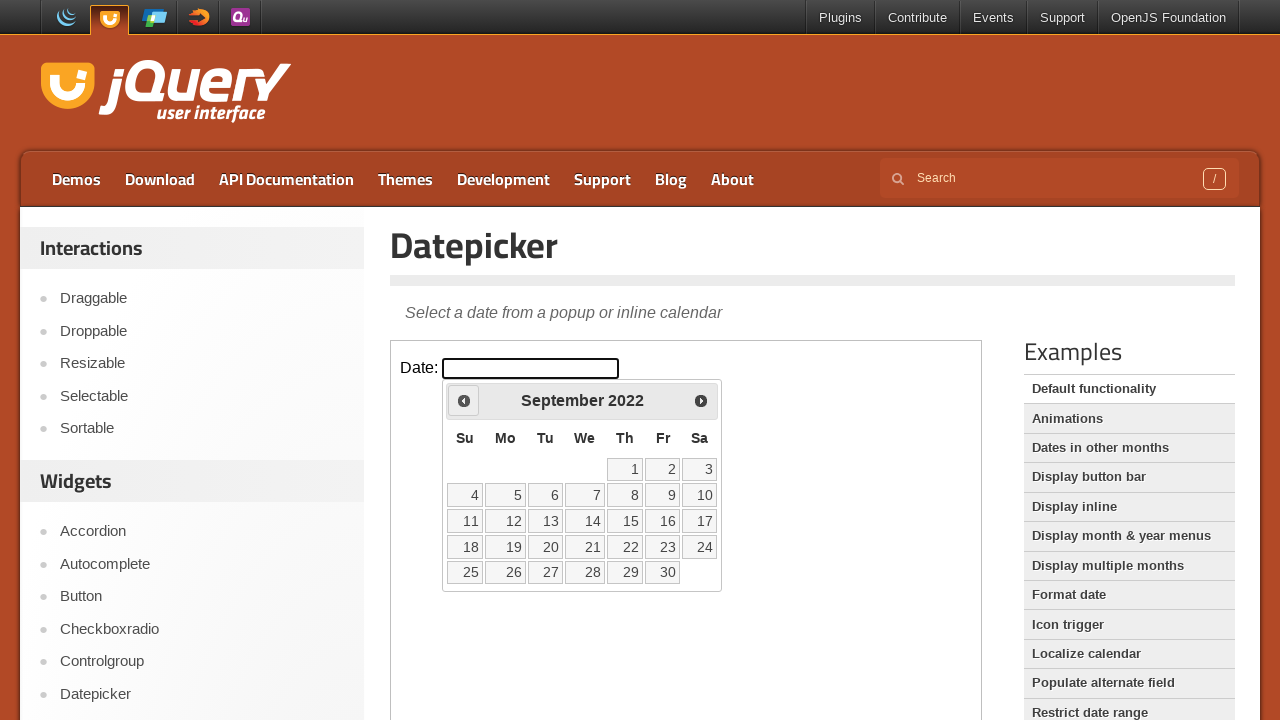

Waited for calendar to update
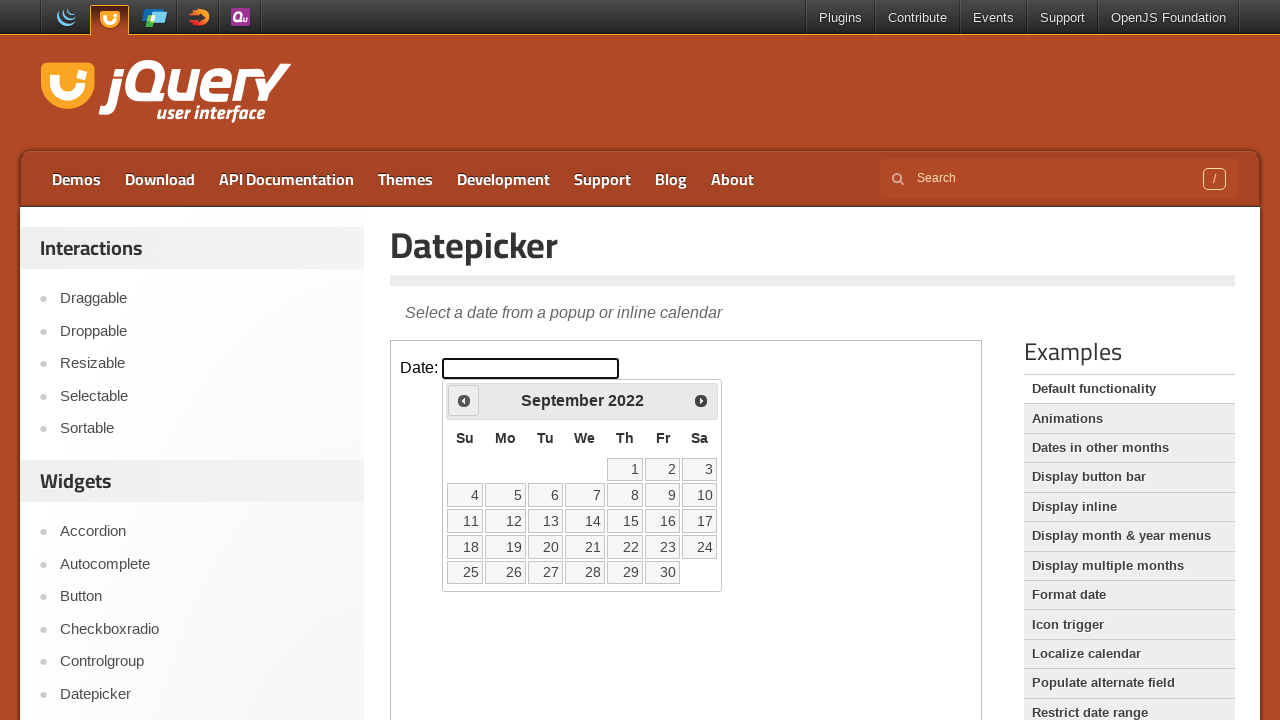

Retrieved current month (September) and year (2022)
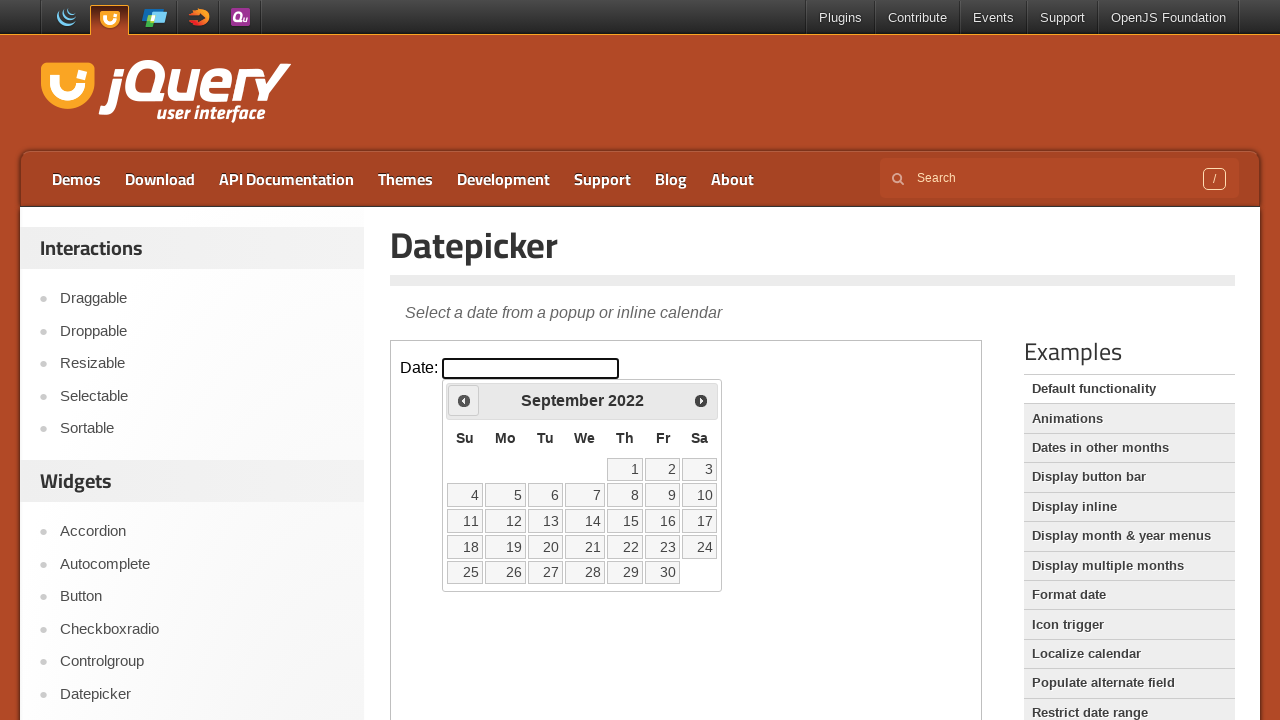

Clicked previous month arrow to navigate from September 2022 at (464, 400) on iframe.demo-frame >> internal:control=enter-frame >> span.ui-icon-circle-triangl
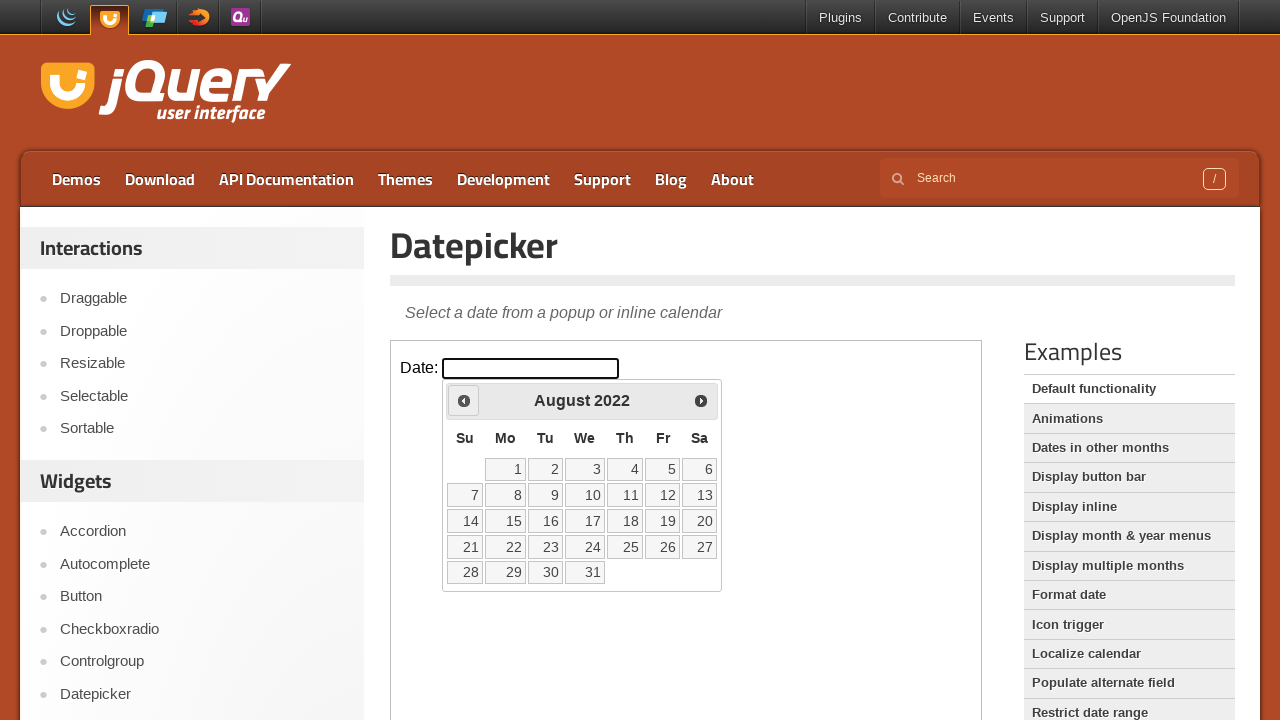

Waited for calendar to update
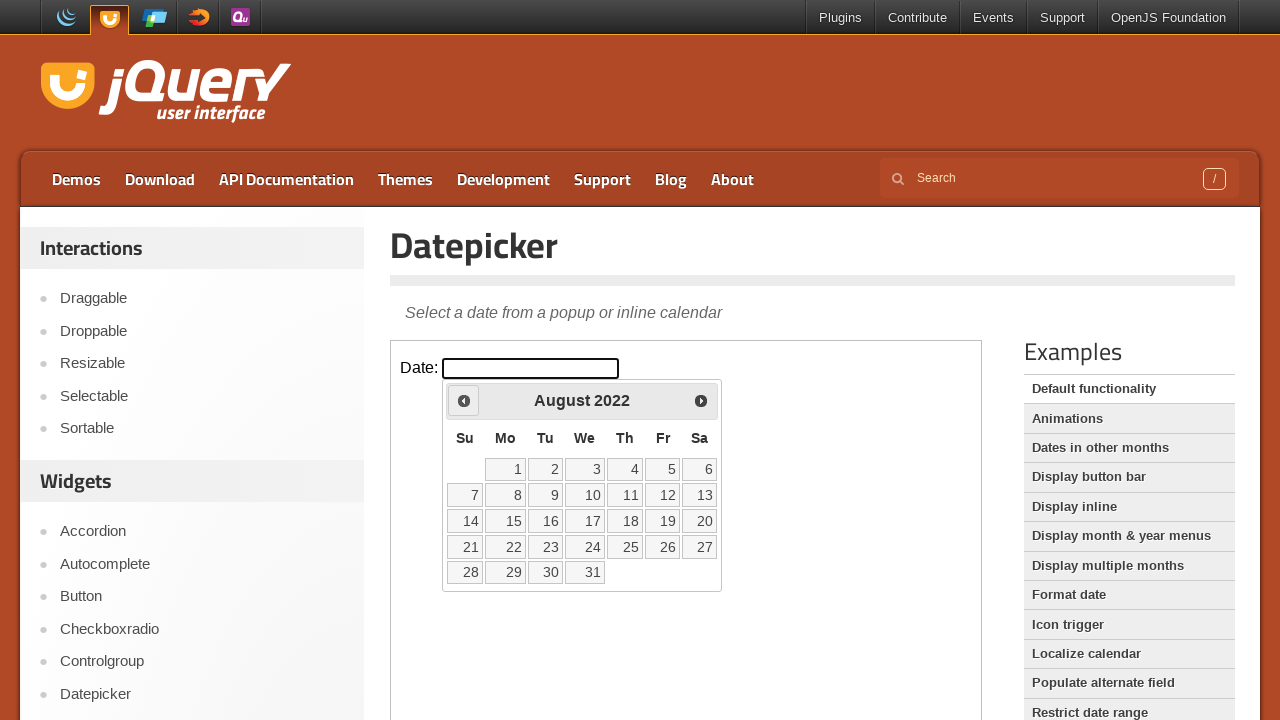

Retrieved current month (August) and year (2022)
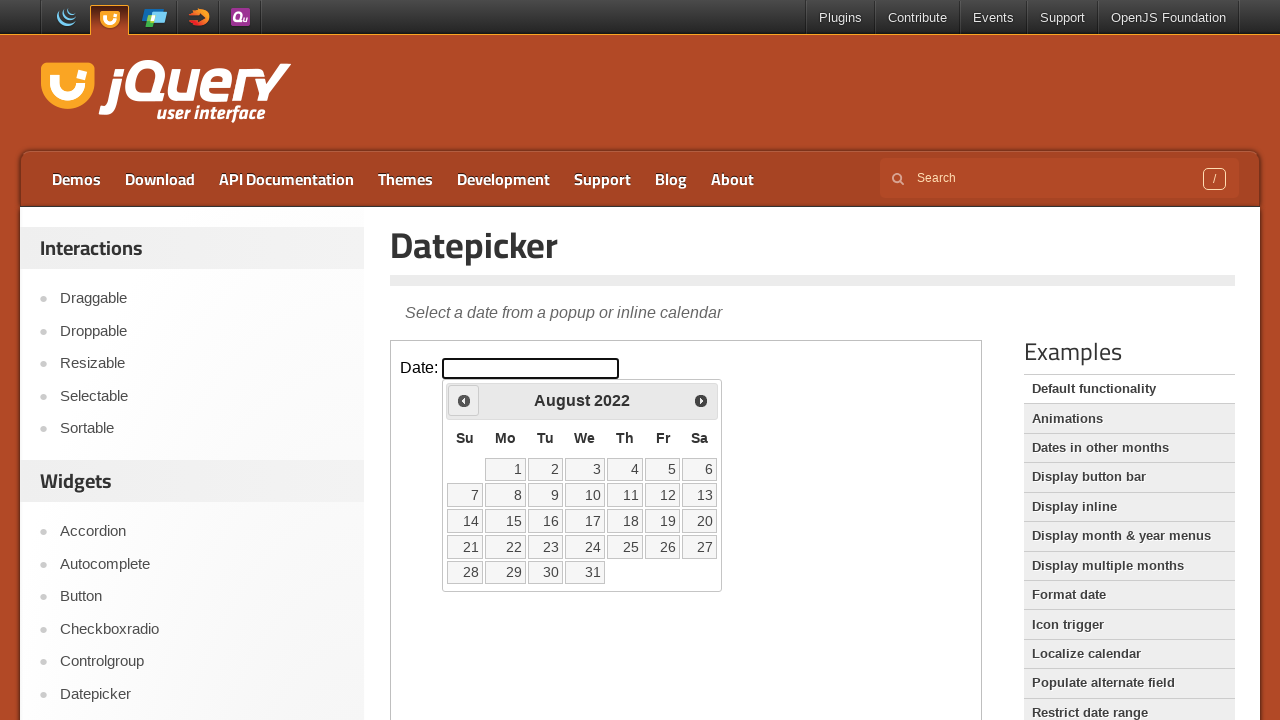

Clicked previous month arrow to navigate from August 2022 at (464, 400) on iframe.demo-frame >> internal:control=enter-frame >> span.ui-icon-circle-triangl
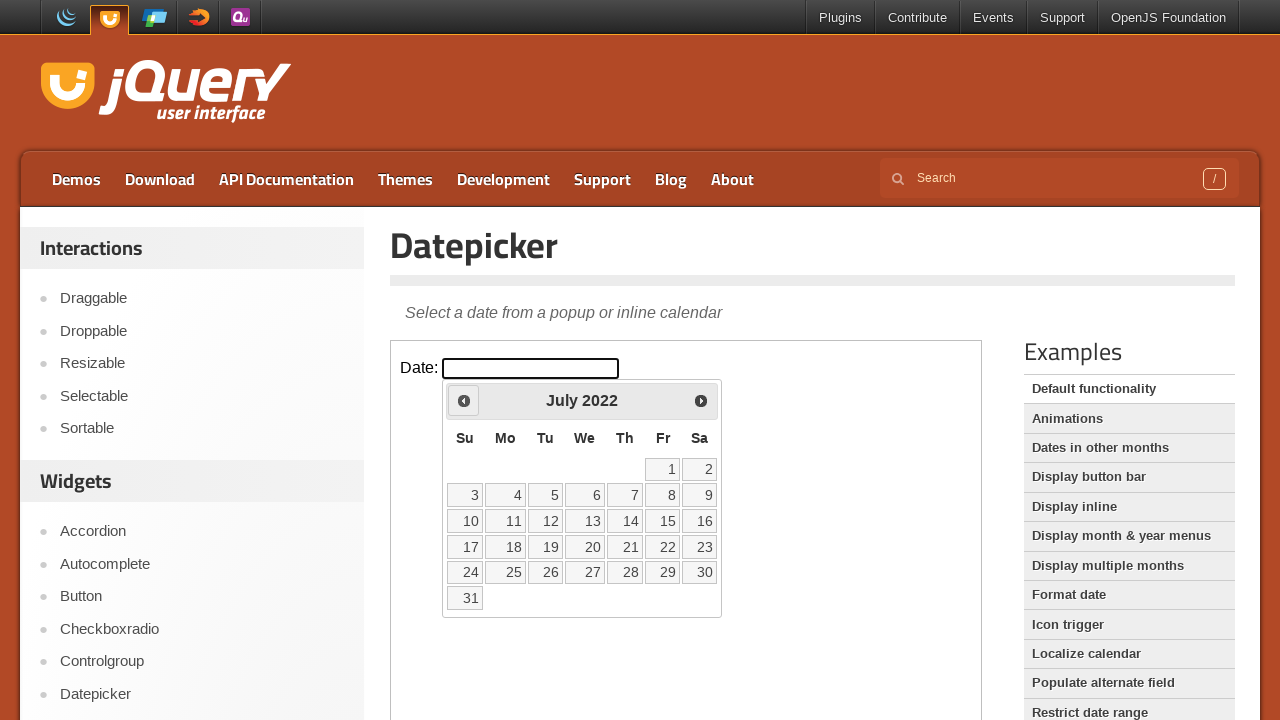

Waited for calendar to update
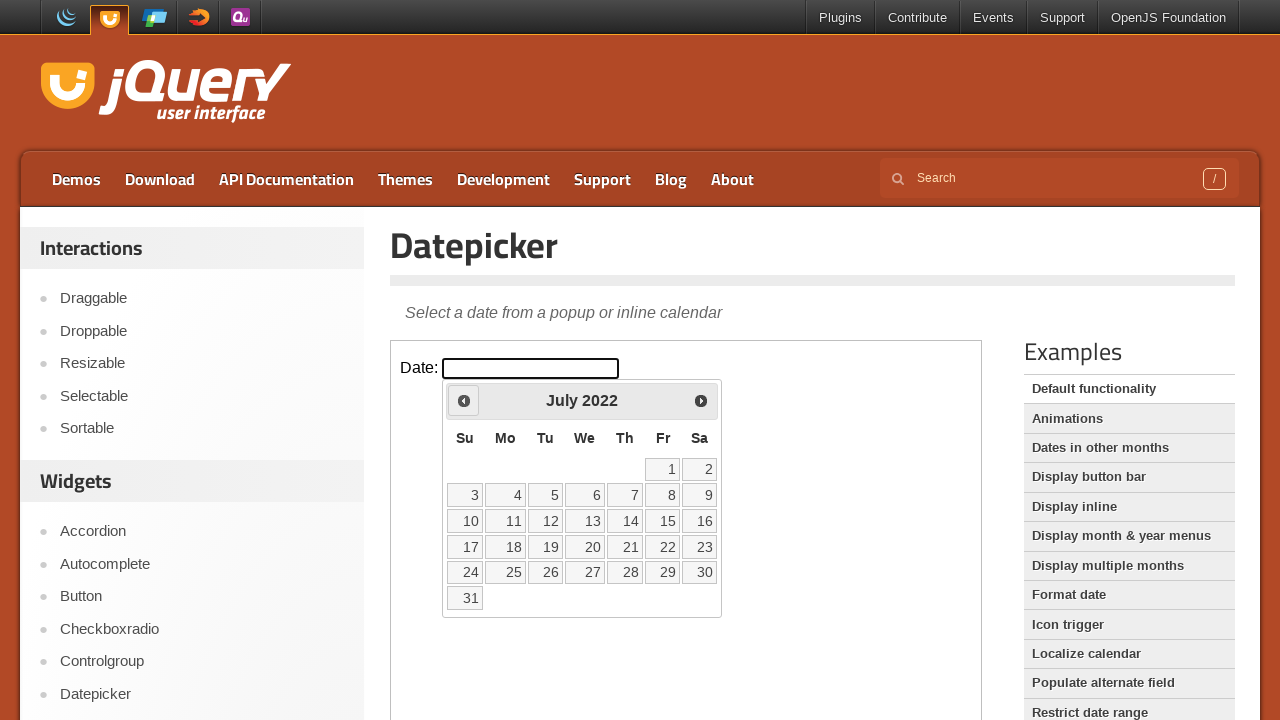

Retrieved current month (July) and year (2022)
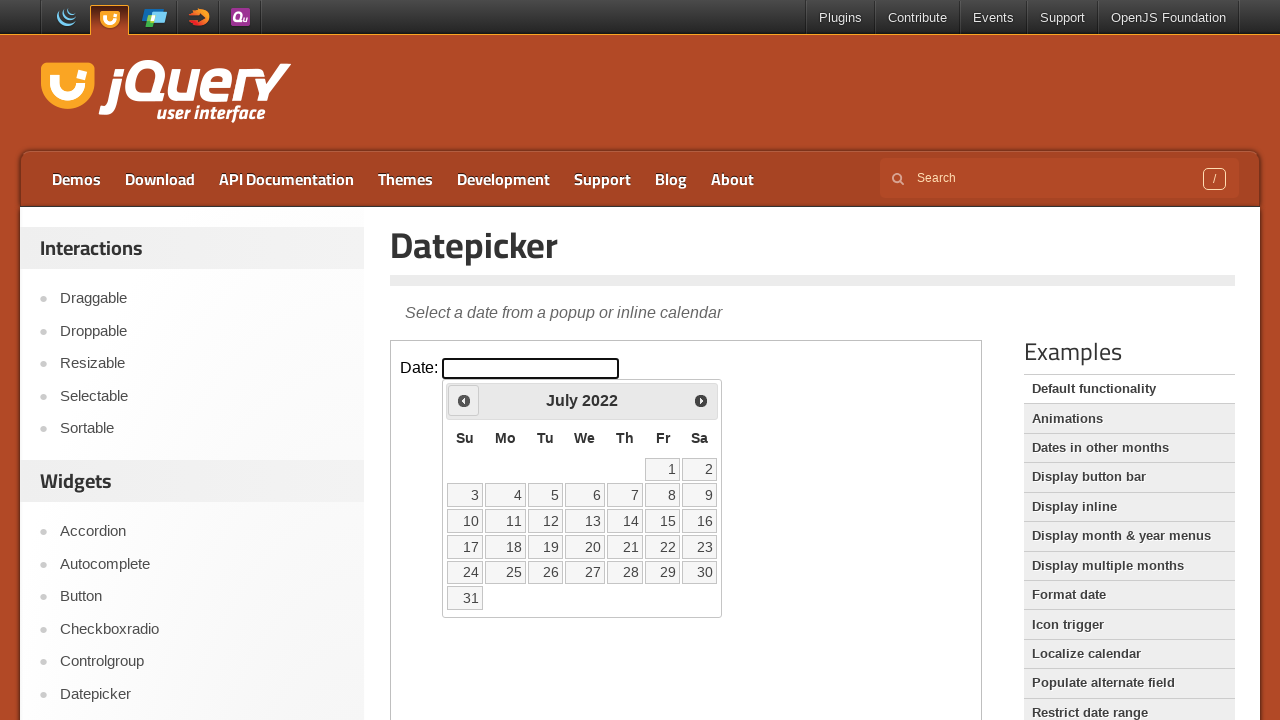

Clicked previous month arrow to navigate from July 2022 at (464, 400) on iframe.demo-frame >> internal:control=enter-frame >> span.ui-icon-circle-triangl
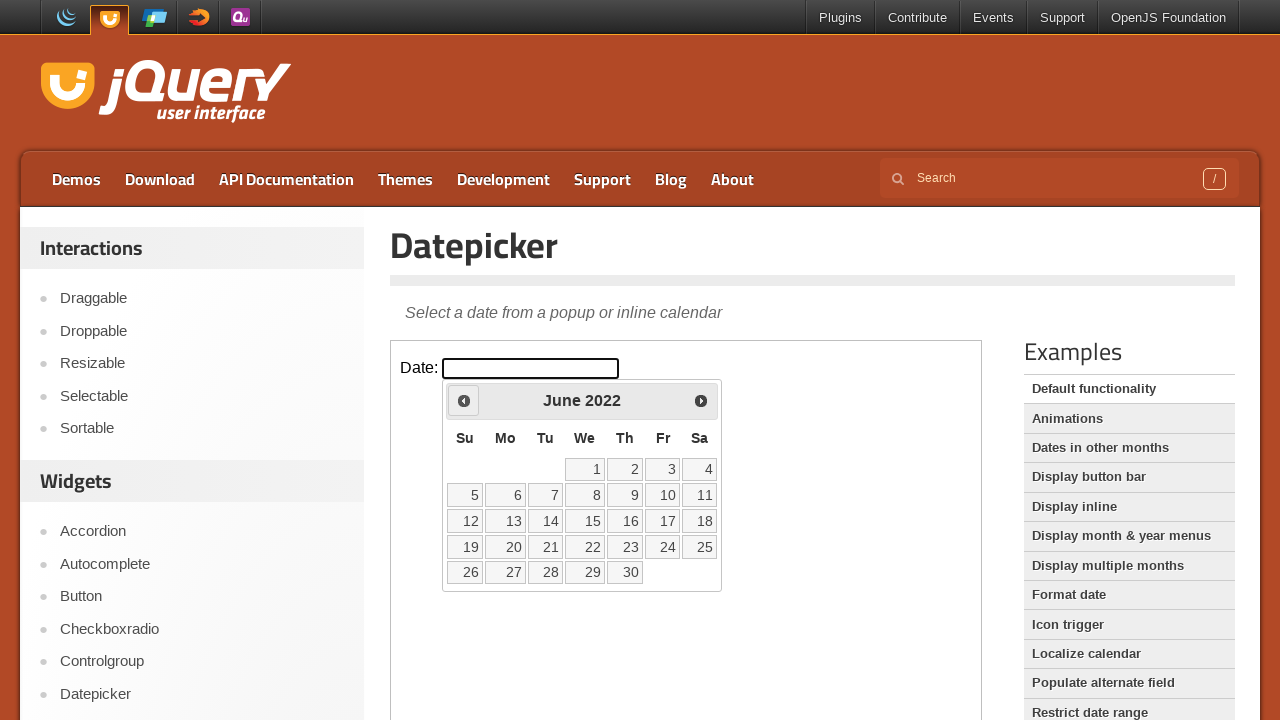

Waited for calendar to update
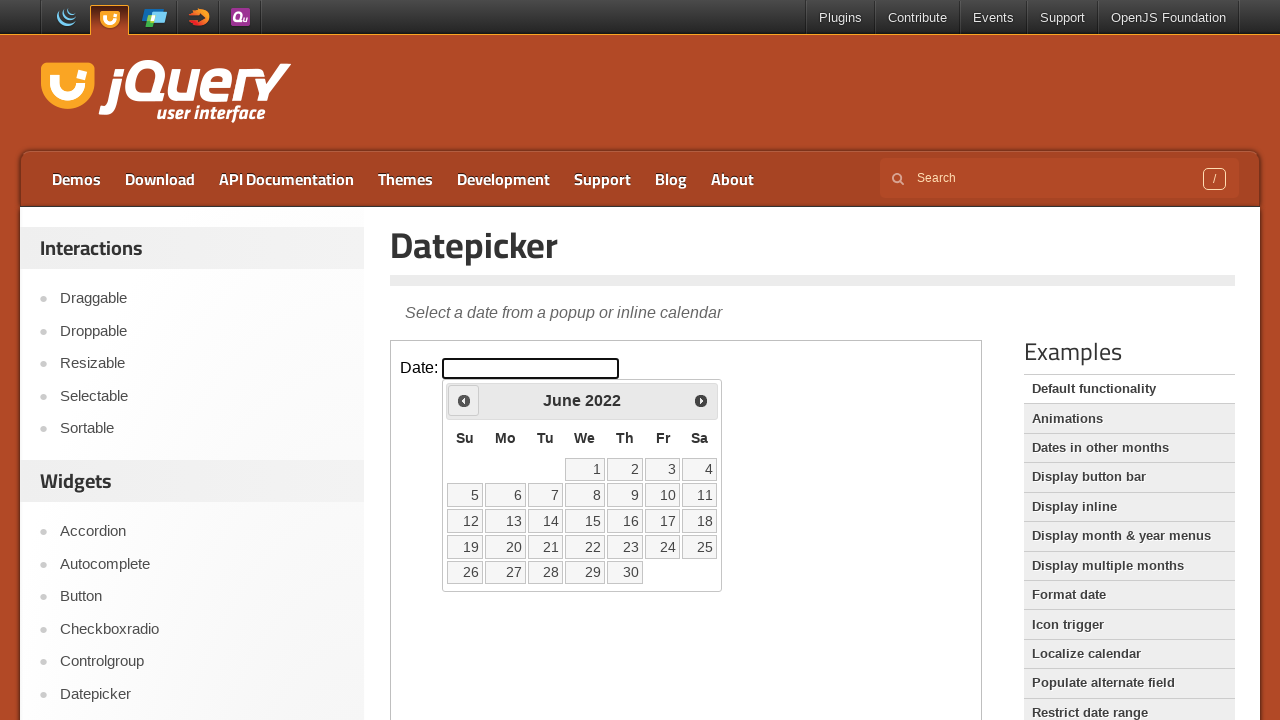

Retrieved current month (June) and year (2022)
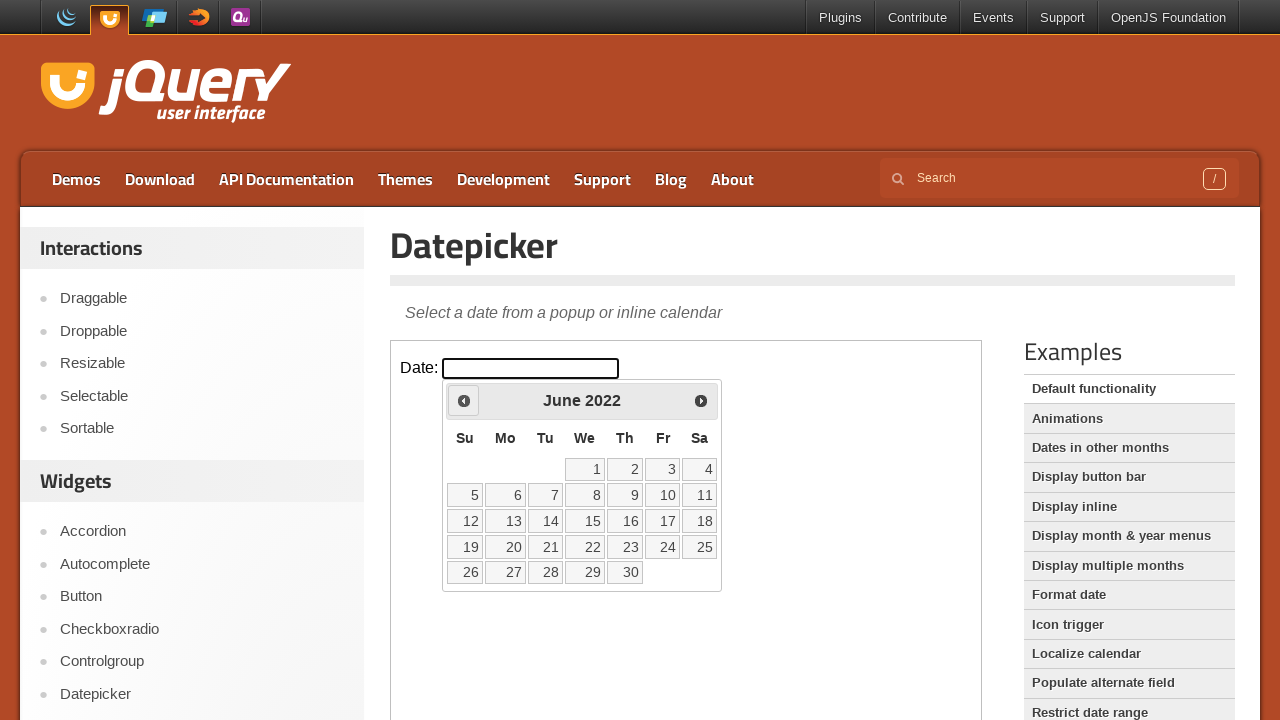

Clicked previous month arrow to navigate from June 2022 at (464, 400) on iframe.demo-frame >> internal:control=enter-frame >> span.ui-icon-circle-triangl
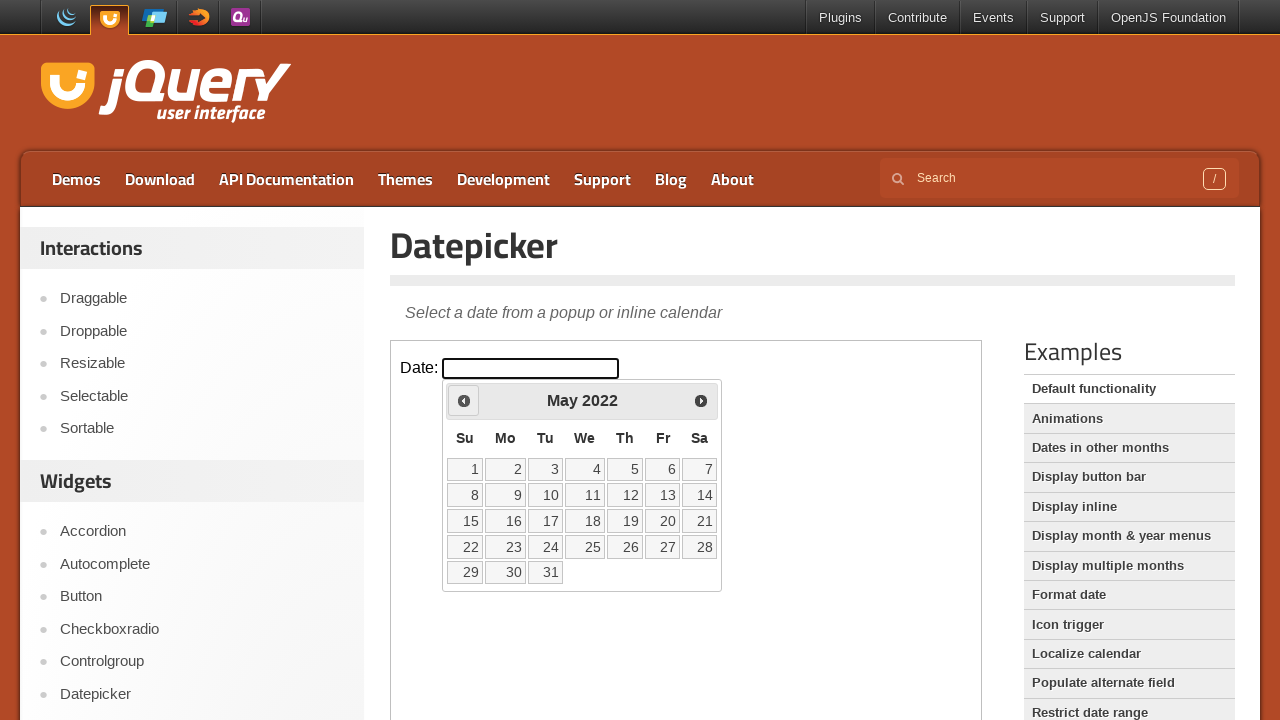

Waited for calendar to update
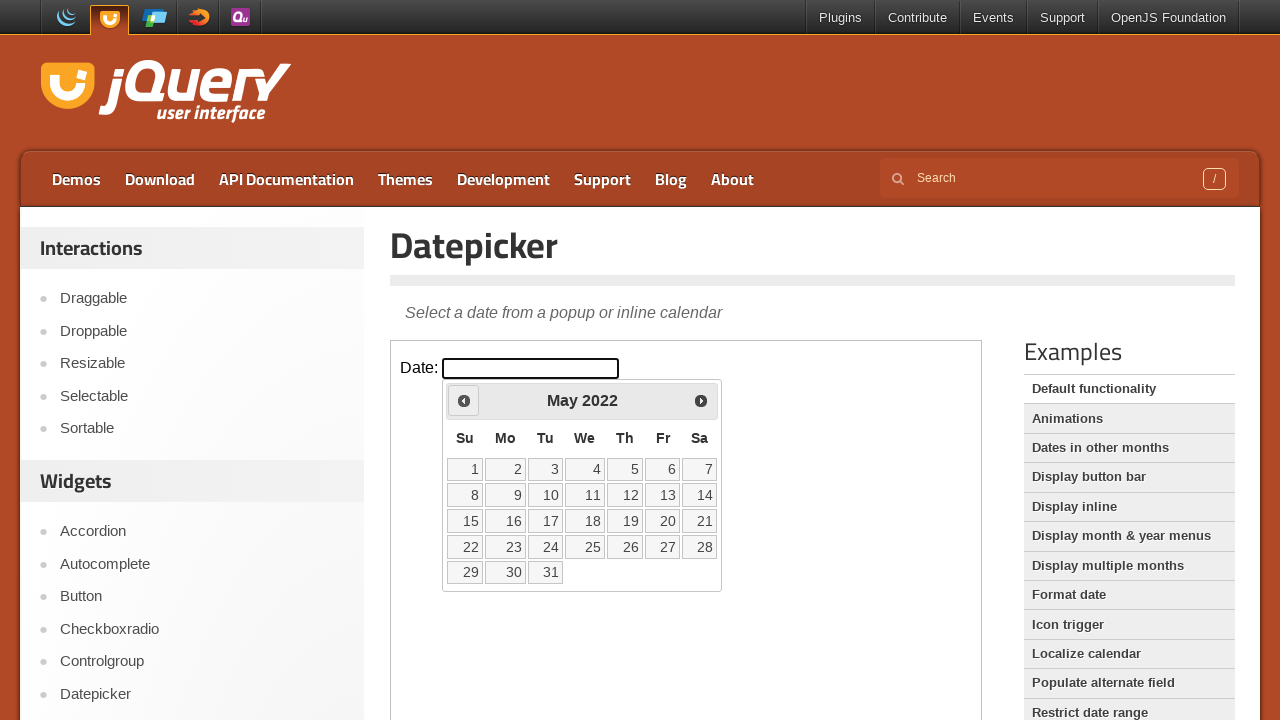

Retrieved current month (May) and year (2022)
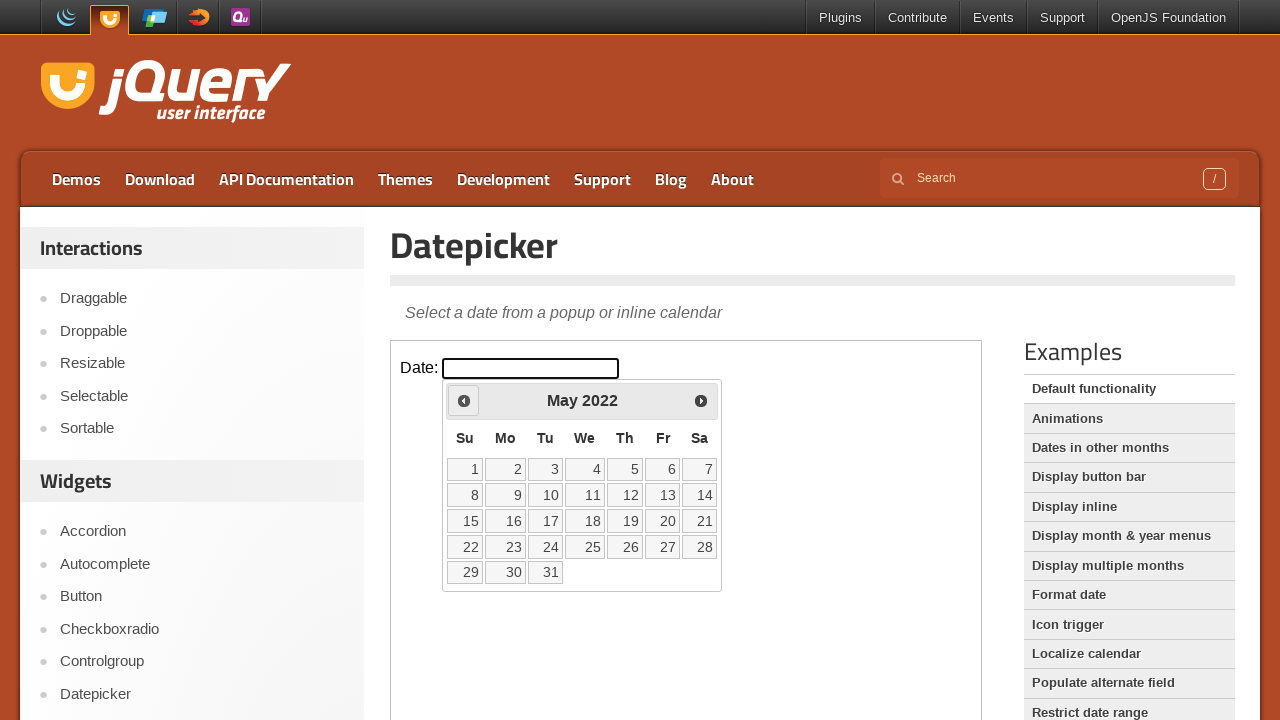

Clicked previous month arrow to navigate from May 2022 at (464, 400) on iframe.demo-frame >> internal:control=enter-frame >> span.ui-icon-circle-triangl
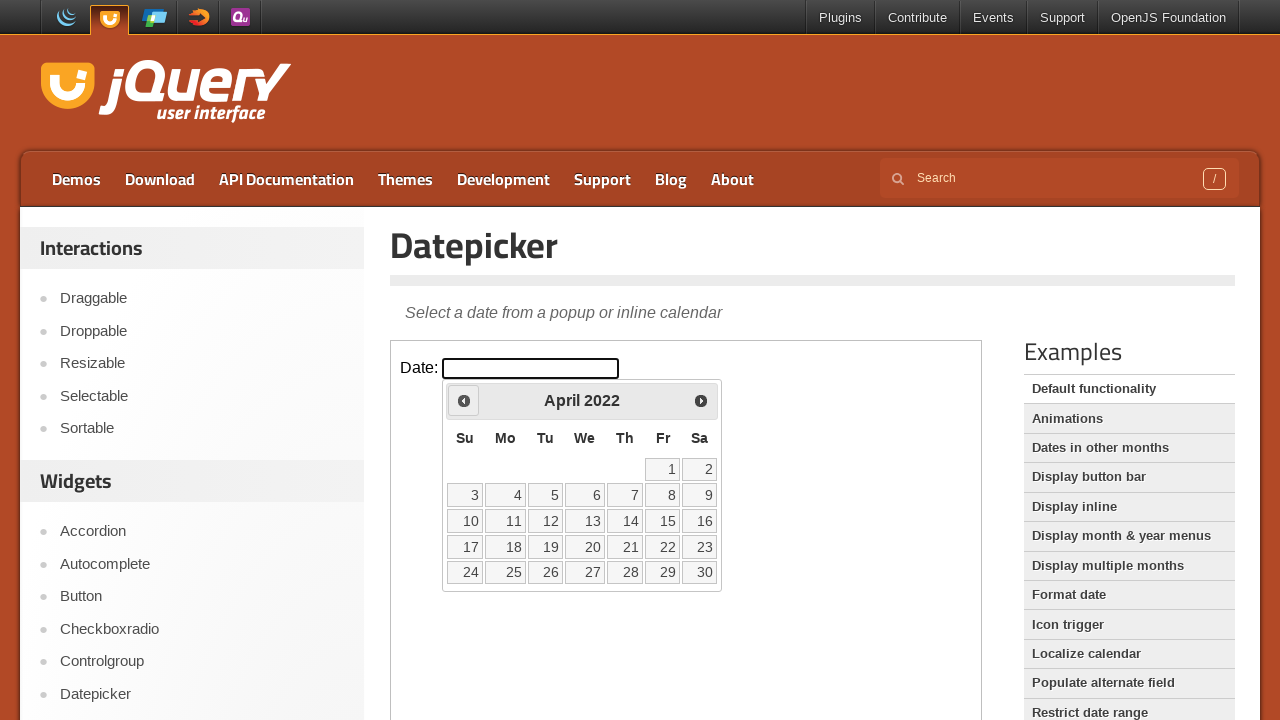

Waited for calendar to update
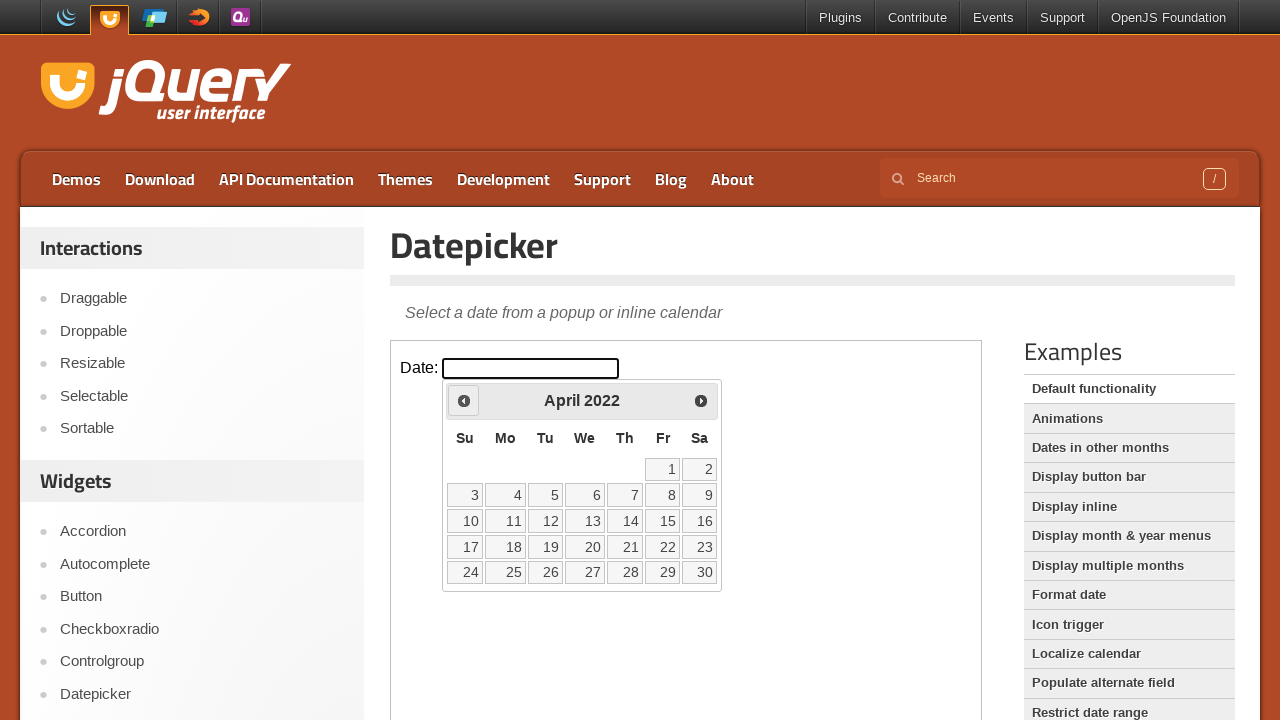

Retrieved current month (April) and year (2022)
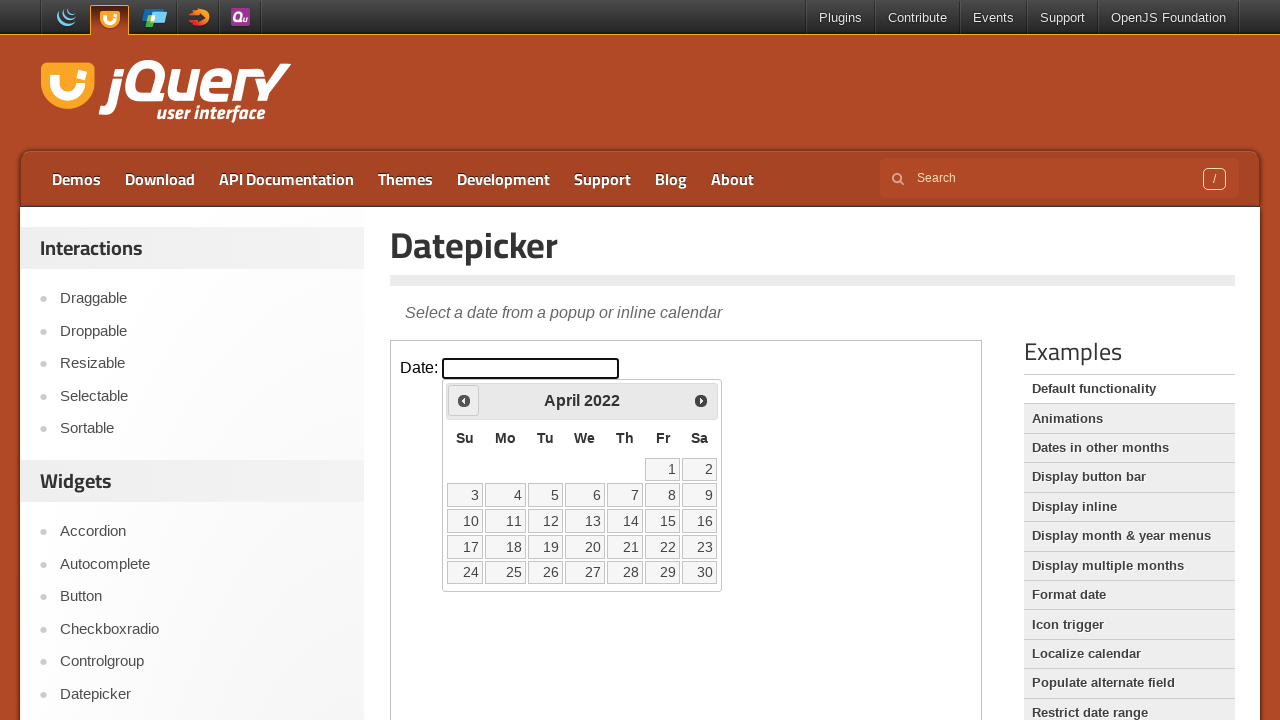

Clicked previous month arrow to navigate from April 2022 at (464, 400) on iframe.demo-frame >> internal:control=enter-frame >> span.ui-icon-circle-triangl
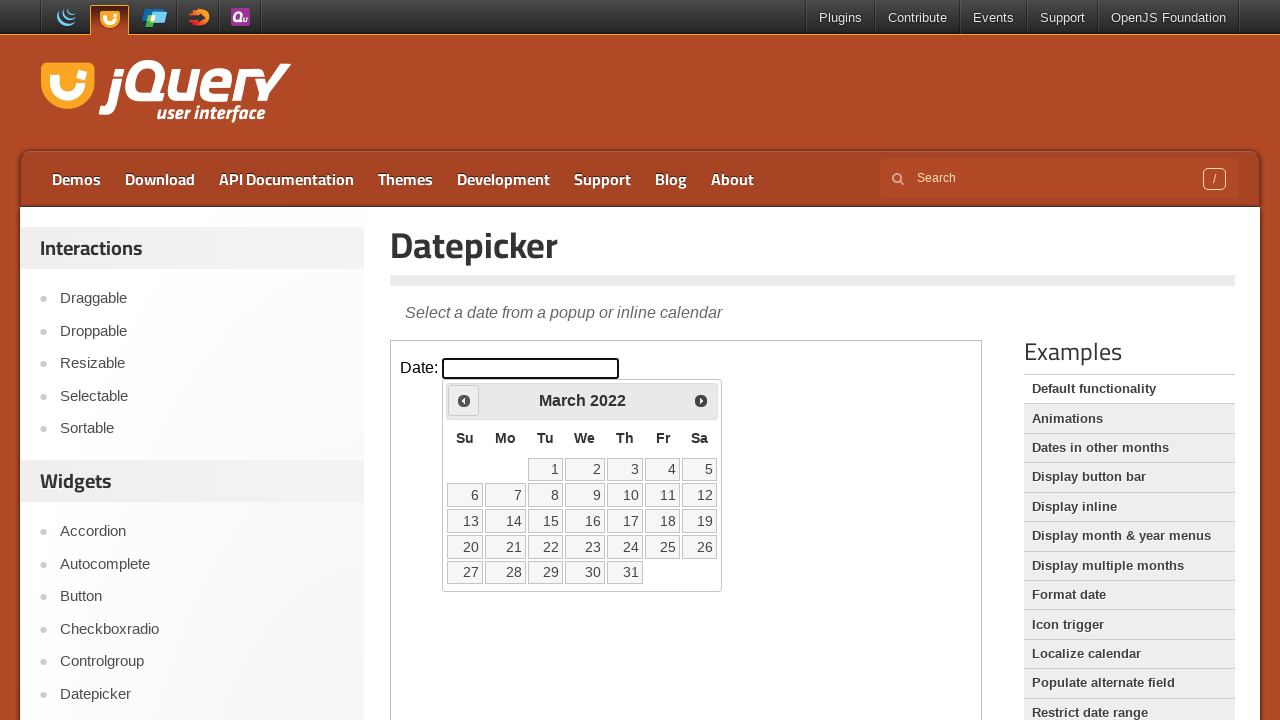

Waited for calendar to update
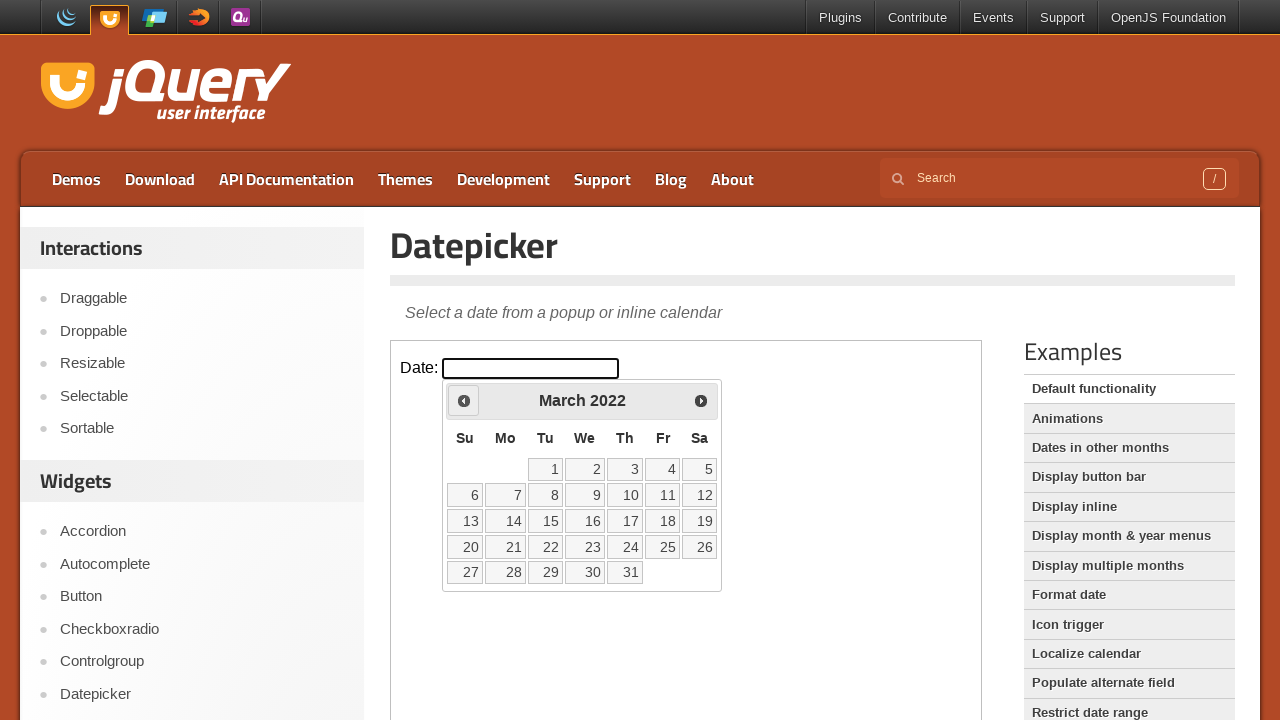

Retrieved current month (March) and year (2022)
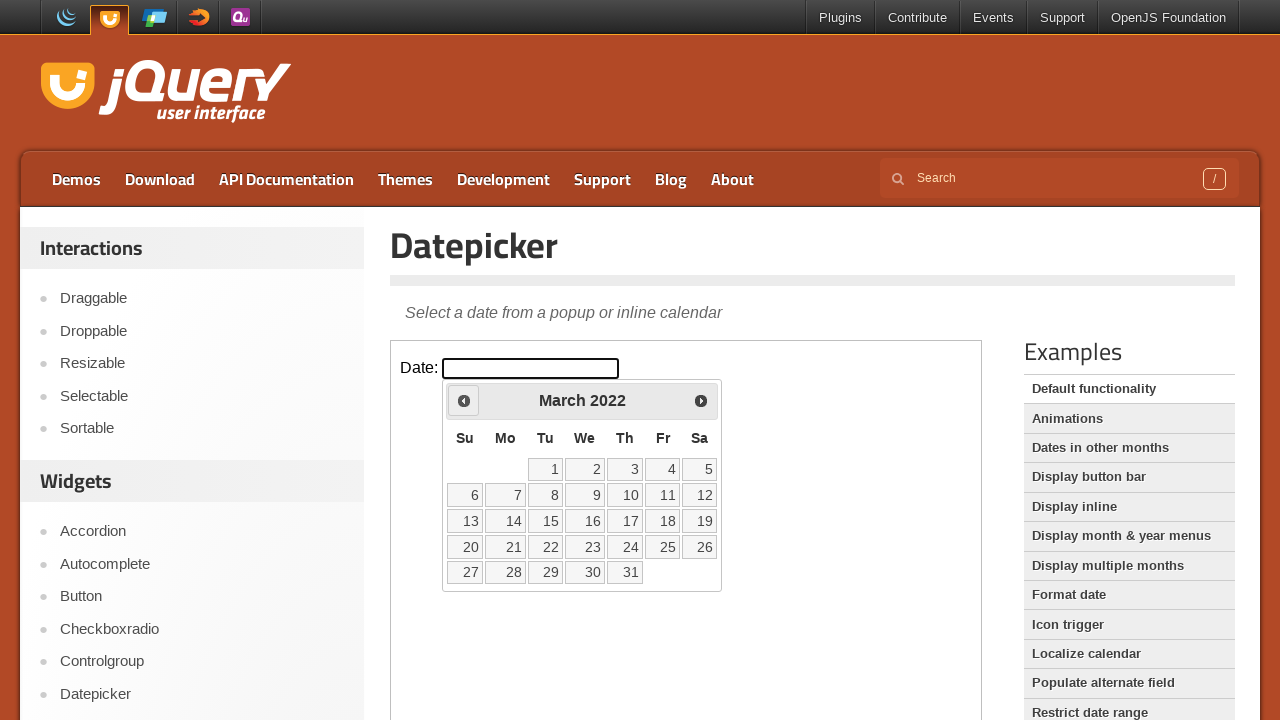

Clicked previous month arrow to navigate from March 2022 at (464, 400) on iframe.demo-frame >> internal:control=enter-frame >> span.ui-icon-circle-triangl
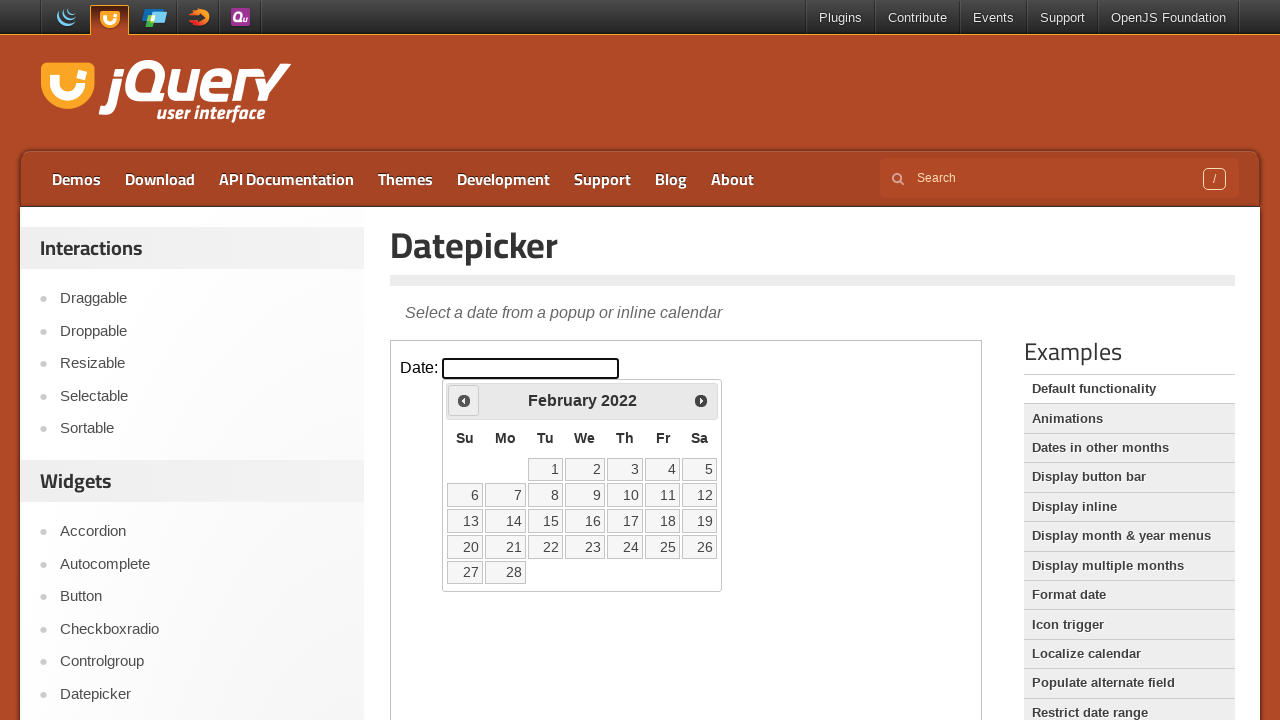

Waited for calendar to update
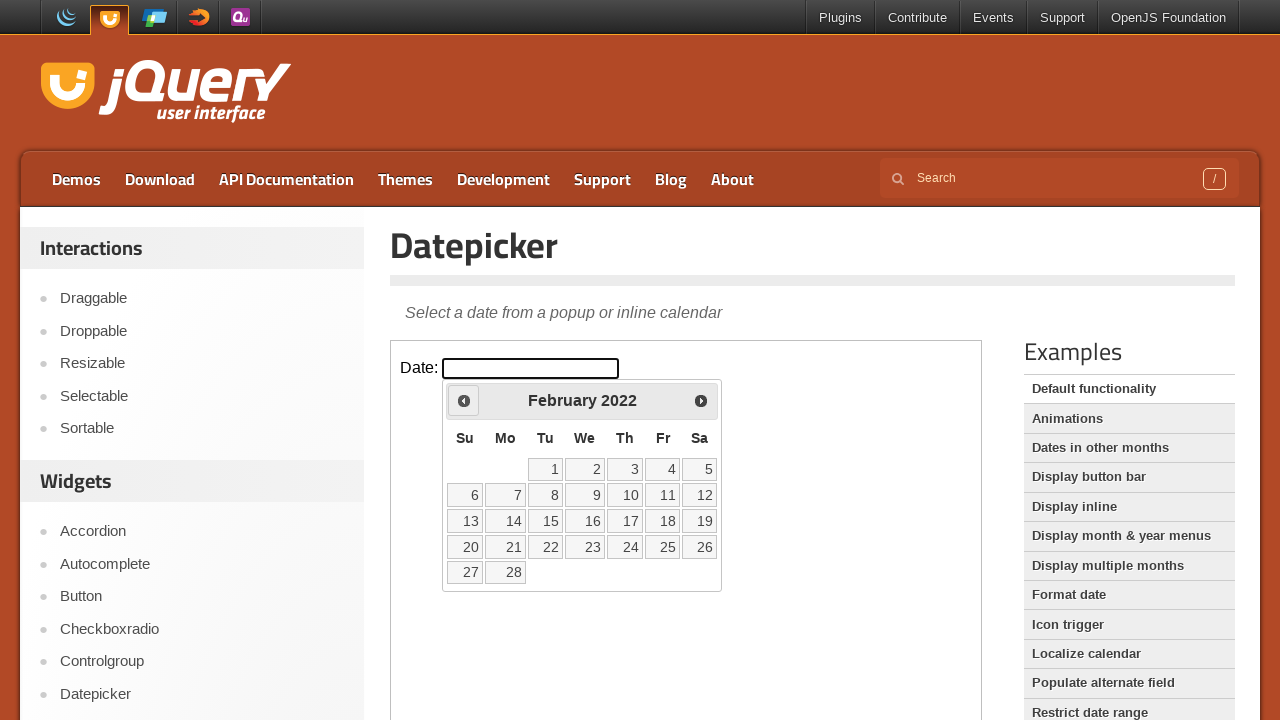

Retrieved current month (February) and year (2022)
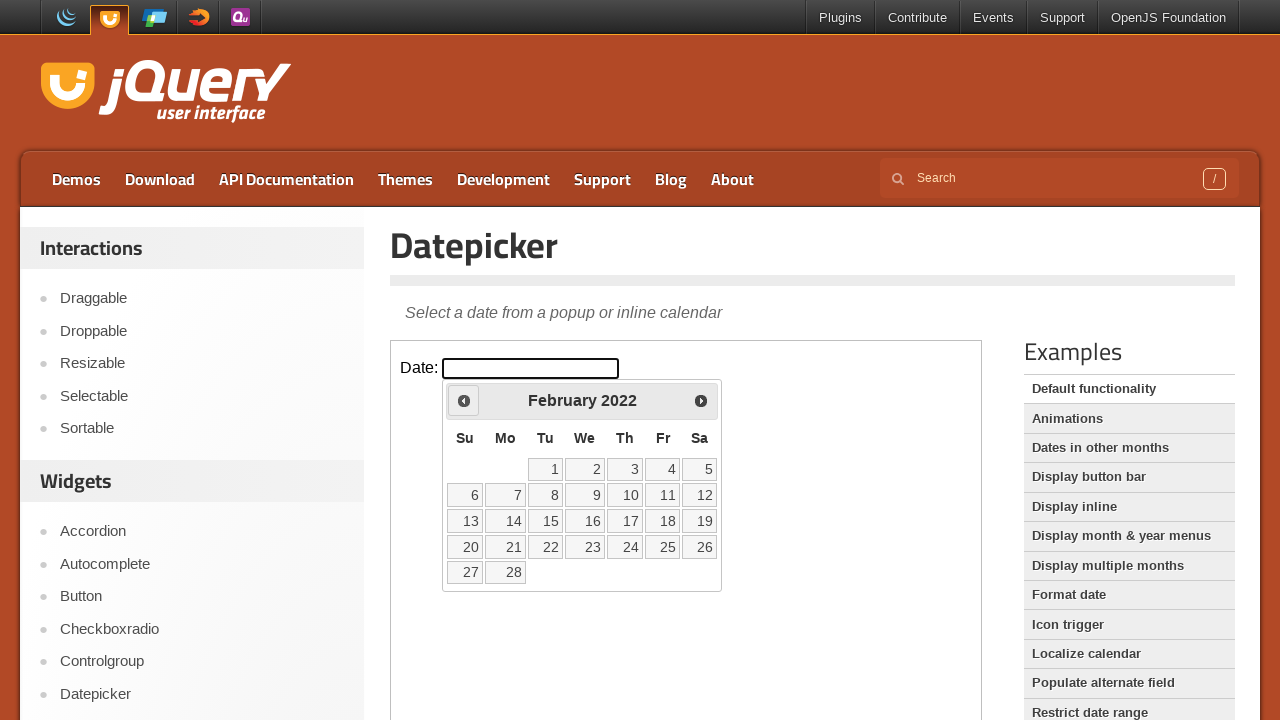

Clicked previous month arrow to navigate from February 2022 at (464, 400) on iframe.demo-frame >> internal:control=enter-frame >> span.ui-icon-circle-triangl
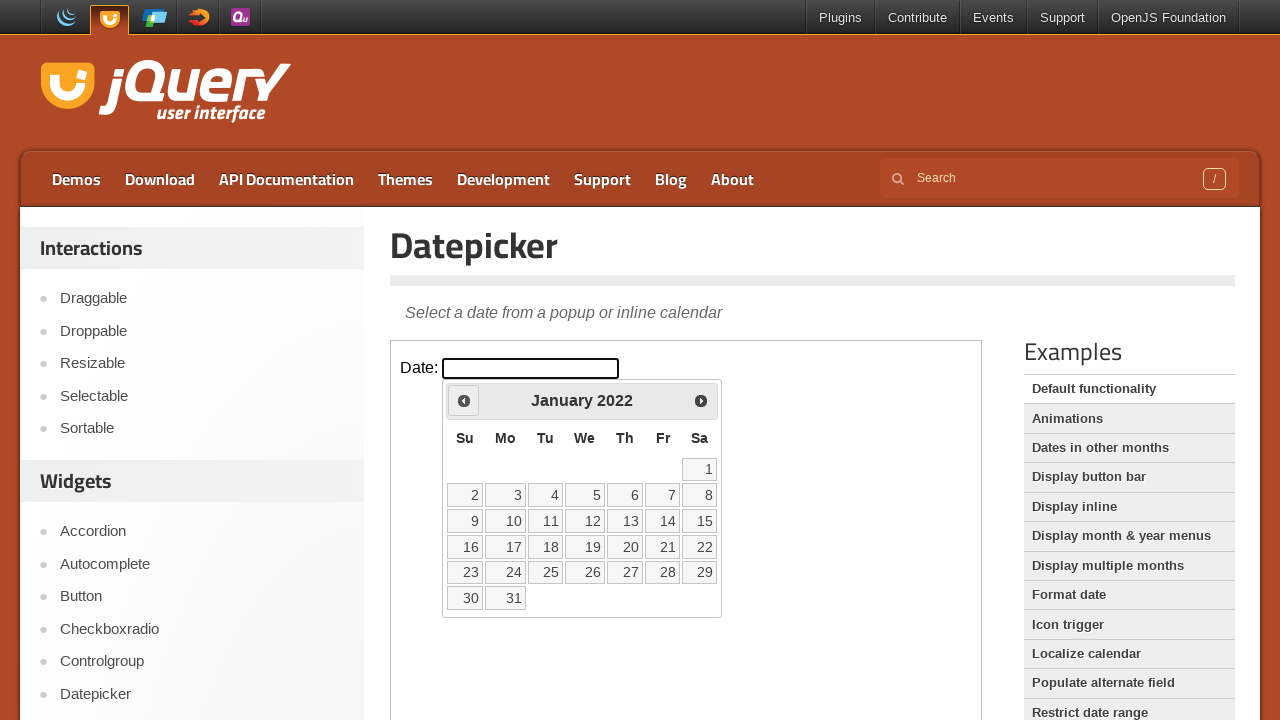

Waited for calendar to update
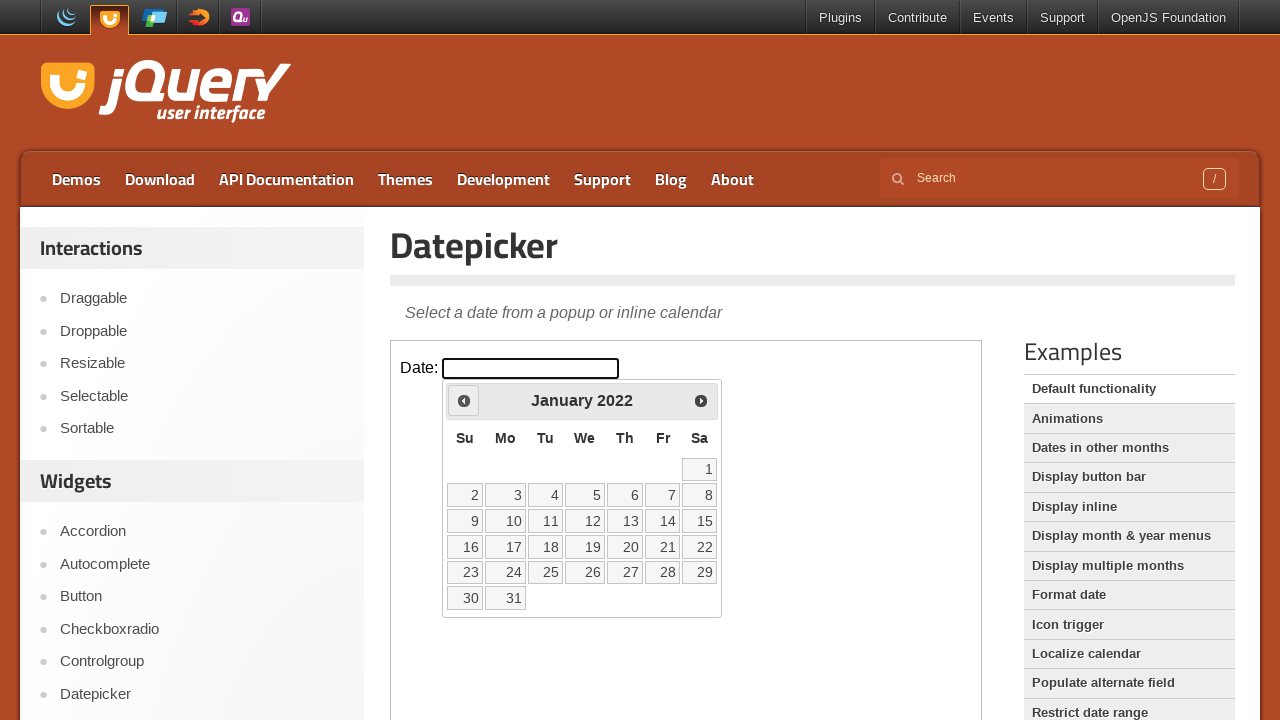

Retrieved current month (January) and year (2022)
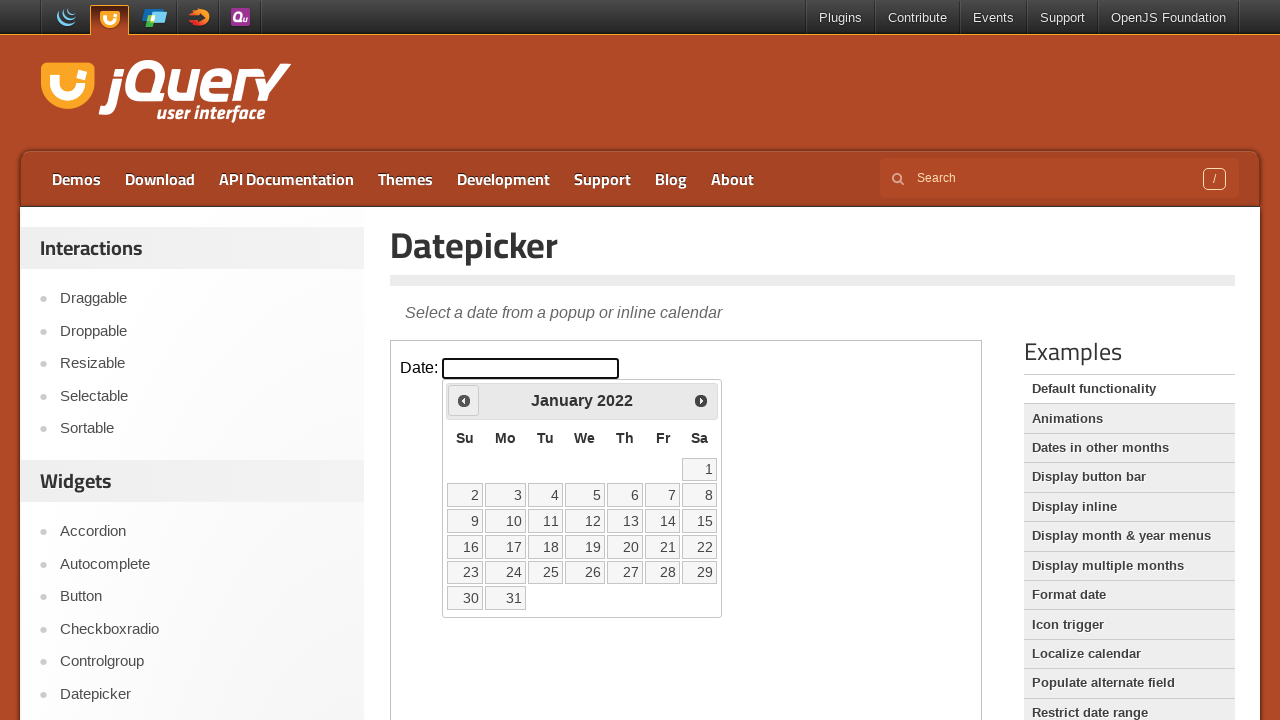

Clicked previous month arrow to navigate from January 2022 at (464, 400) on iframe.demo-frame >> internal:control=enter-frame >> span.ui-icon-circle-triangl
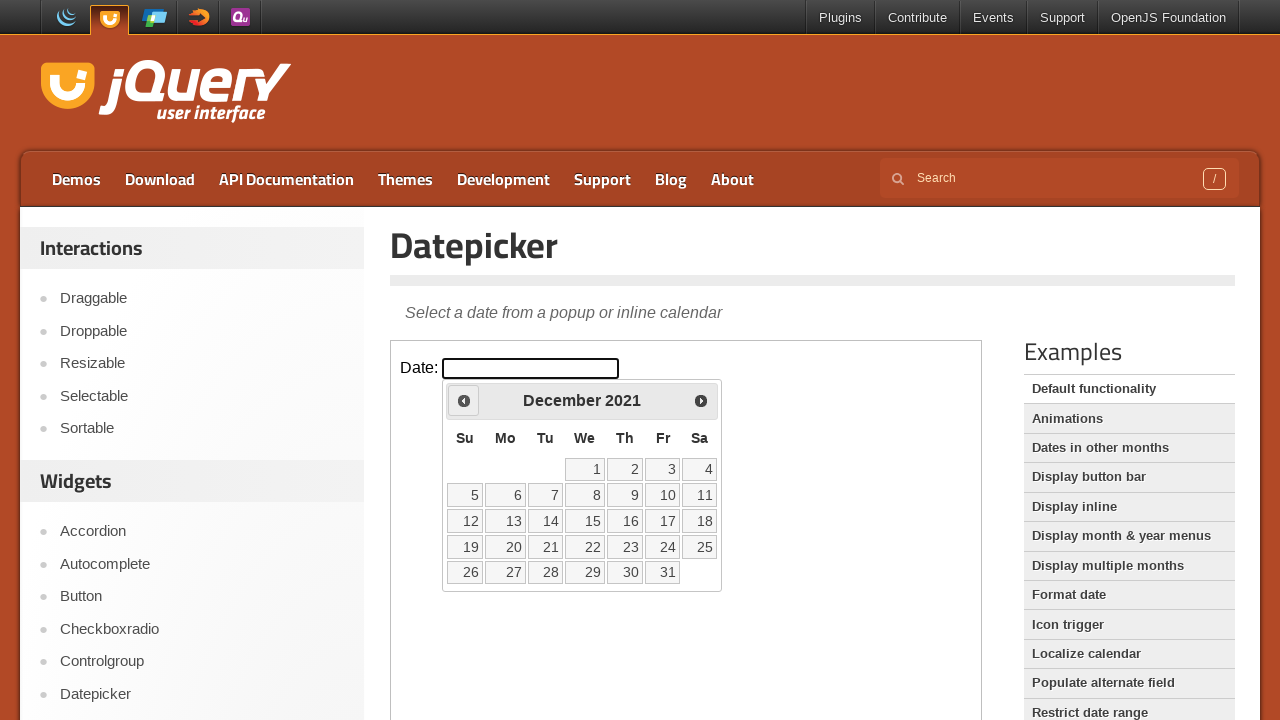

Waited for calendar to update
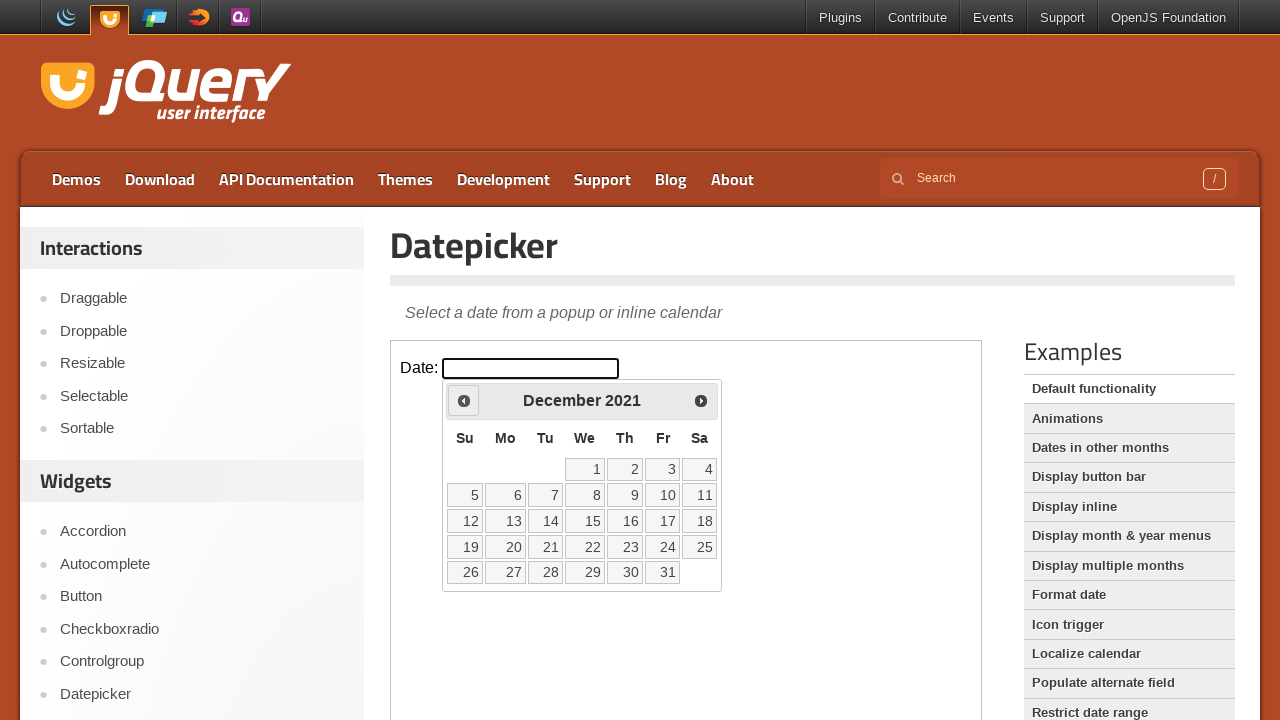

Retrieved current month (December) and year (2021)
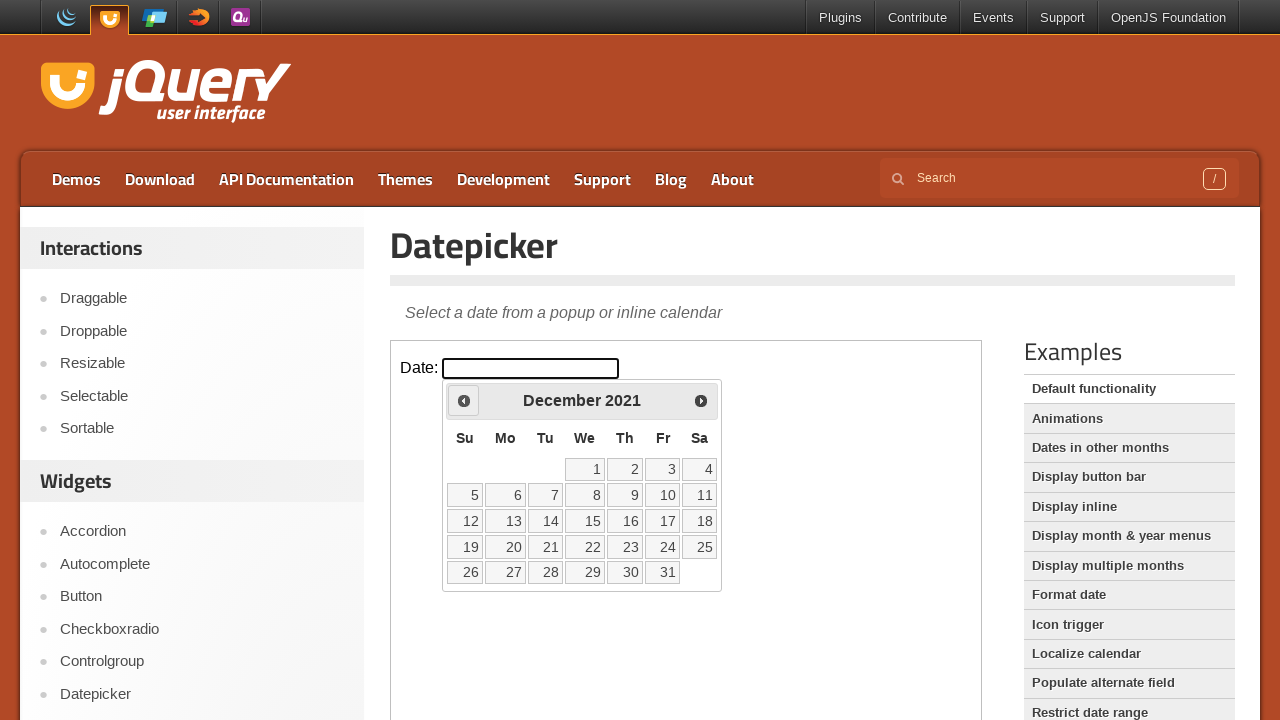

Clicked previous month arrow to navigate from December 2021 at (464, 400) on iframe.demo-frame >> internal:control=enter-frame >> span.ui-icon-circle-triangl
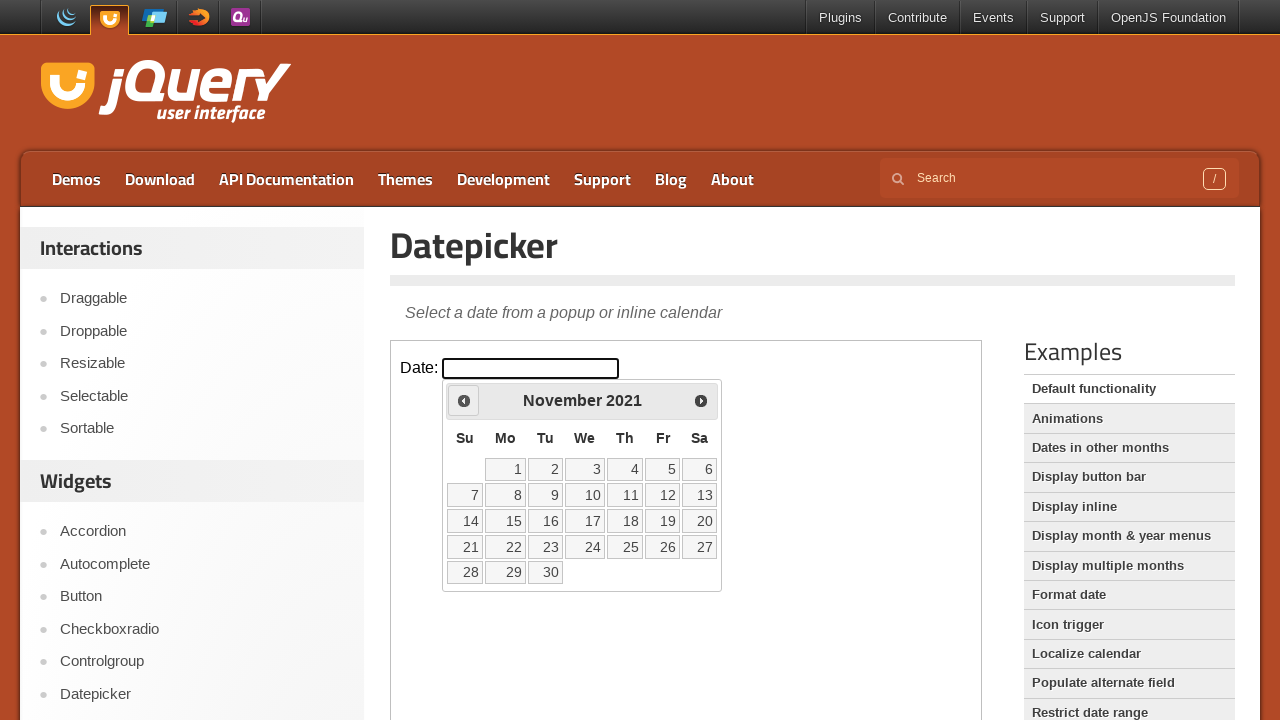

Waited for calendar to update
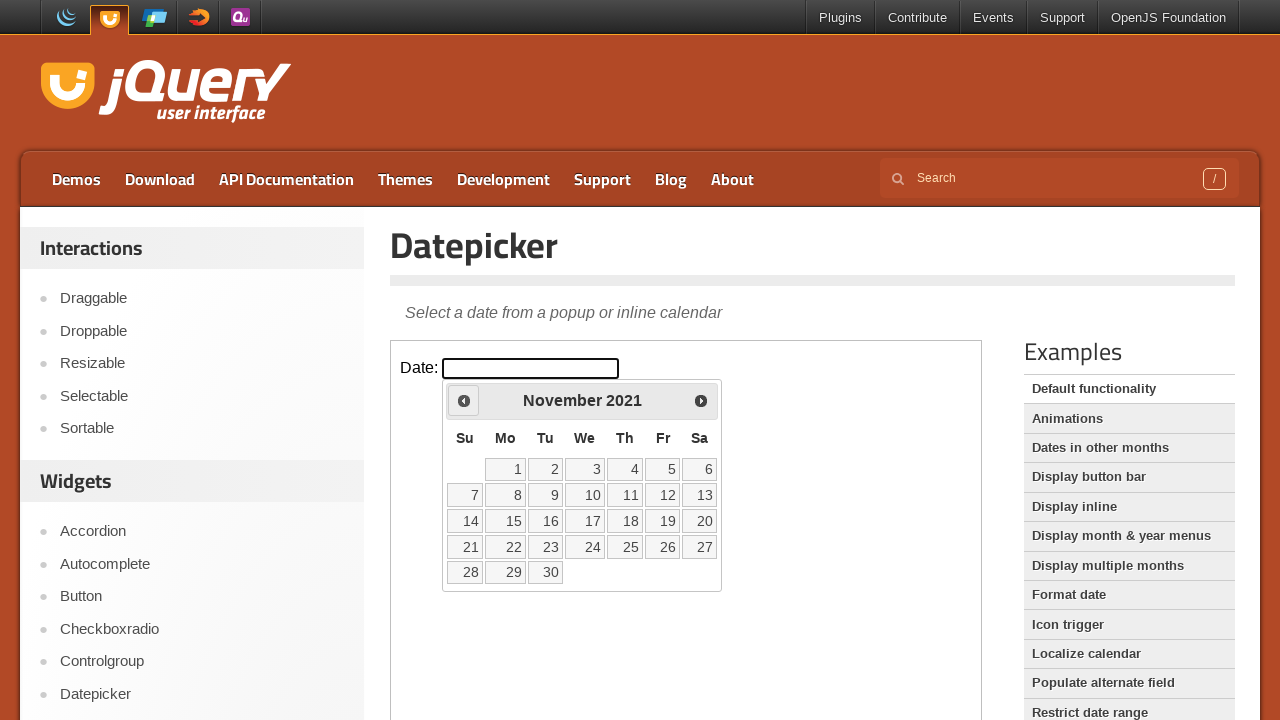

Retrieved current month (November) and year (2021)
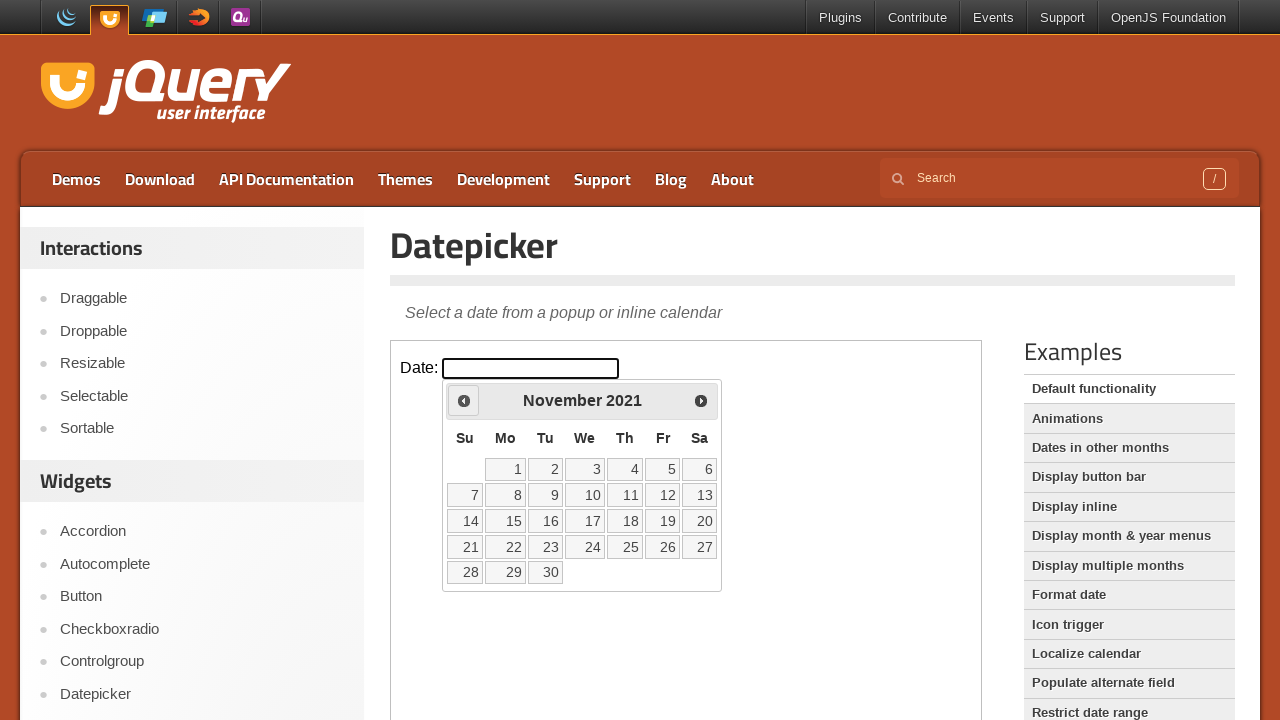

Clicked previous month arrow to navigate from November 2021 at (464, 400) on iframe.demo-frame >> internal:control=enter-frame >> span.ui-icon-circle-triangl
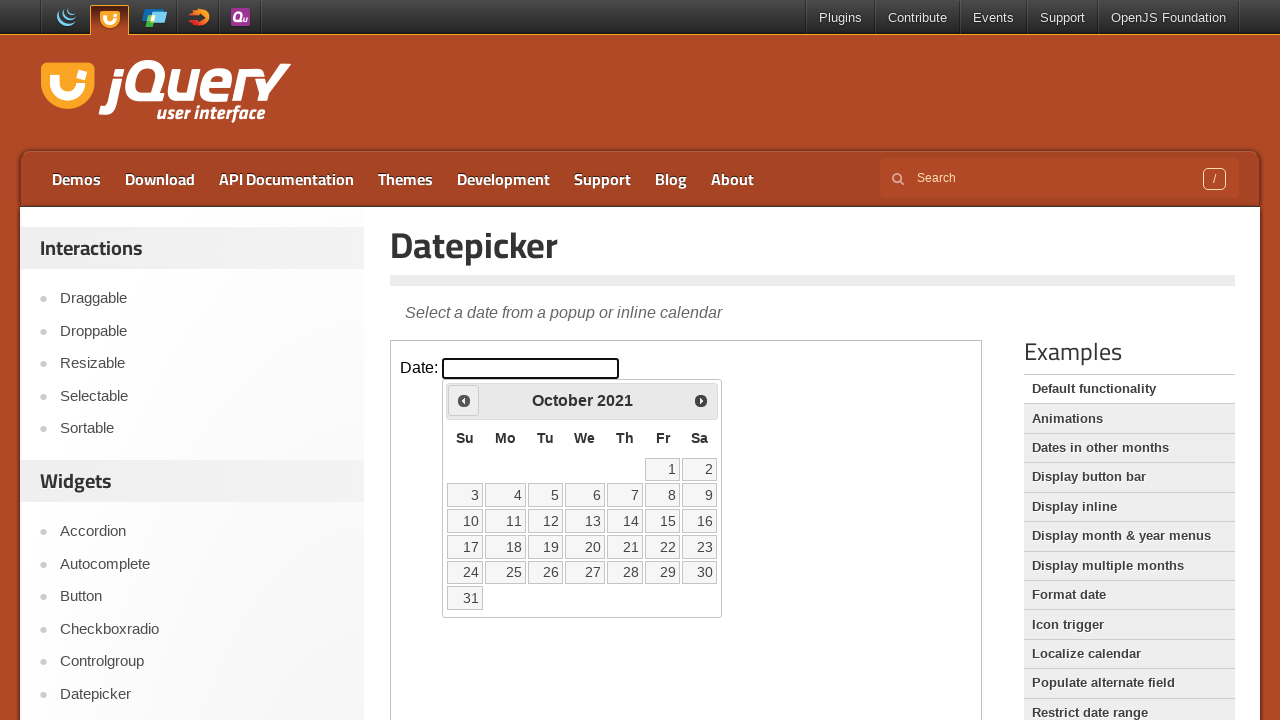

Waited for calendar to update
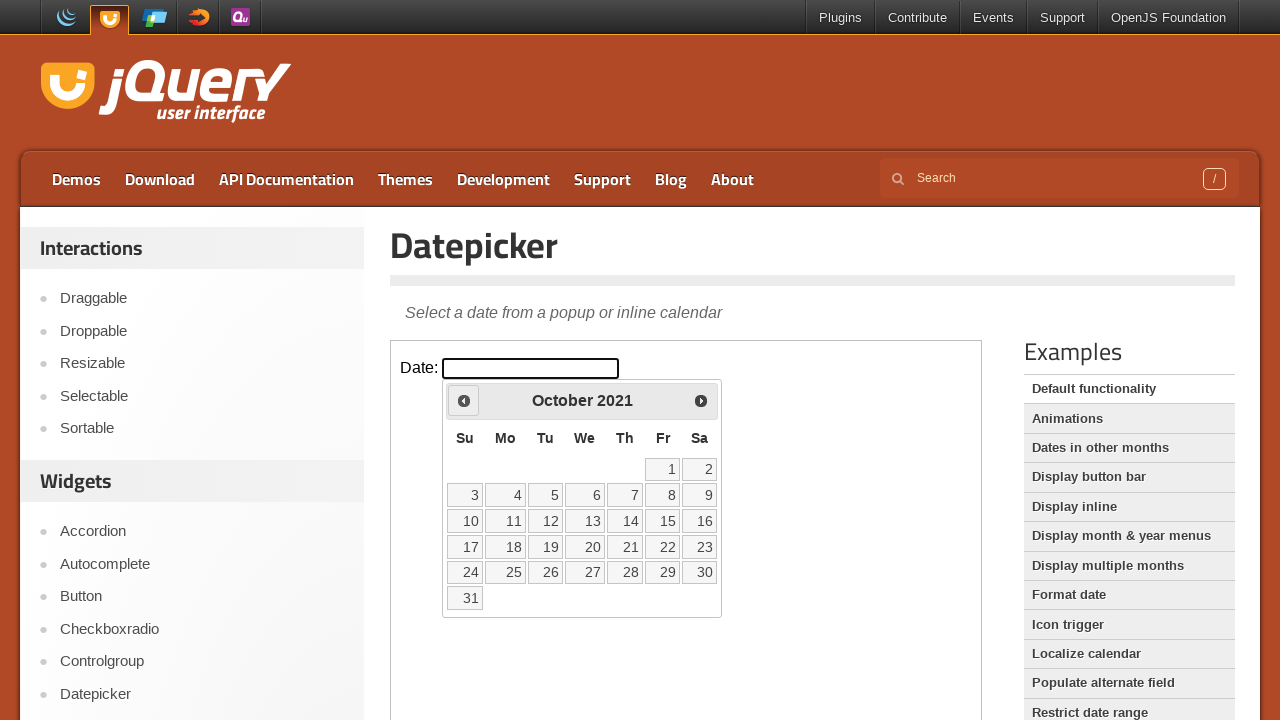

Retrieved current month (October) and year (2021)
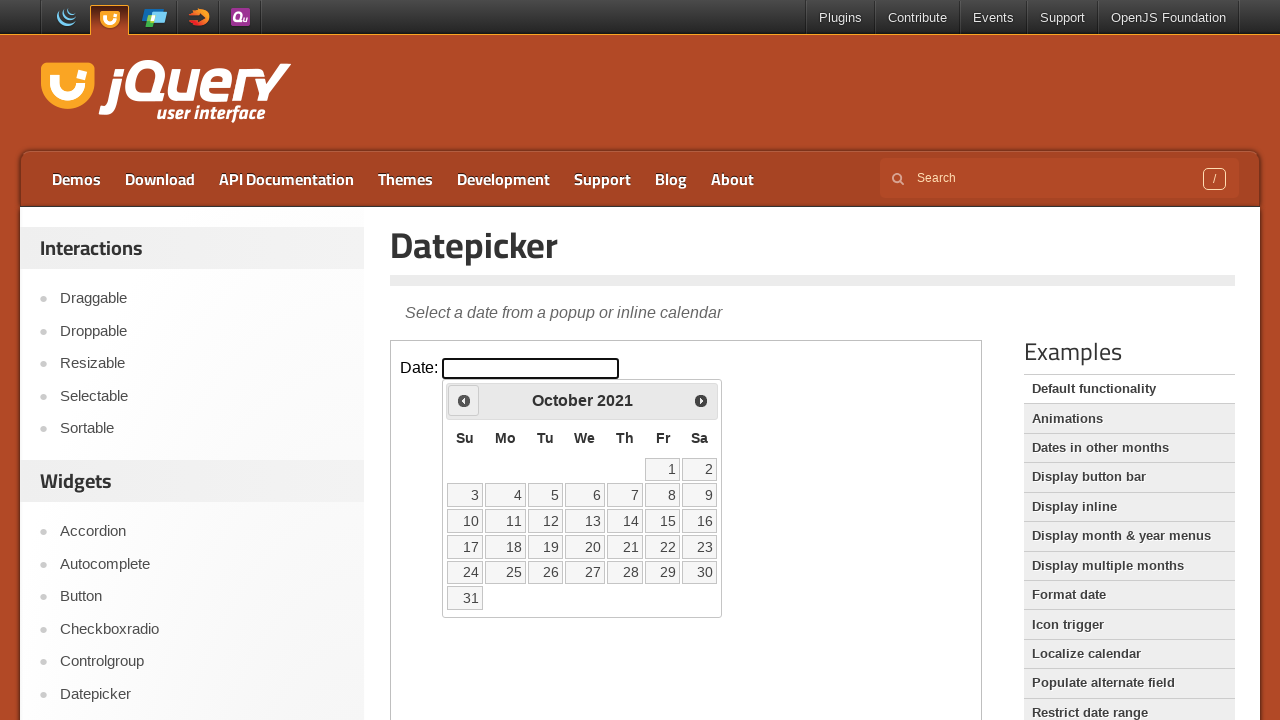

Clicked previous month arrow to navigate from October 2021 at (464, 400) on iframe.demo-frame >> internal:control=enter-frame >> span.ui-icon-circle-triangl
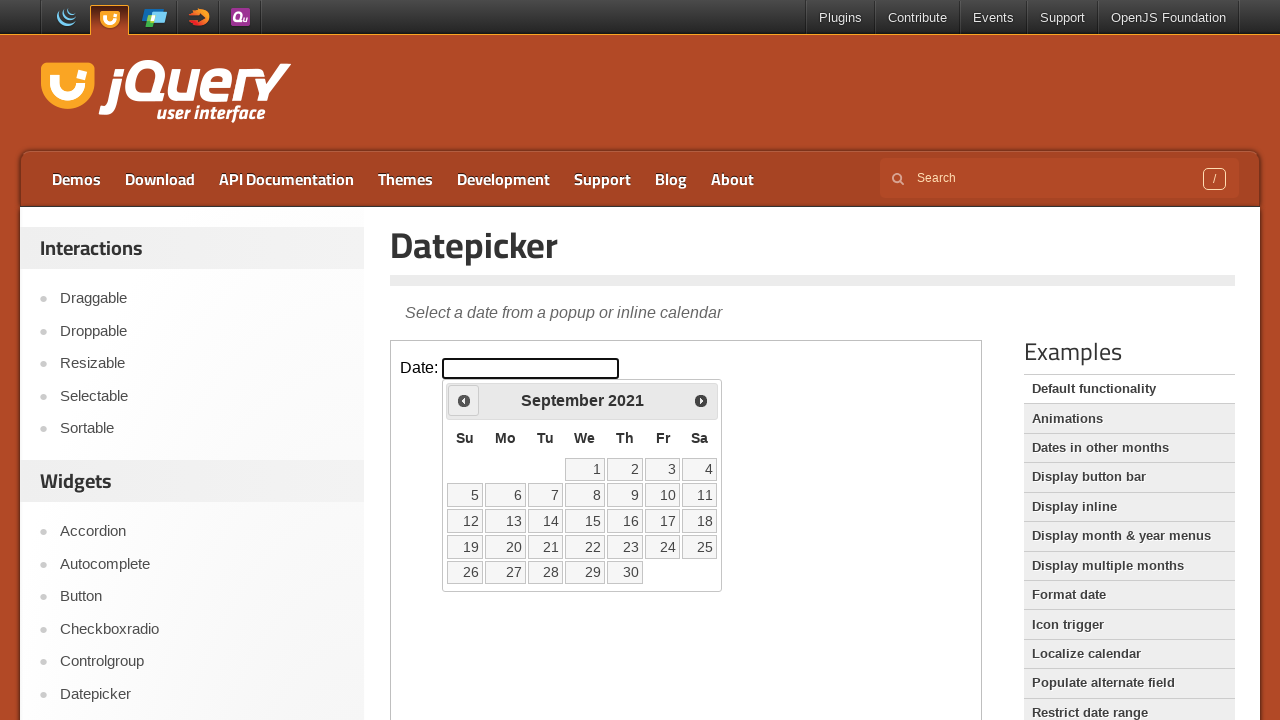

Waited for calendar to update
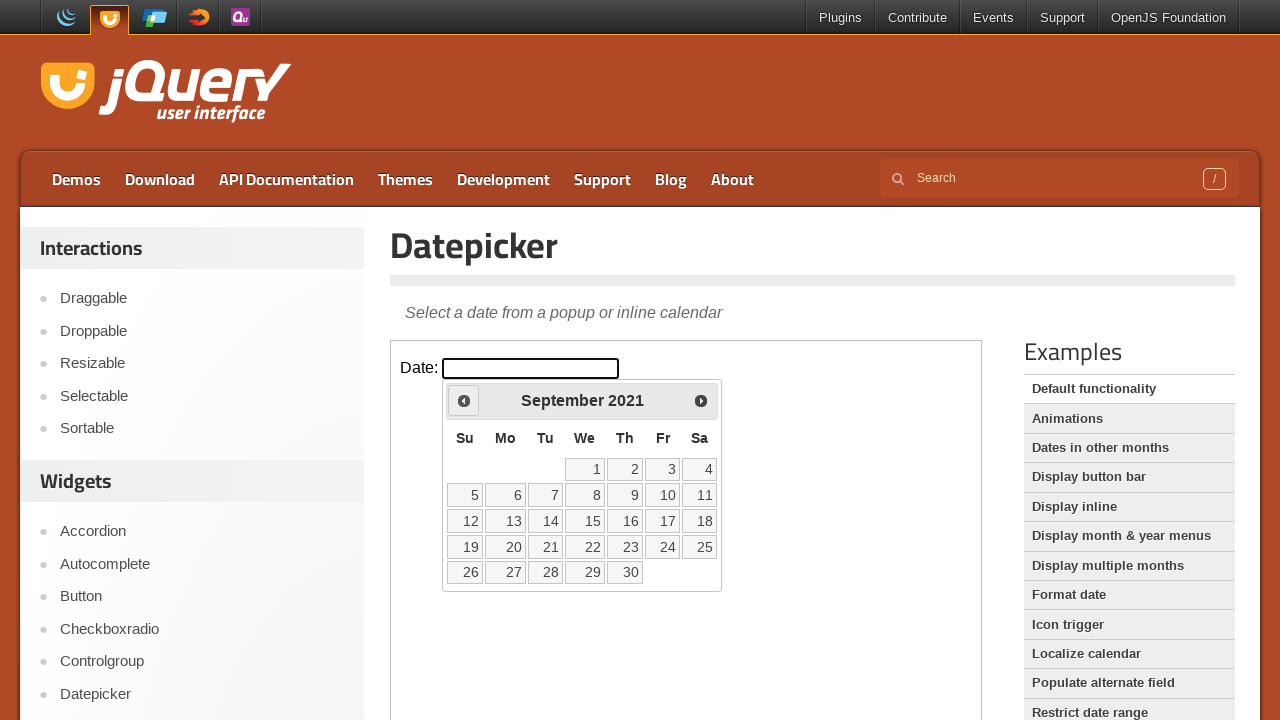

Retrieved current month (September) and year (2021)
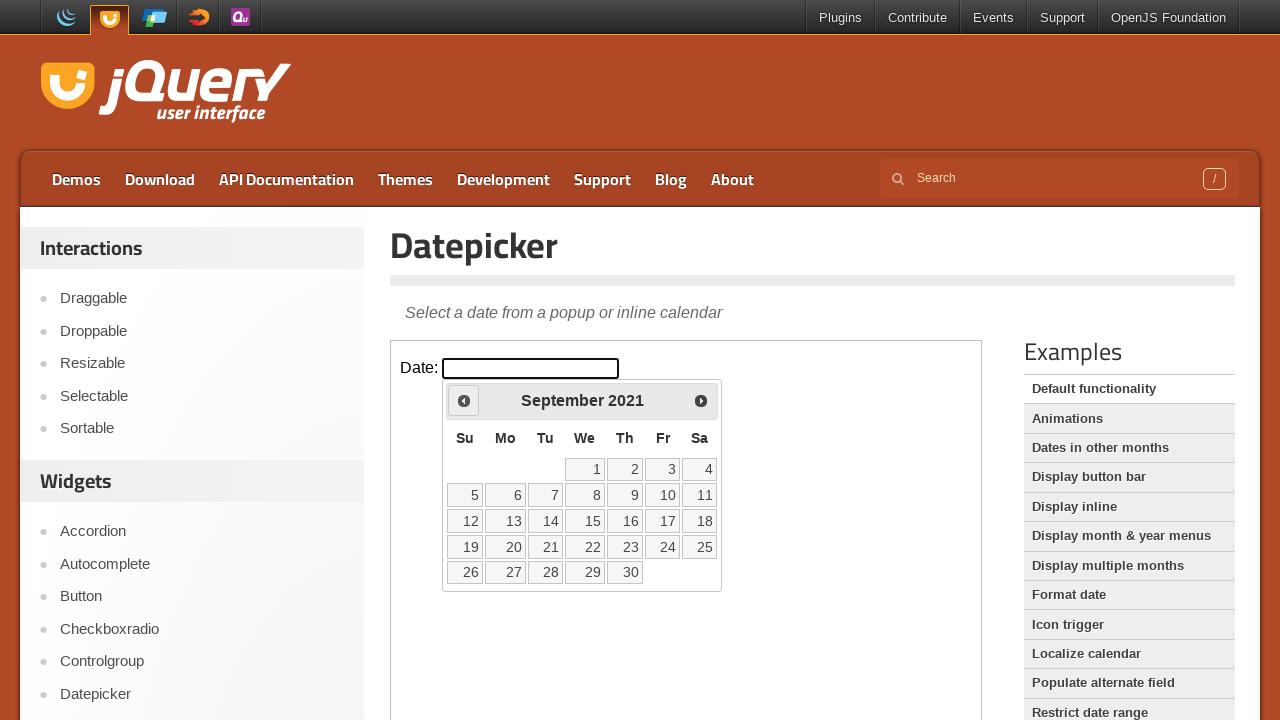

Clicked previous month arrow to navigate from September 2021 at (464, 400) on iframe.demo-frame >> internal:control=enter-frame >> span.ui-icon-circle-triangl
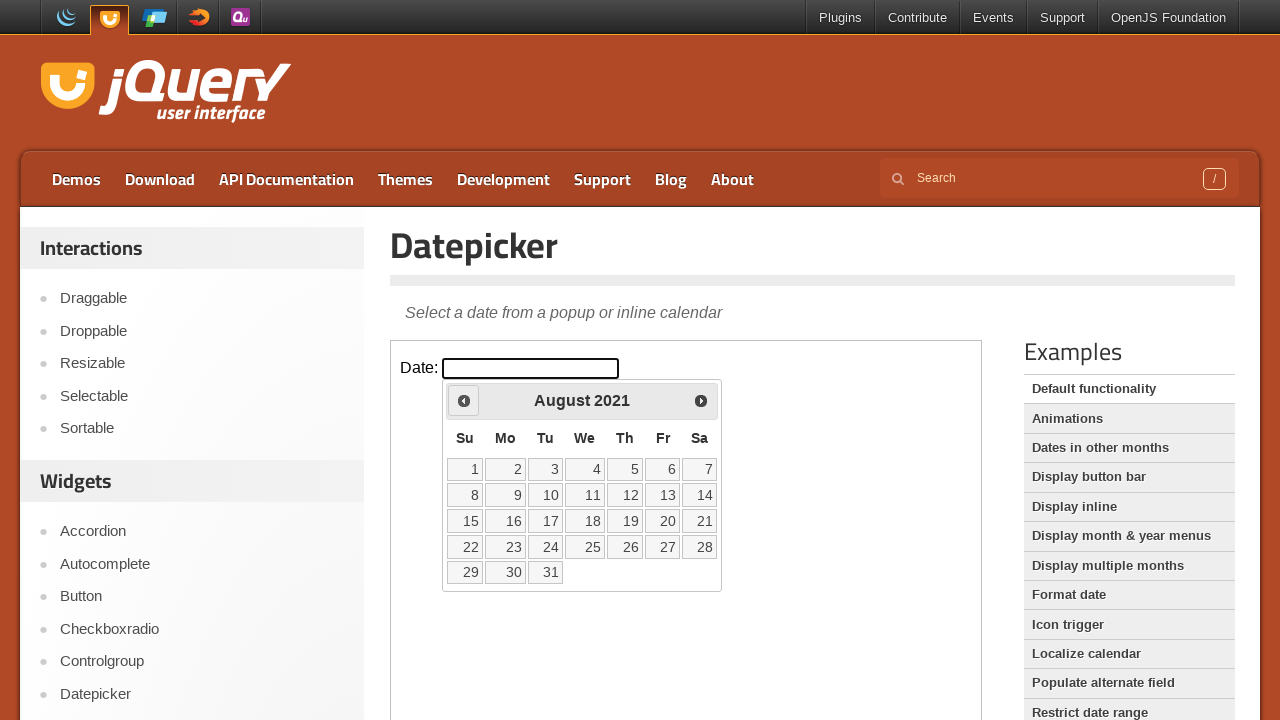

Waited for calendar to update
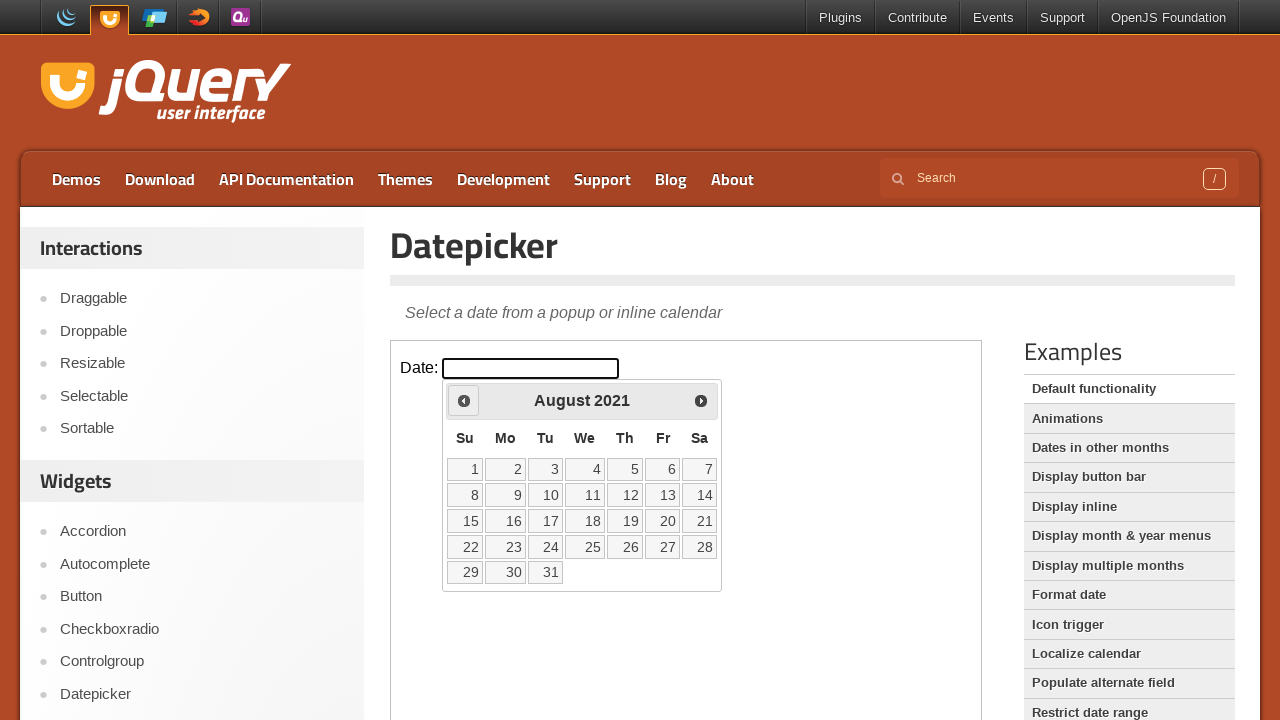

Retrieved current month (August) and year (2021)
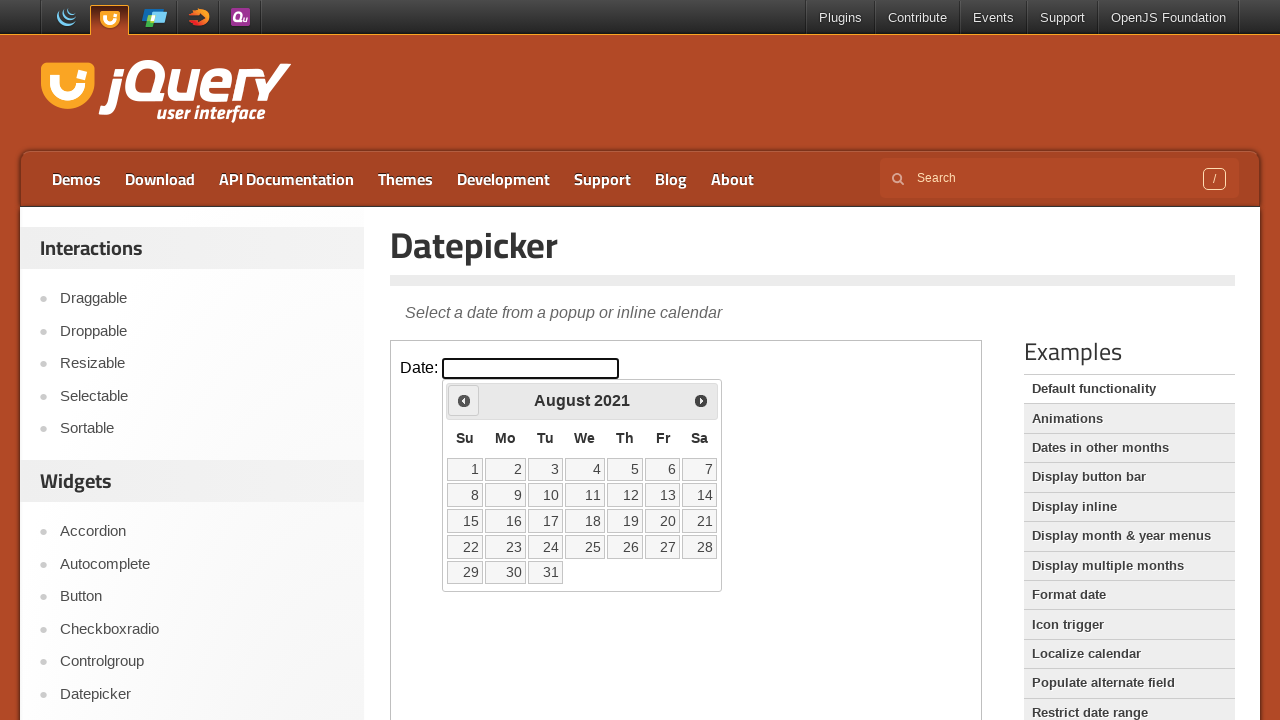

Clicked previous month arrow to navigate from August 2021 at (464, 400) on iframe.demo-frame >> internal:control=enter-frame >> span.ui-icon-circle-triangl
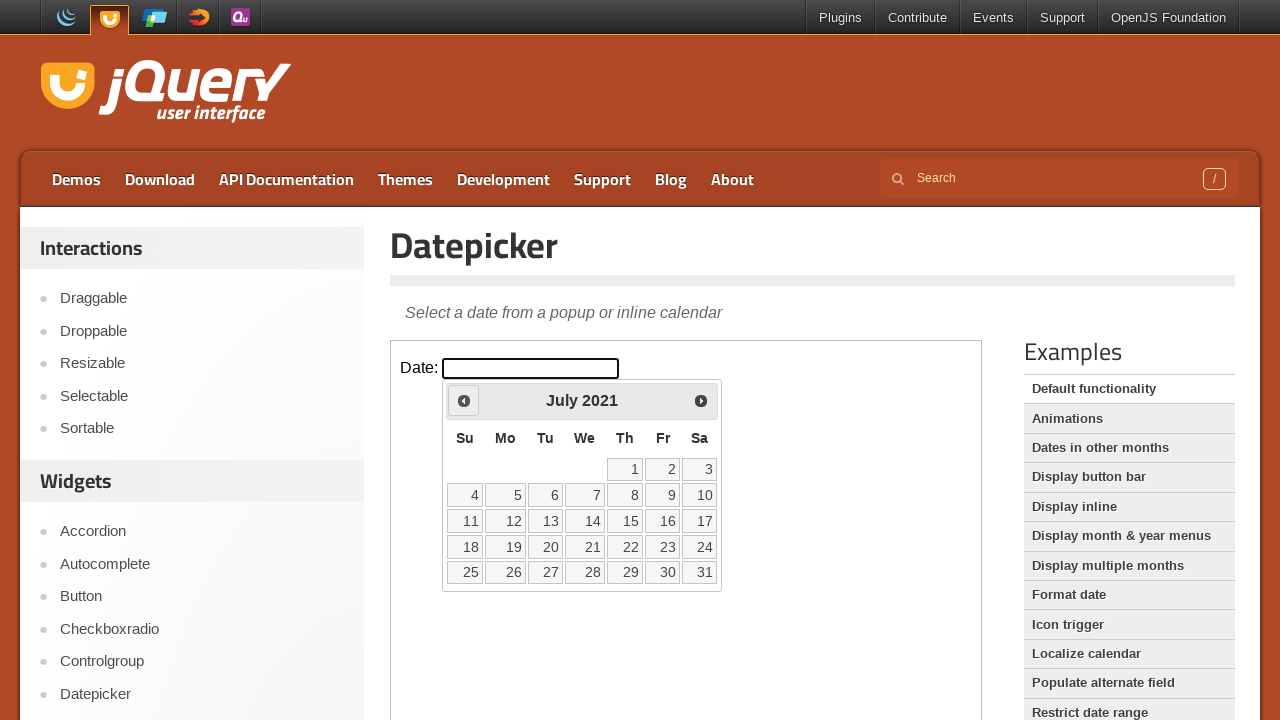

Waited for calendar to update
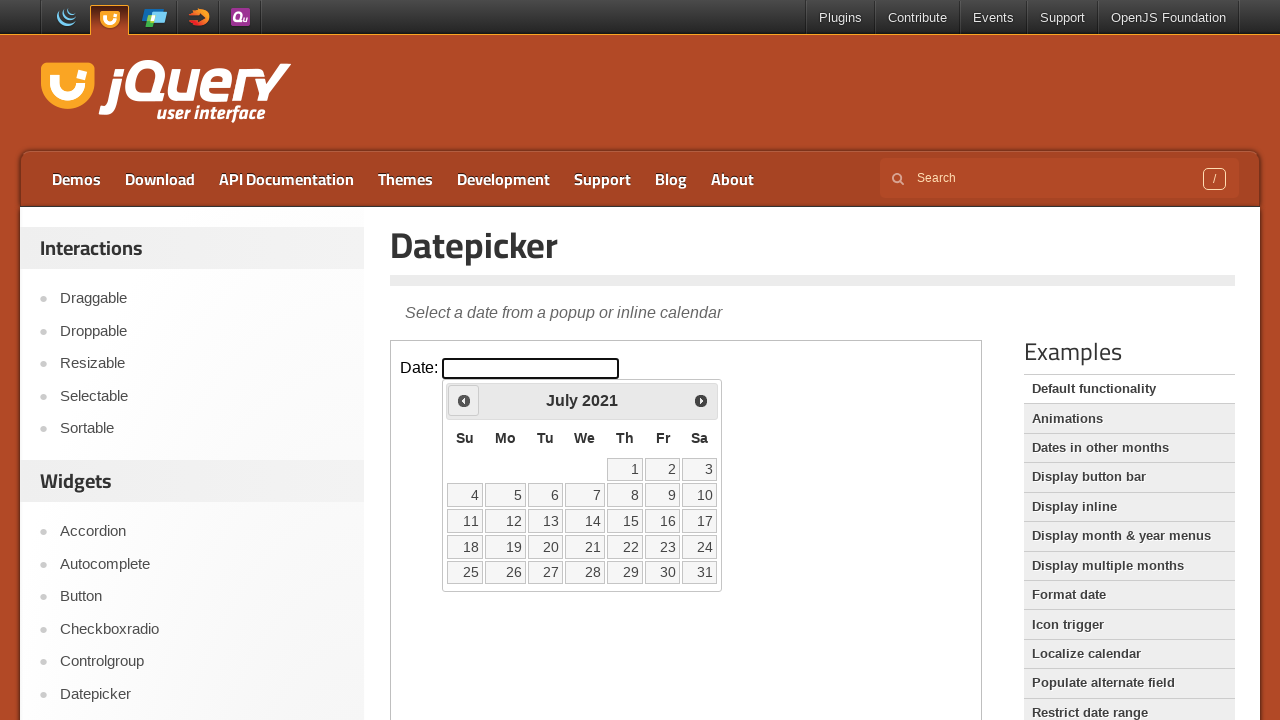

Retrieved current month (July) and year (2021)
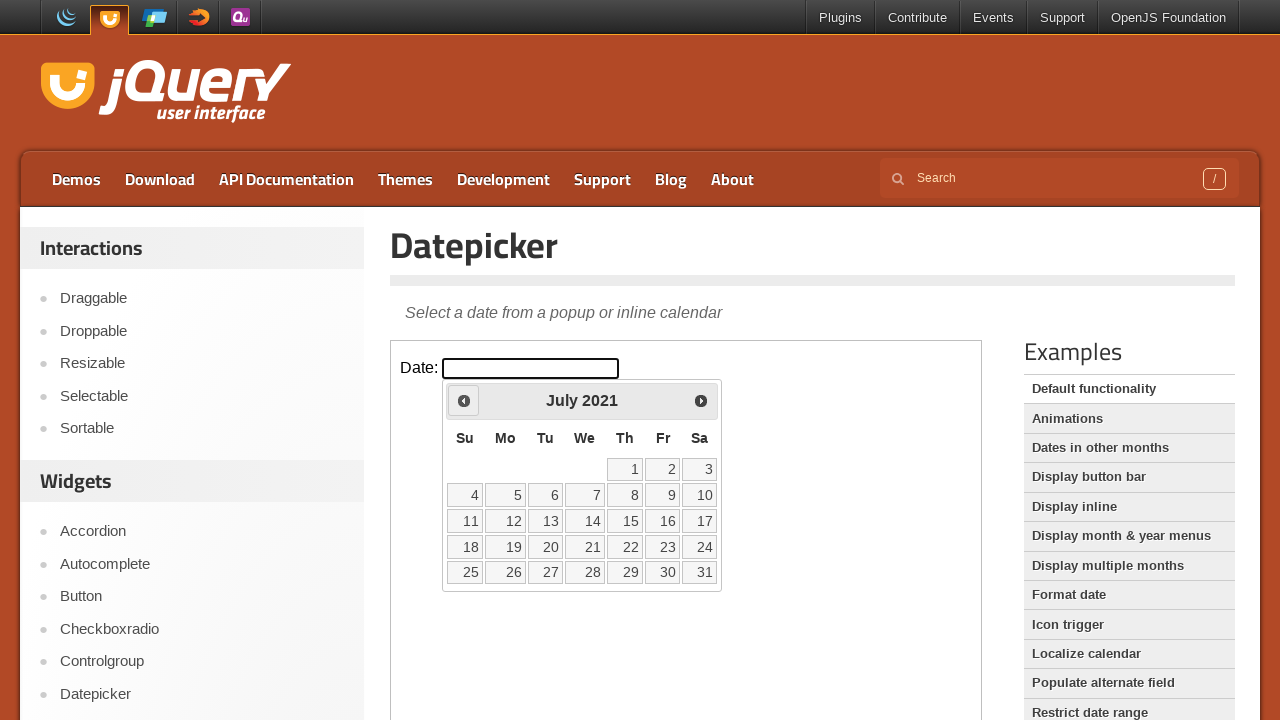

Clicked previous month arrow to navigate from July 2021 at (464, 400) on iframe.demo-frame >> internal:control=enter-frame >> span.ui-icon-circle-triangl
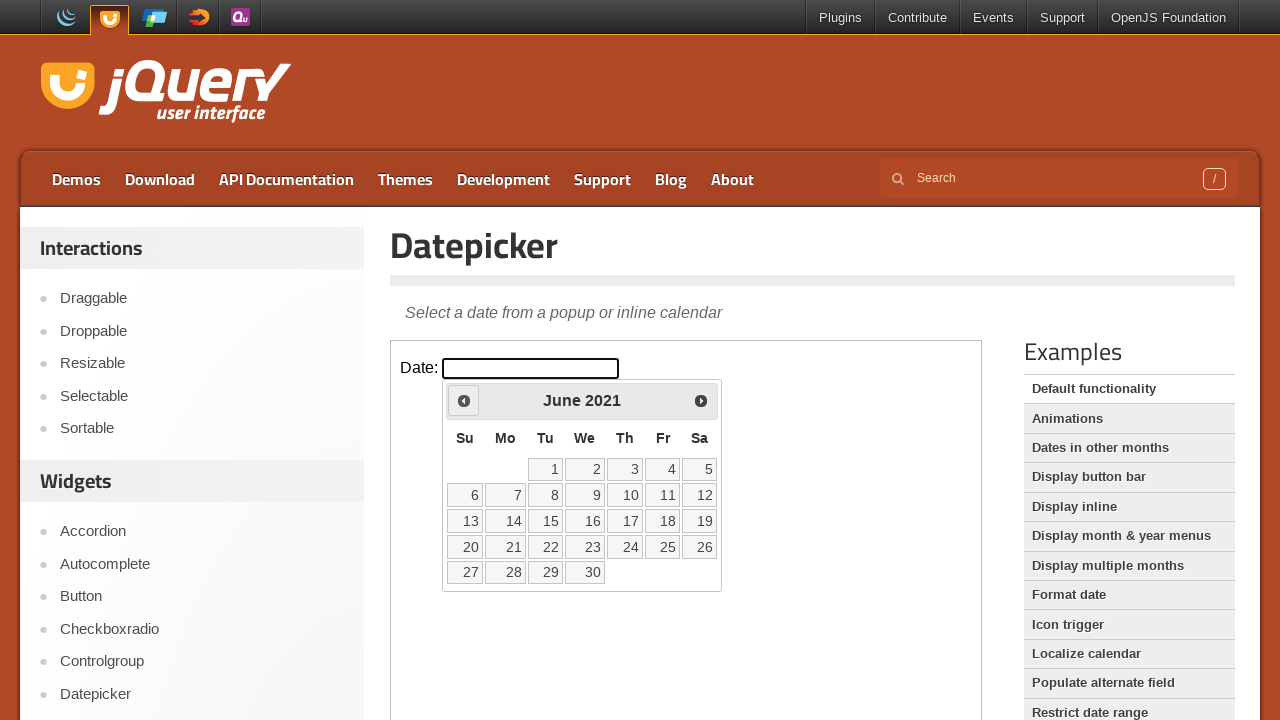

Waited for calendar to update
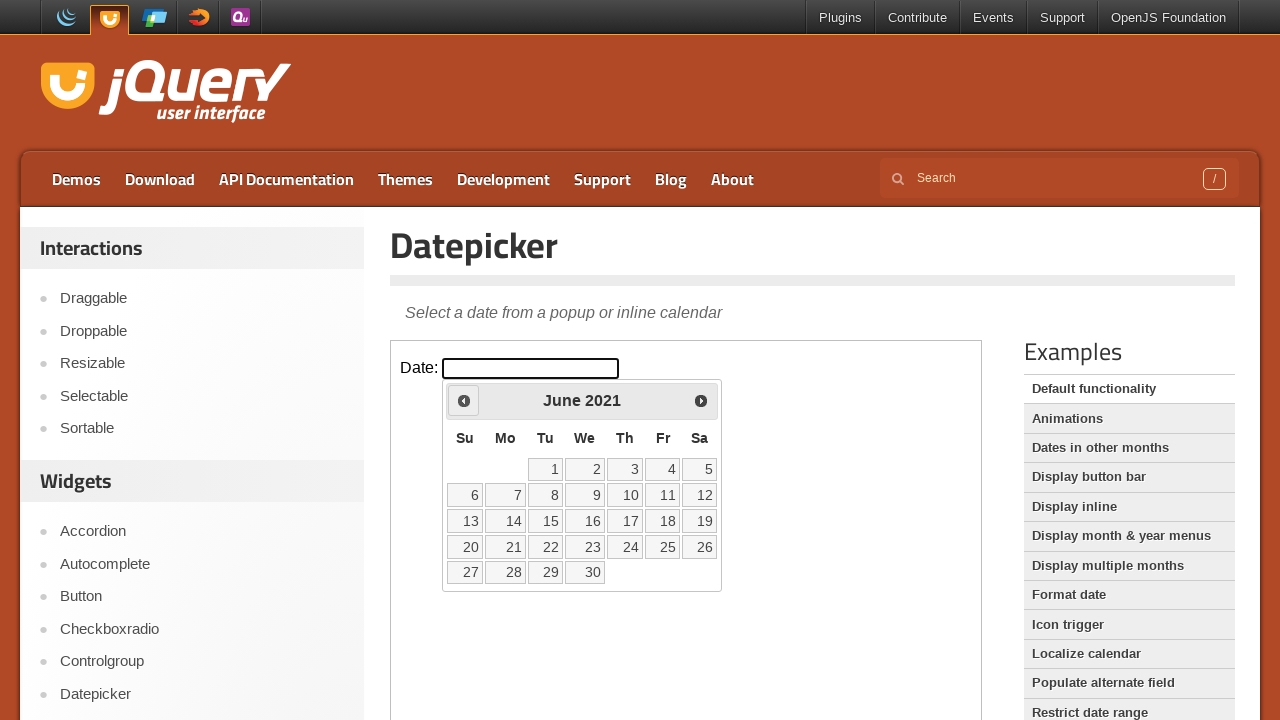

Retrieved current month (June) and year (2021)
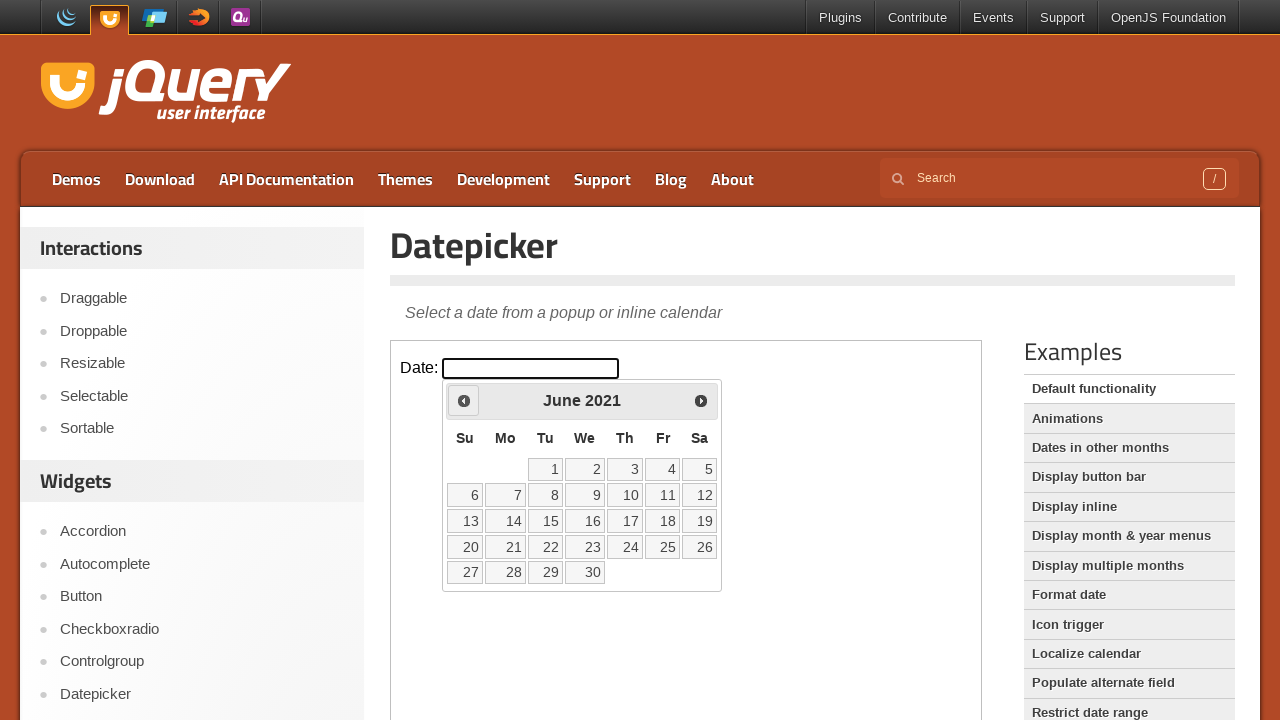

Clicked previous month arrow to navigate from June 2021 at (464, 400) on iframe.demo-frame >> internal:control=enter-frame >> span.ui-icon-circle-triangl
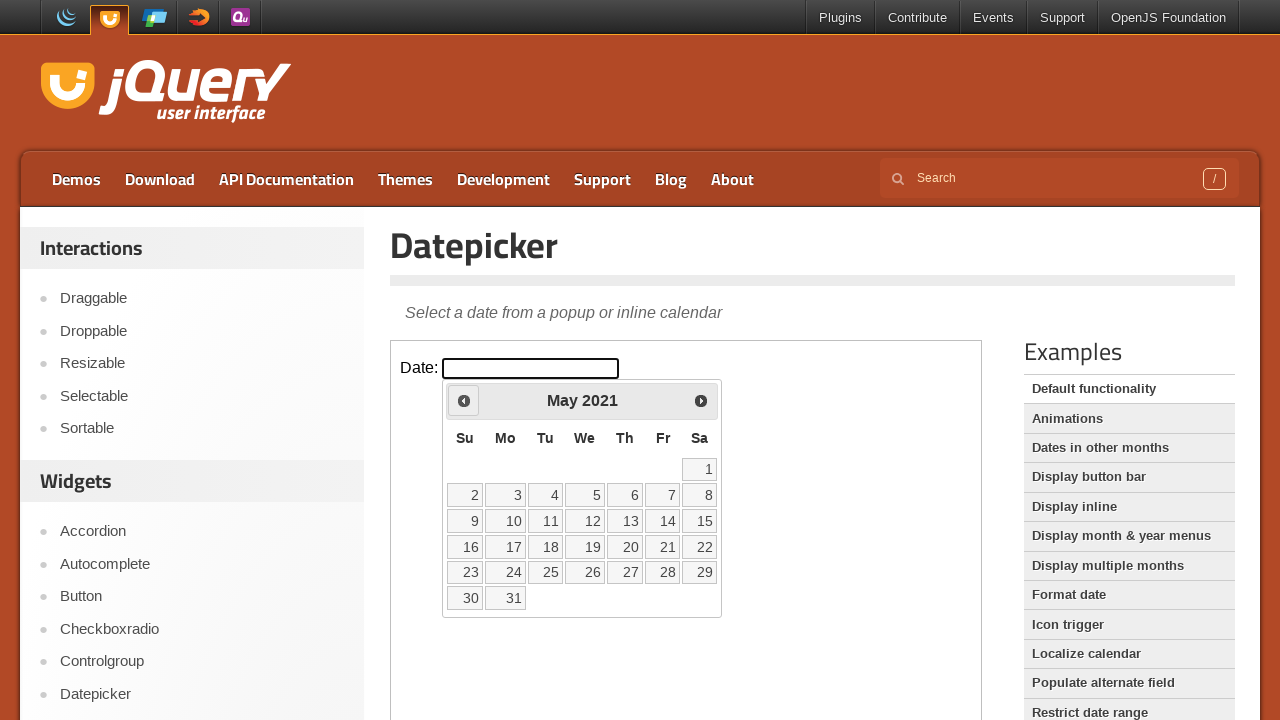

Waited for calendar to update
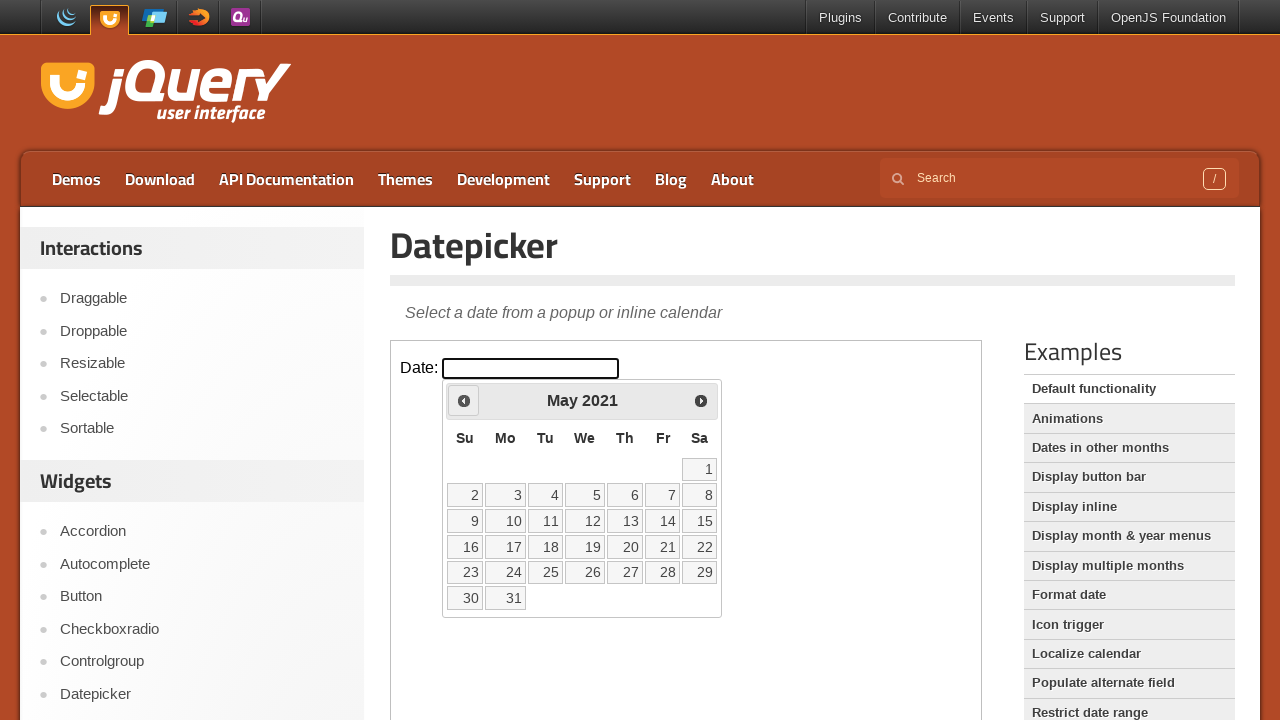

Retrieved current month (May) and year (2021)
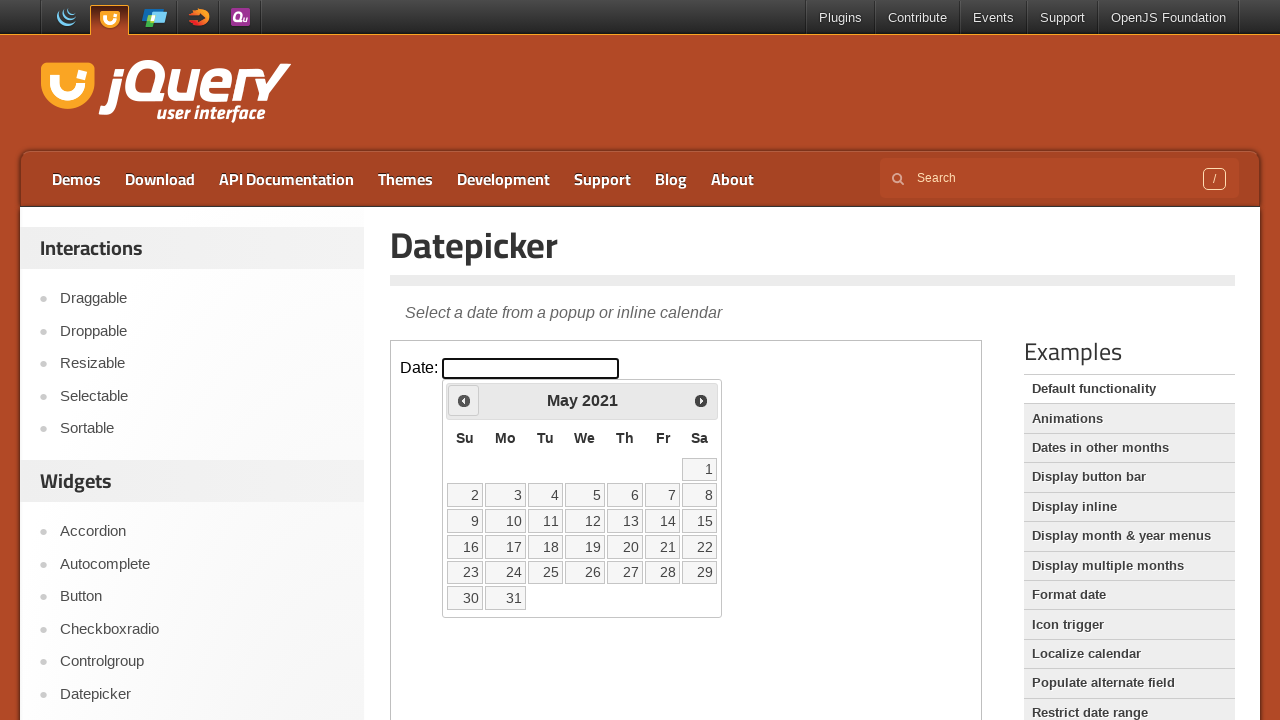

Clicked previous month arrow to navigate from May 2021 at (464, 400) on iframe.demo-frame >> internal:control=enter-frame >> span.ui-icon-circle-triangl
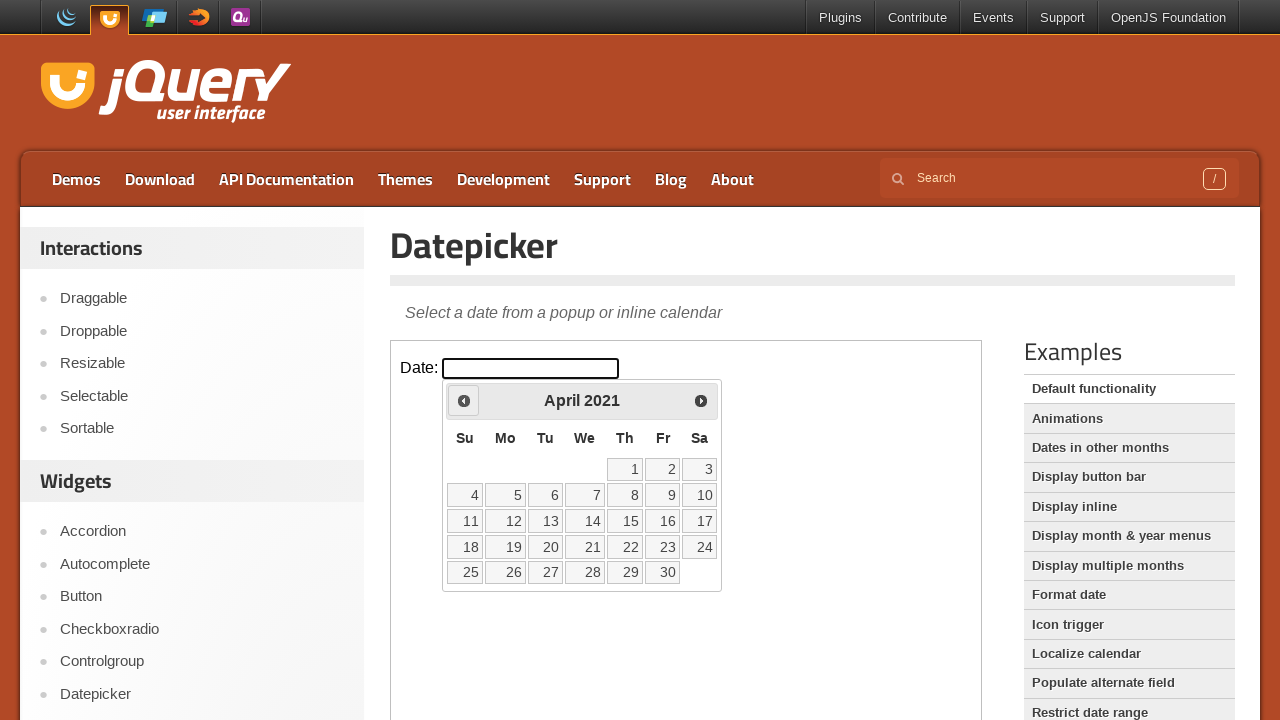

Waited for calendar to update
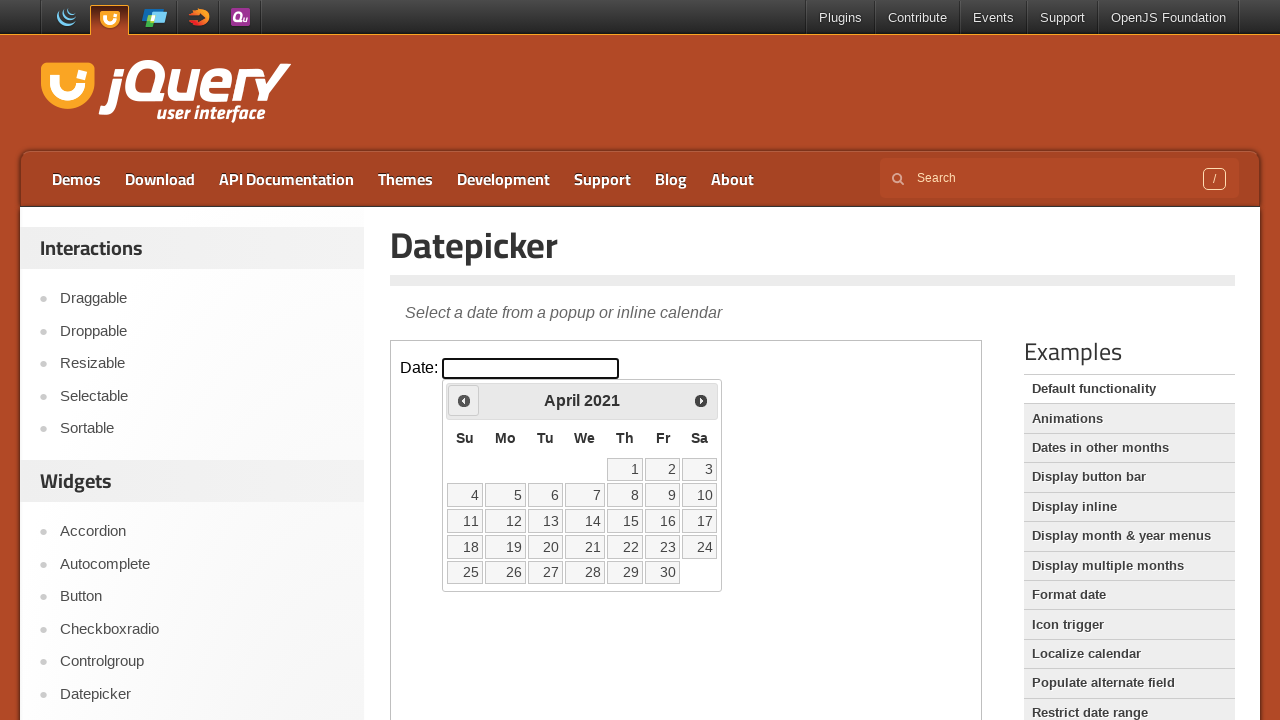

Retrieved current month (April) and year (2021)
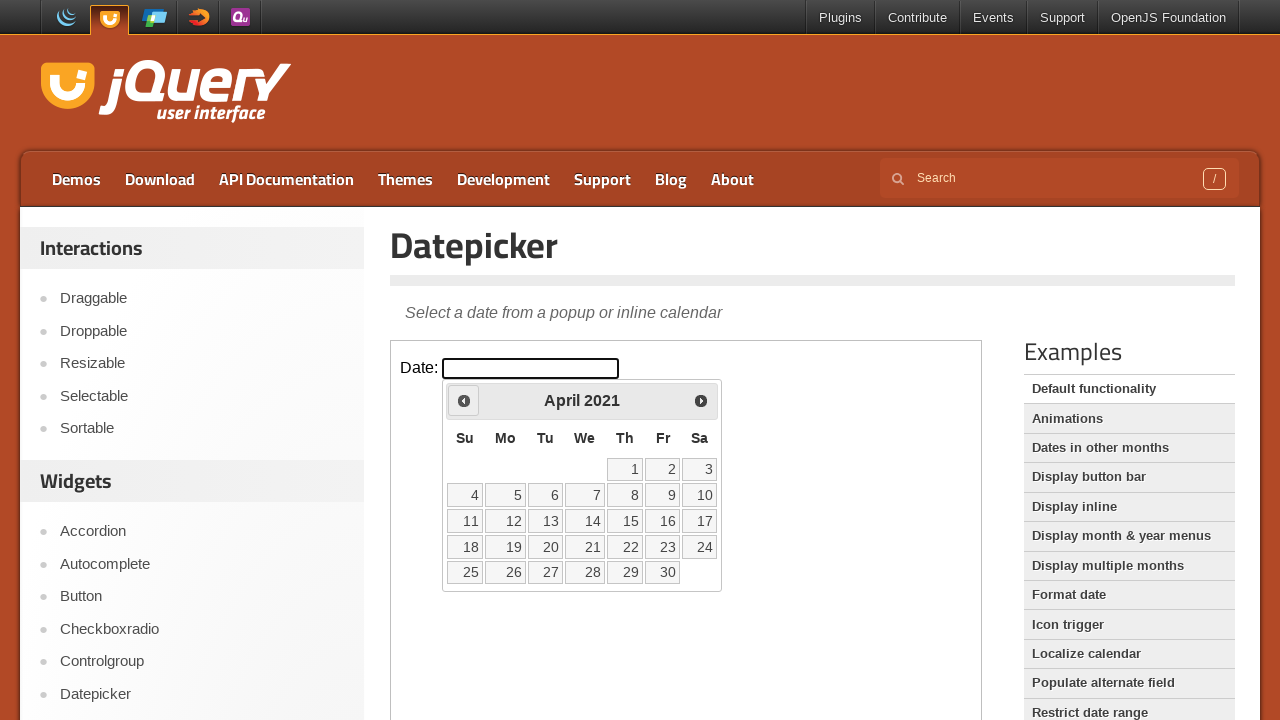

Clicked previous month arrow to navigate from April 2021 at (464, 400) on iframe.demo-frame >> internal:control=enter-frame >> span.ui-icon-circle-triangl
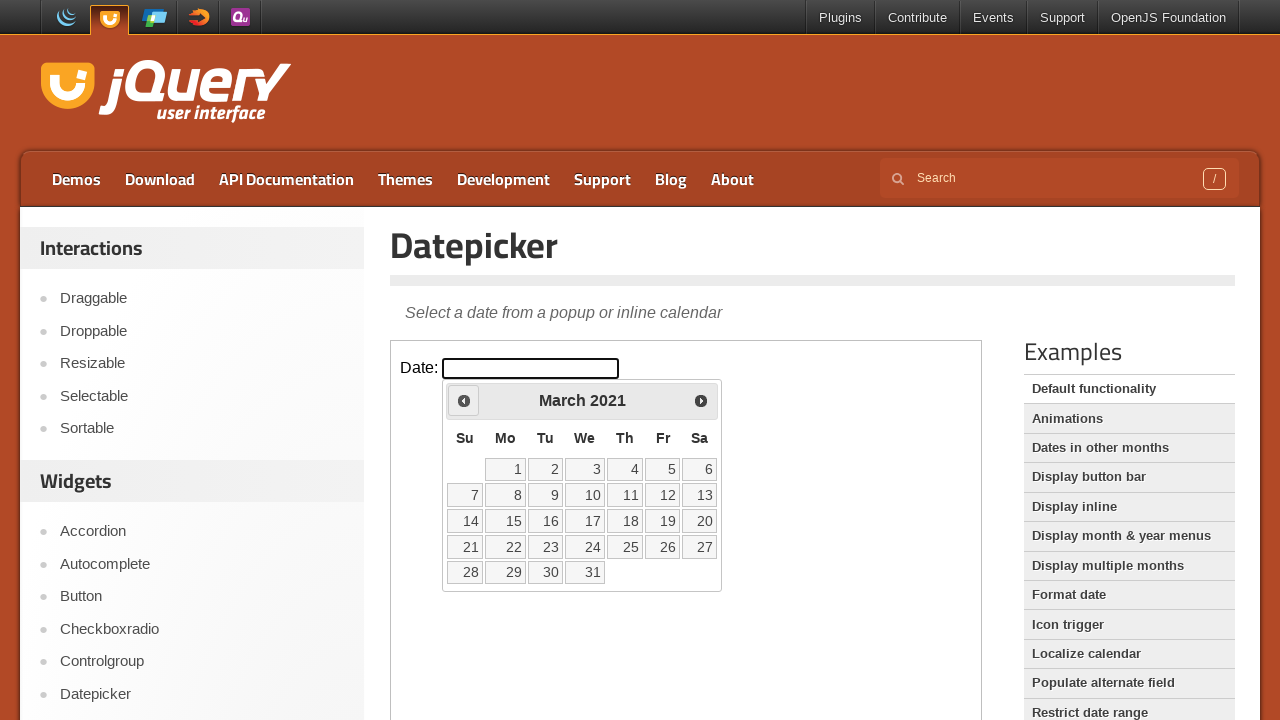

Waited for calendar to update
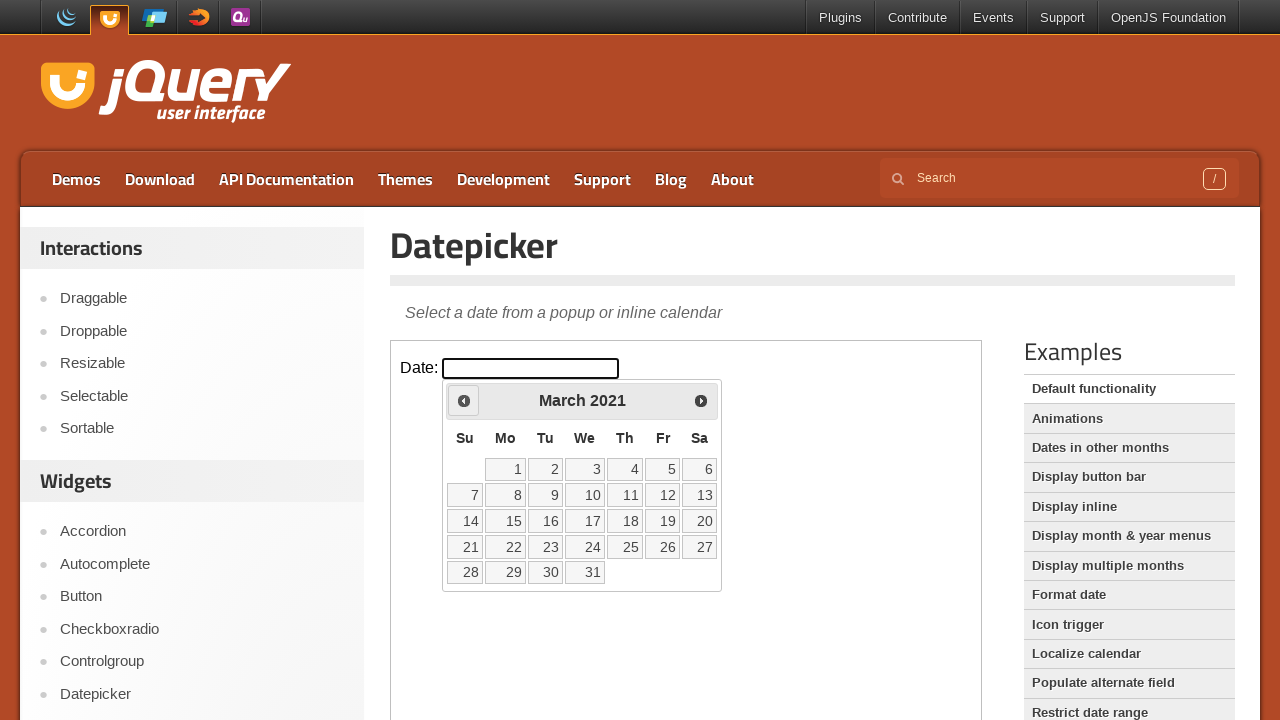

Retrieved current month (March) and year (2021)
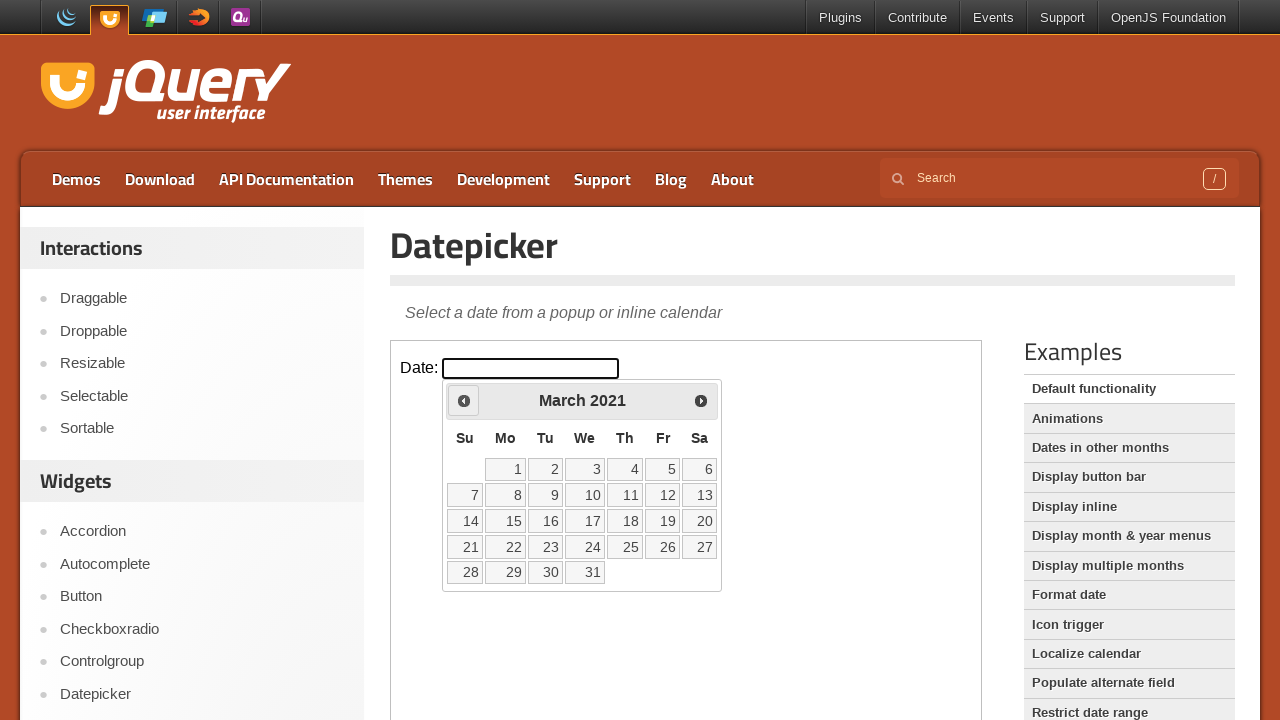

Clicked previous month arrow to navigate from March 2021 at (464, 400) on iframe.demo-frame >> internal:control=enter-frame >> span.ui-icon-circle-triangl
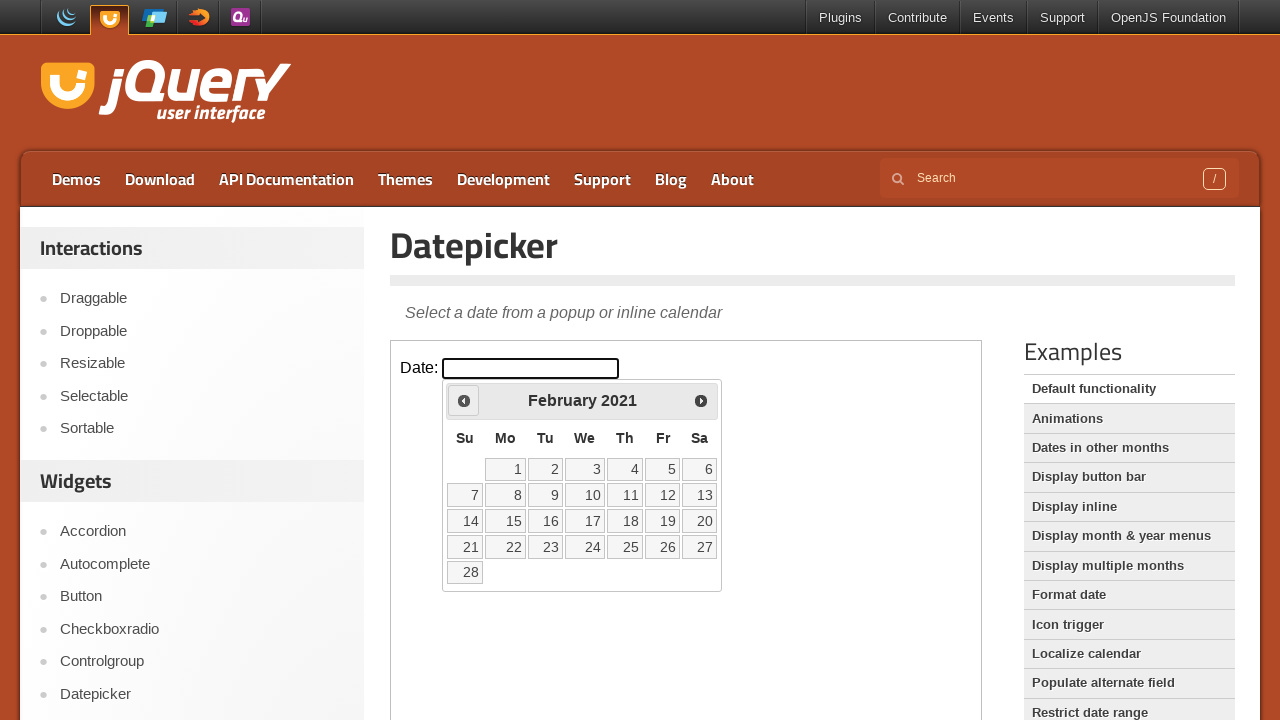

Waited for calendar to update
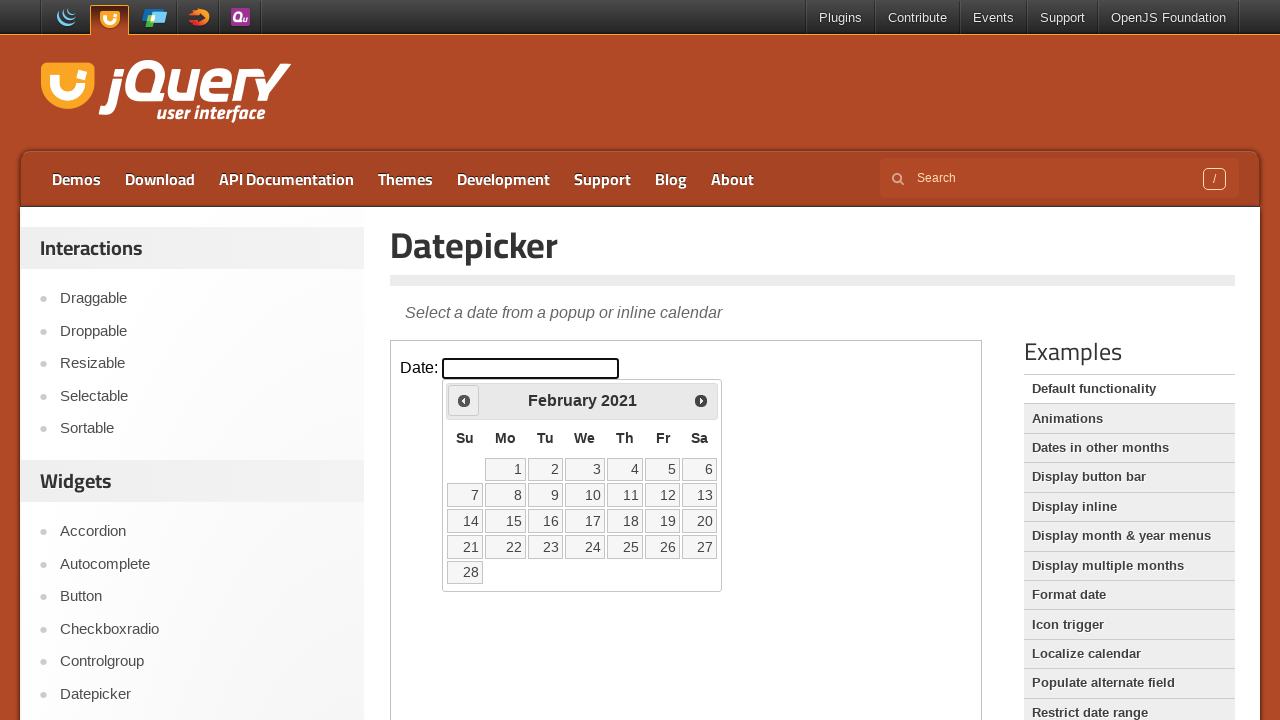

Retrieved current month (February) and year (2021)
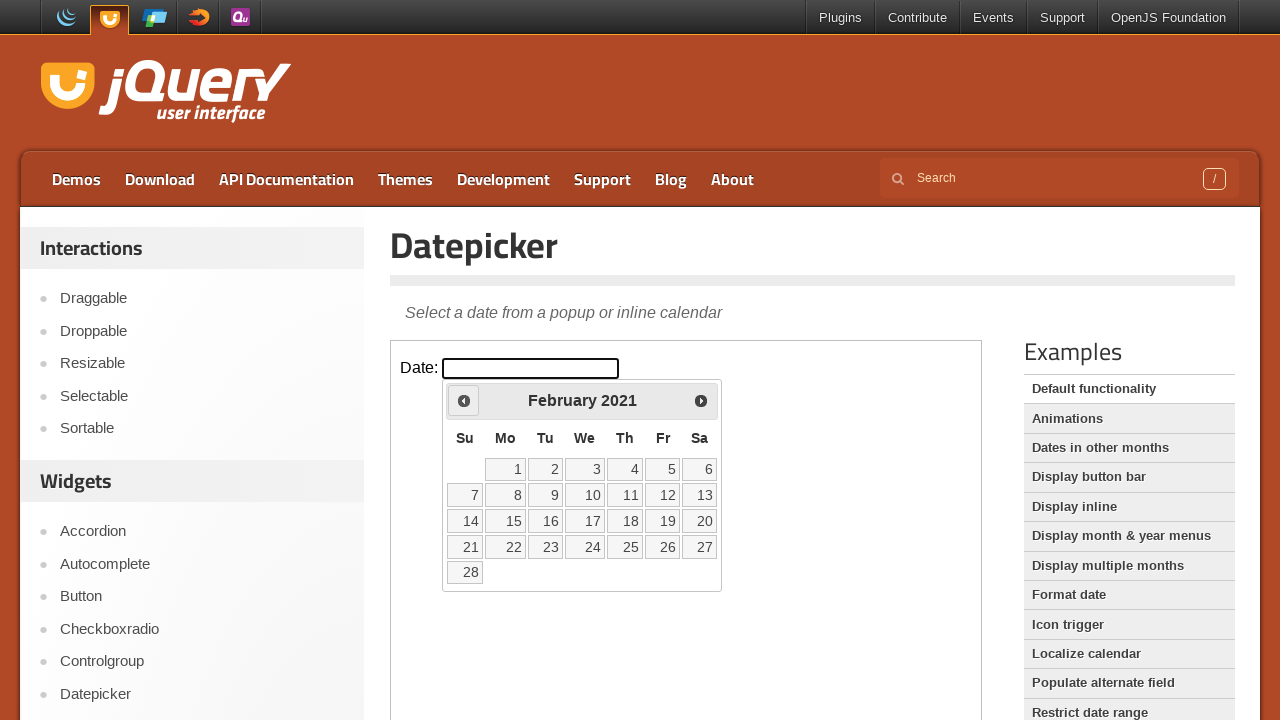

Clicked previous month arrow to navigate from February 2021 at (464, 400) on iframe.demo-frame >> internal:control=enter-frame >> span.ui-icon-circle-triangl
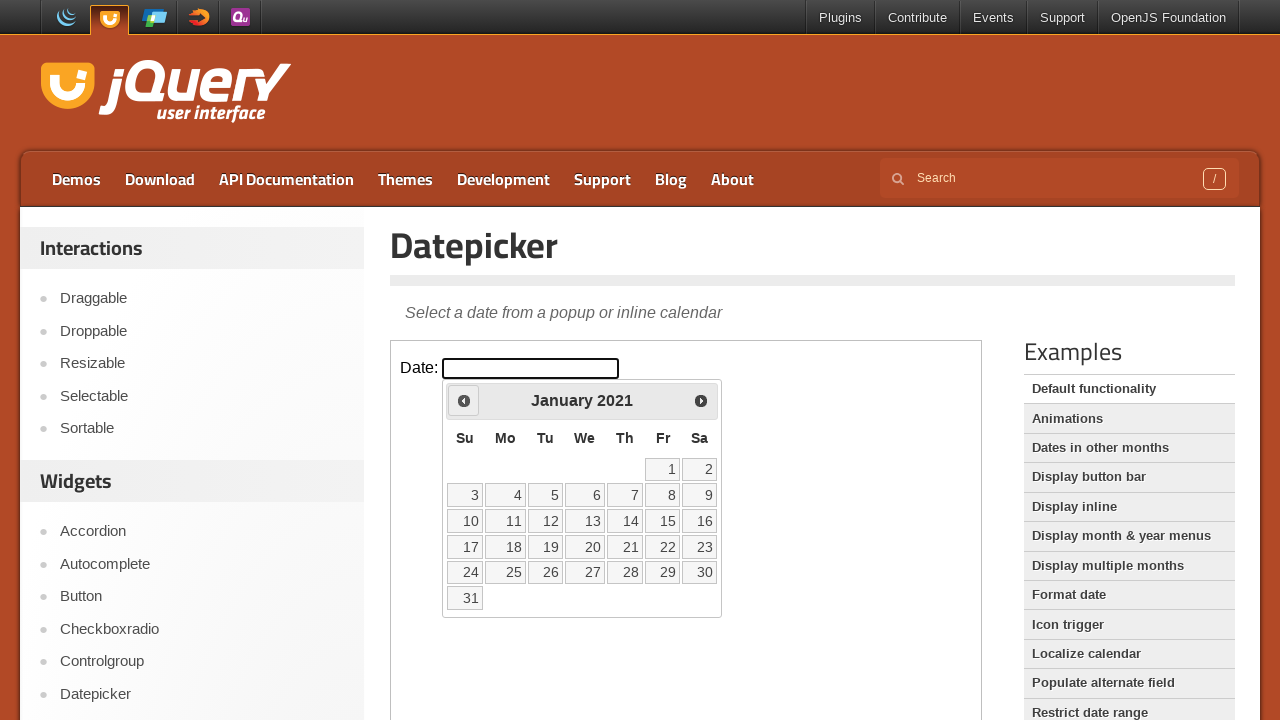

Waited for calendar to update
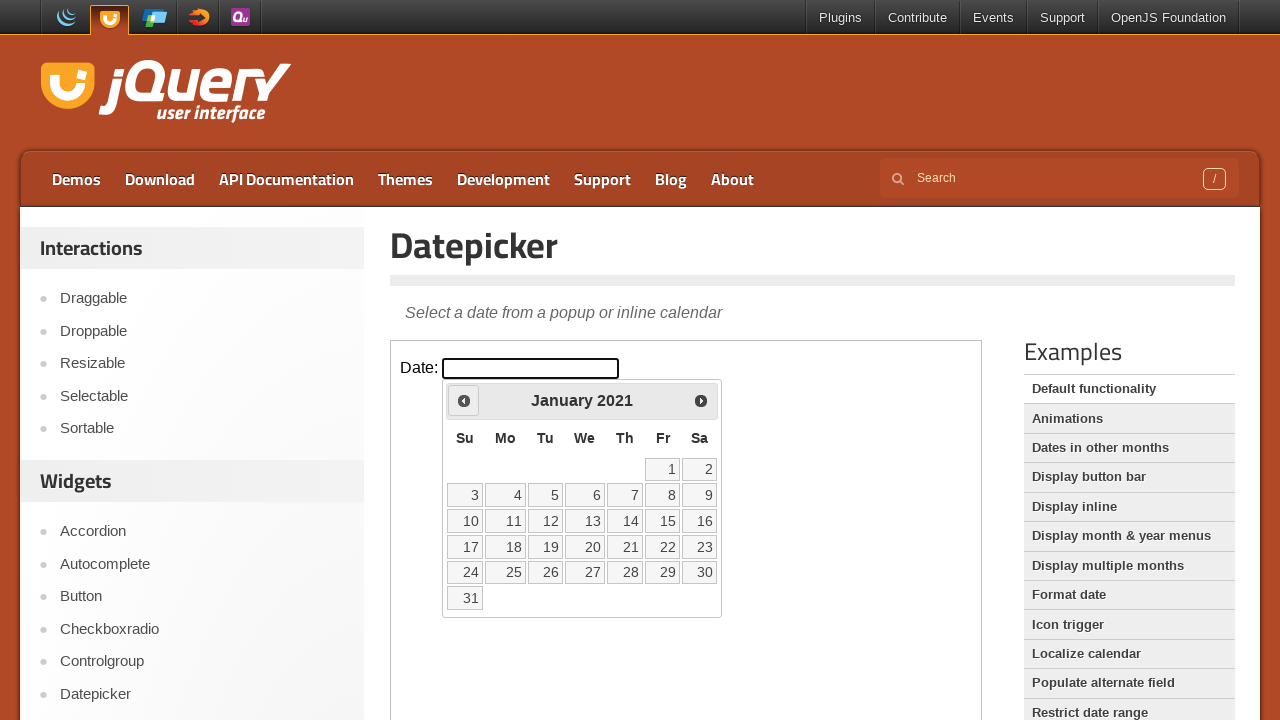

Retrieved current month (January) and year (2021)
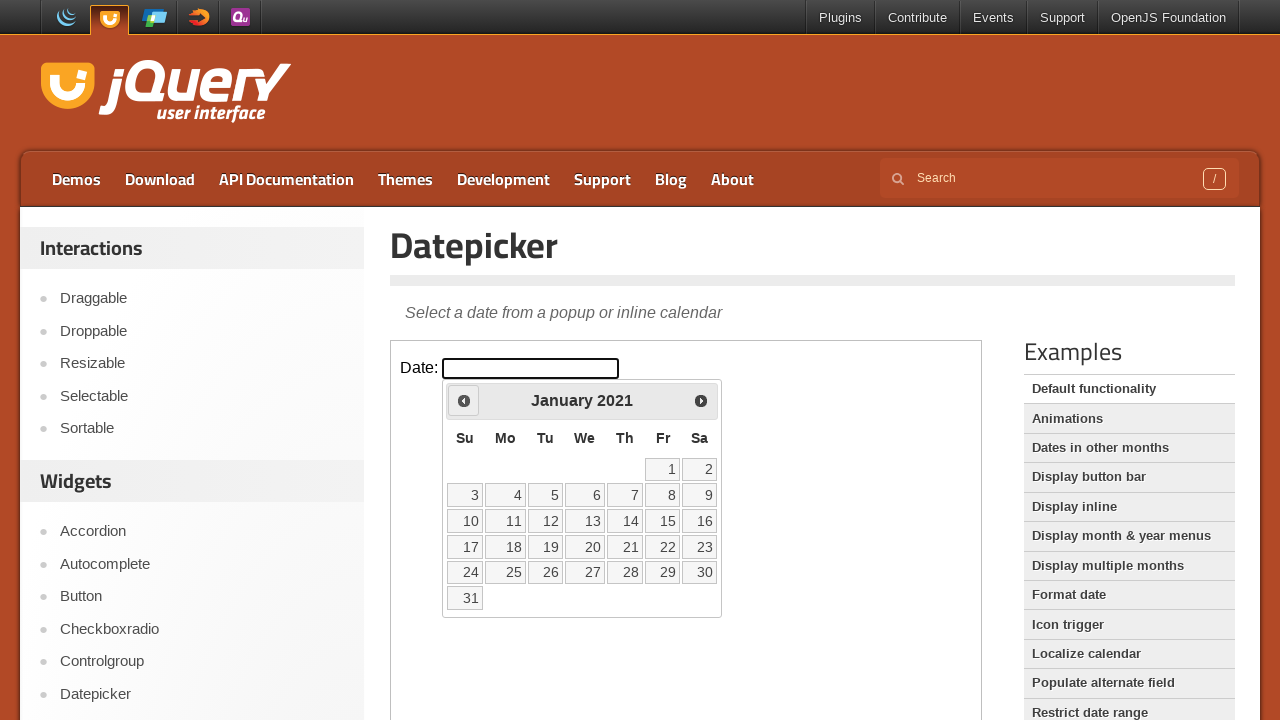

Clicked previous month arrow to navigate from January 2021 at (464, 400) on iframe.demo-frame >> internal:control=enter-frame >> span.ui-icon-circle-triangl
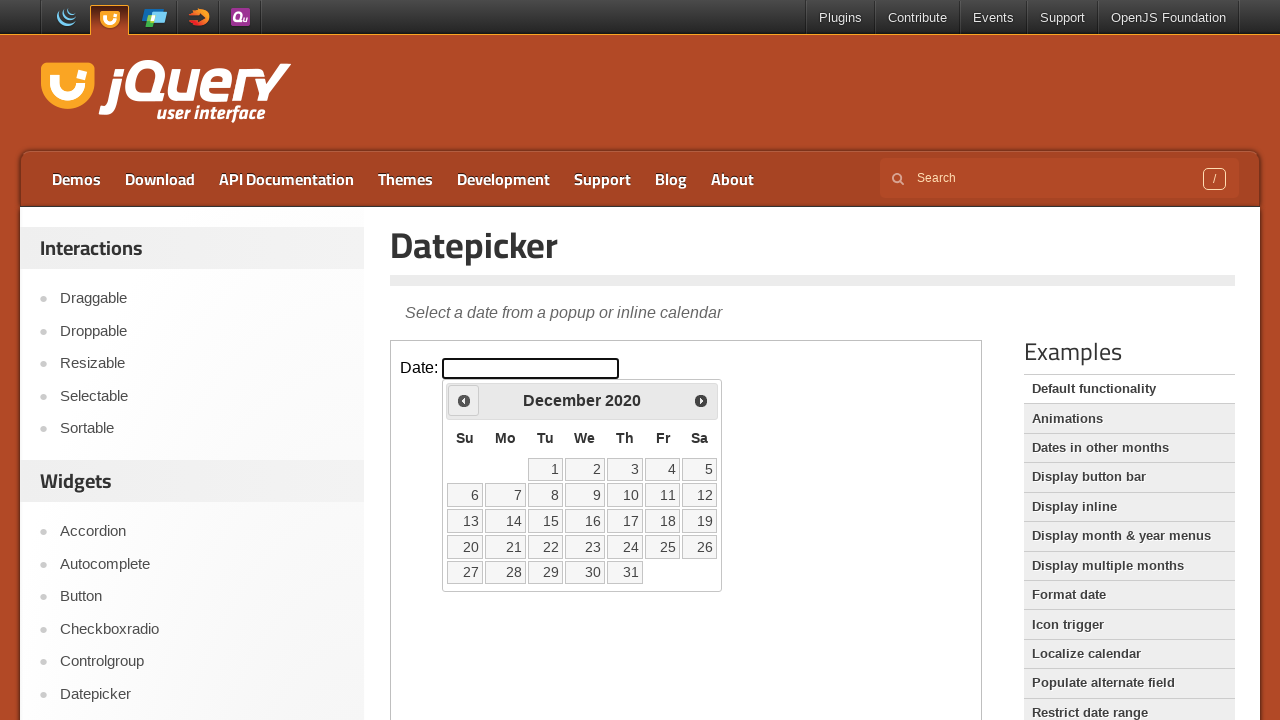

Waited for calendar to update
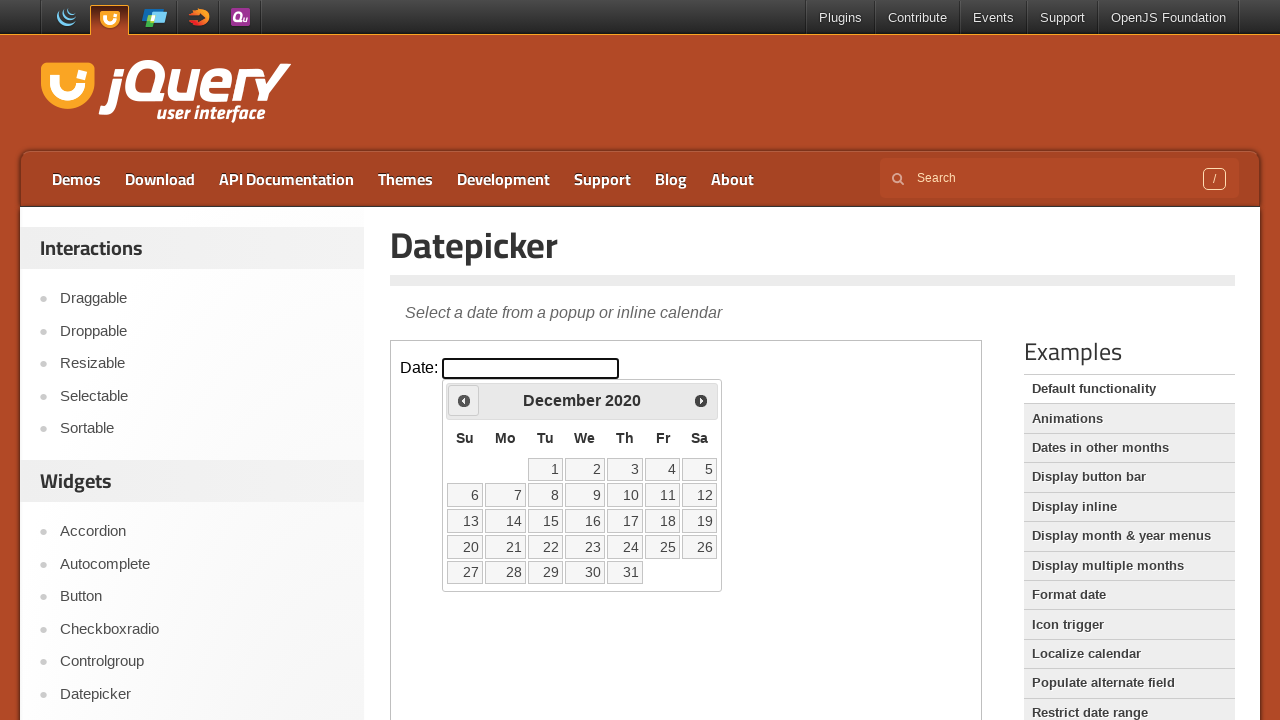

Retrieved current month (December) and year (2020)
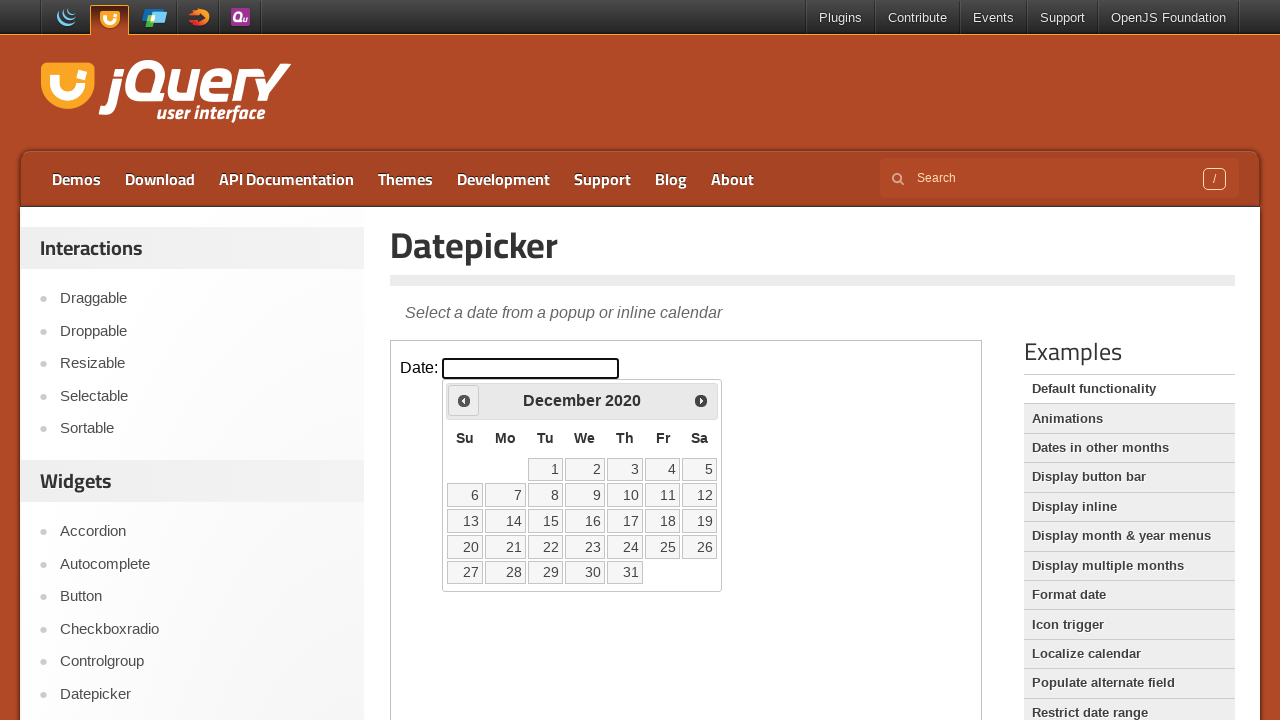

Clicked previous month arrow to navigate from December 2020 at (464, 400) on iframe.demo-frame >> internal:control=enter-frame >> span.ui-icon-circle-triangl
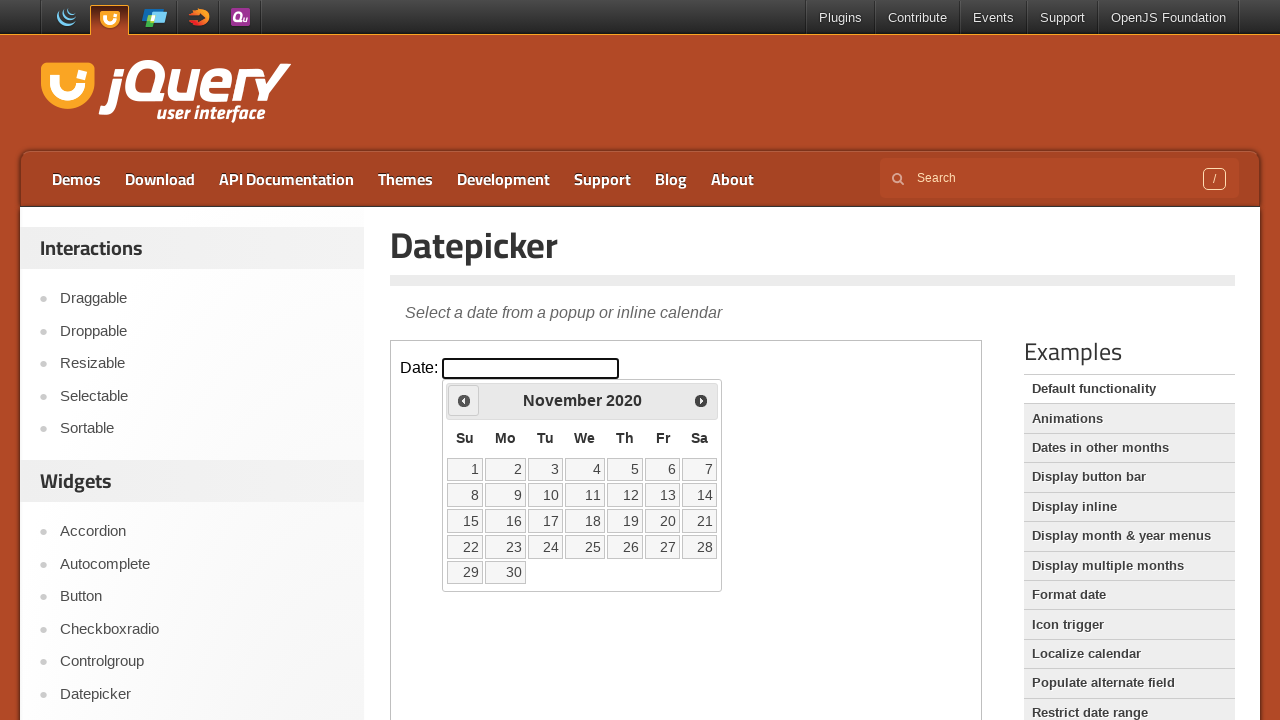

Waited for calendar to update
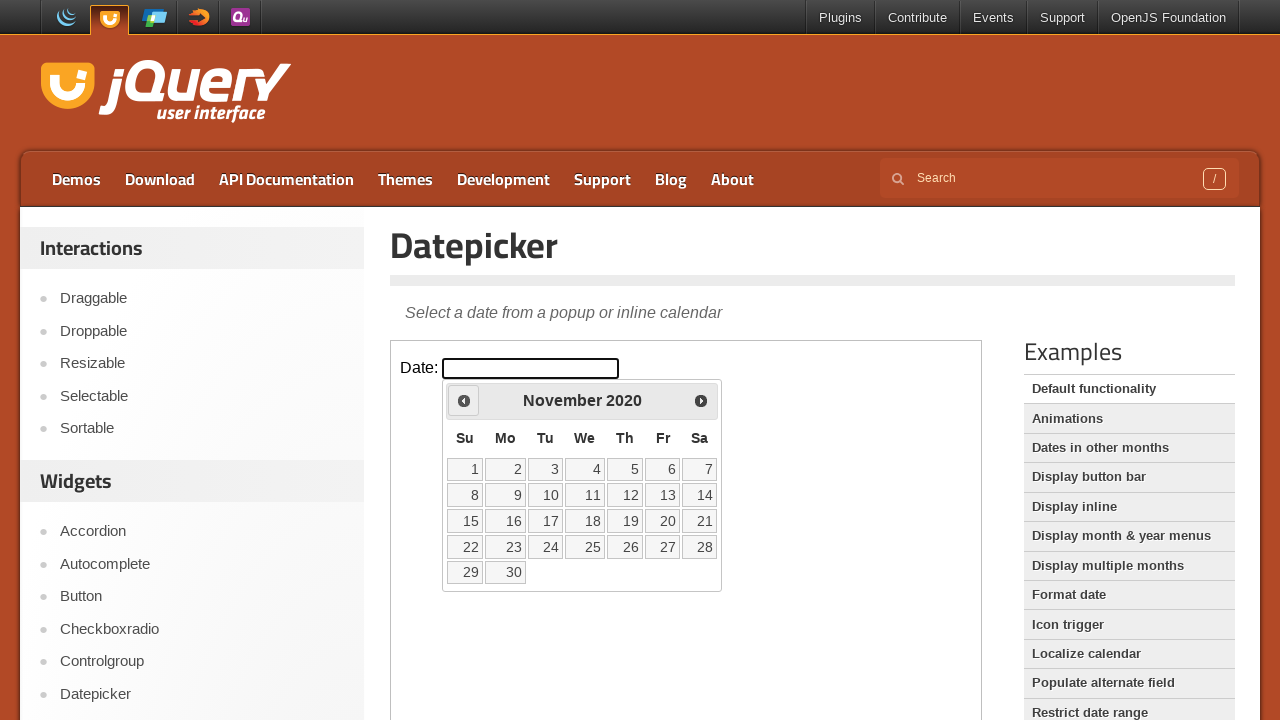

Retrieved current month (November) and year (2020)
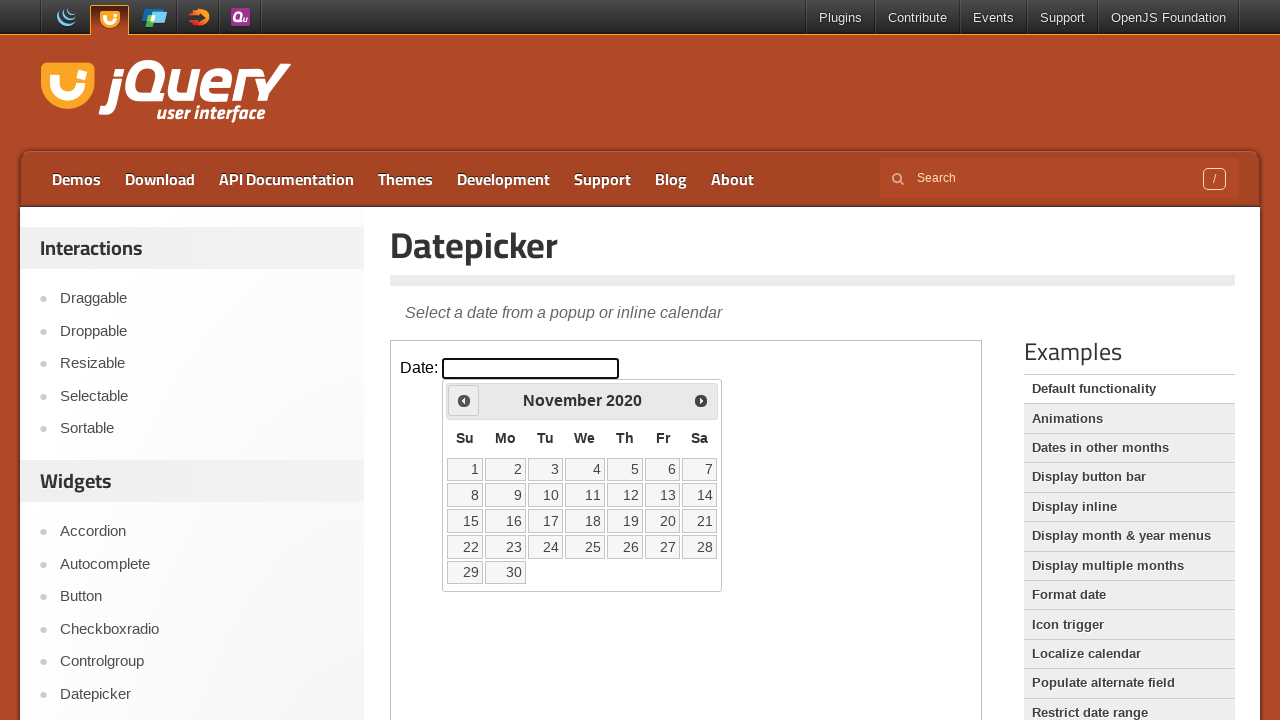

Clicked previous month arrow to navigate from November 2020 at (464, 400) on iframe.demo-frame >> internal:control=enter-frame >> span.ui-icon-circle-triangl
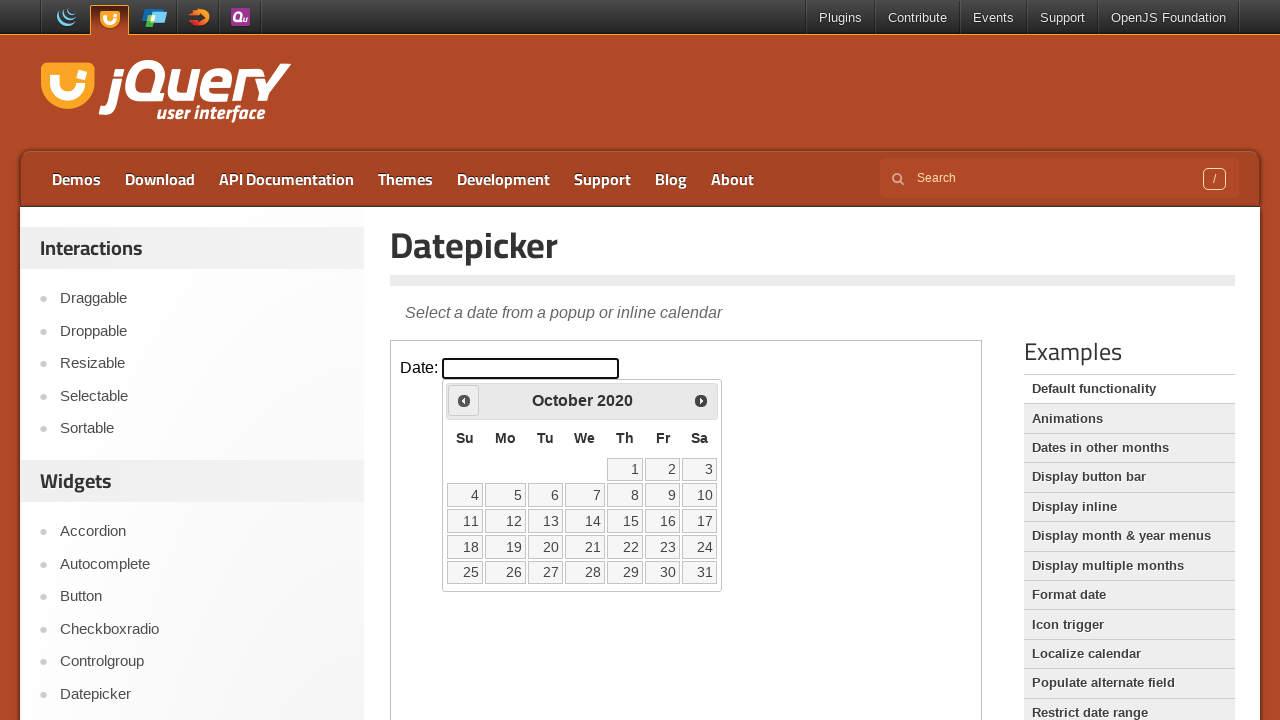

Waited for calendar to update
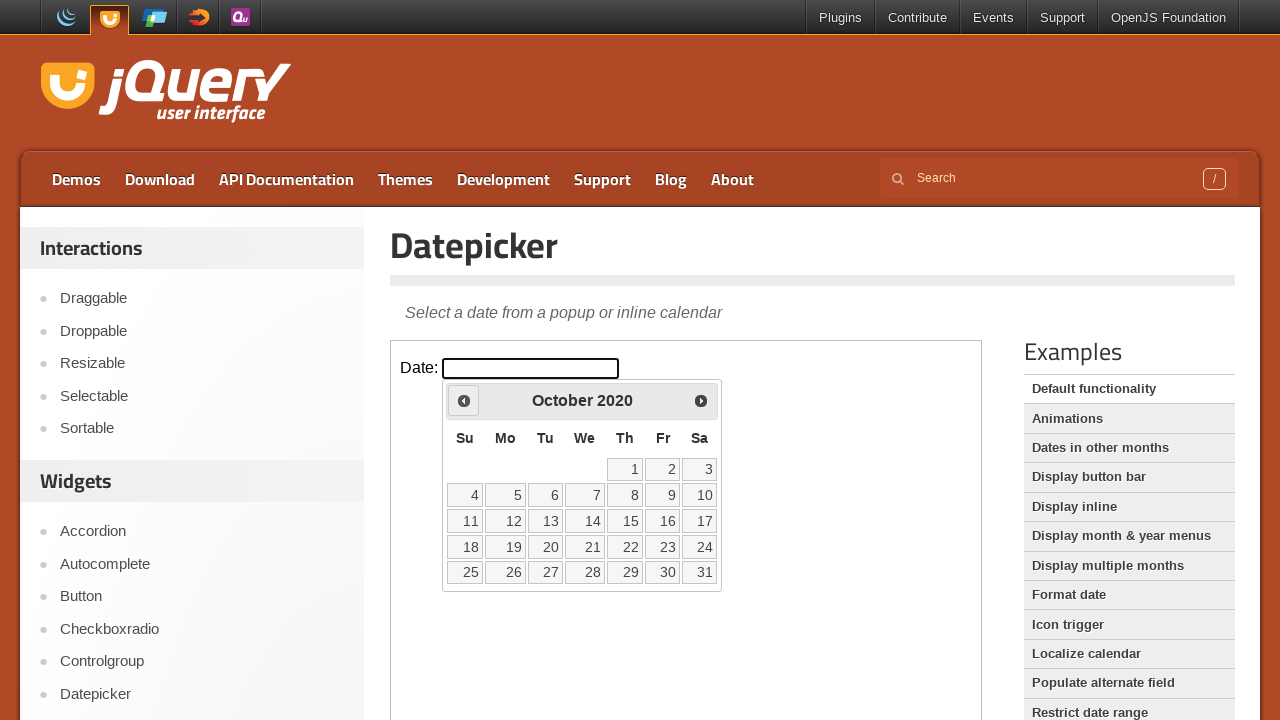

Retrieved current month (October) and year (2020)
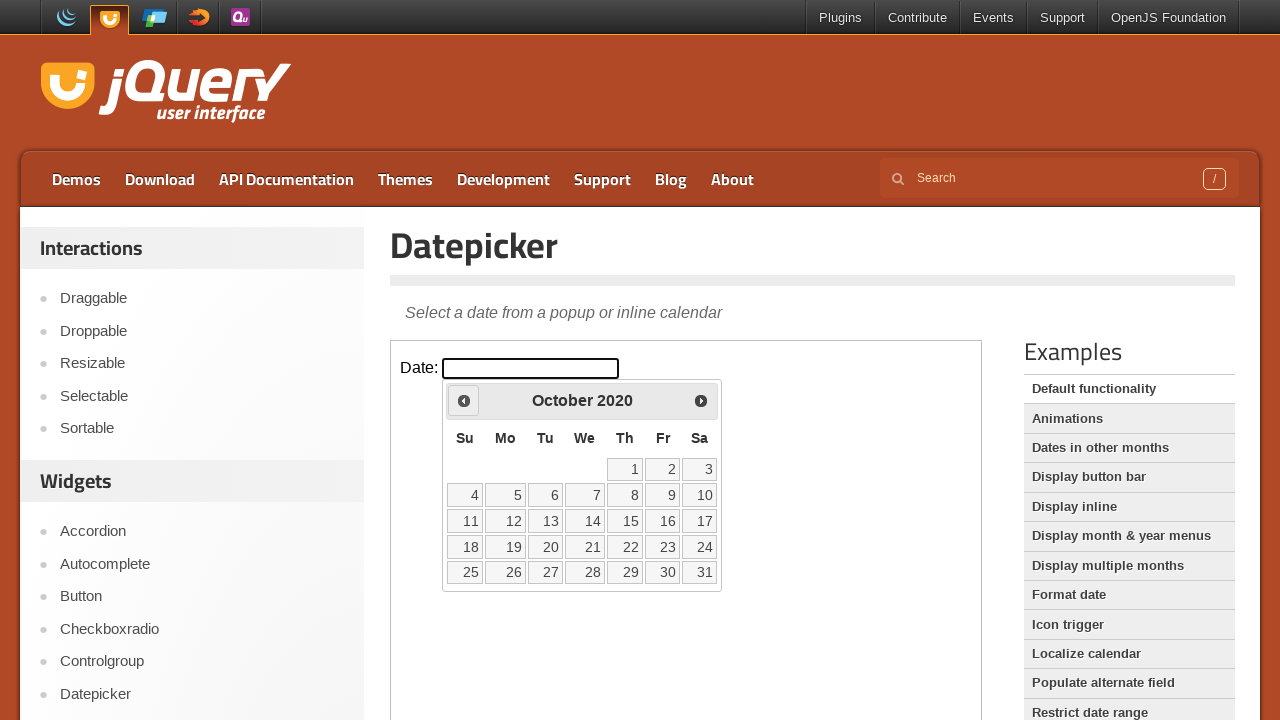

Clicked previous month arrow to navigate from October 2020 at (464, 400) on iframe.demo-frame >> internal:control=enter-frame >> span.ui-icon-circle-triangl
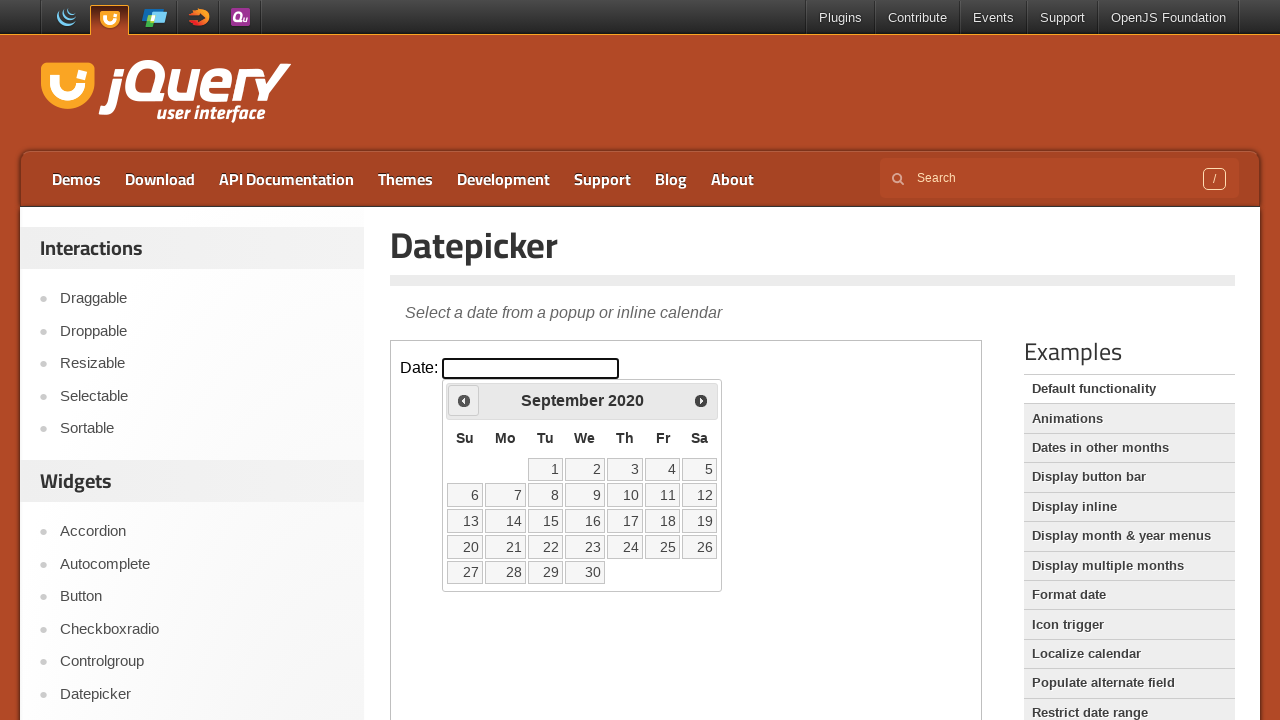

Waited for calendar to update
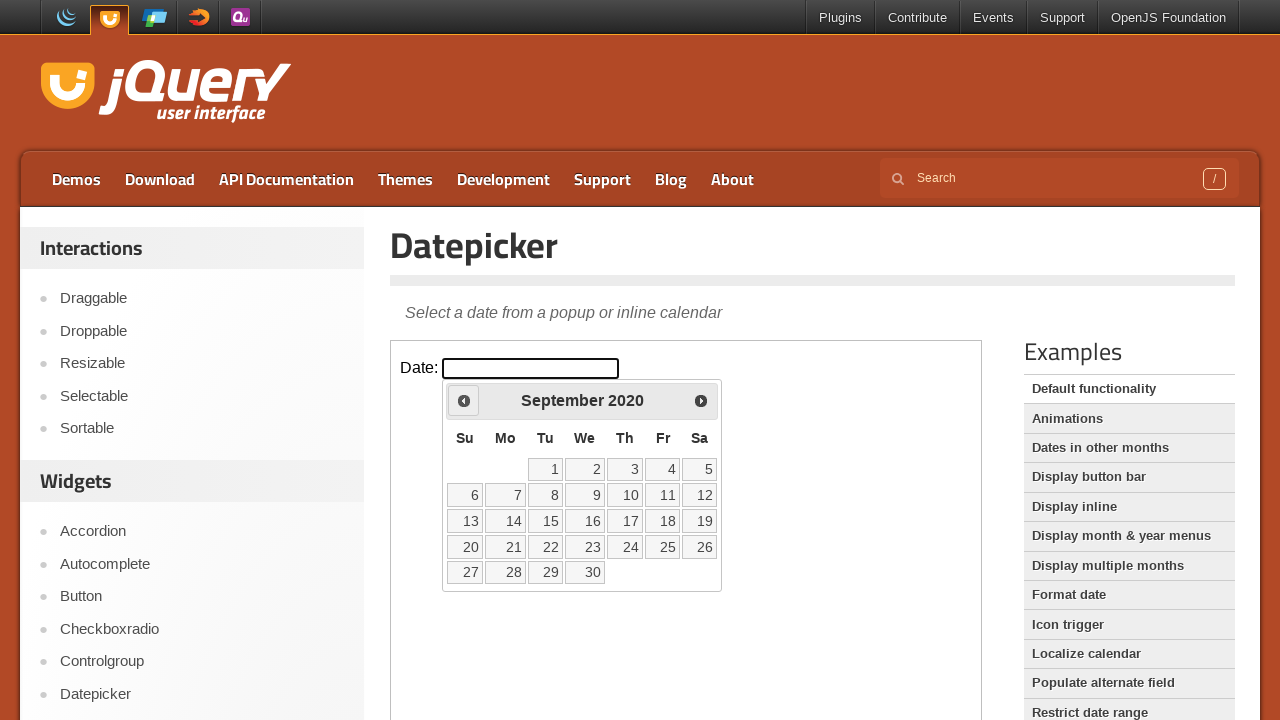

Retrieved current month (September) and year (2020)
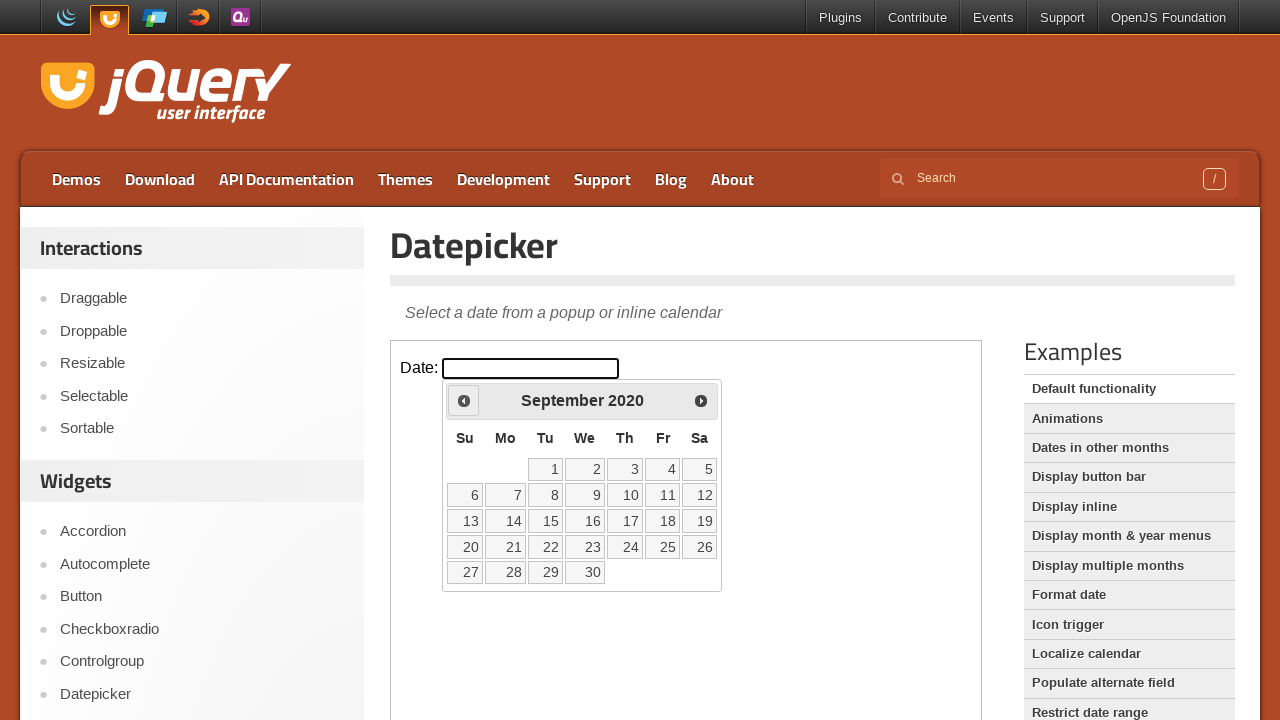

Clicked previous month arrow to navigate from September 2020 at (464, 400) on iframe.demo-frame >> internal:control=enter-frame >> span.ui-icon-circle-triangl
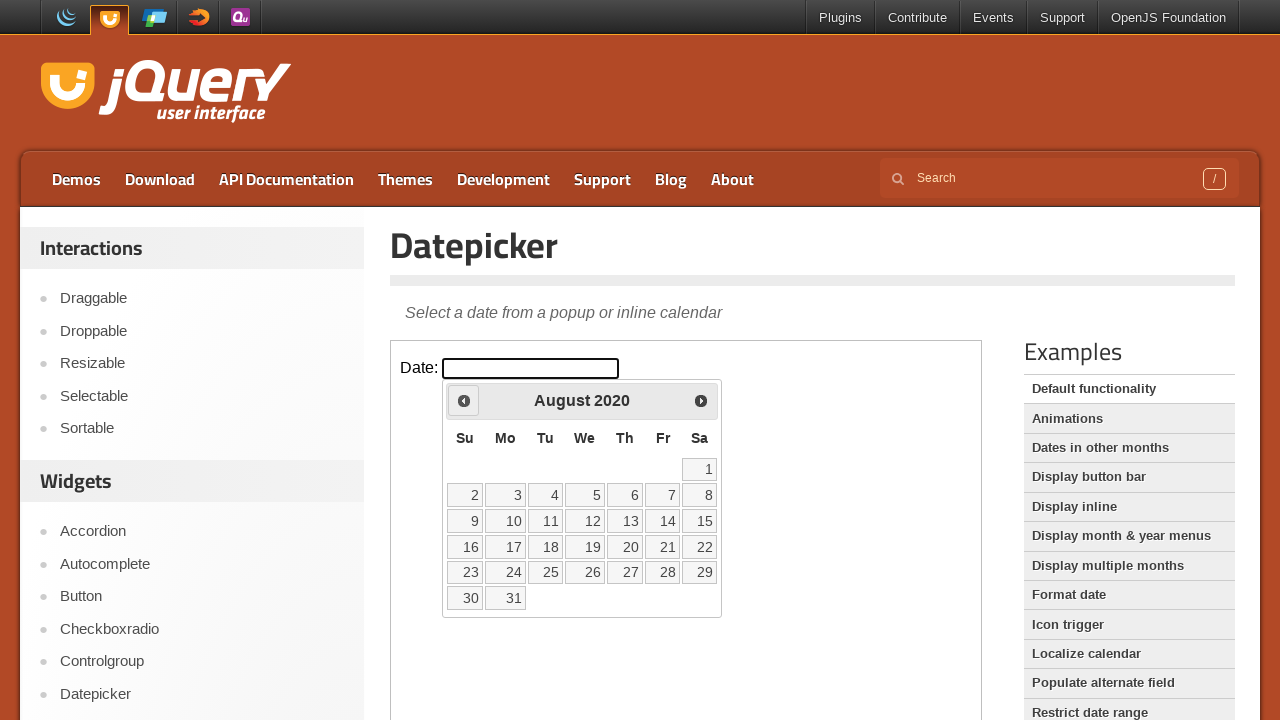

Waited for calendar to update
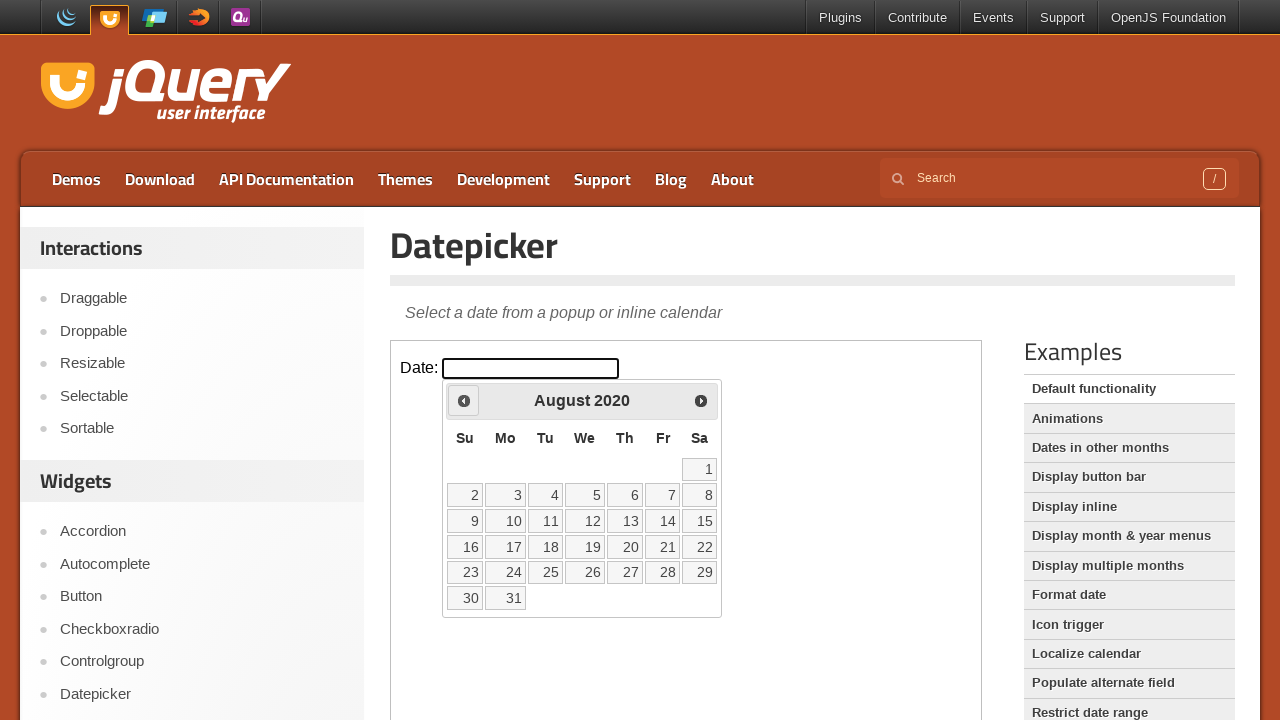

Retrieved current month (August) and year (2020)
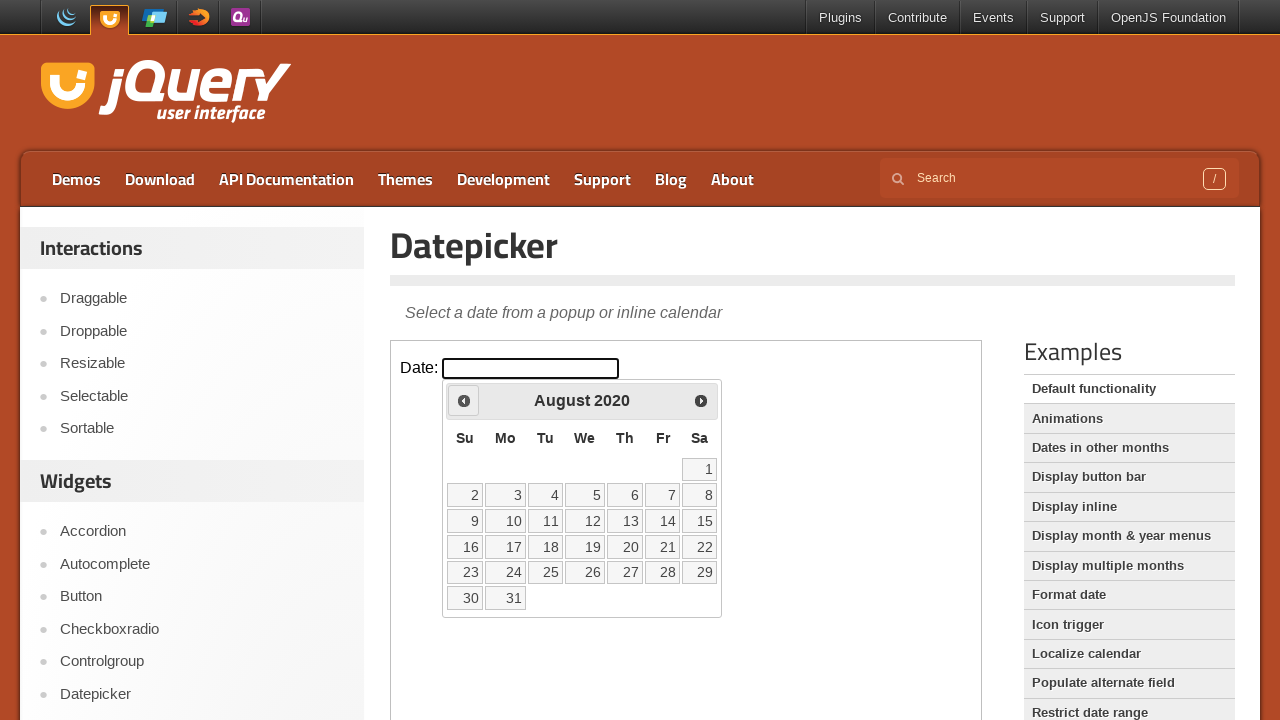

Clicked previous month arrow to navigate from August 2020 at (464, 400) on iframe.demo-frame >> internal:control=enter-frame >> span.ui-icon-circle-triangl
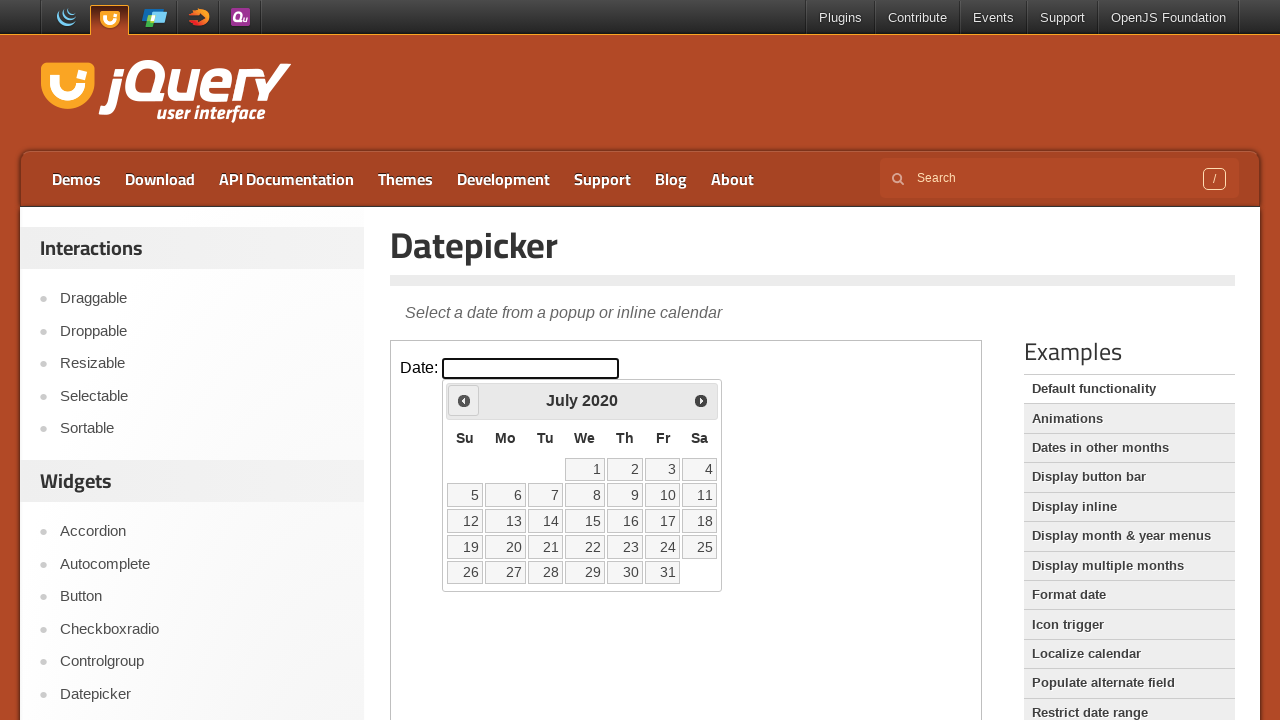

Waited for calendar to update
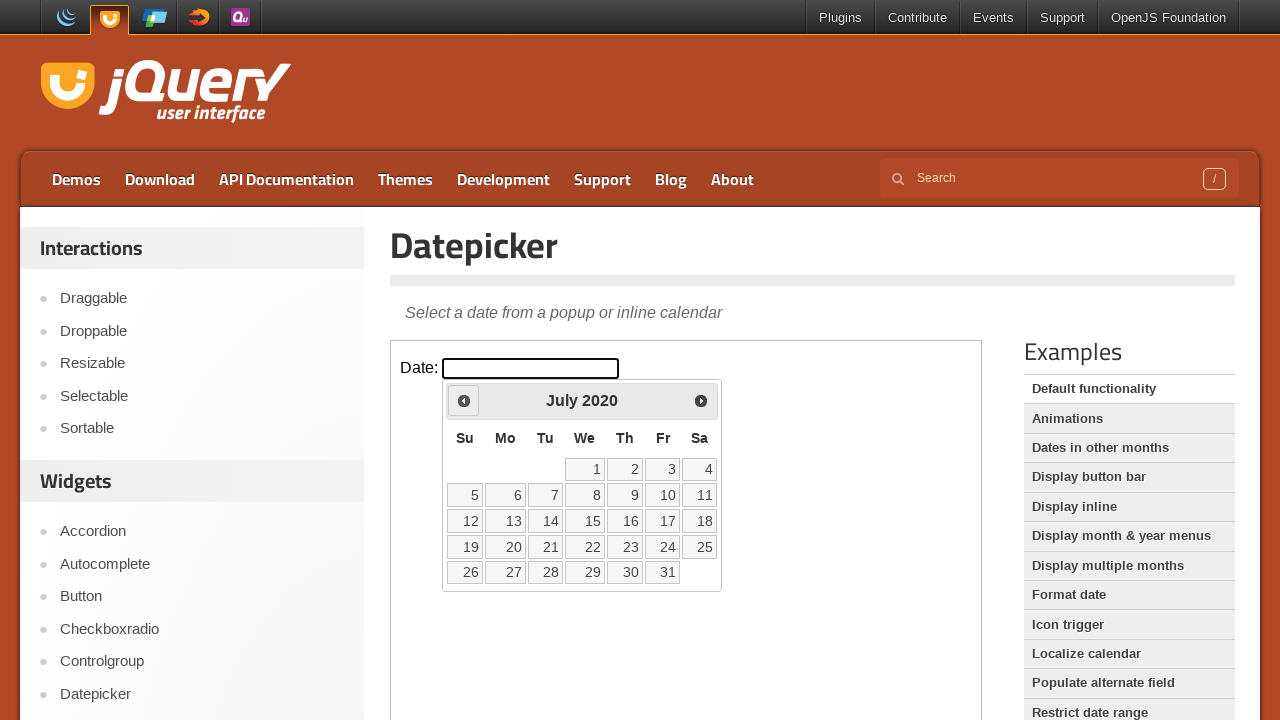

Retrieved current month (July) and year (2020)
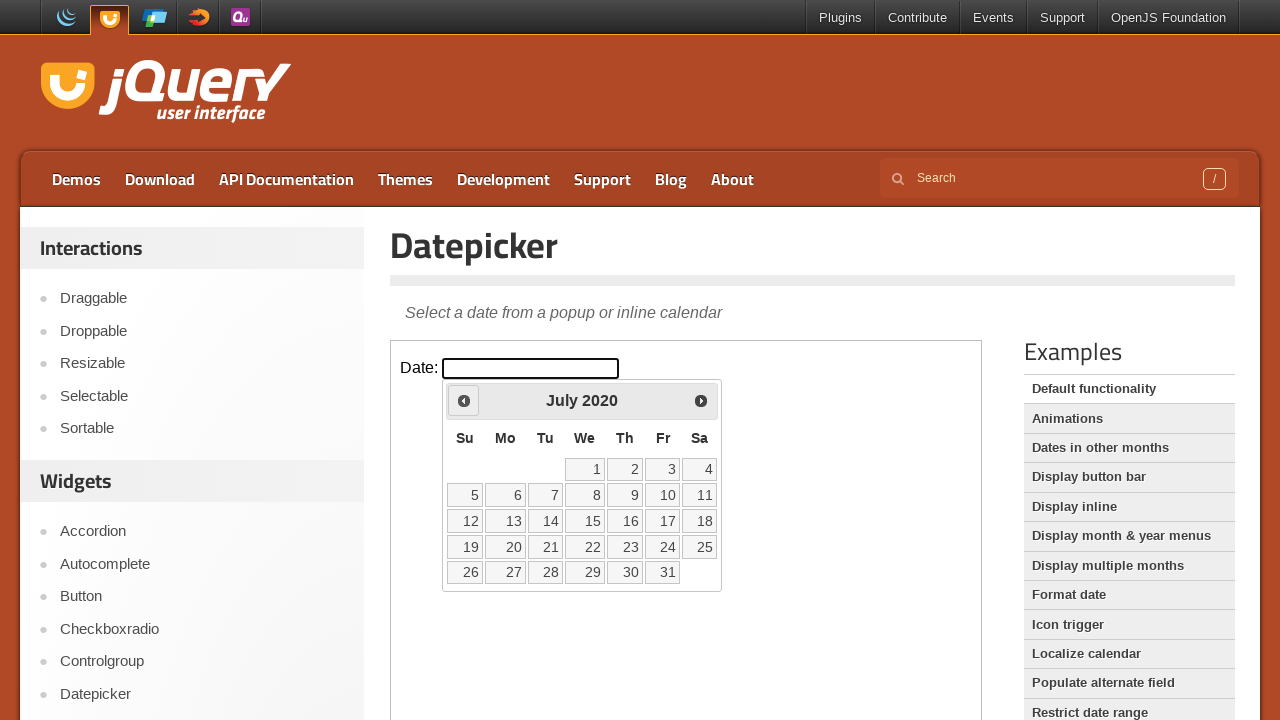

Clicked previous month arrow to navigate from July 2020 at (464, 400) on iframe.demo-frame >> internal:control=enter-frame >> span.ui-icon-circle-triangl
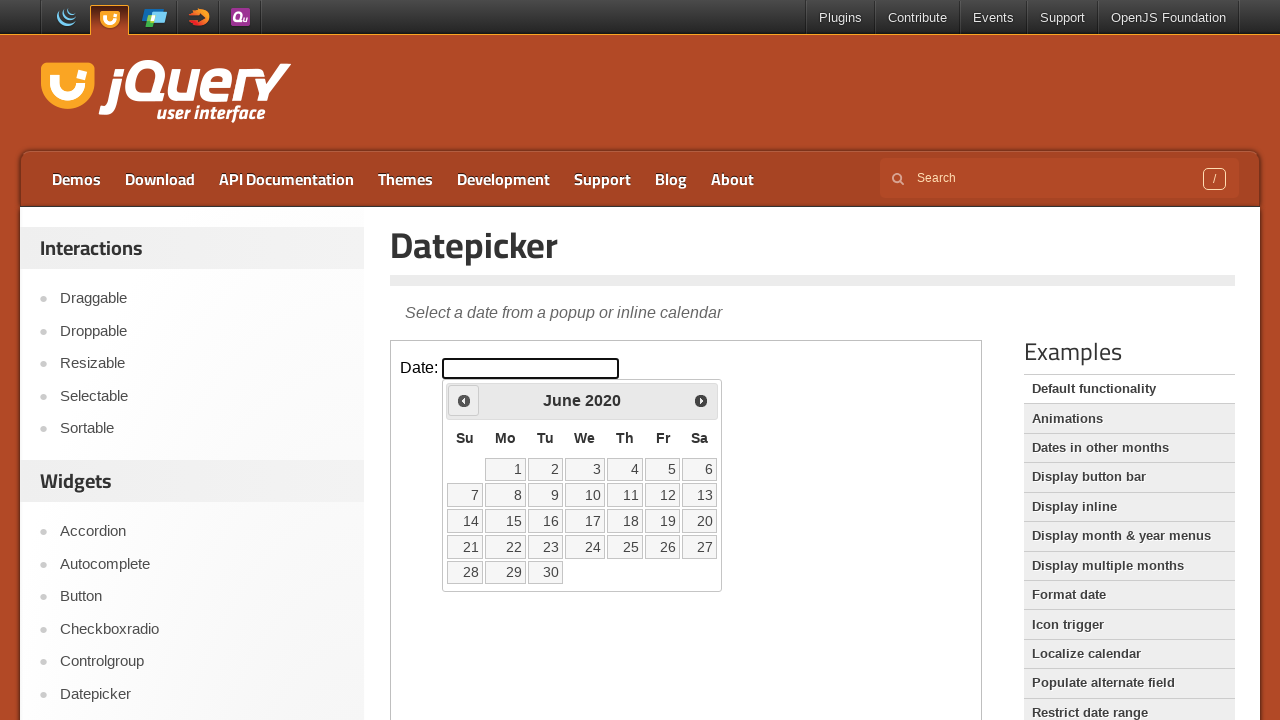

Waited for calendar to update
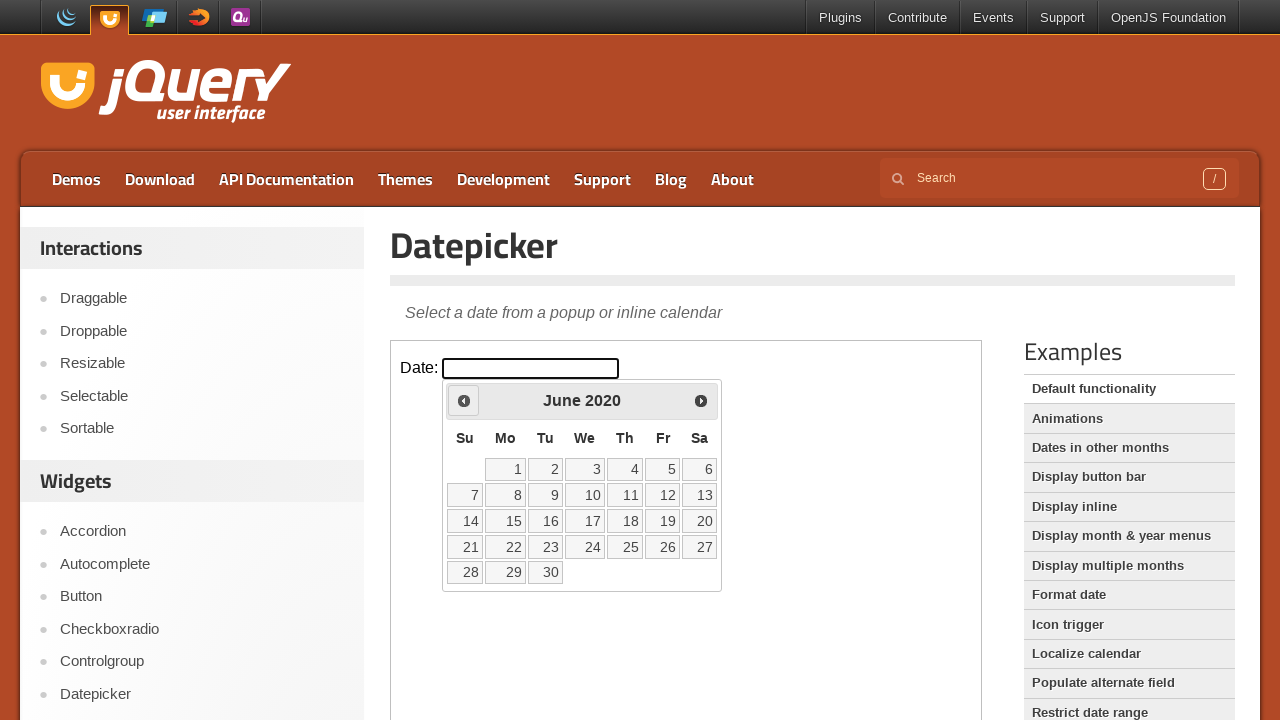

Retrieved current month (June) and year (2020)
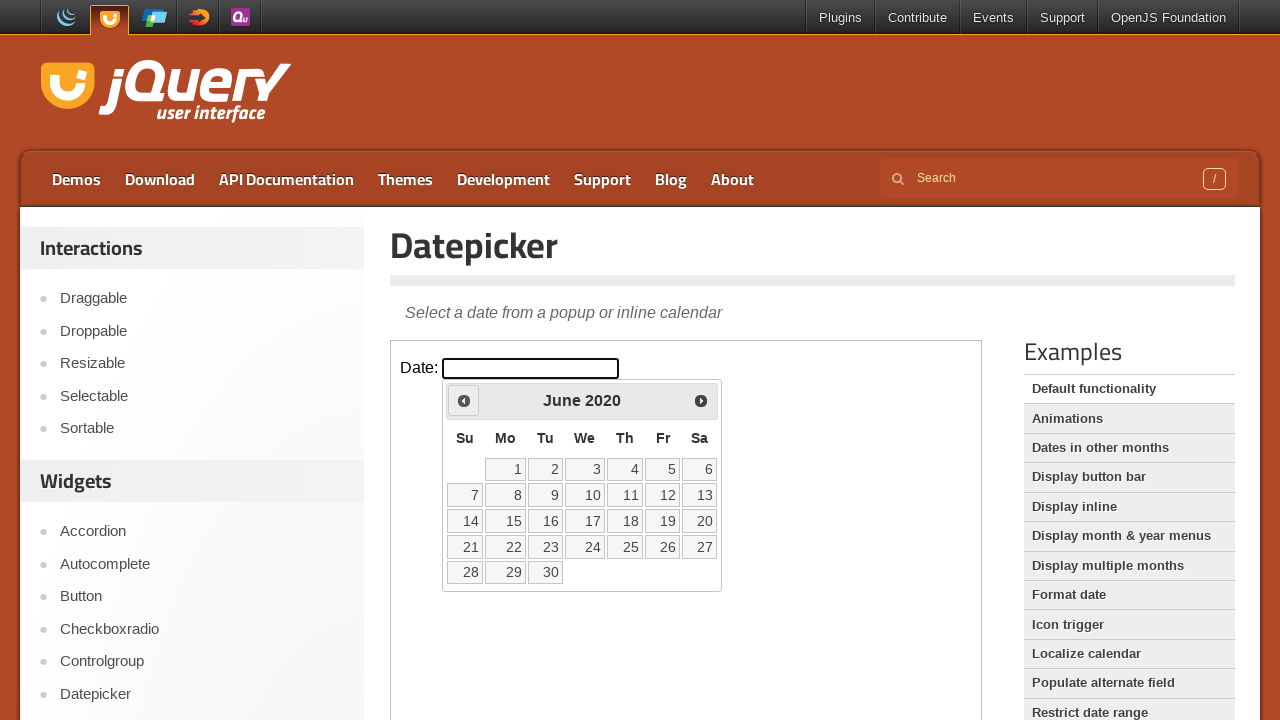

Clicked previous month arrow to navigate from June 2020 at (464, 400) on iframe.demo-frame >> internal:control=enter-frame >> span.ui-icon-circle-triangl
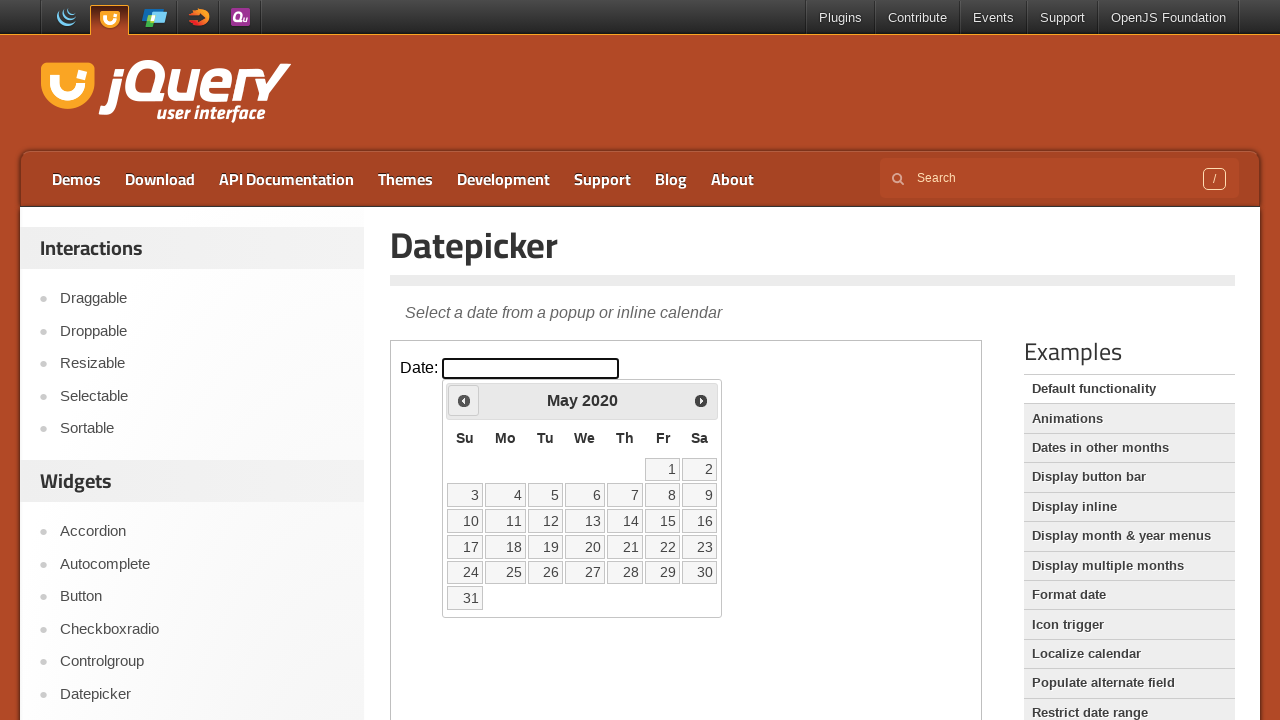

Waited for calendar to update
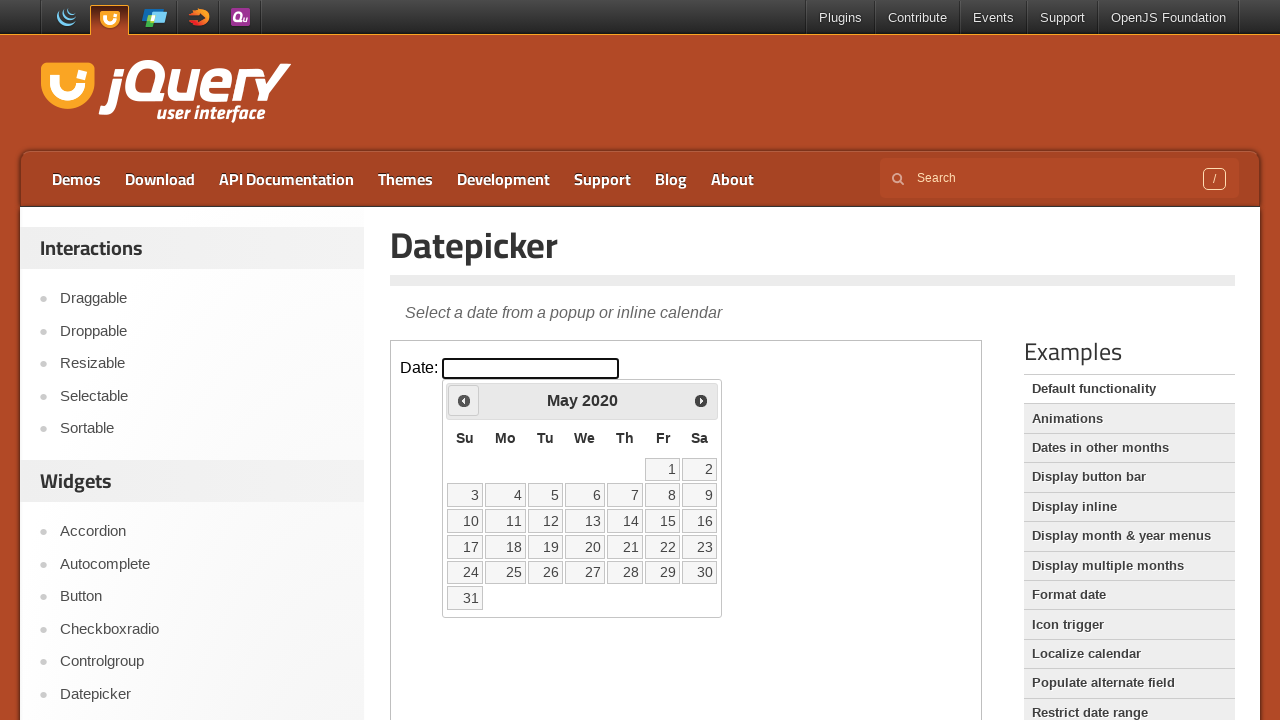

Retrieved current month (May) and year (2020)
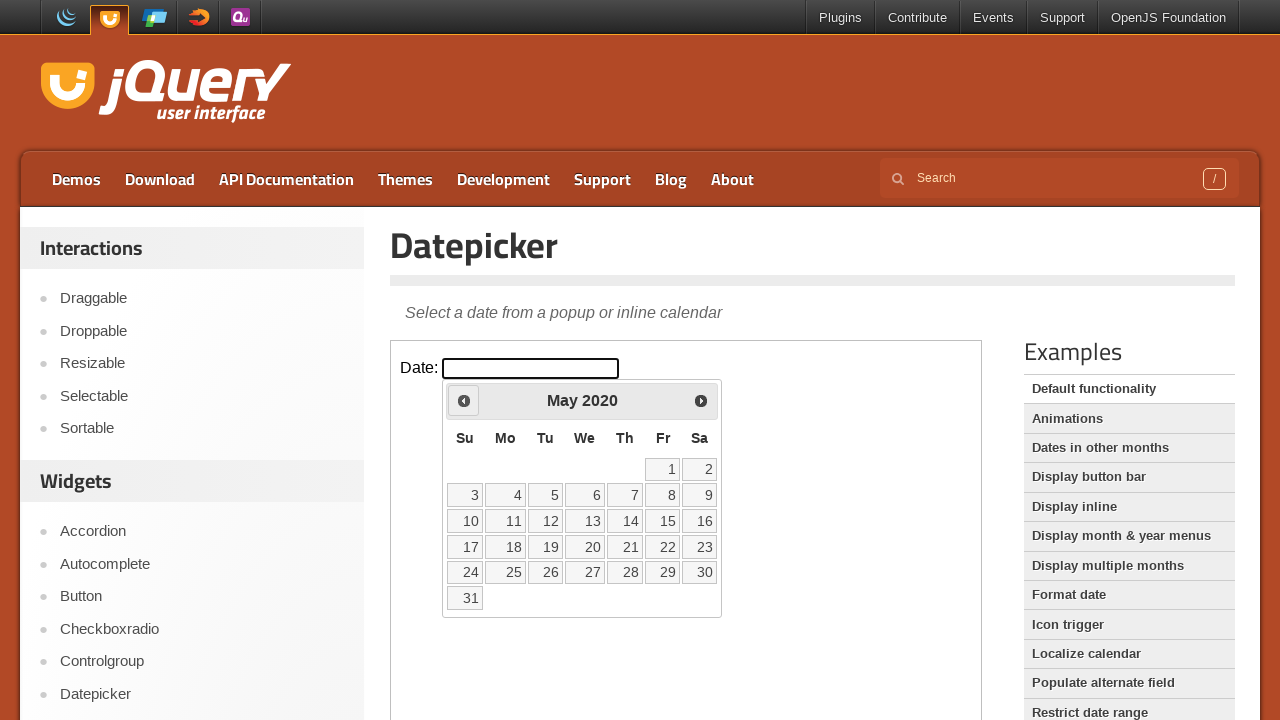

Clicked previous month arrow to navigate from May 2020 at (464, 400) on iframe.demo-frame >> internal:control=enter-frame >> span.ui-icon-circle-triangl
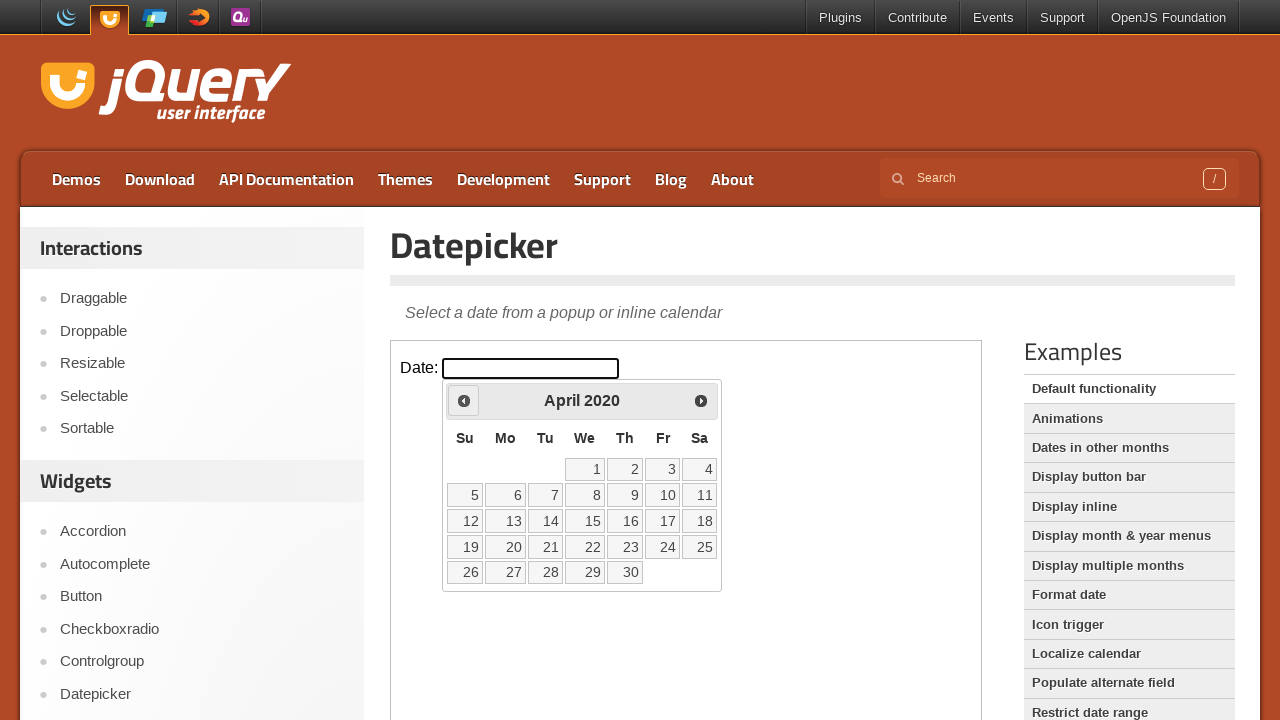

Waited for calendar to update
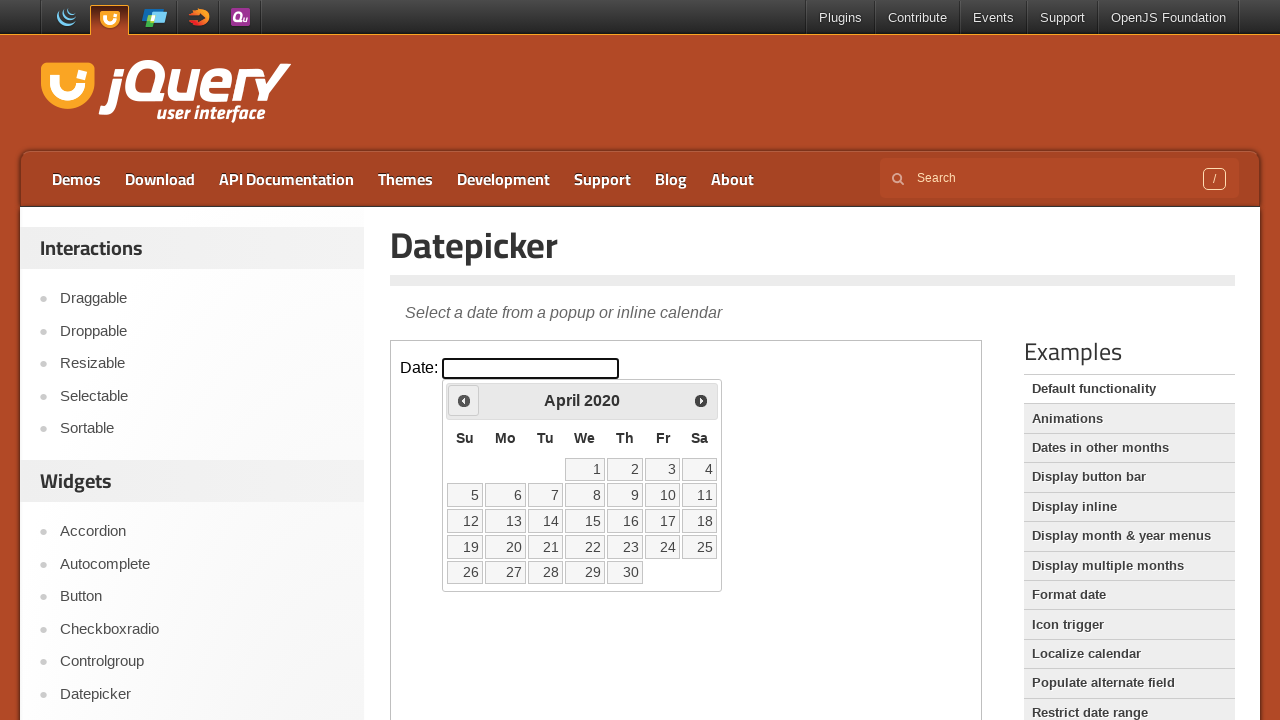

Retrieved current month (April) and year (2020)
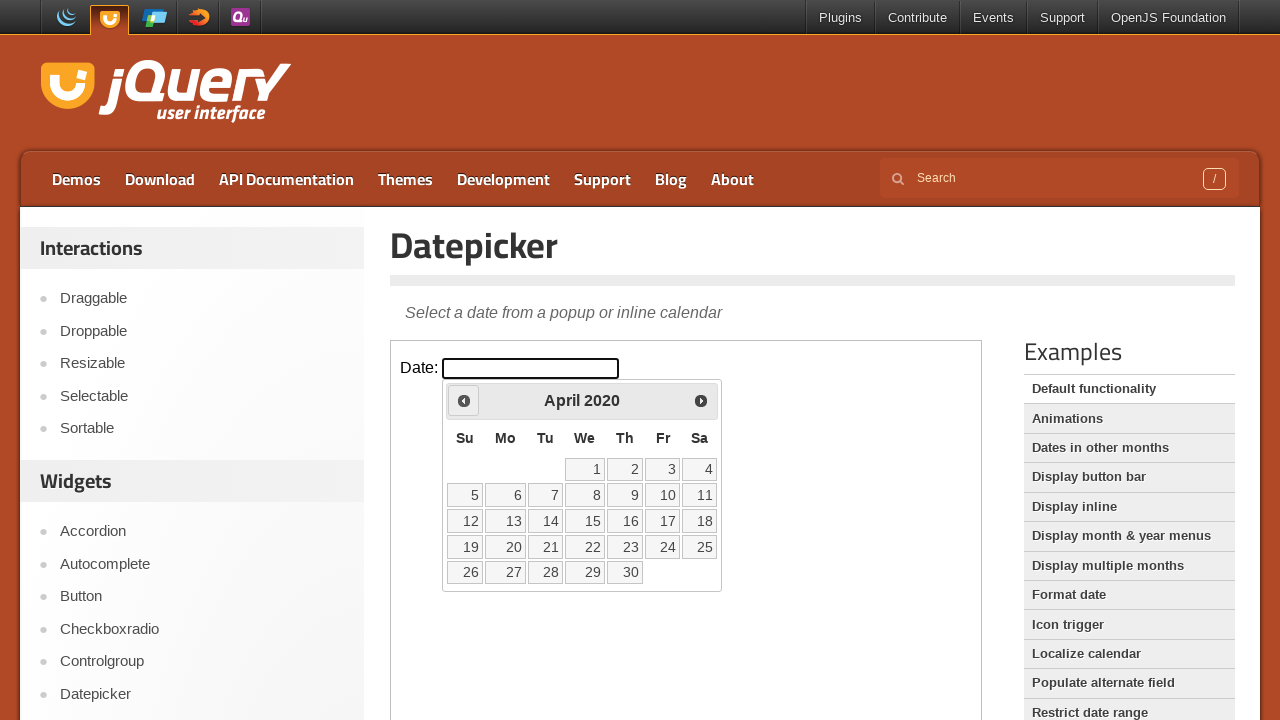

Clicked previous month arrow to navigate from April 2020 at (464, 400) on iframe.demo-frame >> internal:control=enter-frame >> span.ui-icon-circle-triangl
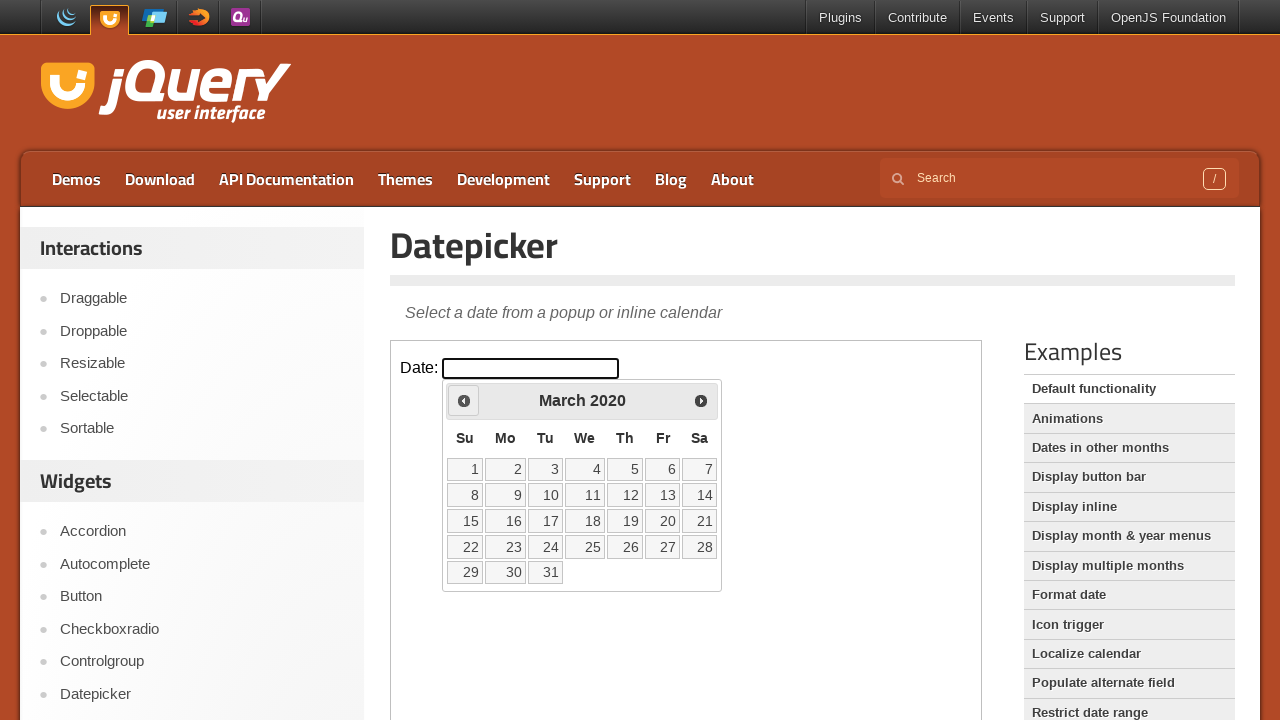

Waited for calendar to update
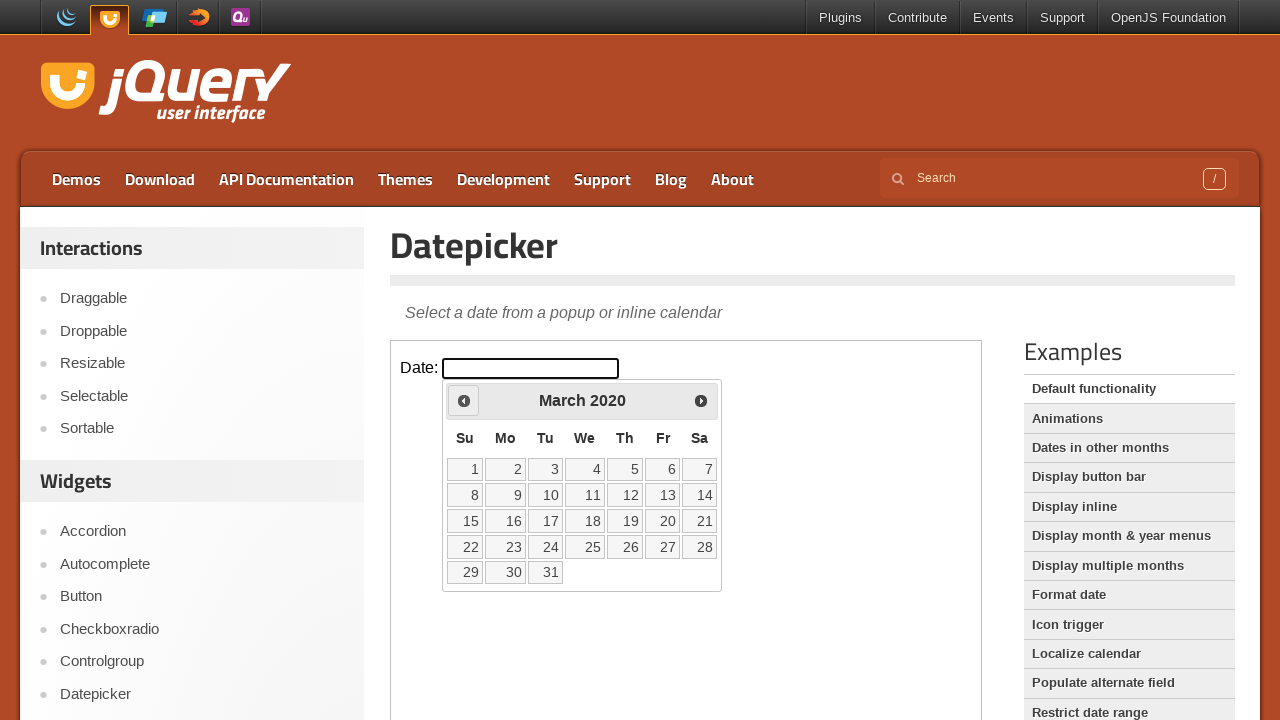

Retrieved current month (March) and year (2020)
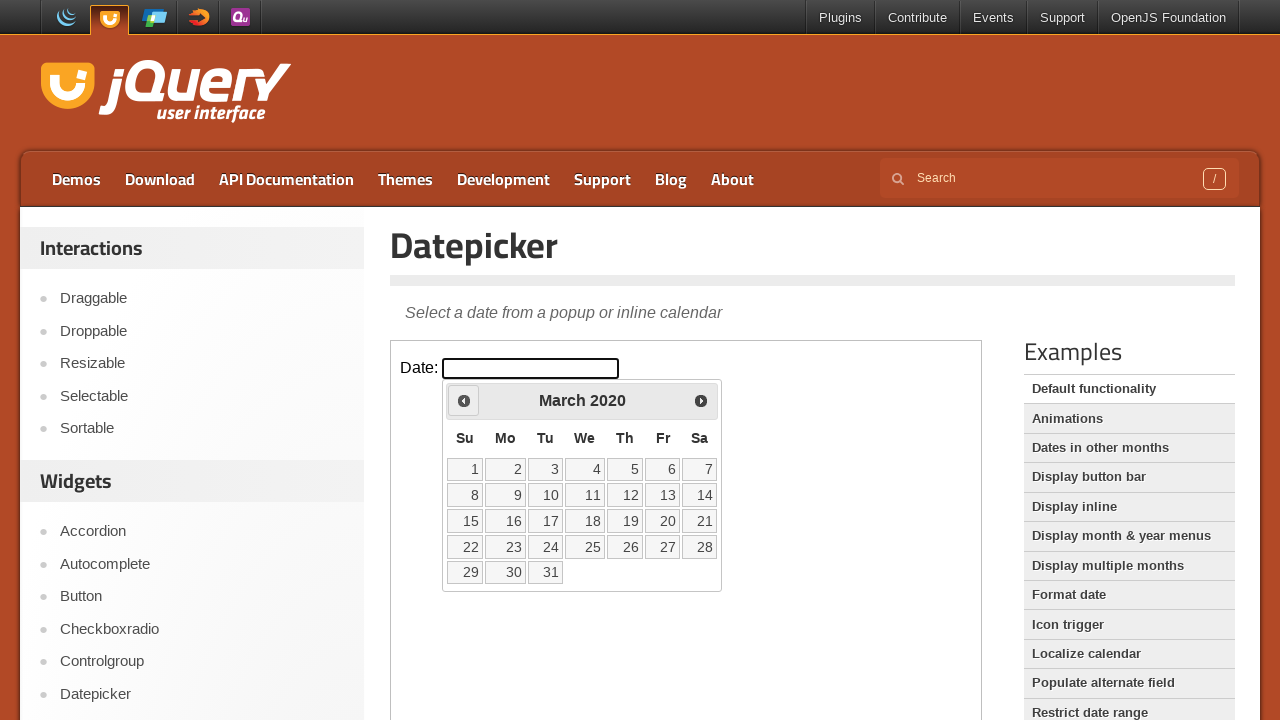

Clicked previous month arrow to navigate from March 2020 at (464, 400) on iframe.demo-frame >> internal:control=enter-frame >> span.ui-icon-circle-triangl
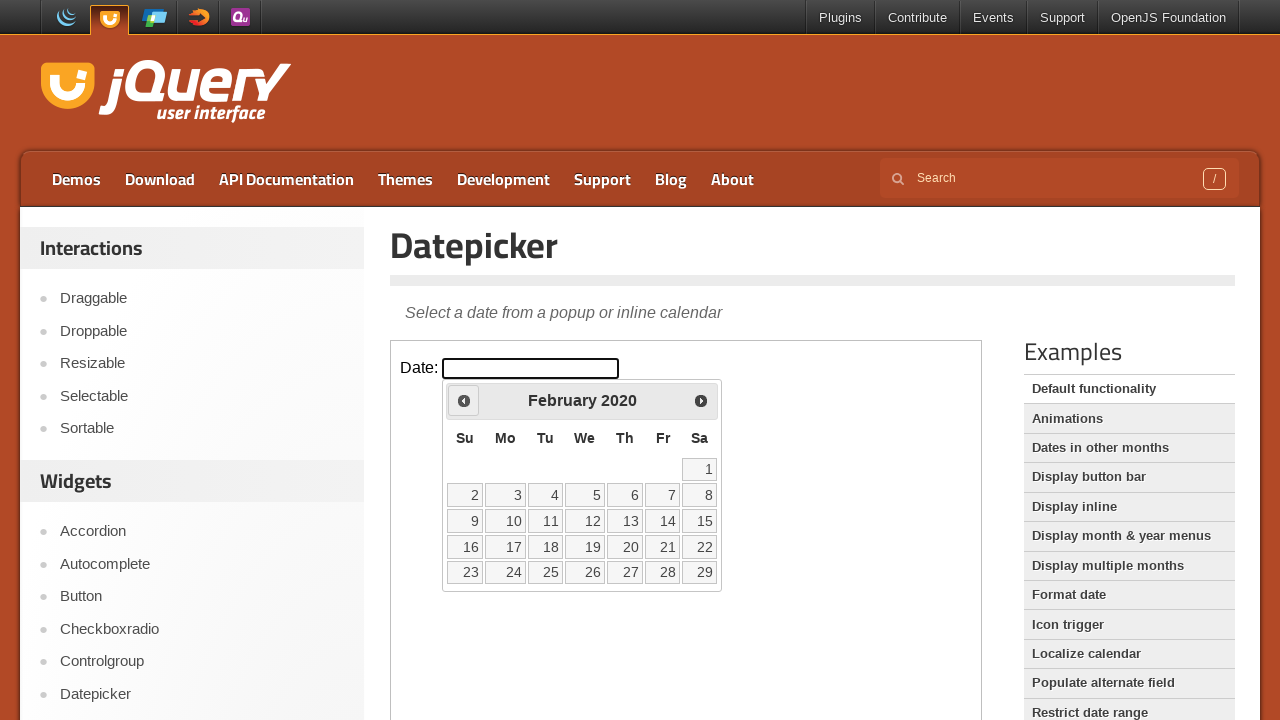

Waited for calendar to update
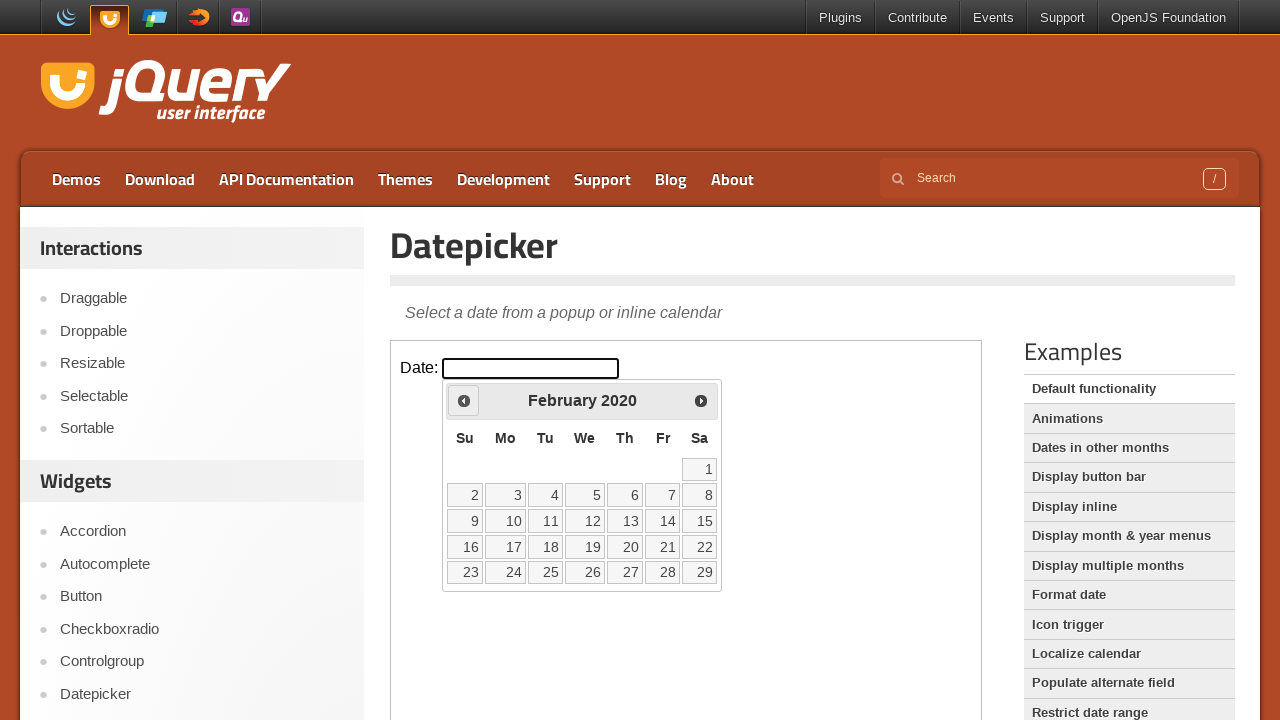

Retrieved current month (February) and year (2020)
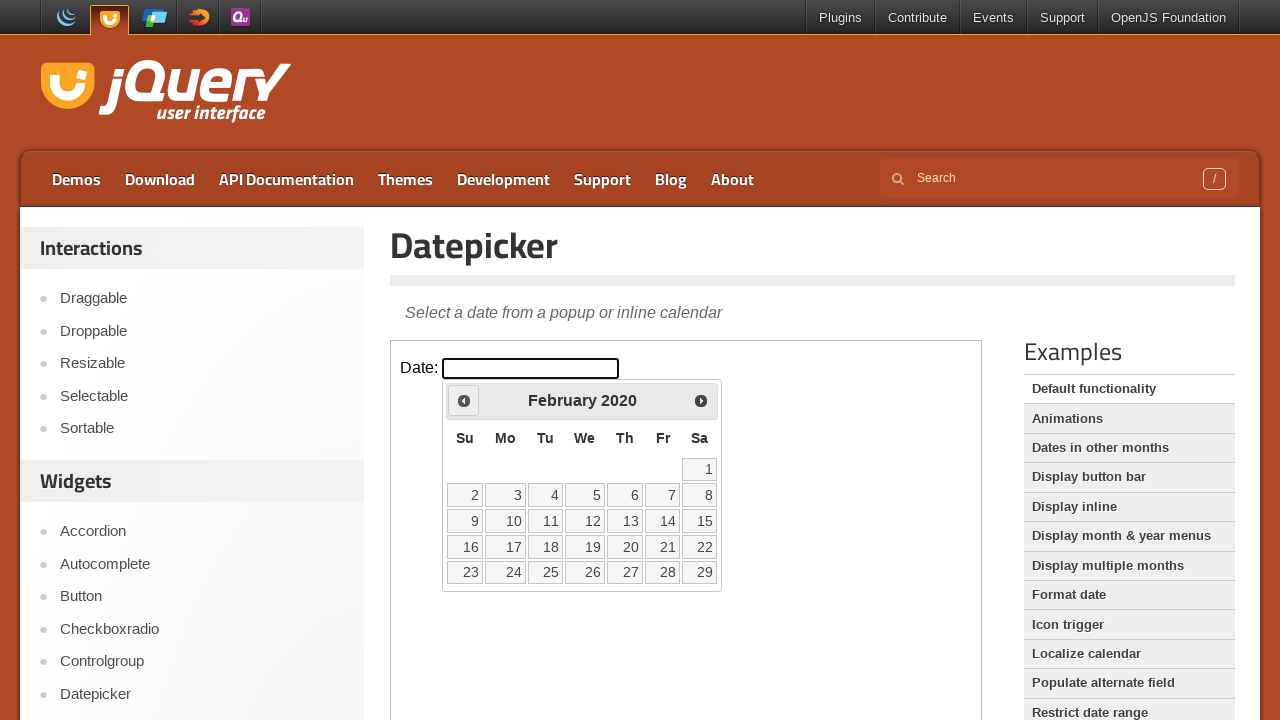

Clicked previous month arrow to navigate from February 2020 at (464, 400) on iframe.demo-frame >> internal:control=enter-frame >> span.ui-icon-circle-triangl
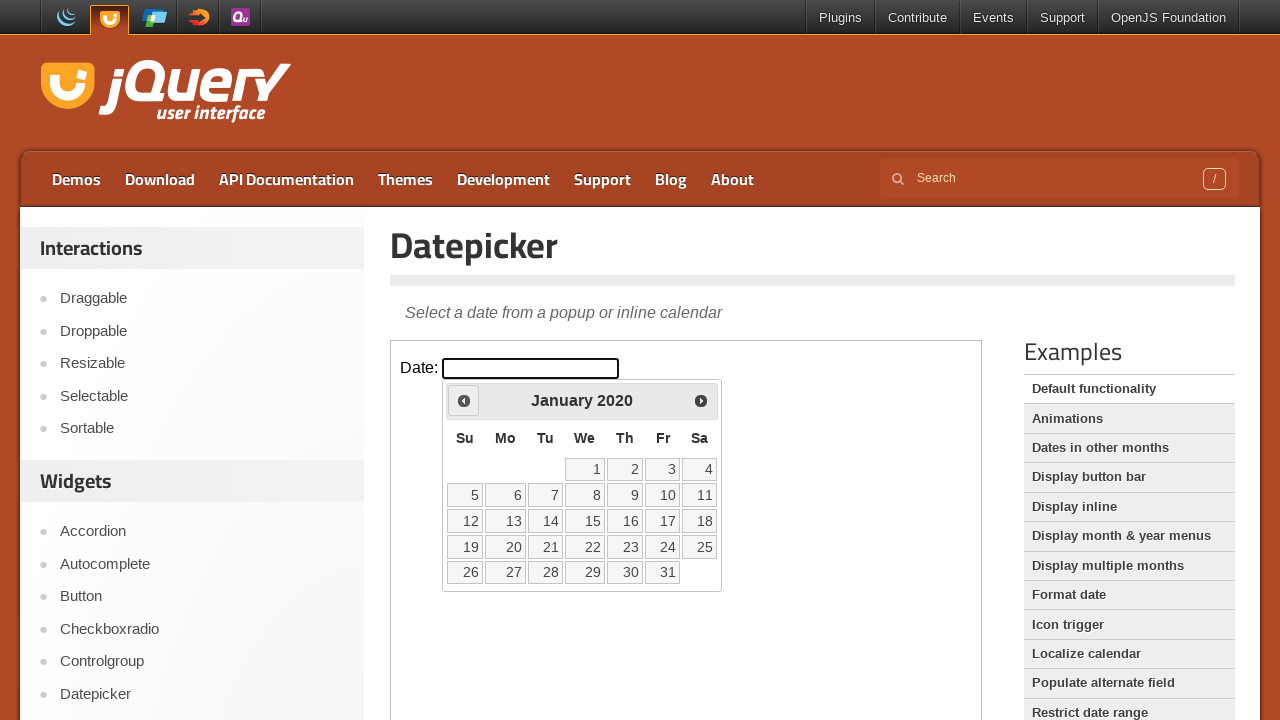

Waited for calendar to update
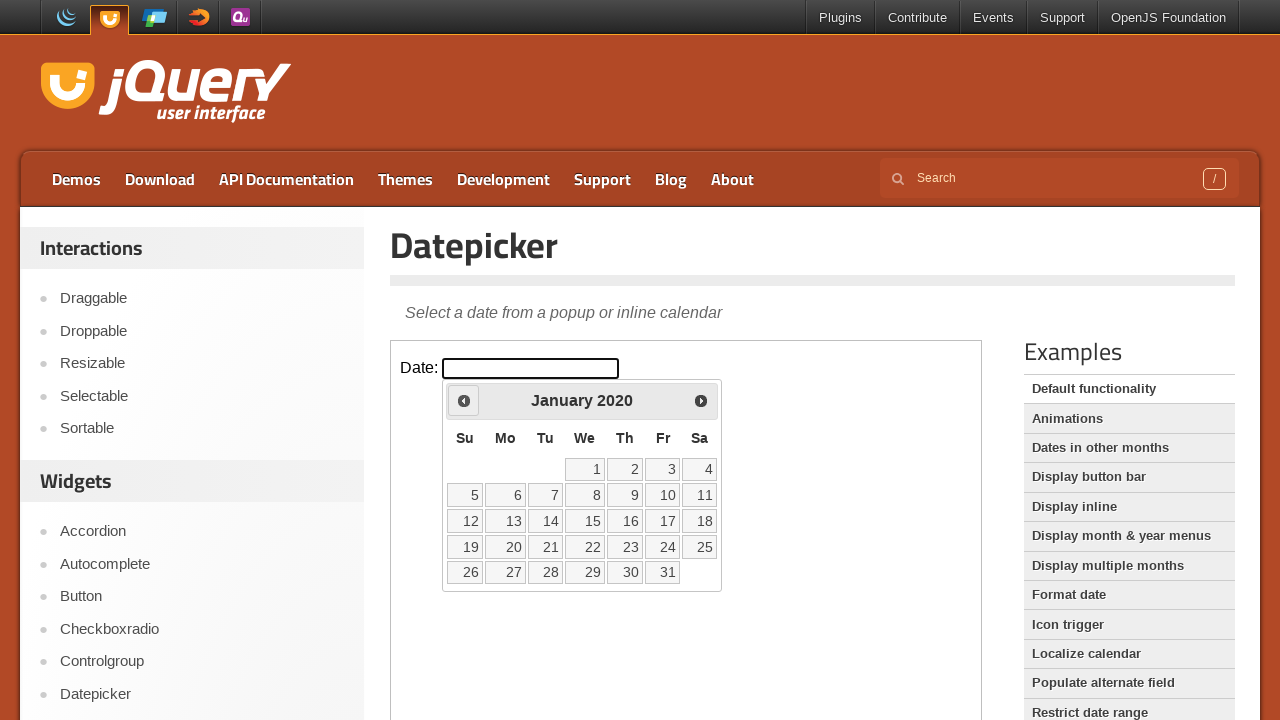

Retrieved current month (January) and year (2020)
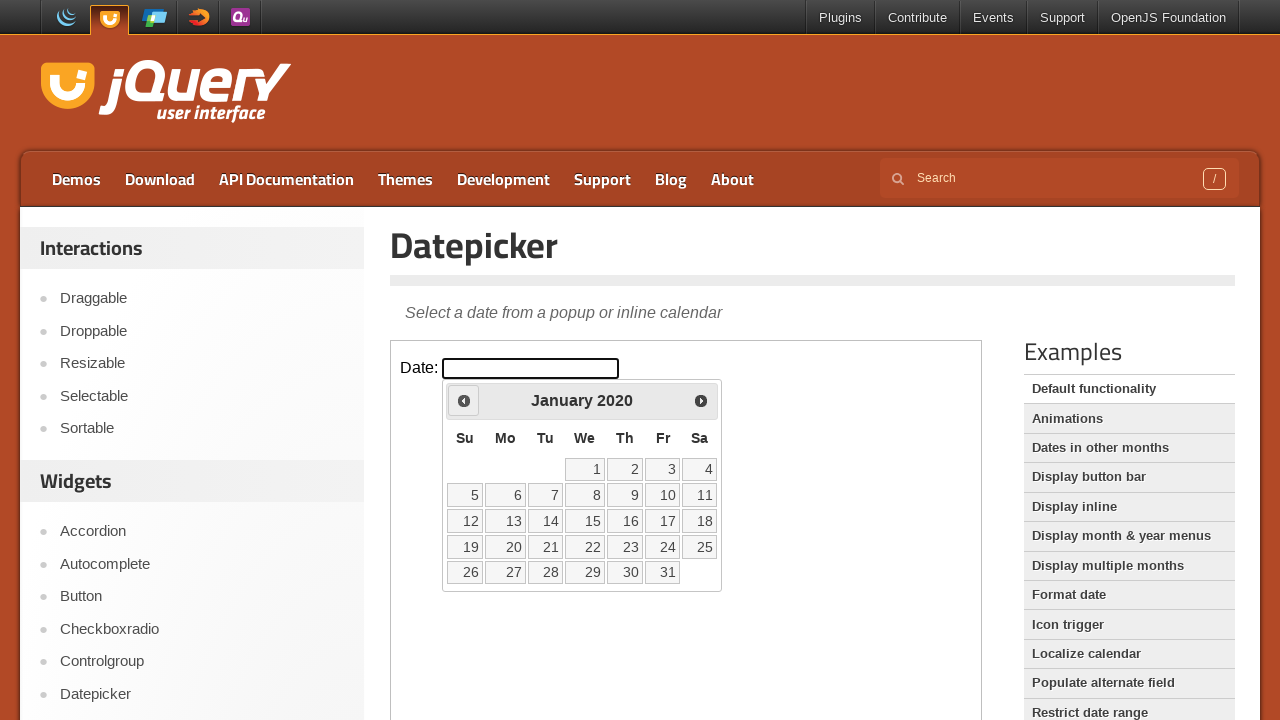

Clicked previous month arrow to navigate from January 2020 at (464, 400) on iframe.demo-frame >> internal:control=enter-frame >> span.ui-icon-circle-triangl
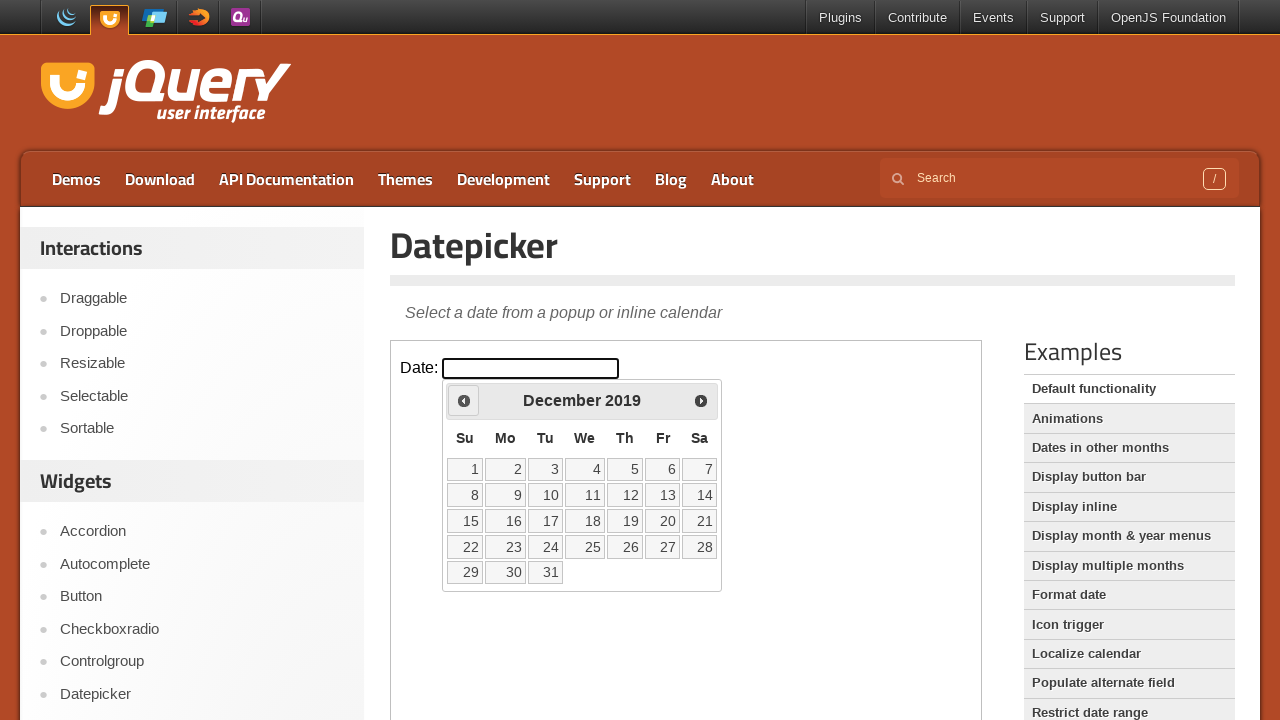

Waited for calendar to update
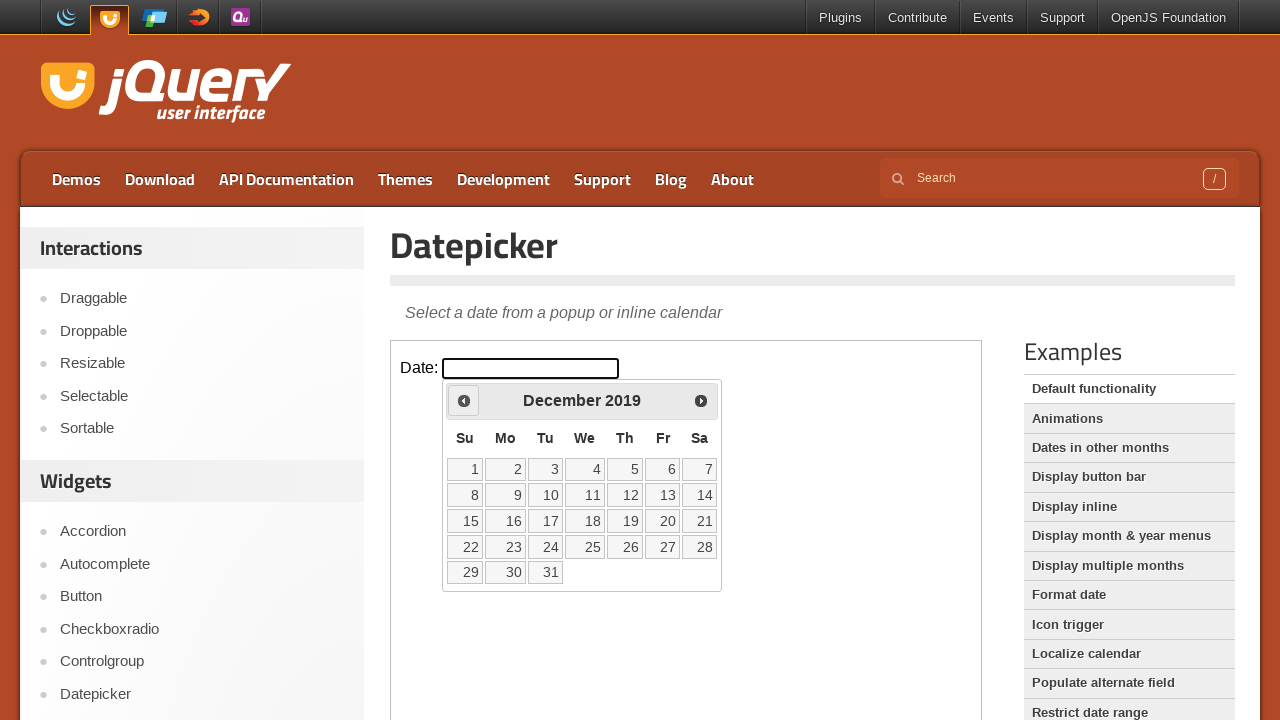

Retrieved current month (December) and year (2019)
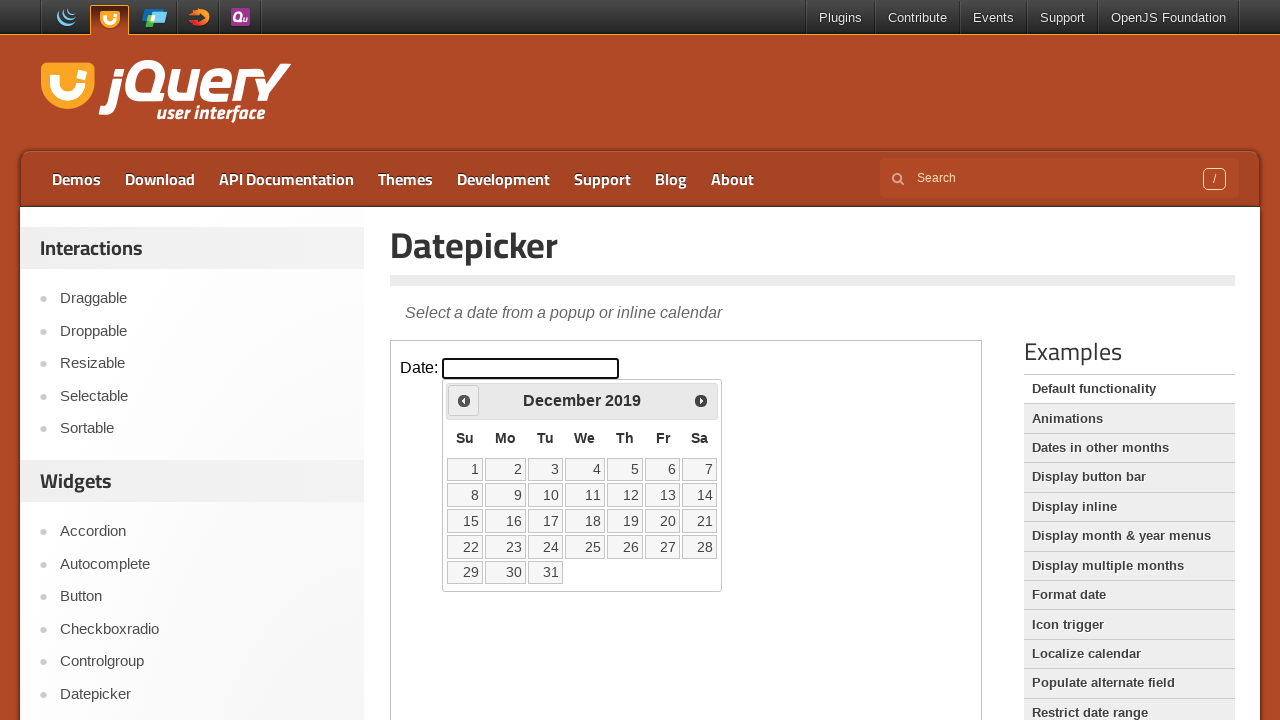

Clicked previous month arrow to navigate from December 2019 at (464, 400) on iframe.demo-frame >> internal:control=enter-frame >> span.ui-icon-circle-triangl
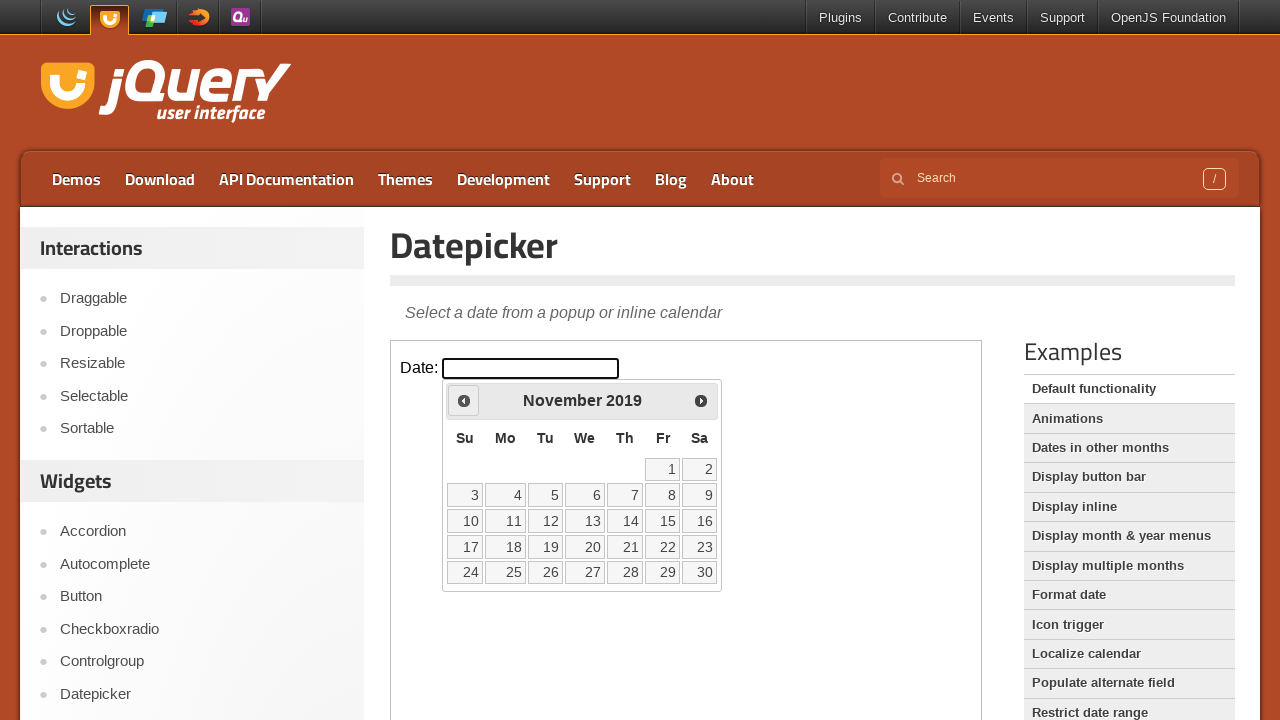

Waited for calendar to update
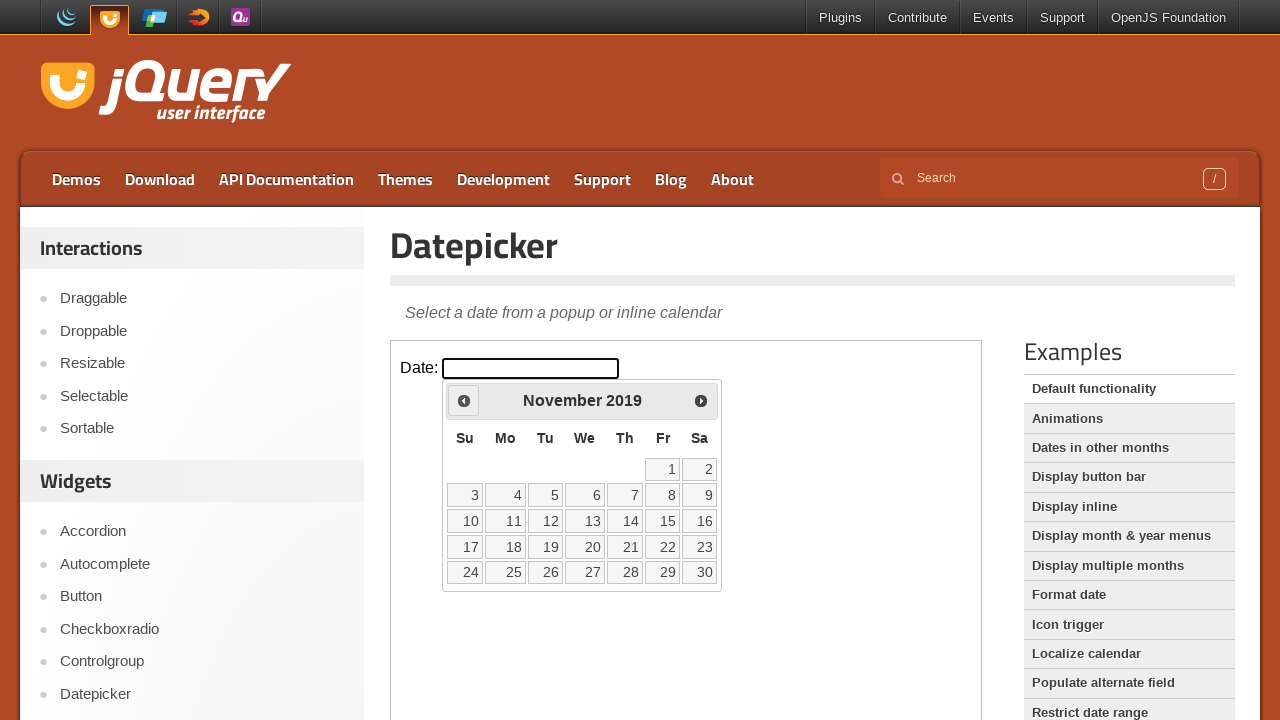

Retrieved current month (November) and year (2019)
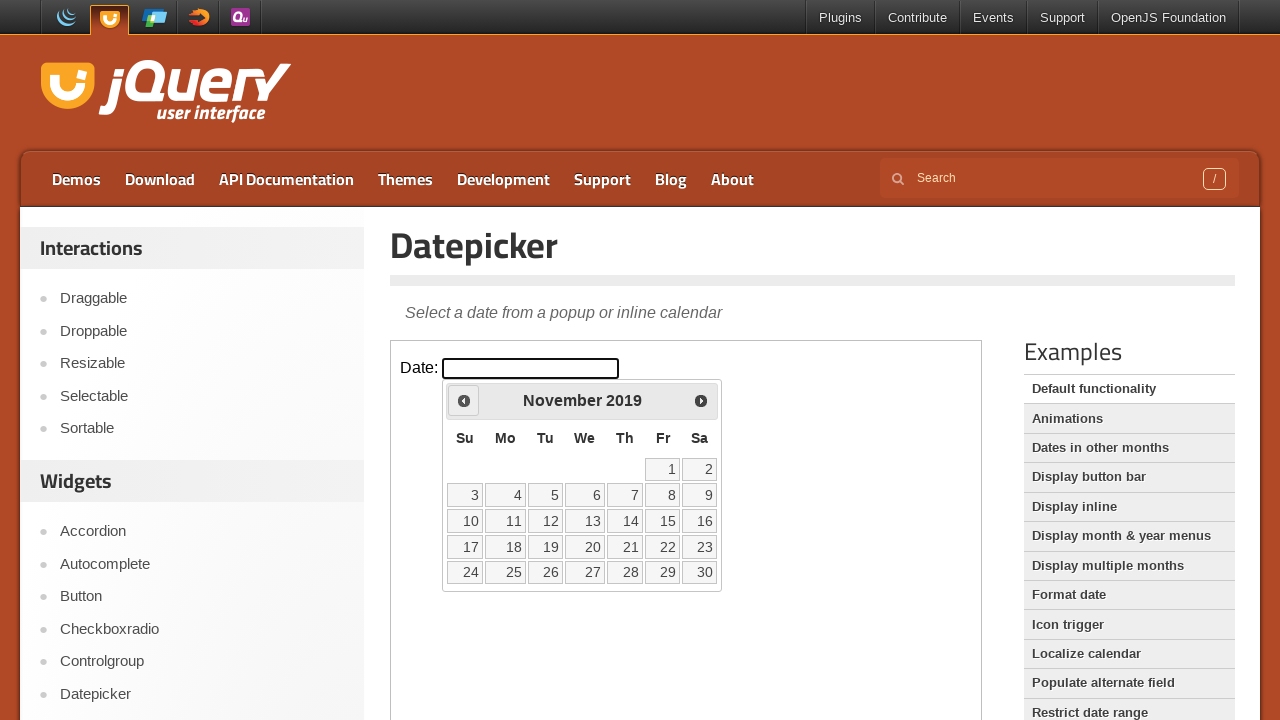

Clicked previous month arrow to navigate from November 2019 at (464, 400) on iframe.demo-frame >> internal:control=enter-frame >> span.ui-icon-circle-triangl
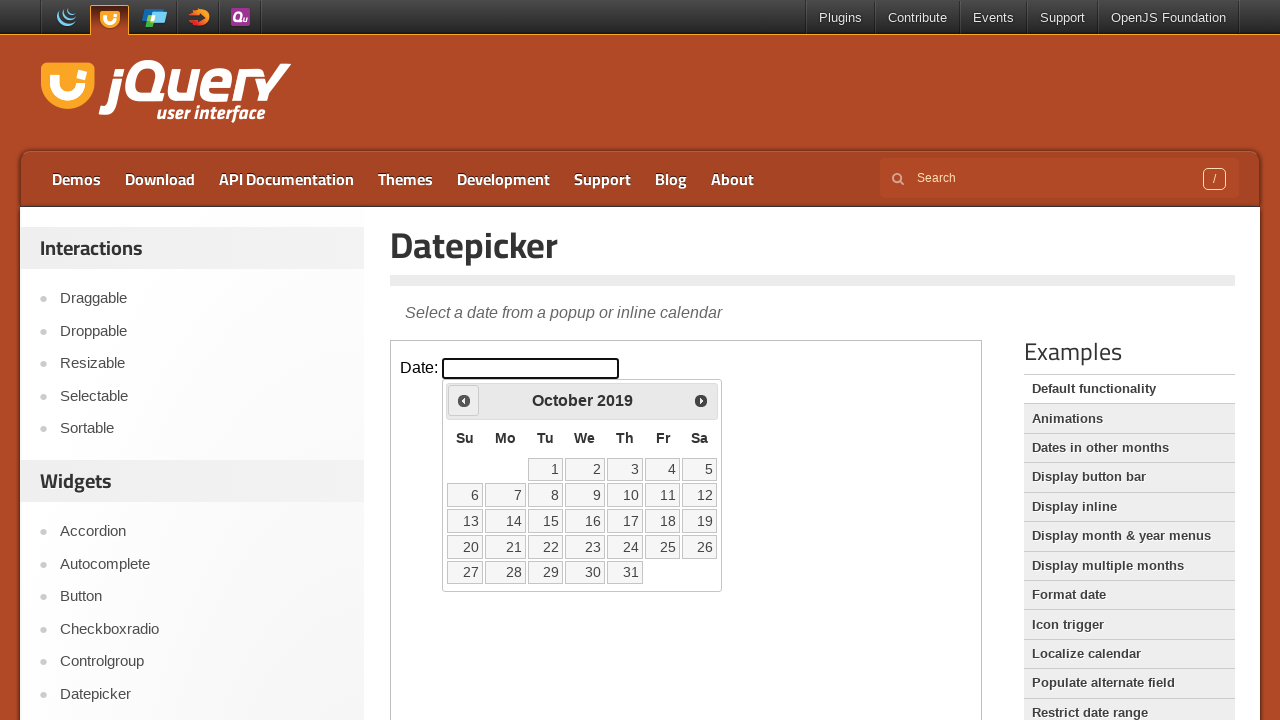

Waited for calendar to update
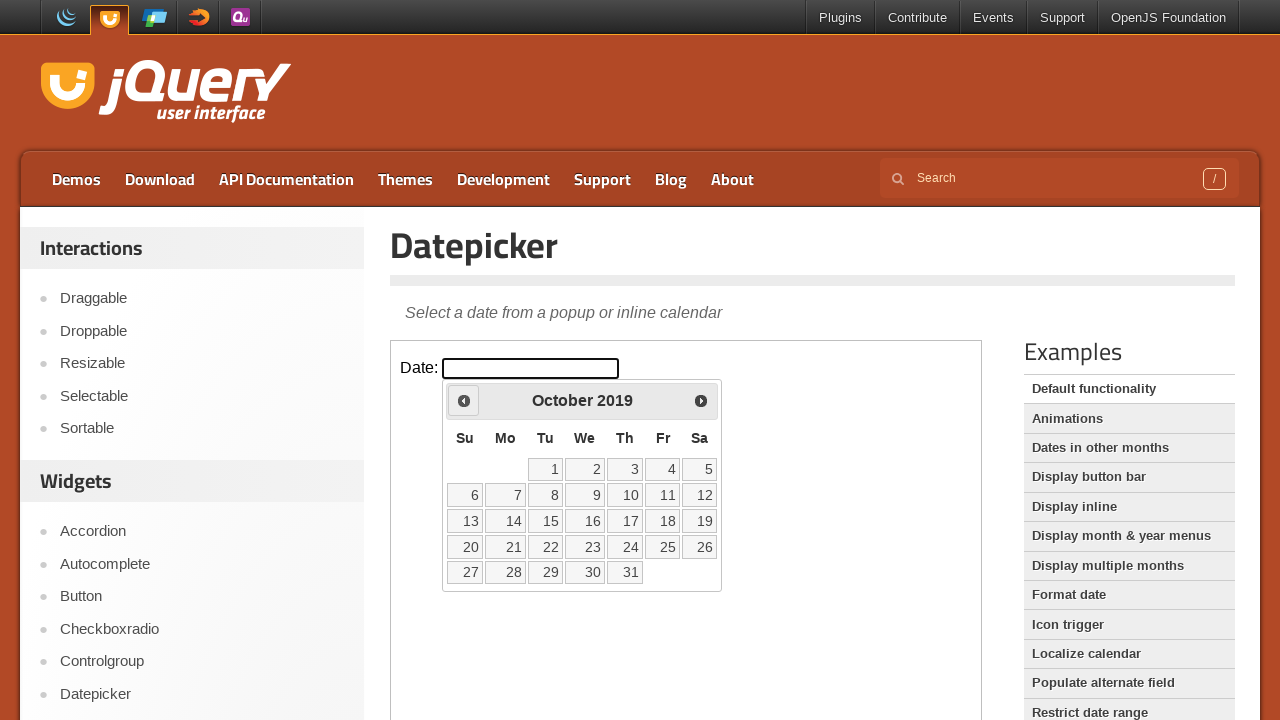

Retrieved current month (October) and year (2019)
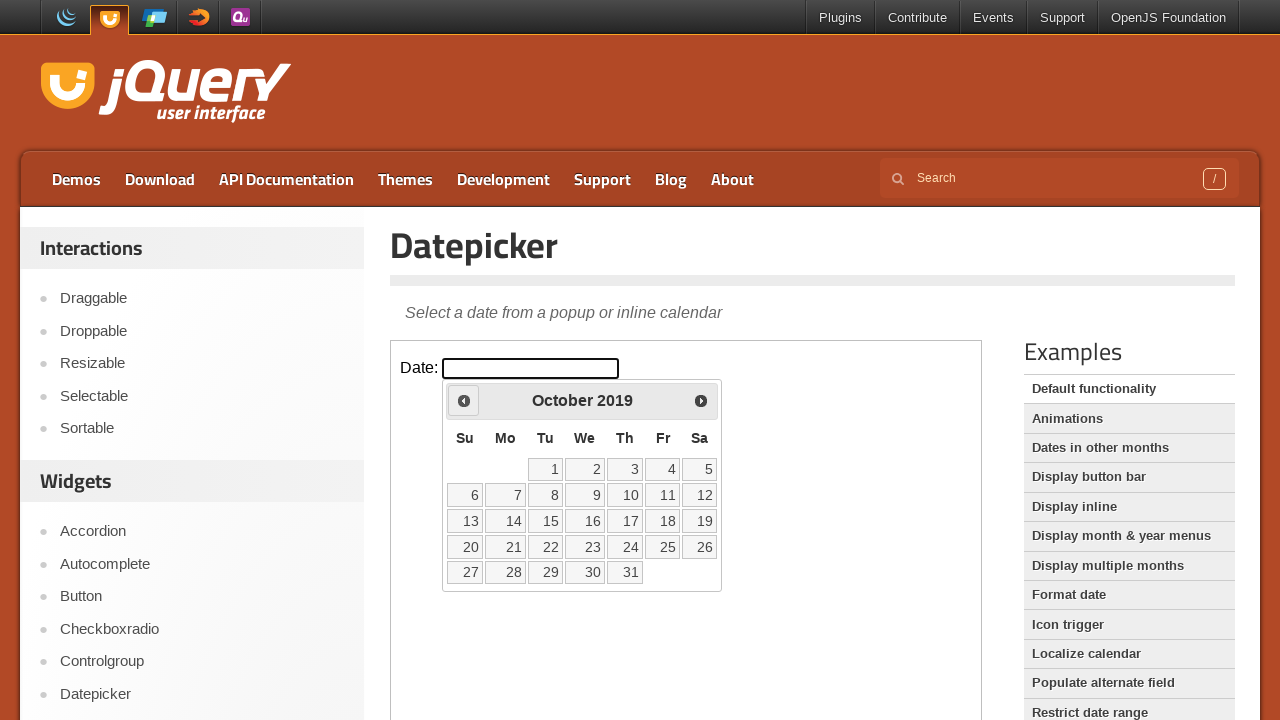

Clicked previous month arrow to navigate from October 2019 at (464, 400) on iframe.demo-frame >> internal:control=enter-frame >> span.ui-icon-circle-triangl
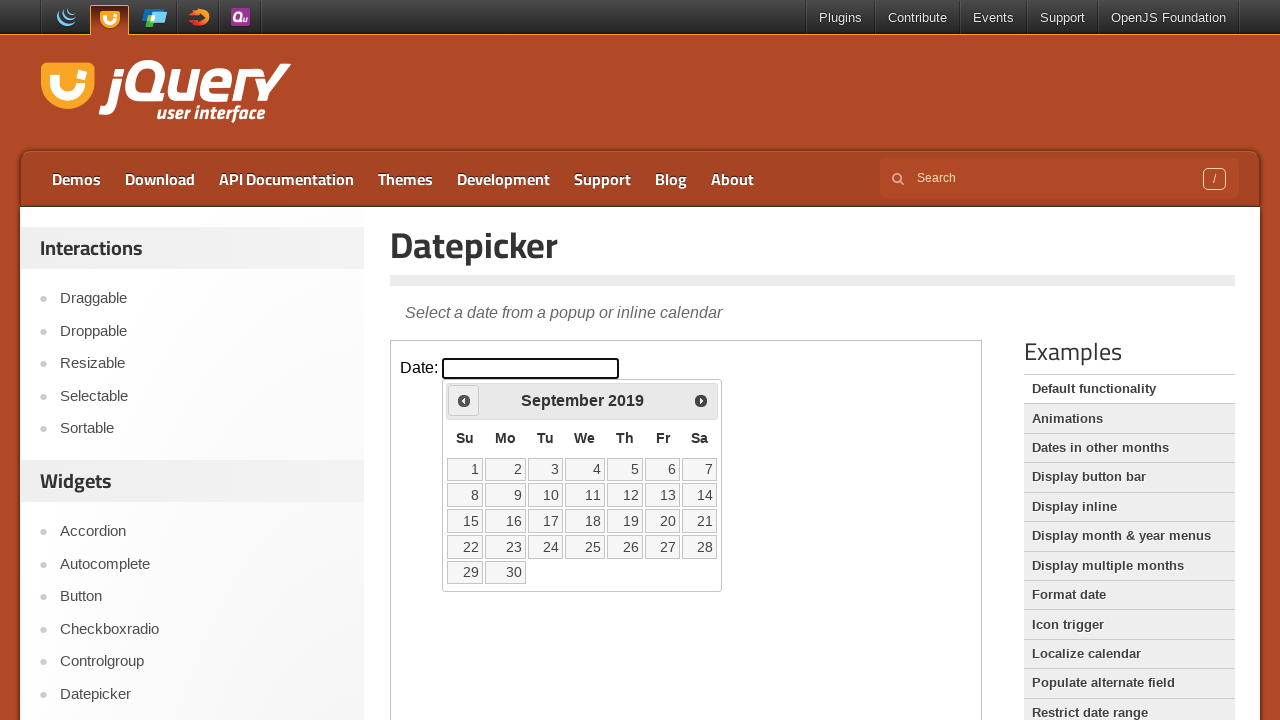

Waited for calendar to update
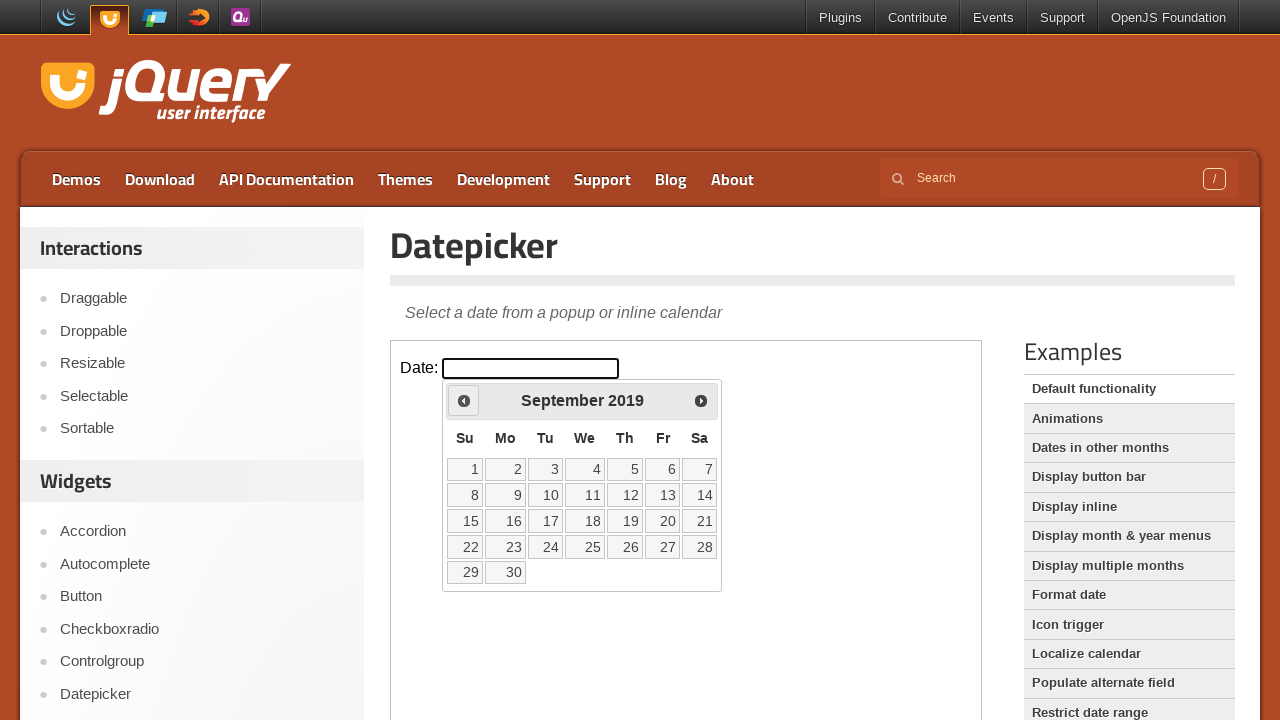

Retrieved current month (September) and year (2019)
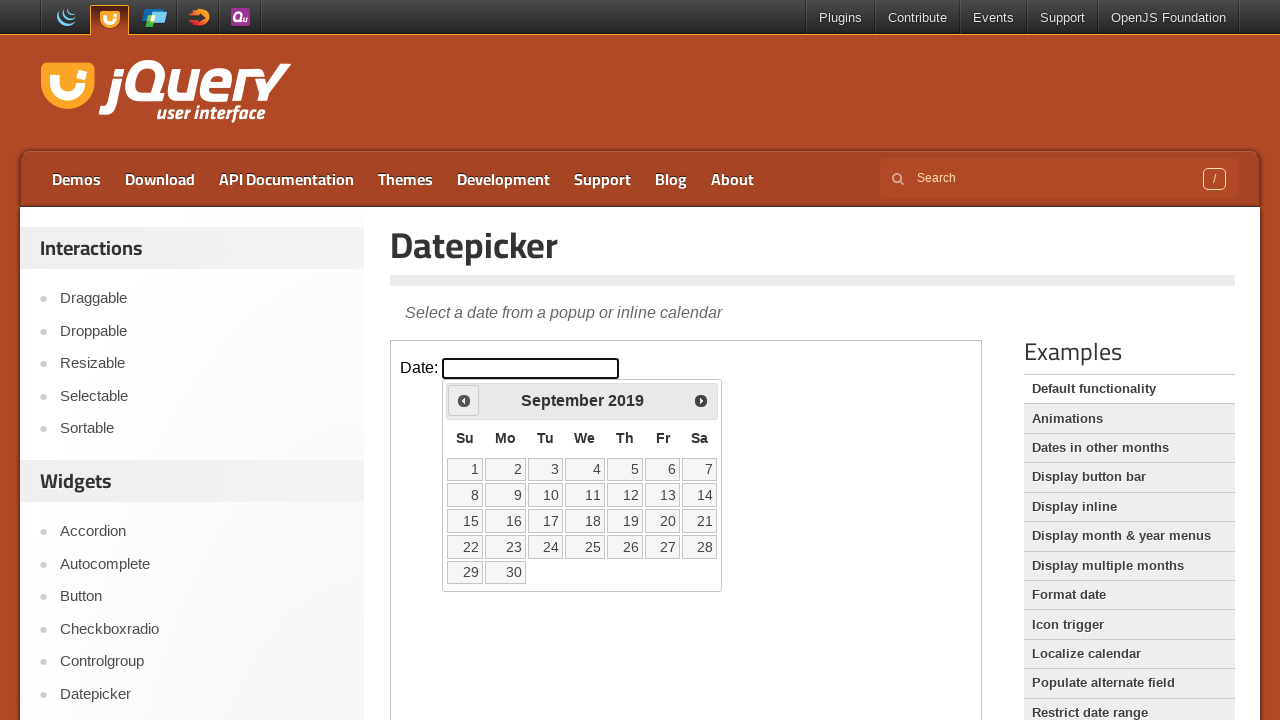

Clicked previous month arrow to navigate from September 2019 at (464, 400) on iframe.demo-frame >> internal:control=enter-frame >> span.ui-icon-circle-triangl
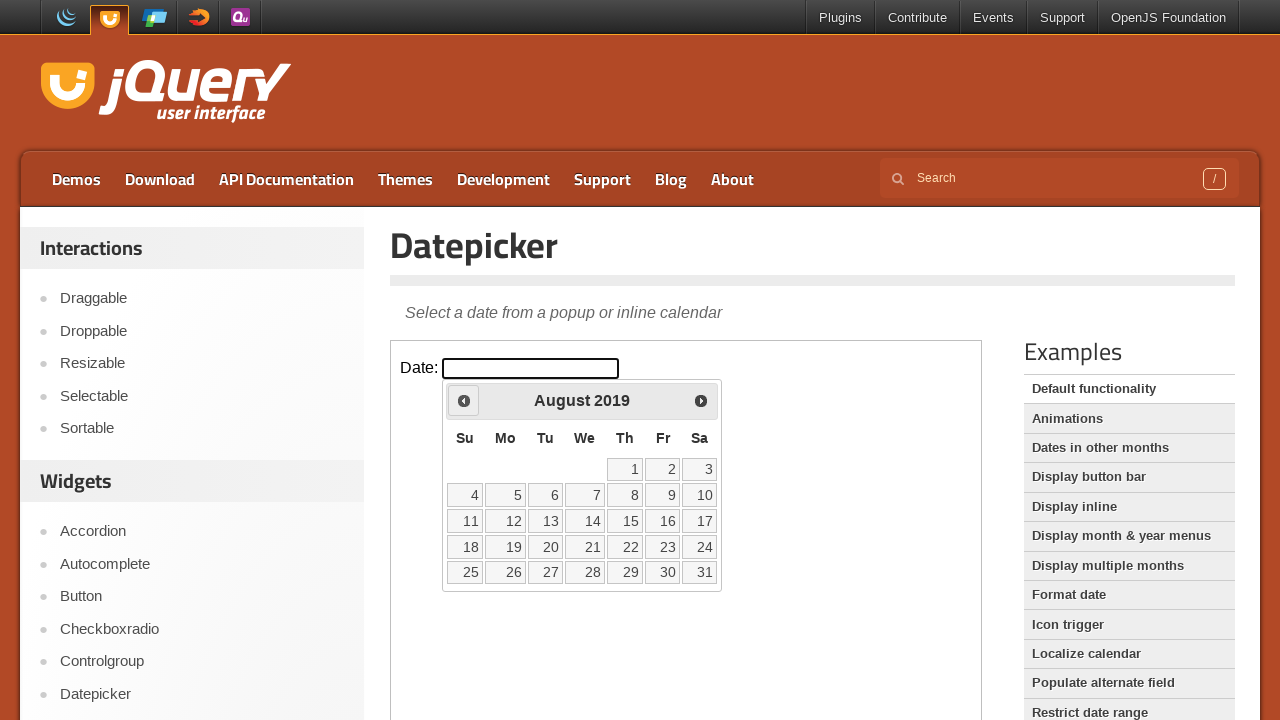

Waited for calendar to update
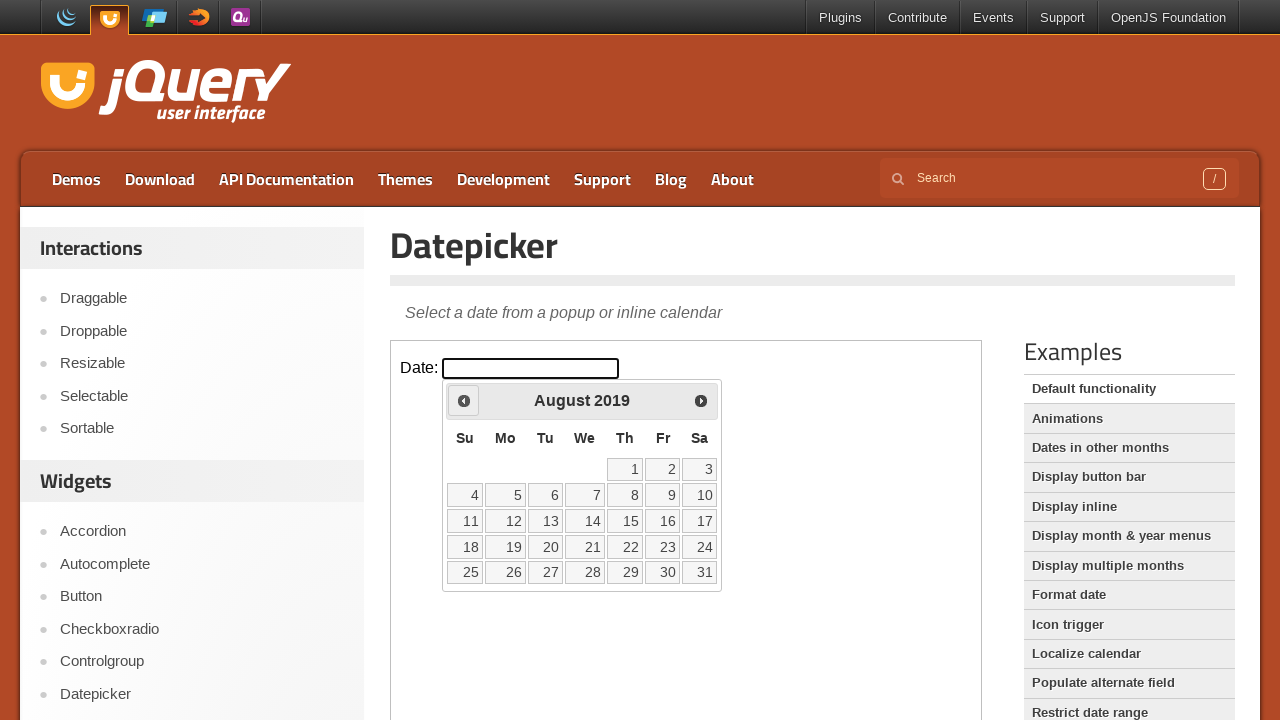

Retrieved current month (August) and year (2019)
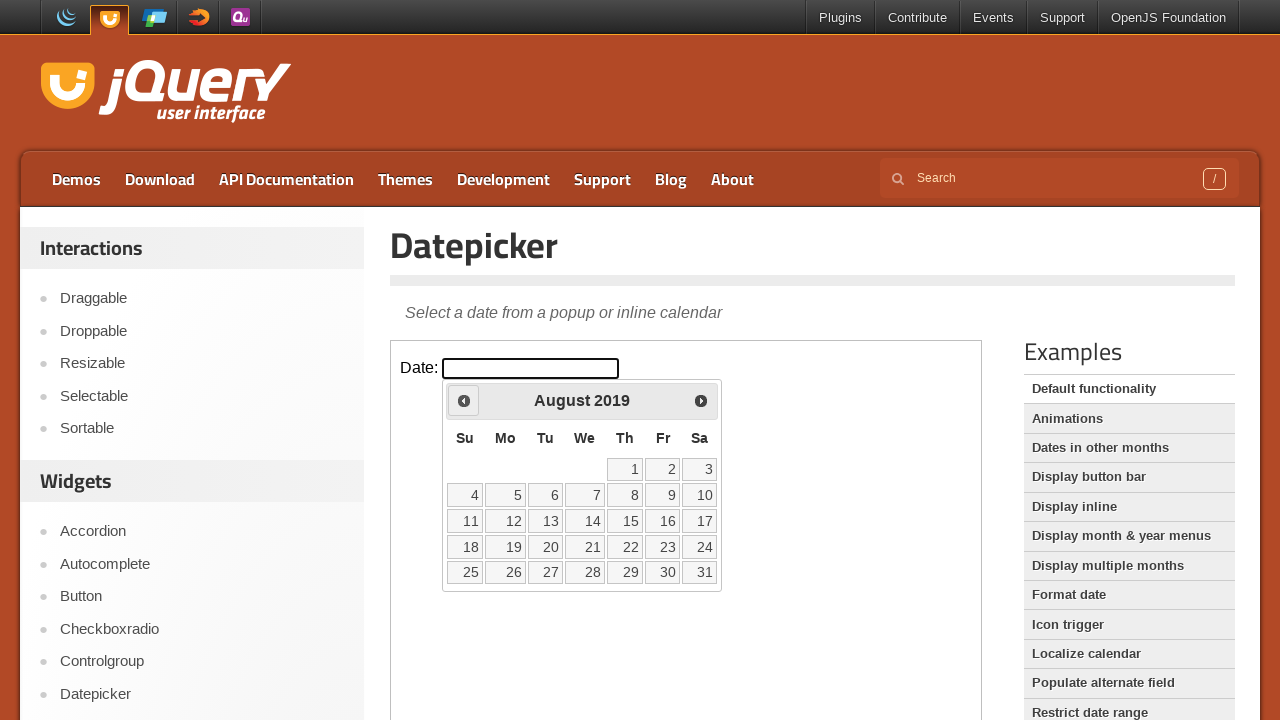

Clicked previous month arrow to navigate from August 2019 at (464, 400) on iframe.demo-frame >> internal:control=enter-frame >> span.ui-icon-circle-triangl
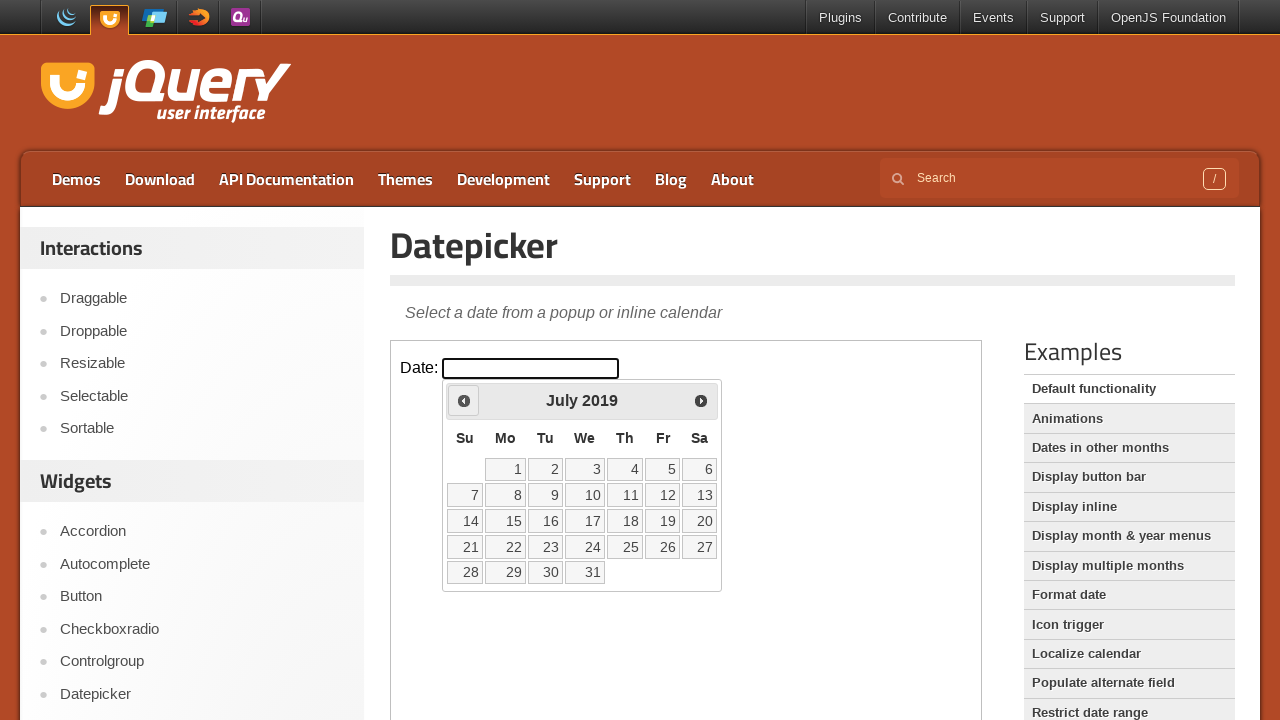

Waited for calendar to update
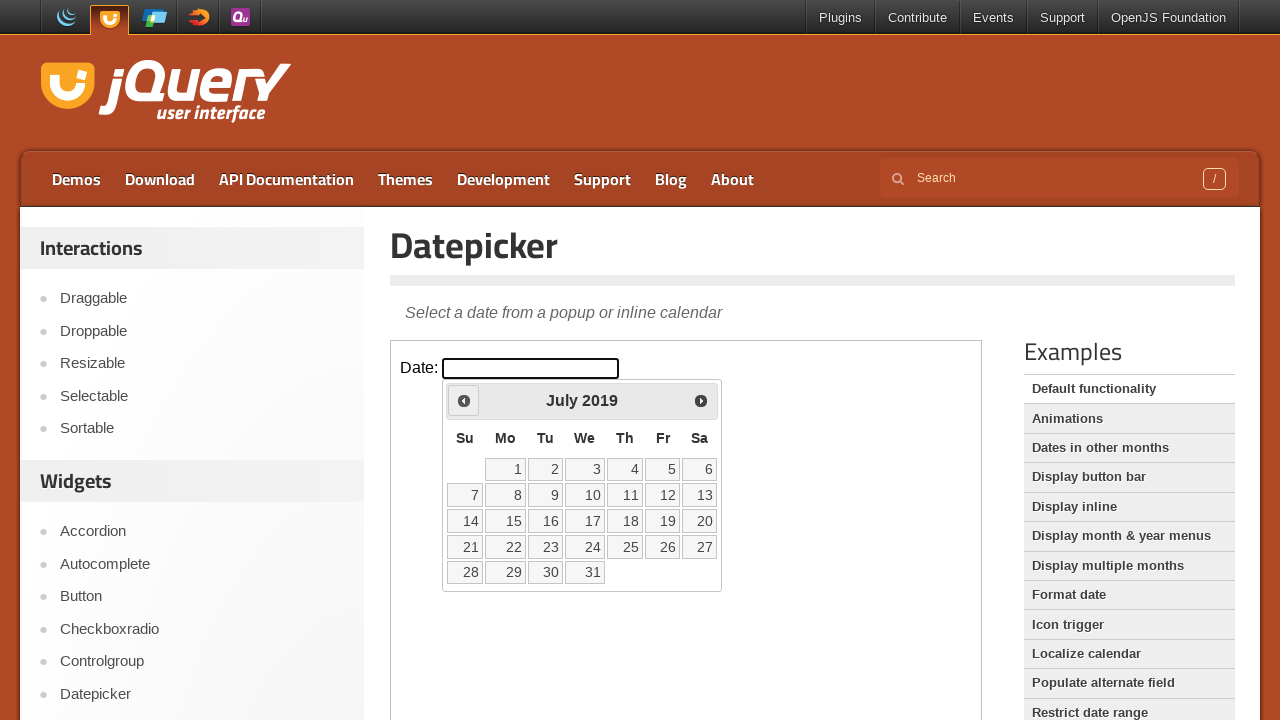

Retrieved current month (July) and year (2019)
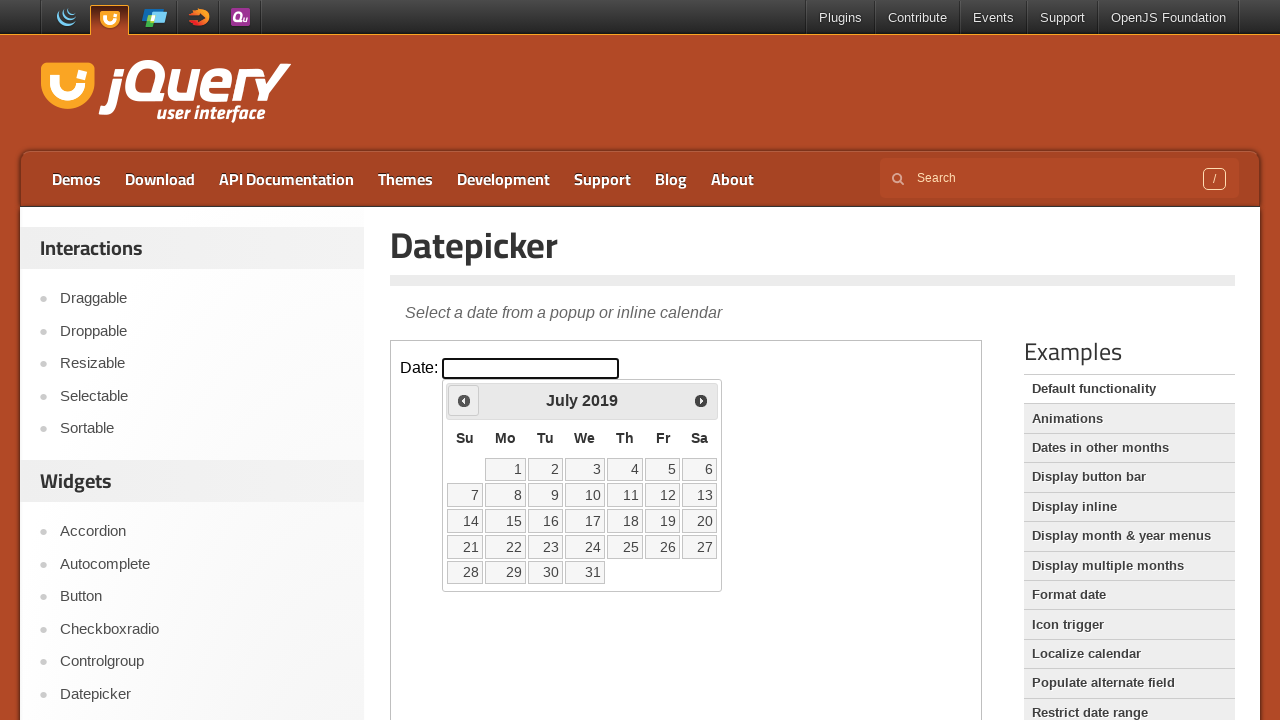

Clicked previous month arrow to navigate from July 2019 at (464, 400) on iframe.demo-frame >> internal:control=enter-frame >> span.ui-icon-circle-triangl
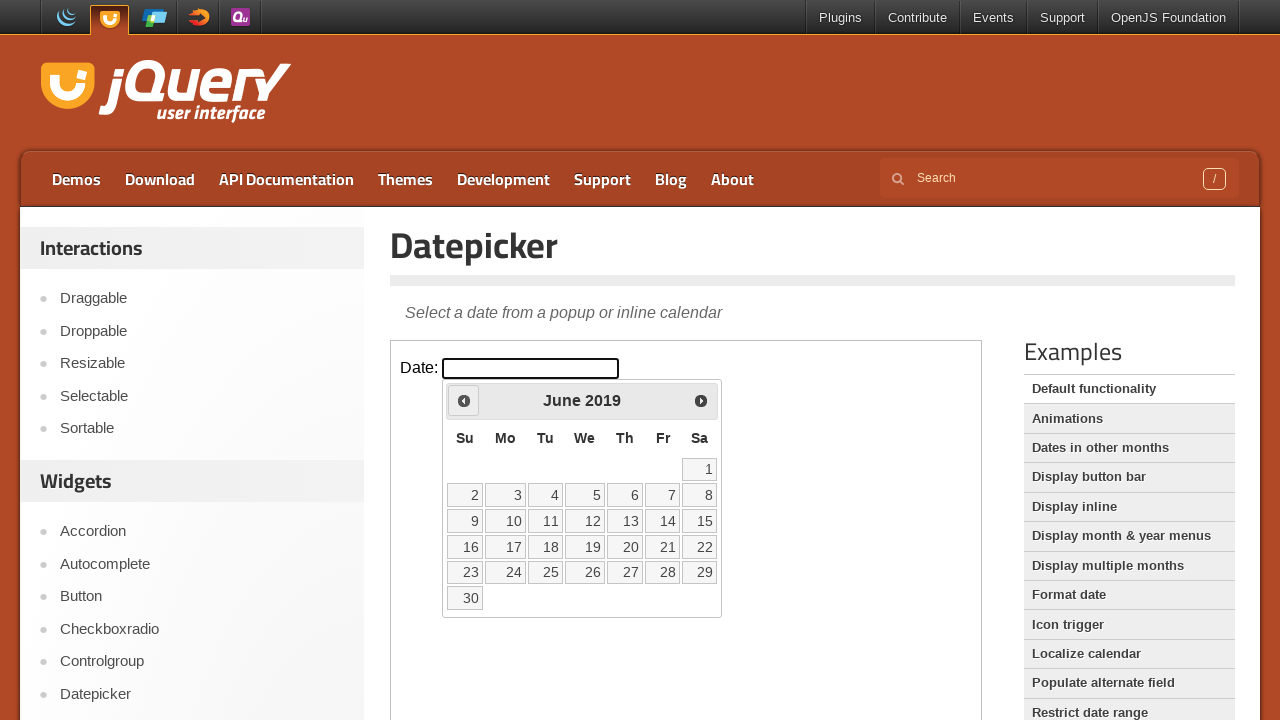

Waited for calendar to update
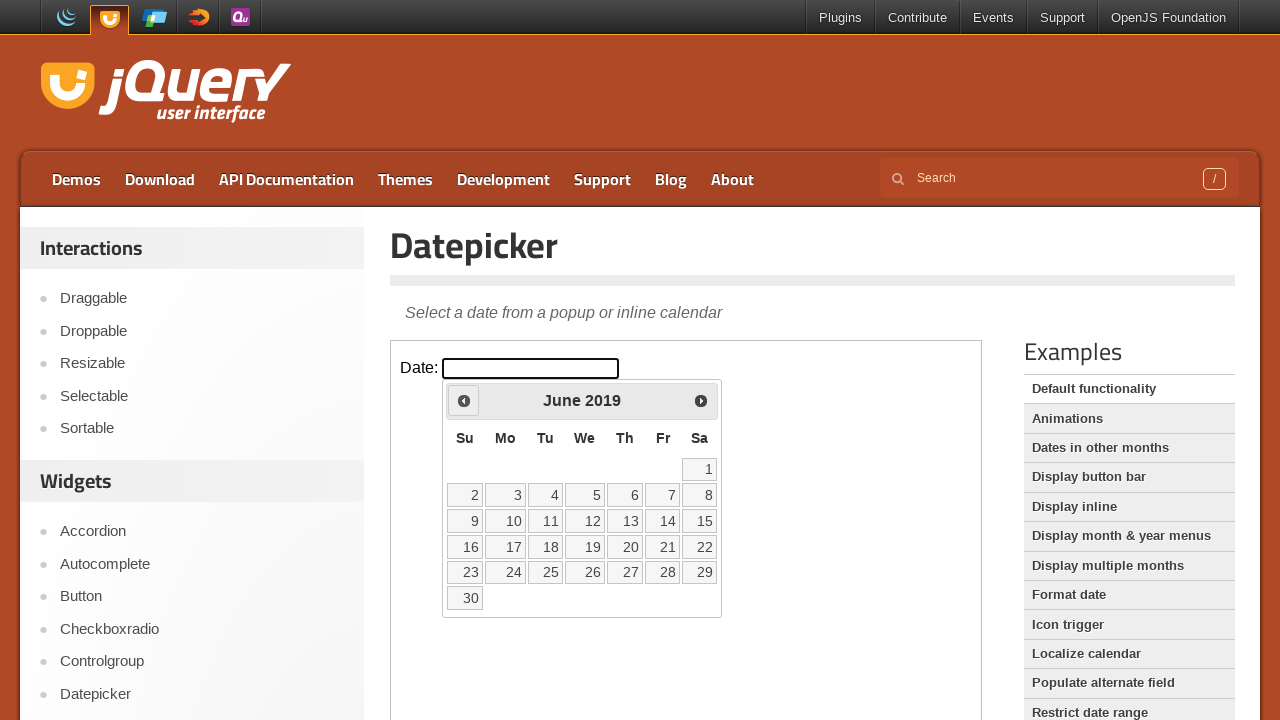

Retrieved current month (June) and year (2019)
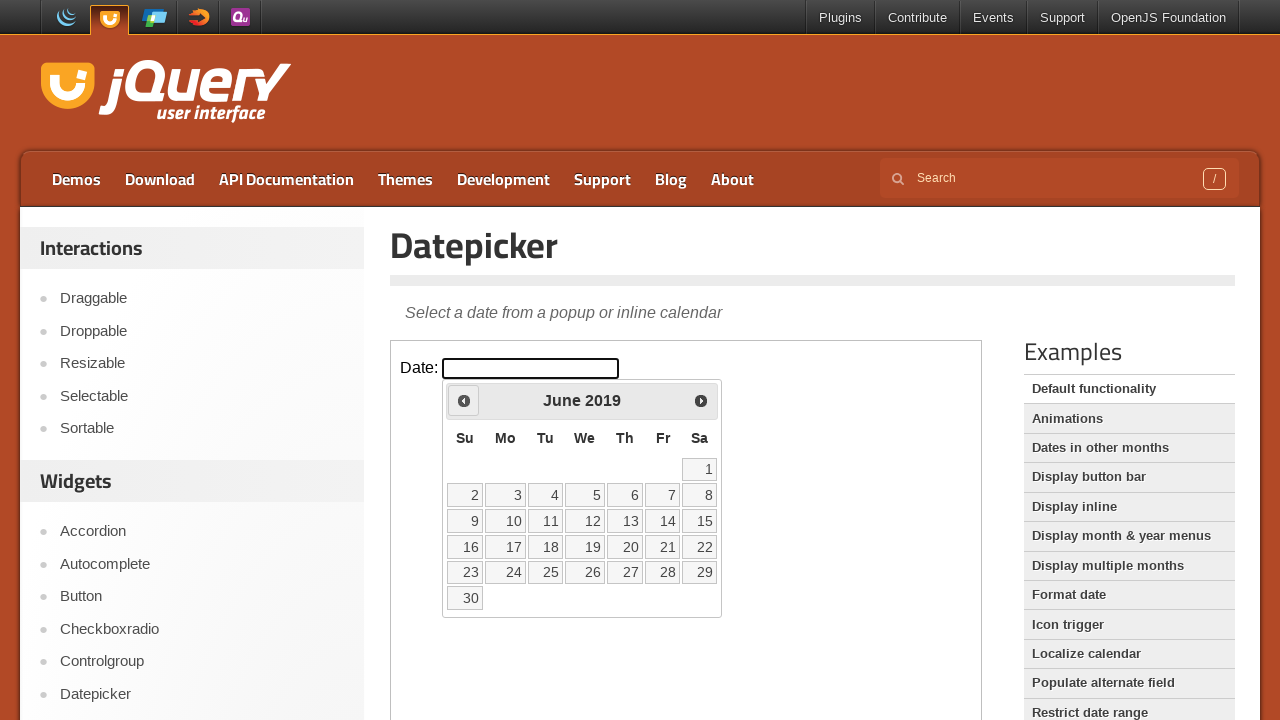

Clicked previous month arrow to navigate from June 2019 at (464, 400) on iframe.demo-frame >> internal:control=enter-frame >> span.ui-icon-circle-triangl
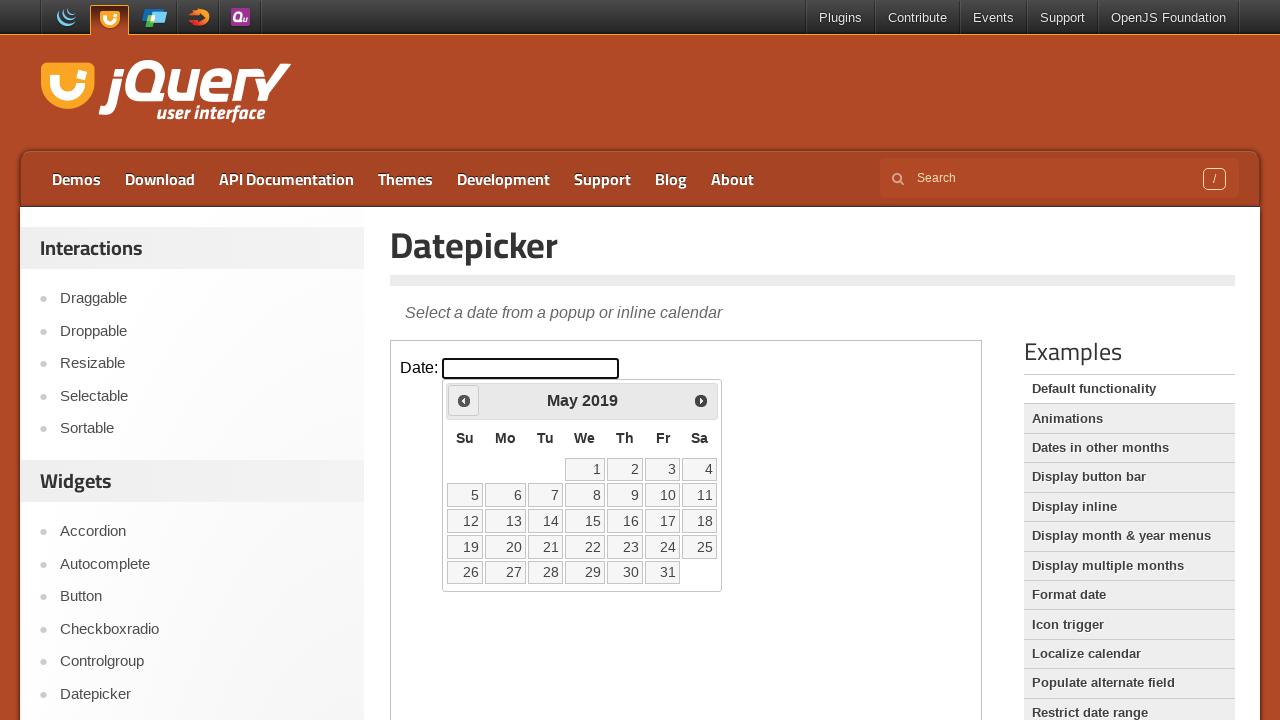

Waited for calendar to update
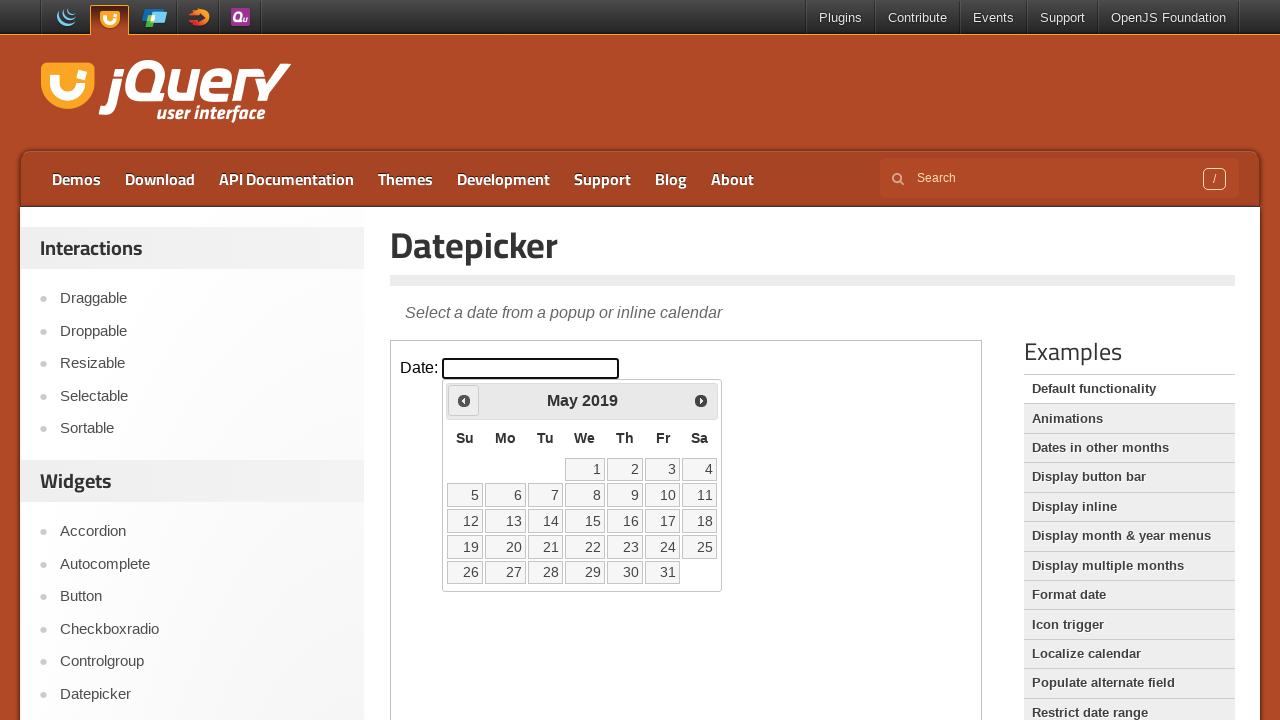

Retrieved current month (May) and year (2019)
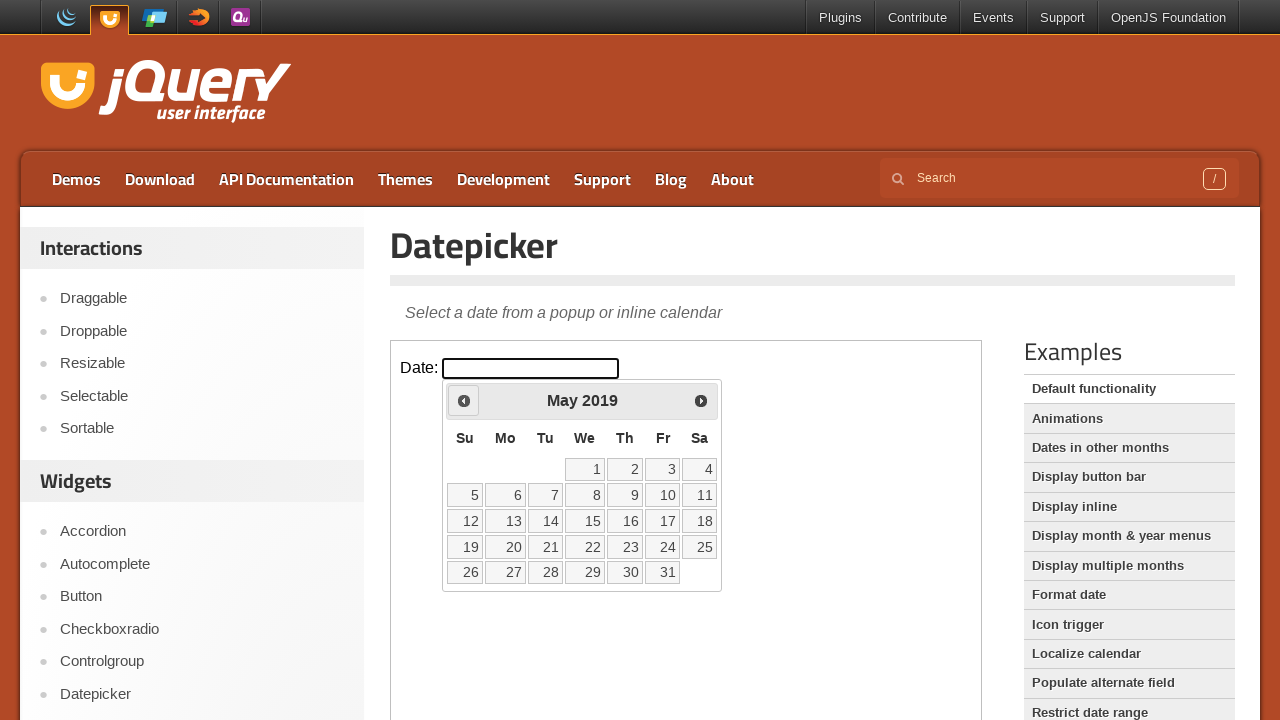

Clicked previous month arrow to navigate from May 2019 at (464, 400) on iframe.demo-frame >> internal:control=enter-frame >> span.ui-icon-circle-triangl
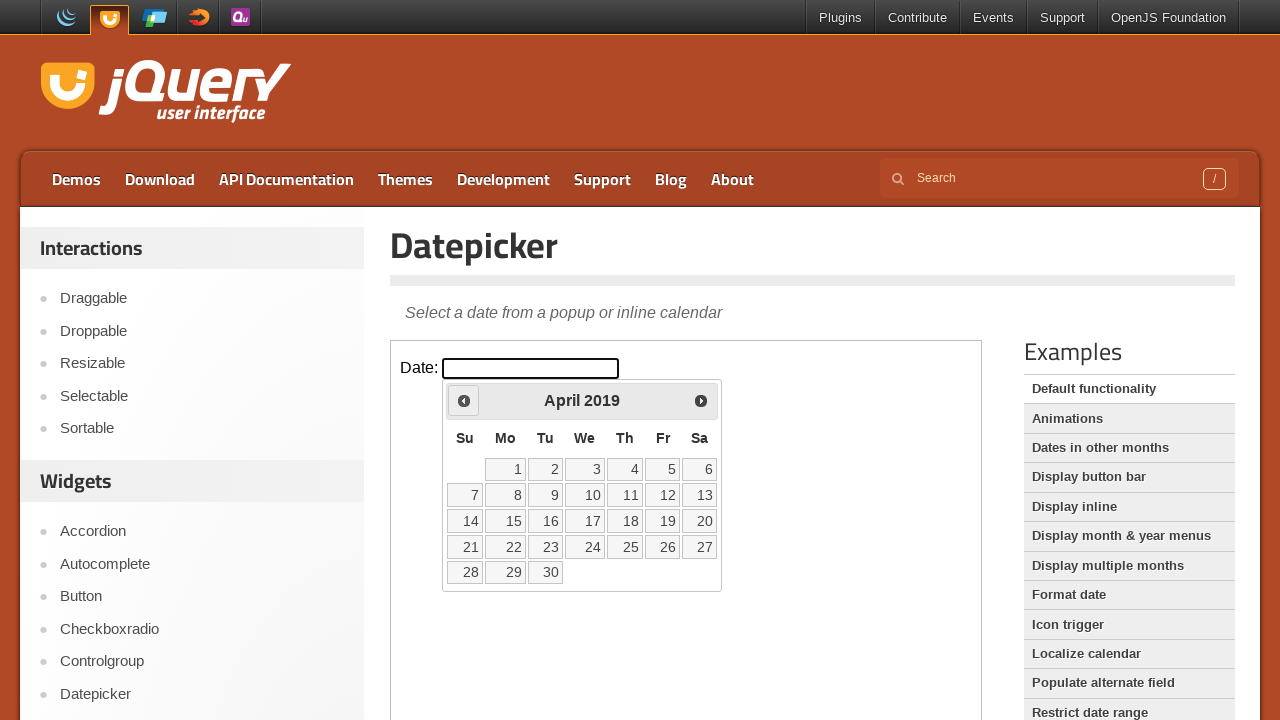

Waited for calendar to update
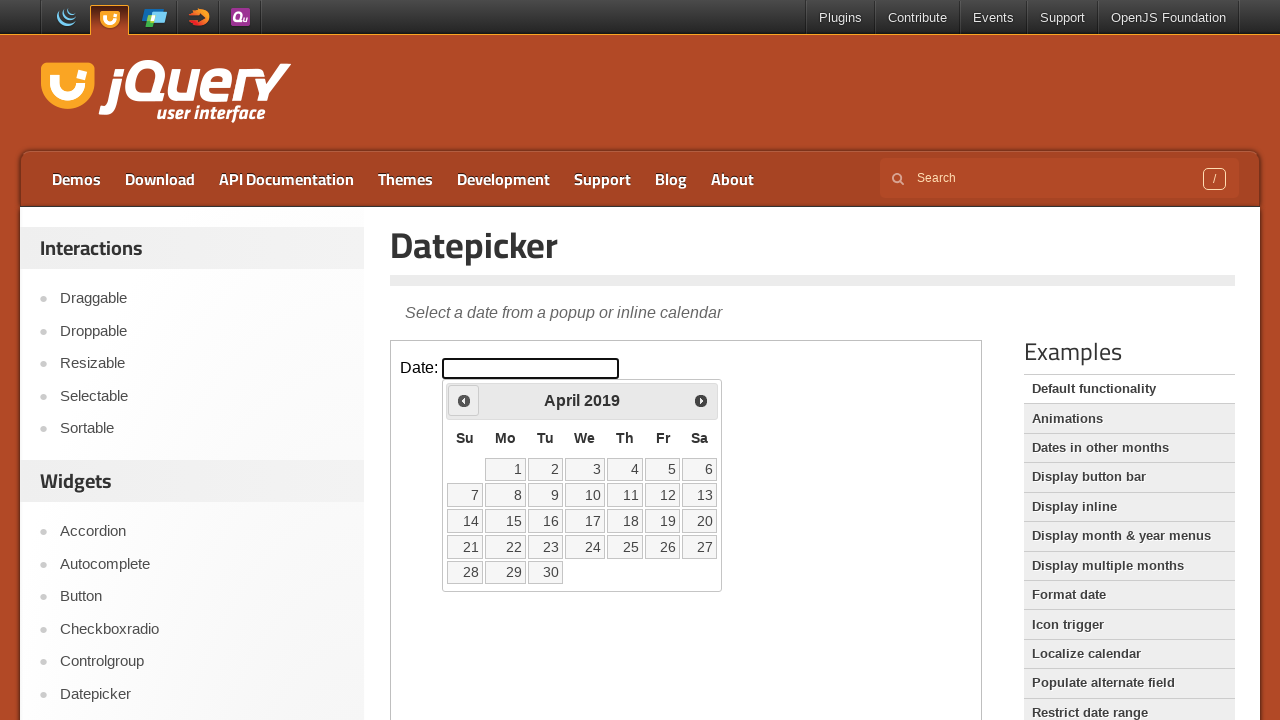

Retrieved current month (April) and year (2019)
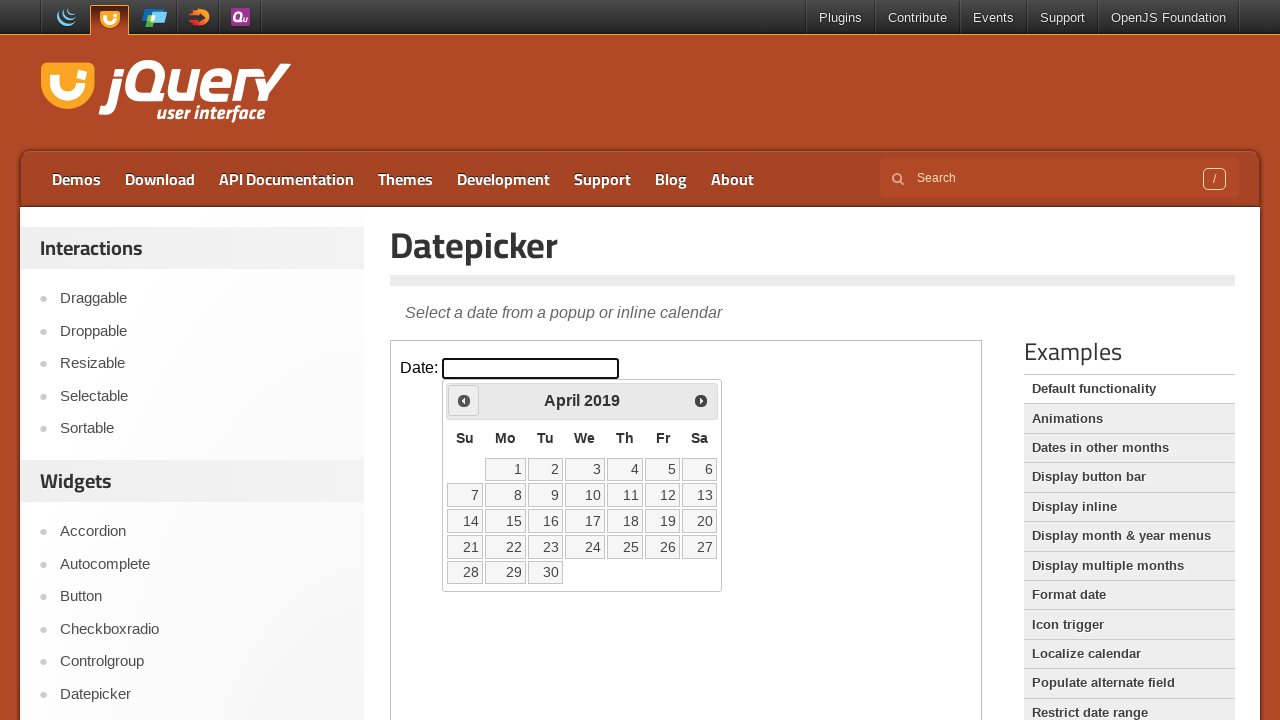

Clicked previous month arrow to navigate from April 2019 at (464, 400) on iframe.demo-frame >> internal:control=enter-frame >> span.ui-icon-circle-triangl
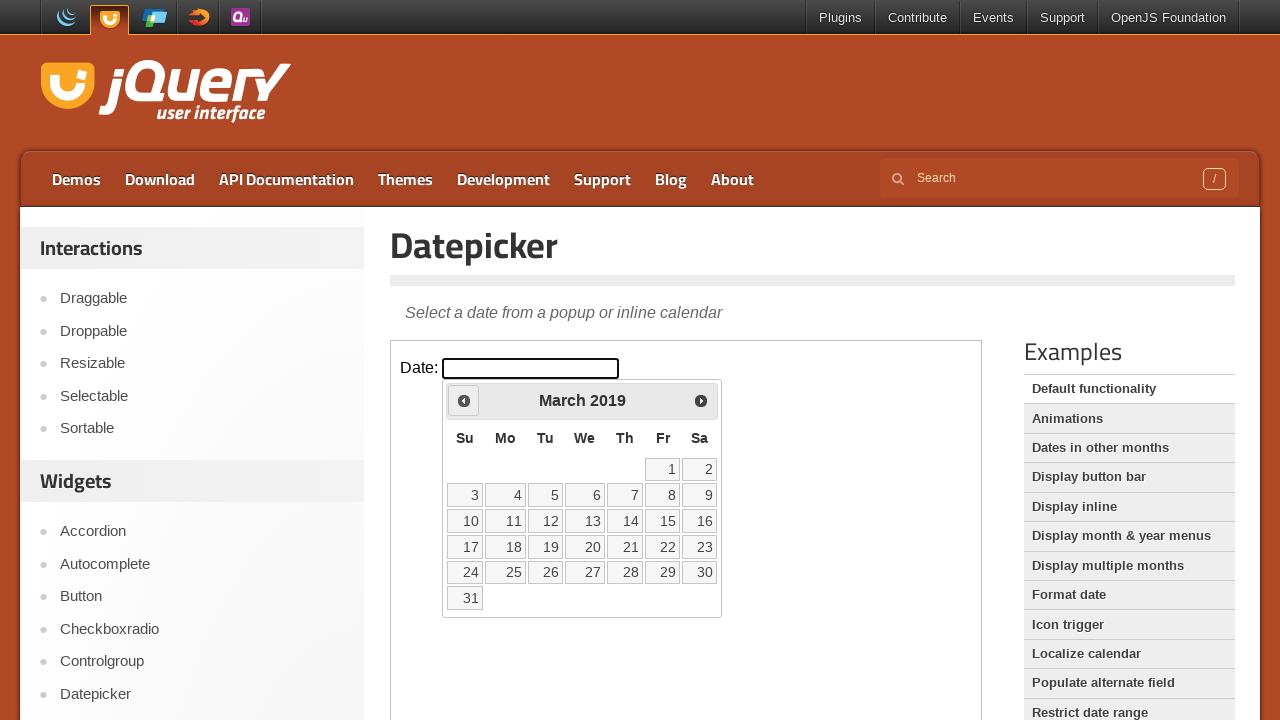

Waited for calendar to update
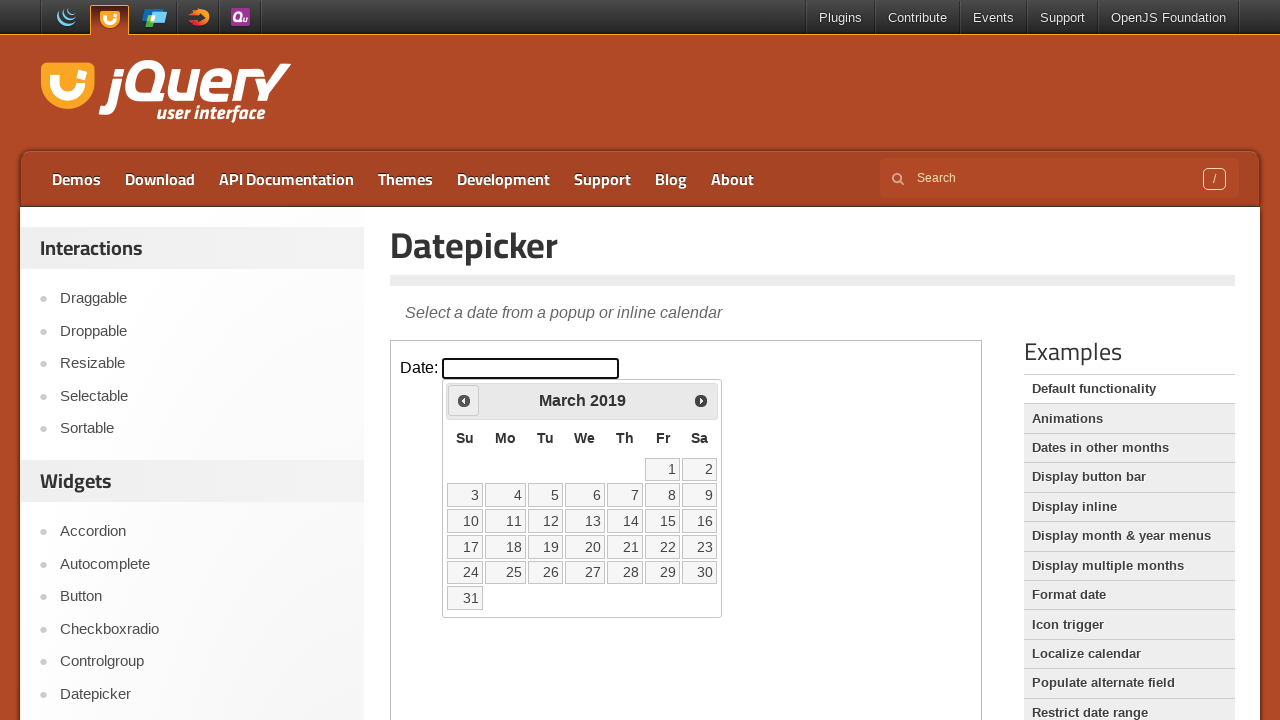

Retrieved current month (March) and year (2019)
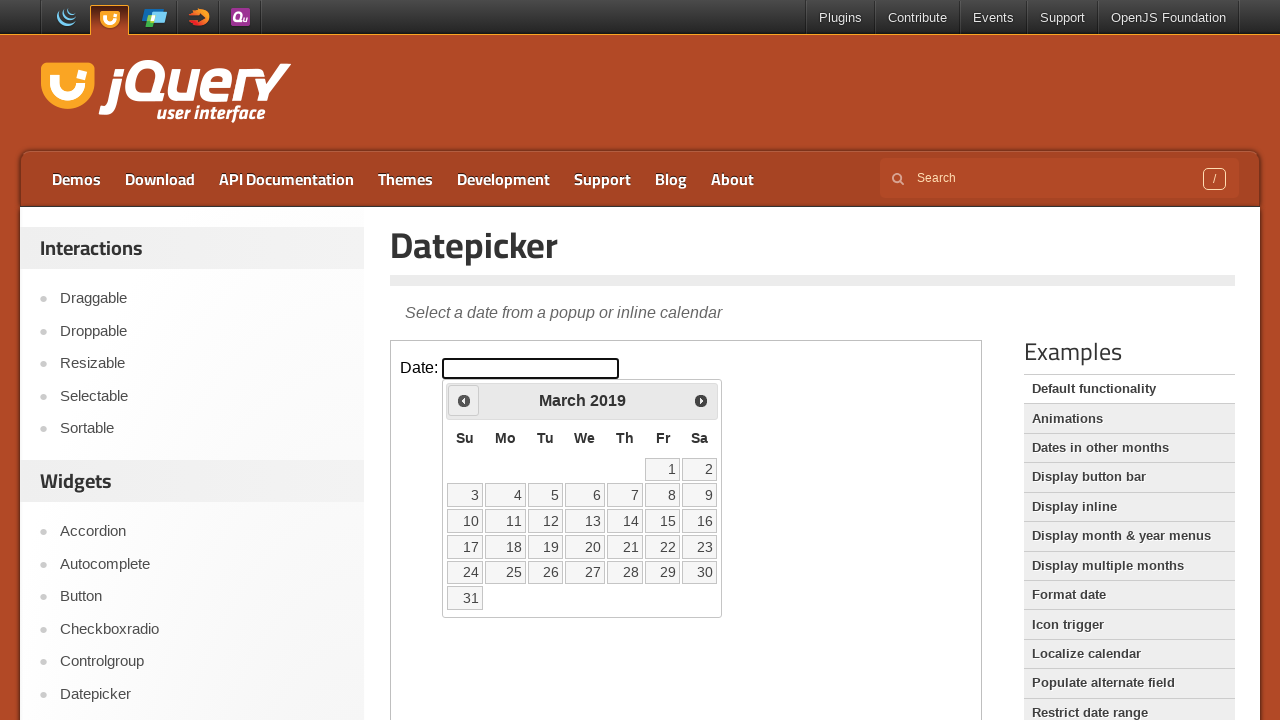

Clicked previous month arrow to navigate from March 2019 at (464, 400) on iframe.demo-frame >> internal:control=enter-frame >> span.ui-icon-circle-triangl
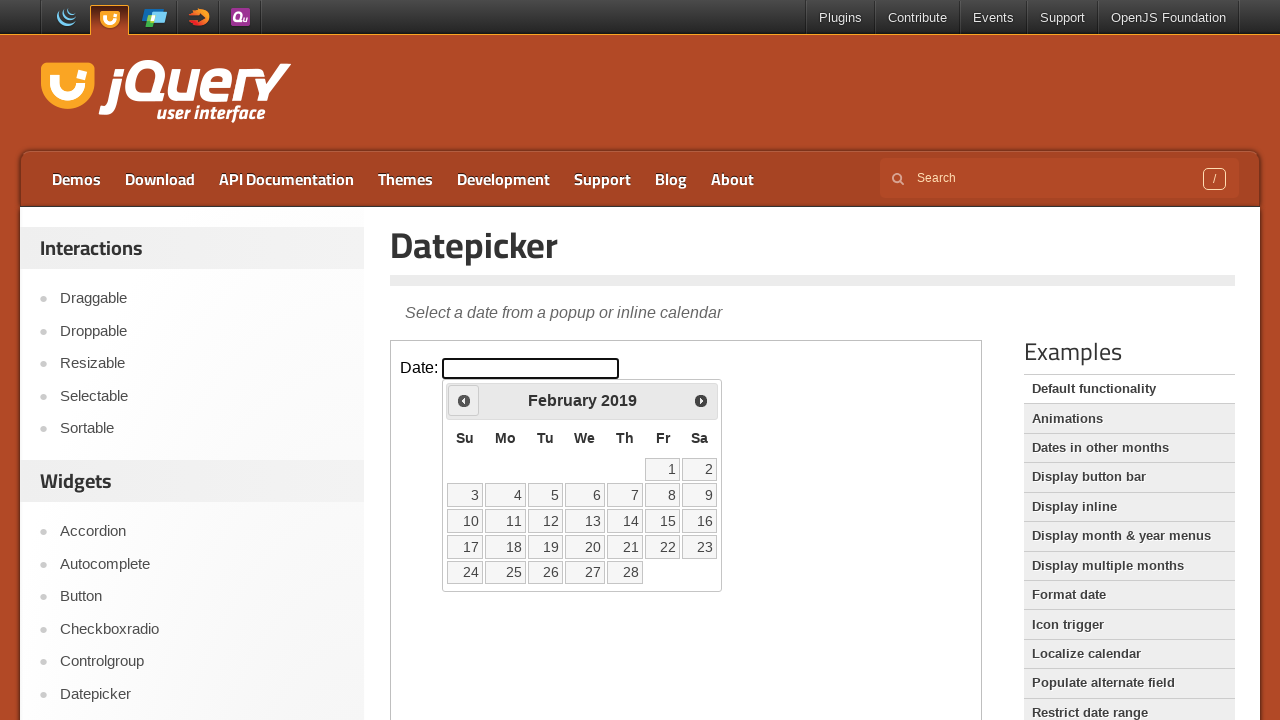

Waited for calendar to update
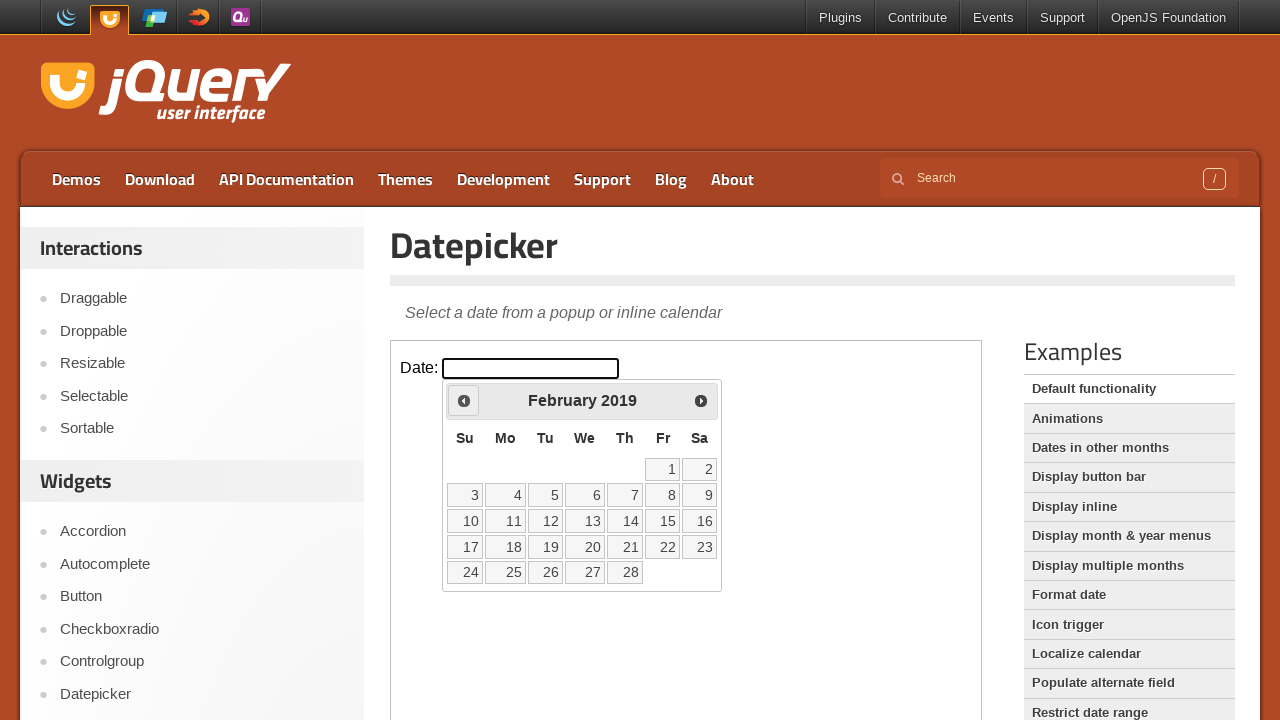

Retrieved current month (February) and year (2019)
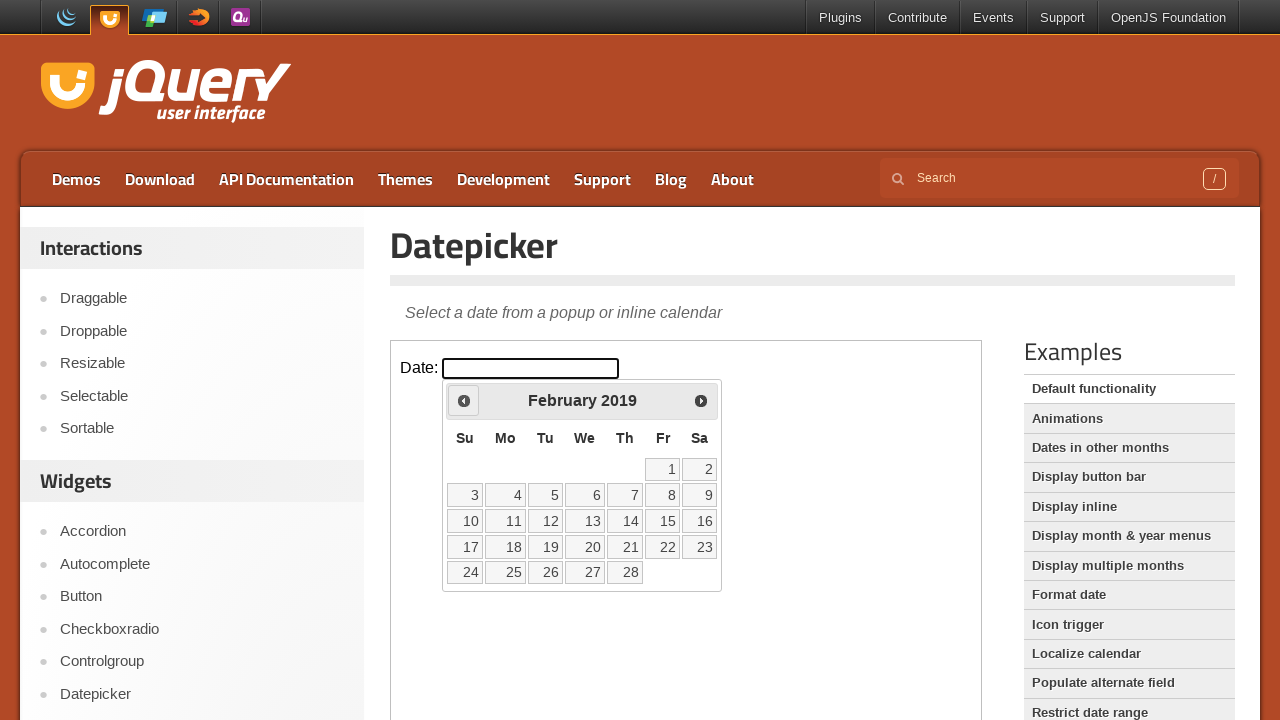

Clicked previous month arrow to navigate from February 2019 at (464, 400) on iframe.demo-frame >> internal:control=enter-frame >> span.ui-icon-circle-triangl
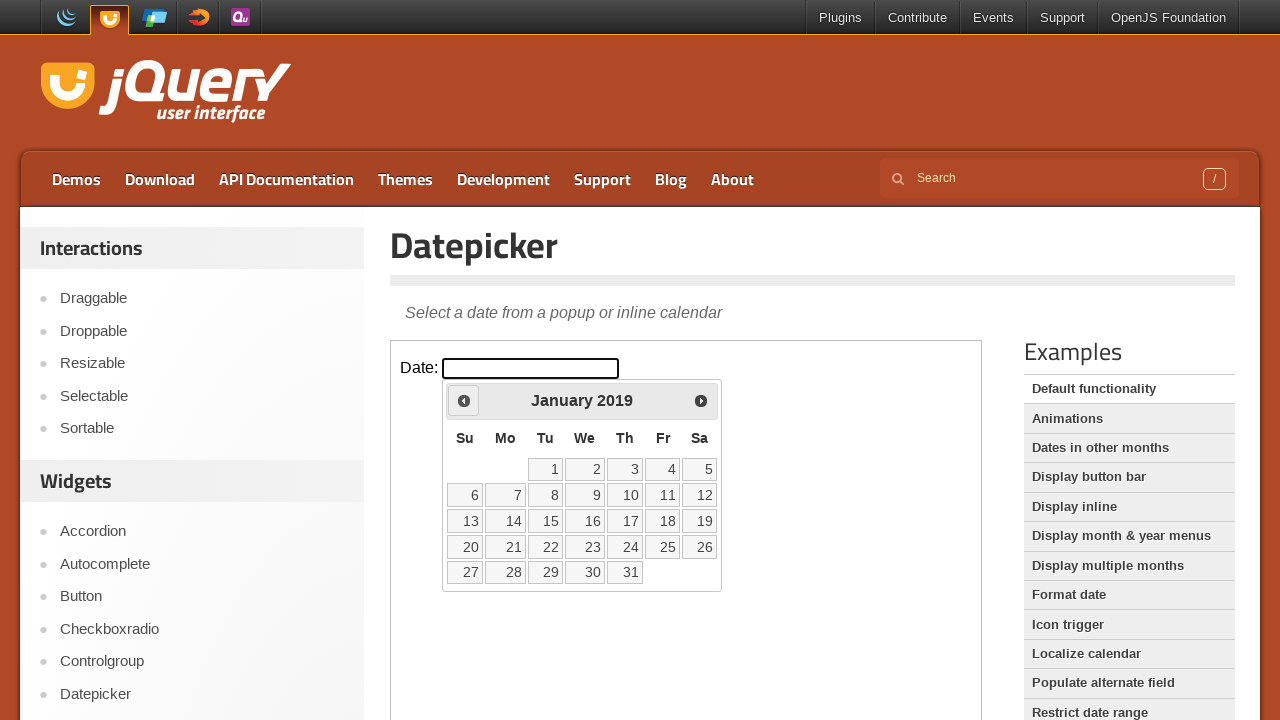

Waited for calendar to update
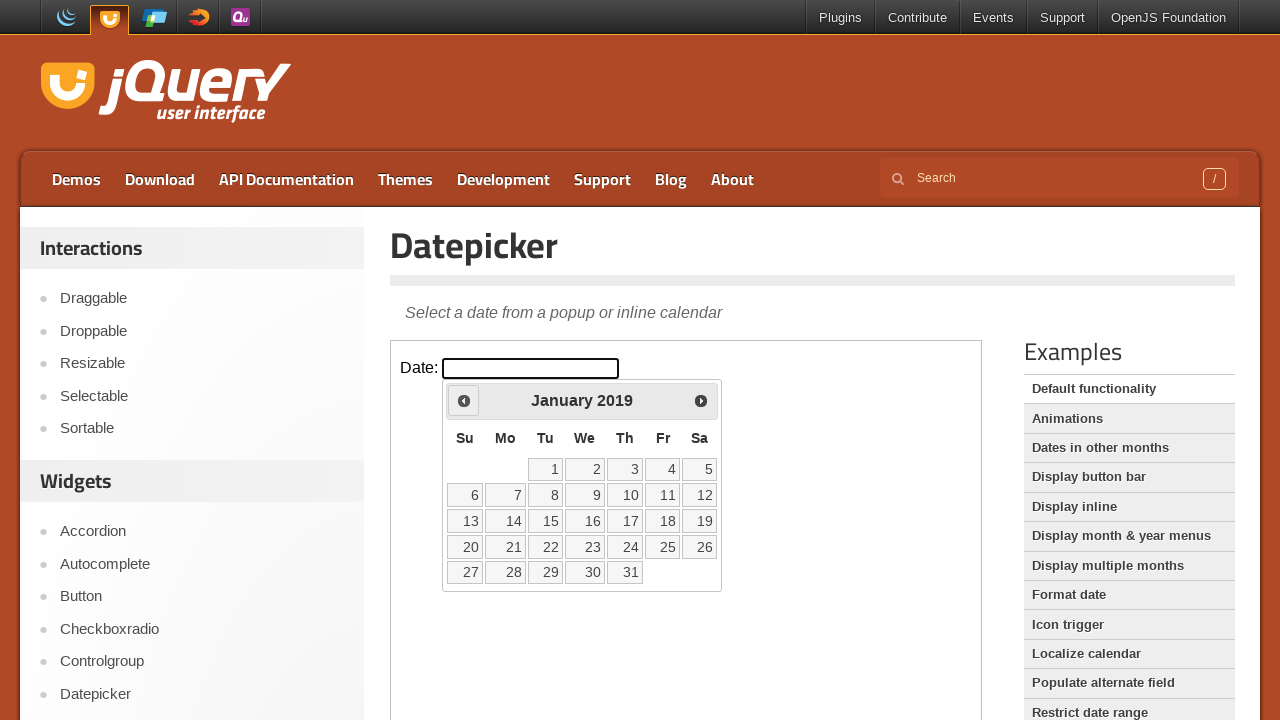

Retrieved current month (January) and year (2019)
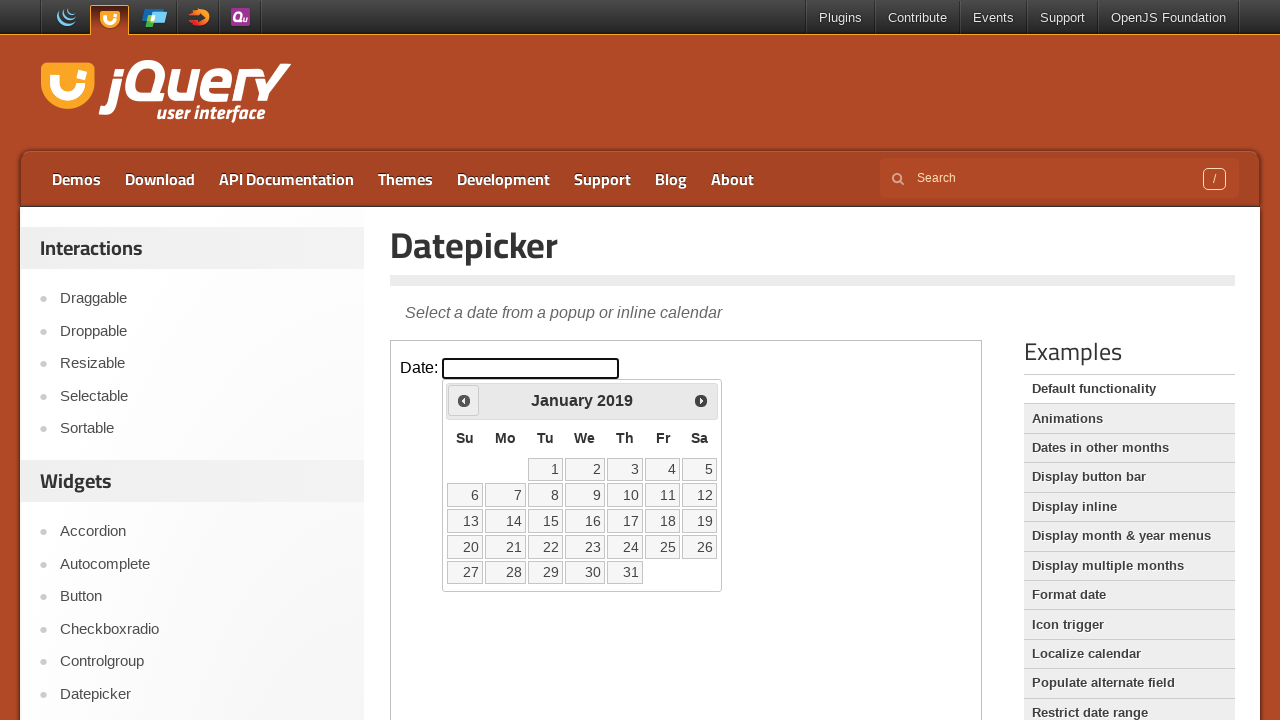

Clicked previous month arrow to navigate from January 2019 at (464, 400) on iframe.demo-frame >> internal:control=enter-frame >> span.ui-icon-circle-triangl
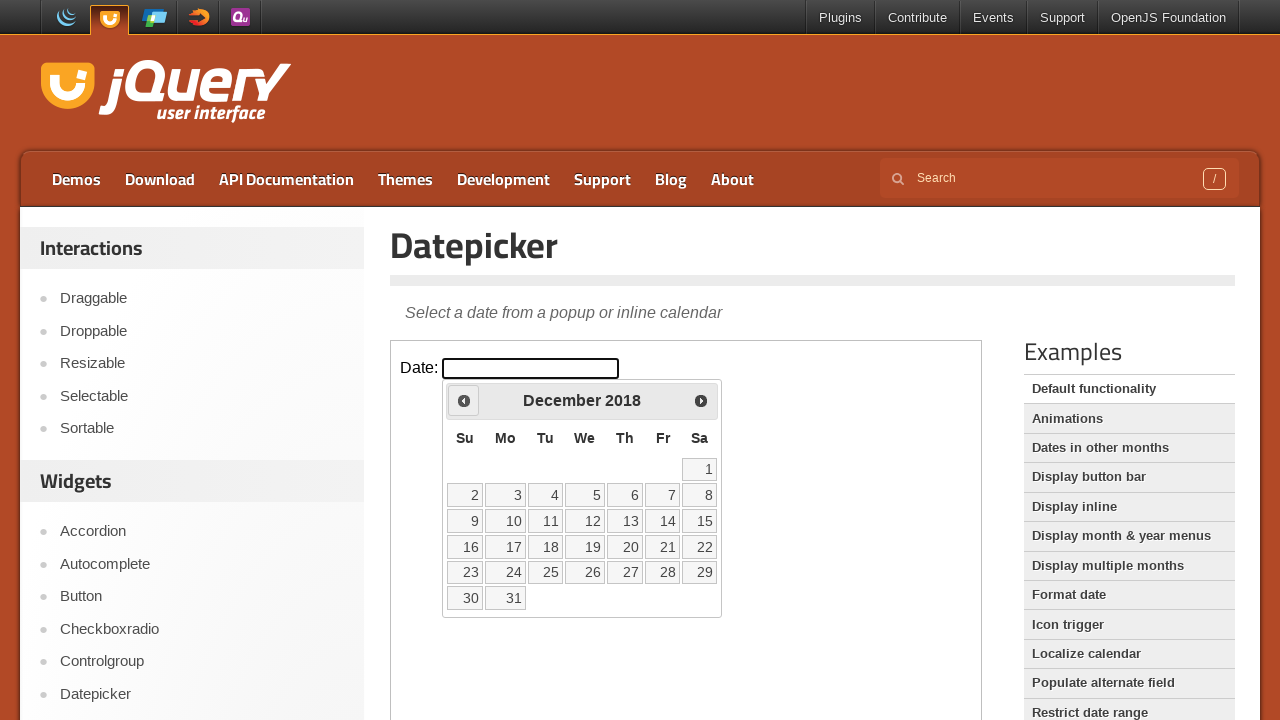

Waited for calendar to update
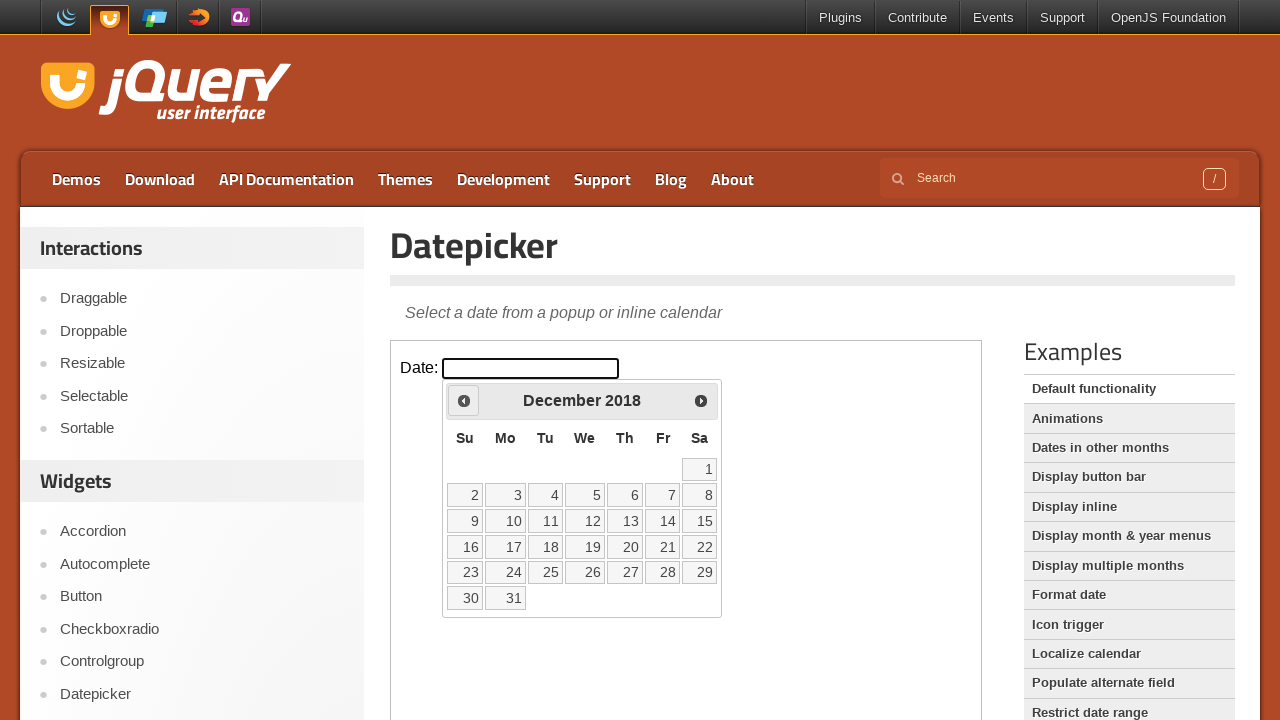

Retrieved current month (December) and year (2018)
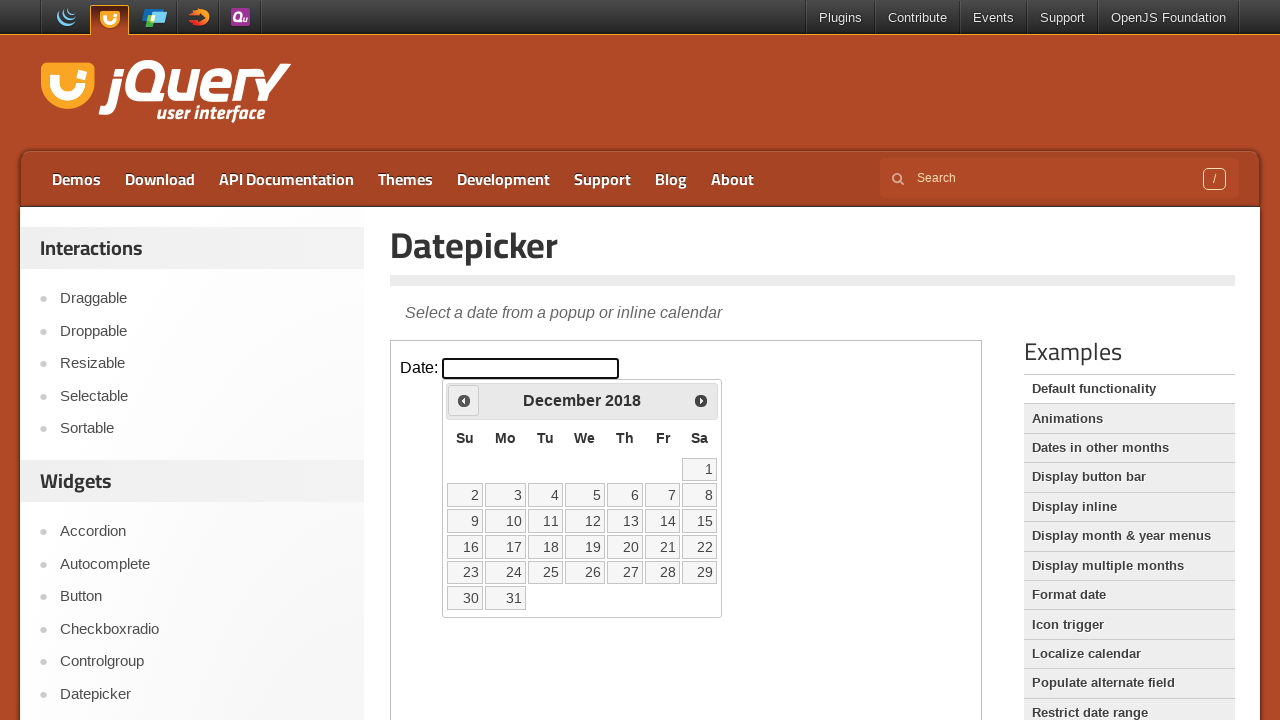

Clicked previous month arrow to navigate from December 2018 at (464, 400) on iframe.demo-frame >> internal:control=enter-frame >> span.ui-icon-circle-triangl
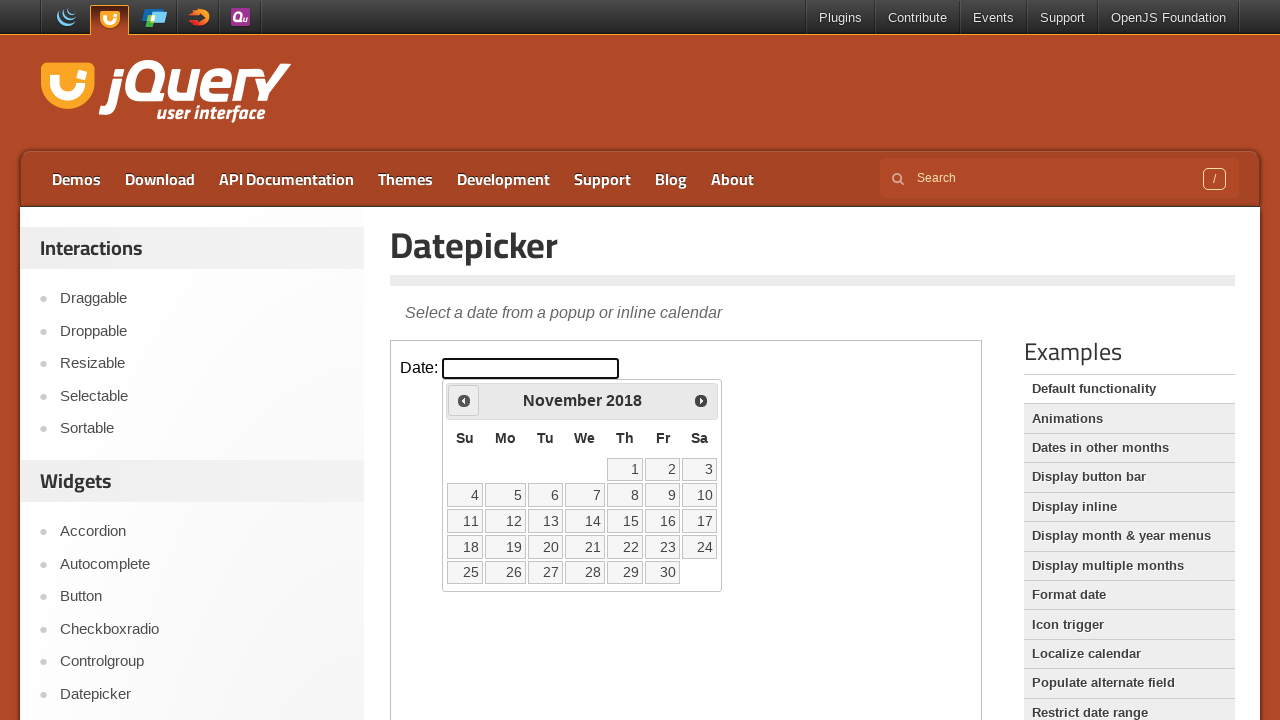

Waited for calendar to update
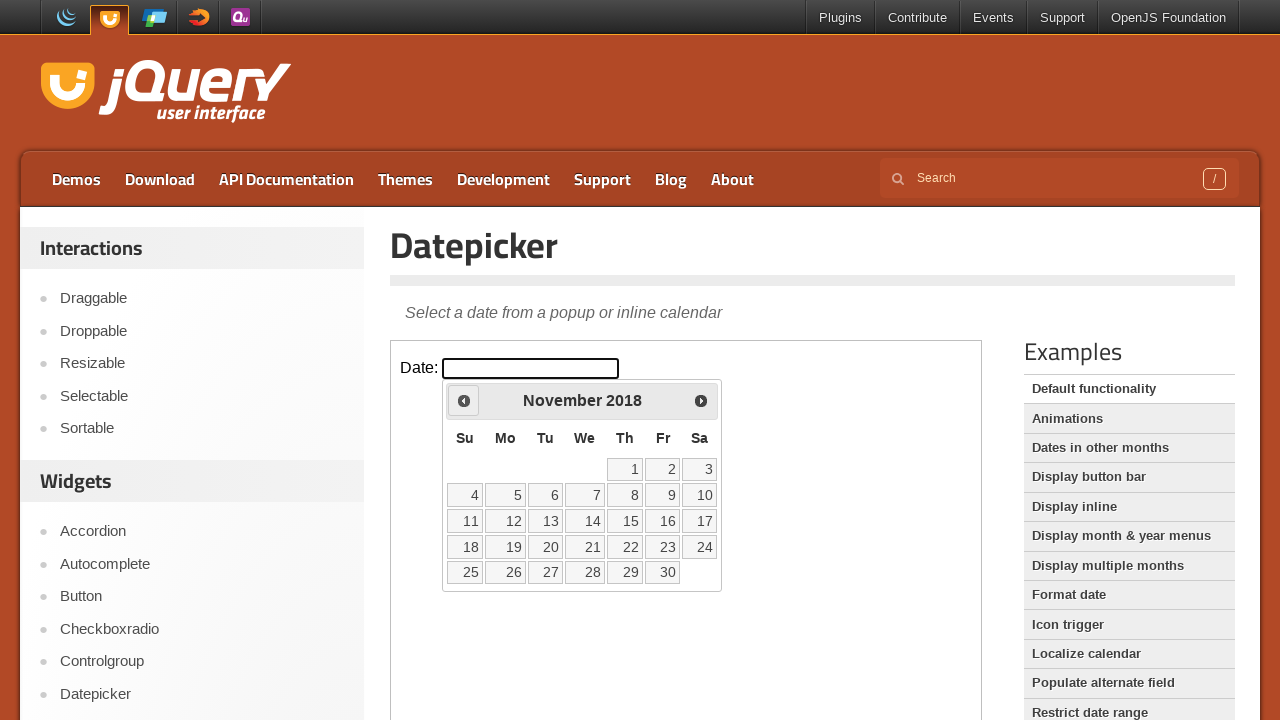

Retrieved current month (November) and year (2018)
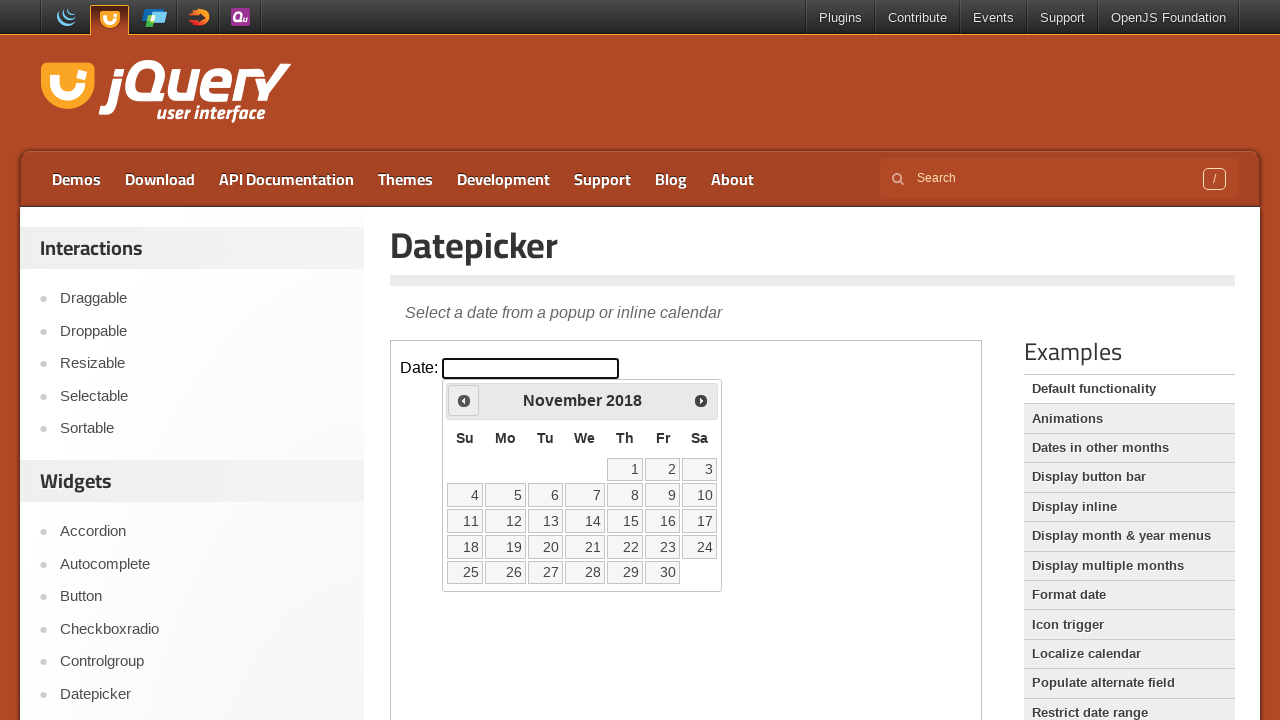

Clicked previous month arrow to navigate from November 2018 at (464, 400) on iframe.demo-frame >> internal:control=enter-frame >> span.ui-icon-circle-triangl
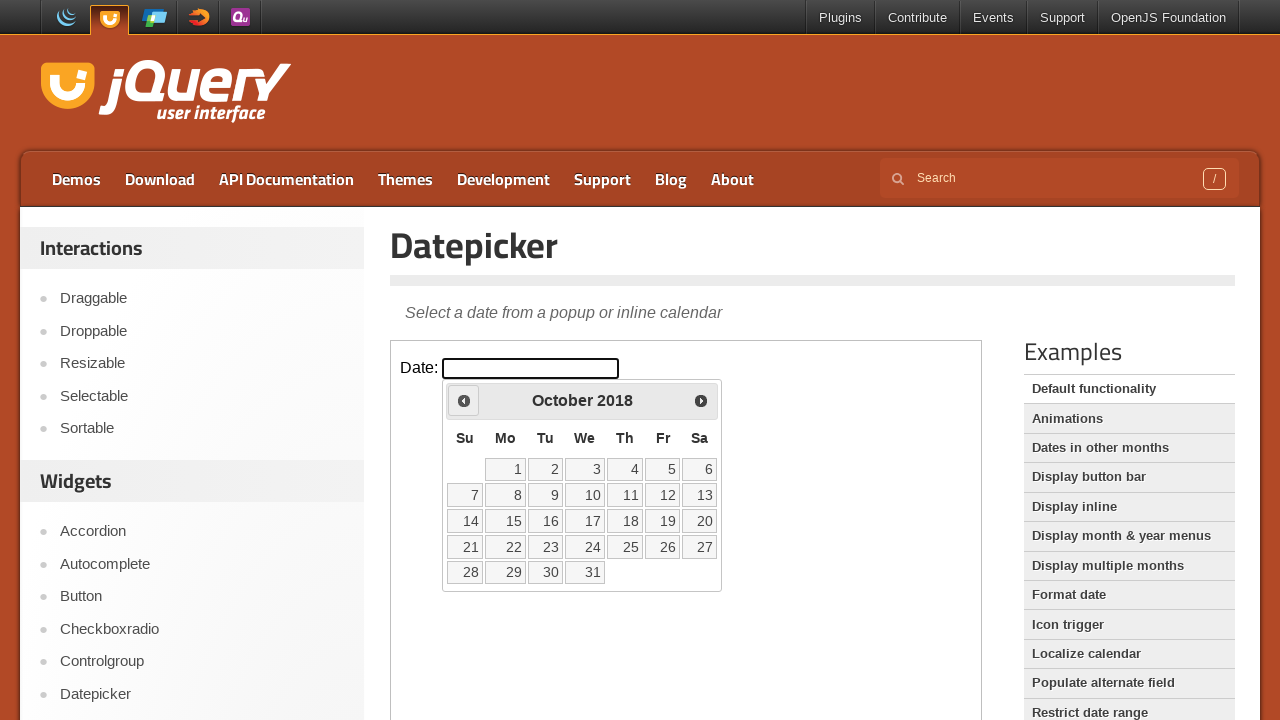

Waited for calendar to update
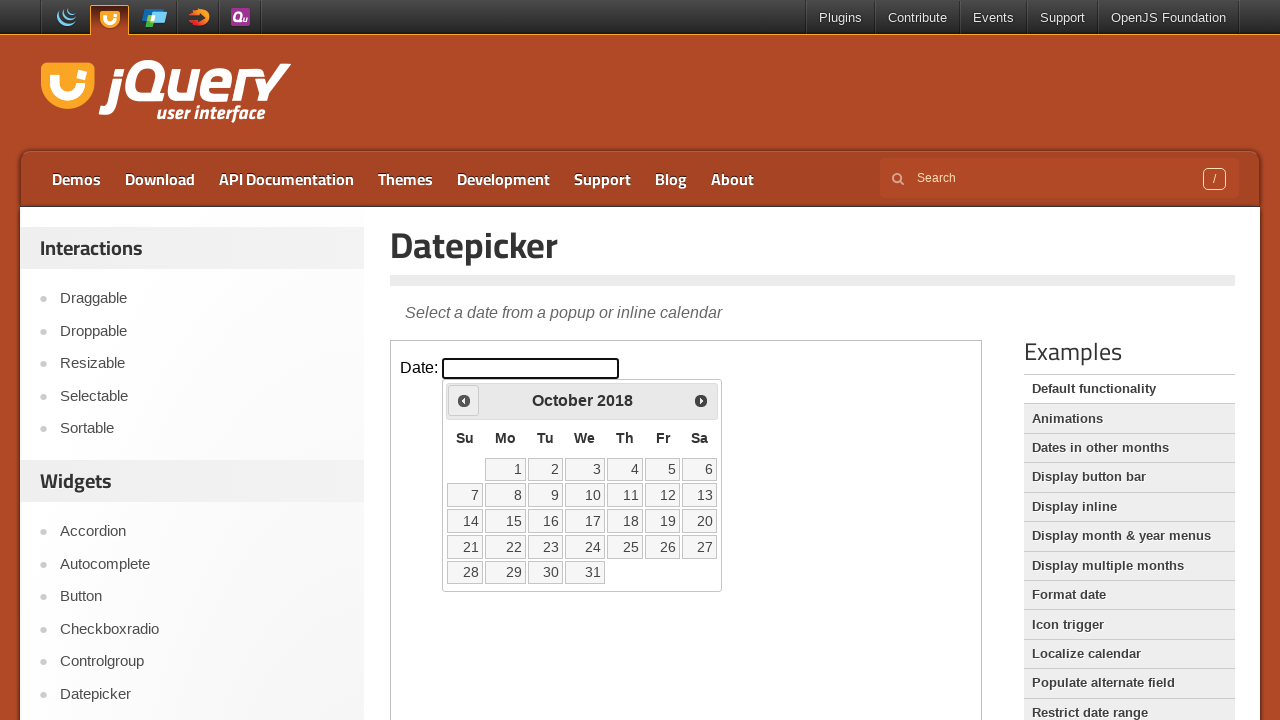

Retrieved current month (October) and year (2018)
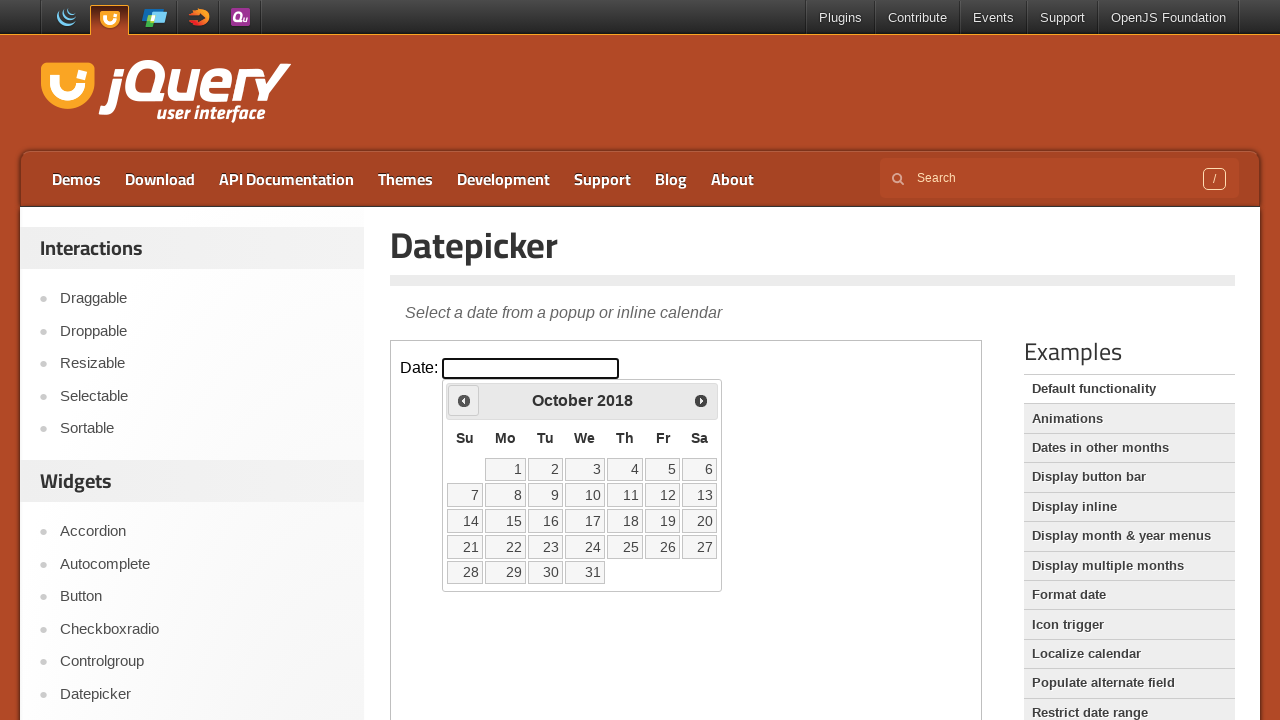

Clicked previous month arrow to navigate from October 2018 at (464, 400) on iframe.demo-frame >> internal:control=enter-frame >> span.ui-icon-circle-triangl
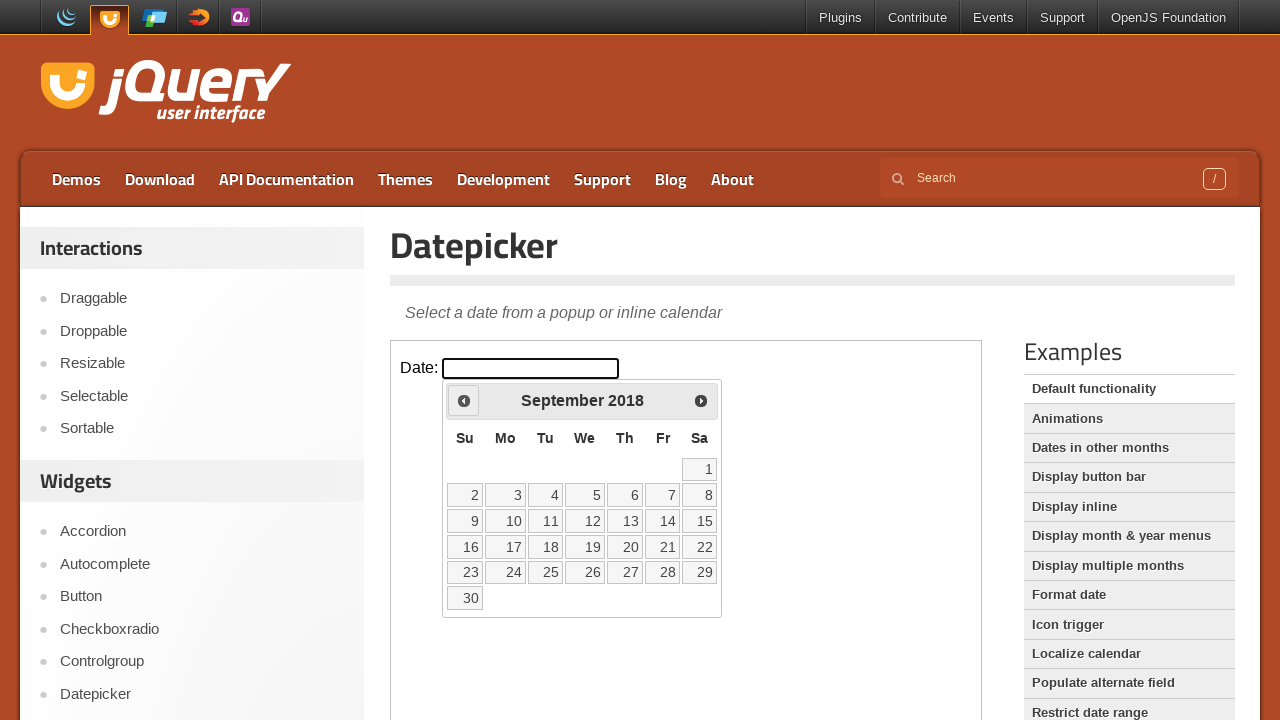

Waited for calendar to update
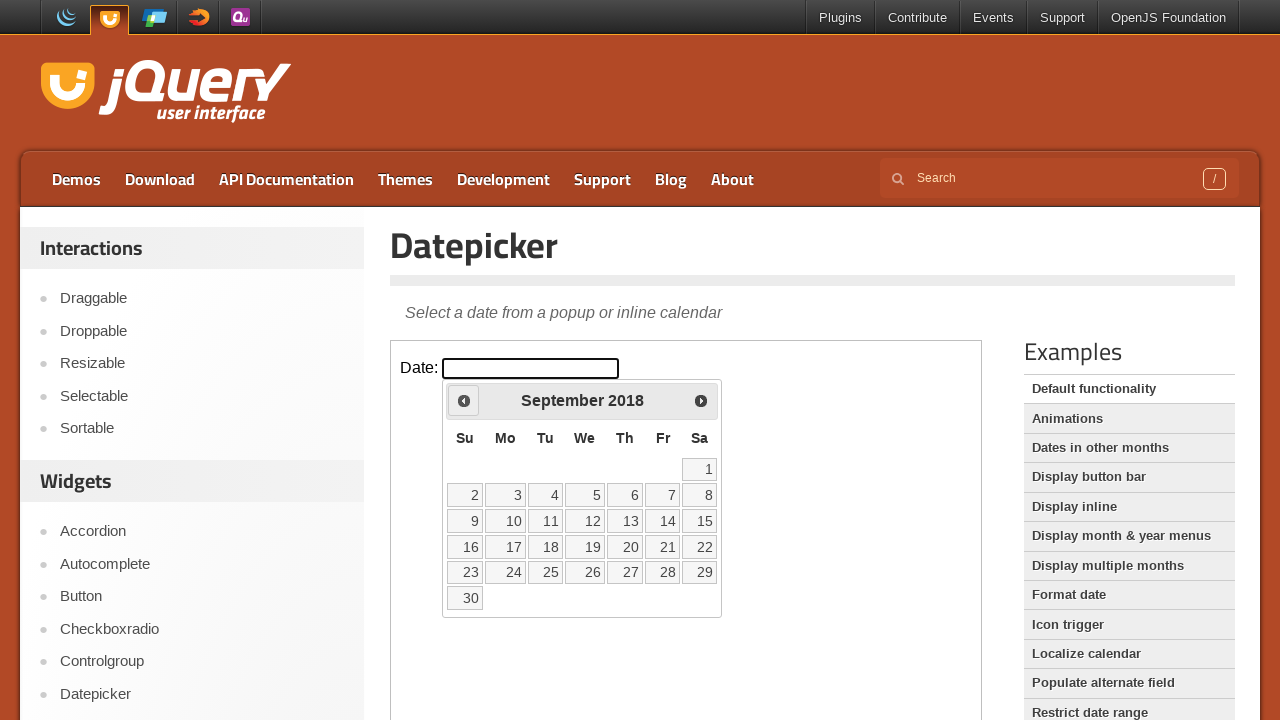

Retrieved current month (September) and year (2018)
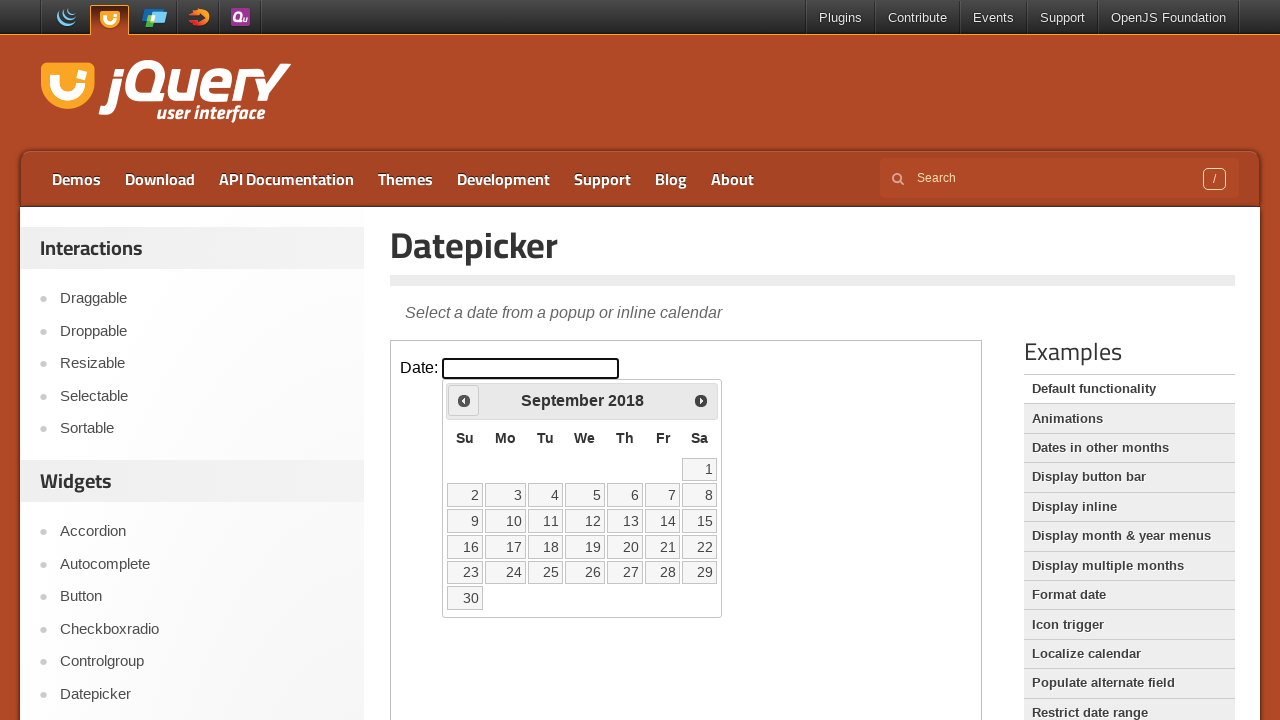

Clicked previous month arrow to navigate from September 2018 at (464, 400) on iframe.demo-frame >> internal:control=enter-frame >> span.ui-icon-circle-triangl
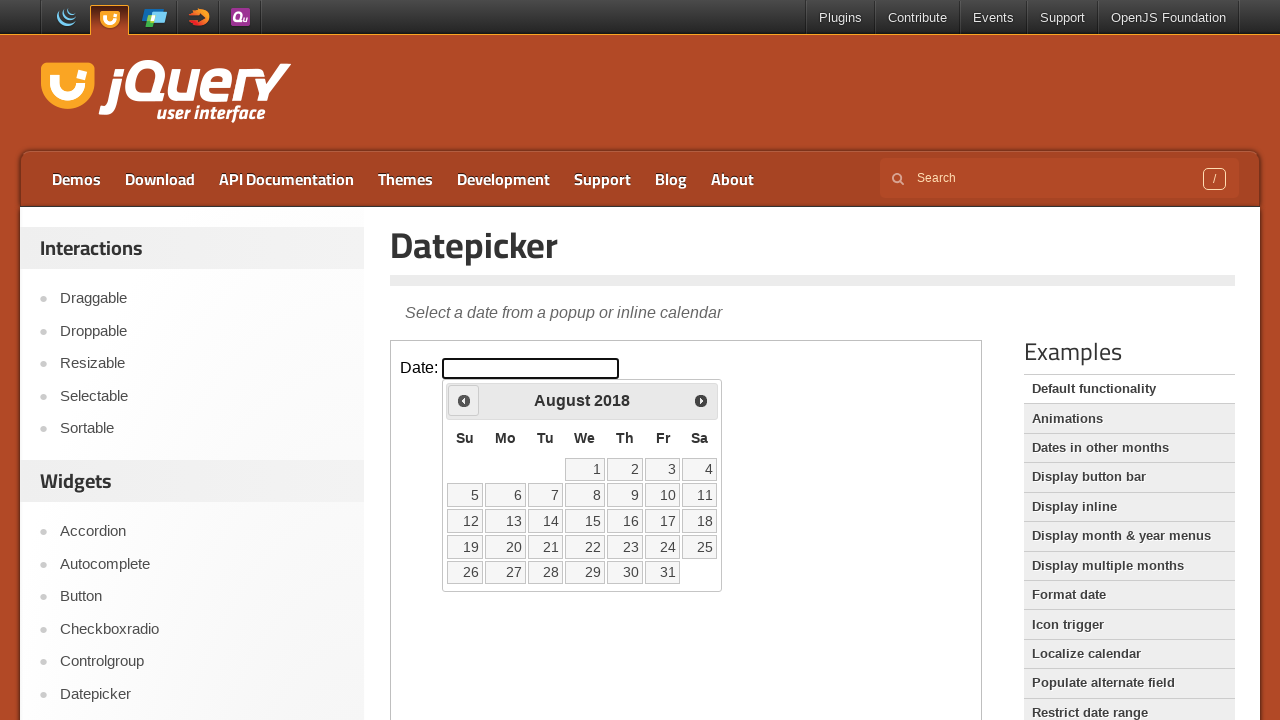

Waited for calendar to update
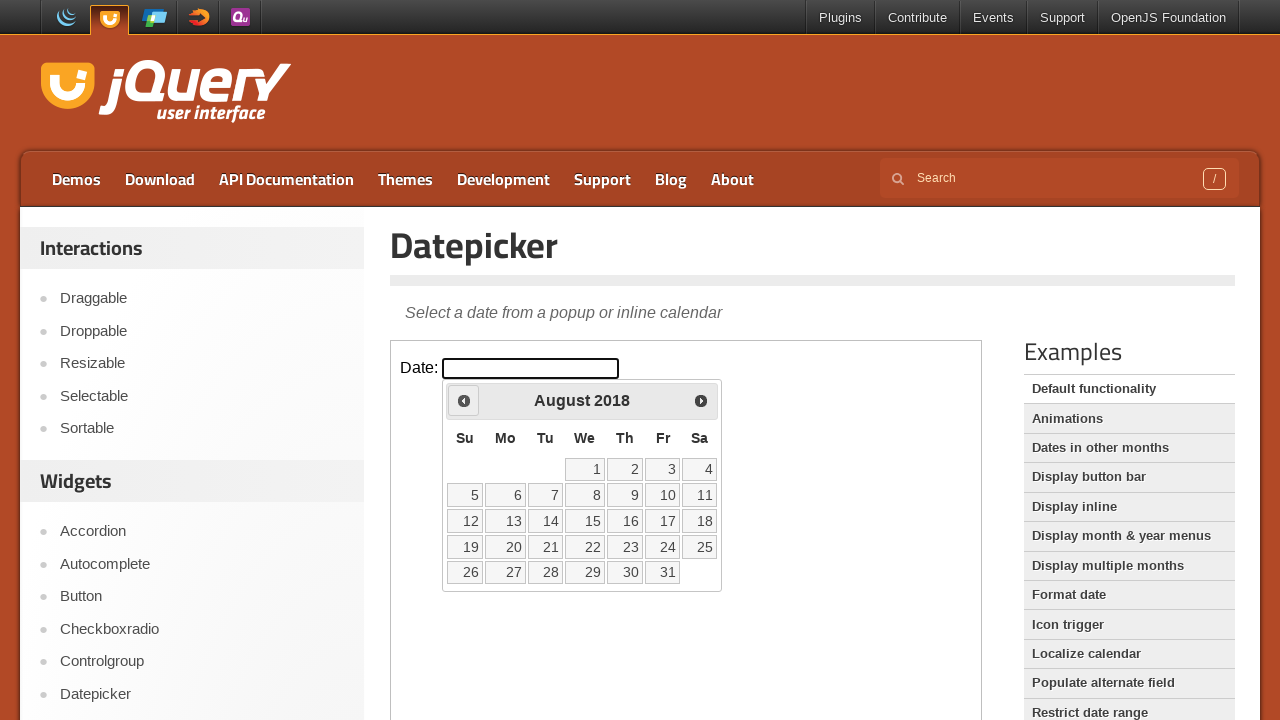

Retrieved current month (August) and year (2018)
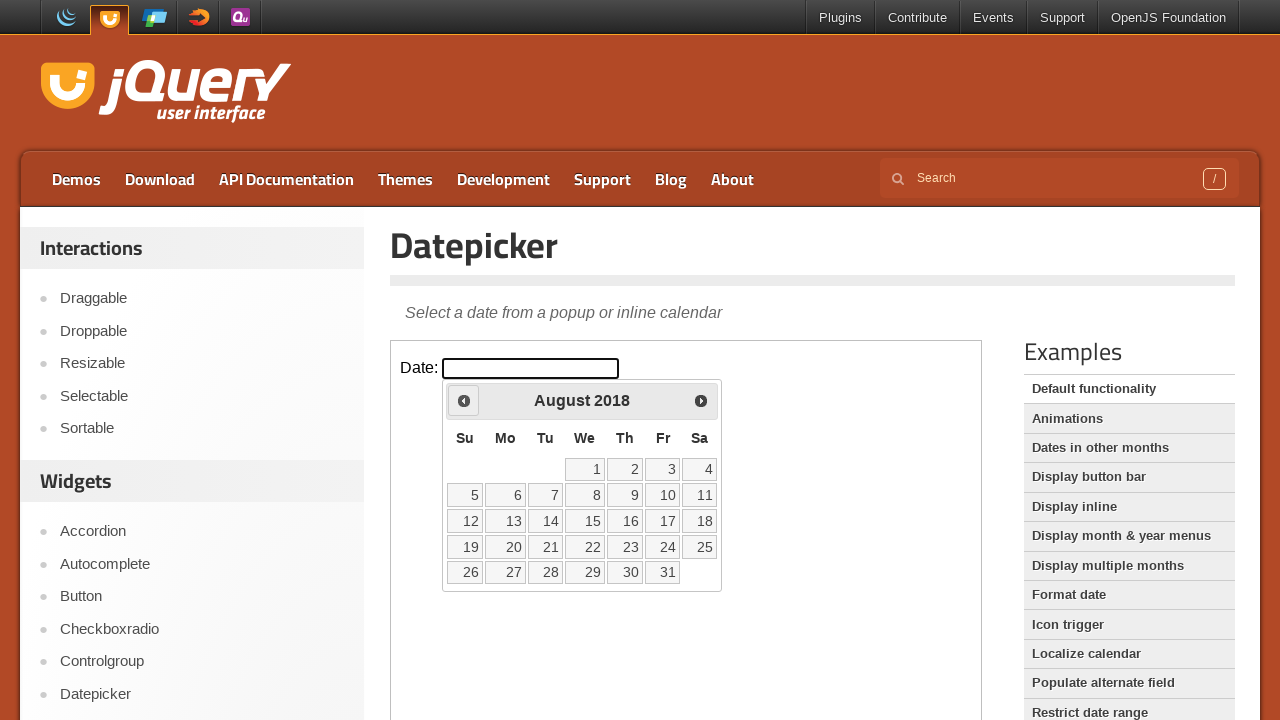

Clicked previous month arrow to navigate from August 2018 at (464, 400) on iframe.demo-frame >> internal:control=enter-frame >> span.ui-icon-circle-triangl
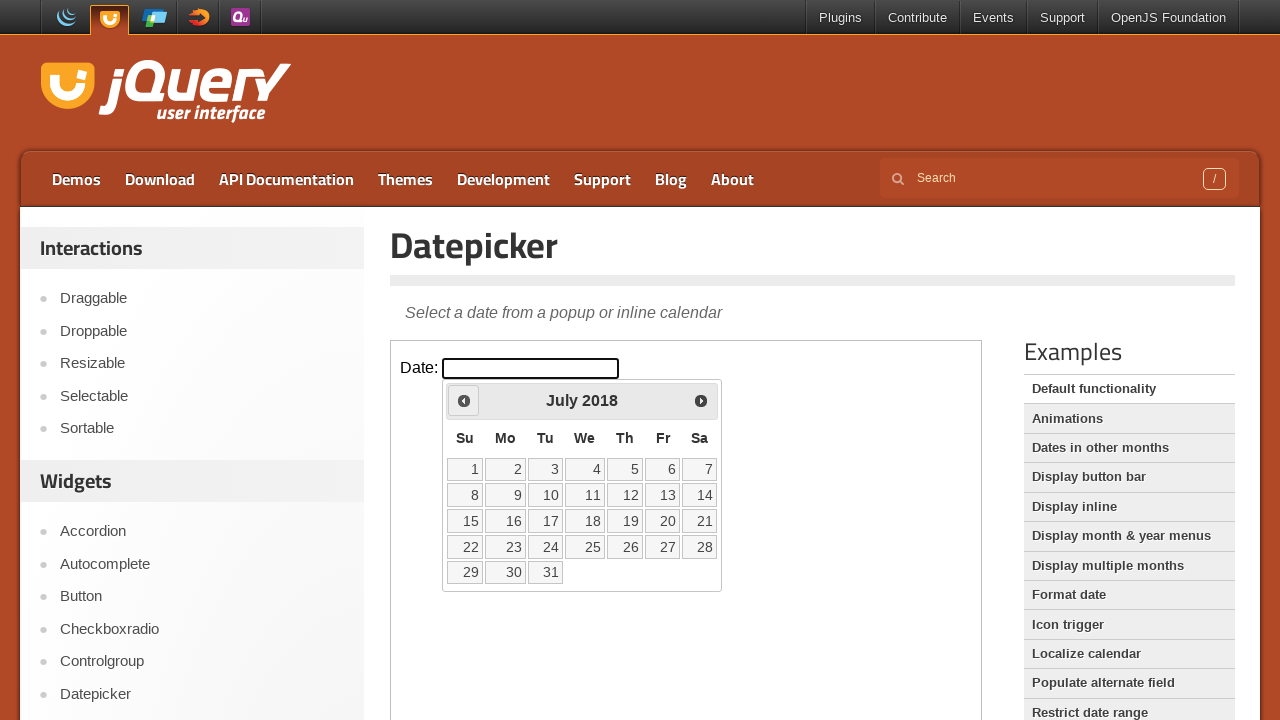

Waited for calendar to update
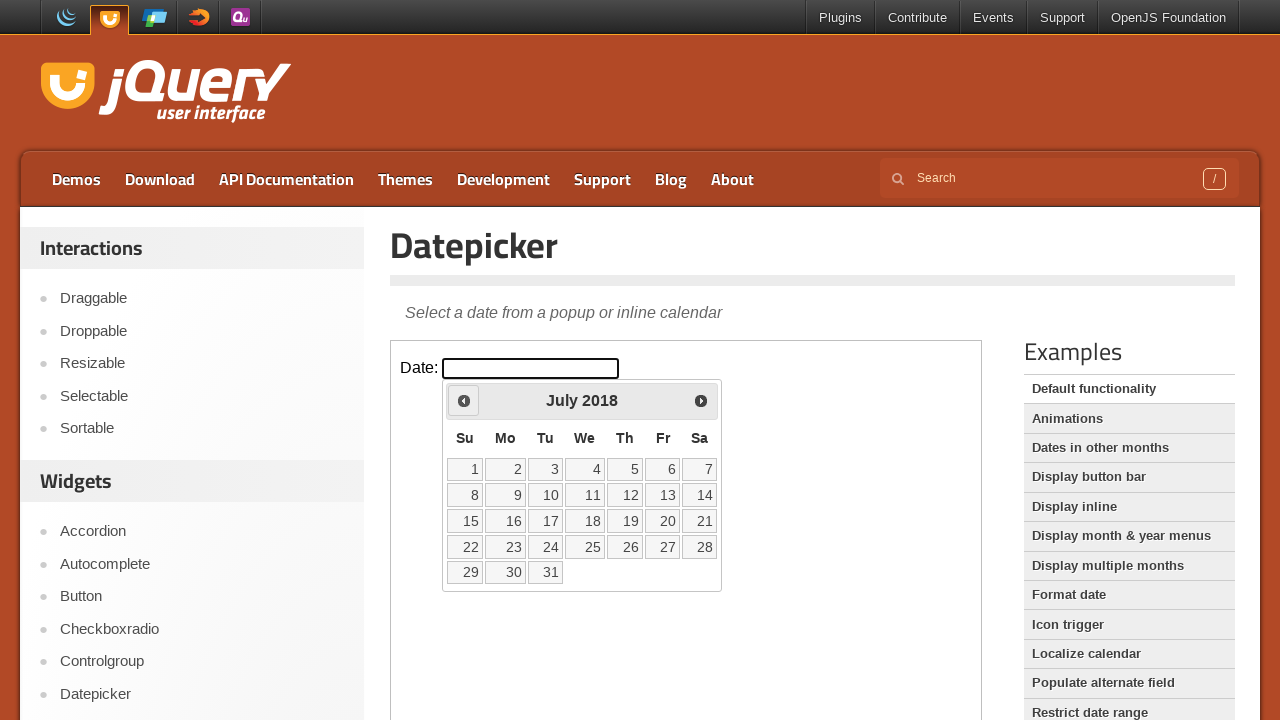

Retrieved current month (July) and year (2018)
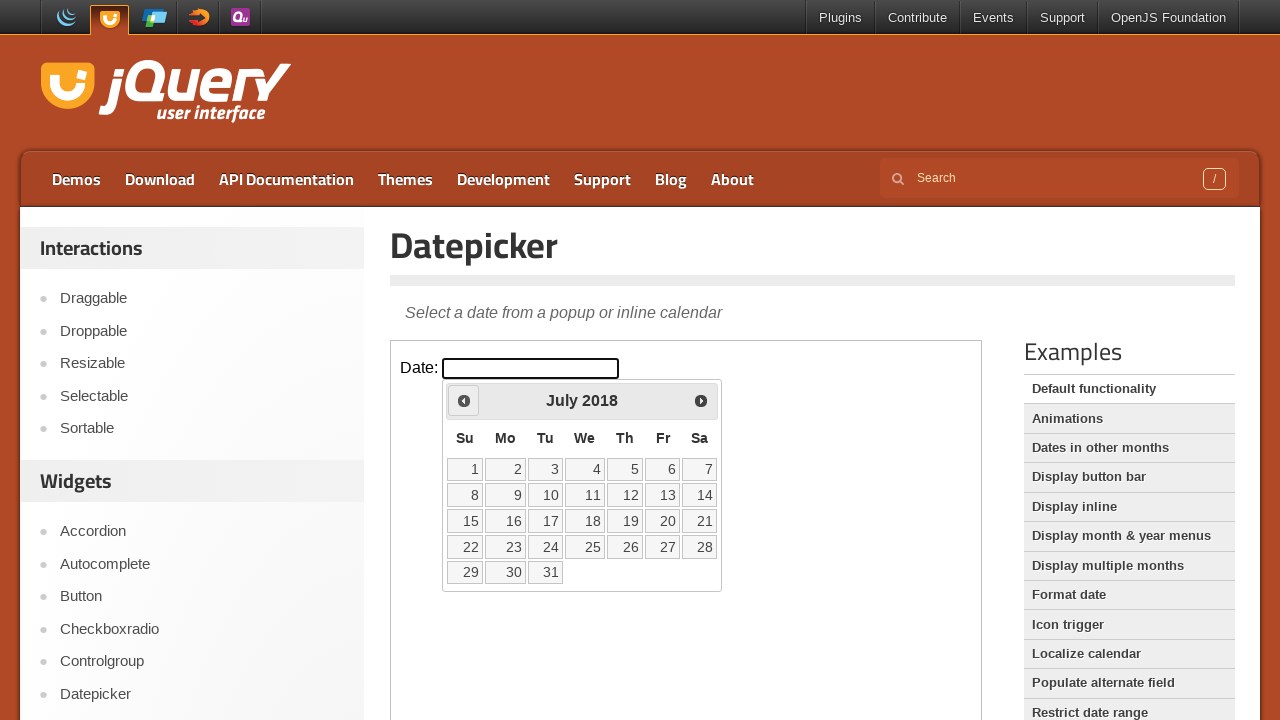

Clicked previous month arrow to navigate from July 2018 at (464, 400) on iframe.demo-frame >> internal:control=enter-frame >> span.ui-icon-circle-triangl
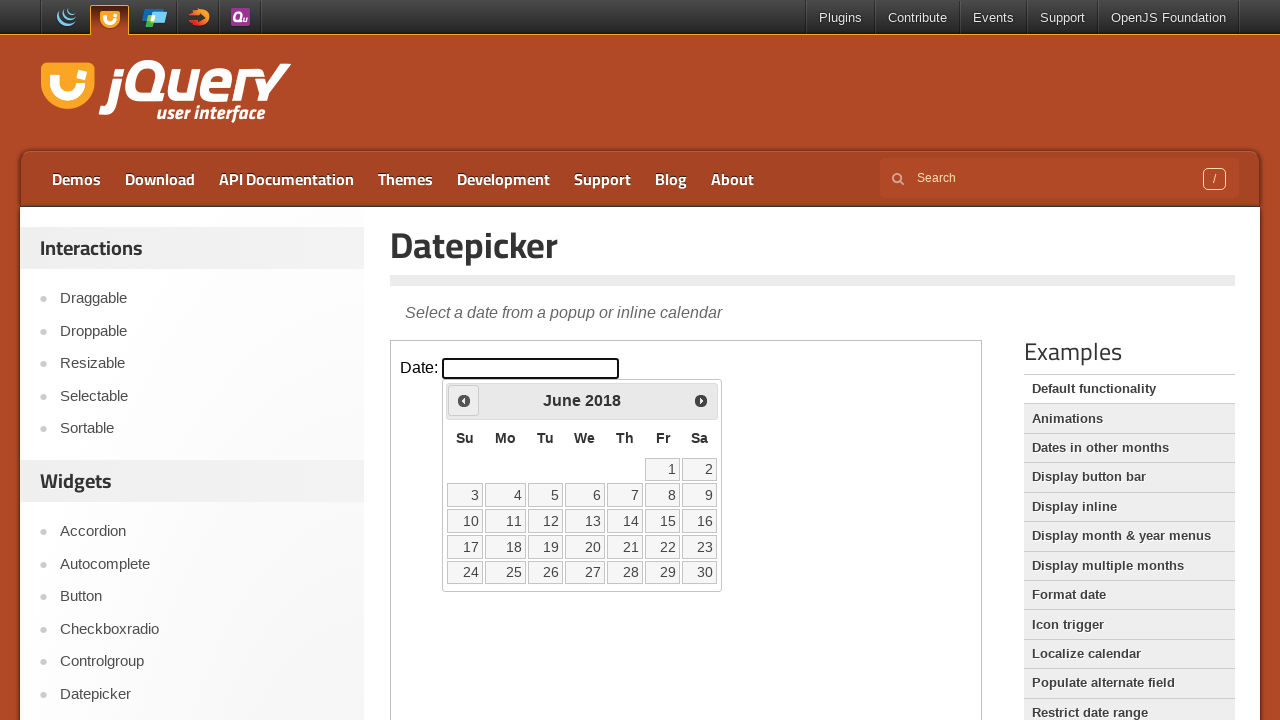

Waited for calendar to update
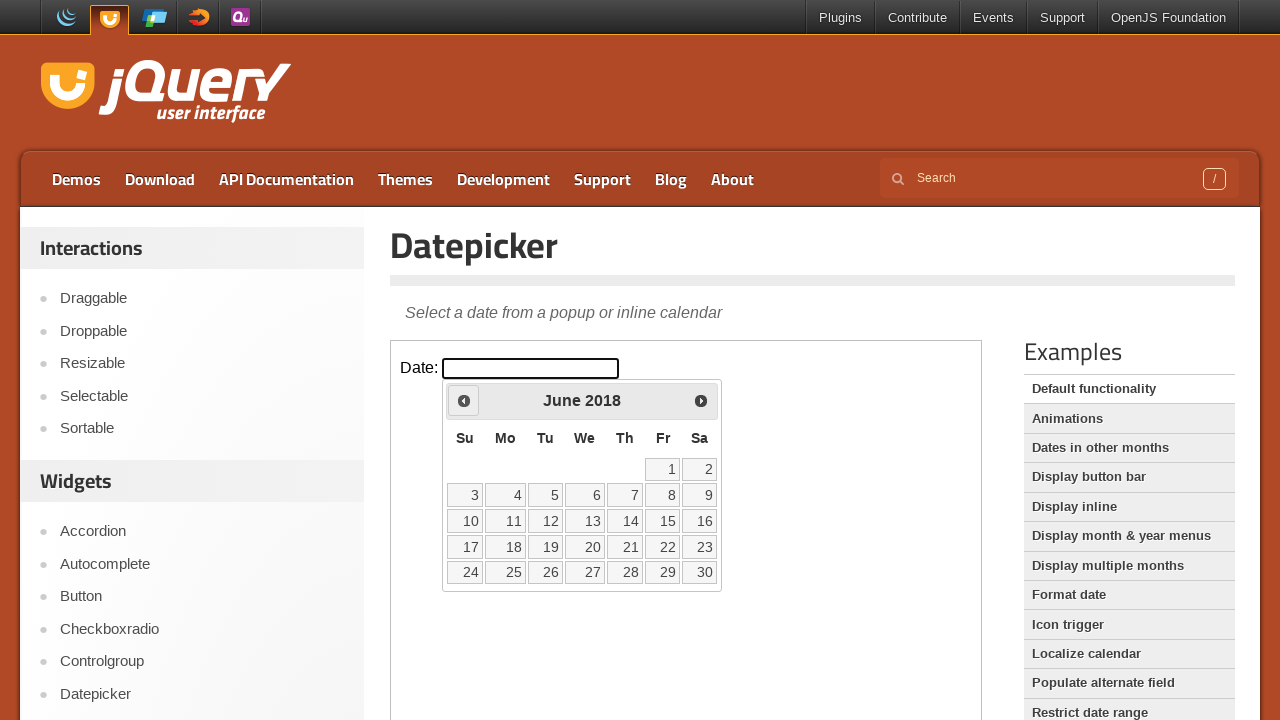

Retrieved current month (June) and year (2018)
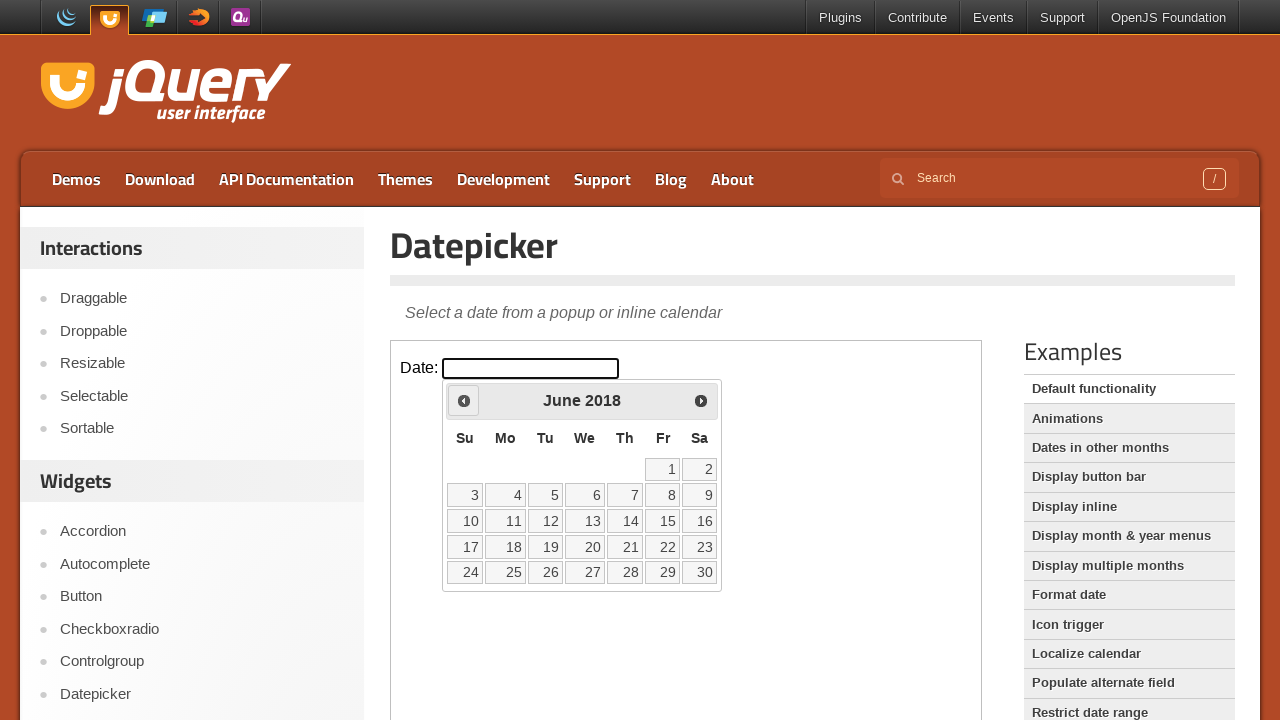

Clicked previous month arrow to navigate from June 2018 at (464, 400) on iframe.demo-frame >> internal:control=enter-frame >> span.ui-icon-circle-triangl
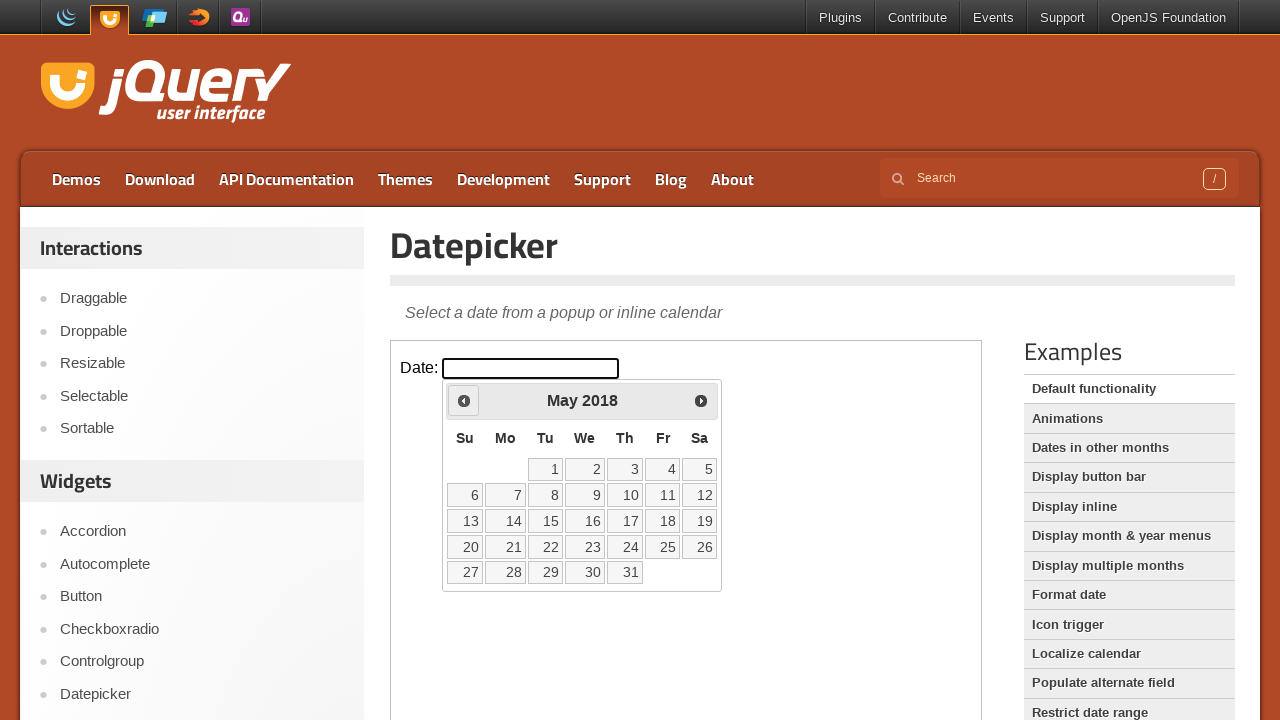

Waited for calendar to update
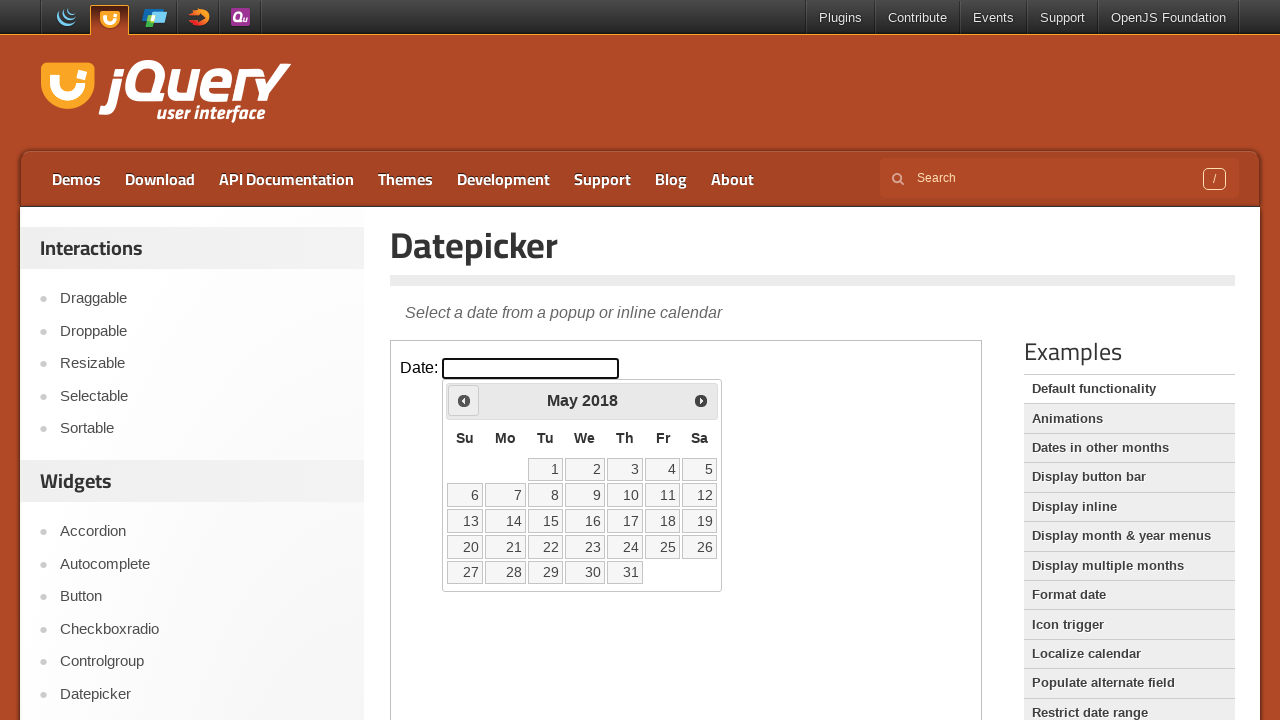

Retrieved current month (May) and year (2018)
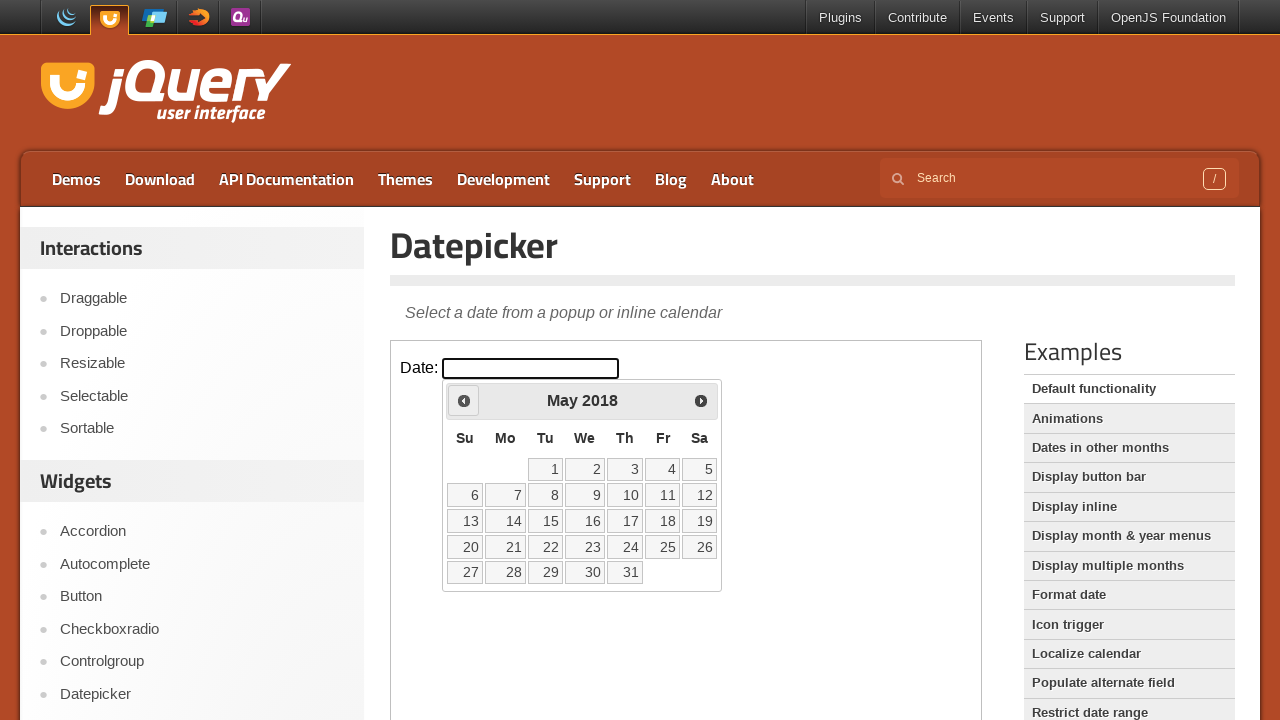

Clicked previous month arrow to navigate from May 2018 at (464, 400) on iframe.demo-frame >> internal:control=enter-frame >> span.ui-icon-circle-triangl
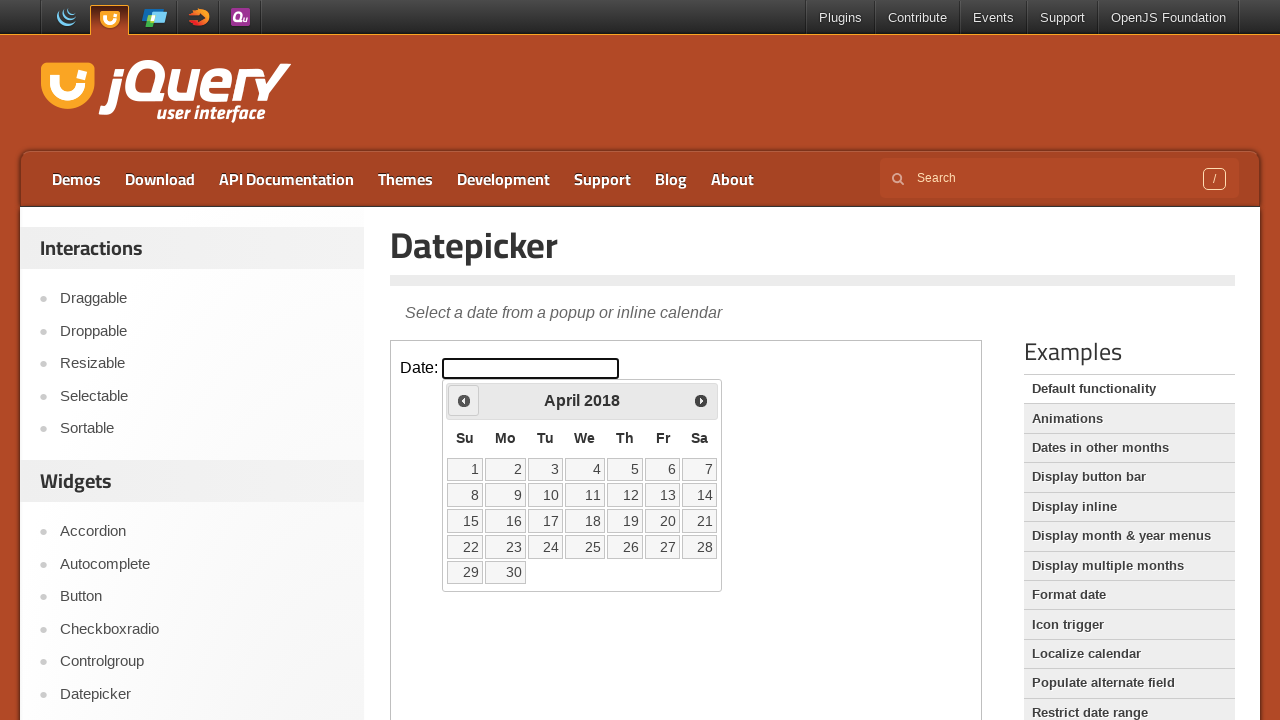

Waited for calendar to update
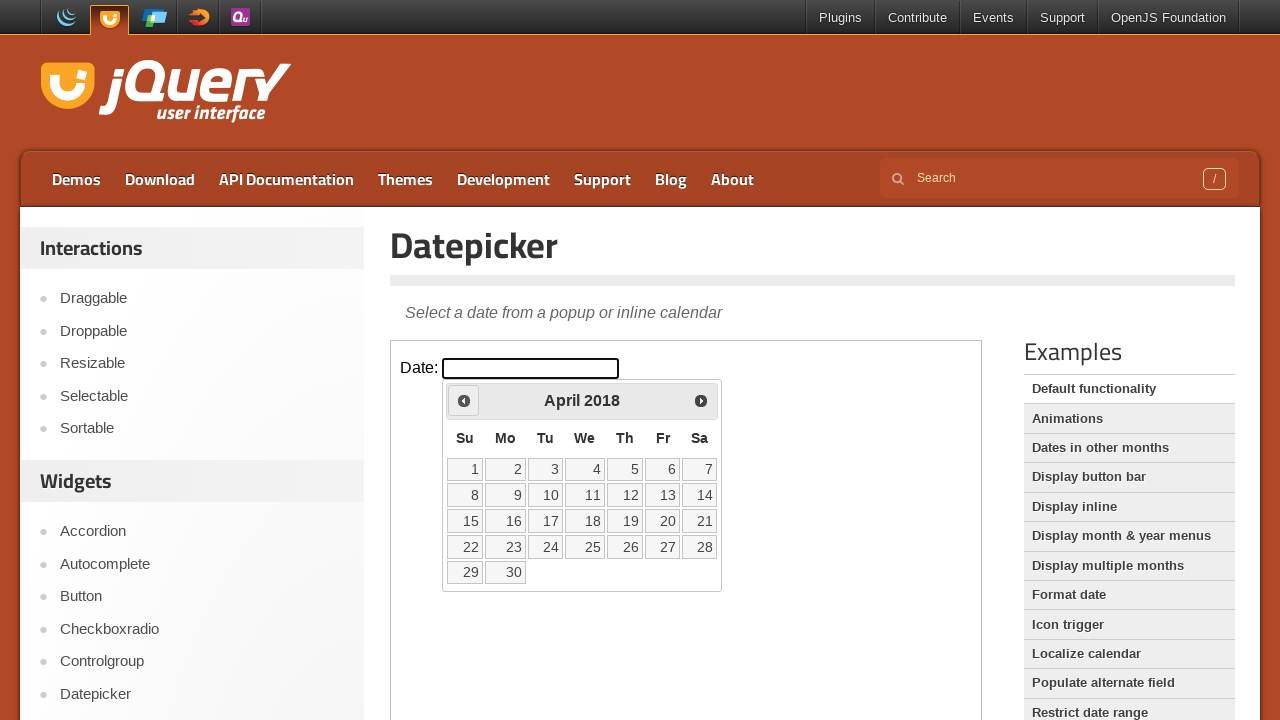

Retrieved current month (April) and year (2018)
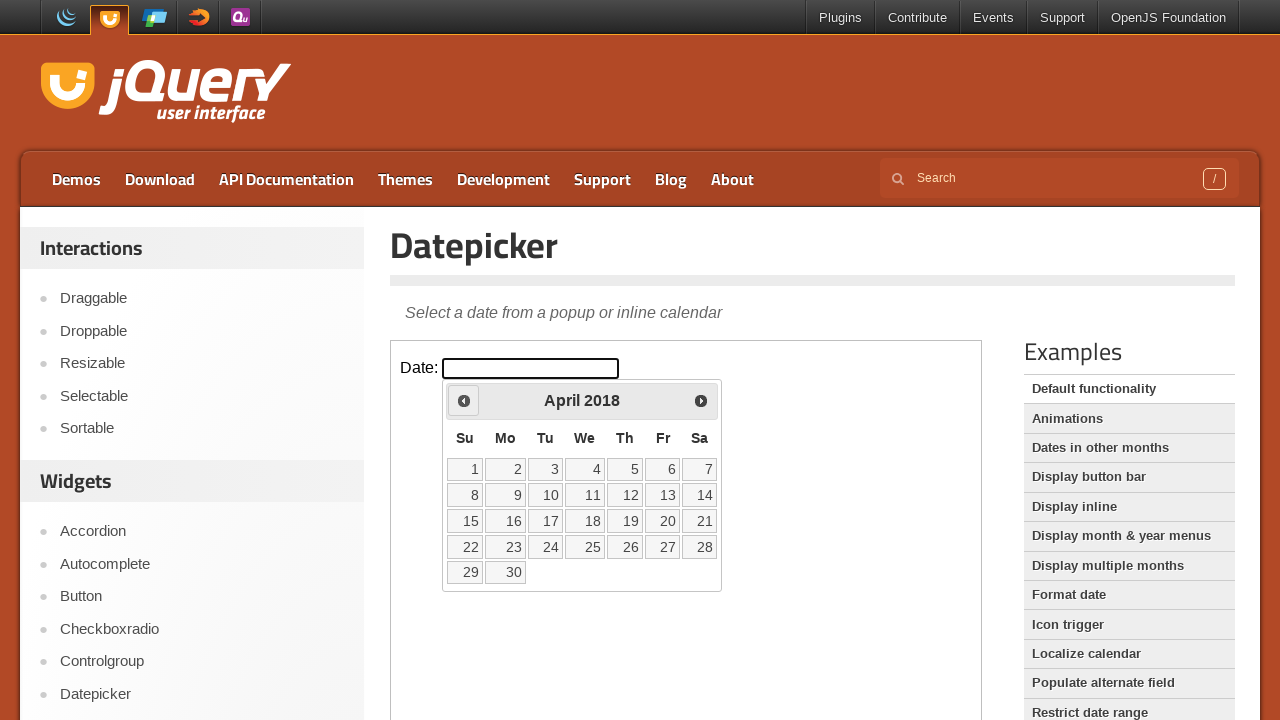

Clicked previous month arrow to navigate from April 2018 at (464, 400) on iframe.demo-frame >> internal:control=enter-frame >> span.ui-icon-circle-triangl
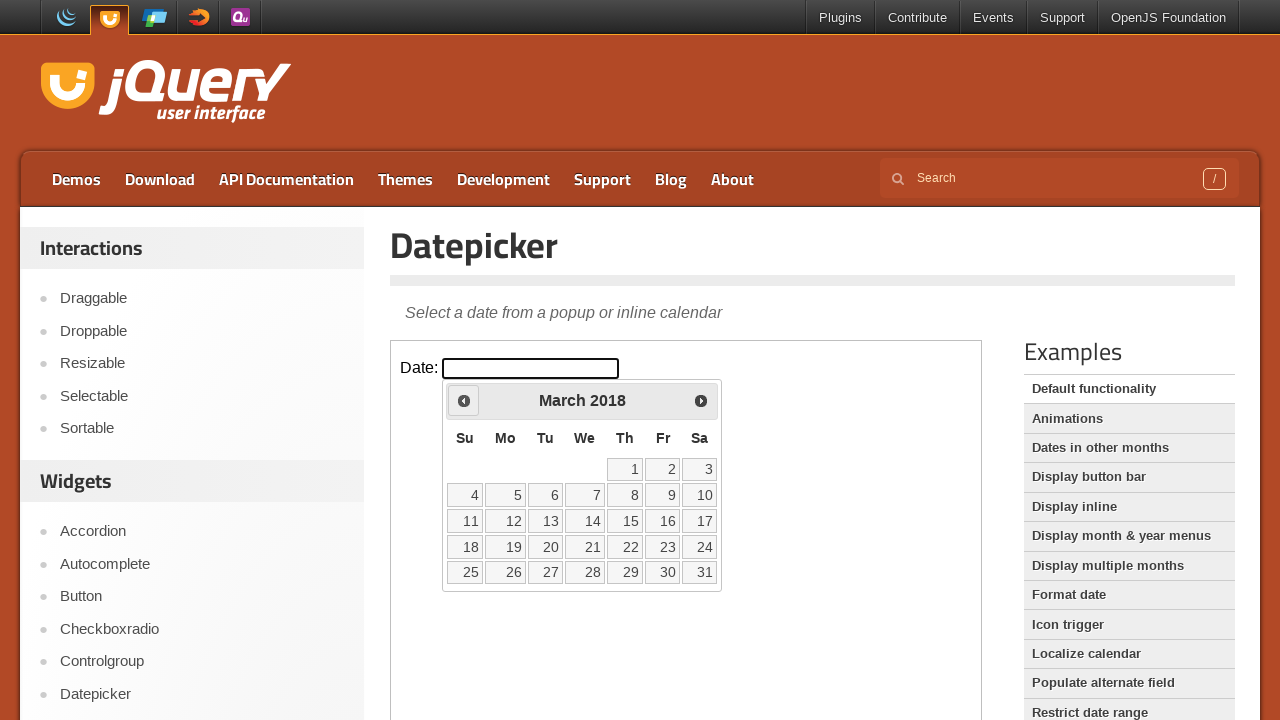

Waited for calendar to update
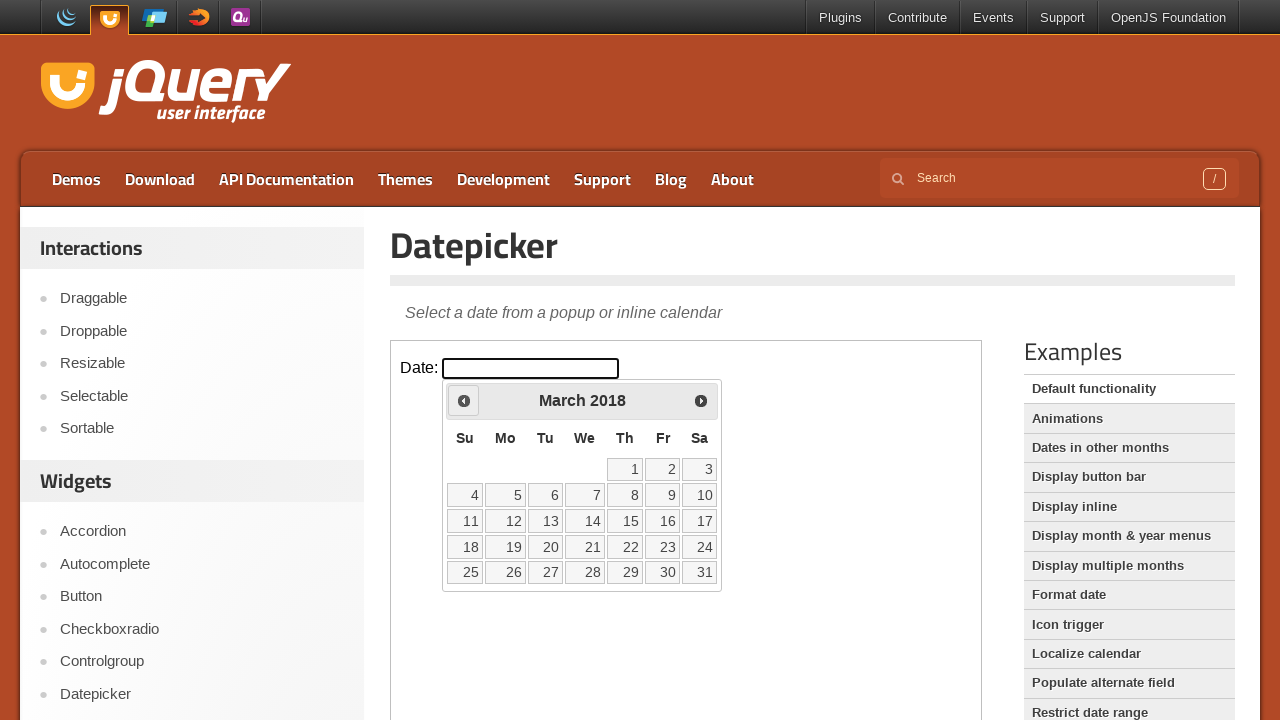

Retrieved current month (March) and year (2018)
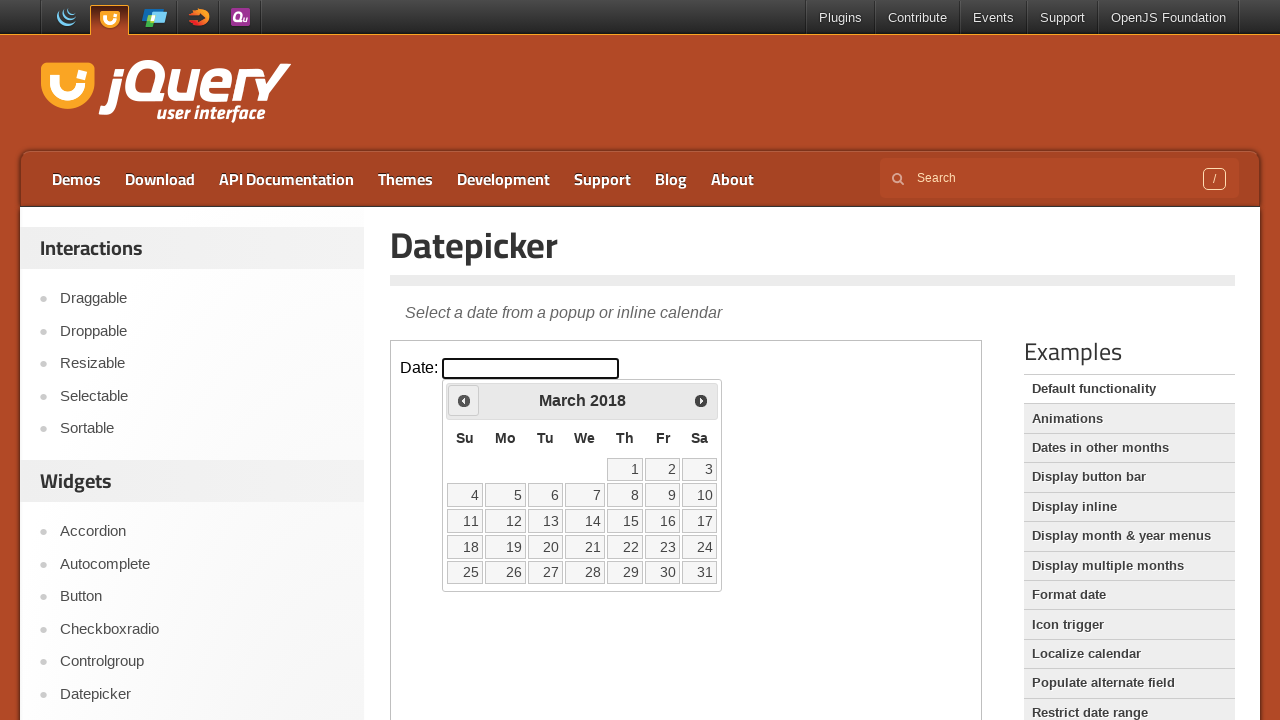

Clicked previous month arrow to navigate from March 2018 at (464, 400) on iframe.demo-frame >> internal:control=enter-frame >> span.ui-icon-circle-triangl
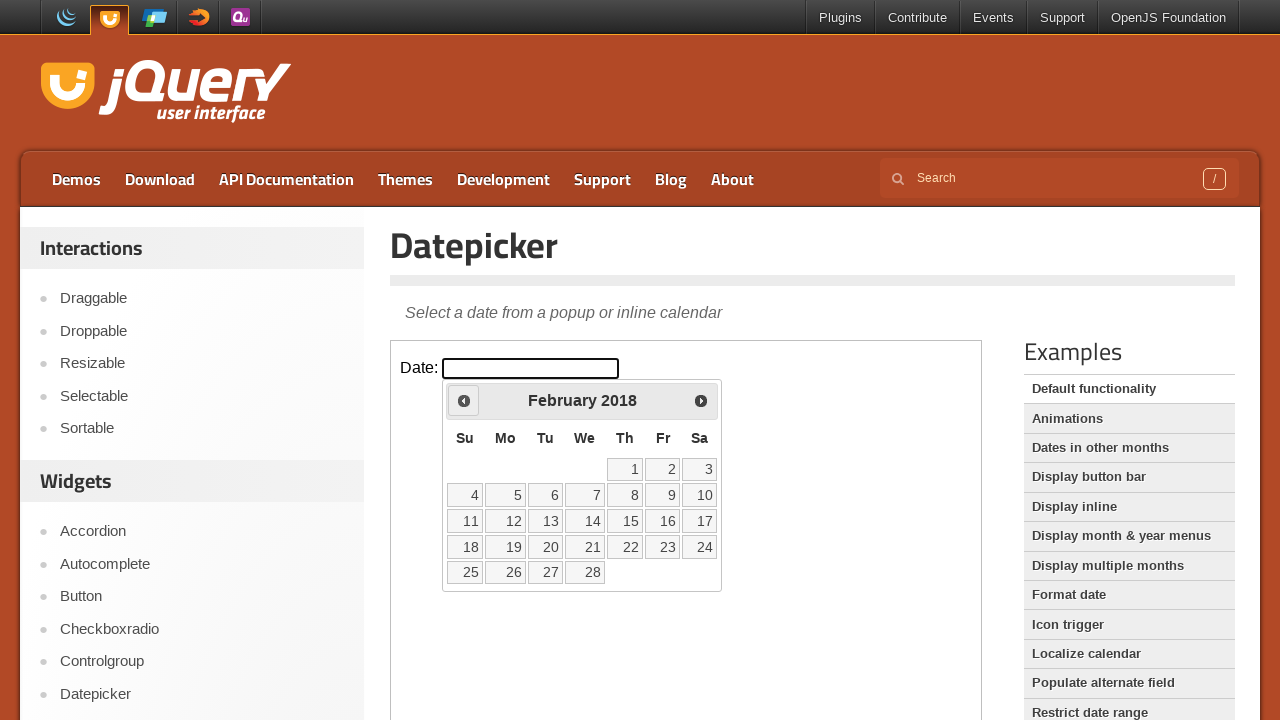

Waited for calendar to update
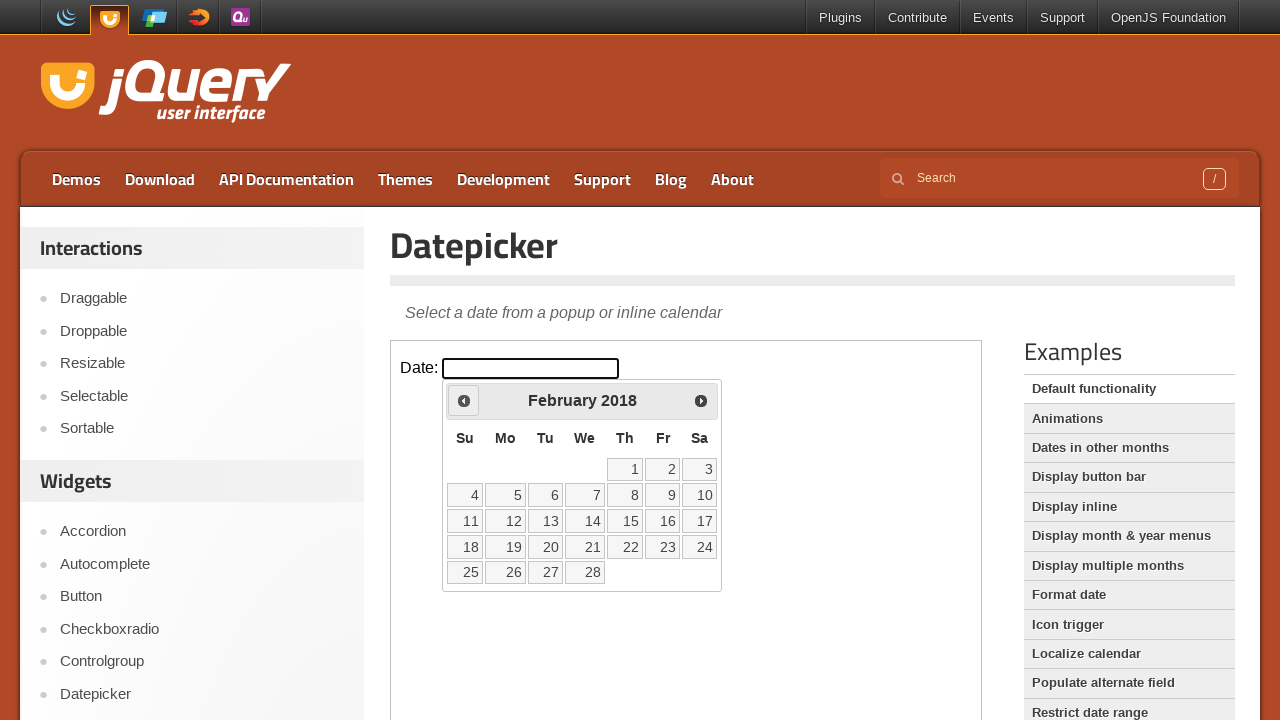

Retrieved current month (February) and year (2018)
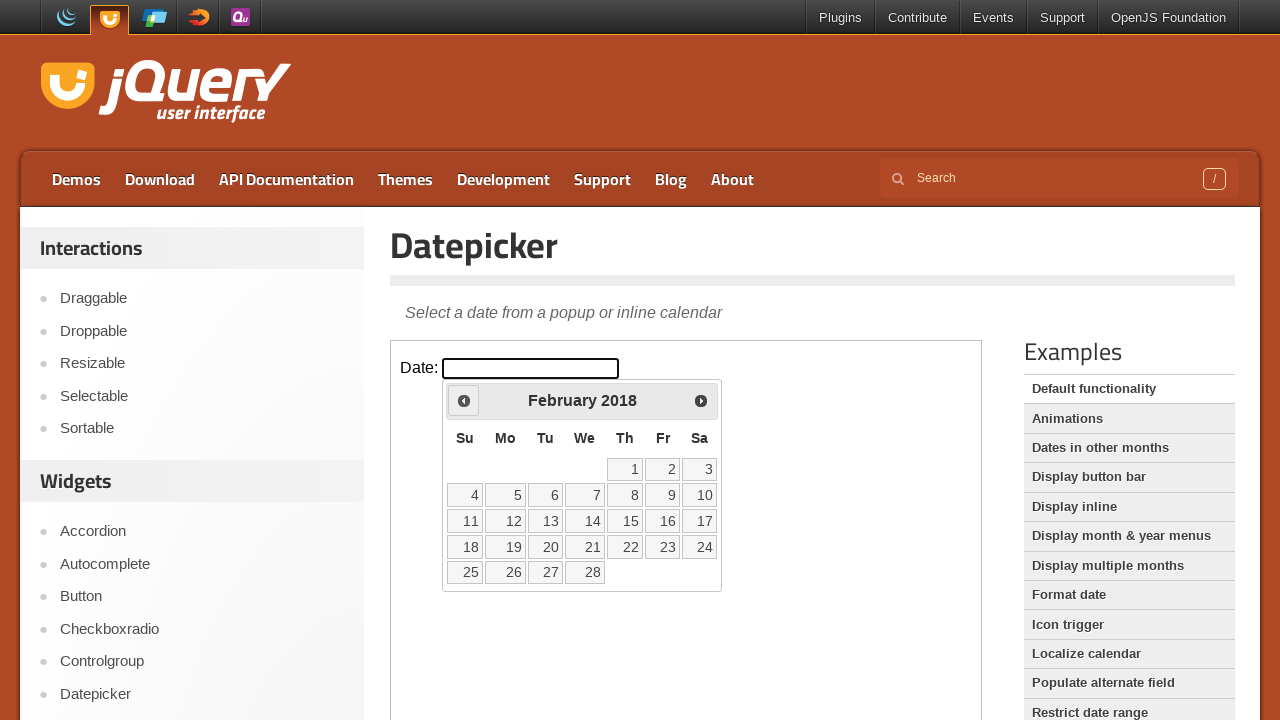

Clicked previous month arrow to navigate from February 2018 at (464, 400) on iframe.demo-frame >> internal:control=enter-frame >> span.ui-icon-circle-triangl
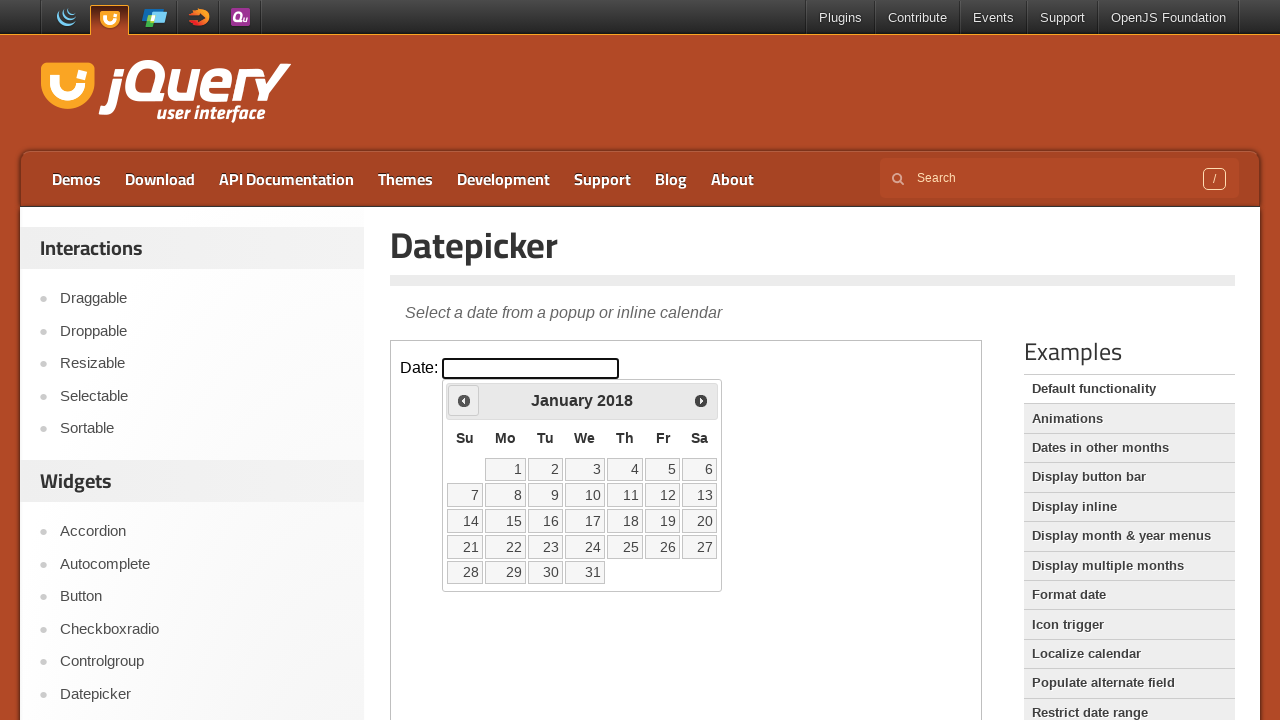

Waited for calendar to update
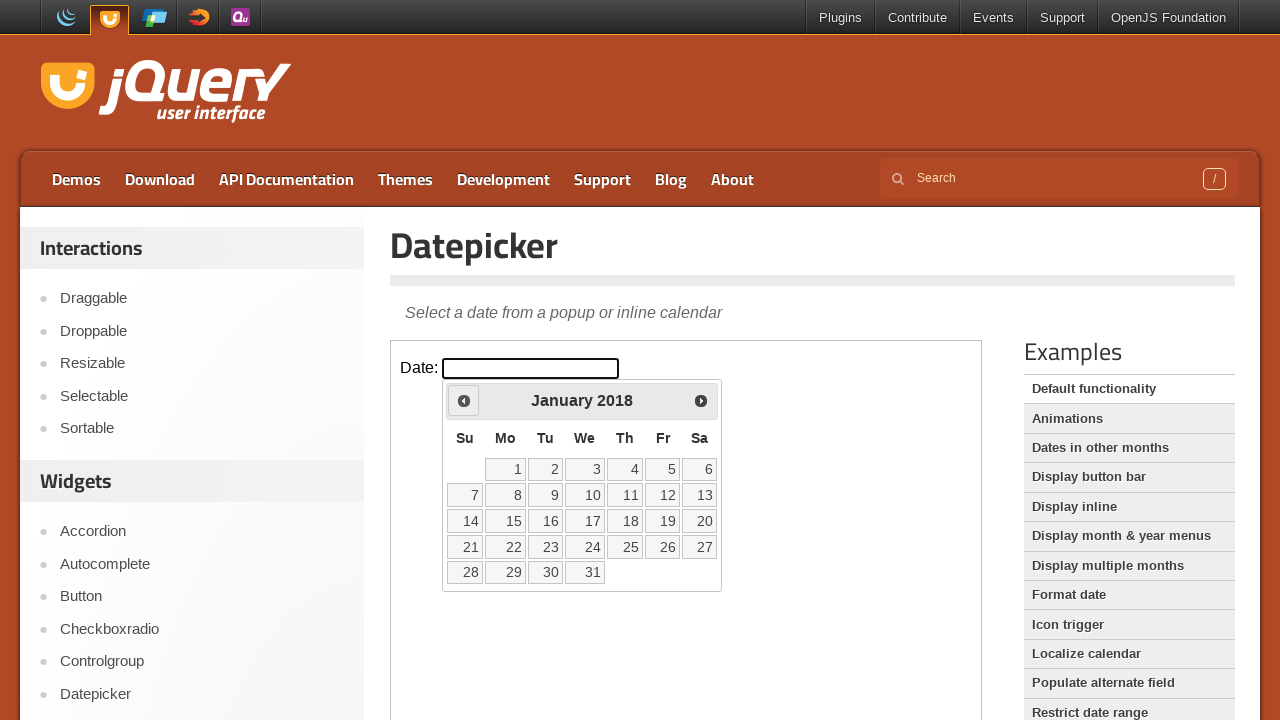

Retrieved current month (January) and year (2018)
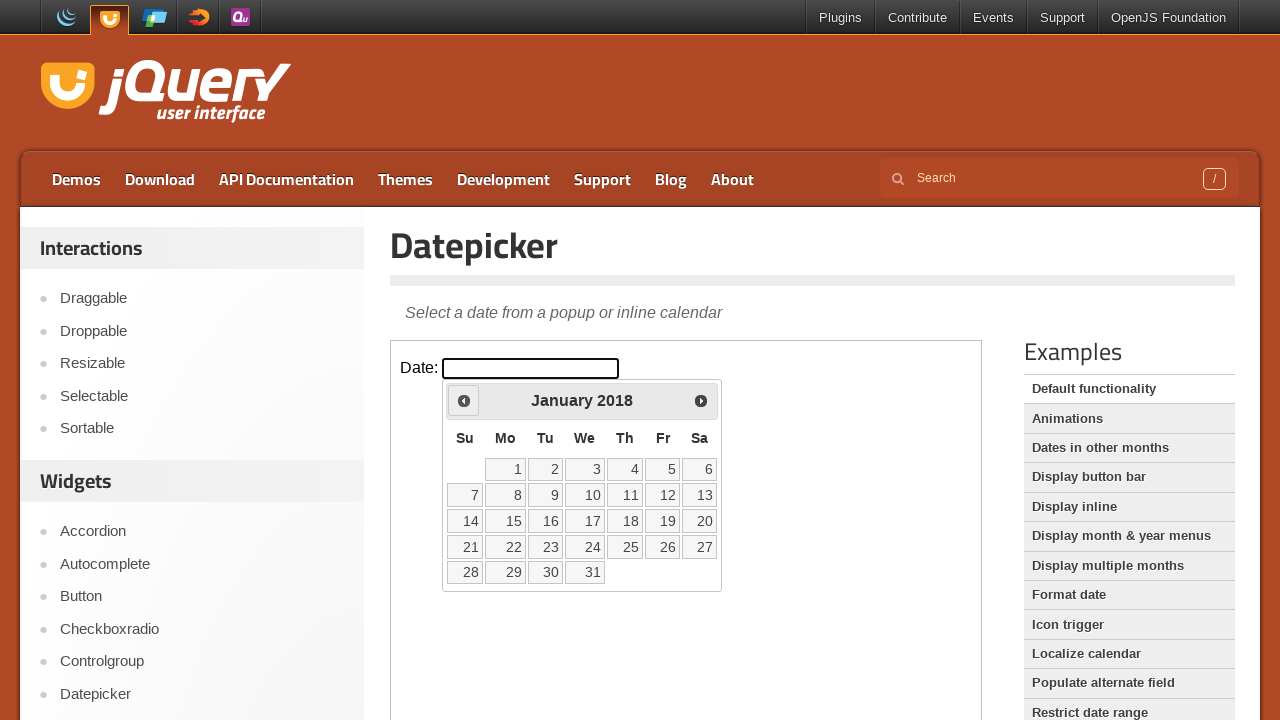

Clicked previous month arrow to navigate from January 2018 at (464, 400) on iframe.demo-frame >> internal:control=enter-frame >> span.ui-icon-circle-triangl
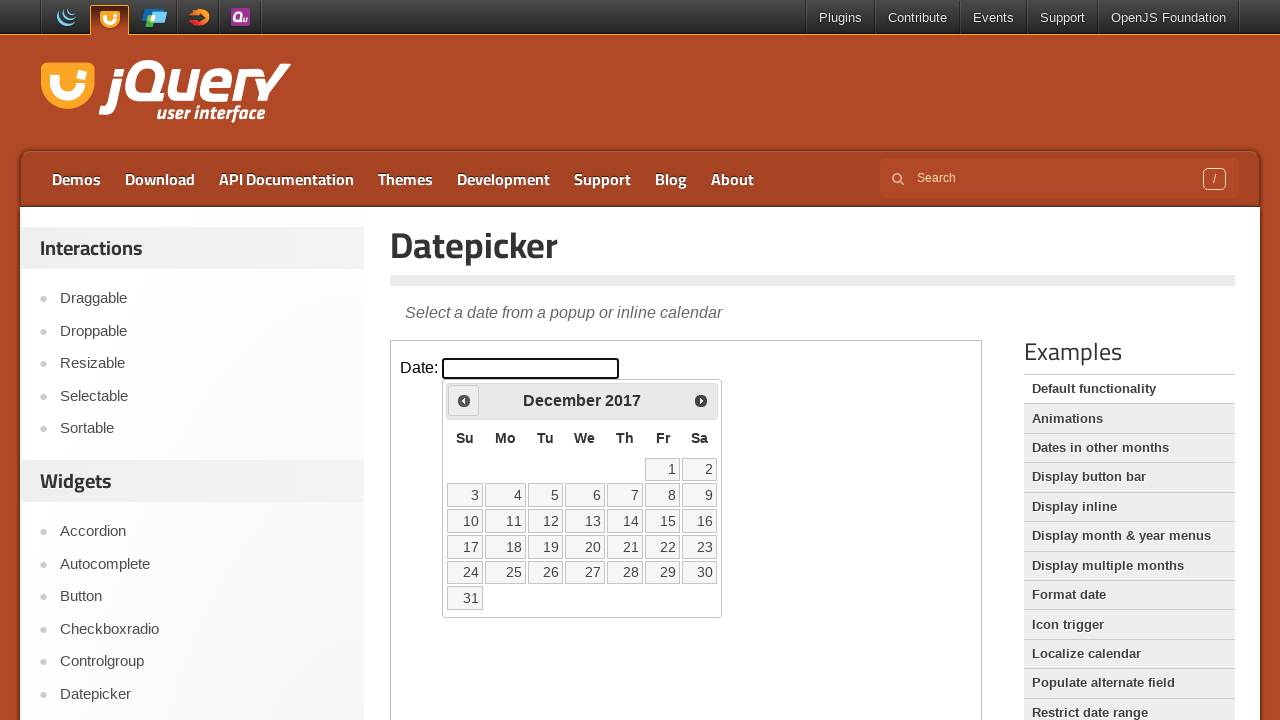

Waited for calendar to update
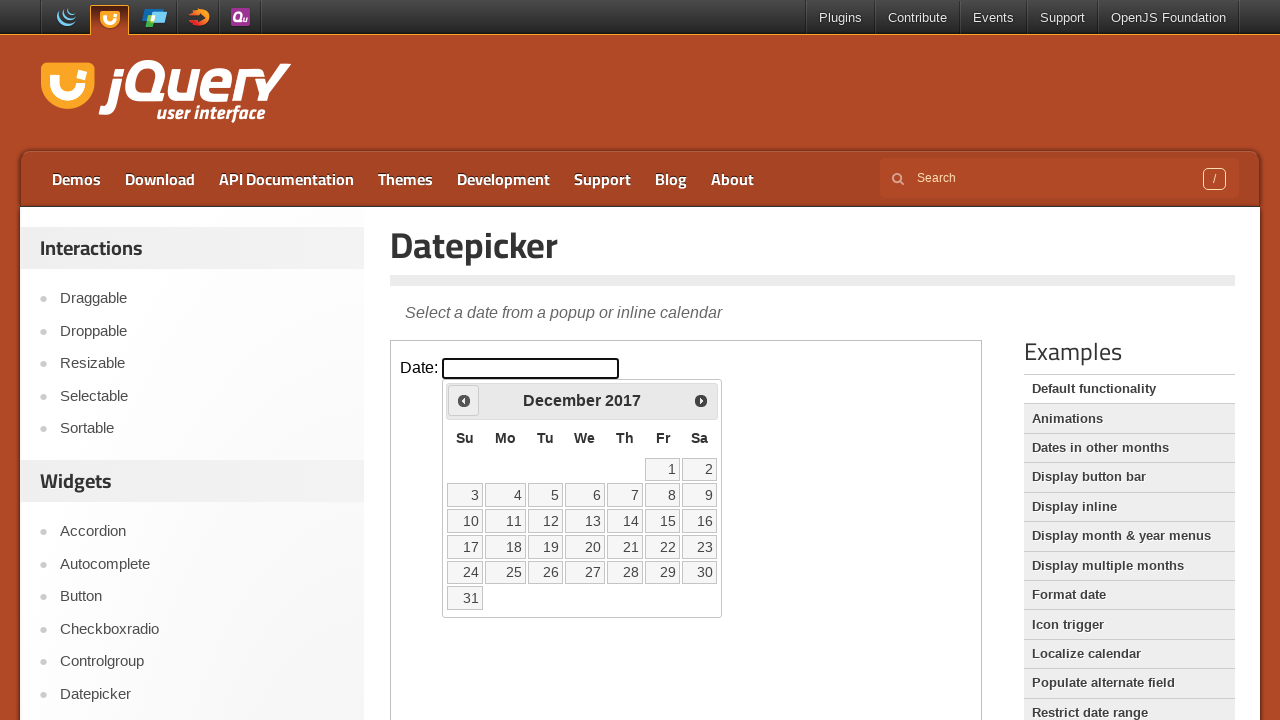

Retrieved current month (December) and year (2017)
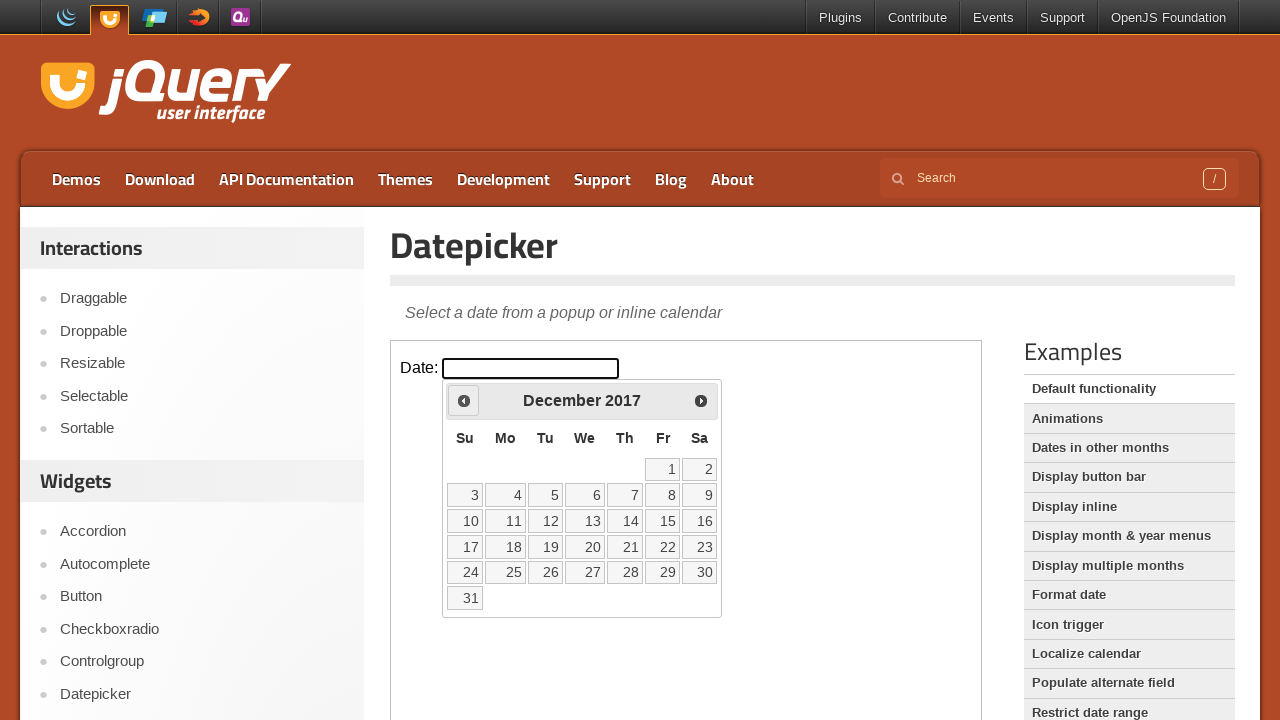

Clicked previous month arrow to navigate from December 2017 at (464, 400) on iframe.demo-frame >> internal:control=enter-frame >> span.ui-icon-circle-triangl
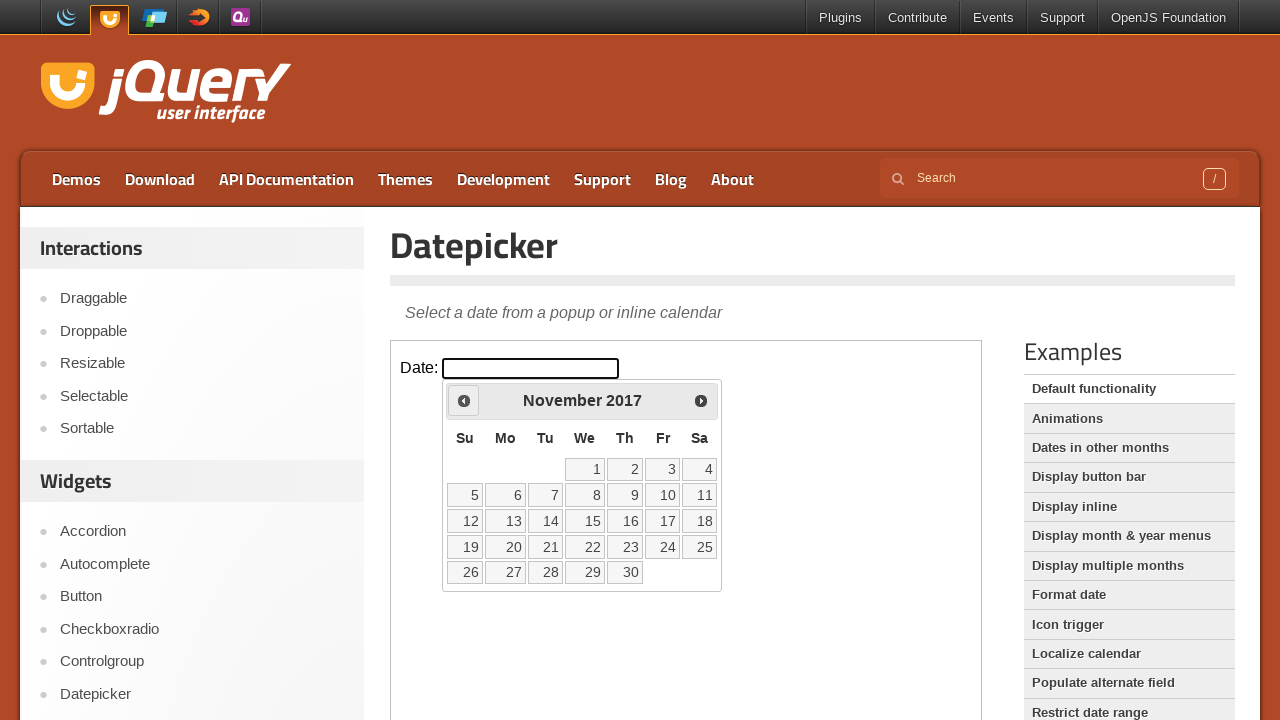

Waited for calendar to update
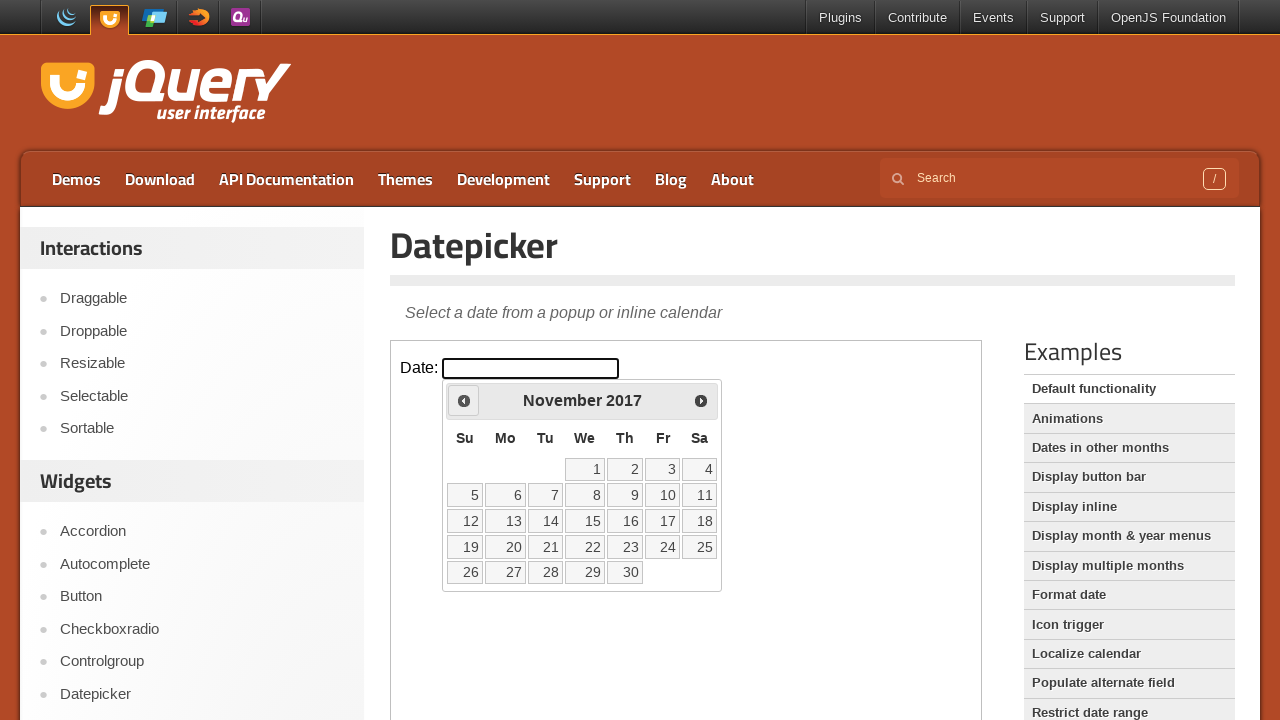

Retrieved current month (November) and year (2017)
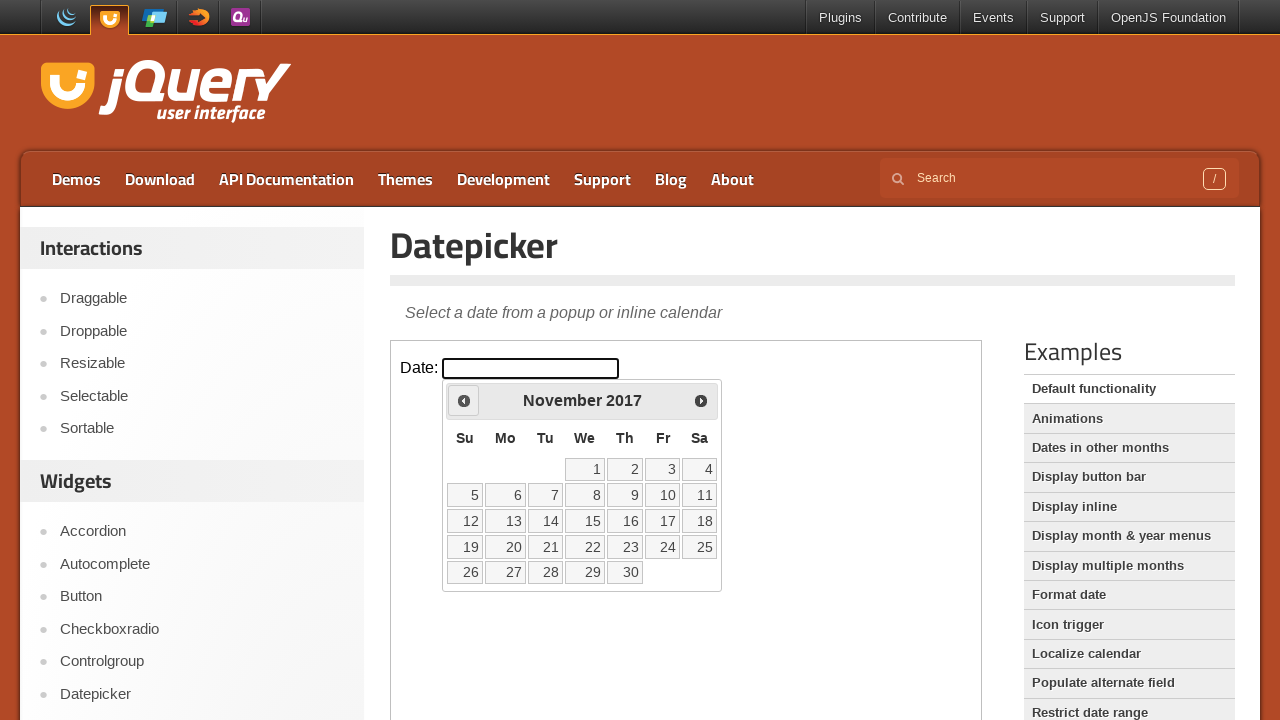

Clicked previous month arrow to navigate from November 2017 at (464, 400) on iframe.demo-frame >> internal:control=enter-frame >> span.ui-icon-circle-triangl
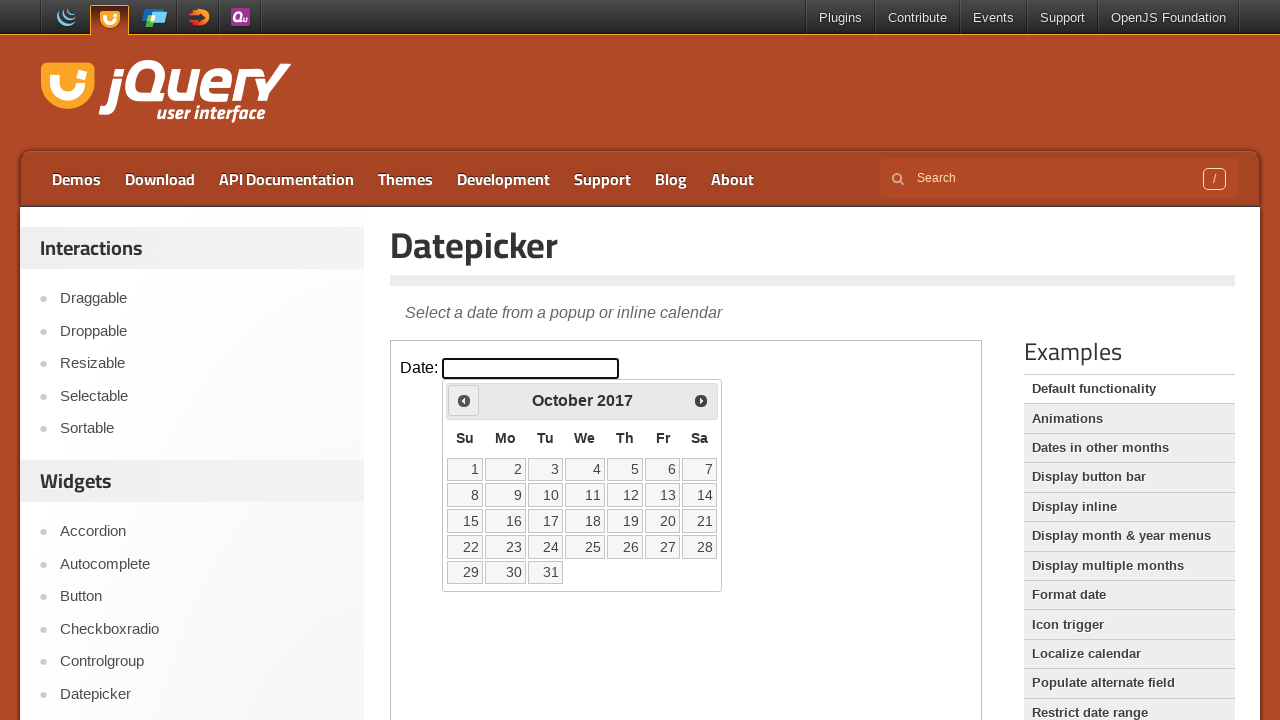

Waited for calendar to update
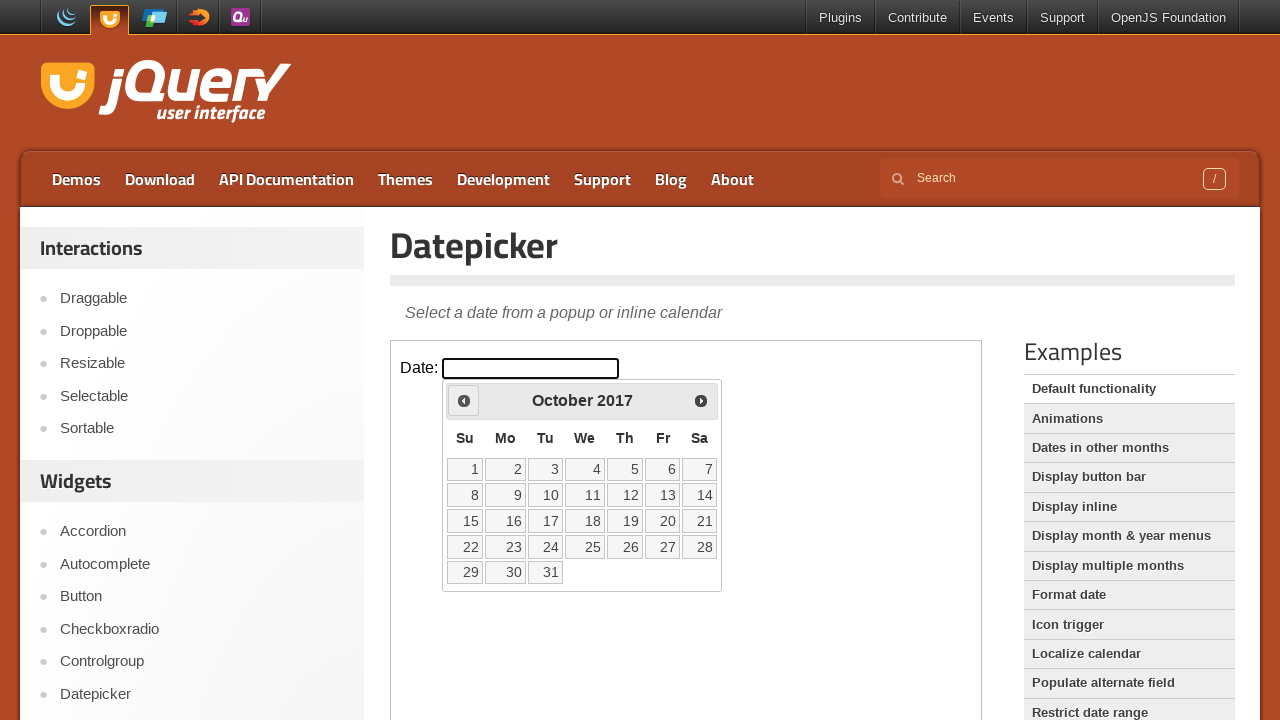

Retrieved current month (October) and year (2017)
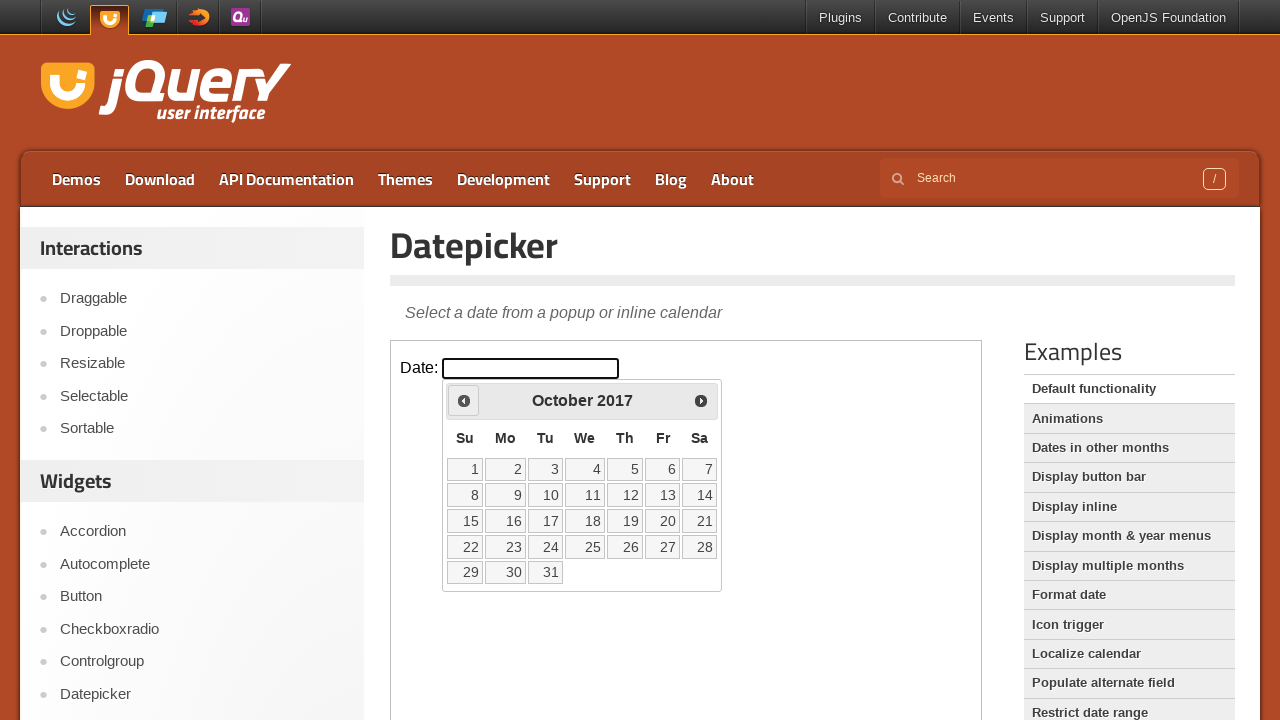

Clicked previous month arrow to navigate from October 2017 at (464, 400) on iframe.demo-frame >> internal:control=enter-frame >> span.ui-icon-circle-triangl
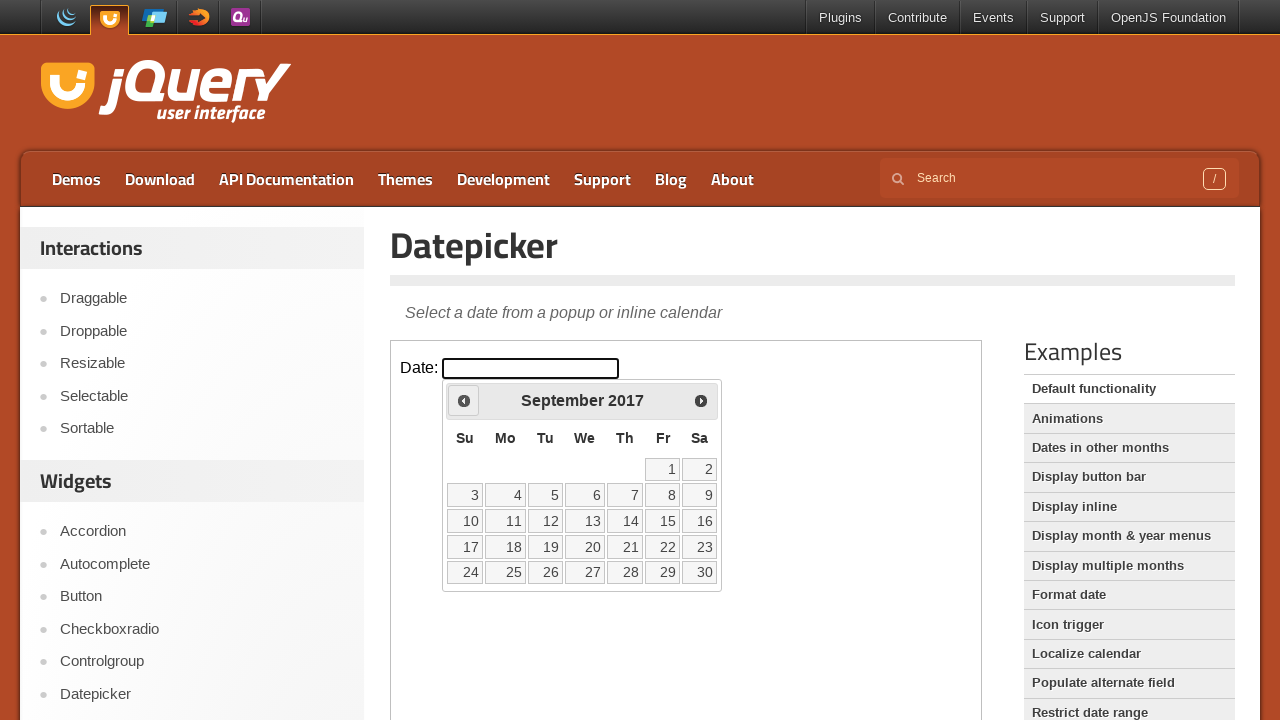

Waited for calendar to update
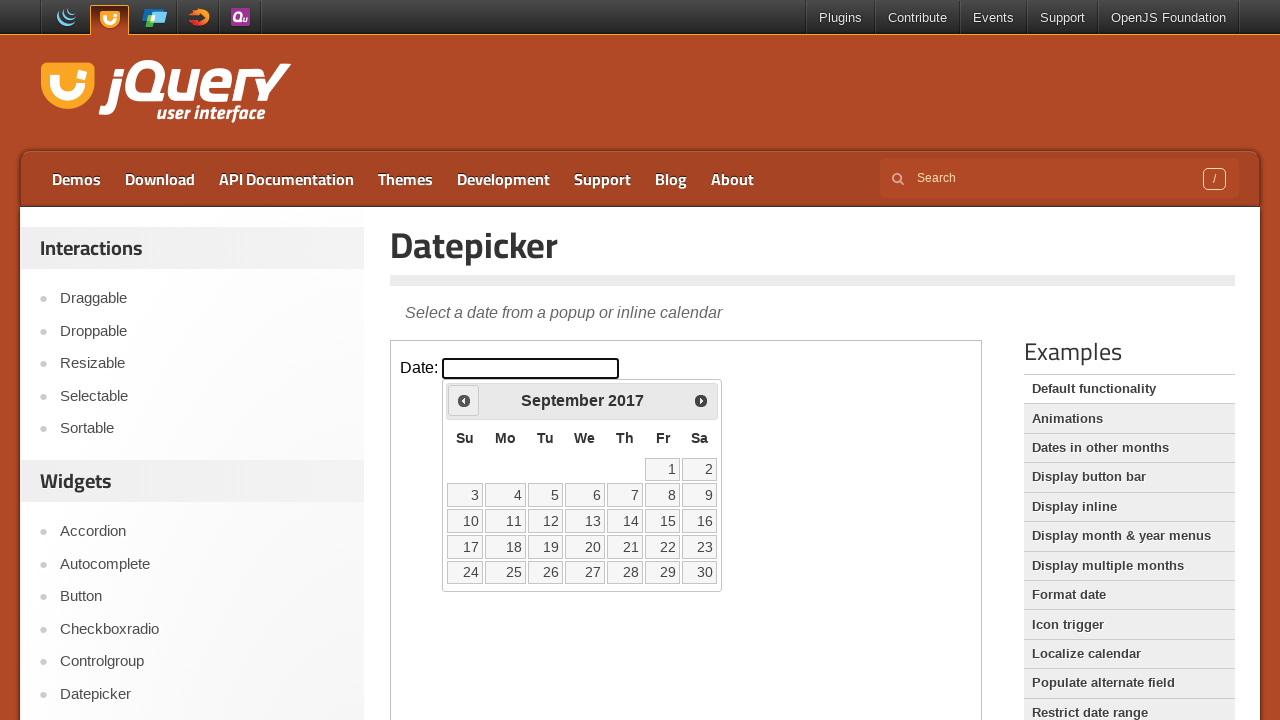

Retrieved current month (September) and year (2017)
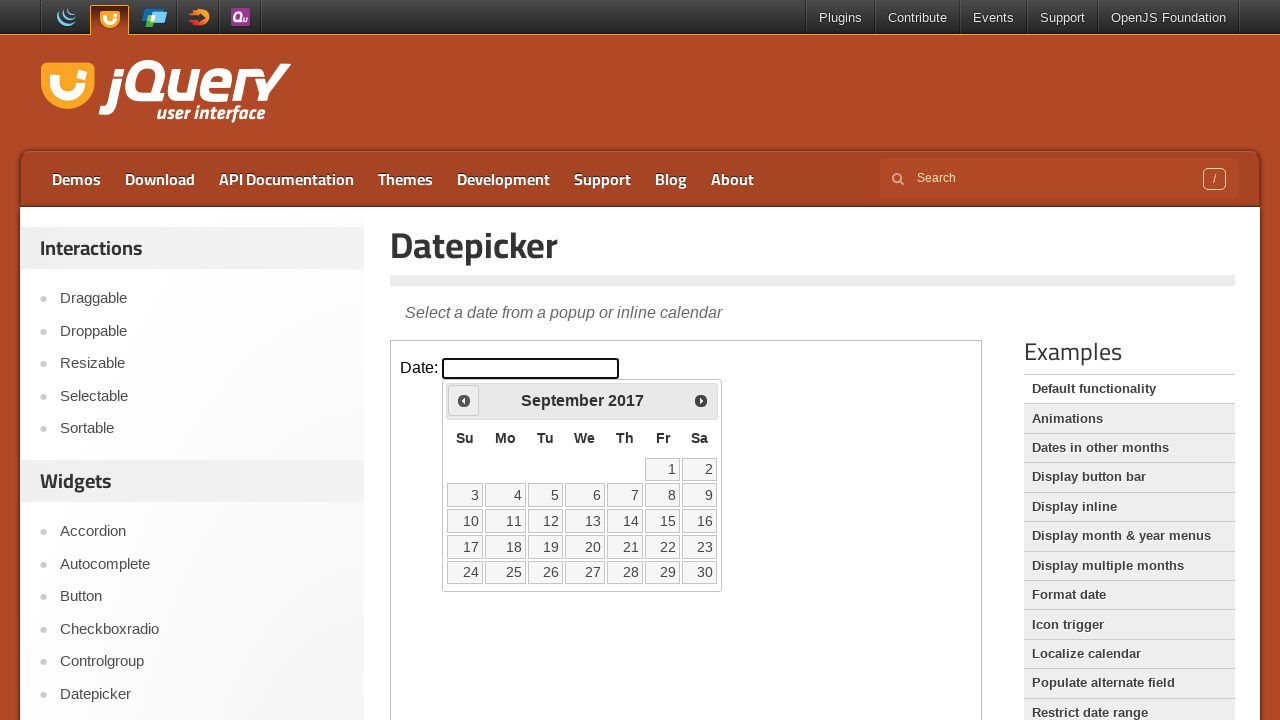

Clicked previous month arrow to navigate from September 2017 at (464, 400) on iframe.demo-frame >> internal:control=enter-frame >> span.ui-icon-circle-triangl
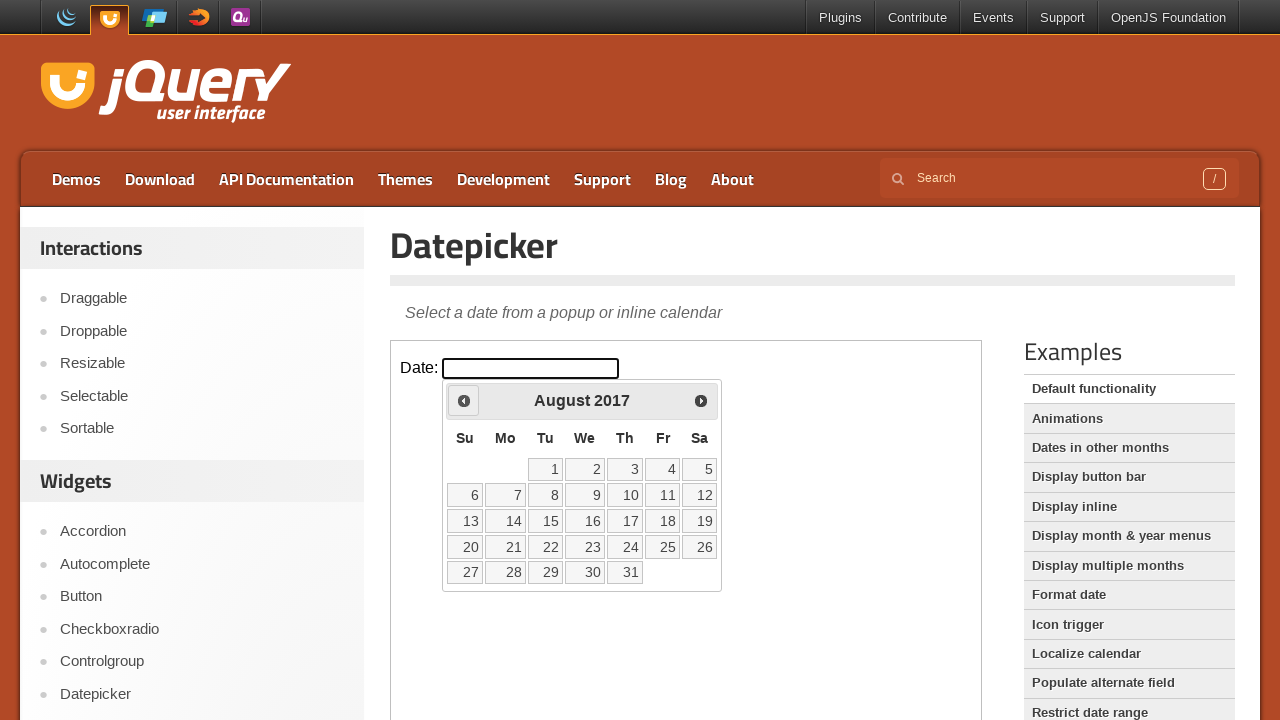

Waited for calendar to update
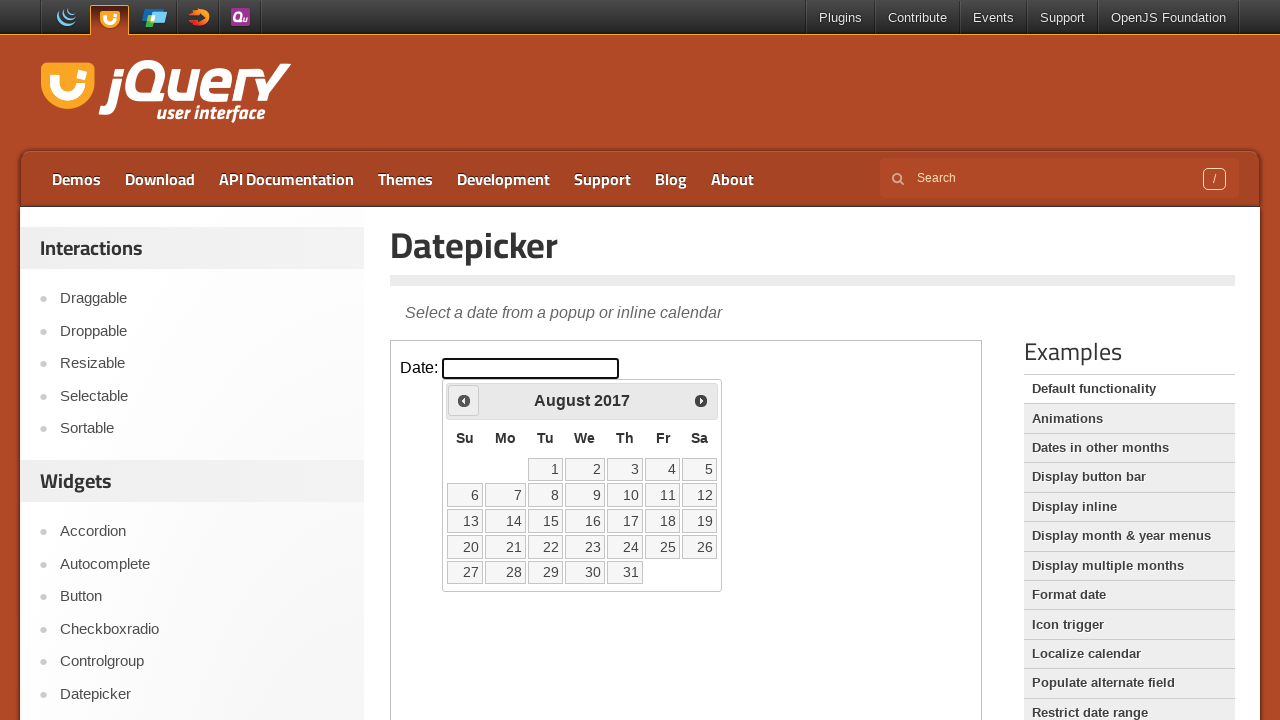

Retrieved current month (August) and year (2017)
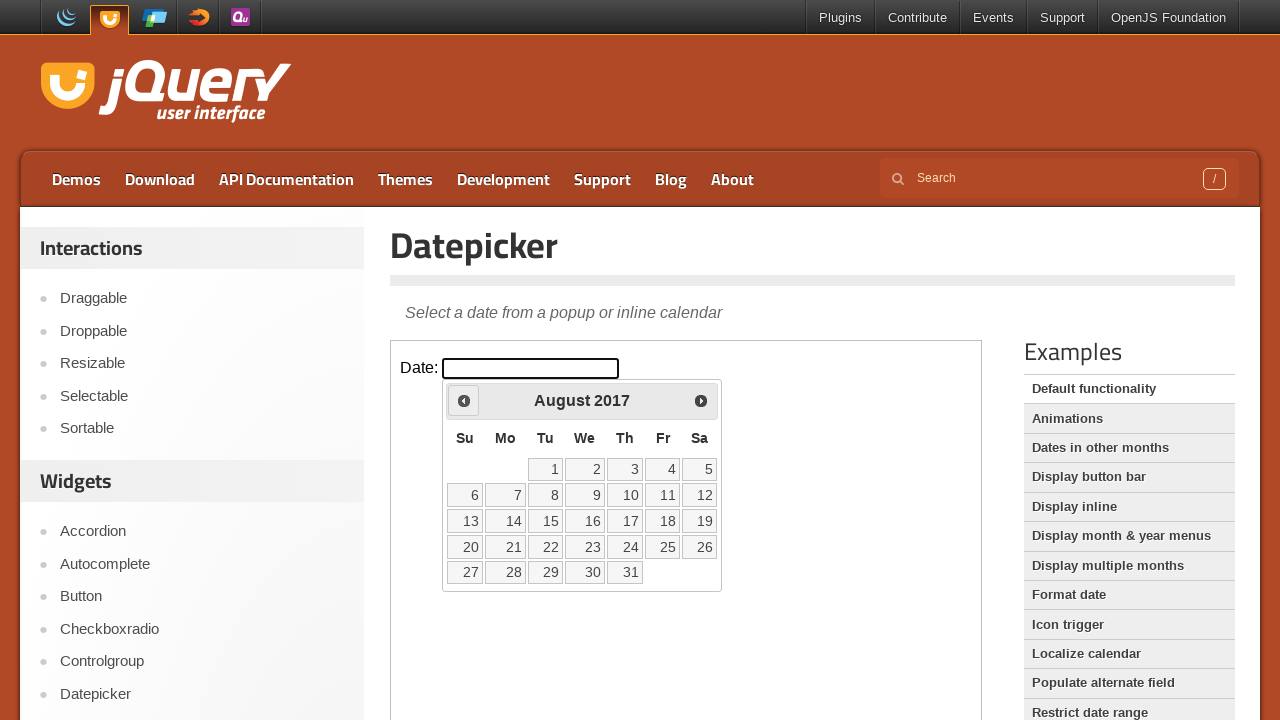

Clicked previous month arrow to navigate from August 2017 at (464, 400) on iframe.demo-frame >> internal:control=enter-frame >> span.ui-icon-circle-triangl
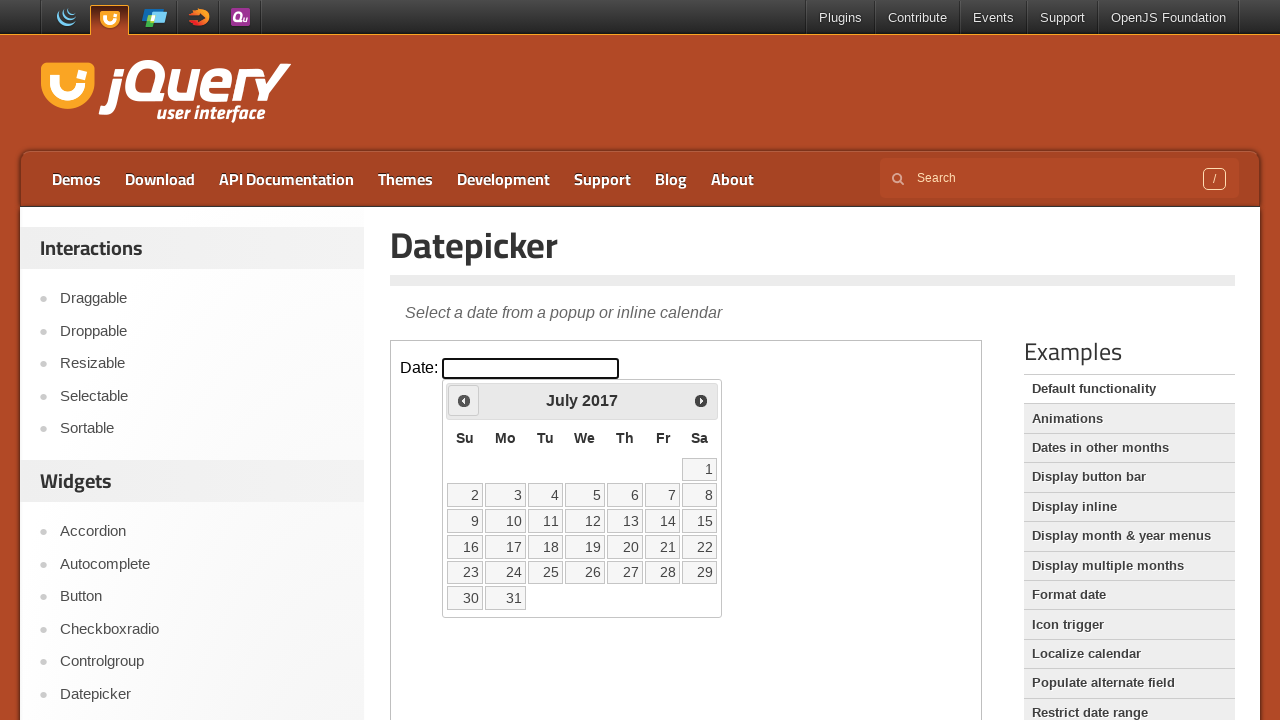

Waited for calendar to update
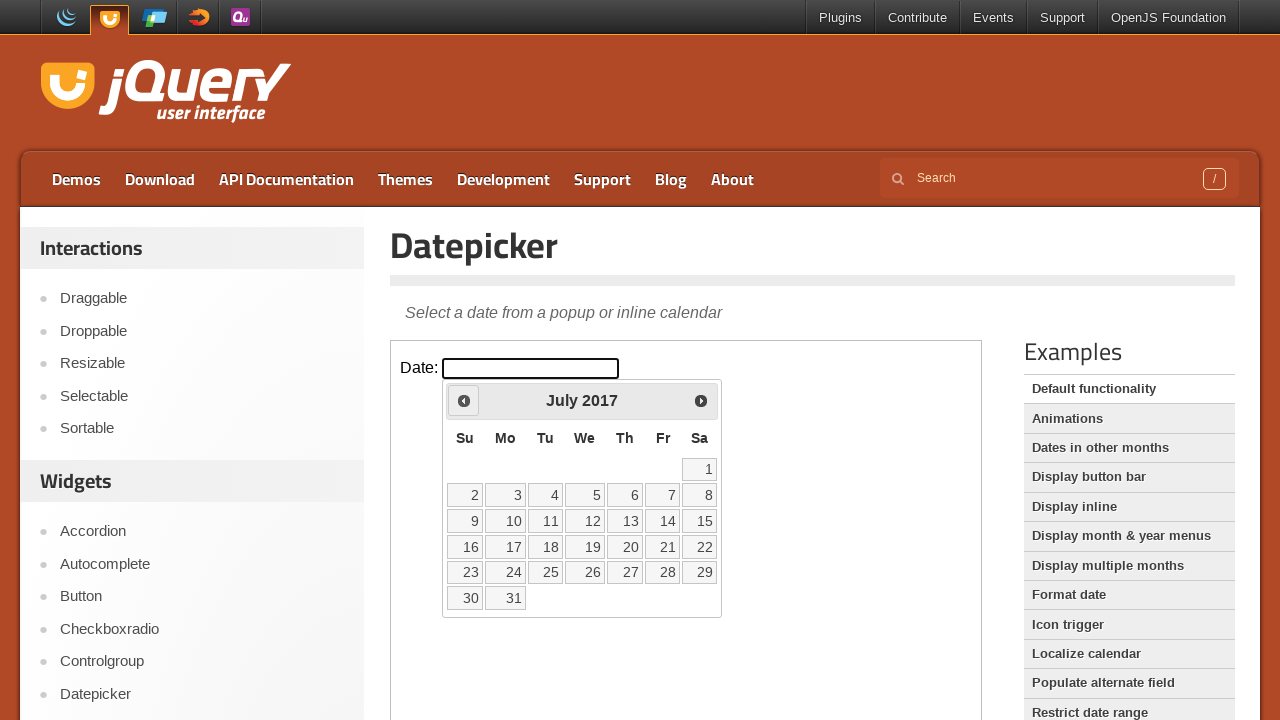

Retrieved current month (July) and year (2017)
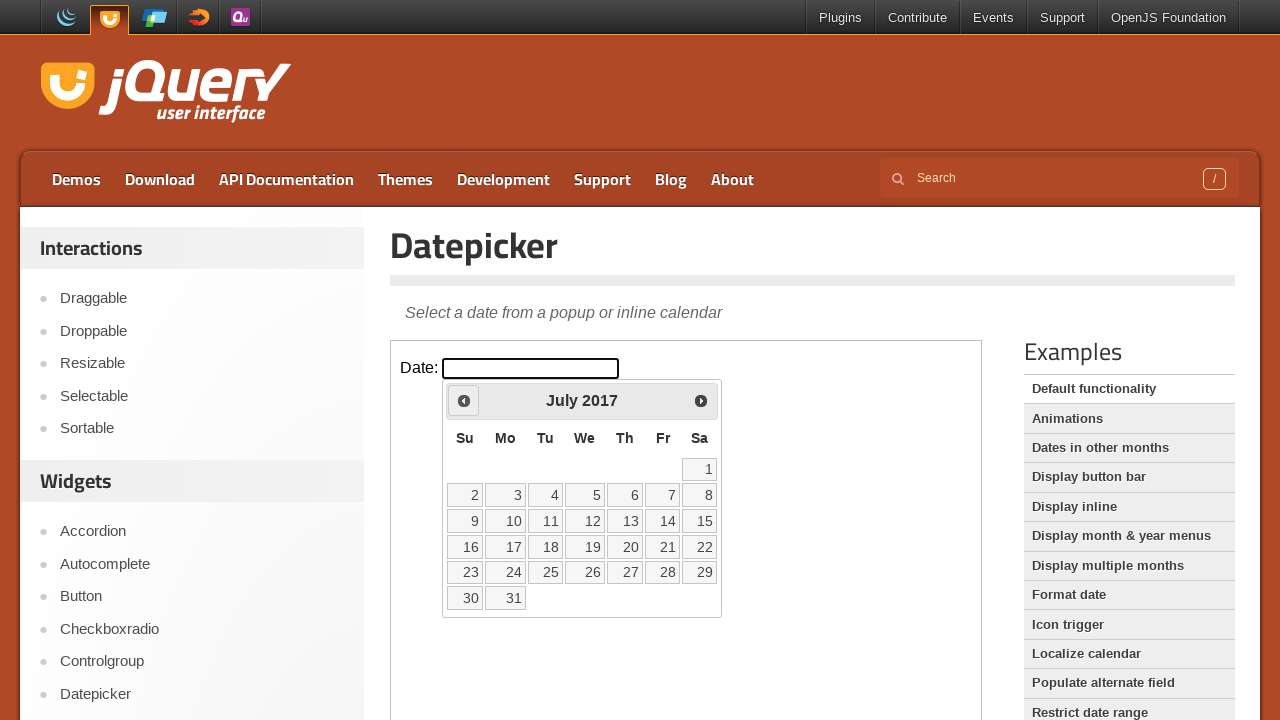

Clicked previous month arrow to navigate from July 2017 at (464, 400) on iframe.demo-frame >> internal:control=enter-frame >> span.ui-icon-circle-triangl
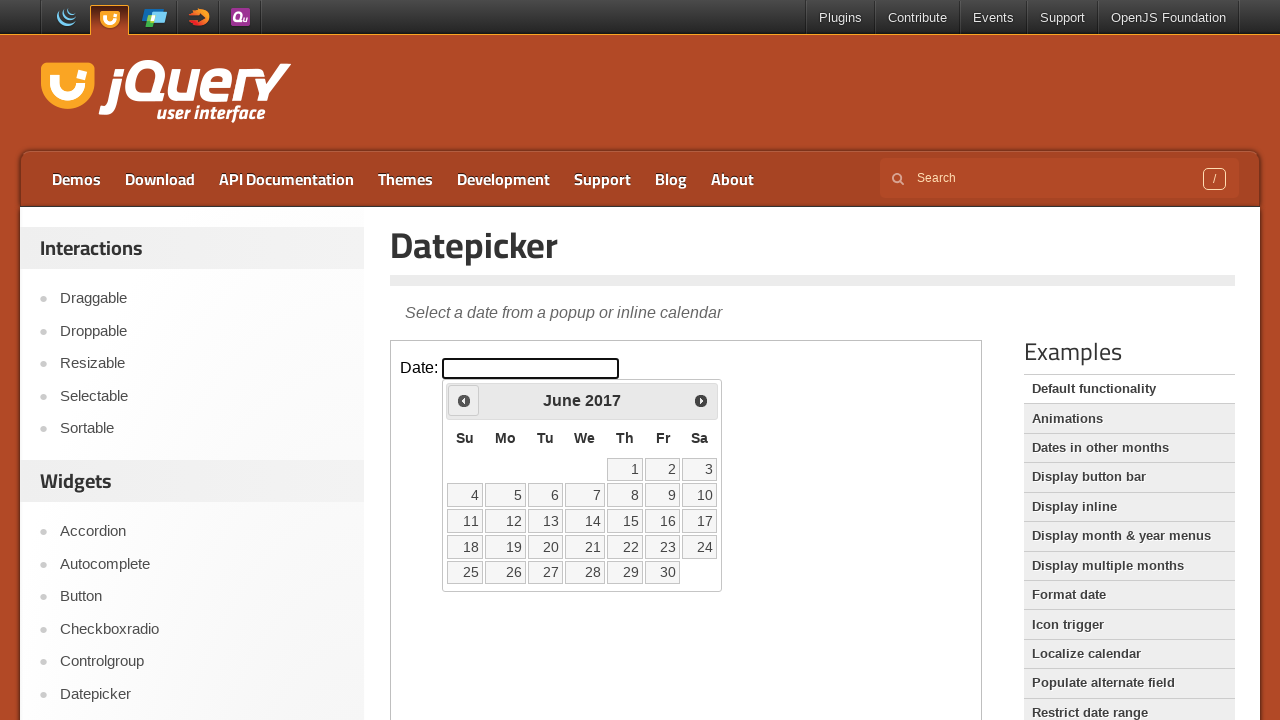

Waited for calendar to update
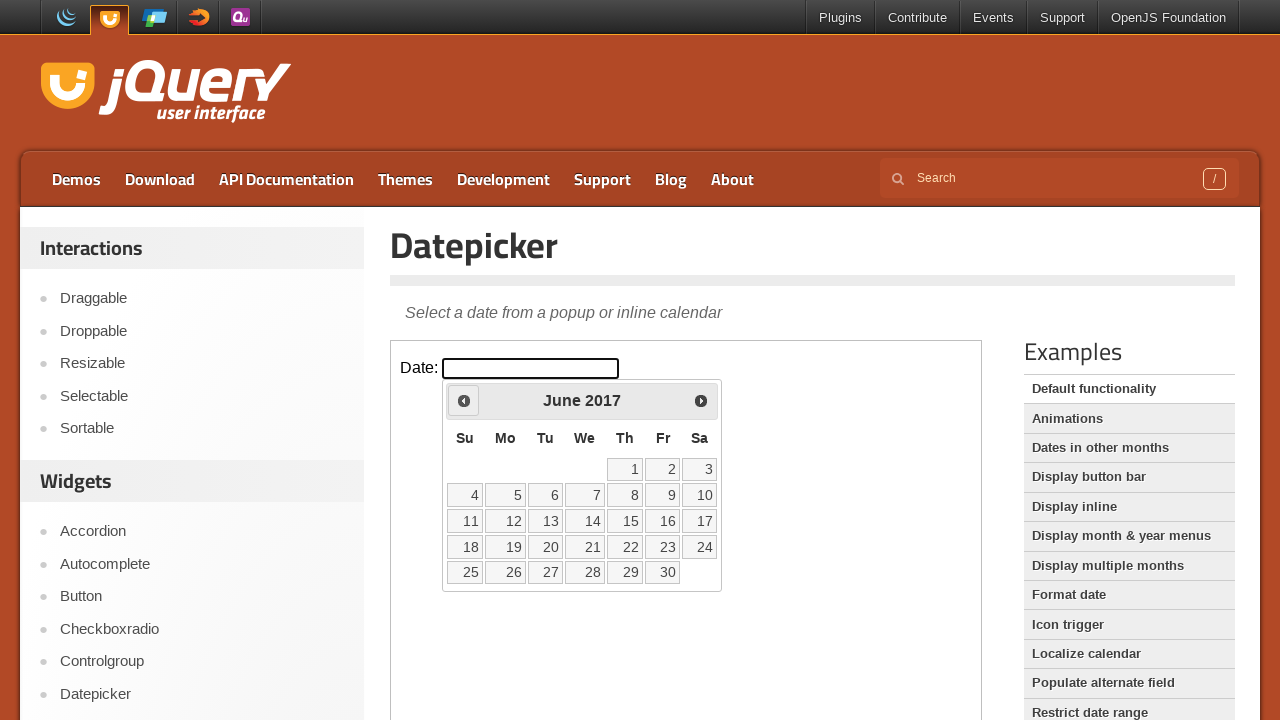

Retrieved current month (June) and year (2017)
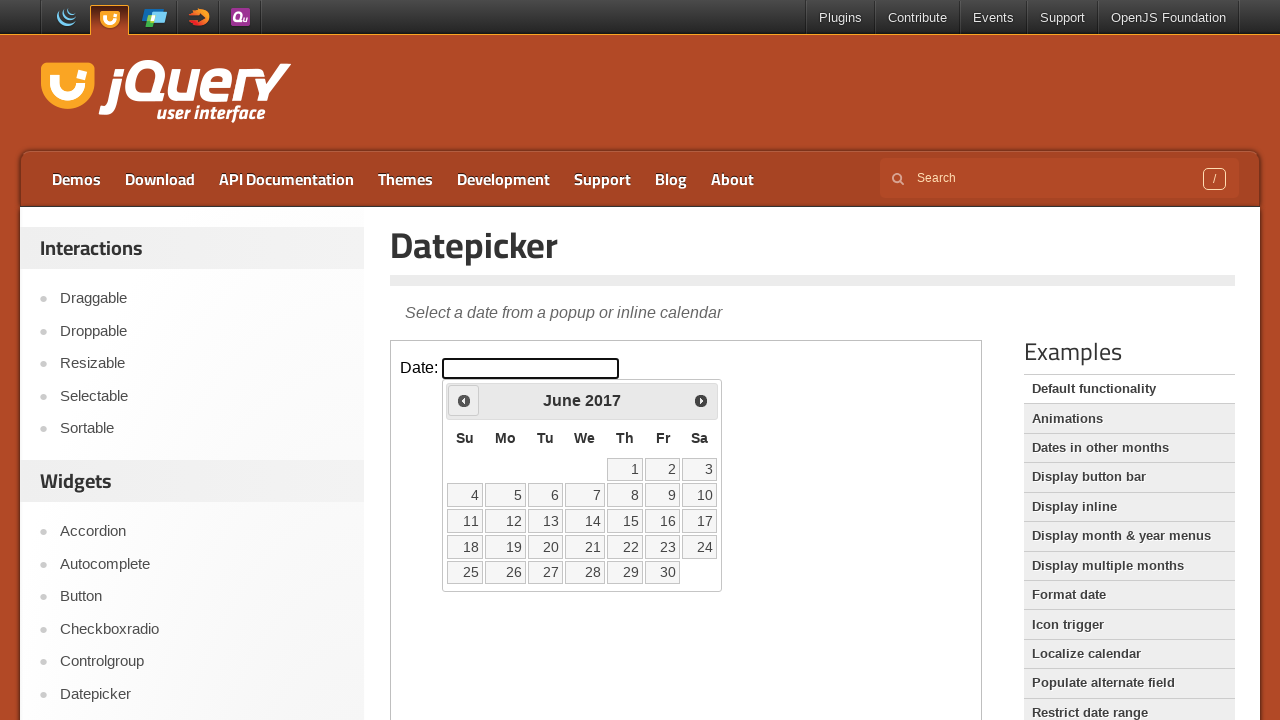

Clicked previous month arrow to navigate from June 2017 at (464, 400) on iframe.demo-frame >> internal:control=enter-frame >> span.ui-icon-circle-triangl
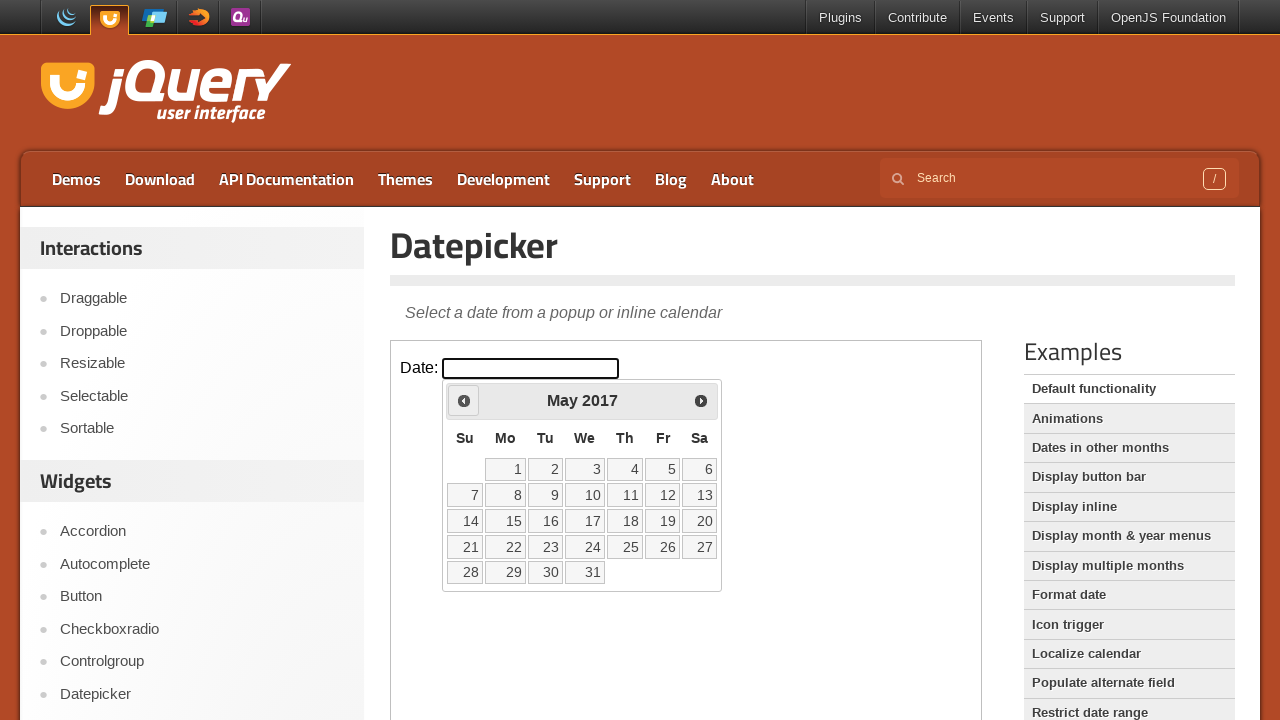

Waited for calendar to update
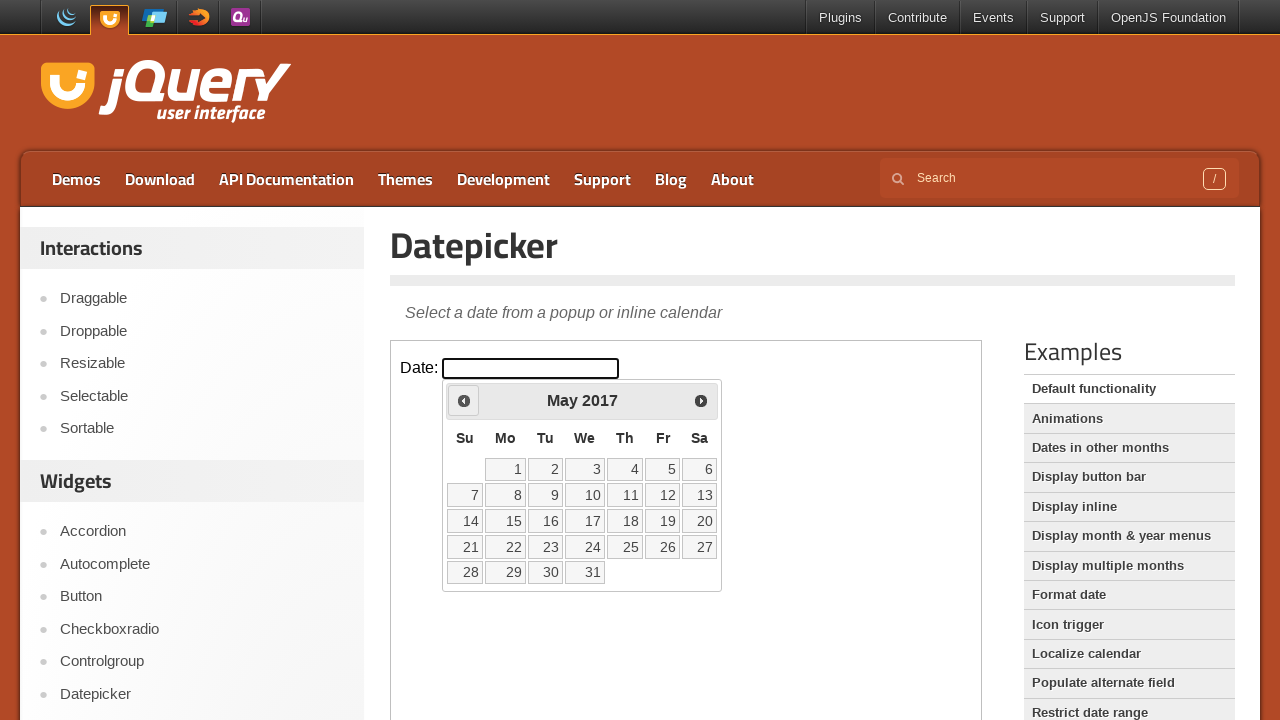

Retrieved current month (May) and year (2017)
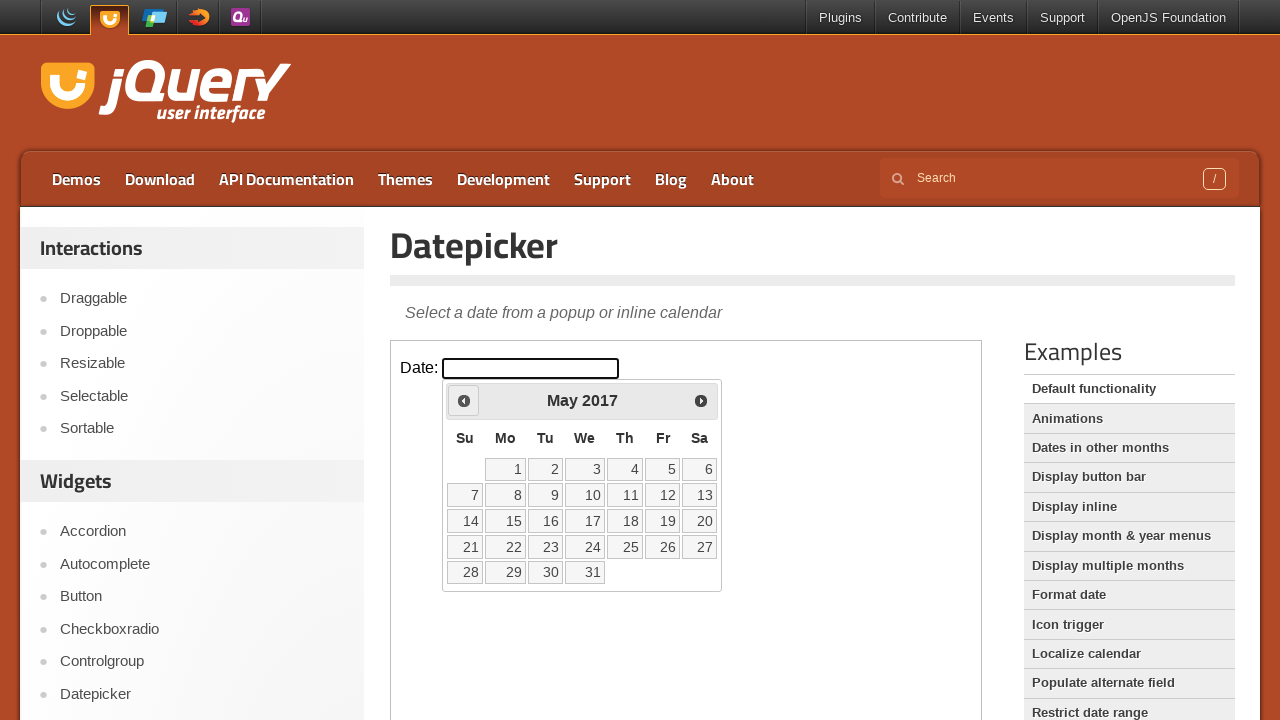

Clicked previous month arrow to navigate from May 2017 at (464, 400) on iframe.demo-frame >> internal:control=enter-frame >> span.ui-icon-circle-triangl
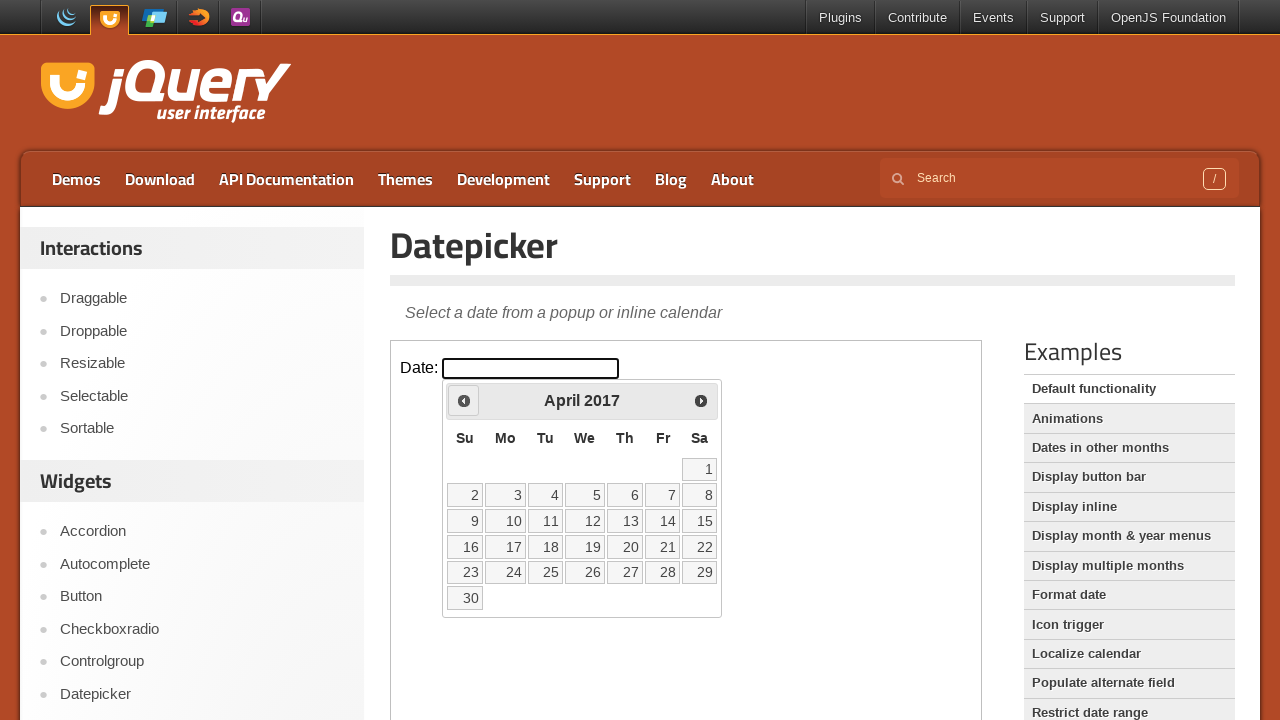

Waited for calendar to update
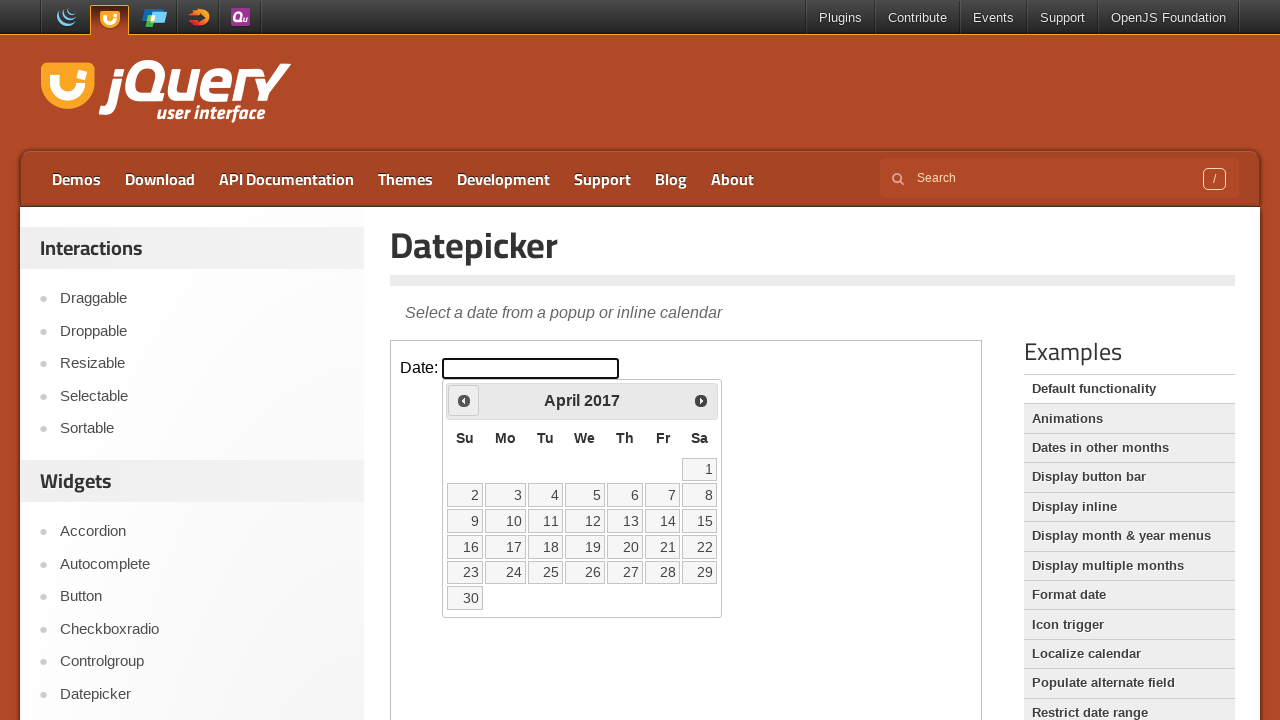

Retrieved current month (April) and year (2017)
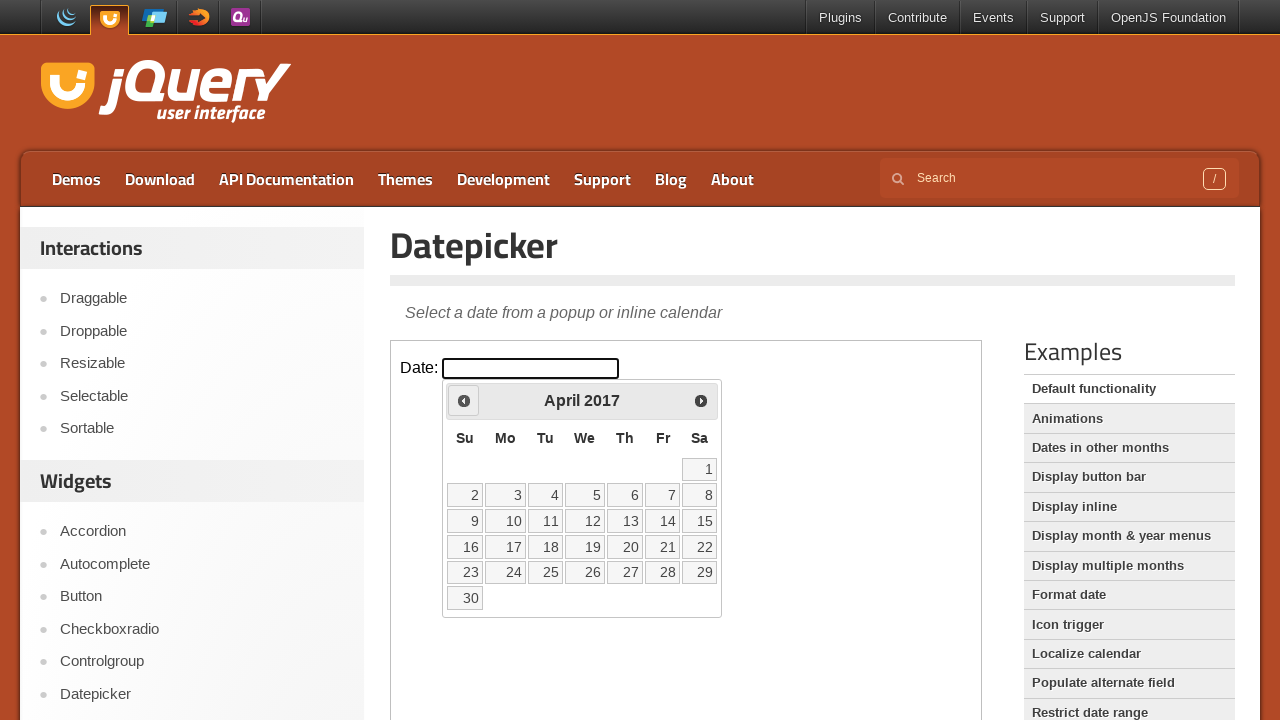

Clicked previous month arrow to navigate from April 2017 at (464, 400) on iframe.demo-frame >> internal:control=enter-frame >> span.ui-icon-circle-triangl
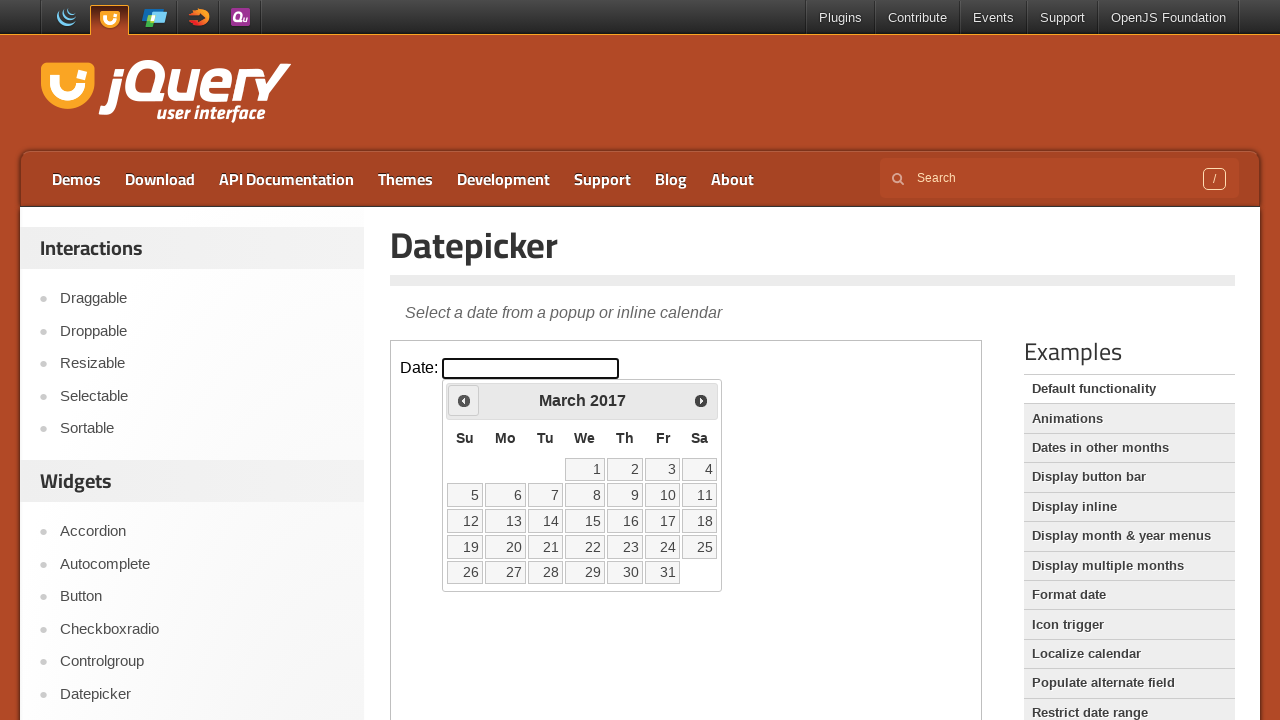

Waited for calendar to update
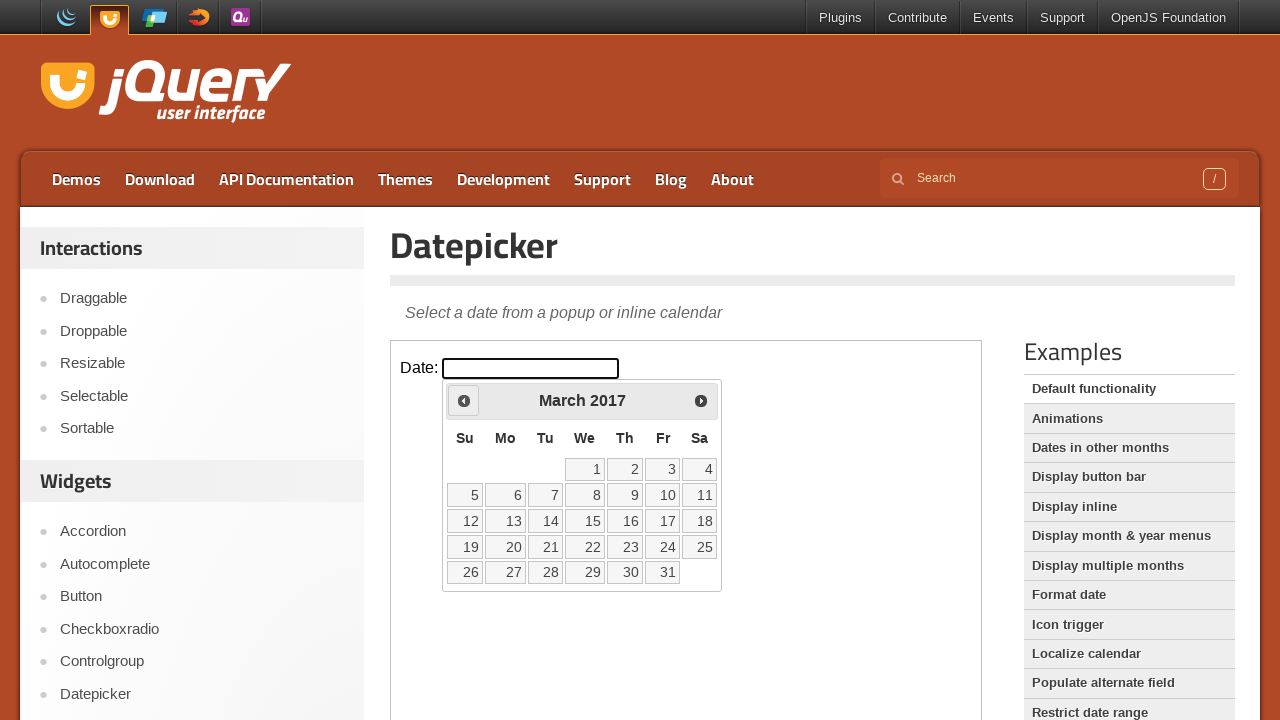

Retrieved current month (March) and year (2017)
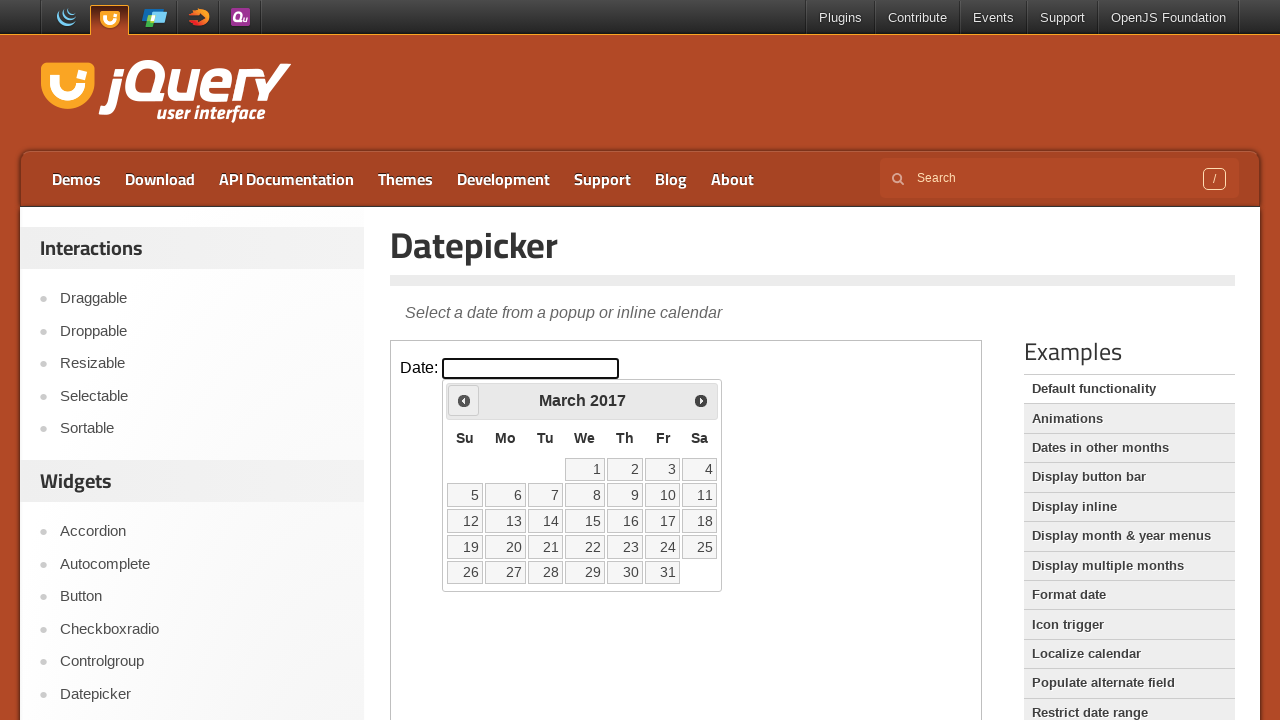

Clicked previous month arrow to navigate from March 2017 at (464, 400) on iframe.demo-frame >> internal:control=enter-frame >> span.ui-icon-circle-triangl
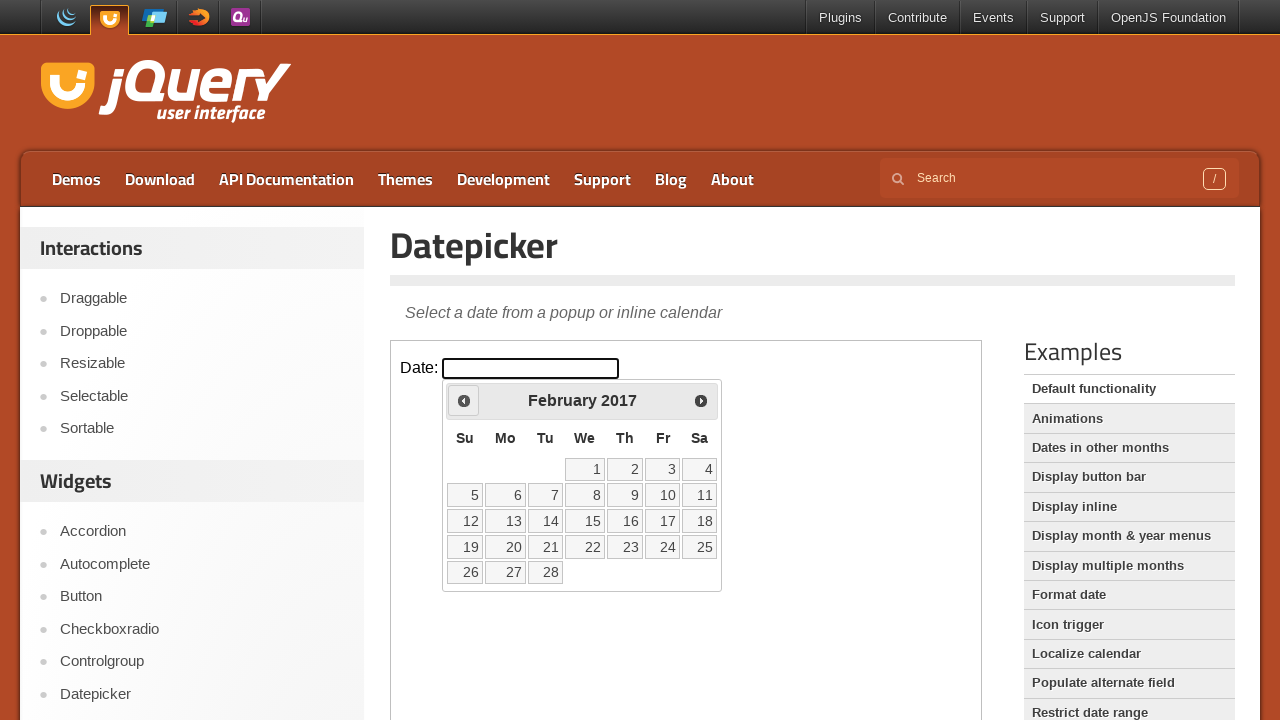

Waited for calendar to update
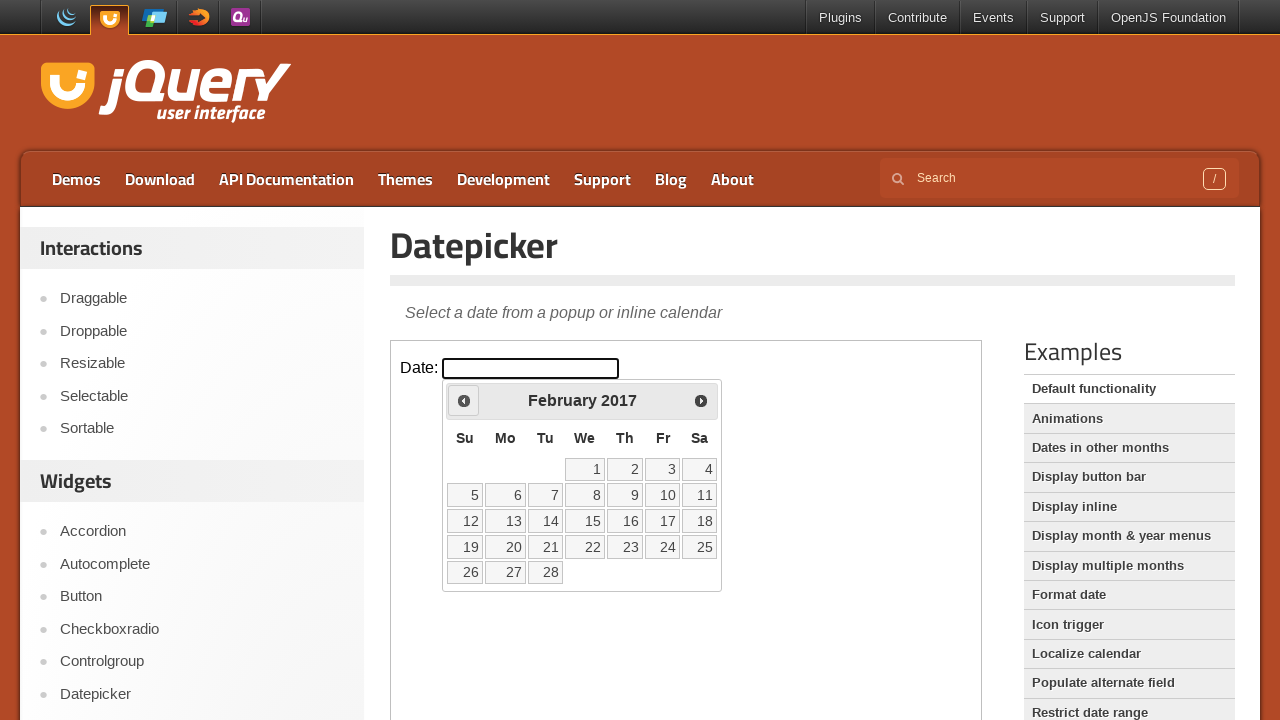

Retrieved current month (February) and year (2017)
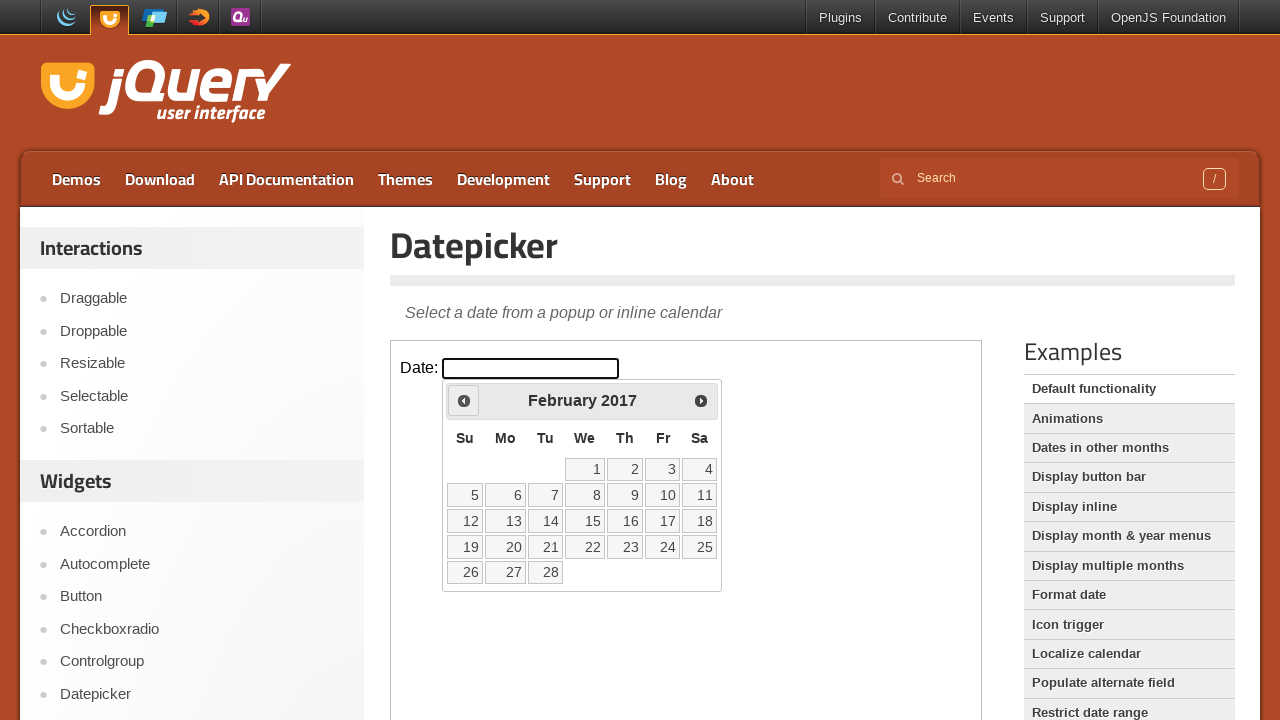

Clicked previous month arrow to navigate from February 2017 at (464, 400) on iframe.demo-frame >> internal:control=enter-frame >> span.ui-icon-circle-triangl
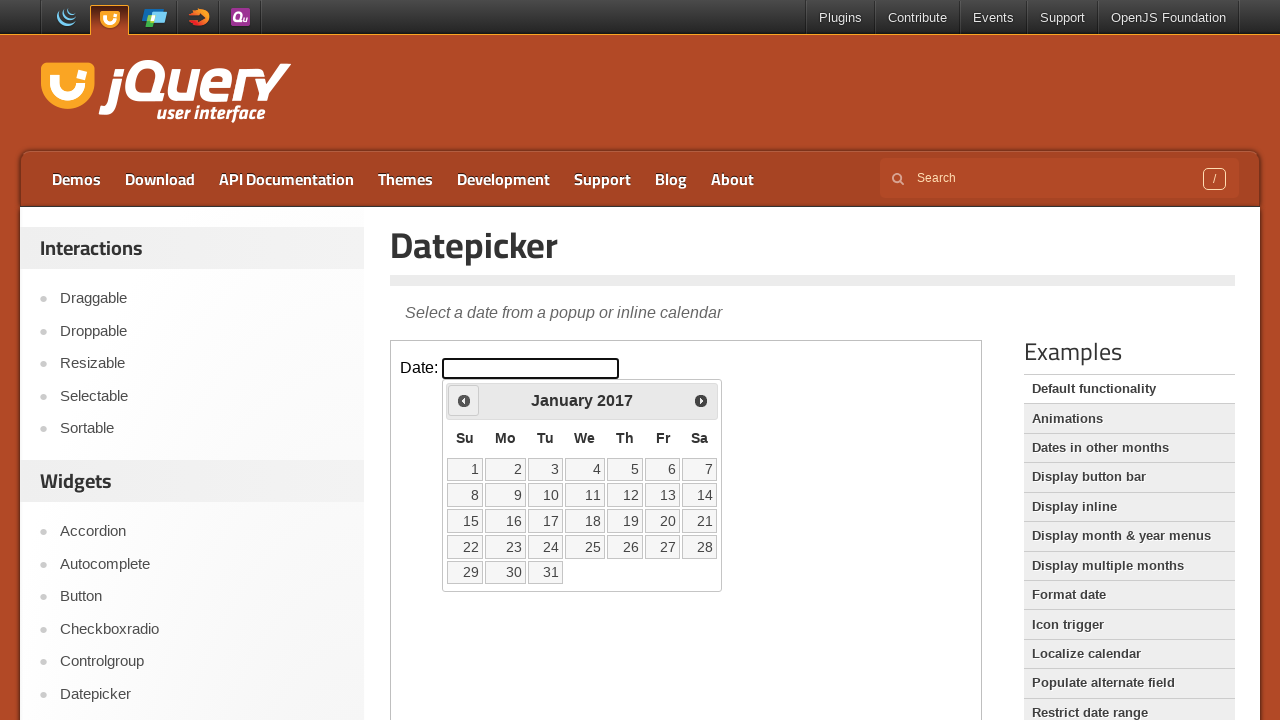

Waited for calendar to update
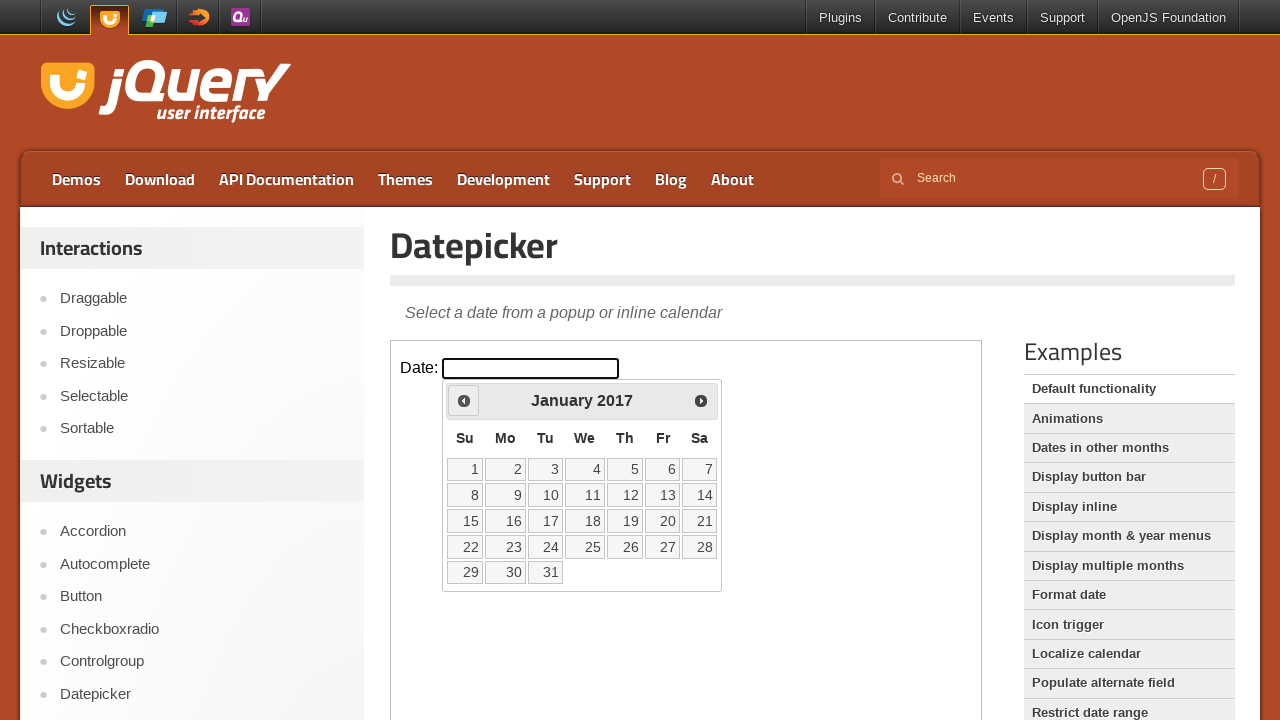

Retrieved current month (January) and year (2017)
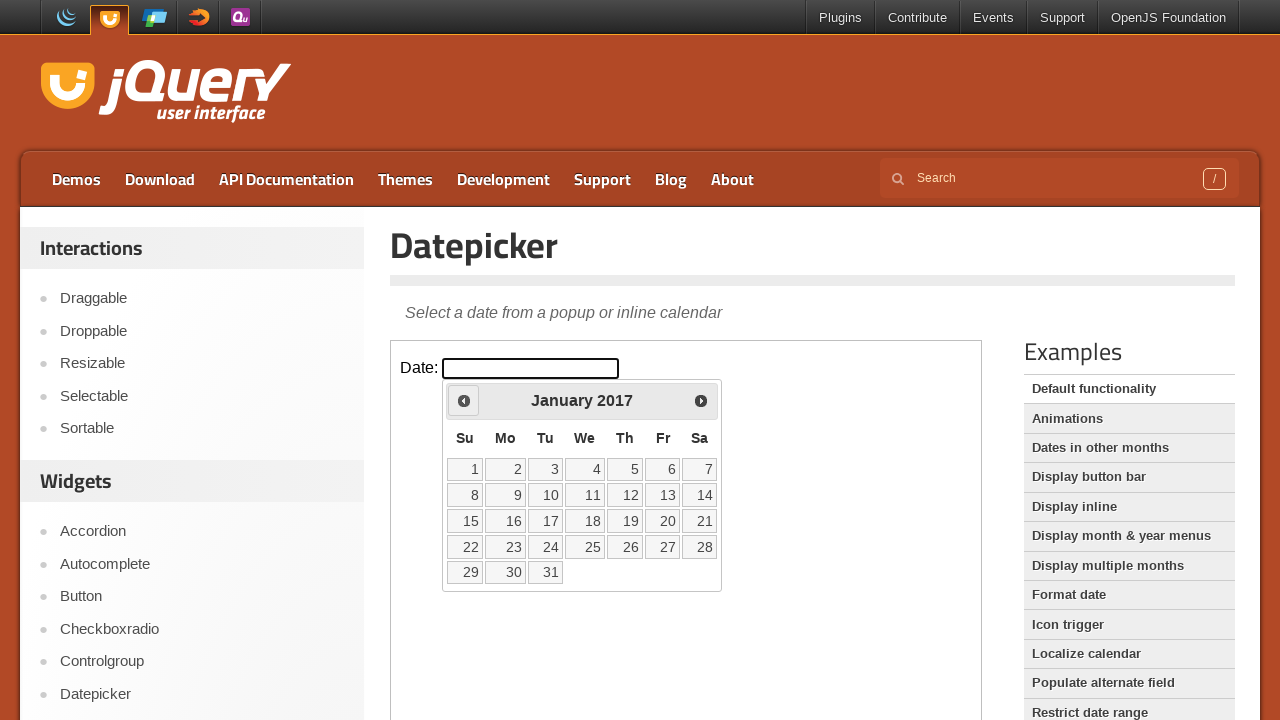

Clicked previous month arrow to navigate from January 2017 at (464, 400) on iframe.demo-frame >> internal:control=enter-frame >> span.ui-icon-circle-triangl
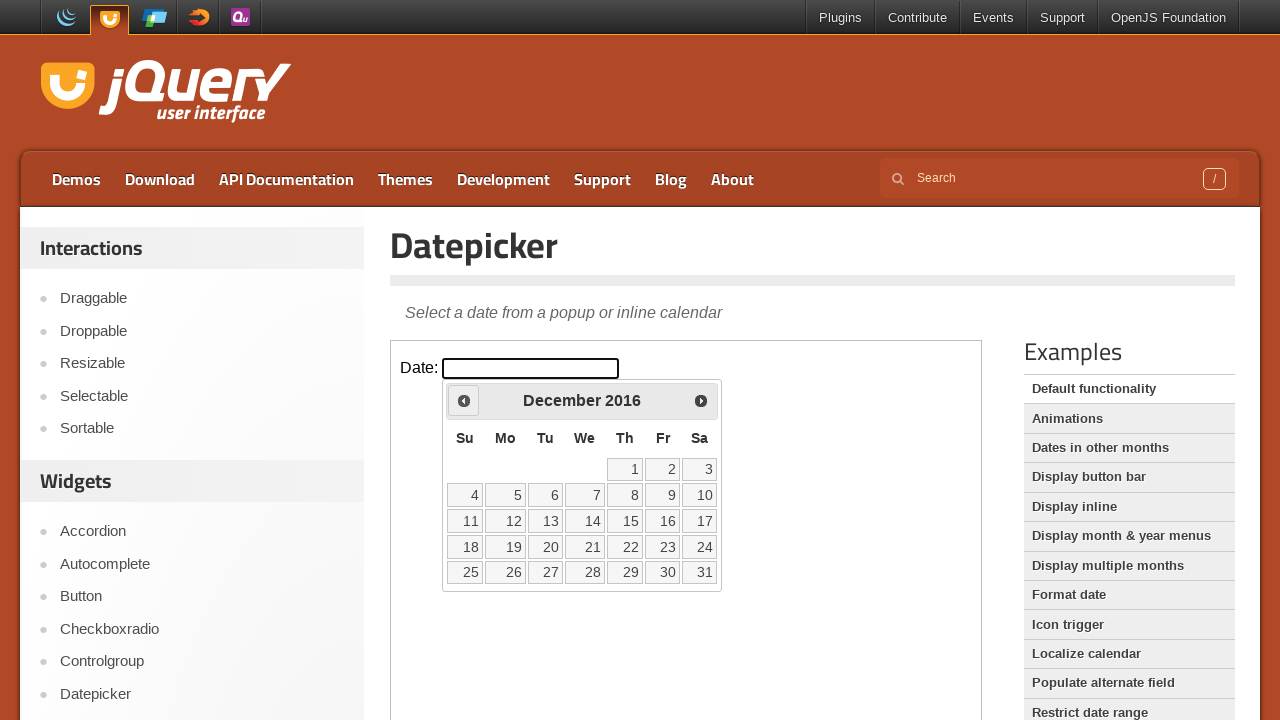

Waited for calendar to update
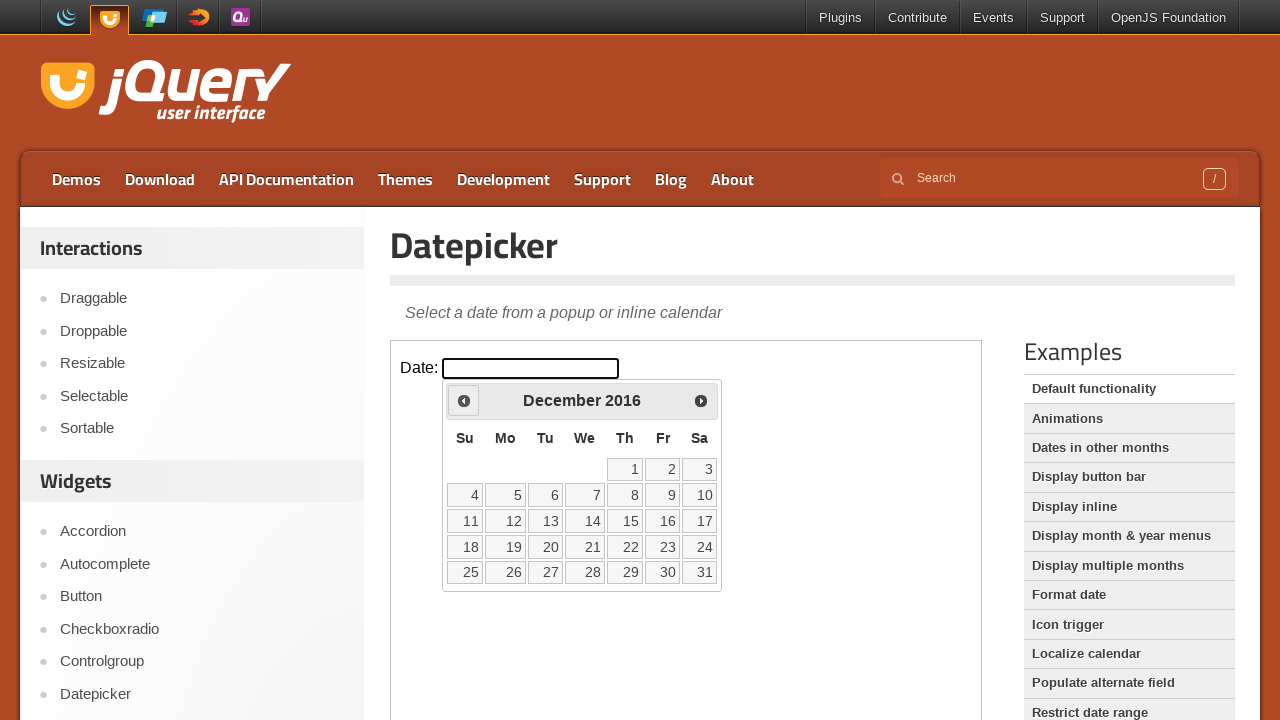

Retrieved current month (December) and year (2016)
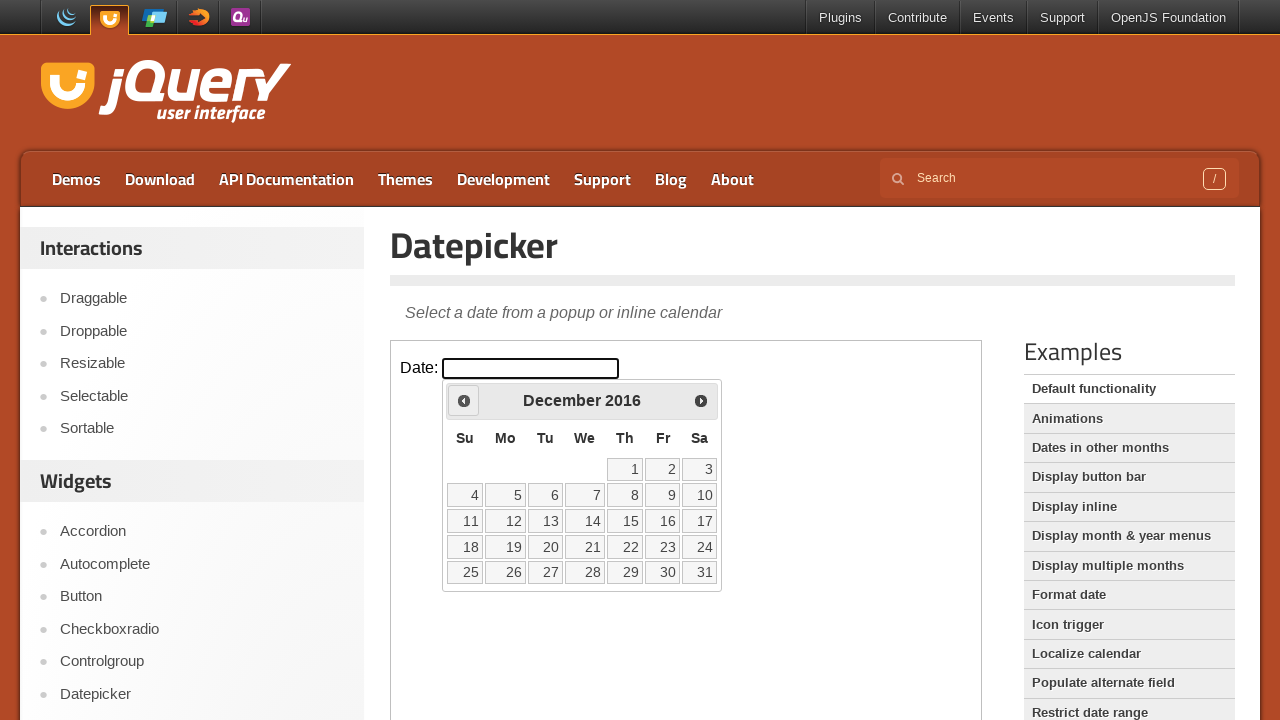

Clicked previous month arrow to navigate from December 2016 at (464, 400) on iframe.demo-frame >> internal:control=enter-frame >> span.ui-icon-circle-triangl
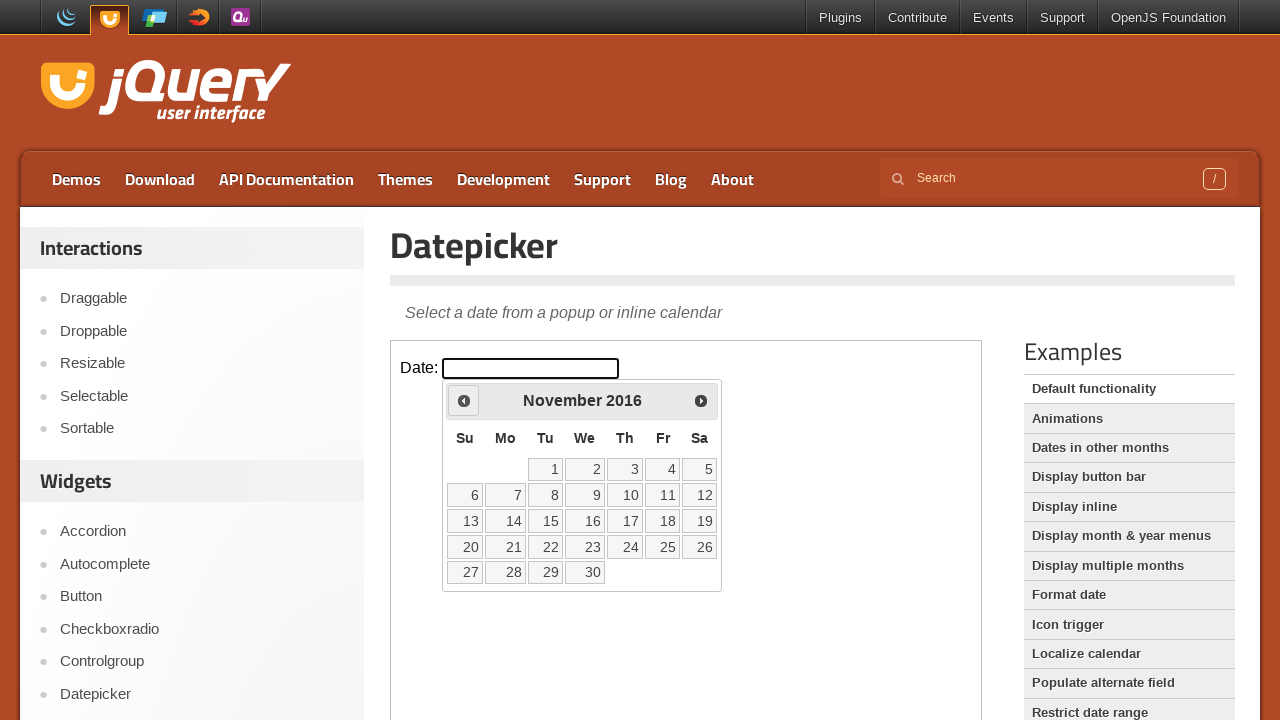

Waited for calendar to update
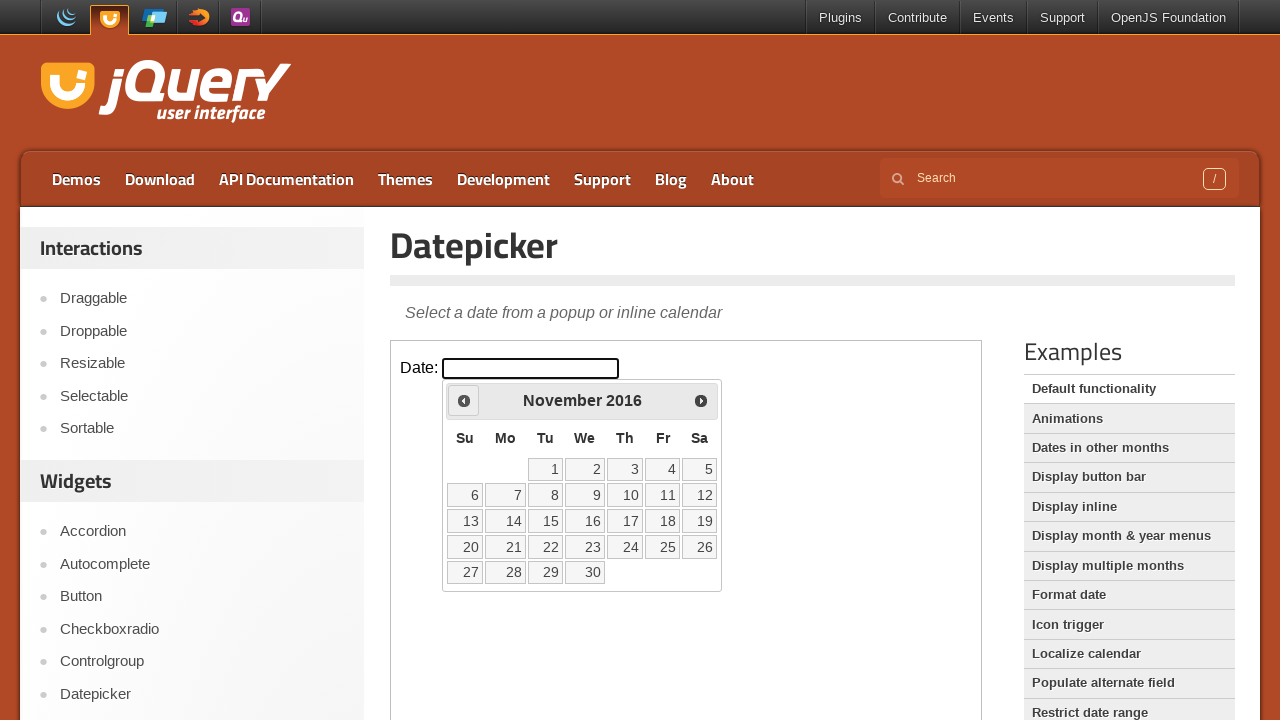

Retrieved current month (November) and year (2016)
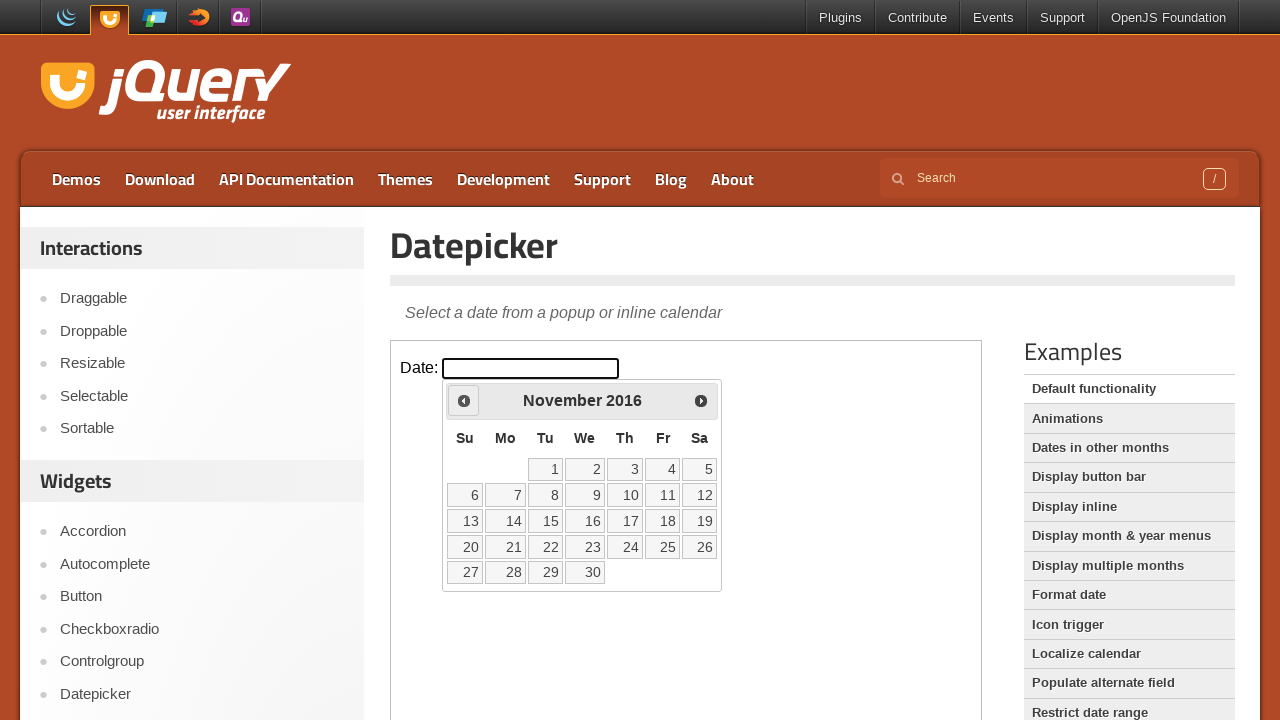

Clicked previous month arrow to navigate from November 2016 at (464, 400) on iframe.demo-frame >> internal:control=enter-frame >> span.ui-icon-circle-triangl
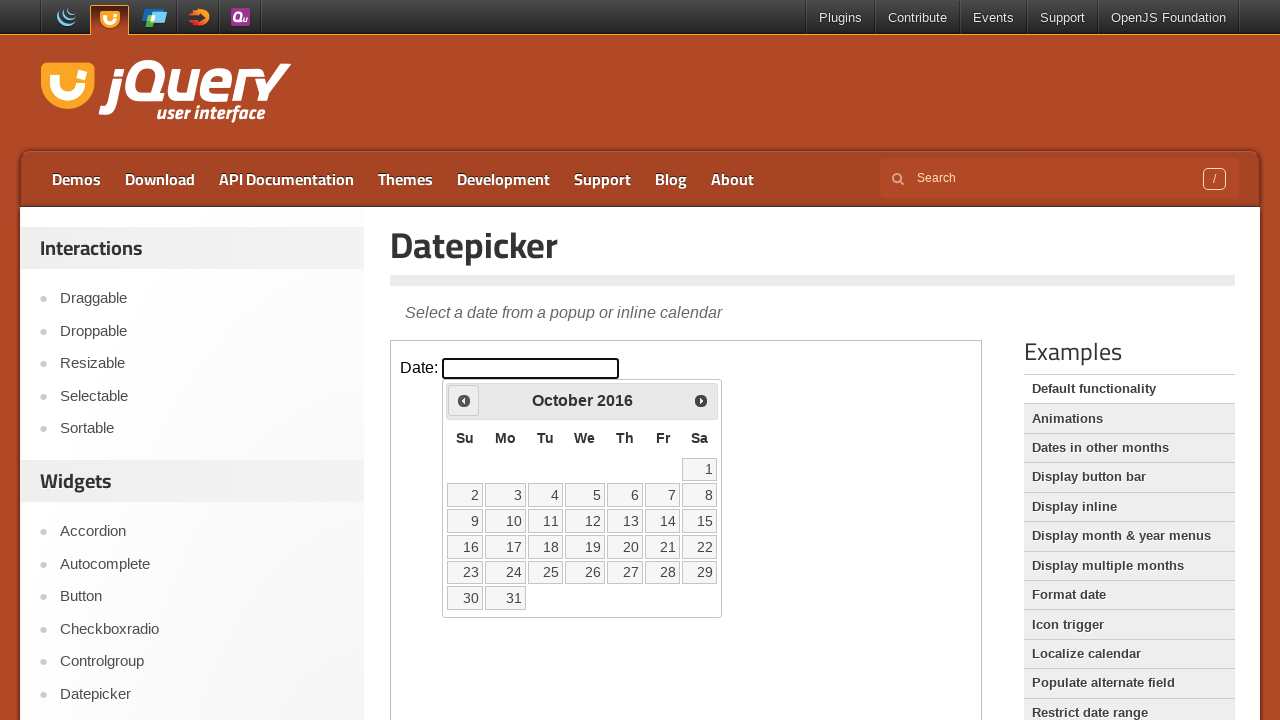

Waited for calendar to update
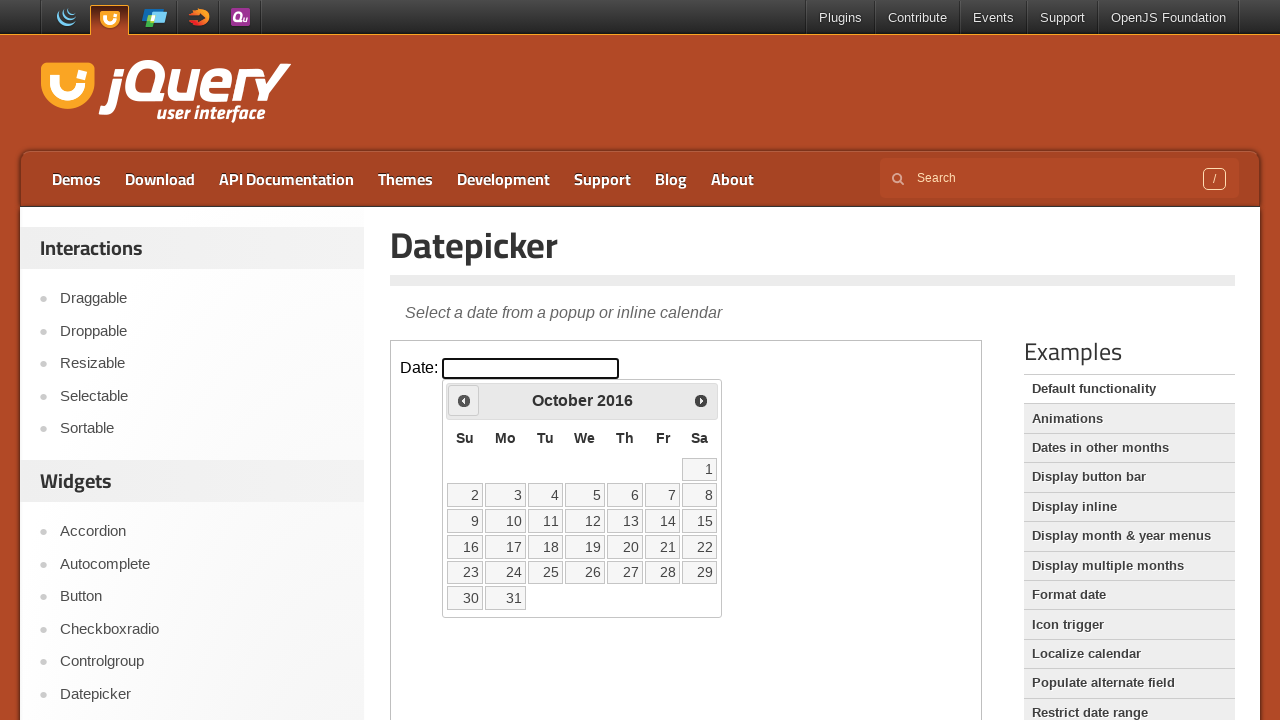

Retrieved current month (October) and year (2016)
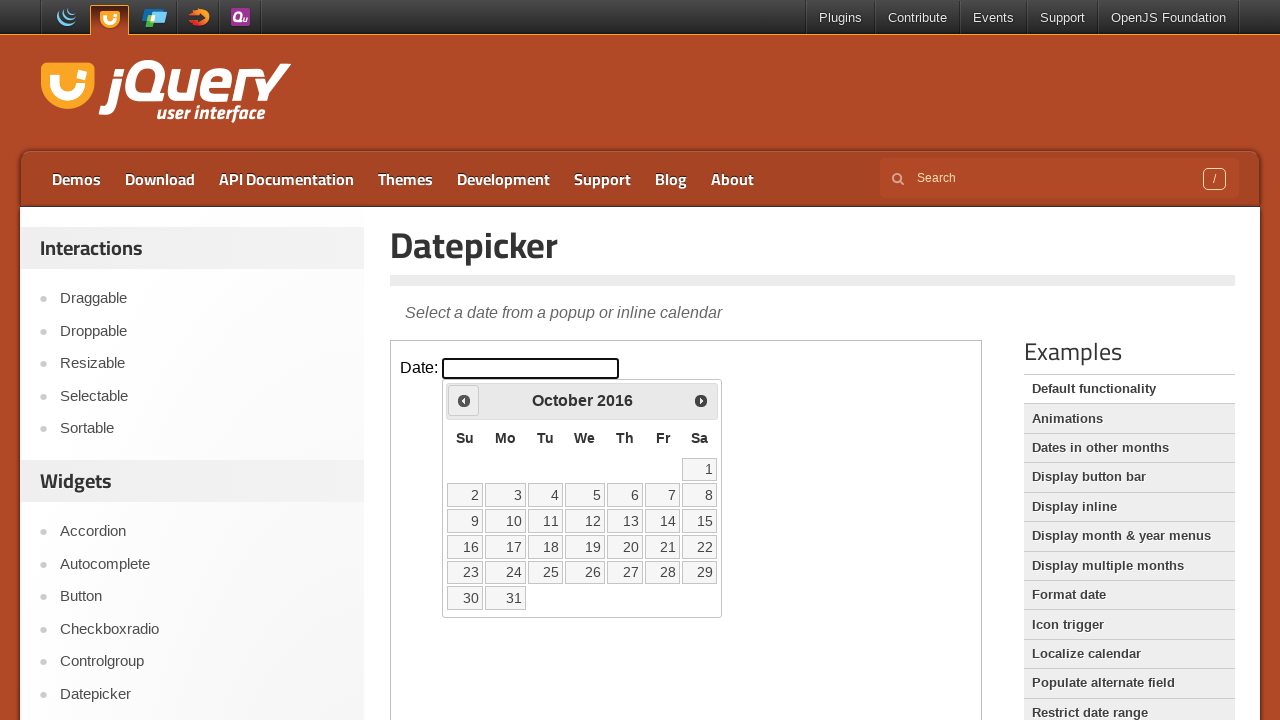

Clicked previous month arrow to navigate from October 2016 at (464, 400) on iframe.demo-frame >> internal:control=enter-frame >> span.ui-icon-circle-triangl
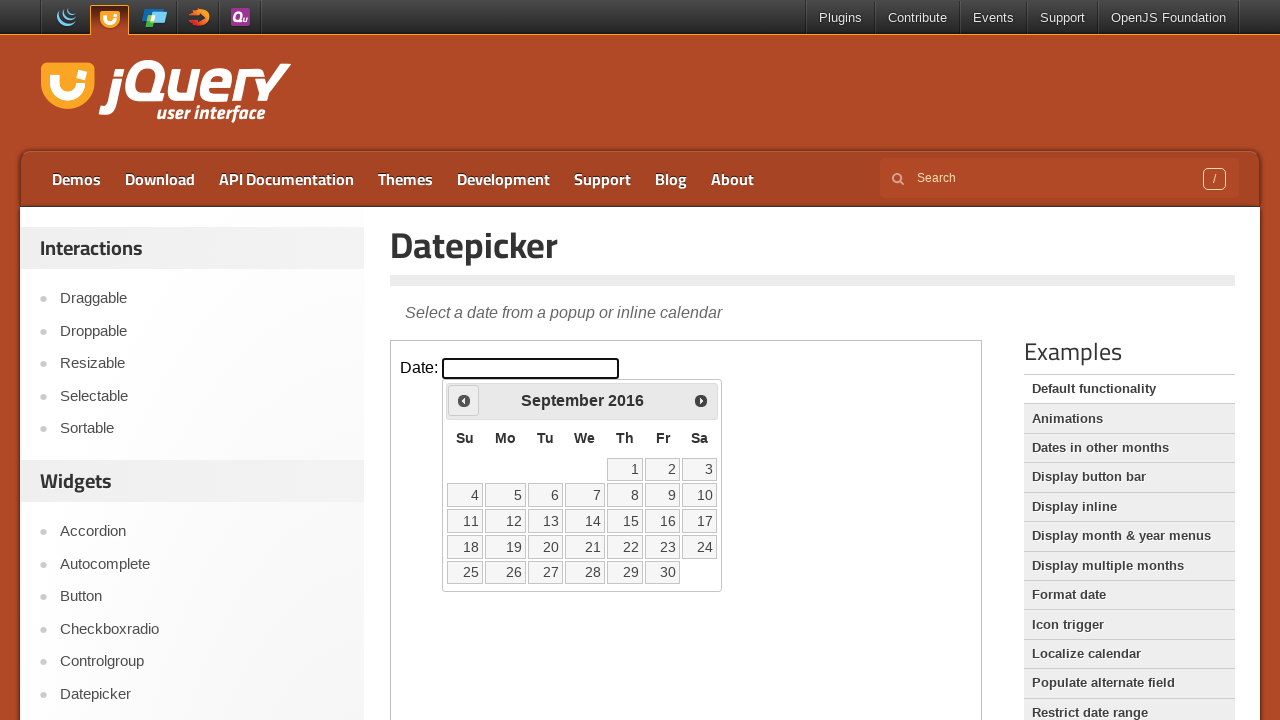

Waited for calendar to update
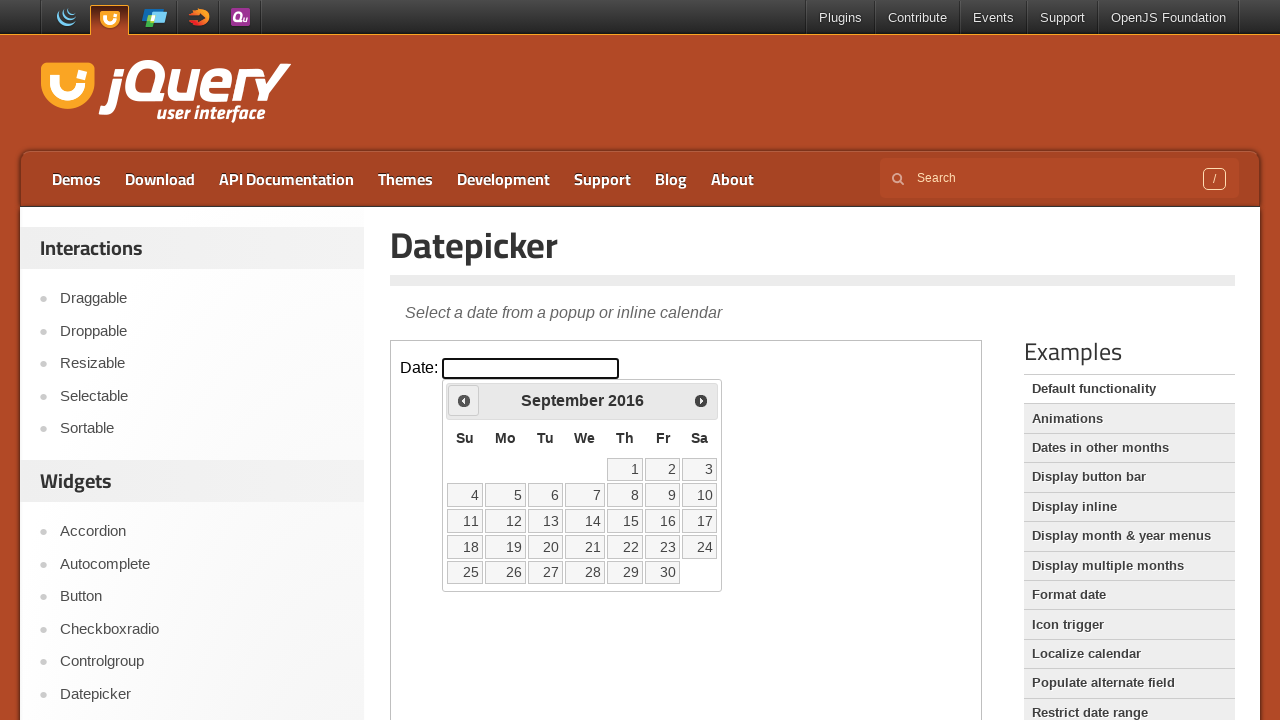

Retrieved current month (September) and year (2016)
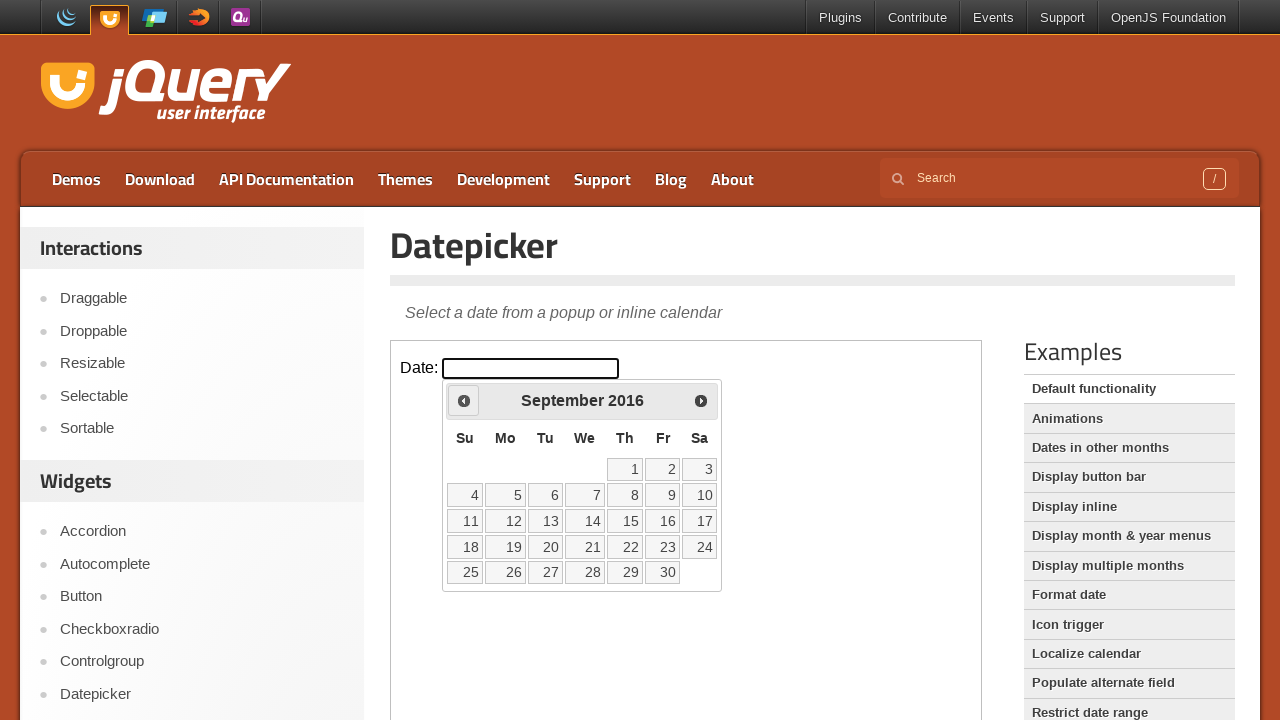

Clicked previous month arrow to navigate from September 2016 at (464, 400) on iframe.demo-frame >> internal:control=enter-frame >> span.ui-icon-circle-triangl
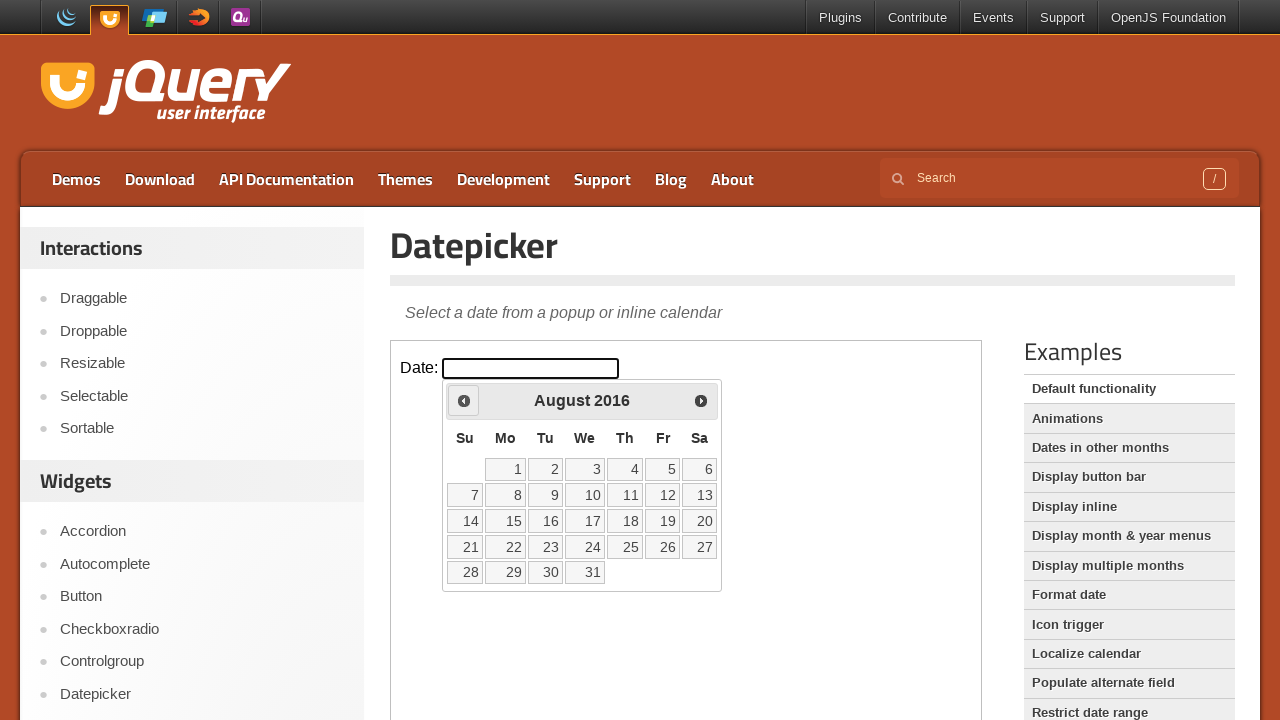

Waited for calendar to update
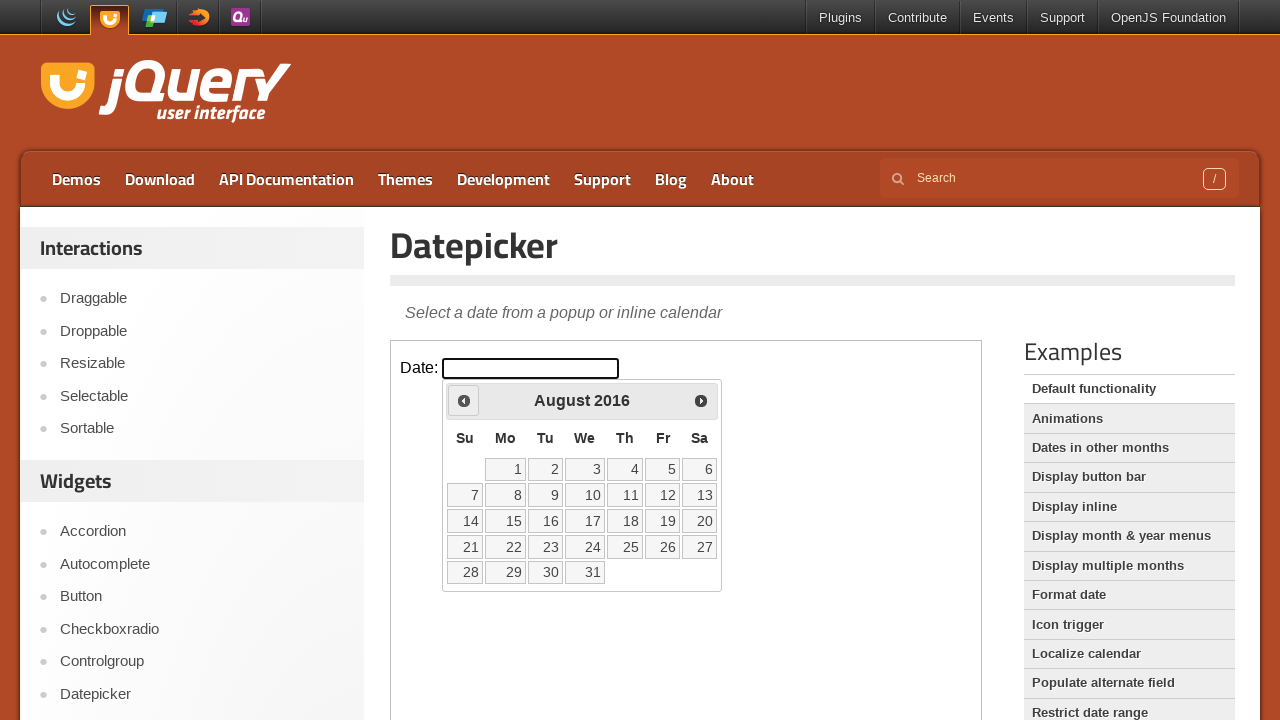

Retrieved current month (August) and year (2016)
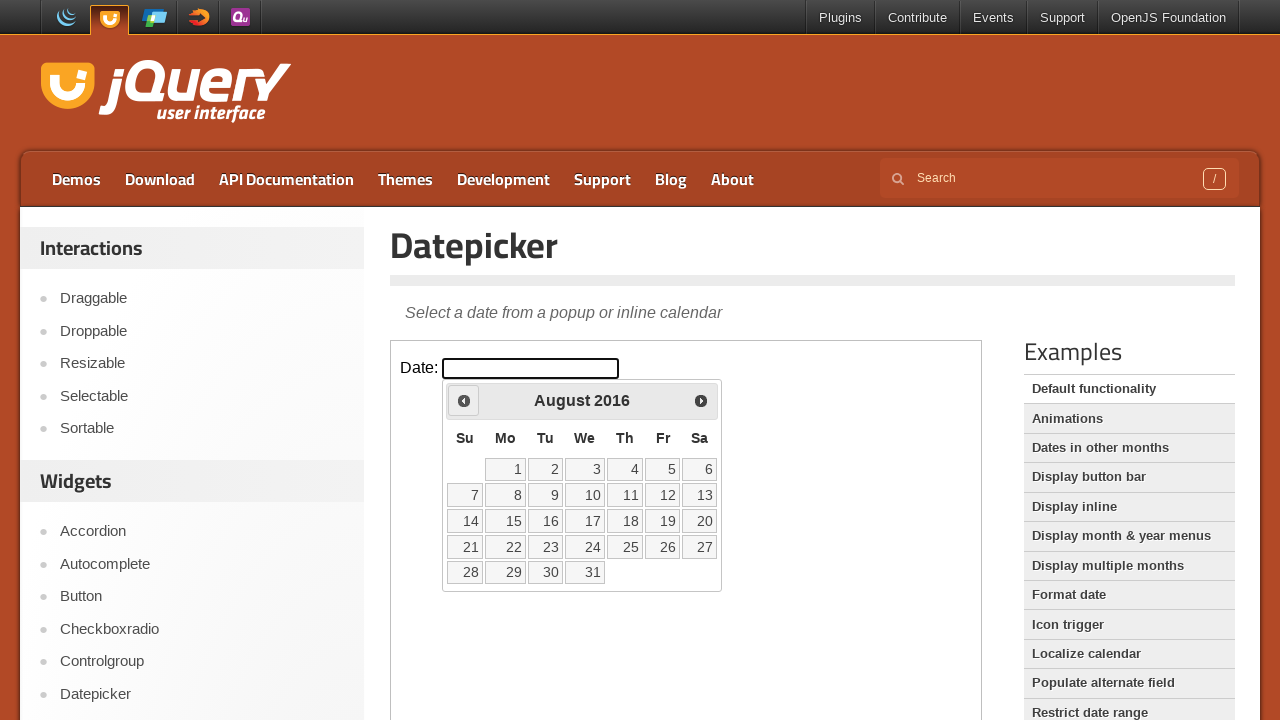

Clicked previous month arrow to navigate from August 2016 at (464, 400) on iframe.demo-frame >> internal:control=enter-frame >> span.ui-icon-circle-triangl
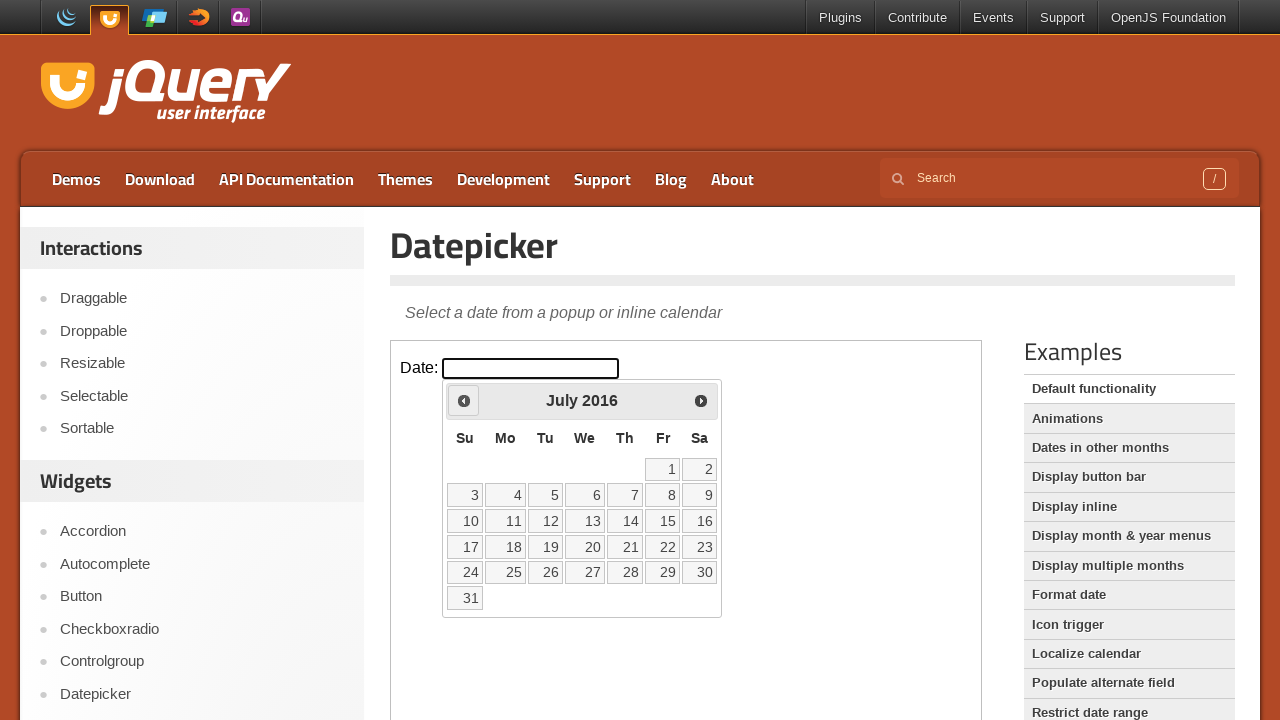

Waited for calendar to update
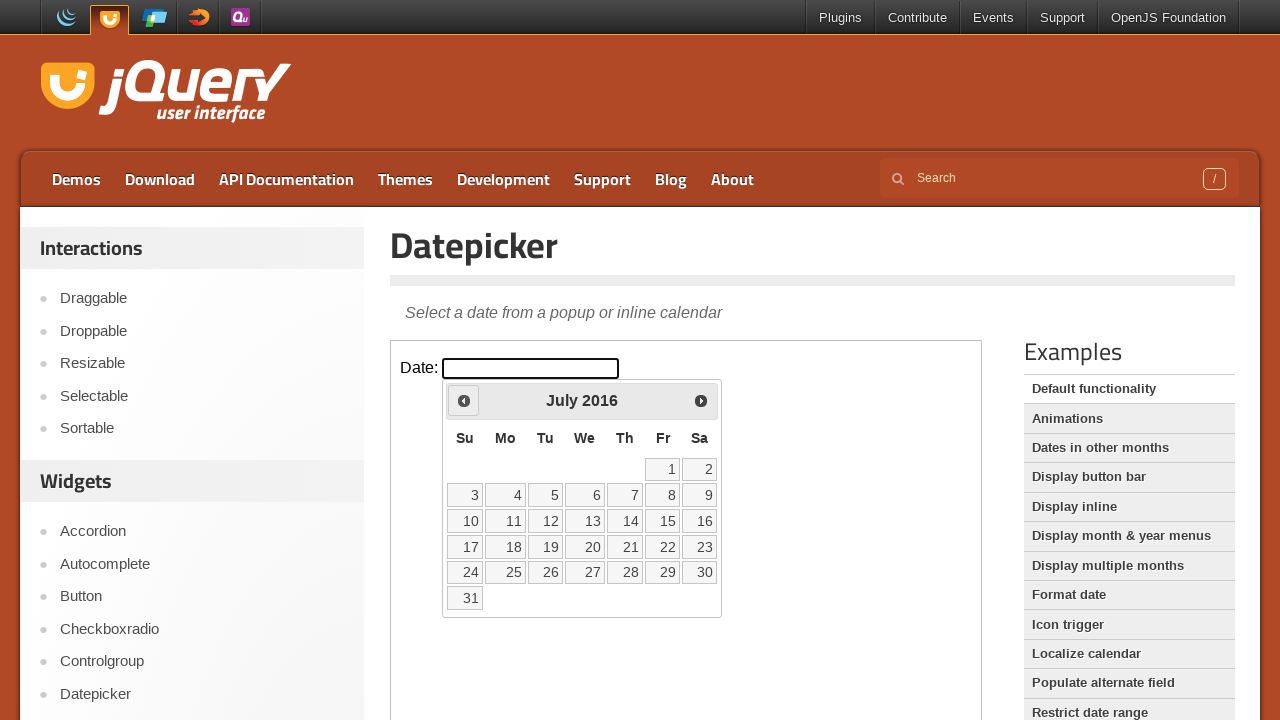

Retrieved current month (July) and year (2016)
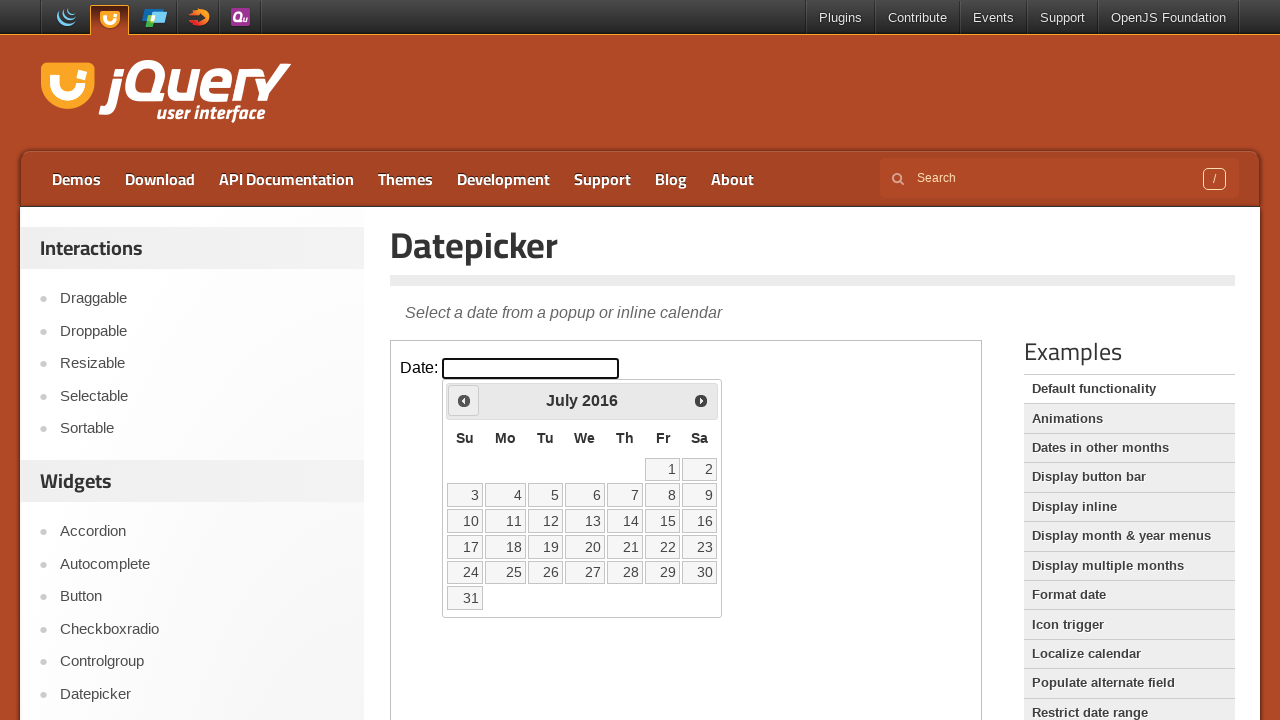

Clicked previous month arrow to navigate from July 2016 at (464, 400) on iframe.demo-frame >> internal:control=enter-frame >> span.ui-icon-circle-triangl
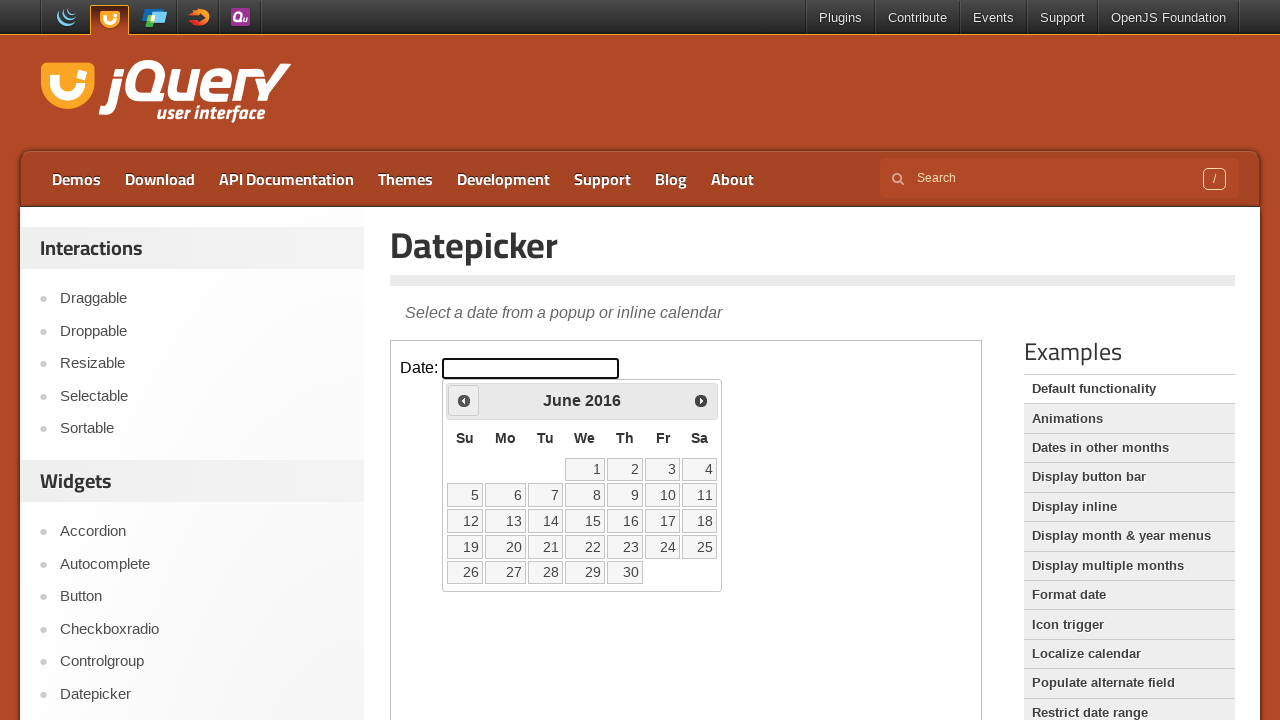

Waited for calendar to update
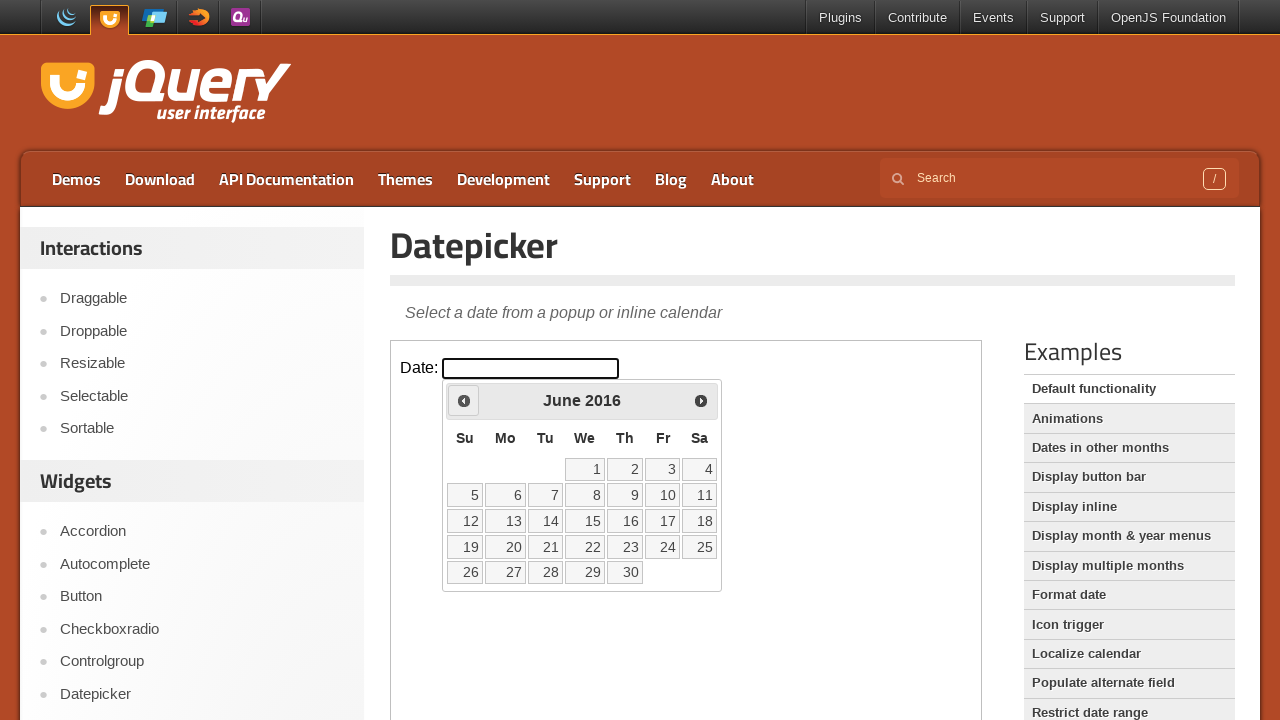

Retrieved current month (June) and year (2016)
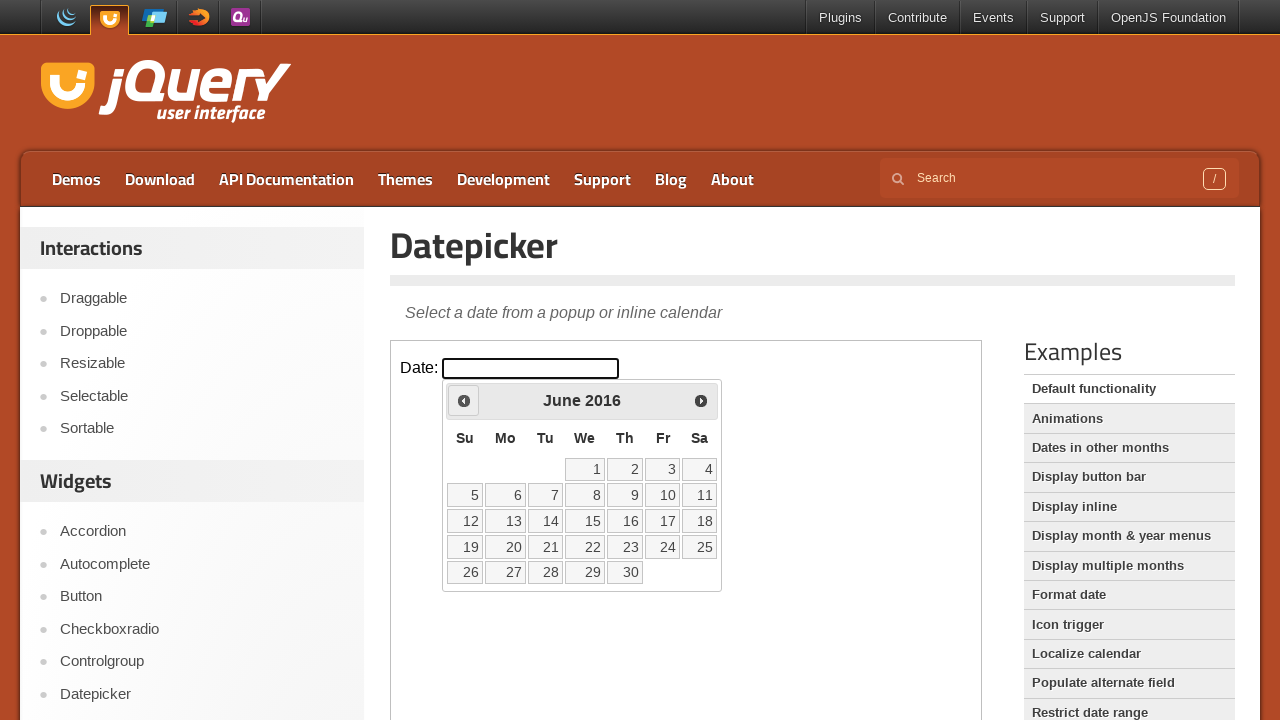

Clicked previous month arrow to navigate from June 2016 at (464, 400) on iframe.demo-frame >> internal:control=enter-frame >> span.ui-icon-circle-triangl
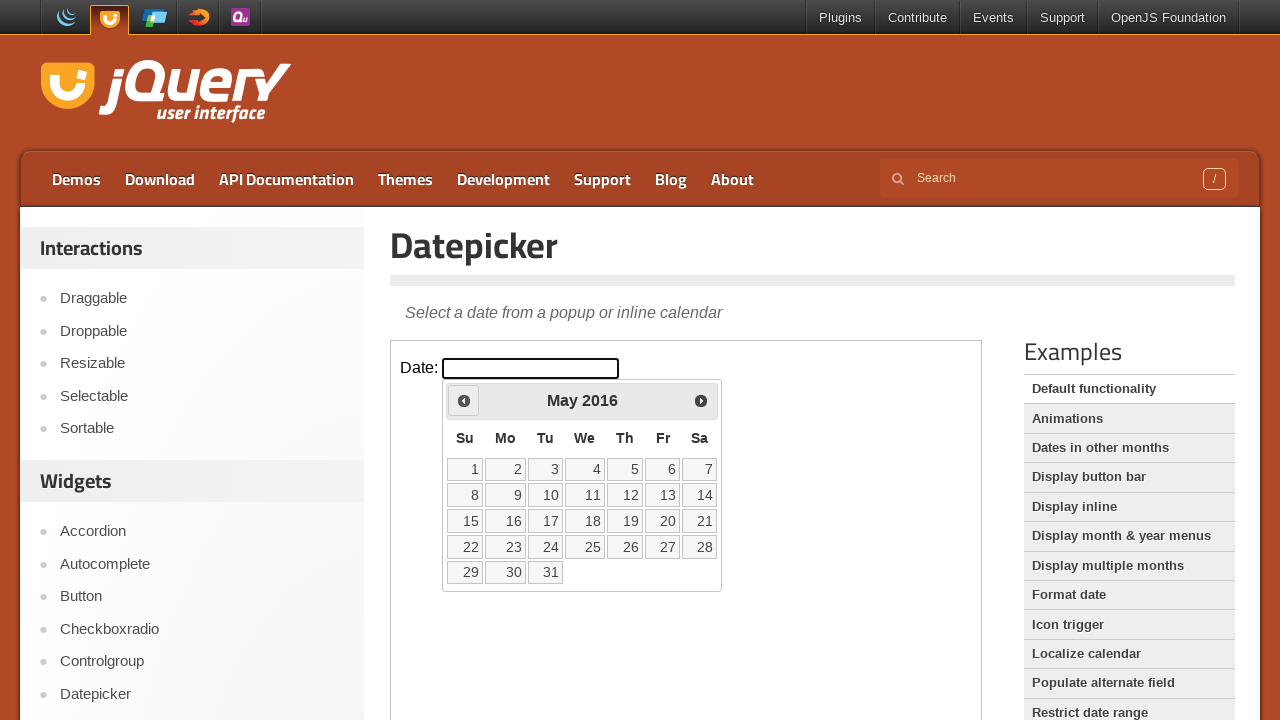

Waited for calendar to update
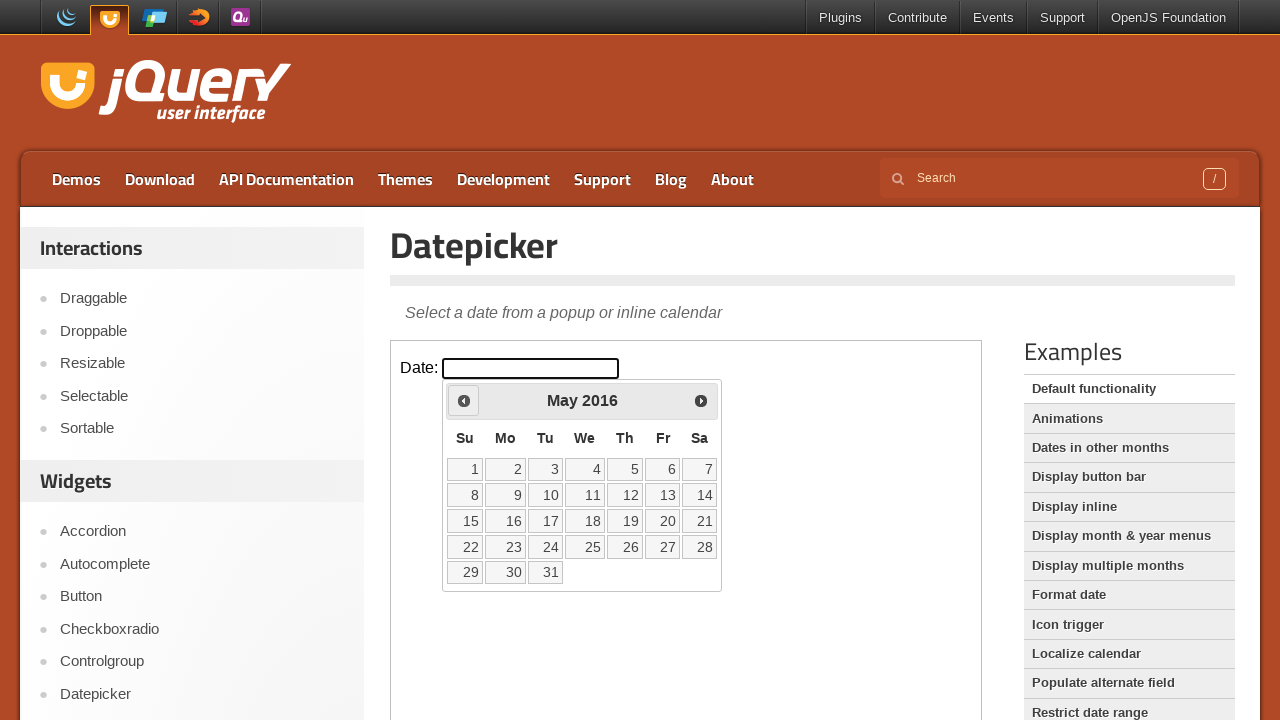

Retrieved current month (May) and year (2016)
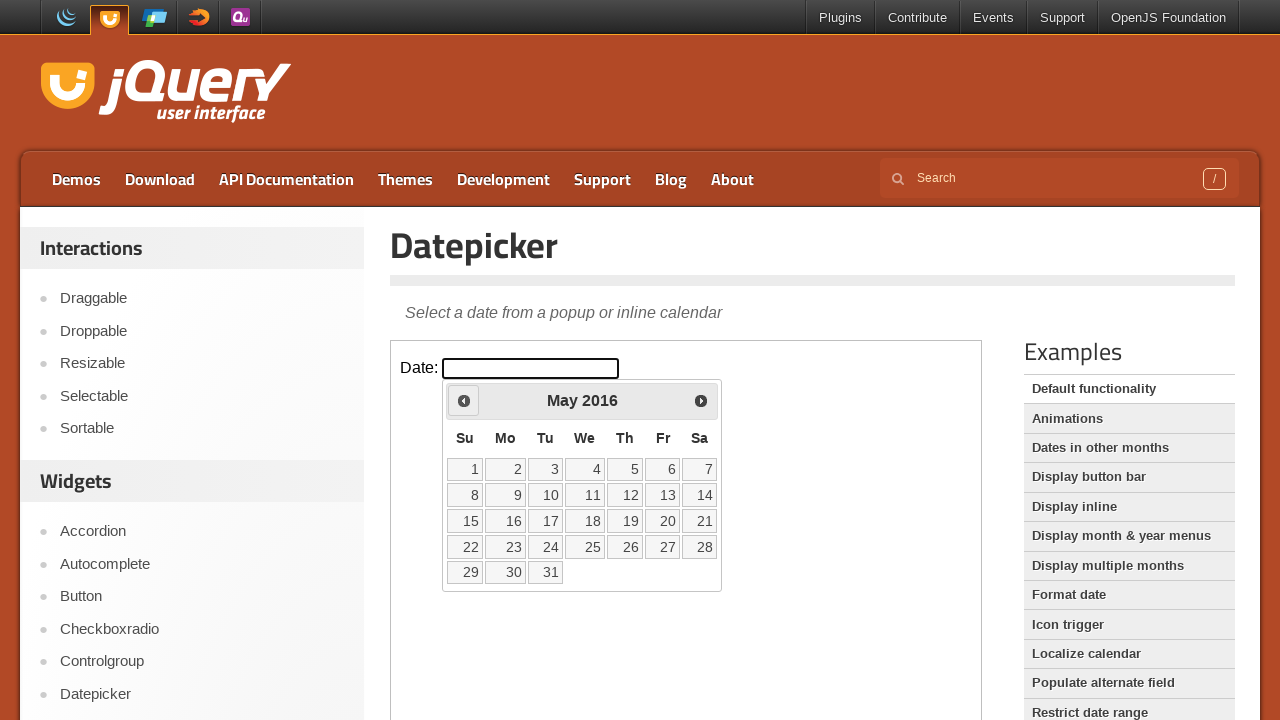

Clicked previous month arrow to navigate from May 2016 at (464, 400) on iframe.demo-frame >> internal:control=enter-frame >> span.ui-icon-circle-triangl
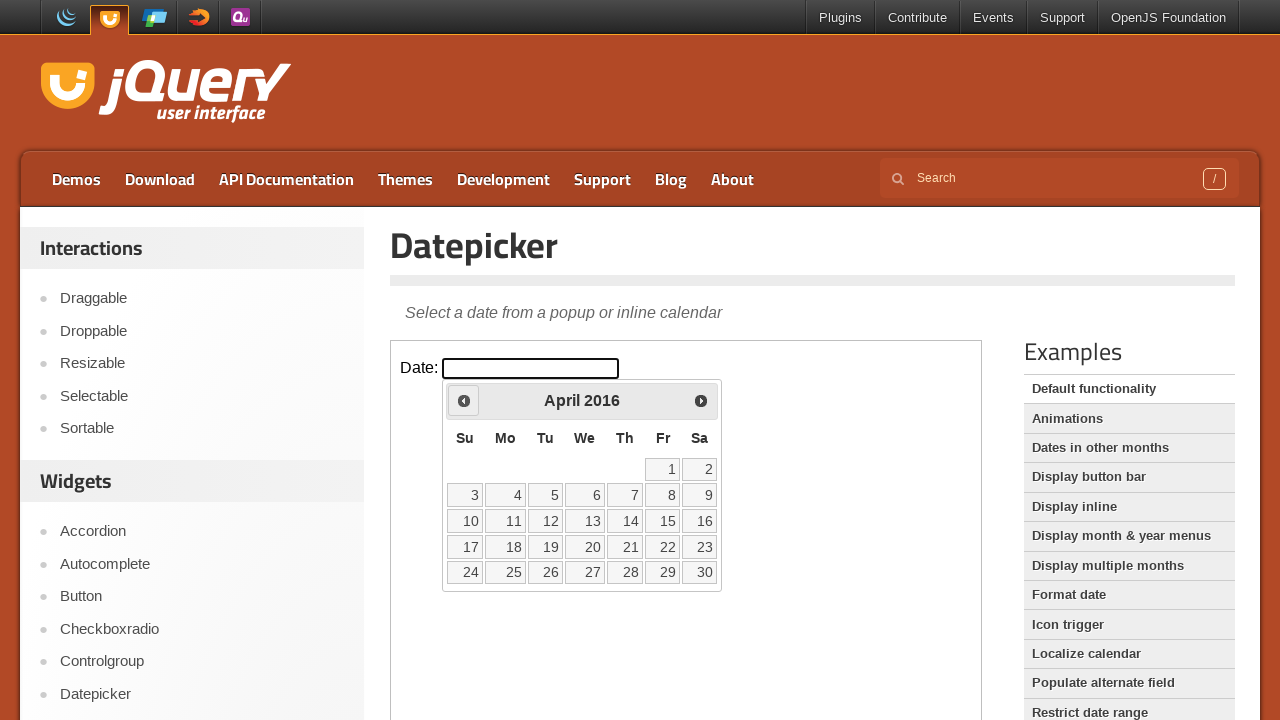

Waited for calendar to update
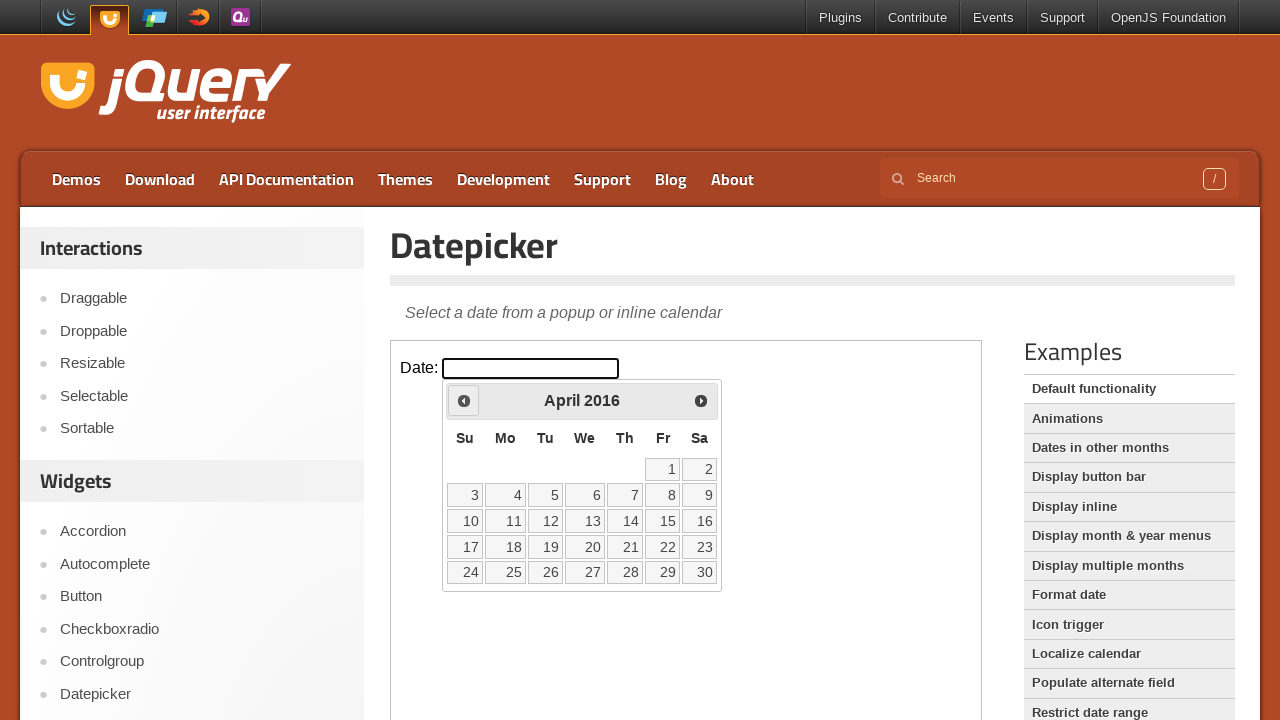

Retrieved current month (April) and year (2016)
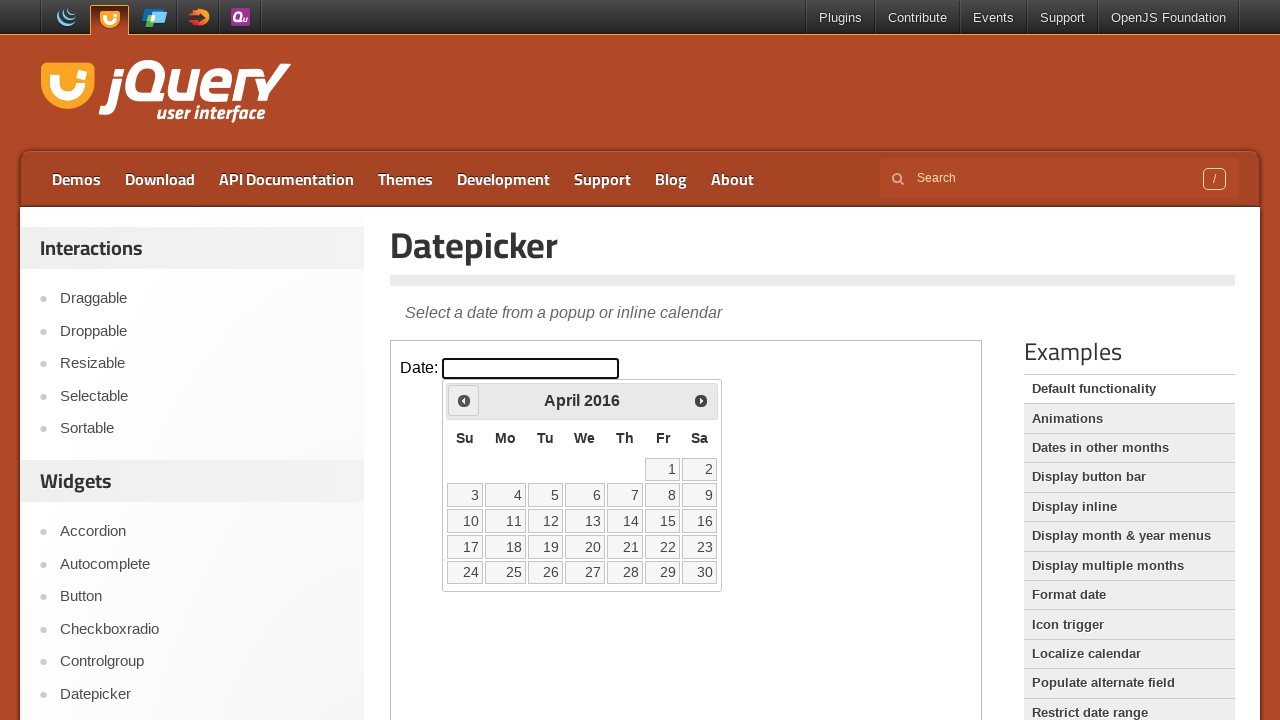

Clicked previous month arrow to navigate from April 2016 at (464, 400) on iframe.demo-frame >> internal:control=enter-frame >> span.ui-icon-circle-triangl
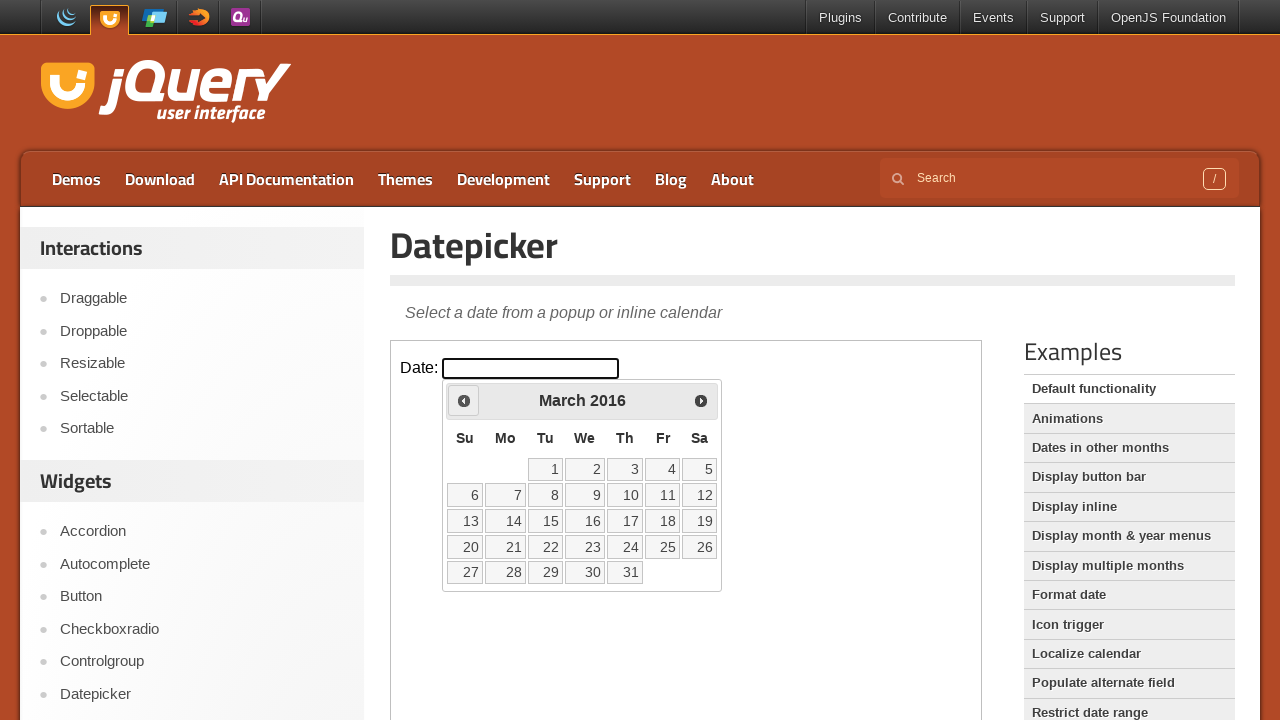

Waited for calendar to update
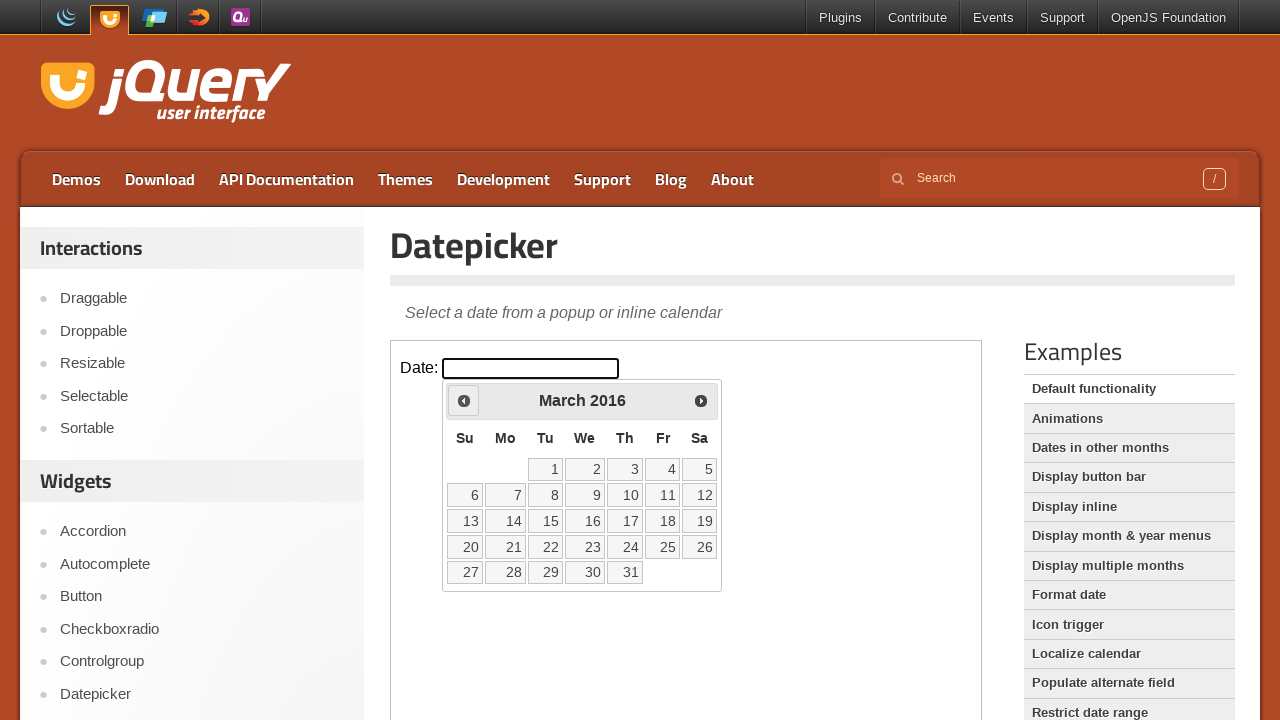

Retrieved current month (March) and year (2016)
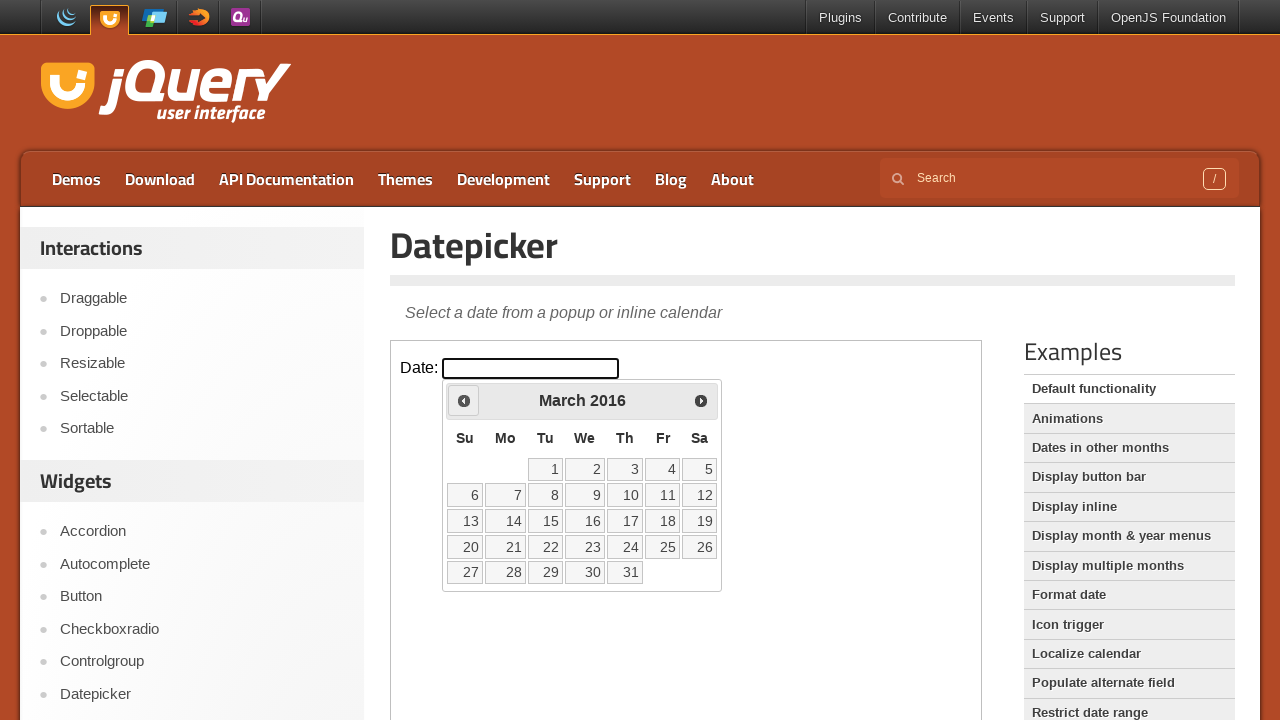

Clicked previous month arrow to navigate from March 2016 at (464, 400) on iframe.demo-frame >> internal:control=enter-frame >> span.ui-icon-circle-triangl
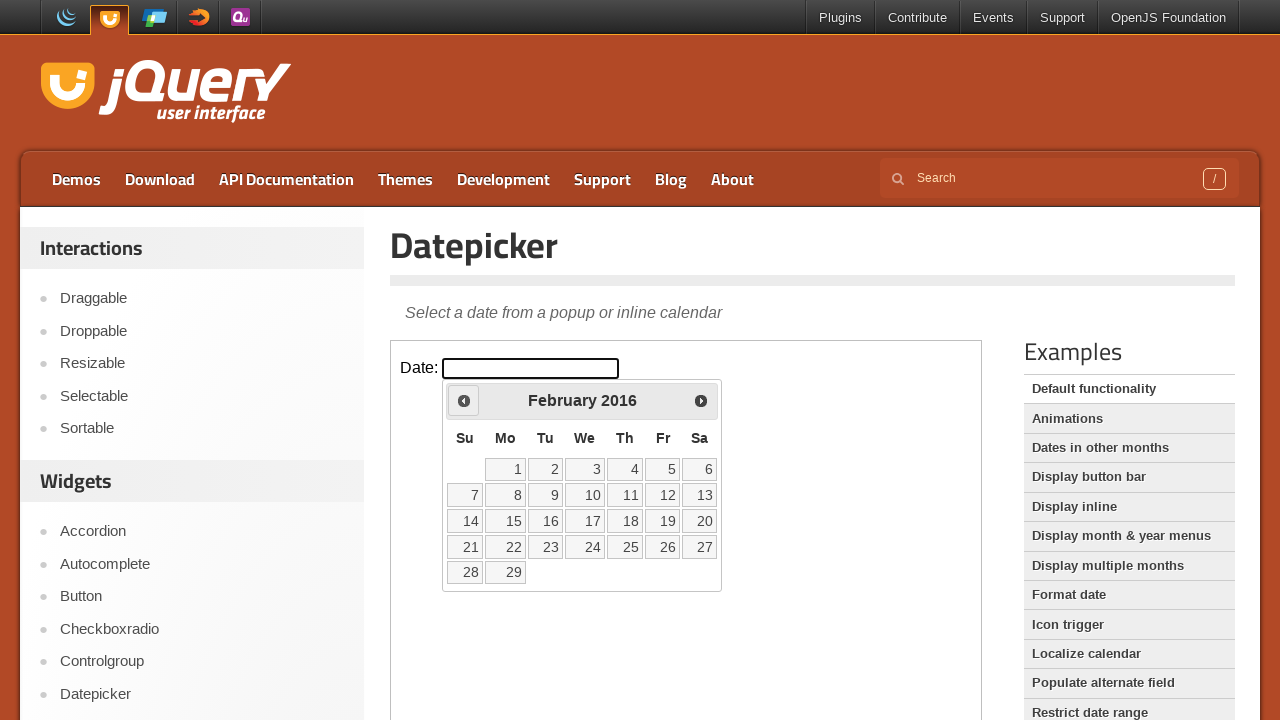

Waited for calendar to update
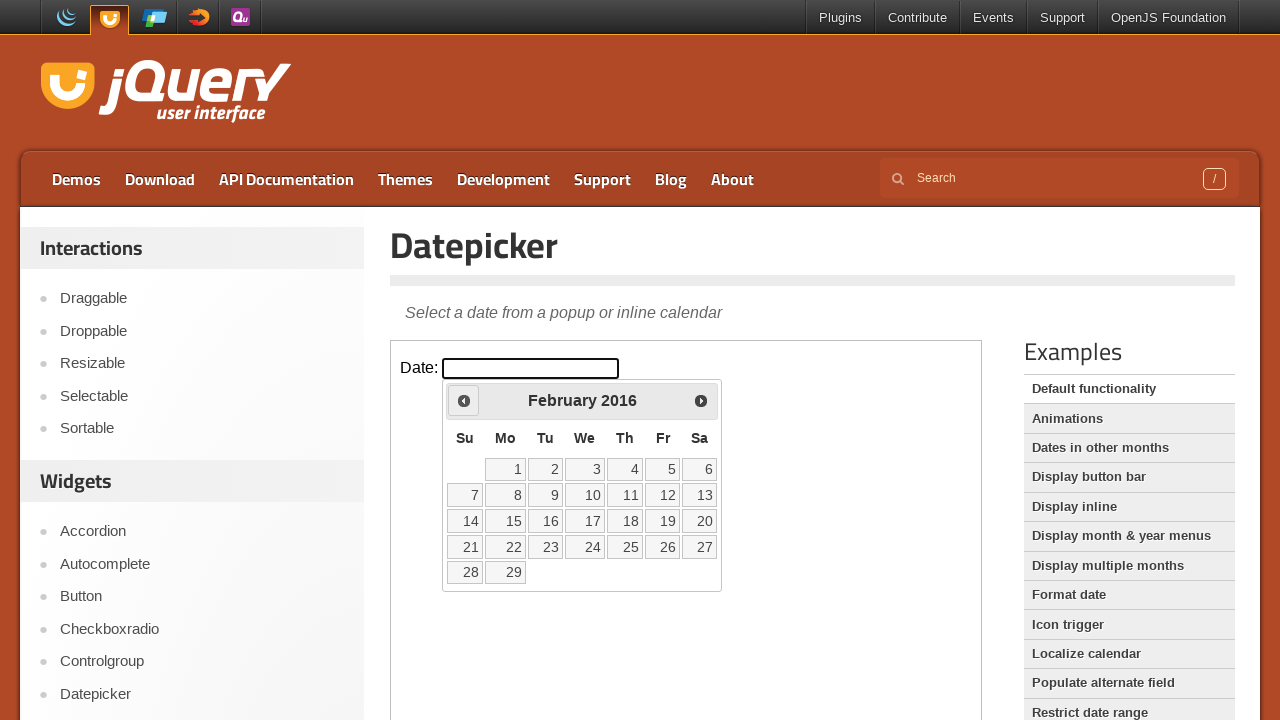

Retrieved current month (February) and year (2016)
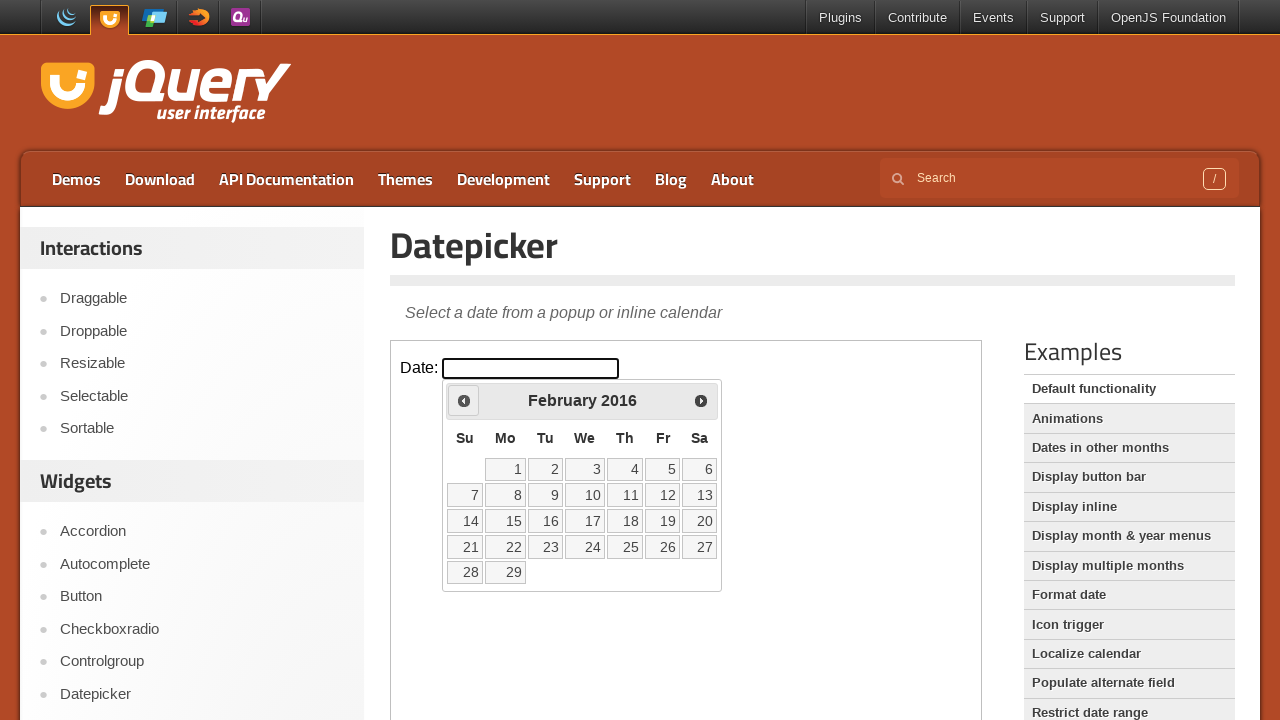

Clicked previous month arrow to navigate from February 2016 at (464, 400) on iframe.demo-frame >> internal:control=enter-frame >> span.ui-icon-circle-triangl
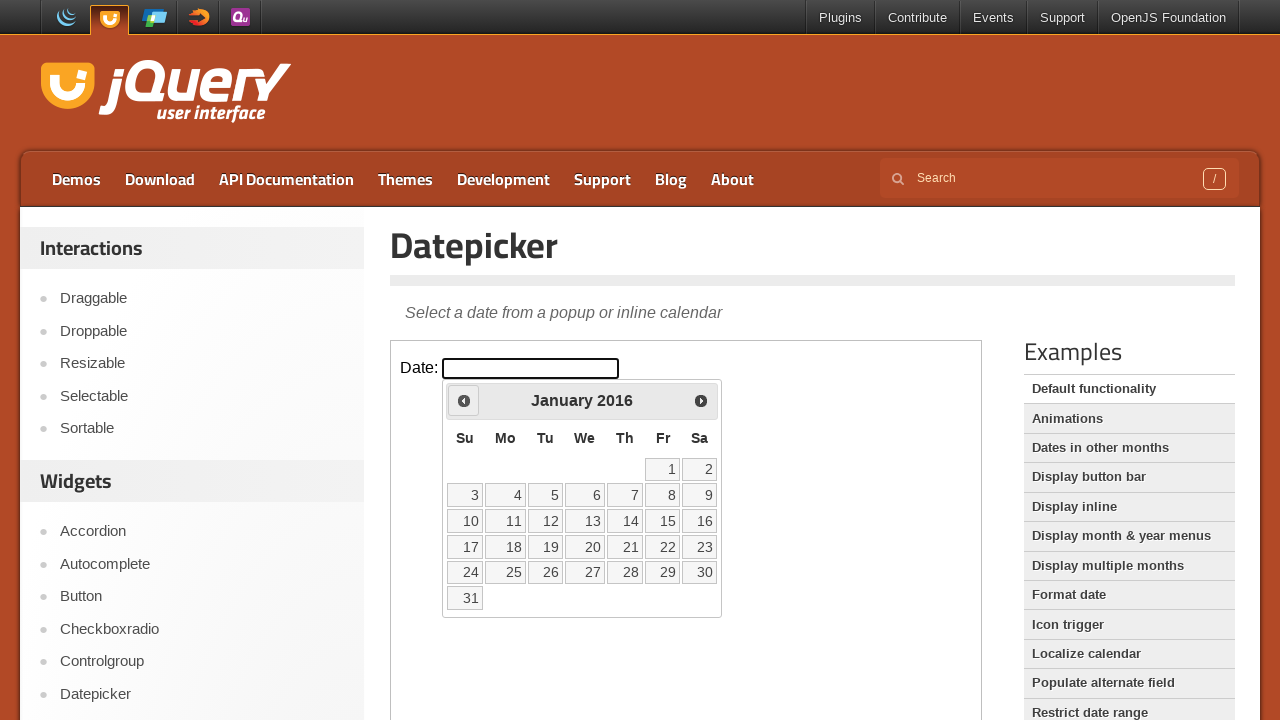

Waited for calendar to update
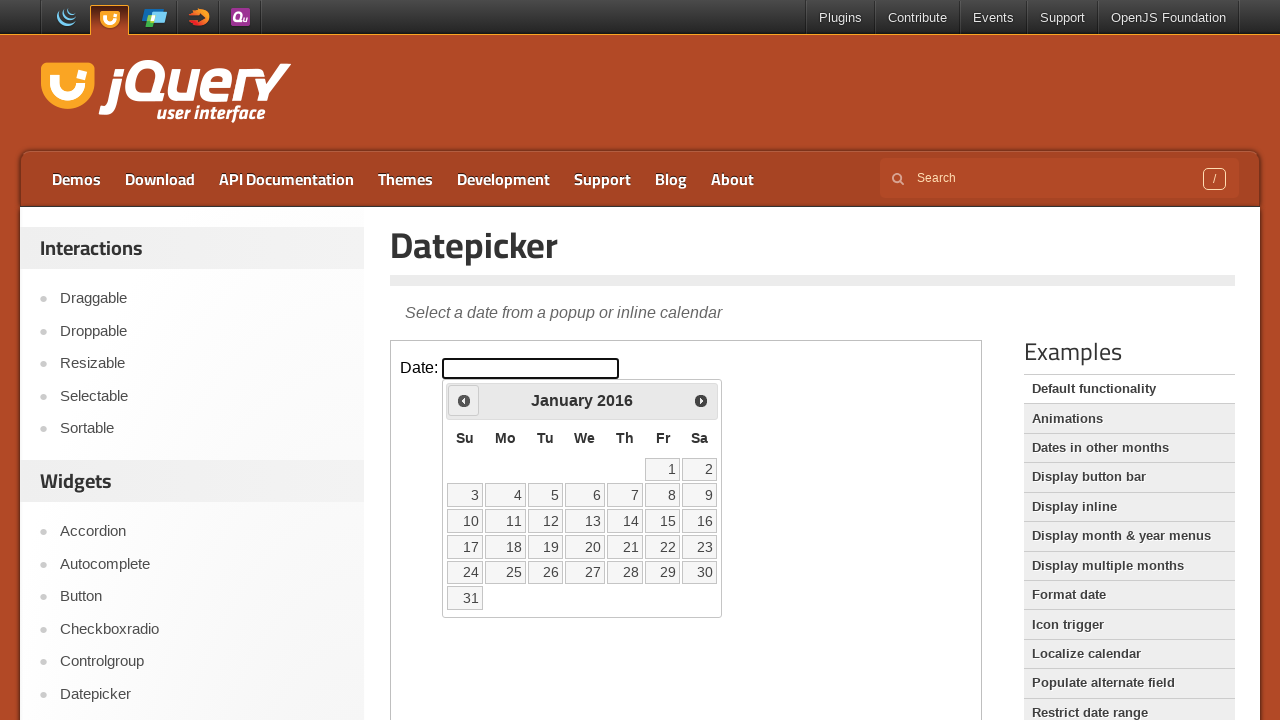

Retrieved current month (January) and year (2016)
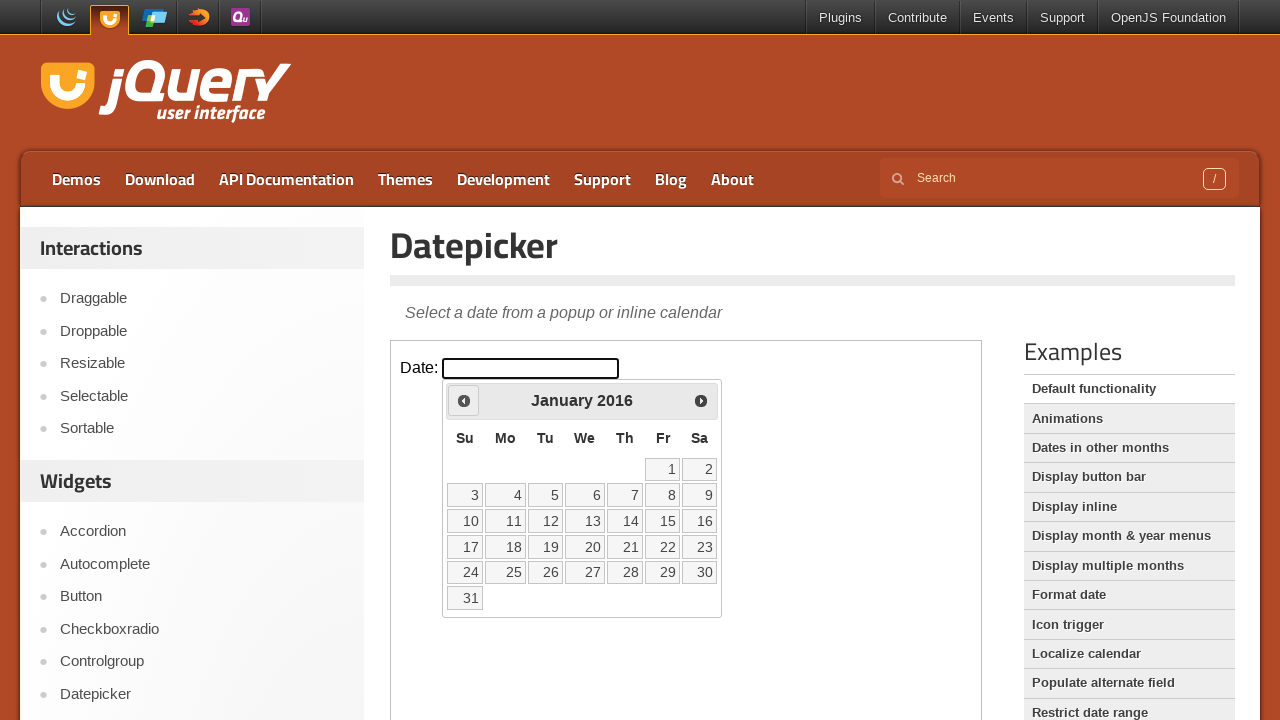

Clicked previous month arrow to navigate from January 2016 at (464, 400) on iframe.demo-frame >> internal:control=enter-frame >> span.ui-icon-circle-triangl
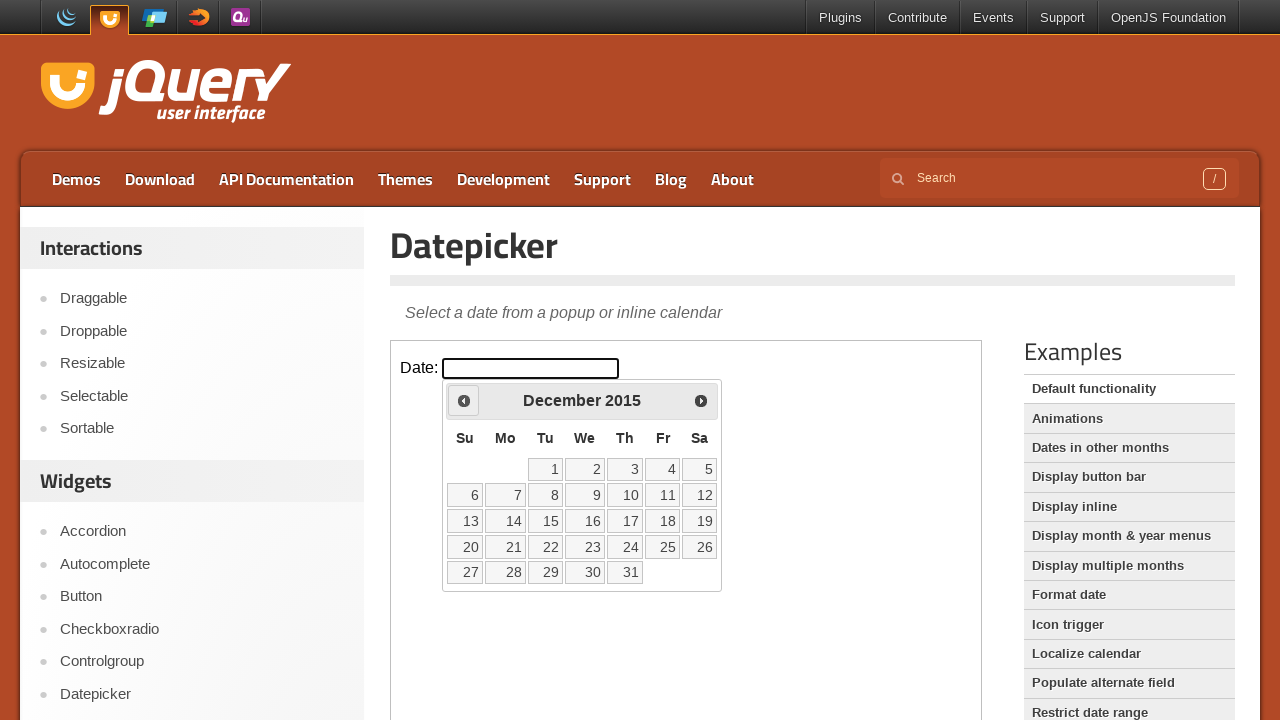

Waited for calendar to update
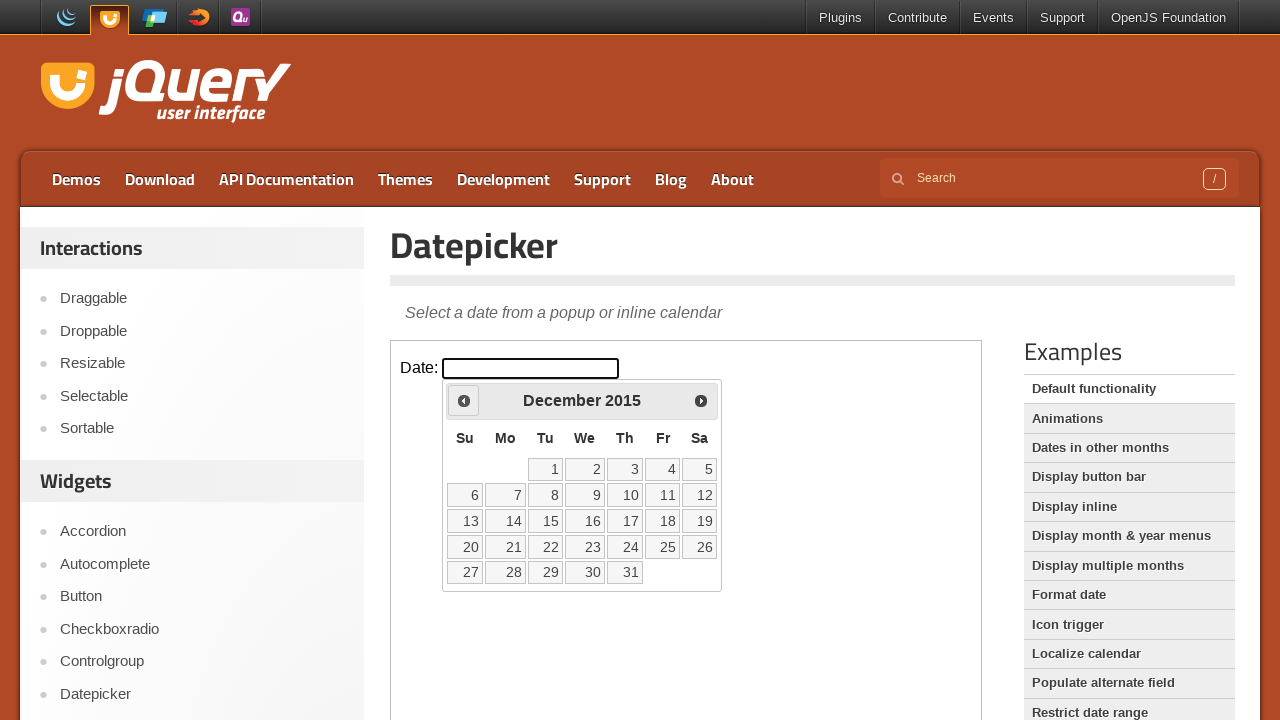

Retrieved current month (December) and year (2015)
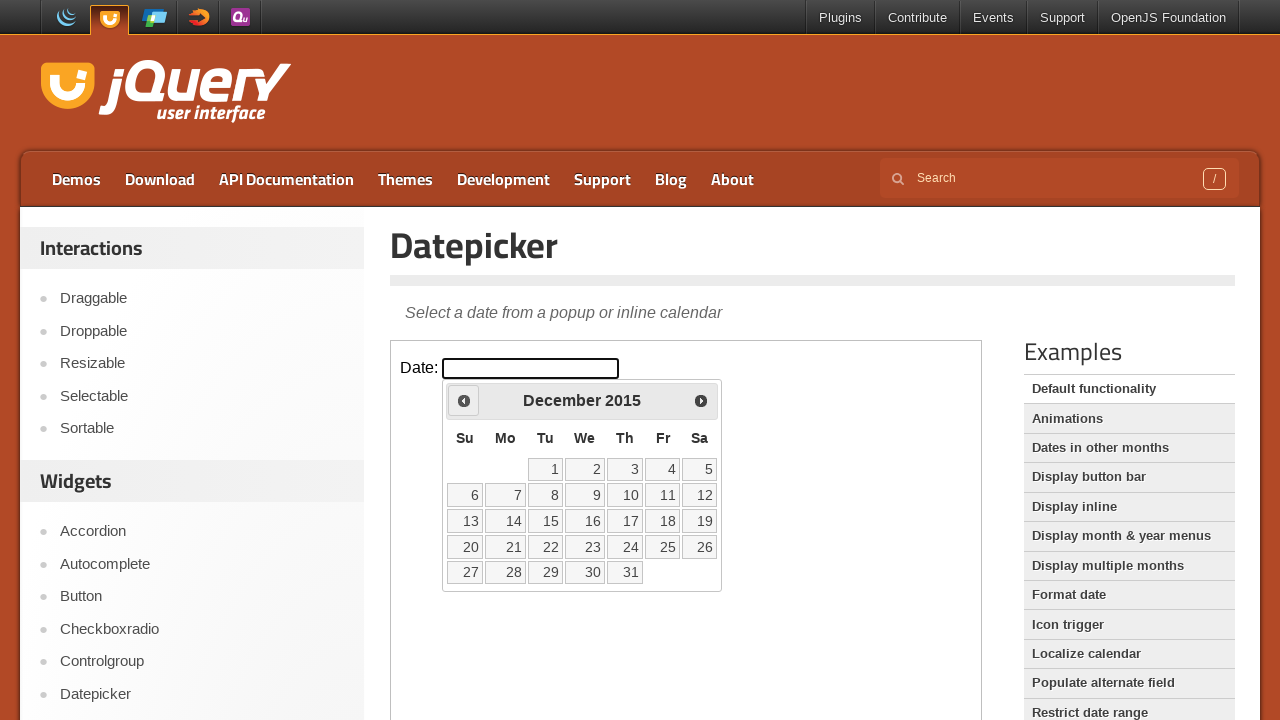

Clicked previous month arrow to navigate from December 2015 at (464, 400) on iframe.demo-frame >> internal:control=enter-frame >> span.ui-icon-circle-triangl
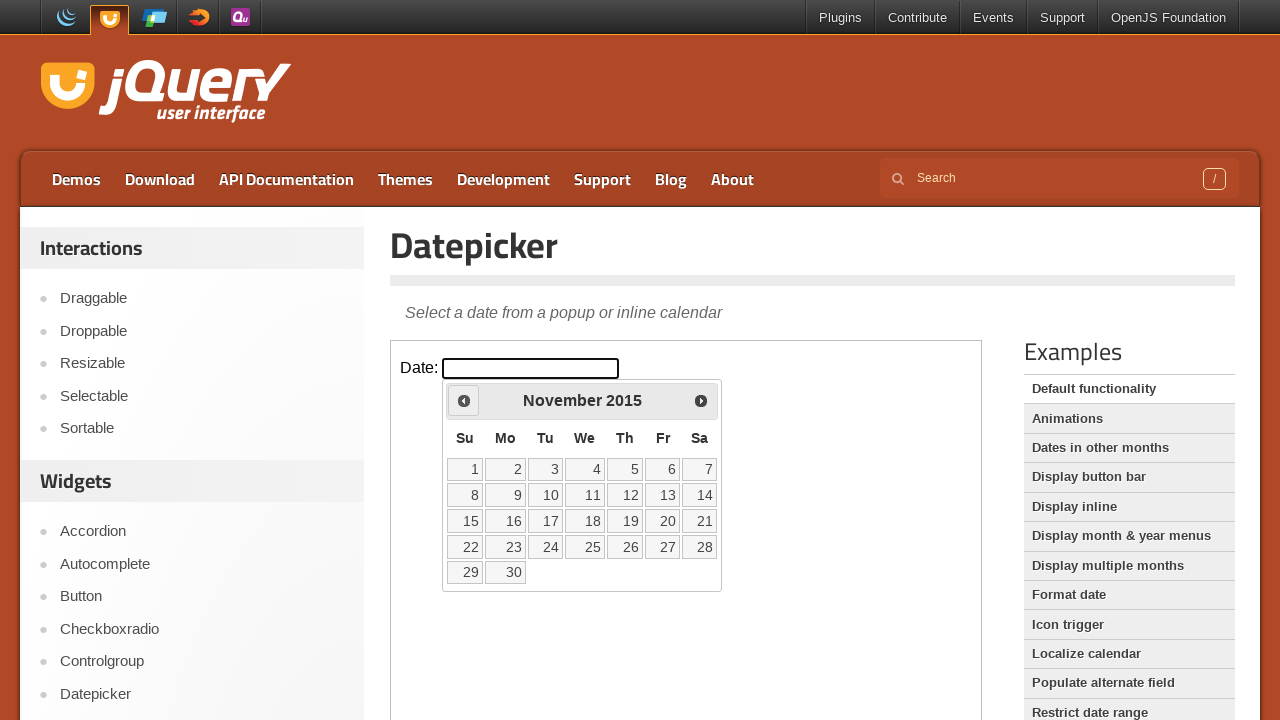

Waited for calendar to update
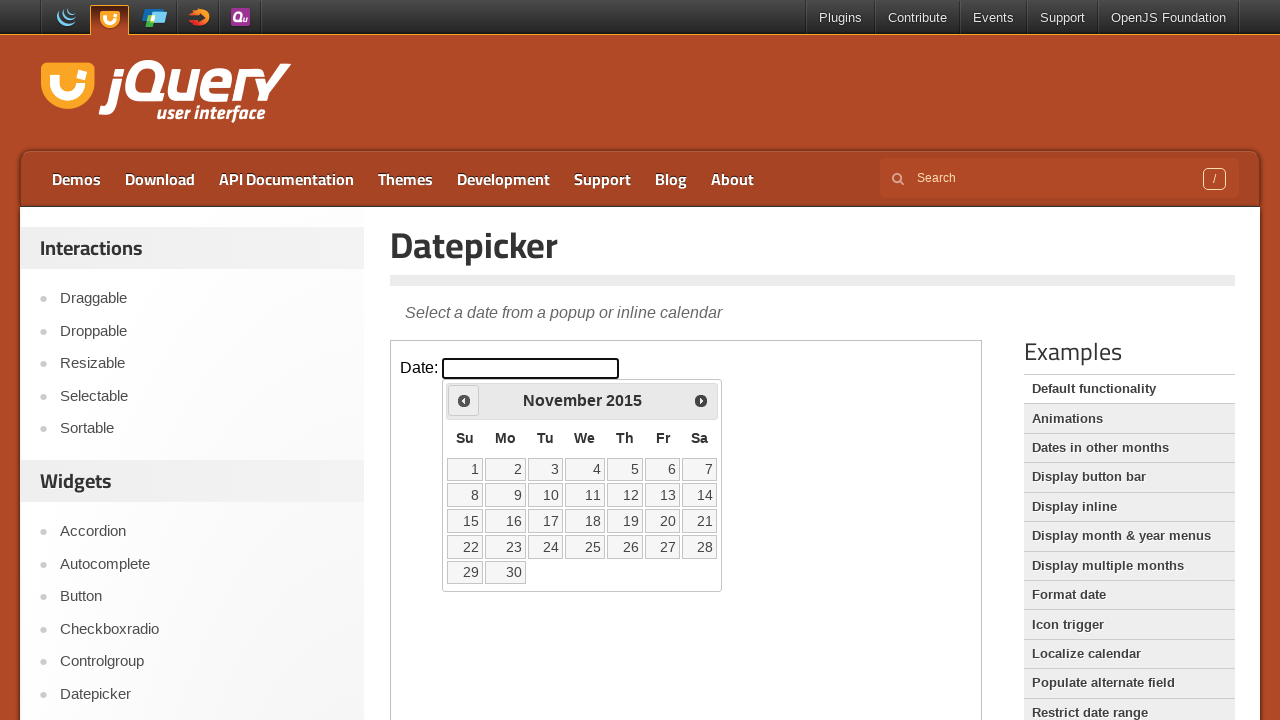

Retrieved current month (November) and year (2015)
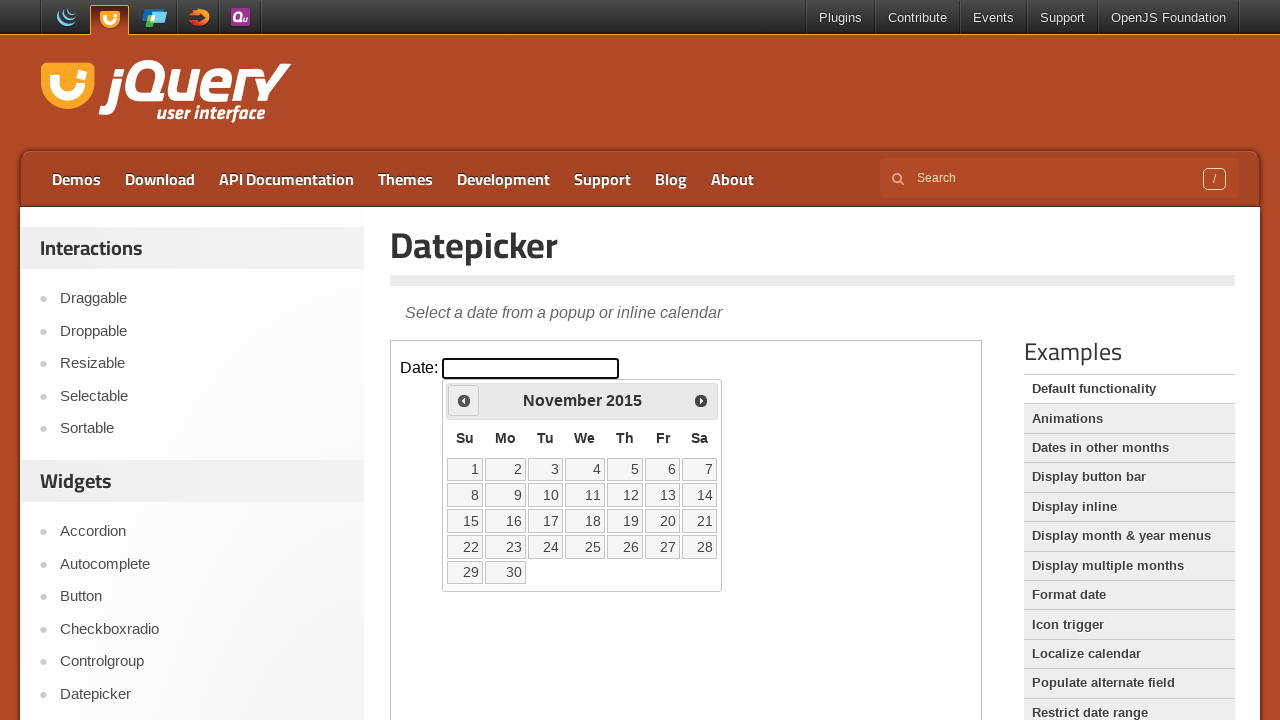

Clicked previous month arrow to navigate from November 2015 at (464, 400) on iframe.demo-frame >> internal:control=enter-frame >> span.ui-icon-circle-triangl
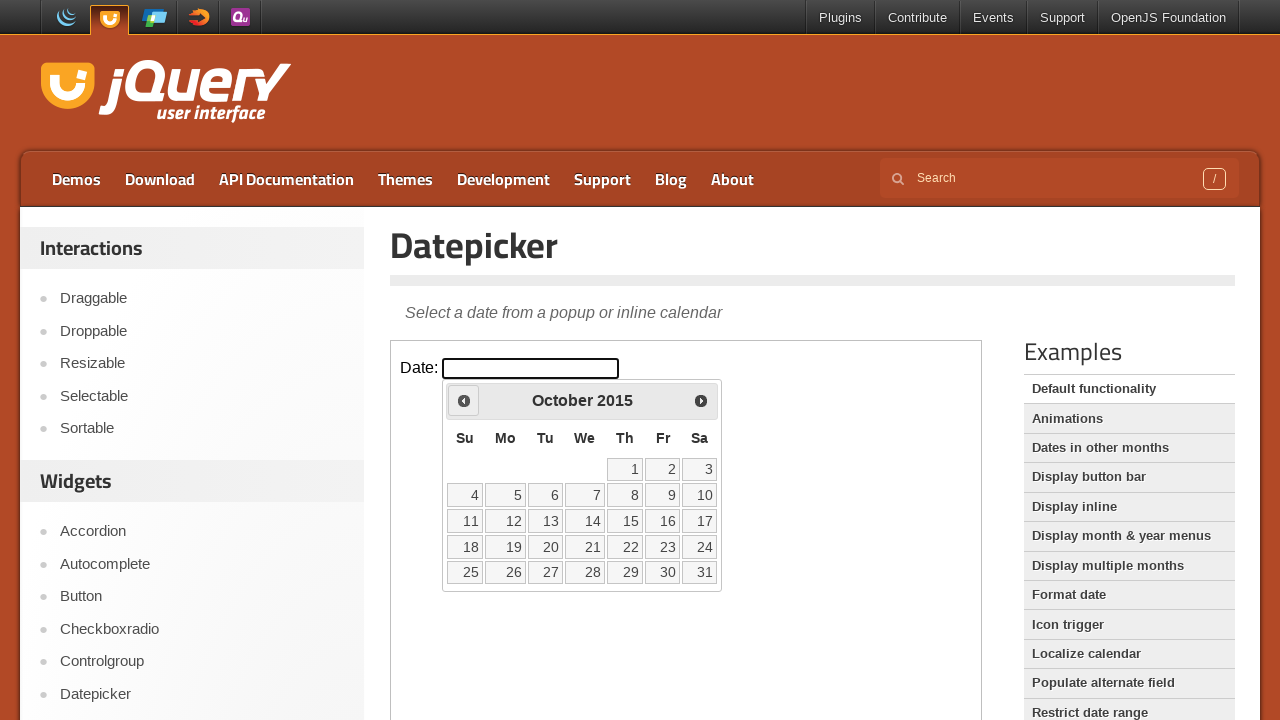

Waited for calendar to update
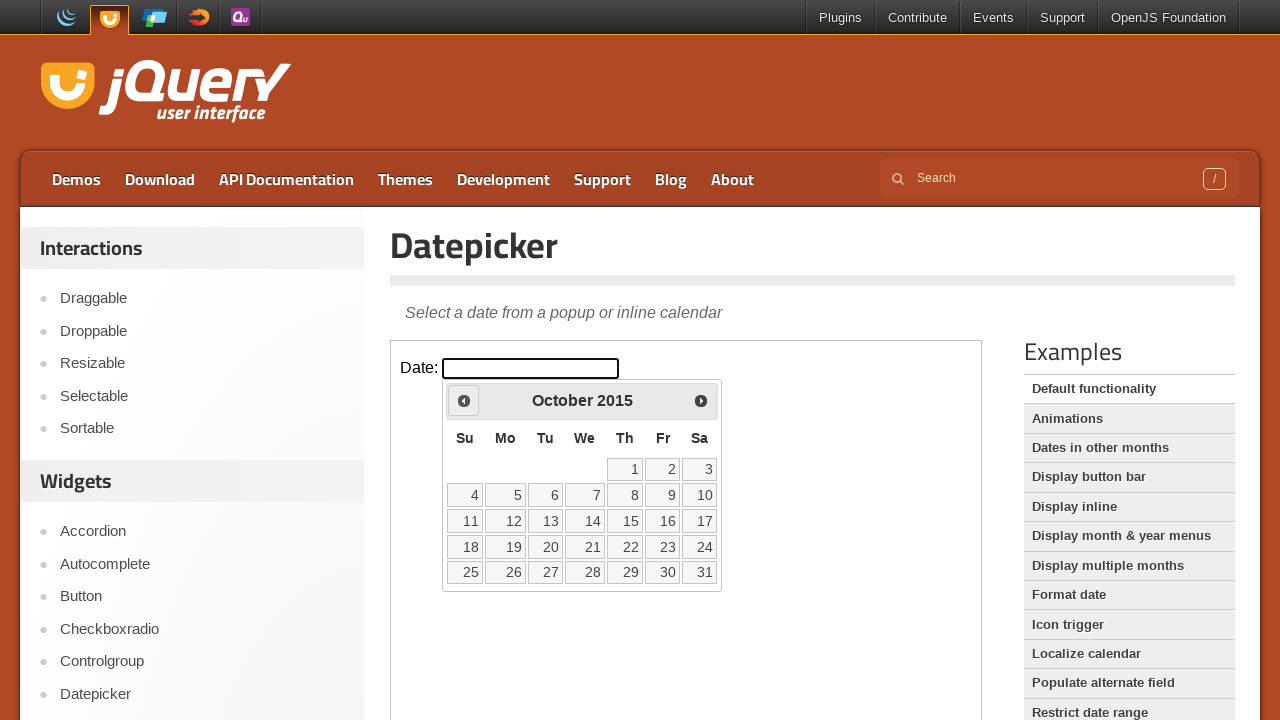

Retrieved current month (October) and year (2015)
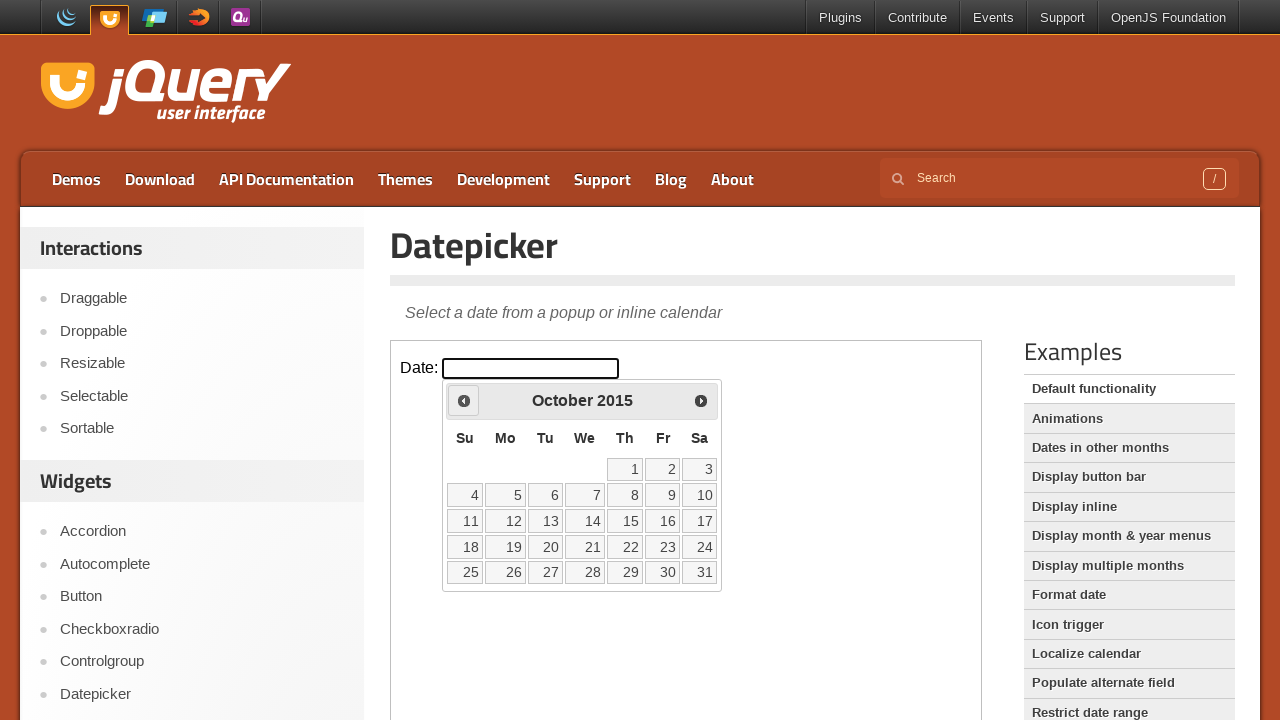

Clicked previous month arrow to navigate from October 2015 at (464, 400) on iframe.demo-frame >> internal:control=enter-frame >> span.ui-icon-circle-triangl
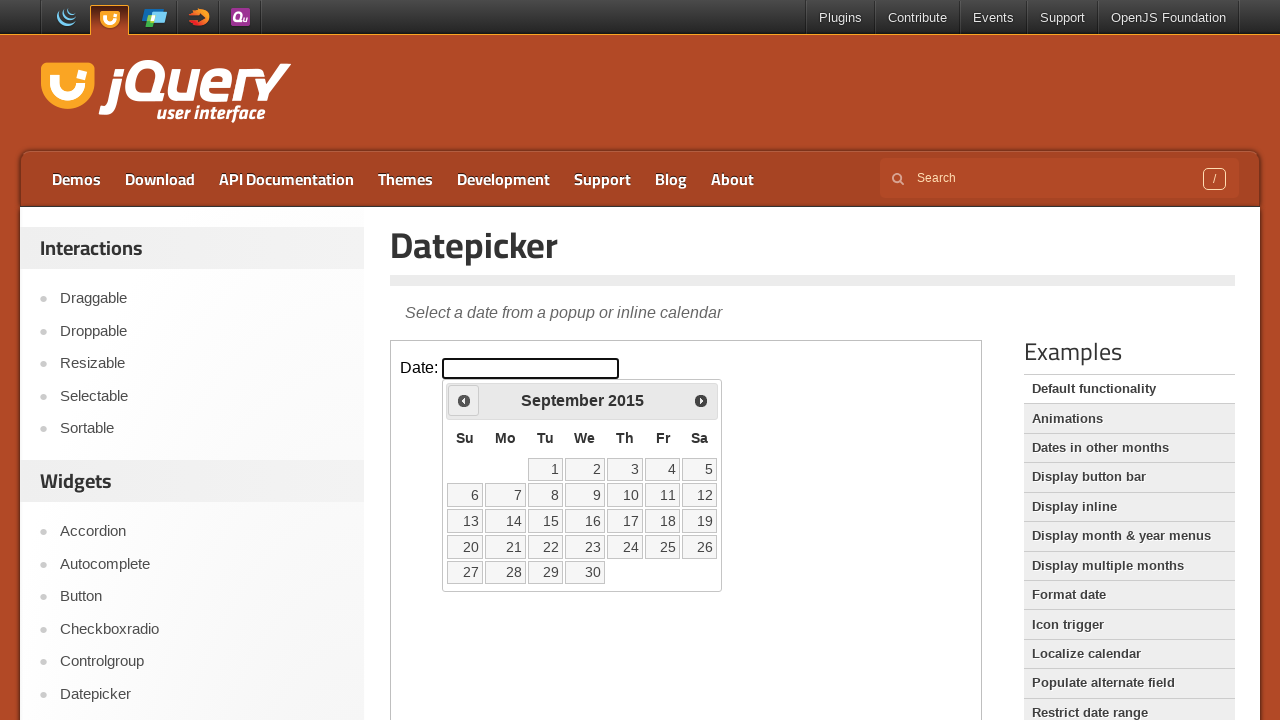

Waited for calendar to update
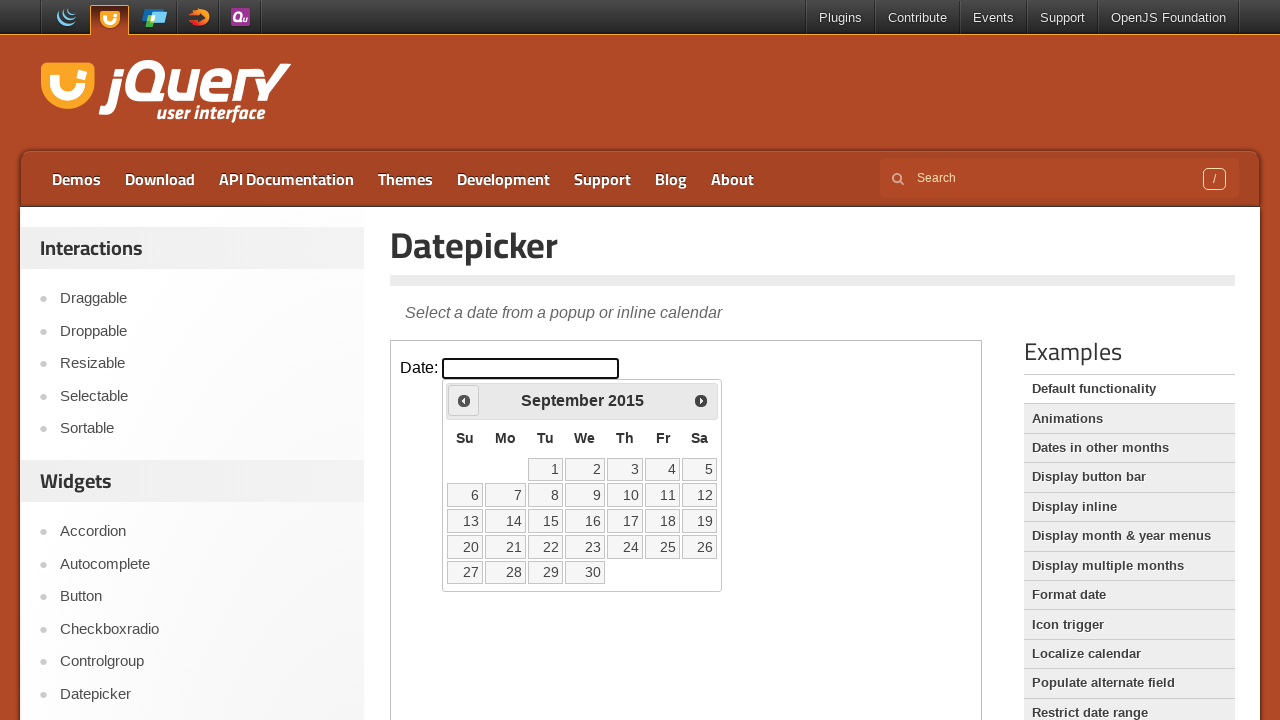

Retrieved current month (September) and year (2015)
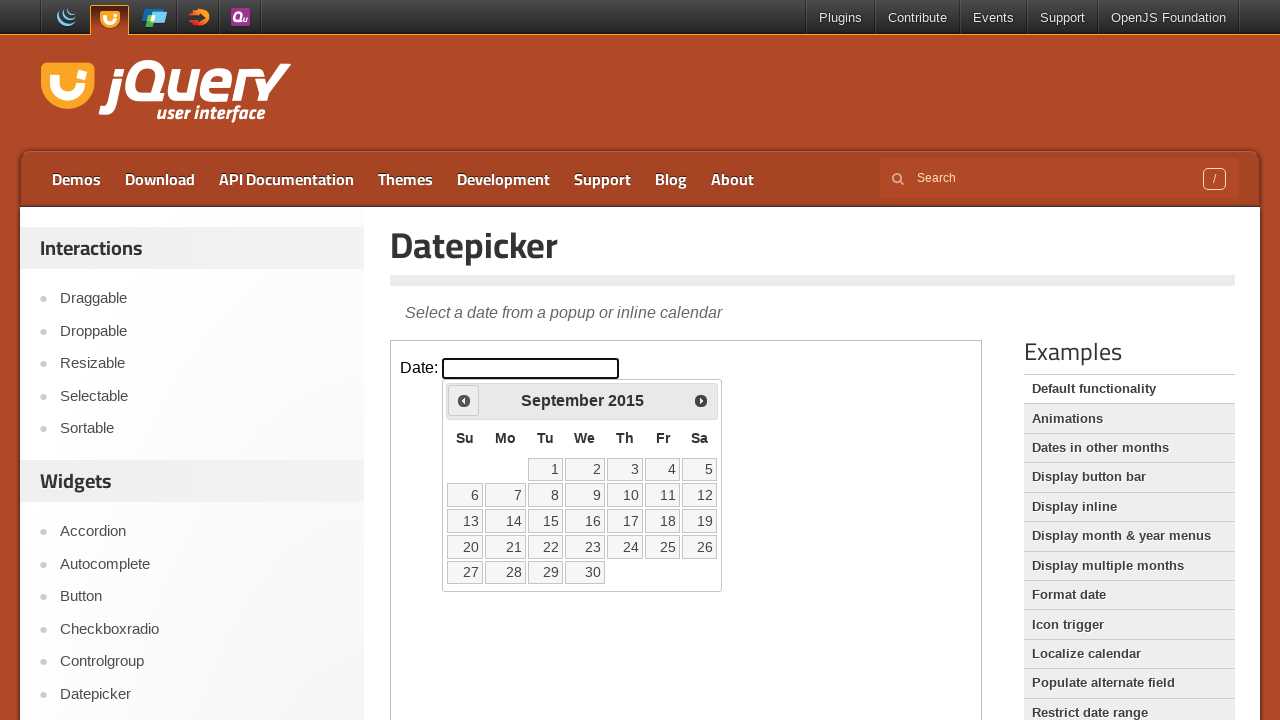

Clicked previous month arrow to navigate from September 2015 at (464, 400) on iframe.demo-frame >> internal:control=enter-frame >> span.ui-icon-circle-triangl
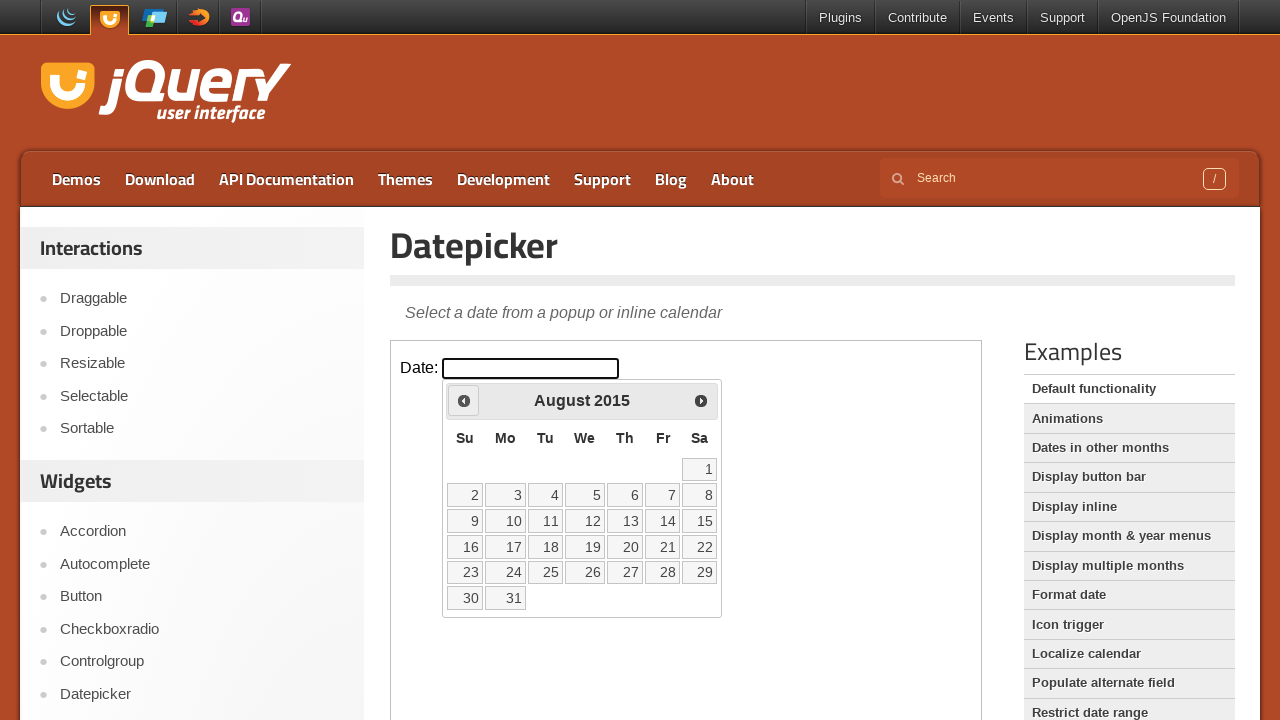

Waited for calendar to update
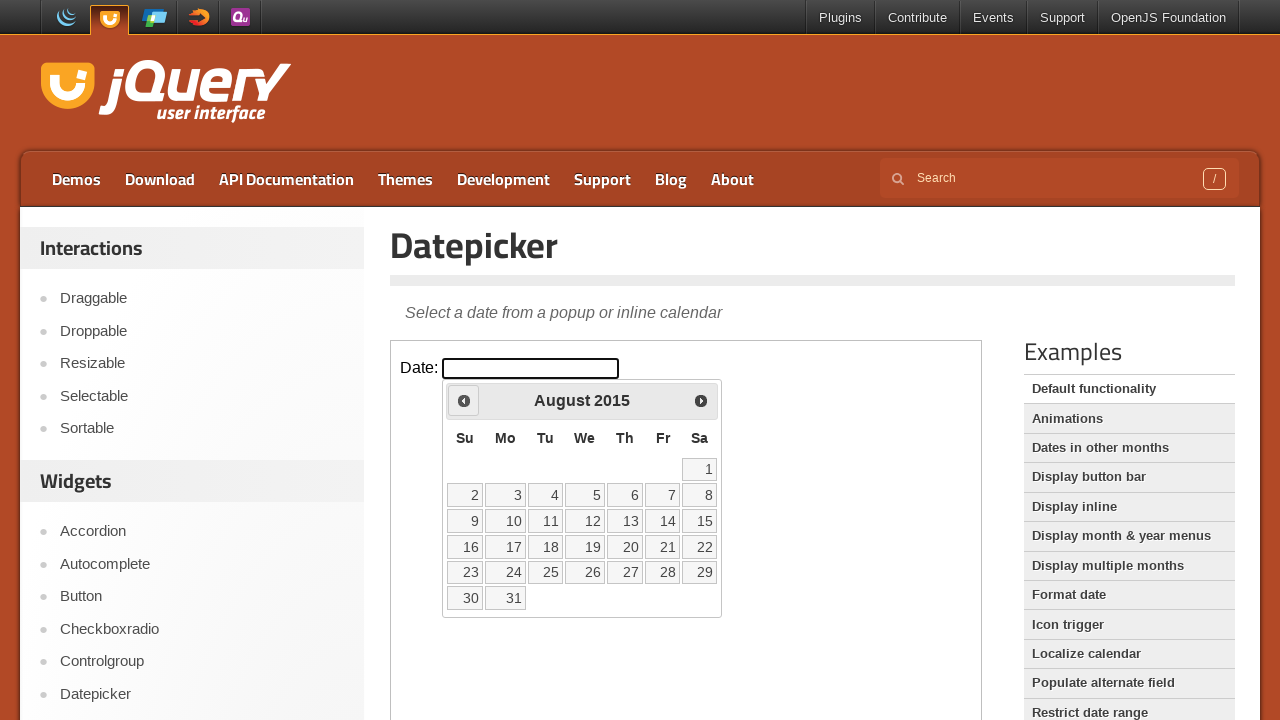

Retrieved current month (August) and year (2015)
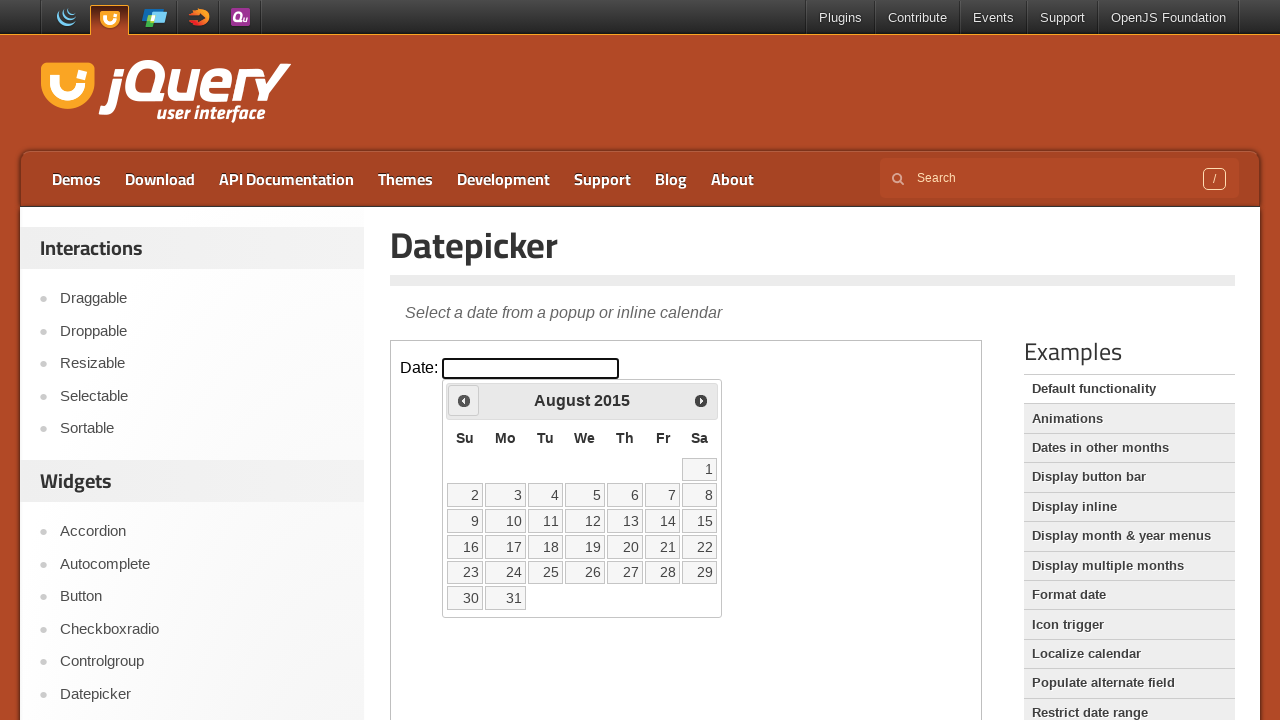

Clicked previous month arrow to navigate from August 2015 at (464, 400) on iframe.demo-frame >> internal:control=enter-frame >> span.ui-icon-circle-triangl
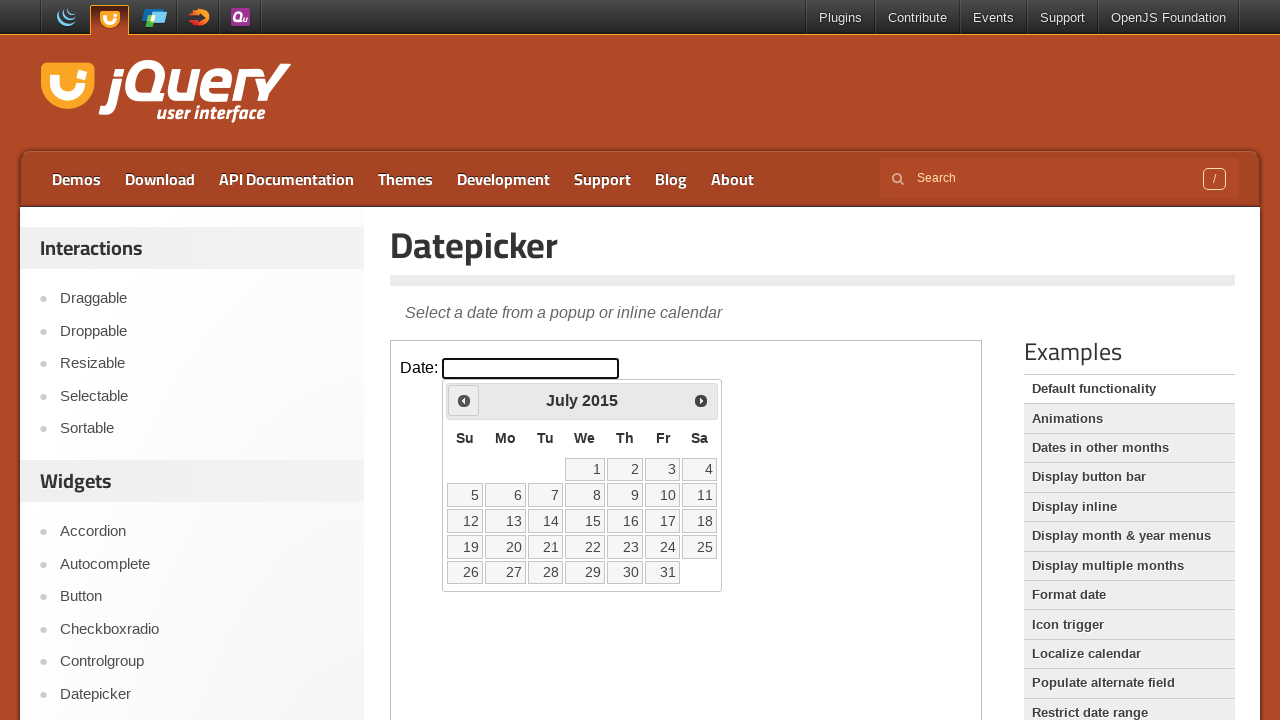

Waited for calendar to update
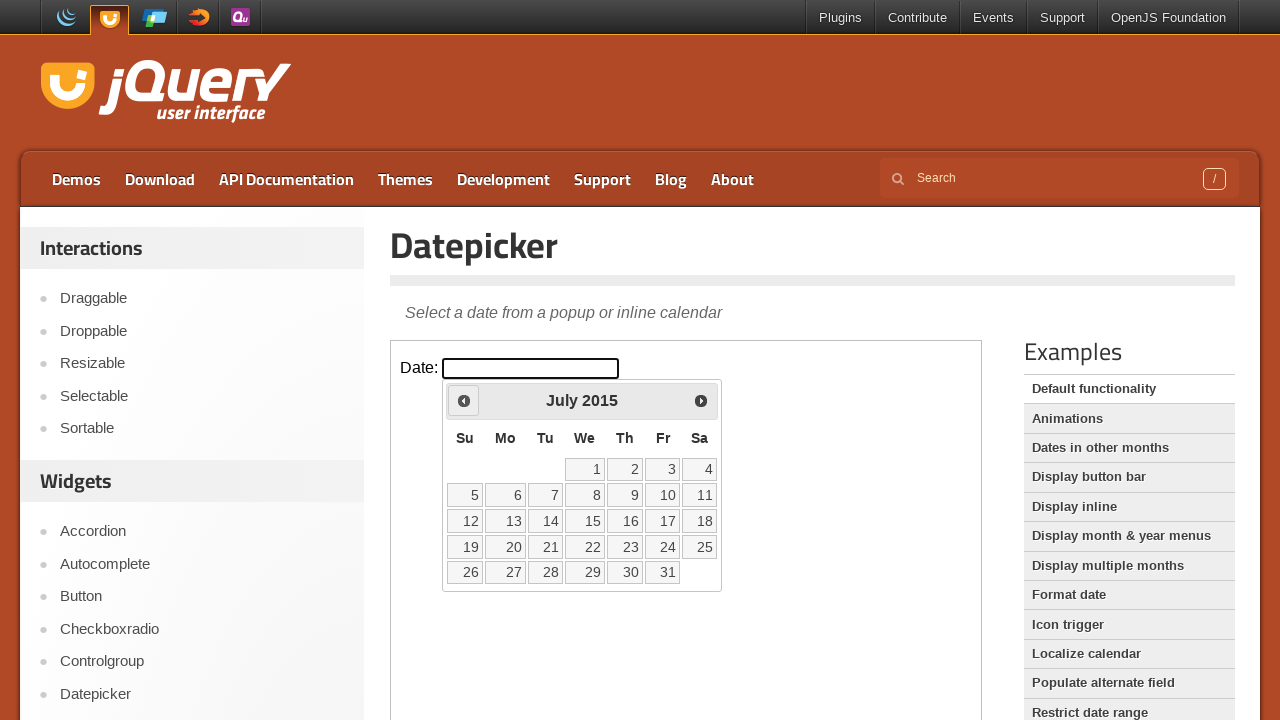

Retrieved current month (July) and year (2015)
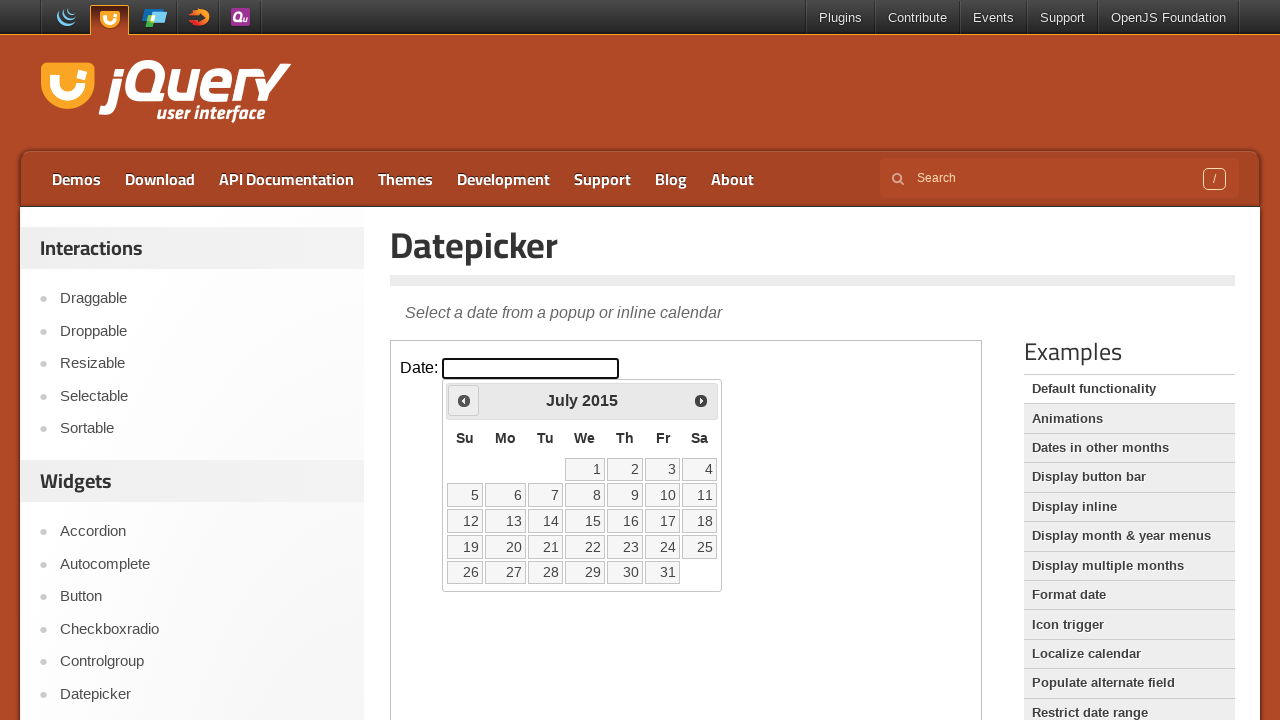

Clicked previous month arrow to navigate from July 2015 at (464, 400) on iframe.demo-frame >> internal:control=enter-frame >> span.ui-icon-circle-triangl
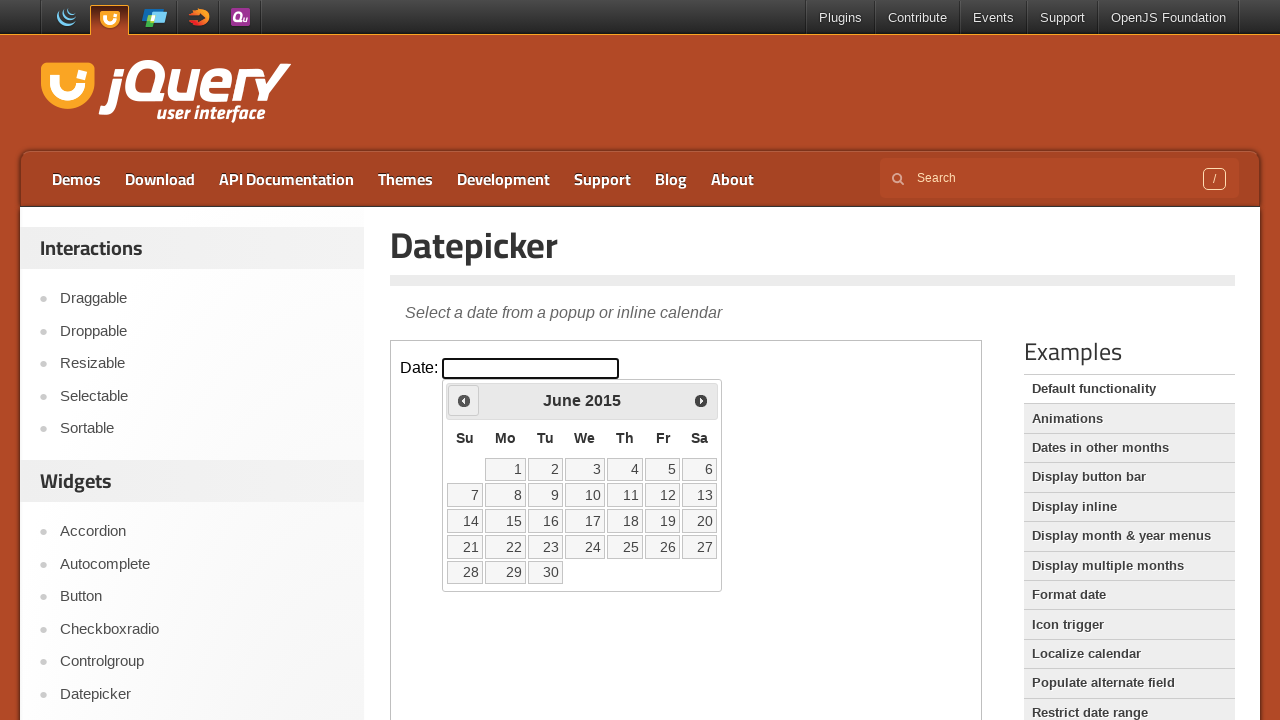

Waited for calendar to update
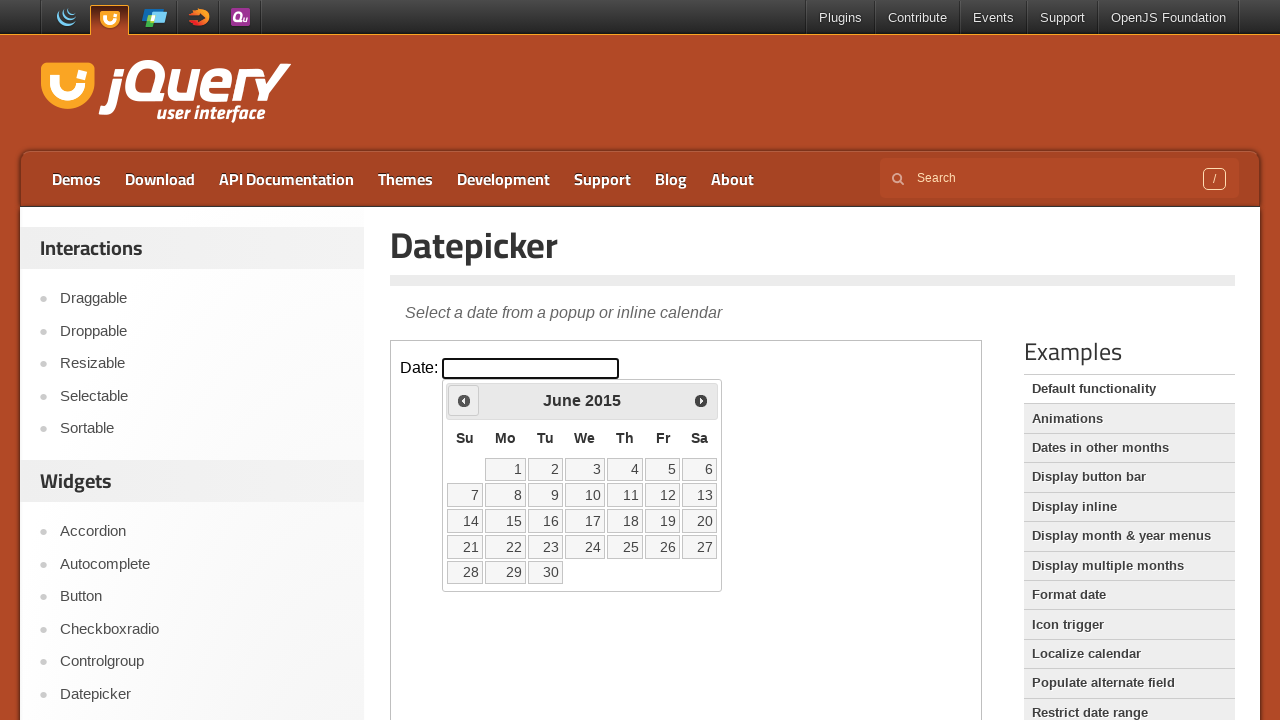

Retrieved current month (June) and year (2015)
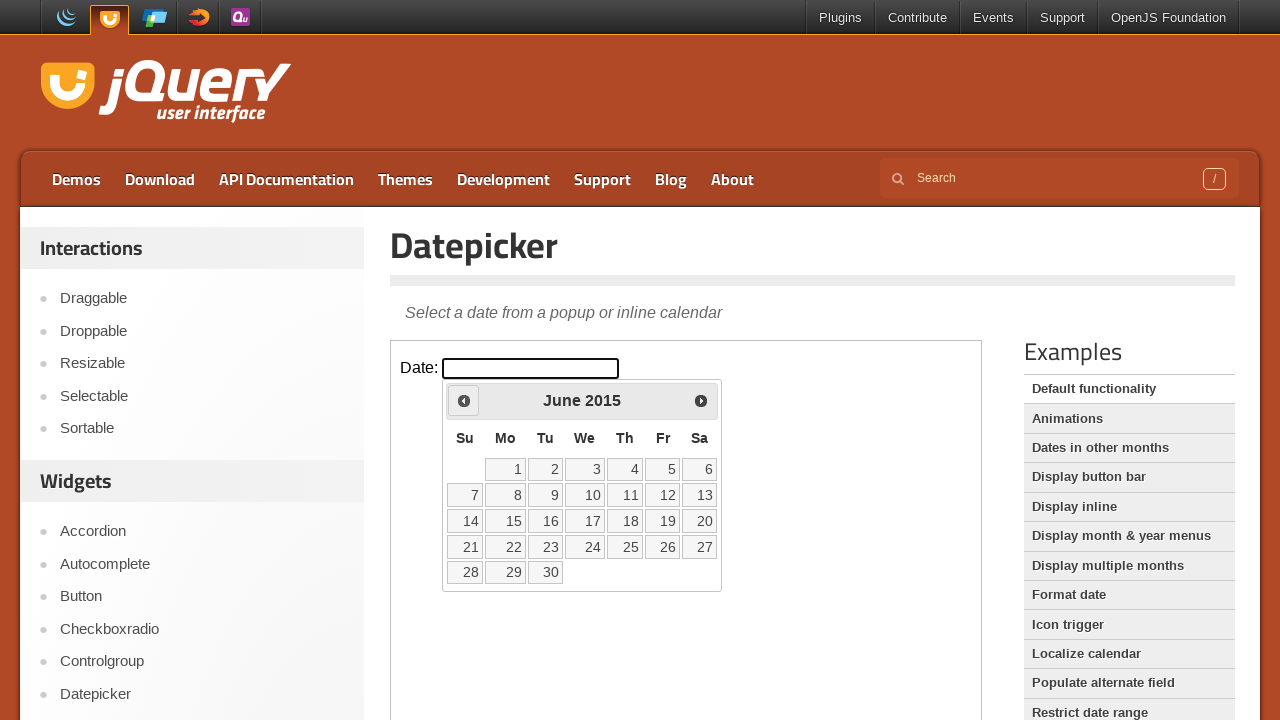

Clicked previous month arrow to navigate from June 2015 at (464, 400) on iframe.demo-frame >> internal:control=enter-frame >> span.ui-icon-circle-triangl
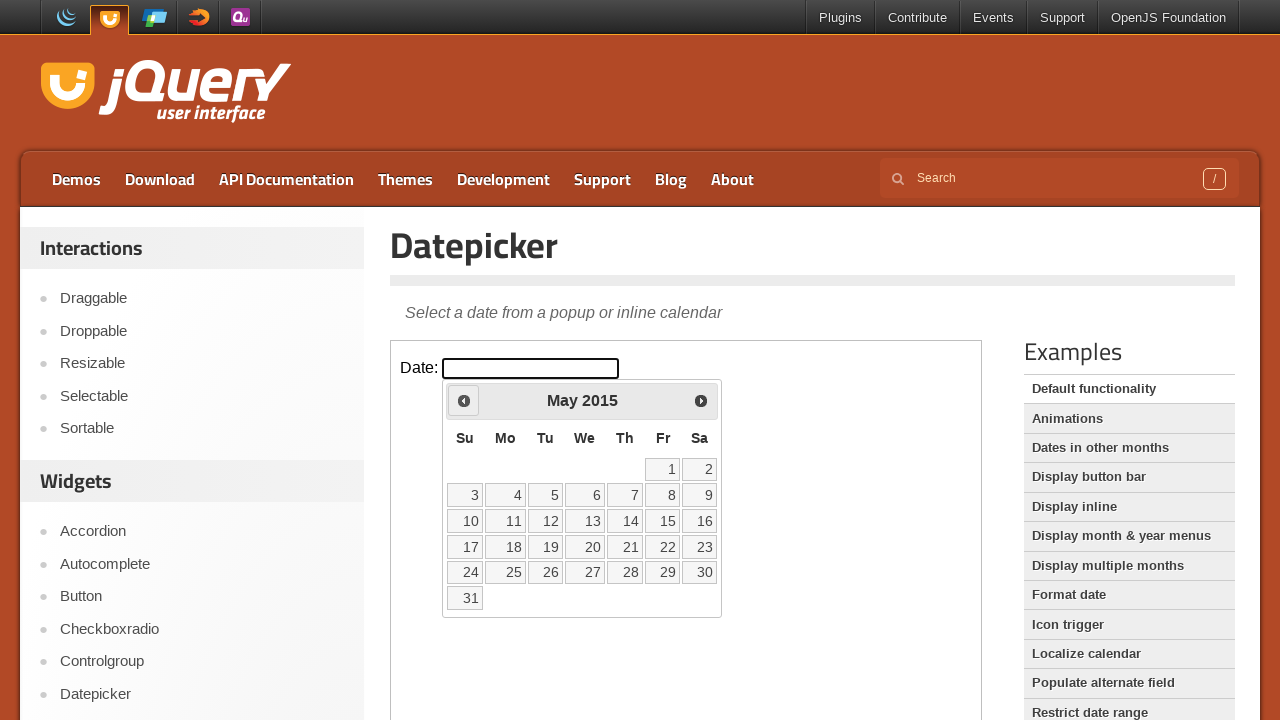

Waited for calendar to update
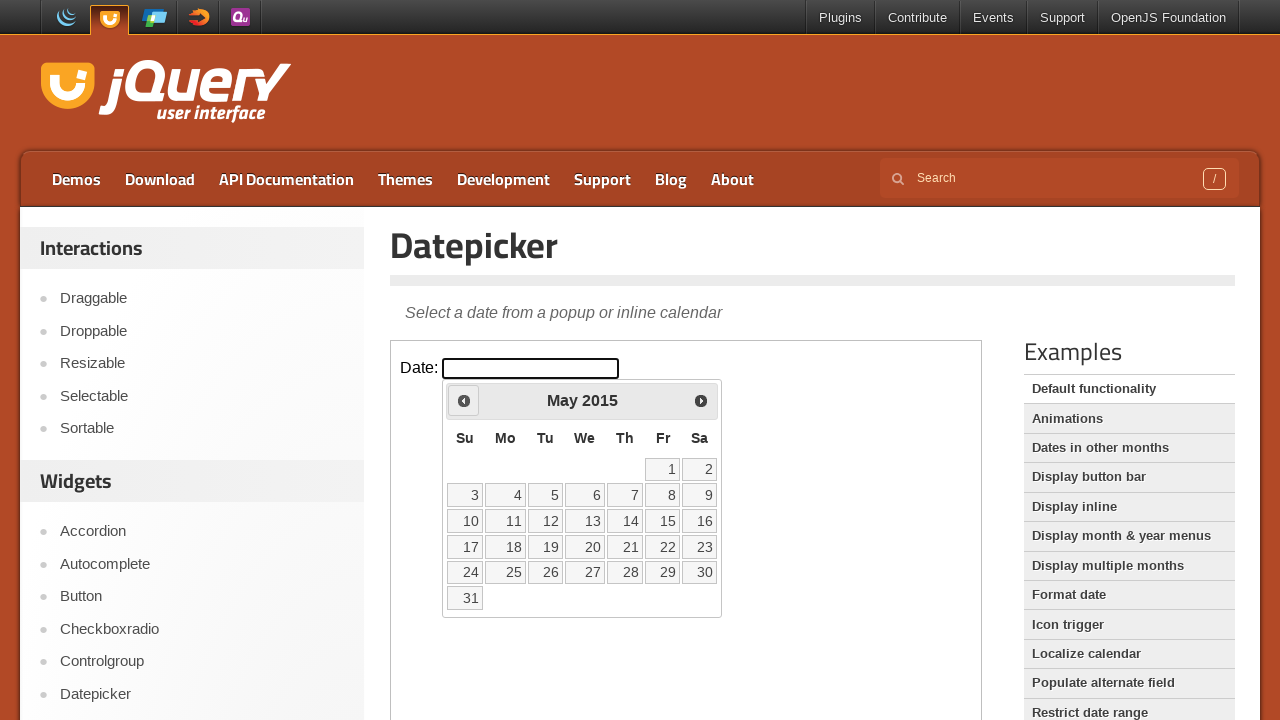

Retrieved current month (May) and year (2015)
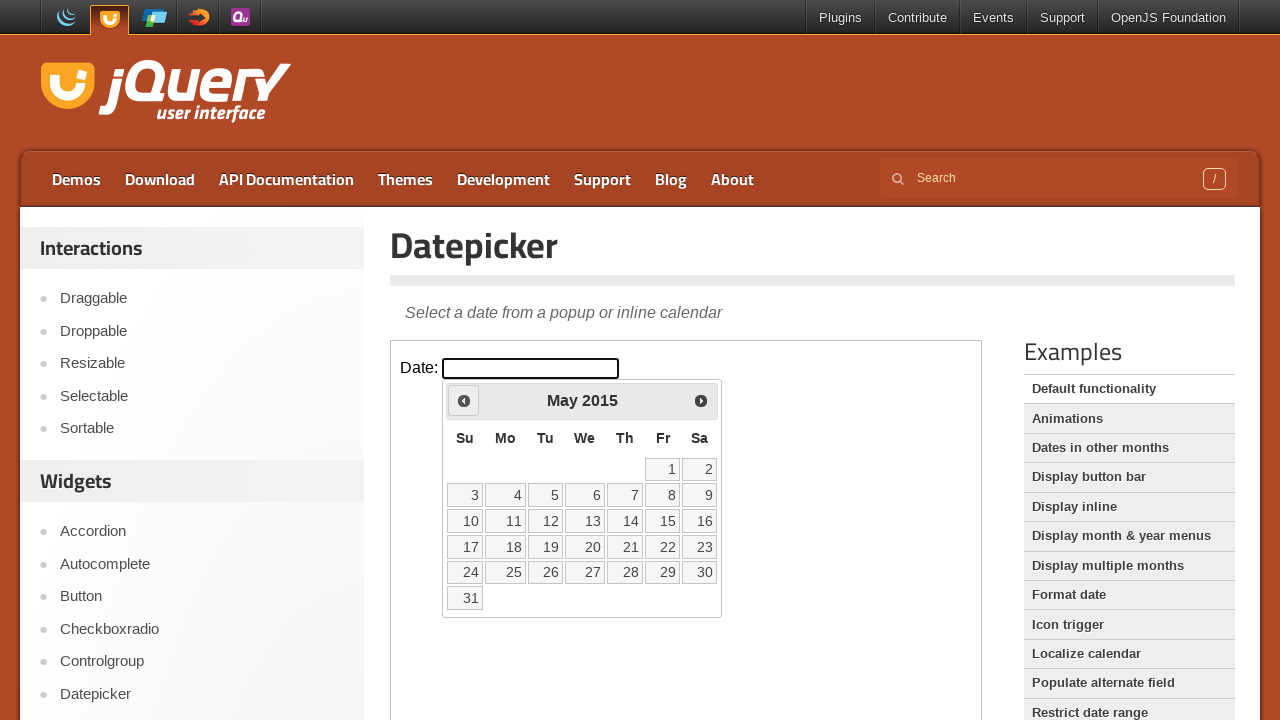

Clicked previous month arrow to navigate from May 2015 at (464, 400) on iframe.demo-frame >> internal:control=enter-frame >> span.ui-icon-circle-triangl
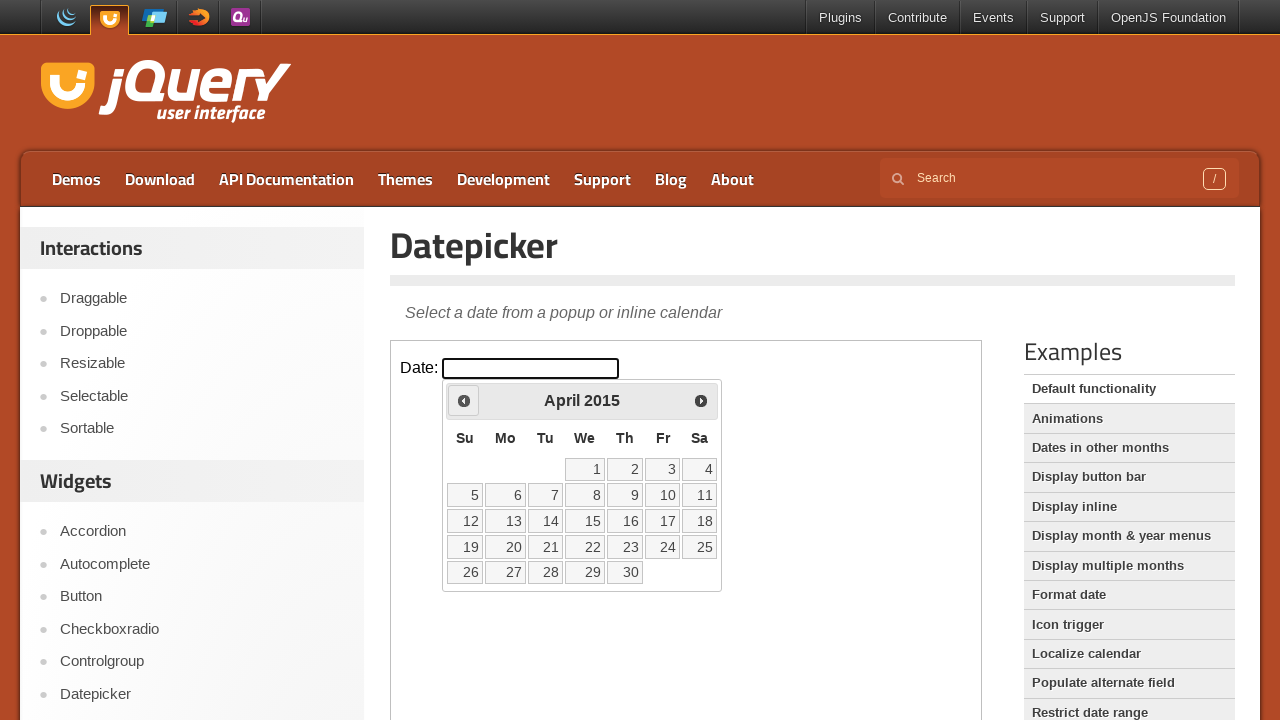

Waited for calendar to update
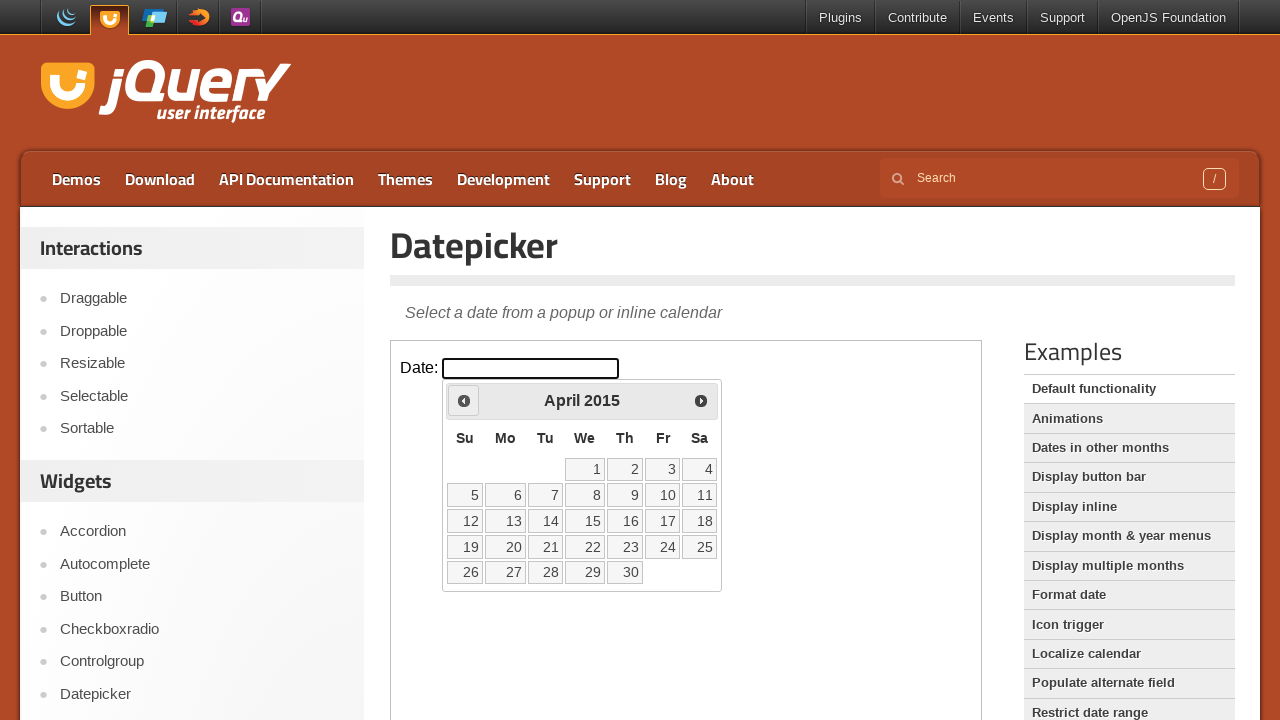

Retrieved current month (April) and year (2015)
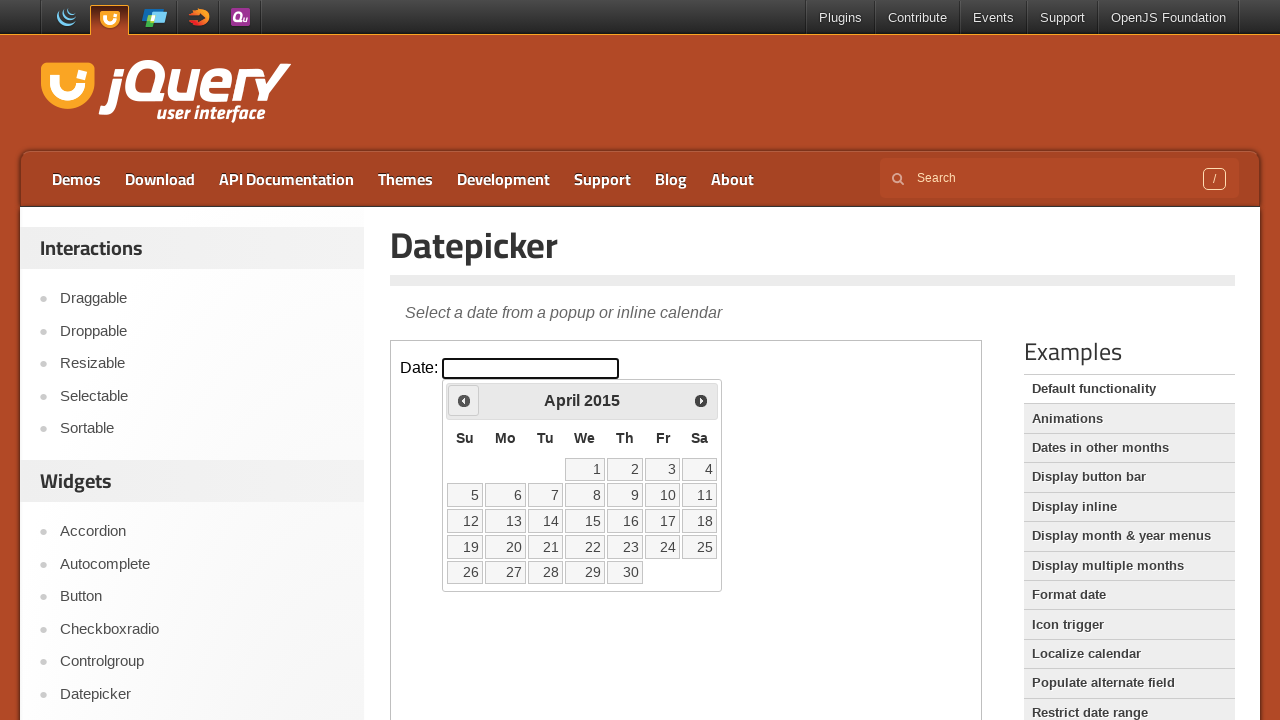

Clicked previous month arrow to navigate from April 2015 at (464, 400) on iframe.demo-frame >> internal:control=enter-frame >> span.ui-icon-circle-triangl
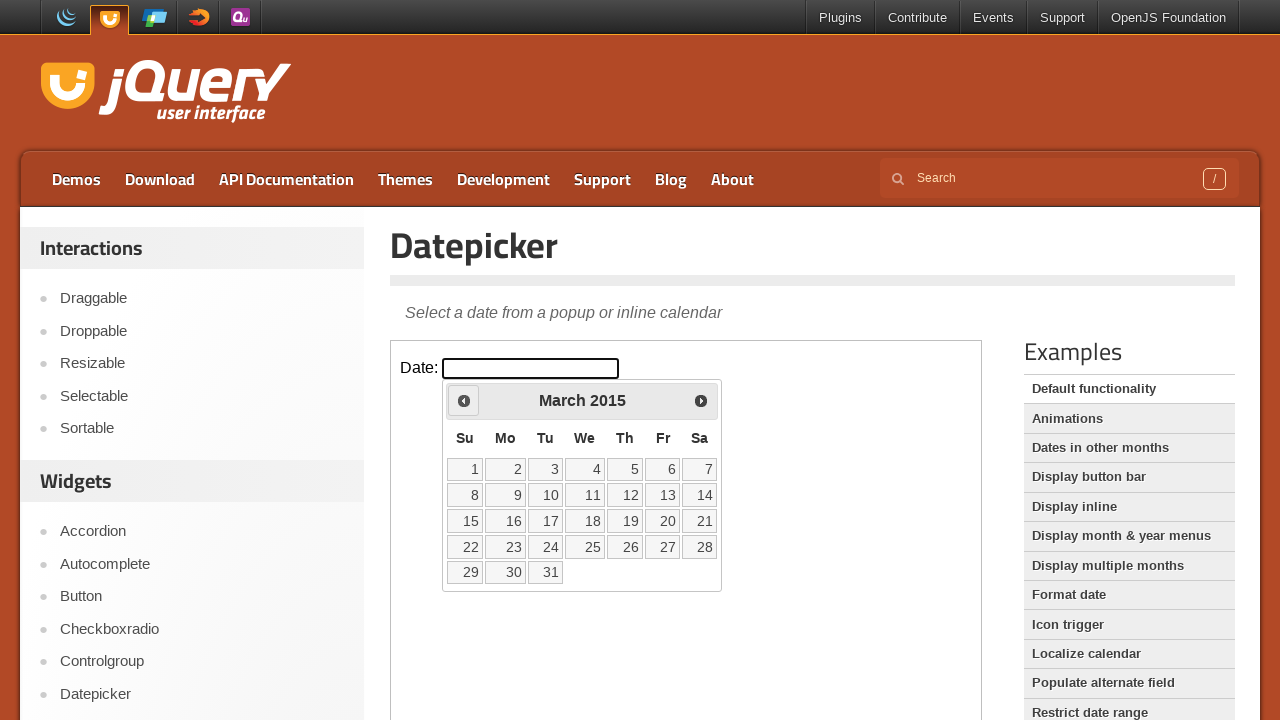

Waited for calendar to update
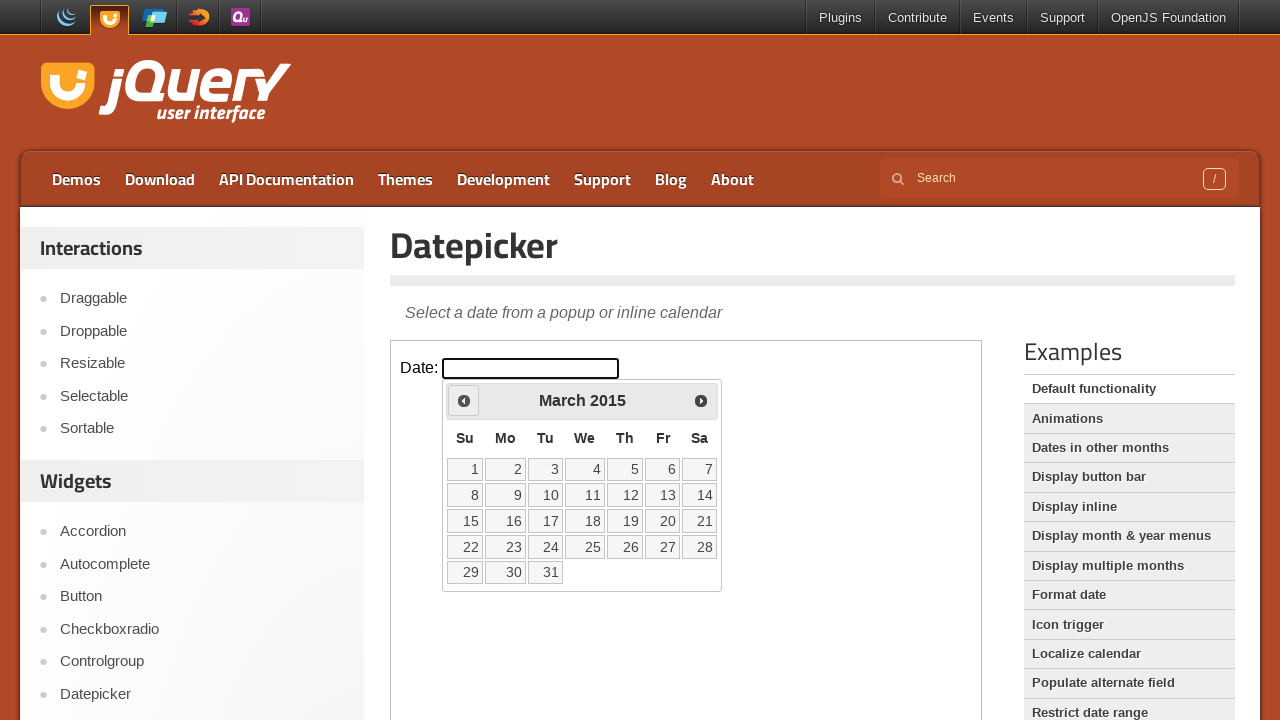

Retrieved current month (March) and year (2015)
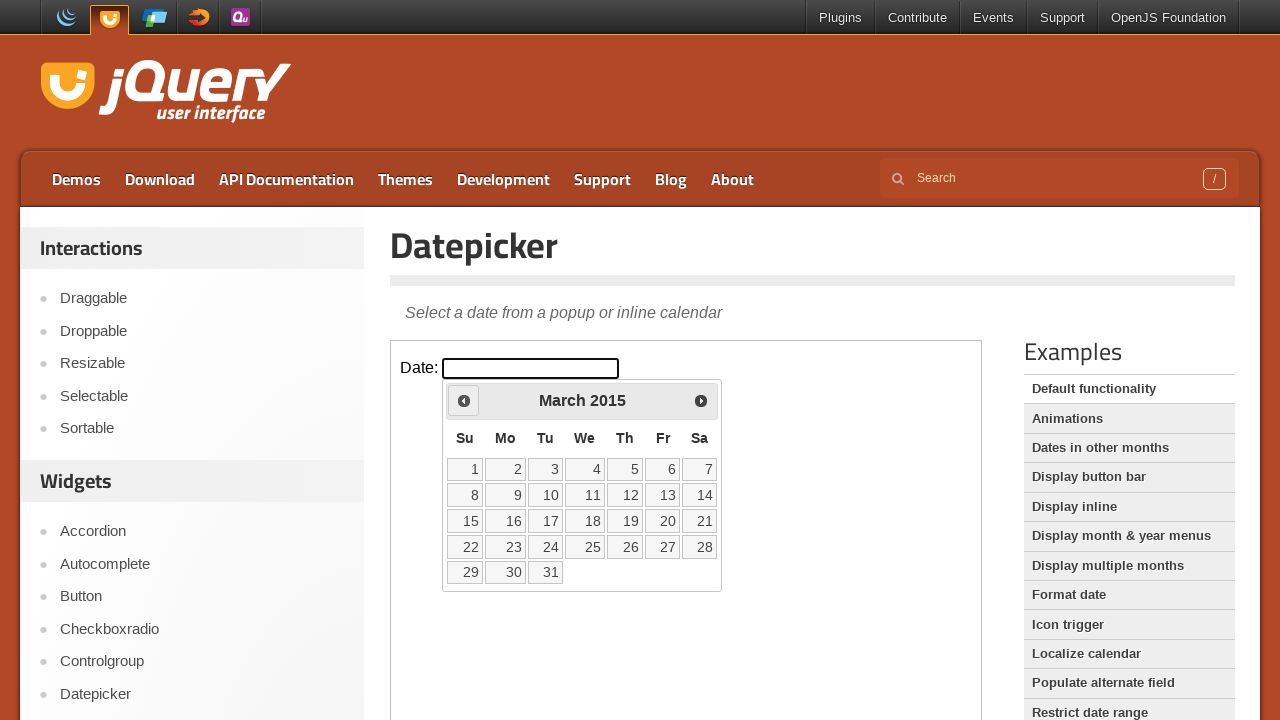

Clicked previous month arrow to navigate from March 2015 at (464, 400) on iframe.demo-frame >> internal:control=enter-frame >> span.ui-icon-circle-triangl
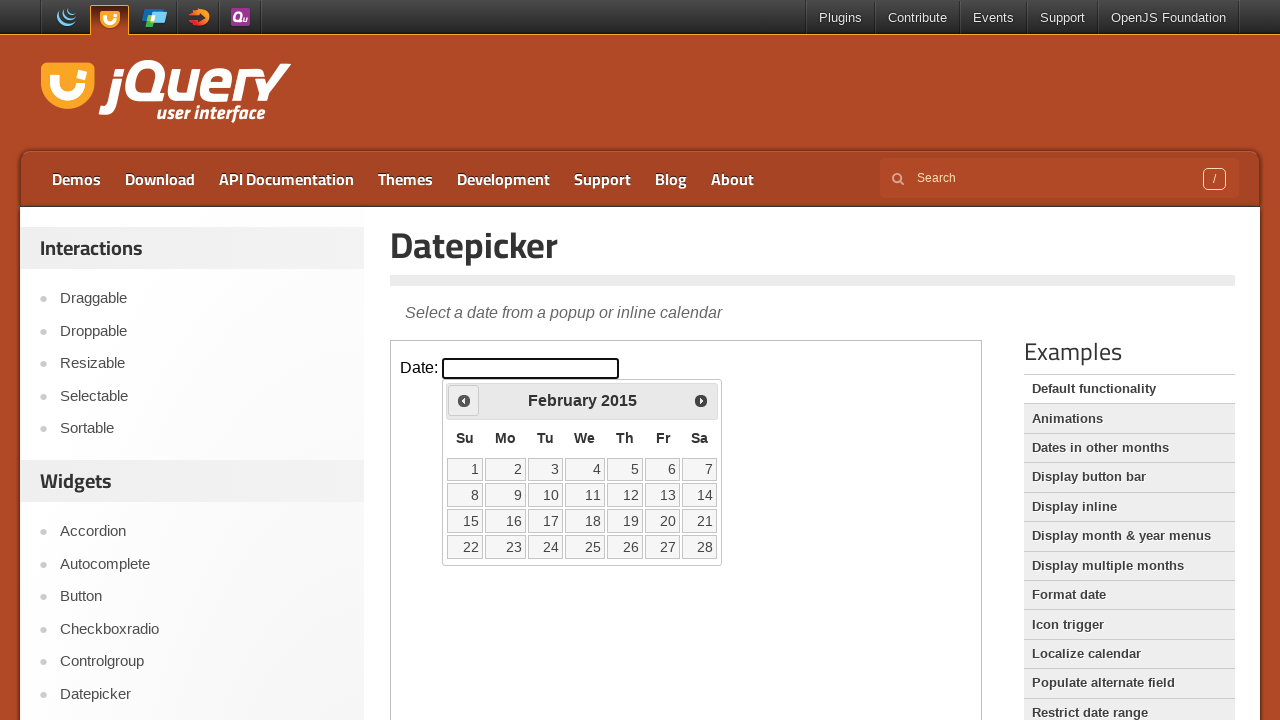

Waited for calendar to update
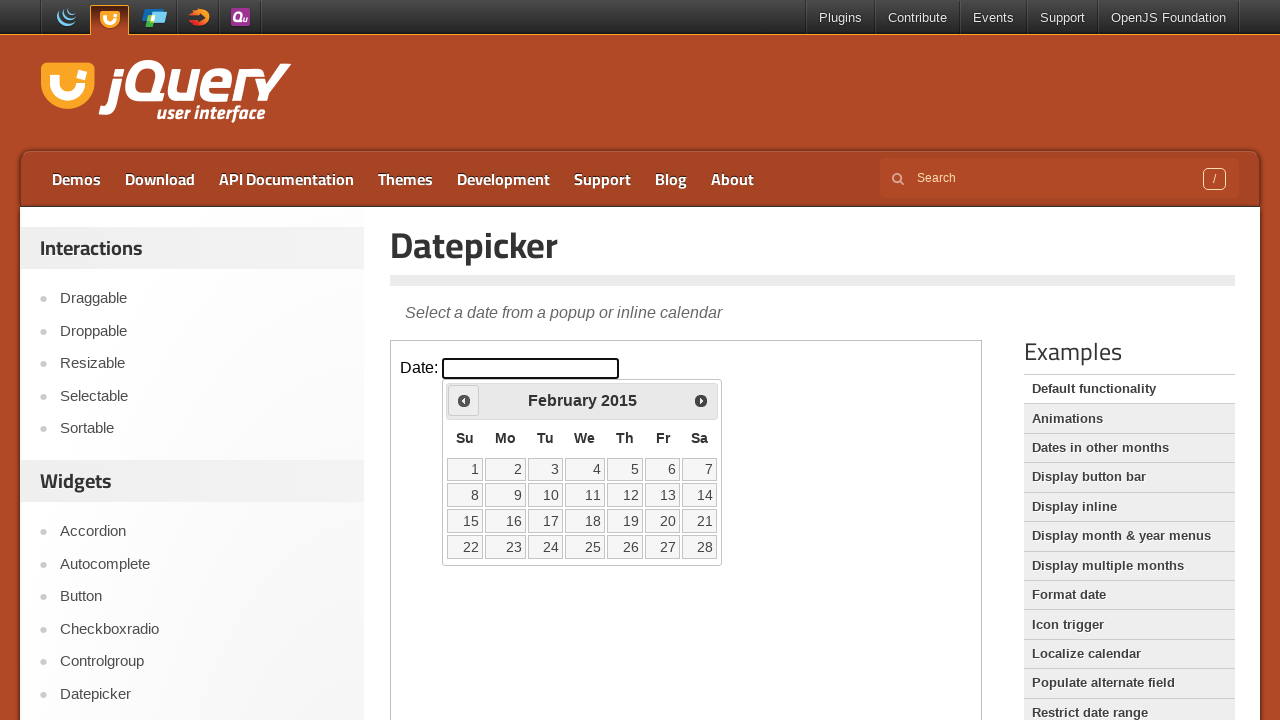

Retrieved current month (February) and year (2015)
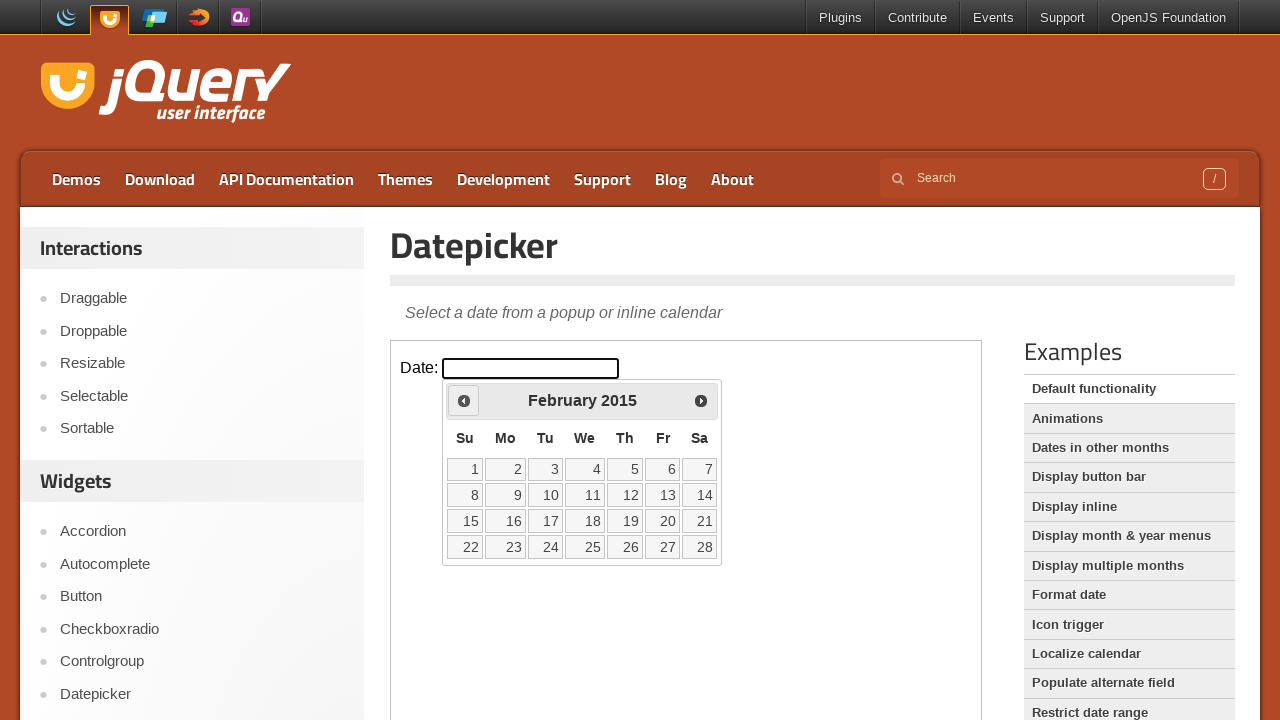

Clicked previous month arrow to navigate from February 2015 at (464, 400) on iframe.demo-frame >> internal:control=enter-frame >> span.ui-icon-circle-triangl
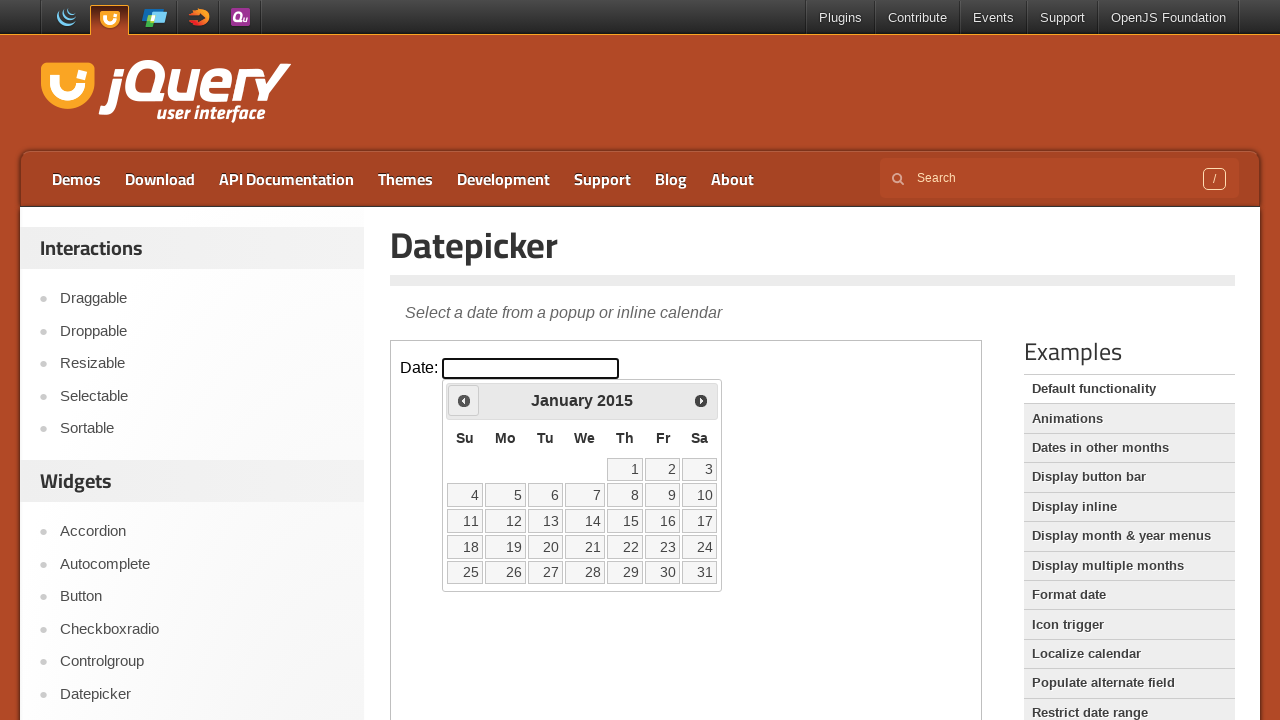

Waited for calendar to update
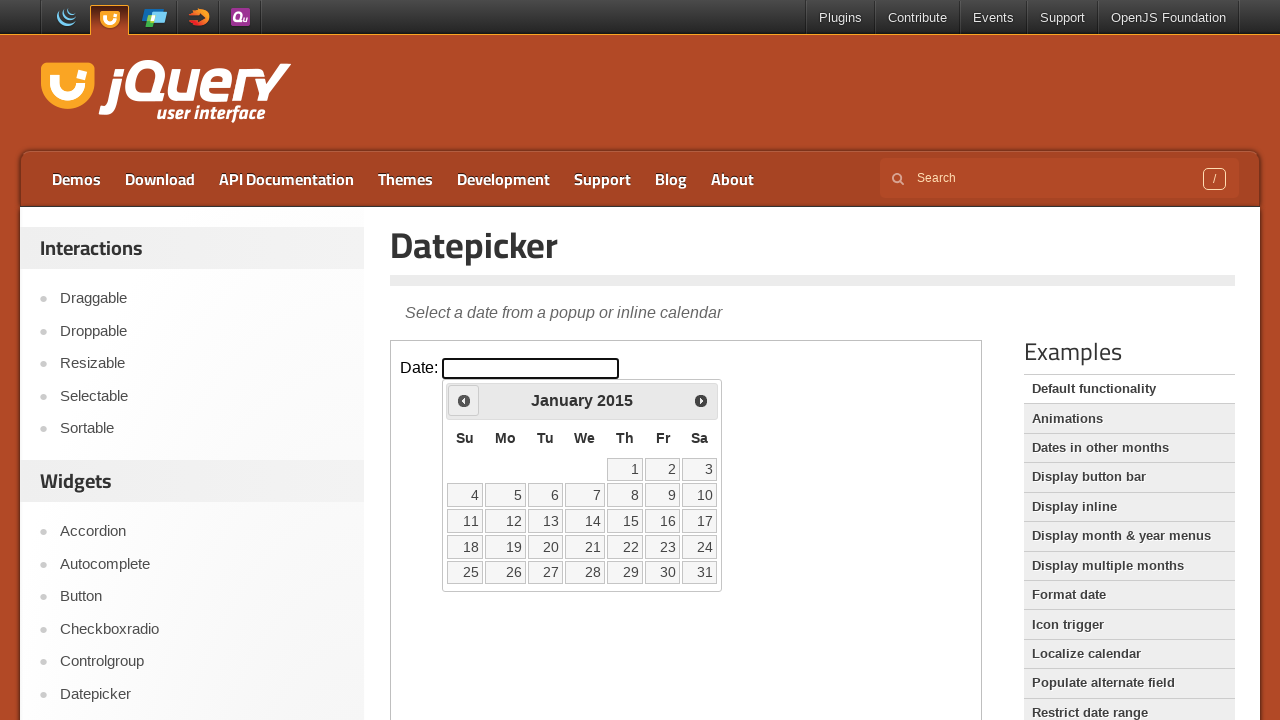

Retrieved current month (January) and year (2015)
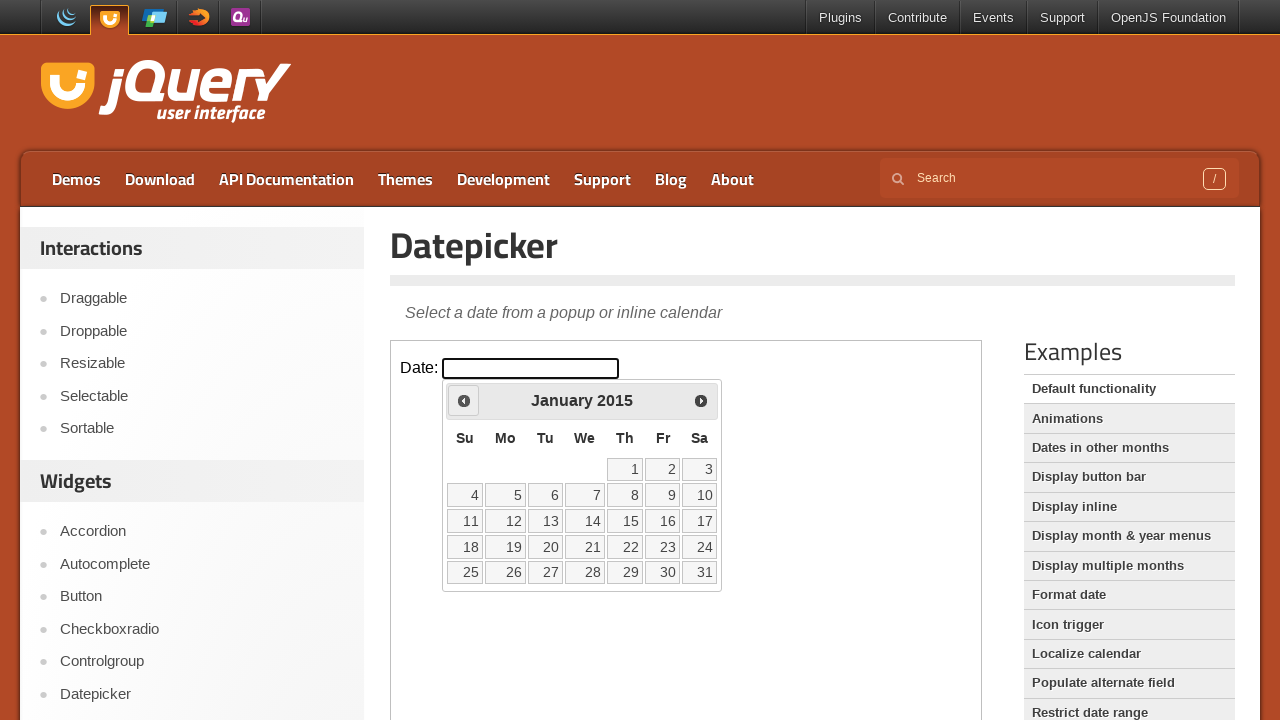

Clicked previous month arrow to navigate from January 2015 at (464, 400) on iframe.demo-frame >> internal:control=enter-frame >> span.ui-icon-circle-triangl
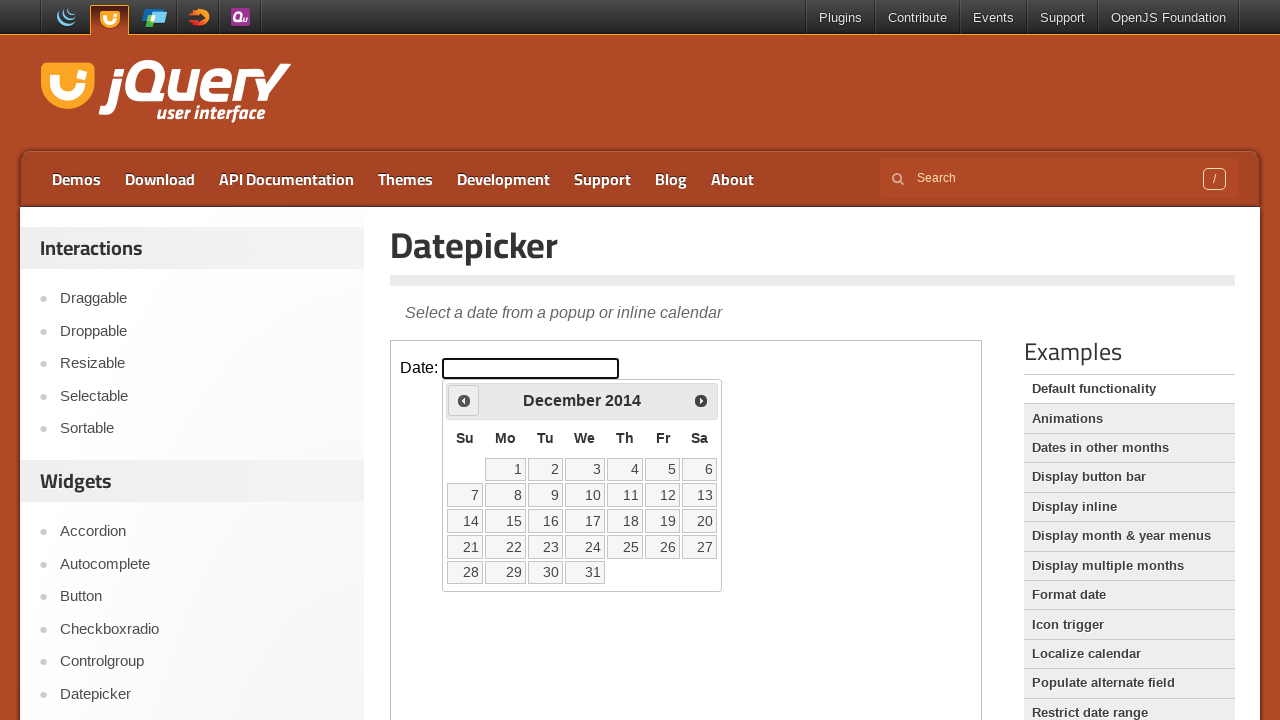

Waited for calendar to update
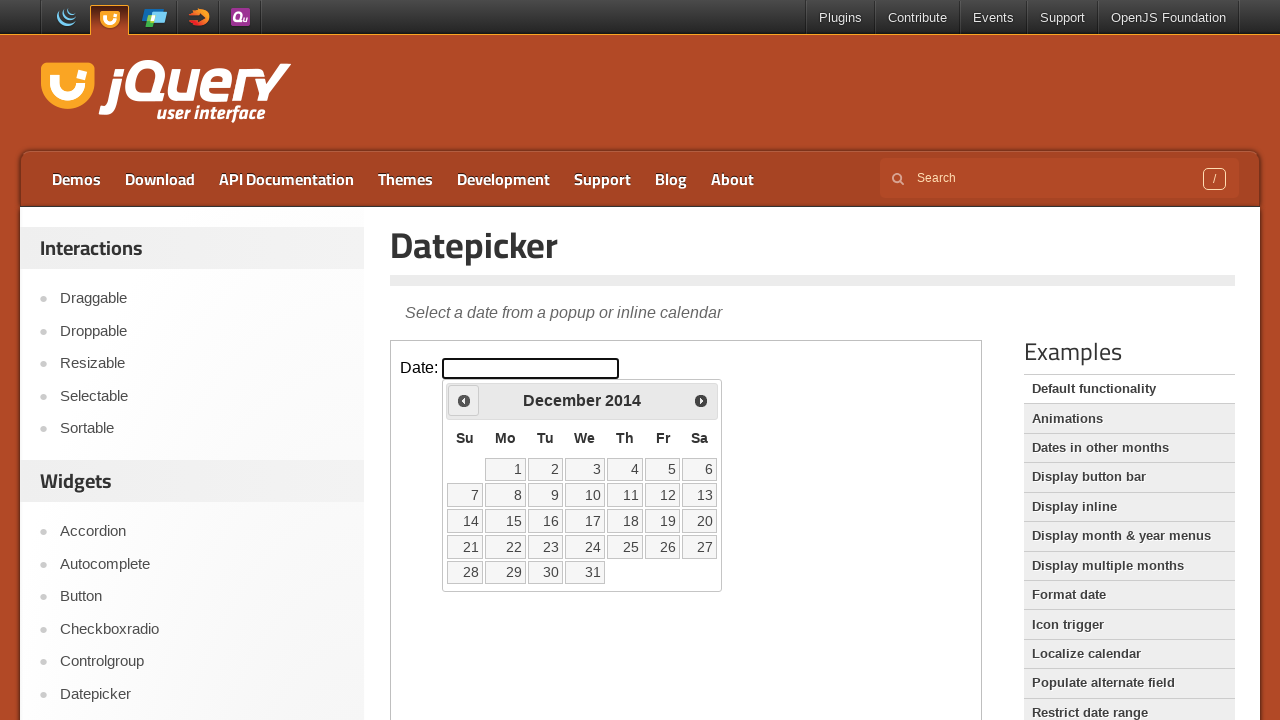

Retrieved current month (December) and year (2014)
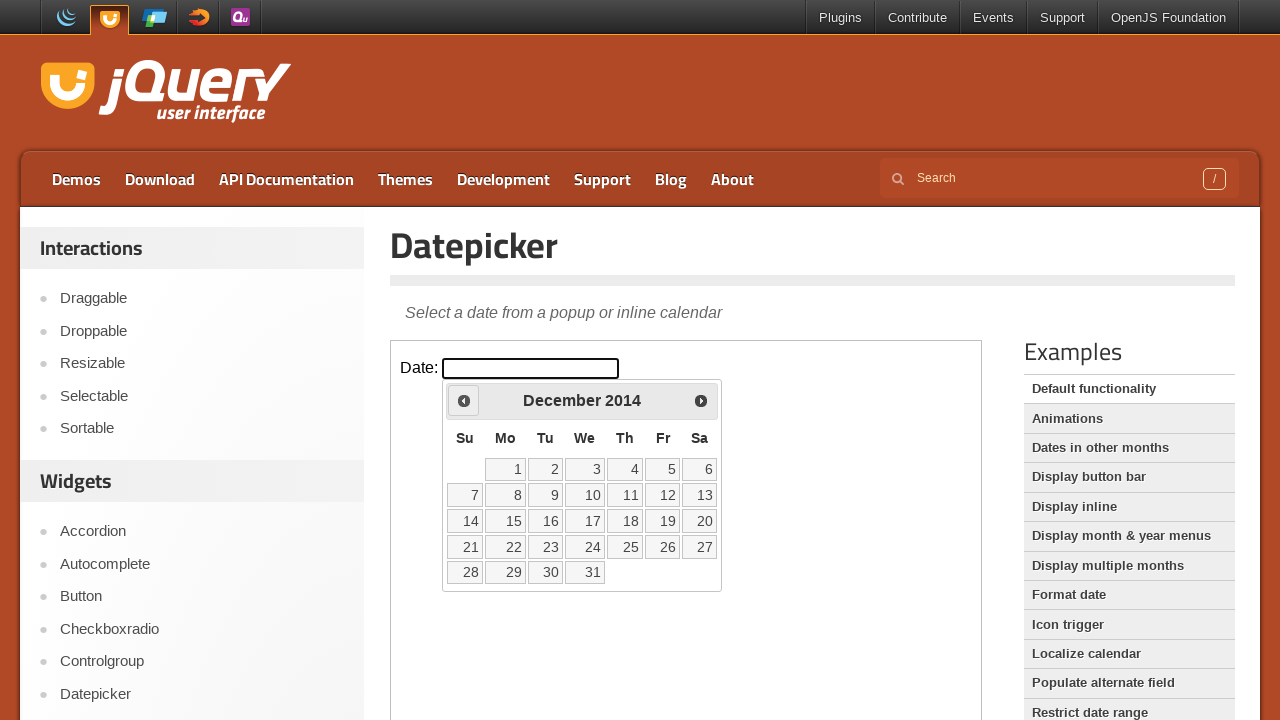

Clicked previous month arrow to navigate from December 2014 at (464, 400) on iframe.demo-frame >> internal:control=enter-frame >> span.ui-icon-circle-triangl
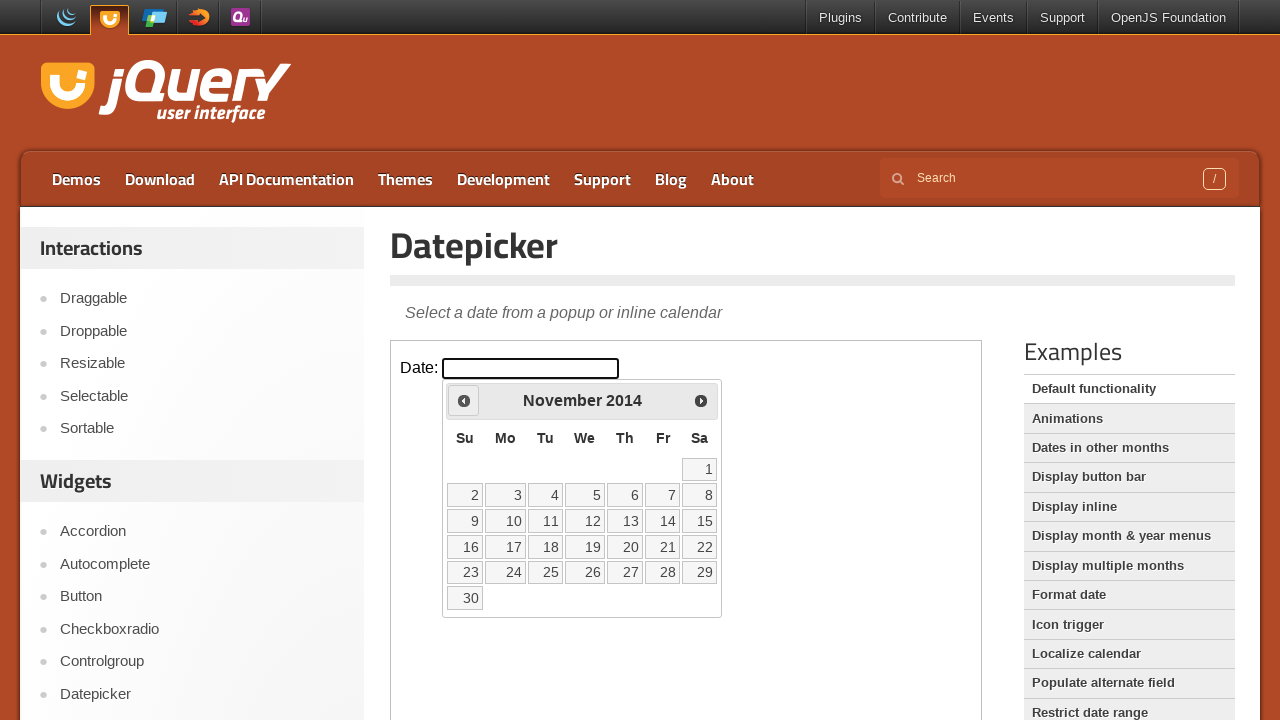

Waited for calendar to update
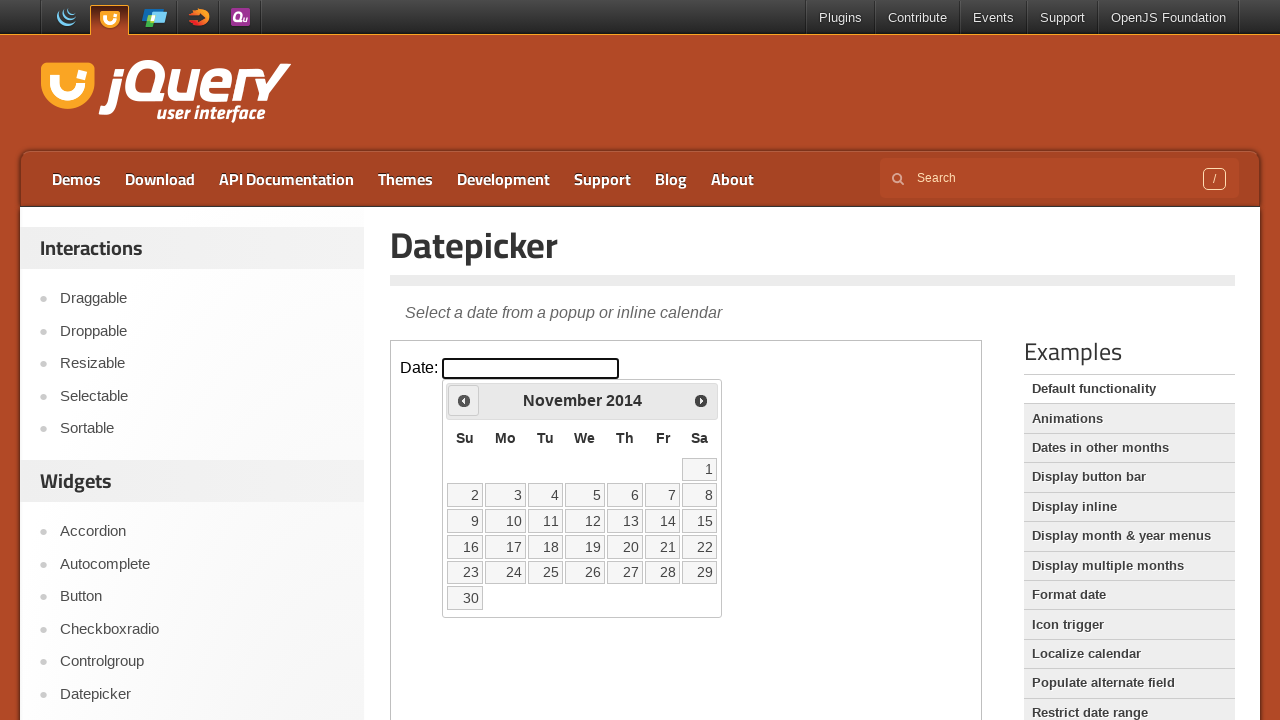

Retrieved current month (November) and year (2014)
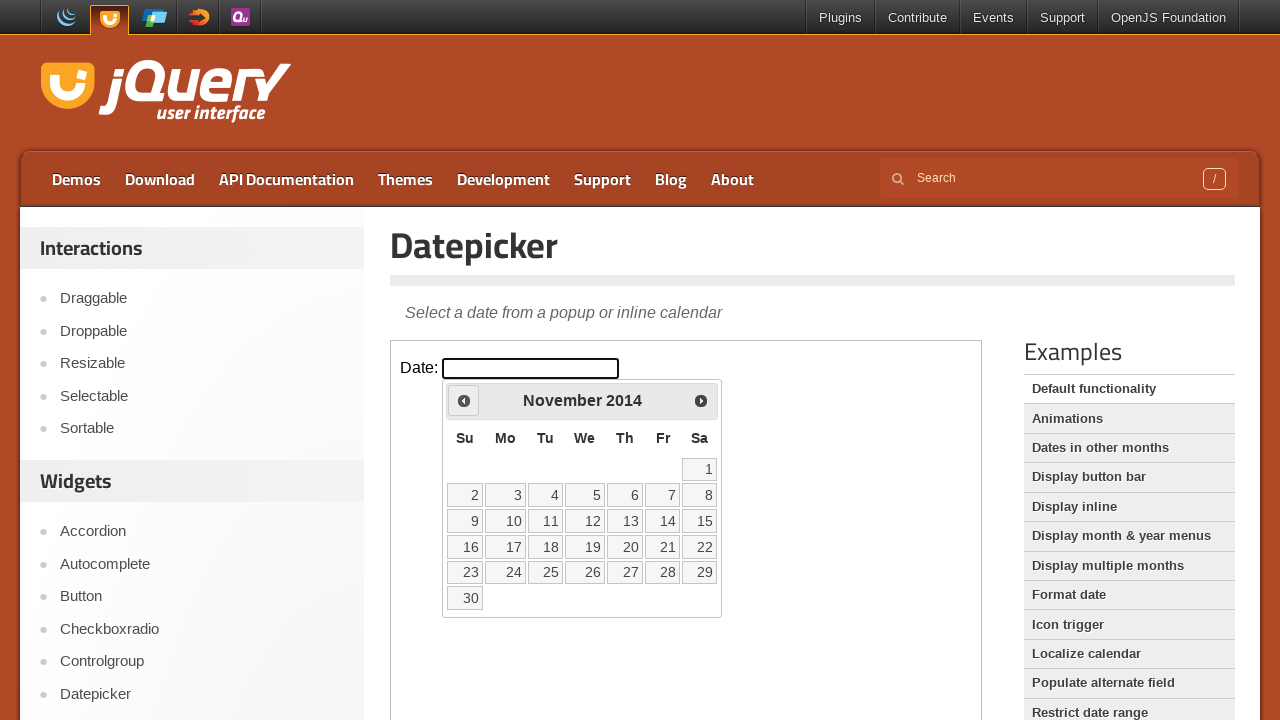

Clicked previous month arrow to navigate from November 2014 at (464, 400) on iframe.demo-frame >> internal:control=enter-frame >> span.ui-icon-circle-triangl
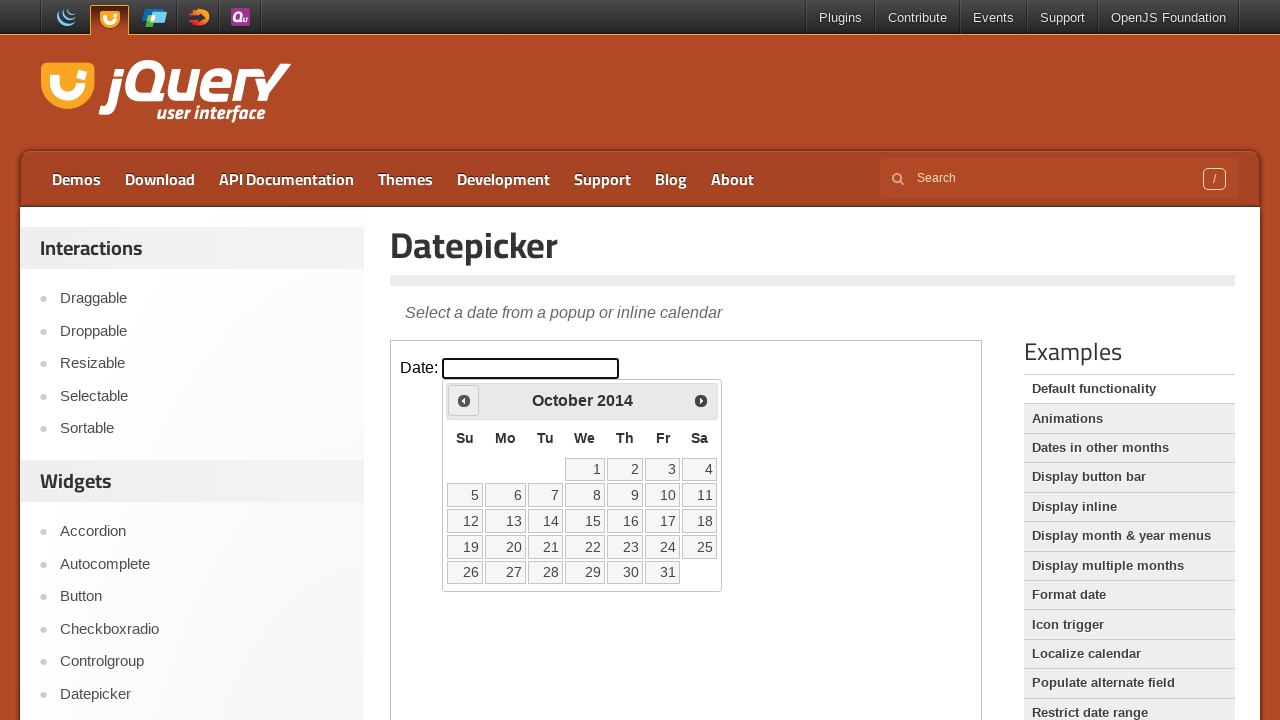

Waited for calendar to update
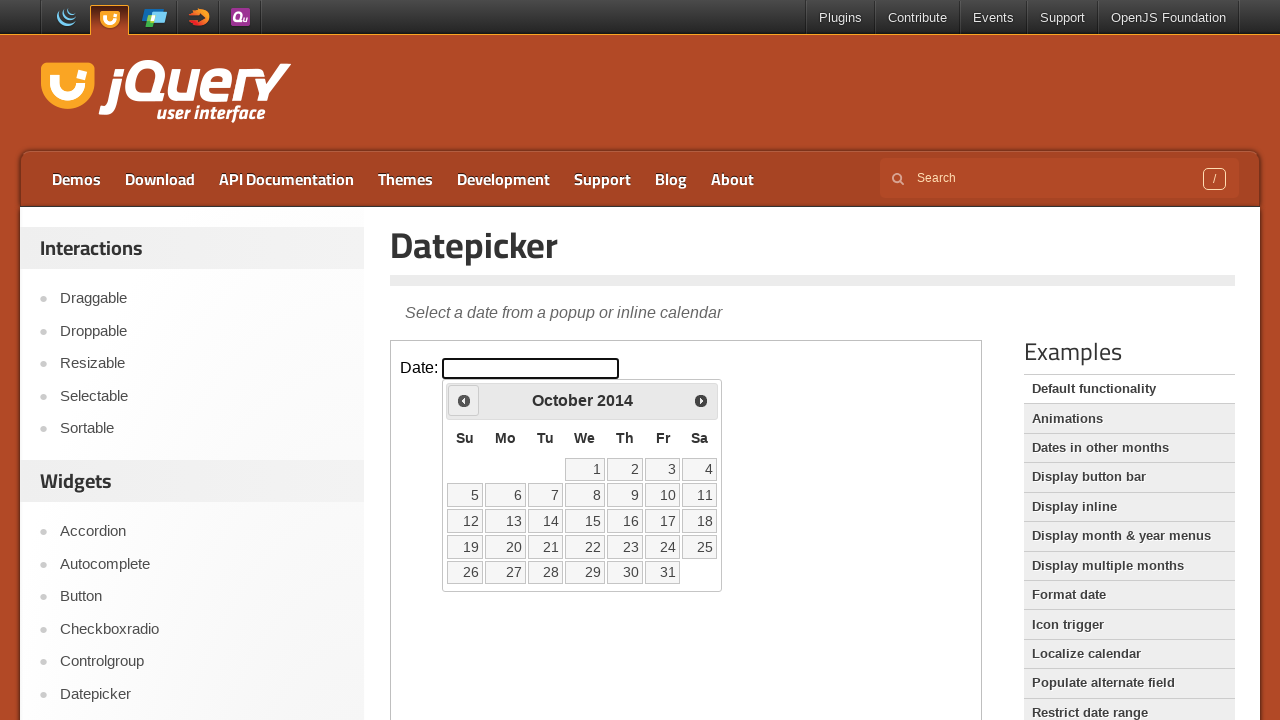

Retrieved current month (October) and year (2014)
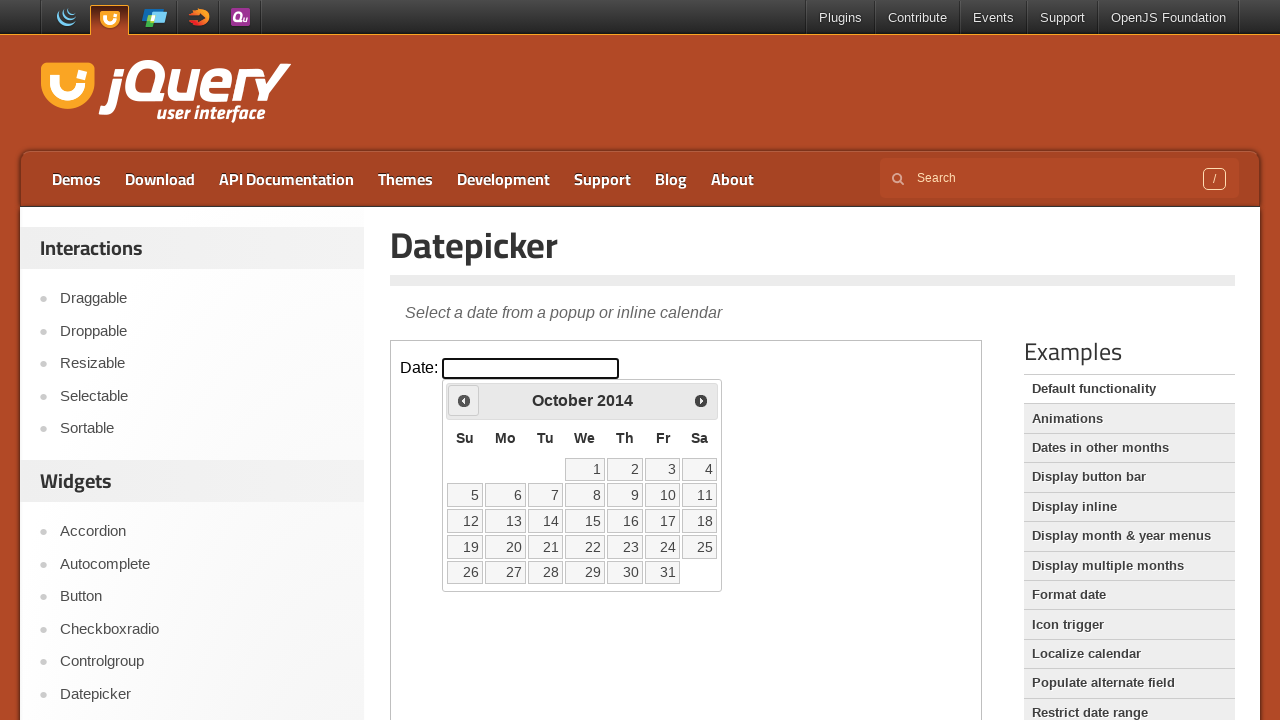

Clicked previous month arrow to navigate from October 2014 at (464, 400) on iframe.demo-frame >> internal:control=enter-frame >> span.ui-icon-circle-triangl
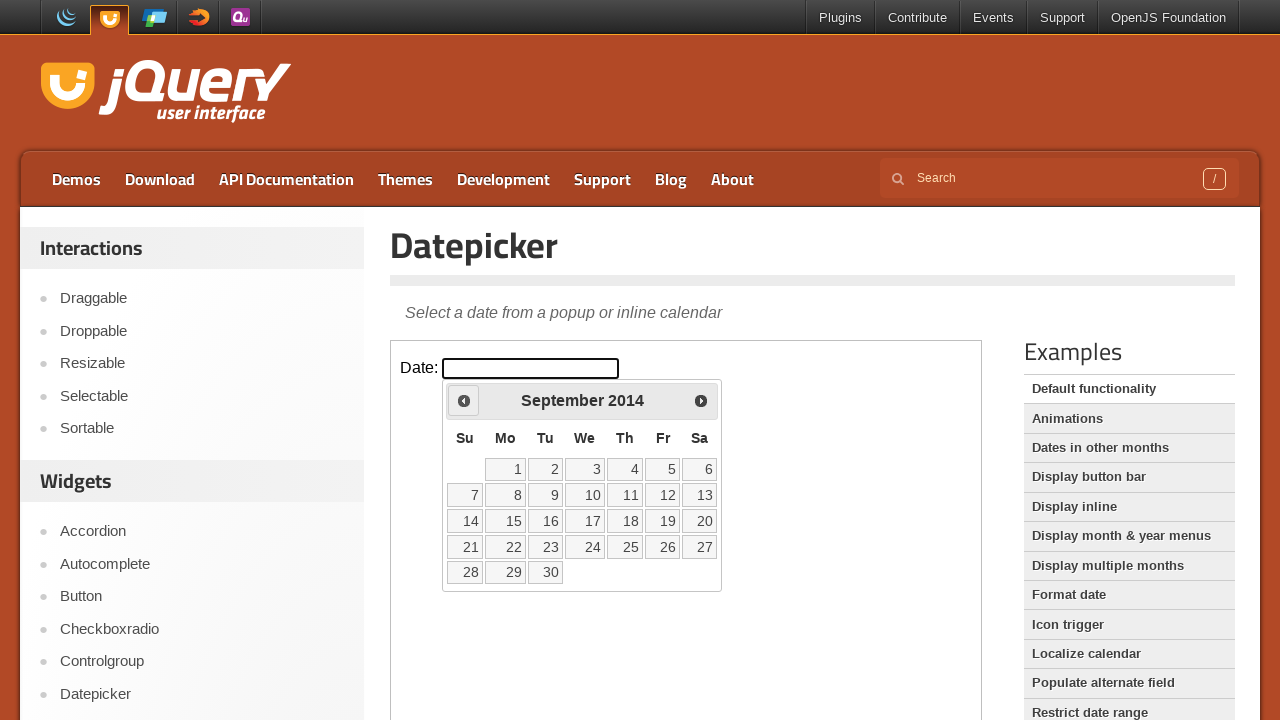

Waited for calendar to update
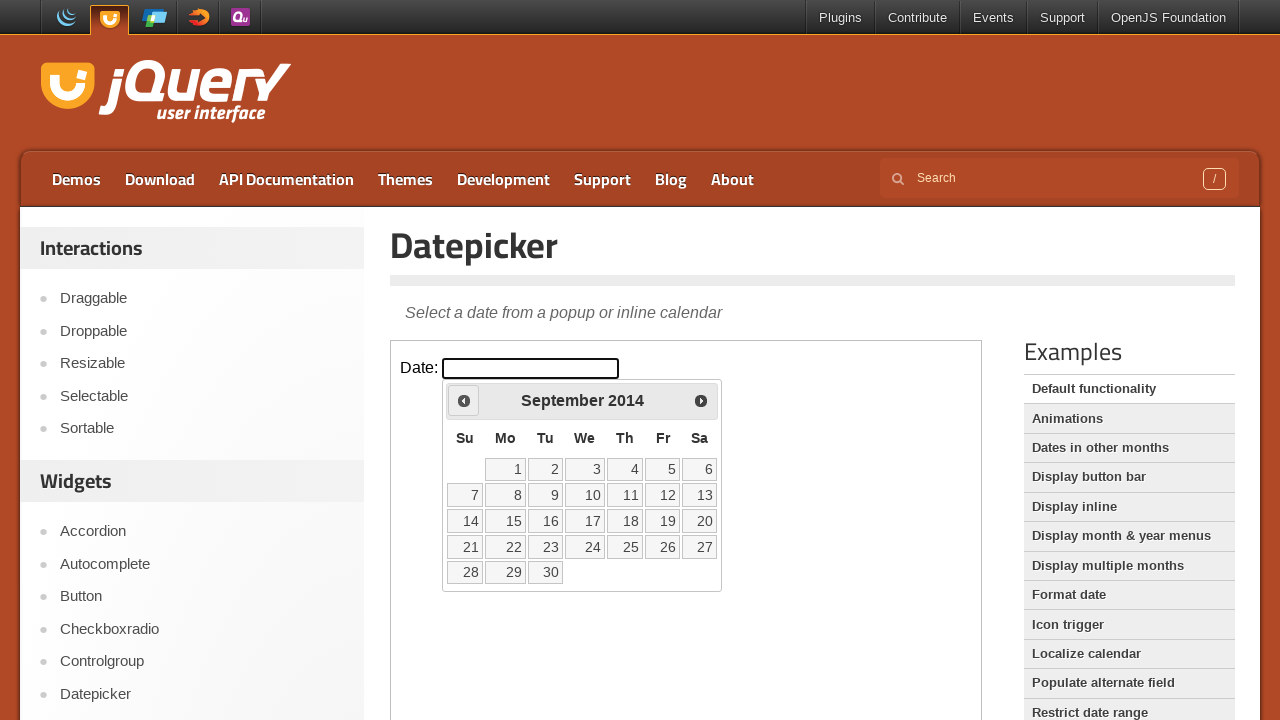

Retrieved current month (September) and year (2014)
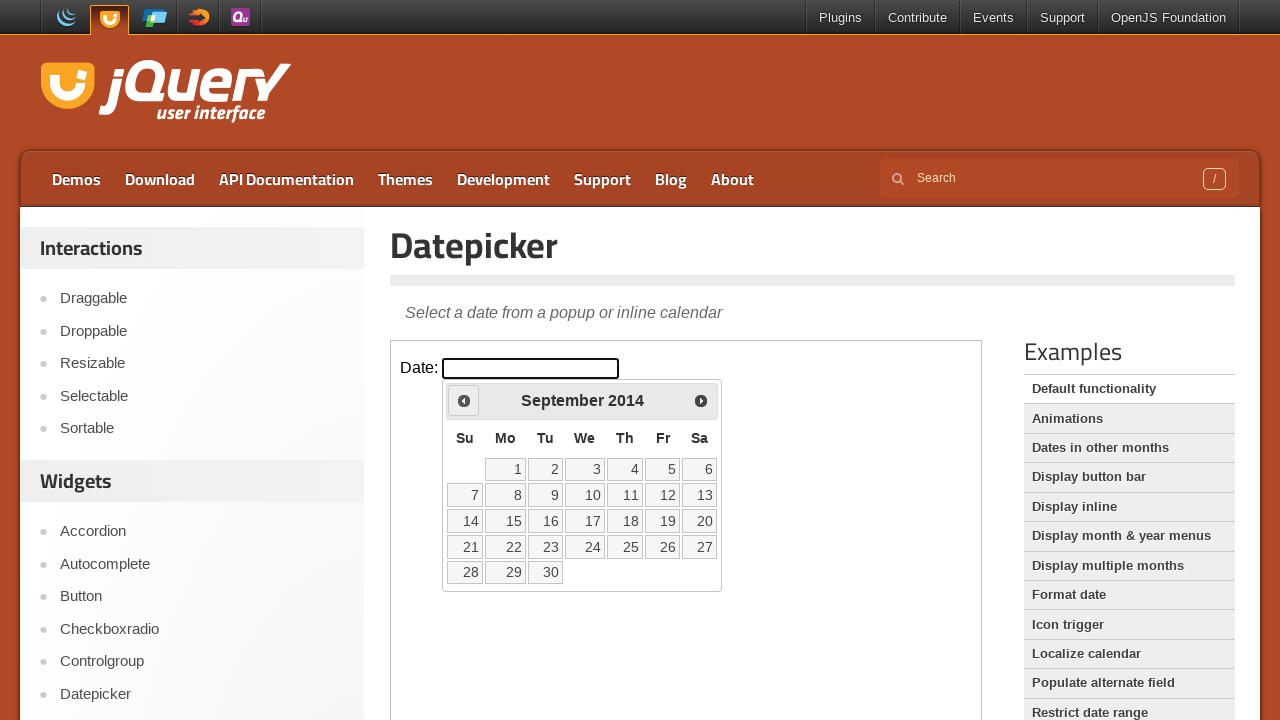

Clicked previous month arrow to navigate from September 2014 at (464, 400) on iframe.demo-frame >> internal:control=enter-frame >> span.ui-icon-circle-triangl
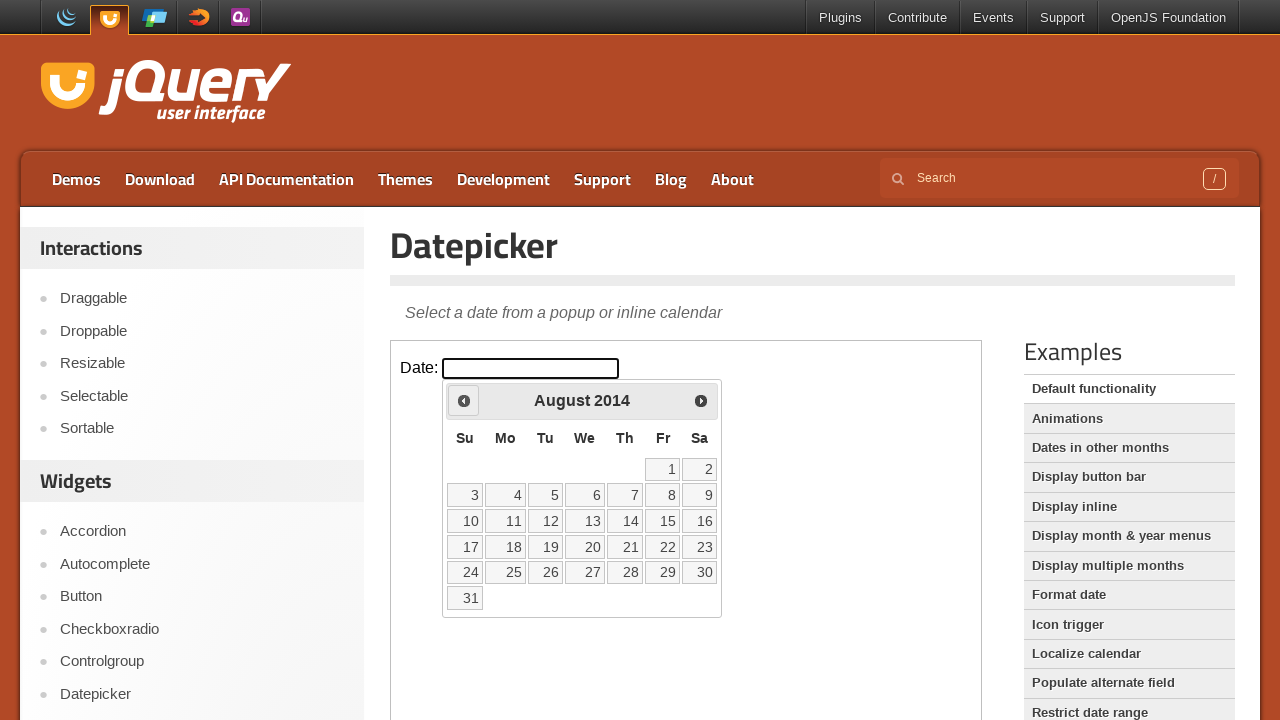

Waited for calendar to update
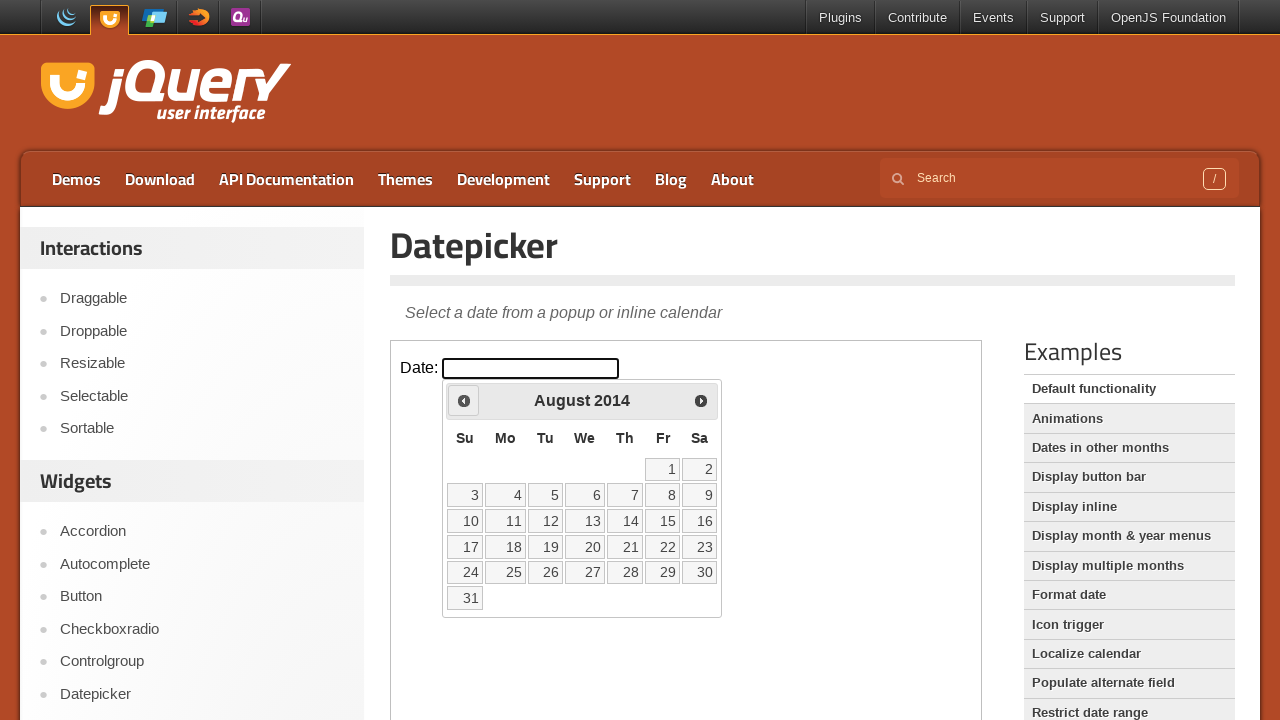

Retrieved current month (August) and year (2014)
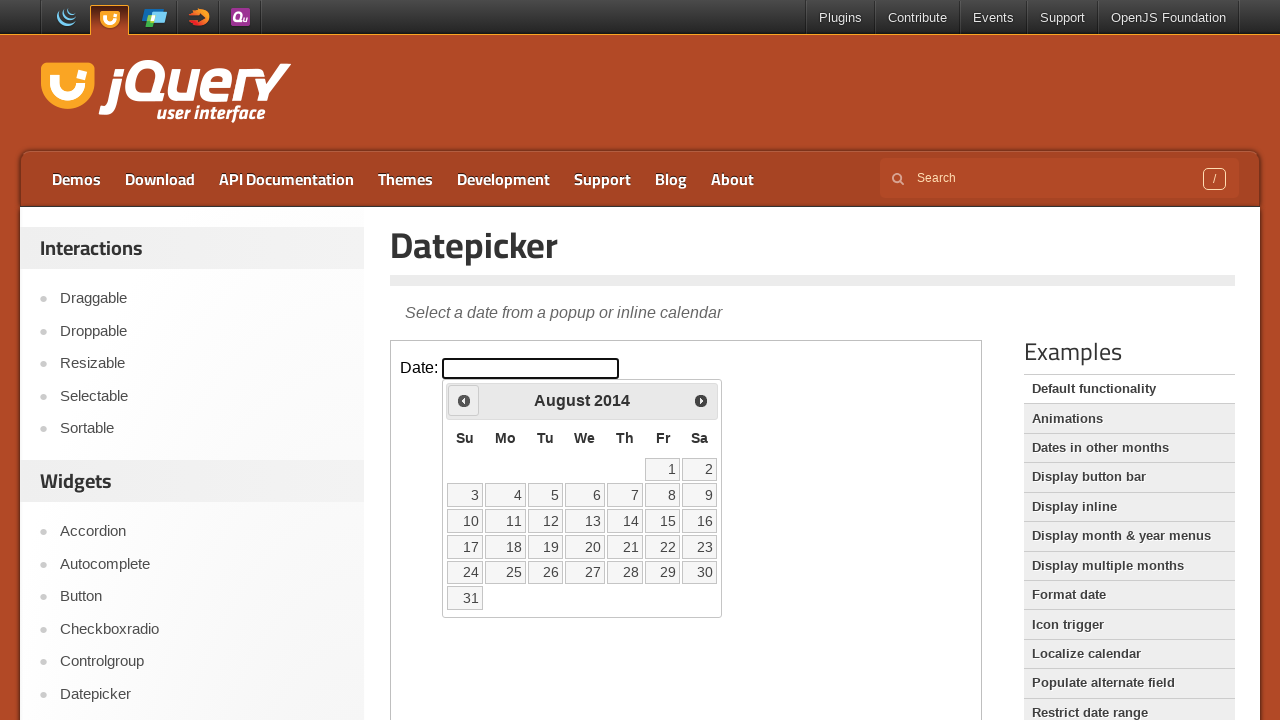

Clicked previous month arrow to navigate from August 2014 at (464, 400) on iframe.demo-frame >> internal:control=enter-frame >> span.ui-icon-circle-triangl
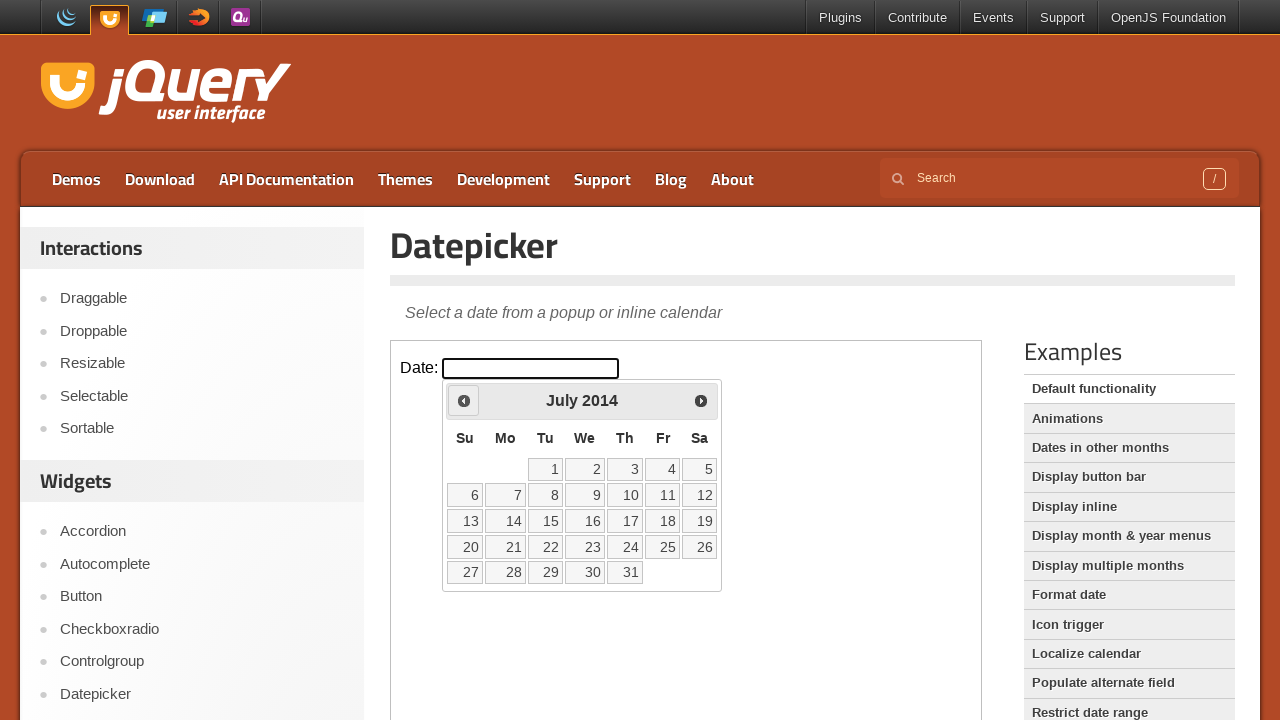

Waited for calendar to update
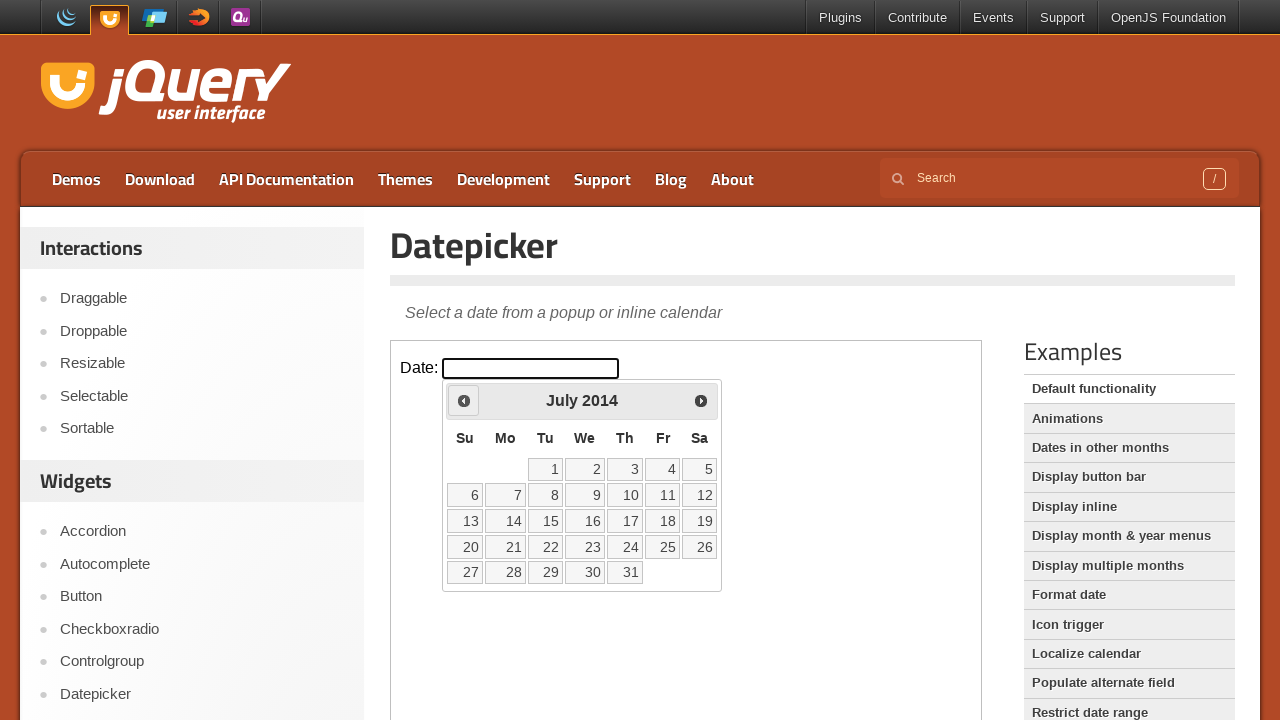

Retrieved current month (July) and year (2014)
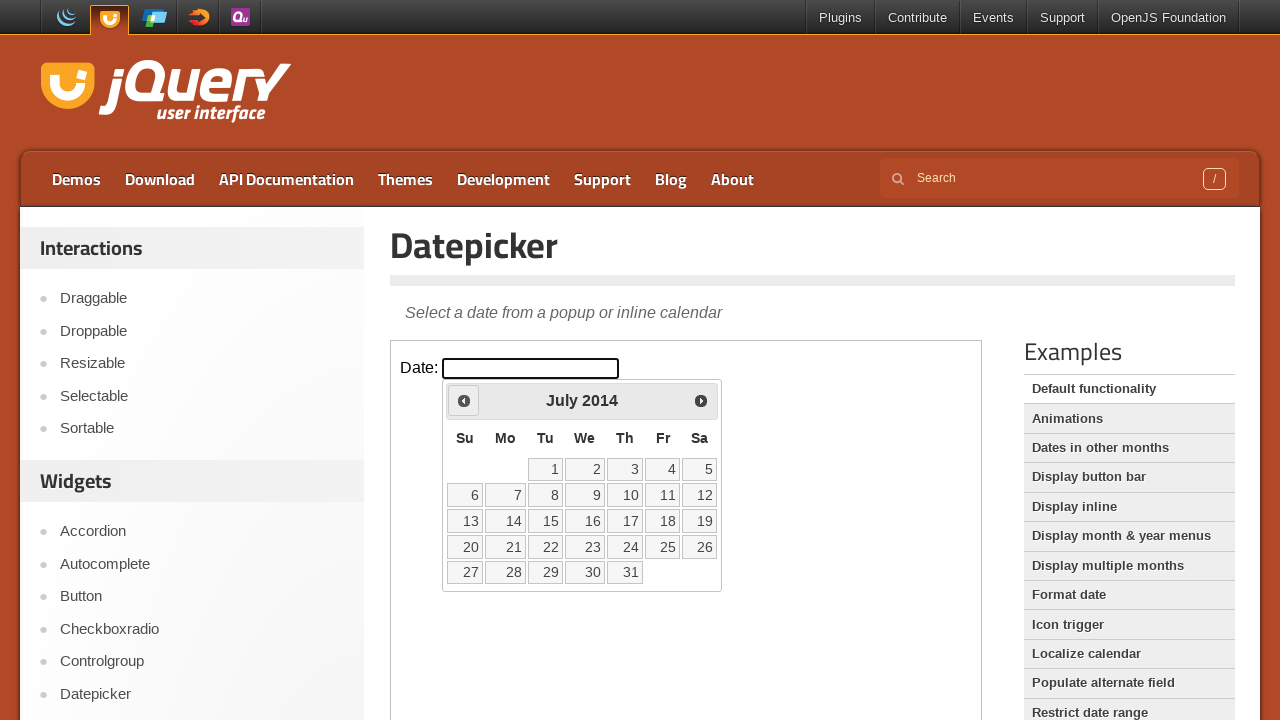

Clicked previous month arrow to navigate from July 2014 at (464, 400) on iframe.demo-frame >> internal:control=enter-frame >> span.ui-icon-circle-triangl
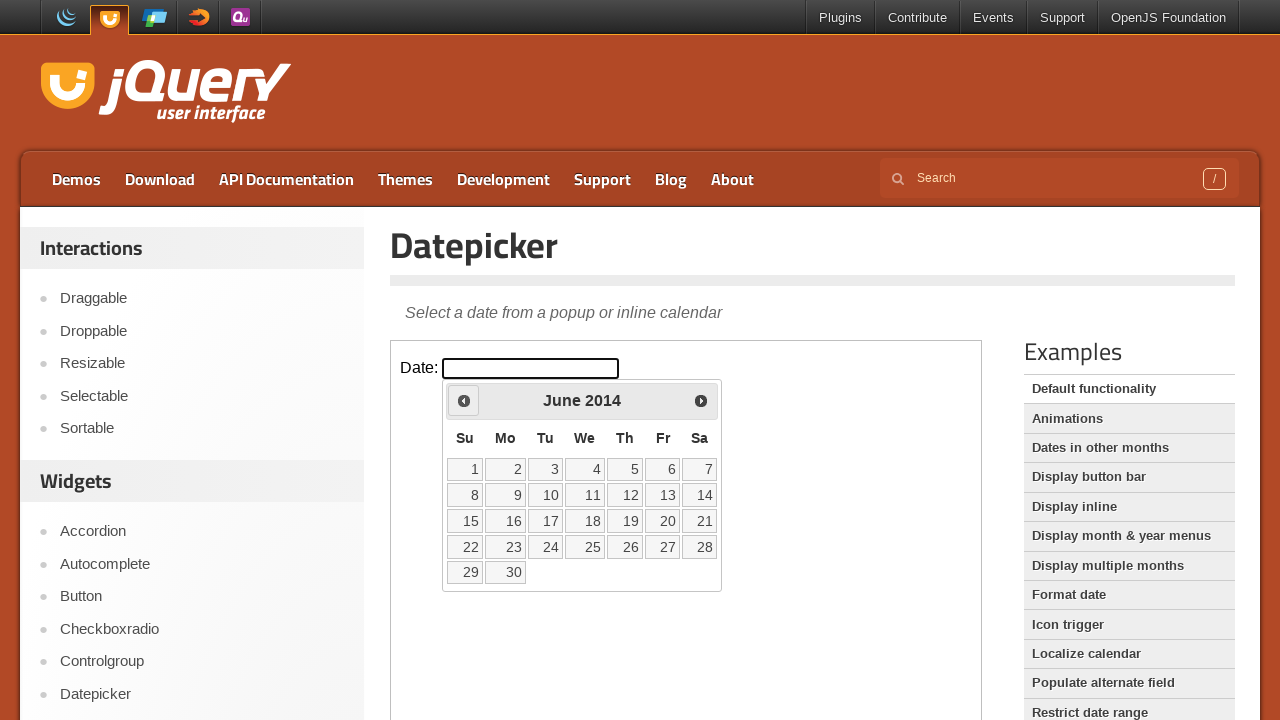

Waited for calendar to update
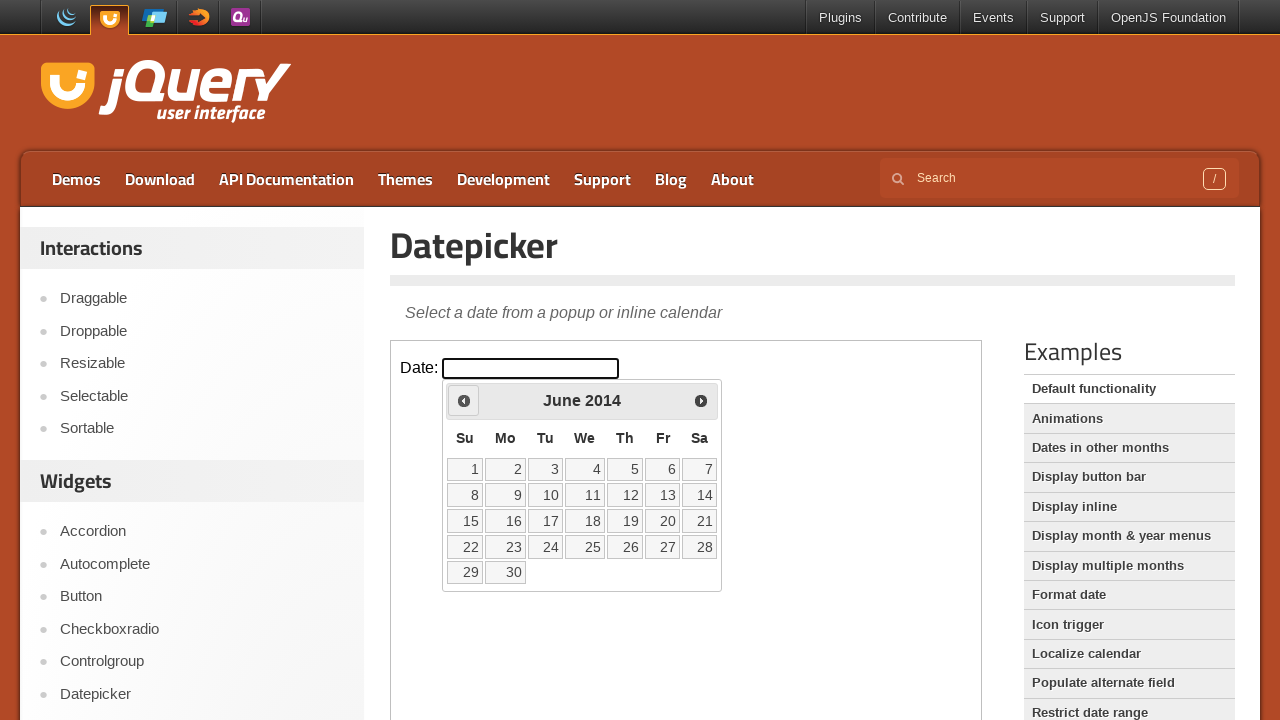

Retrieved current month (June) and year (2014)
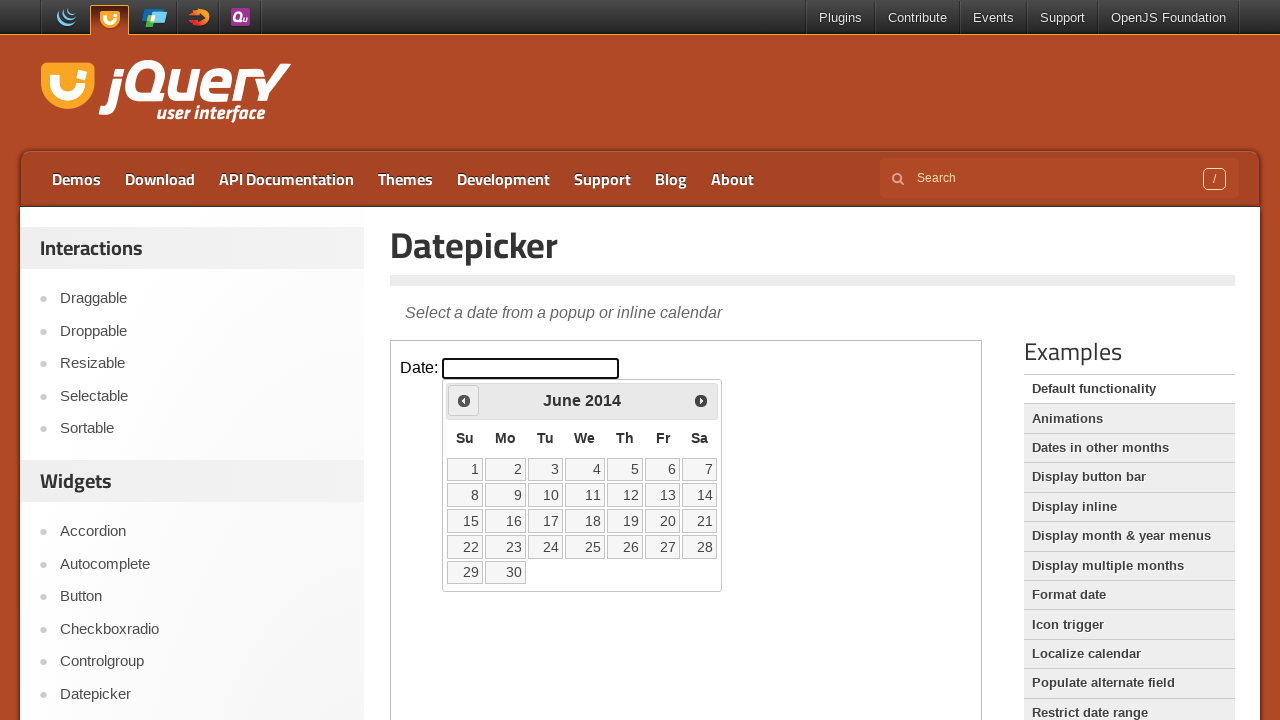

Clicked previous month arrow to navigate from June 2014 at (464, 400) on iframe.demo-frame >> internal:control=enter-frame >> span.ui-icon-circle-triangl
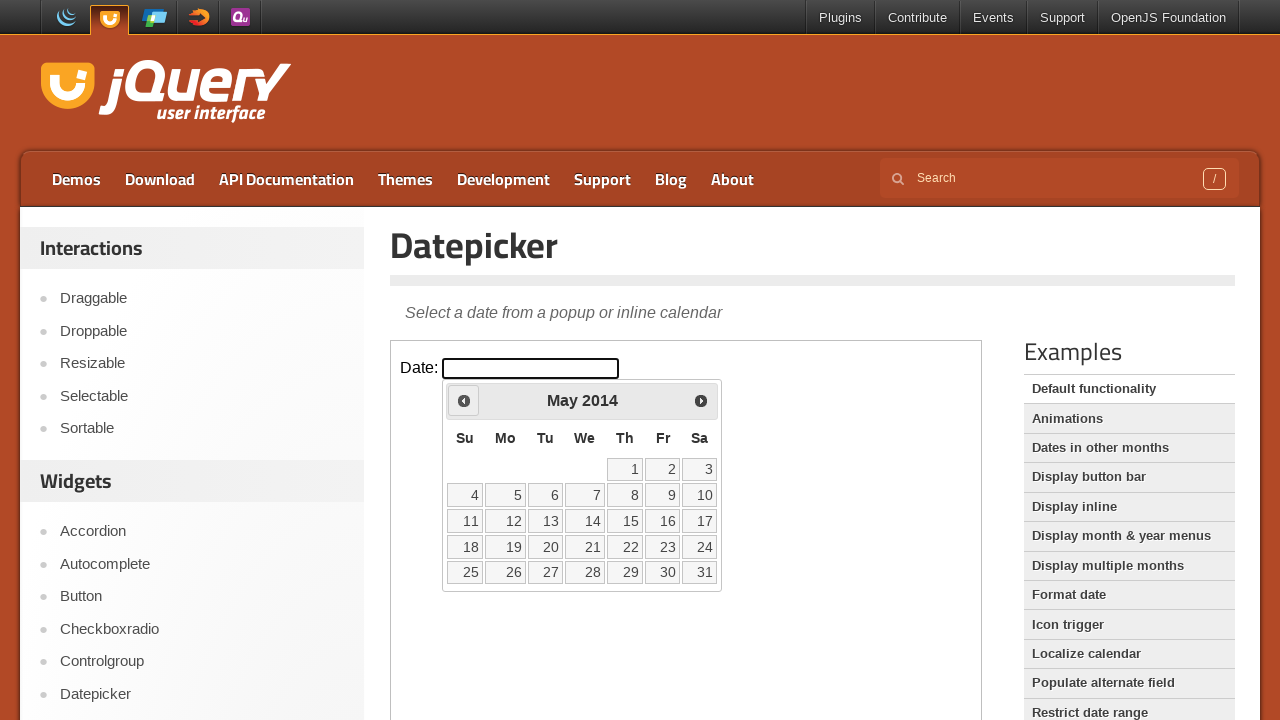

Waited for calendar to update
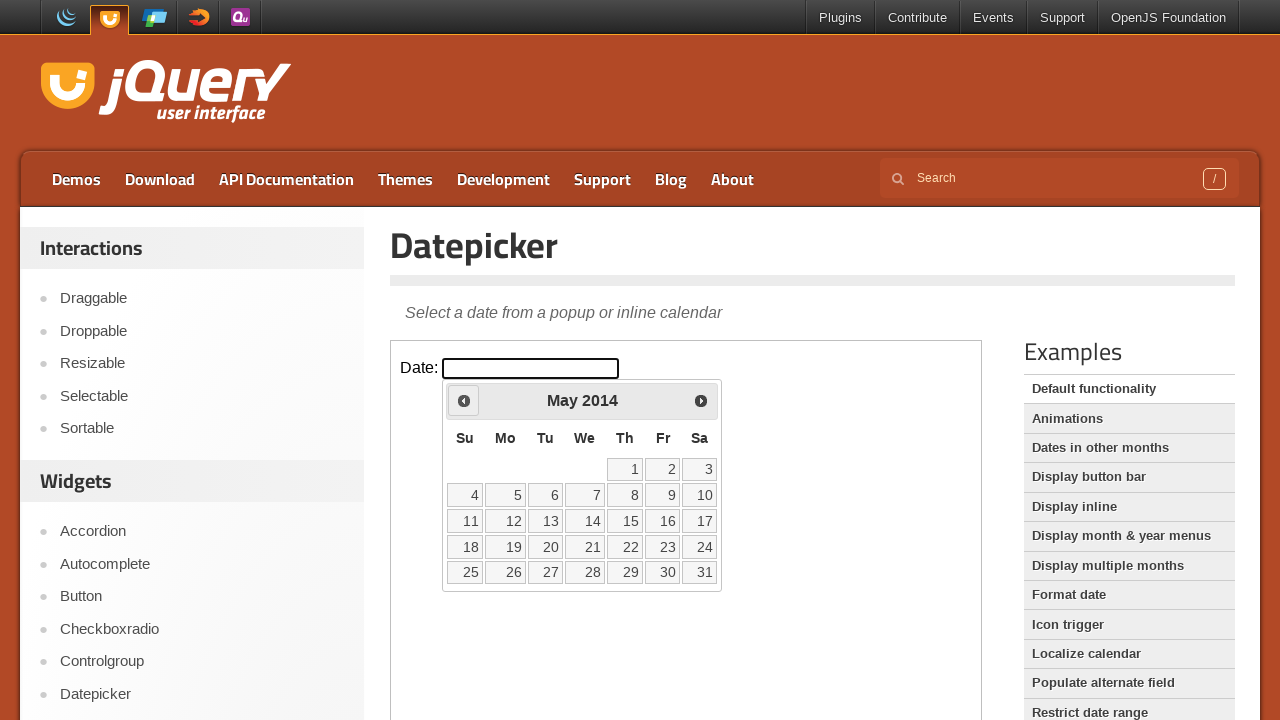

Retrieved current month (May) and year (2014)
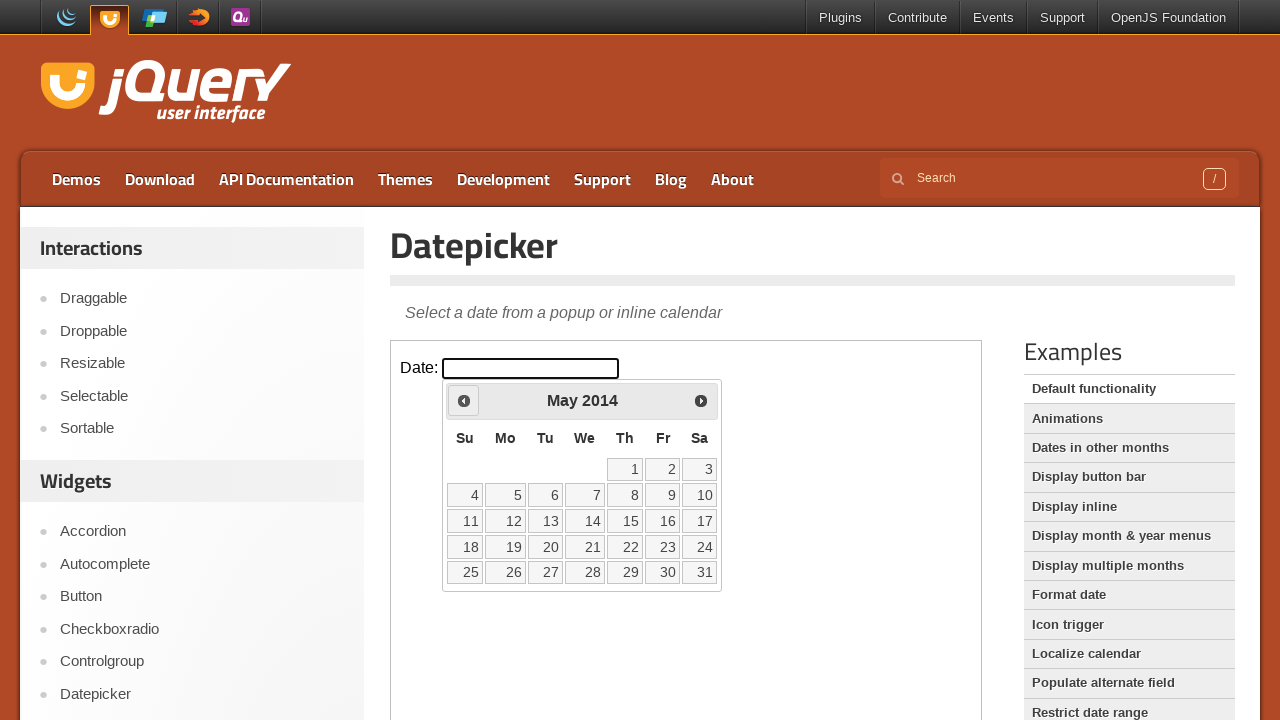

Clicked previous month arrow to navigate from May 2014 at (464, 400) on iframe.demo-frame >> internal:control=enter-frame >> span.ui-icon-circle-triangl
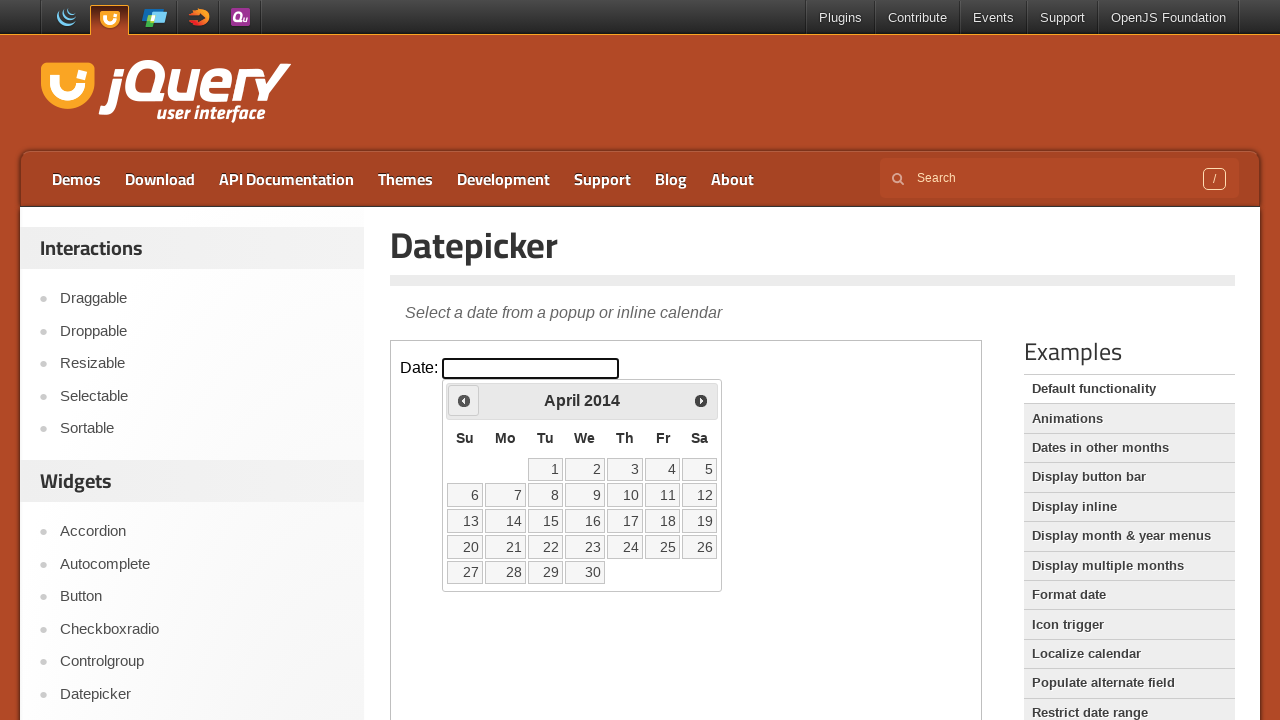

Waited for calendar to update
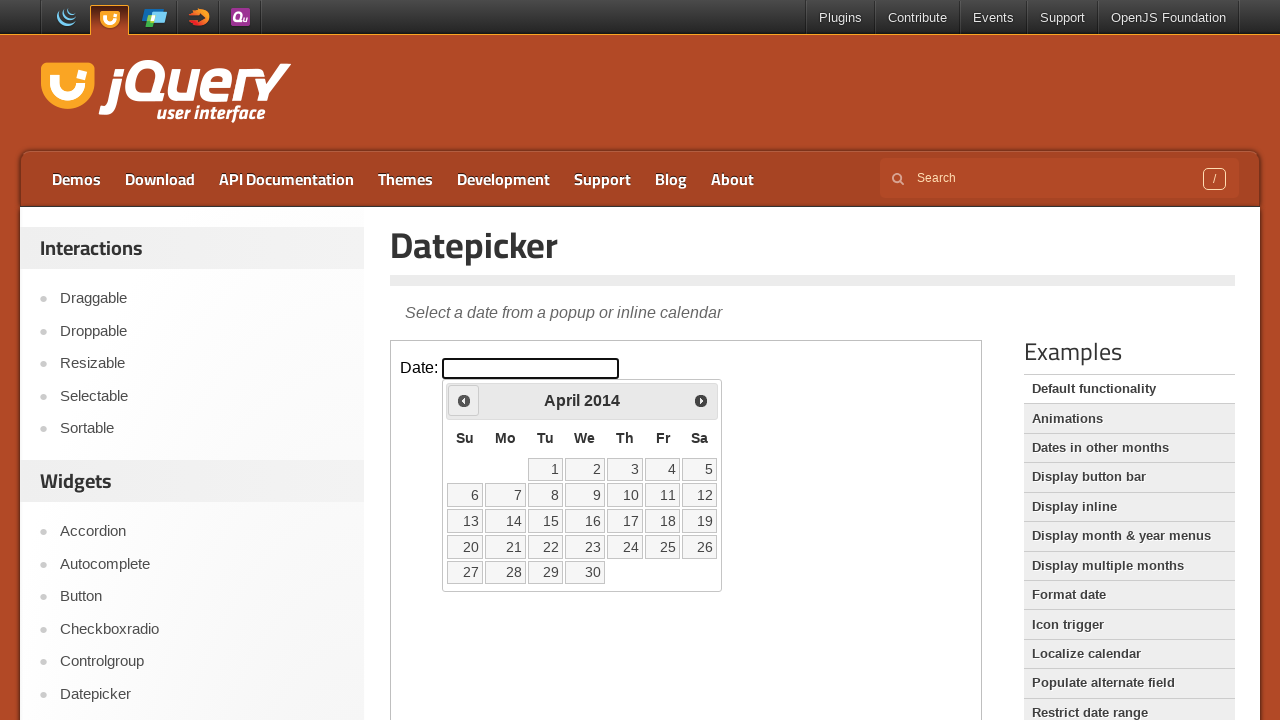

Retrieved current month (April) and year (2014)
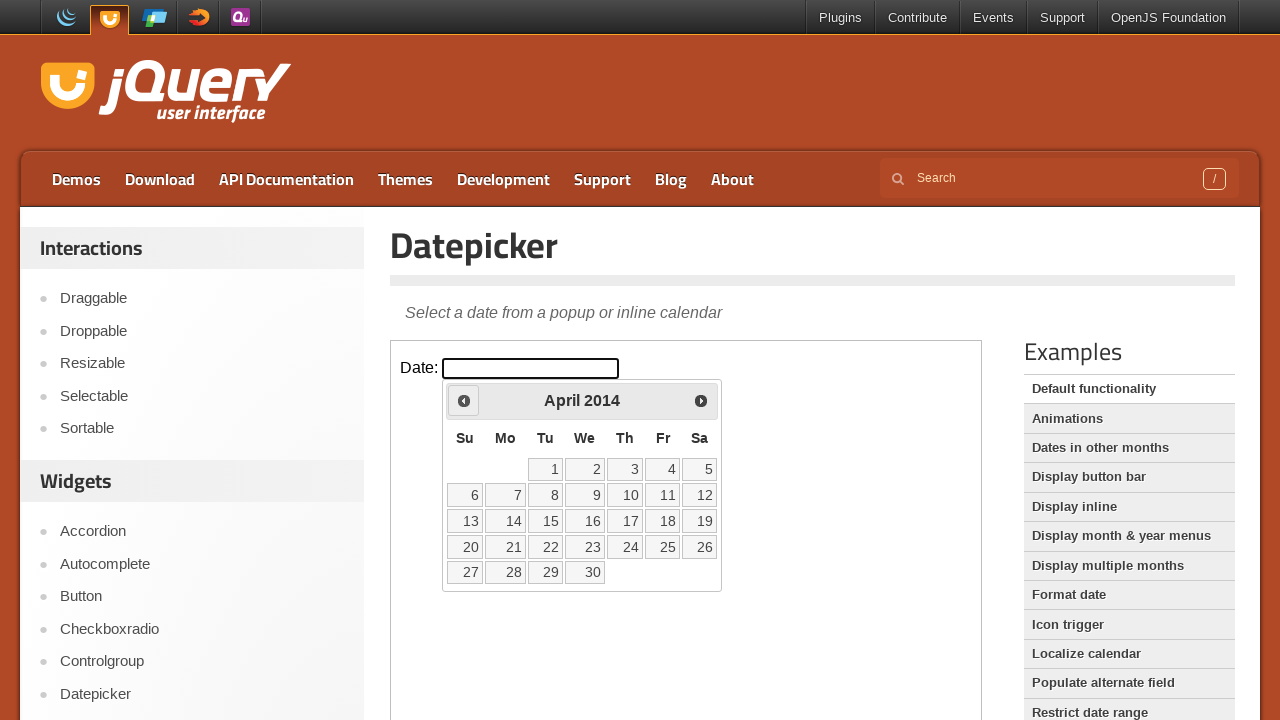

Clicked previous month arrow to navigate from April 2014 at (464, 400) on iframe.demo-frame >> internal:control=enter-frame >> span.ui-icon-circle-triangl
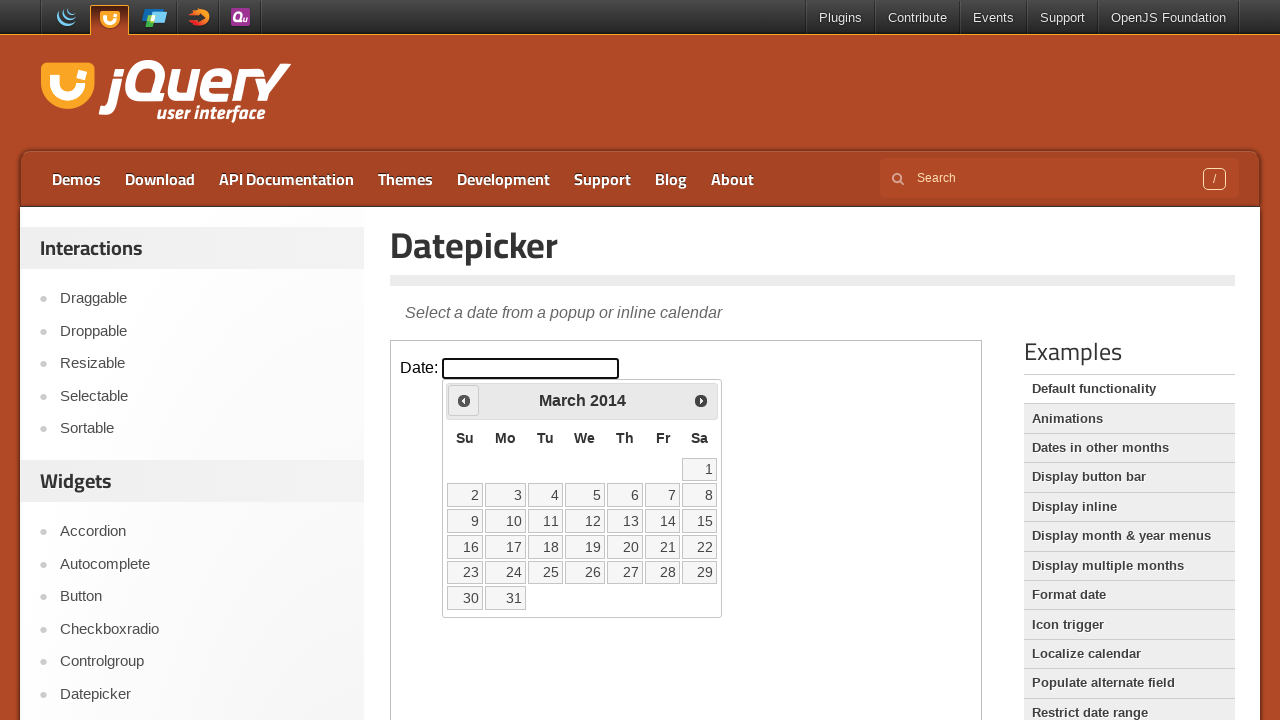

Waited for calendar to update
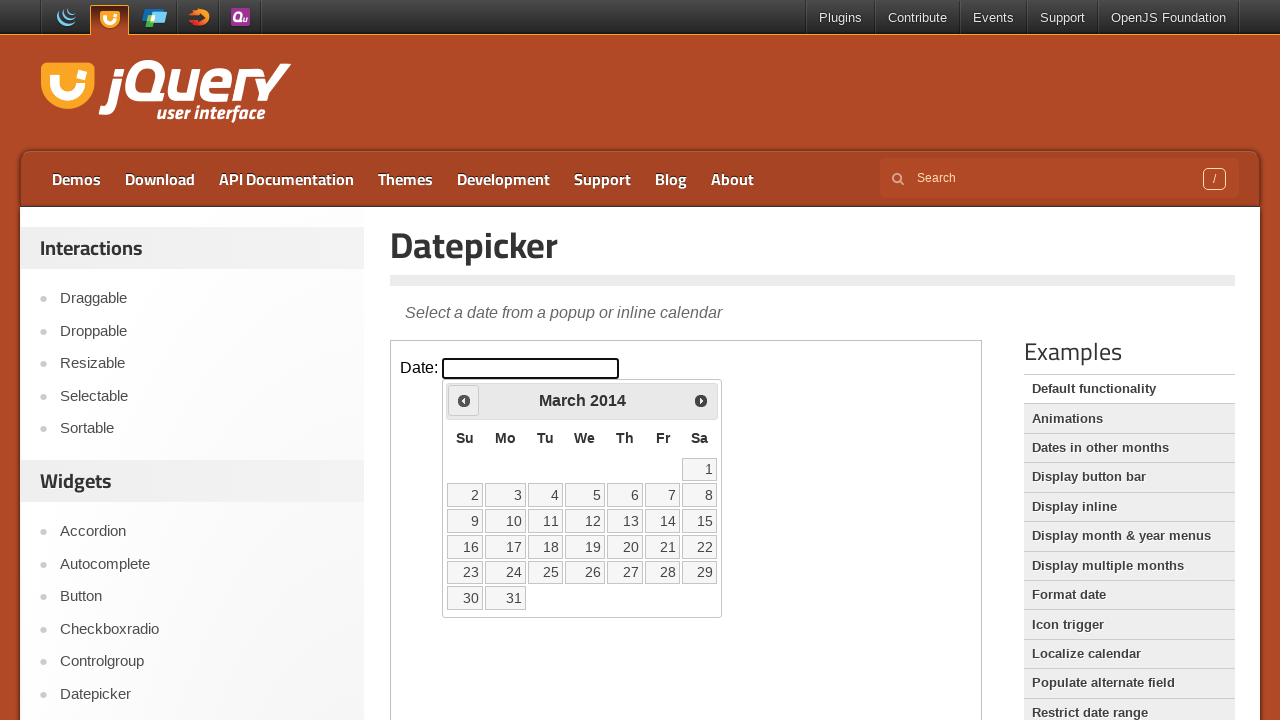

Retrieved current month (March) and year (2014)
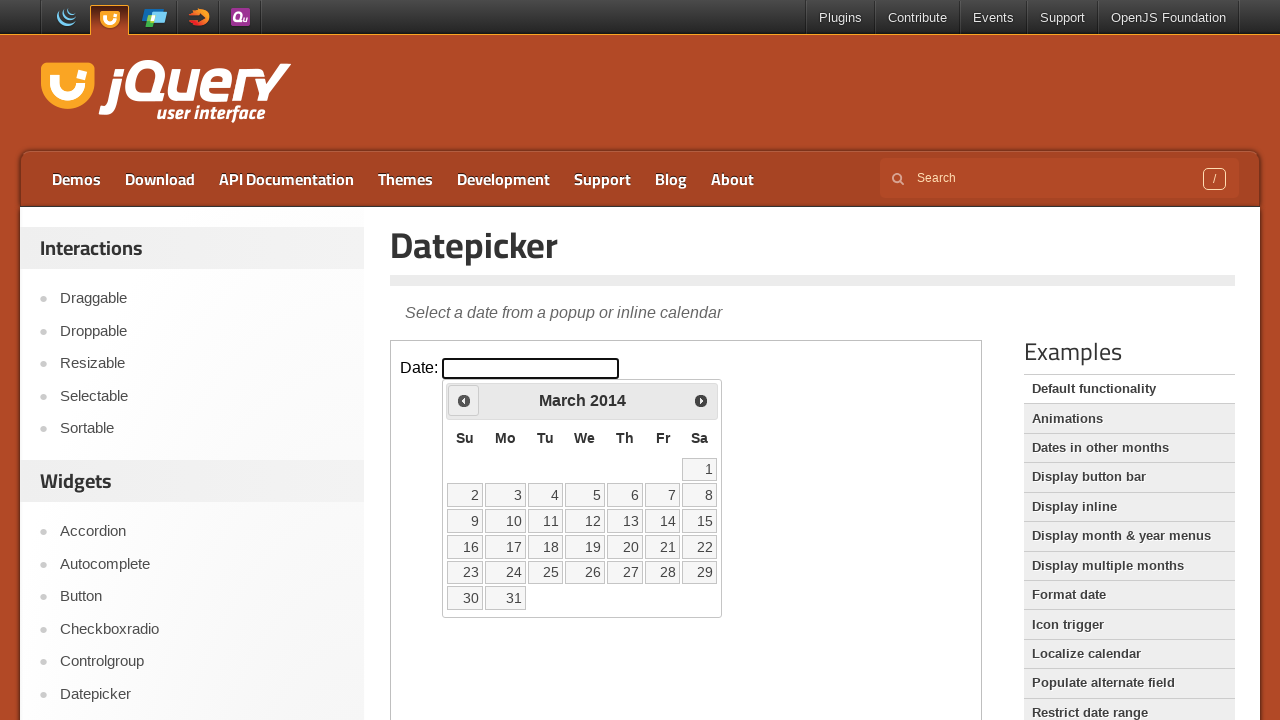

Clicked previous month arrow to navigate from March 2014 at (464, 400) on iframe.demo-frame >> internal:control=enter-frame >> span.ui-icon-circle-triangl
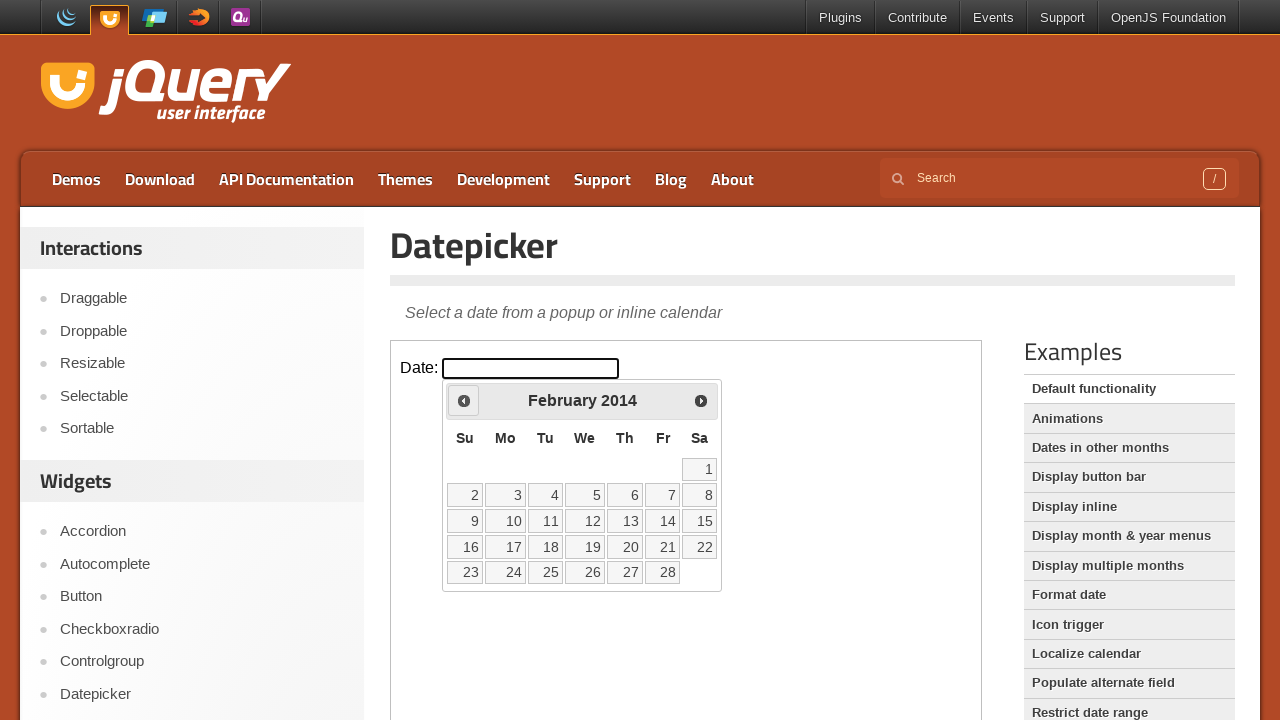

Waited for calendar to update
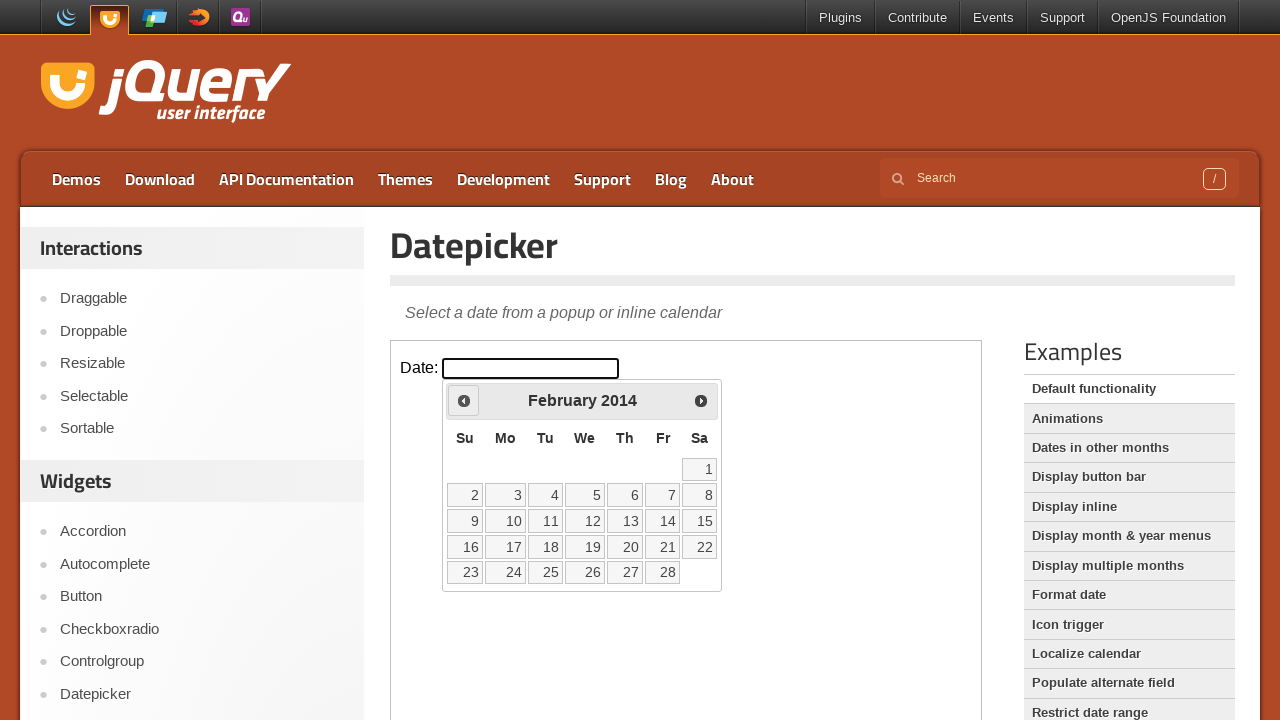

Retrieved current month (February) and year (2014)
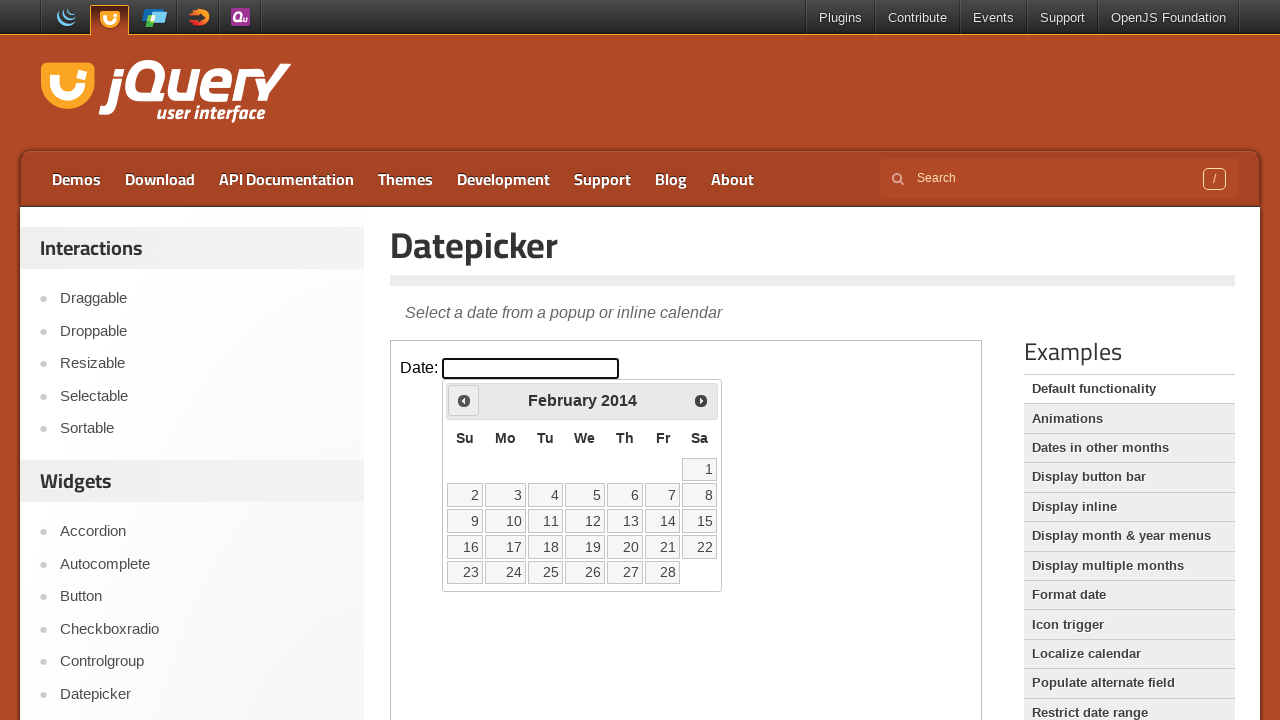

Clicked previous month arrow to navigate from February 2014 at (464, 400) on iframe.demo-frame >> internal:control=enter-frame >> span.ui-icon-circle-triangl
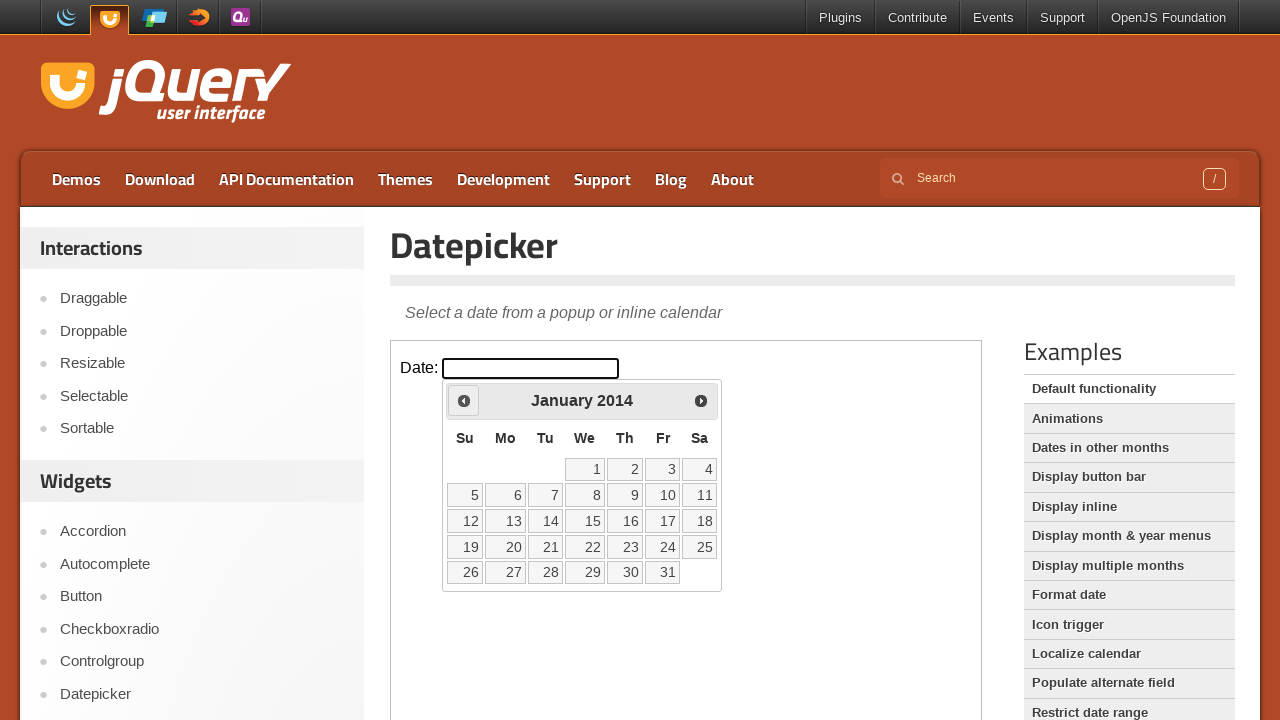

Waited for calendar to update
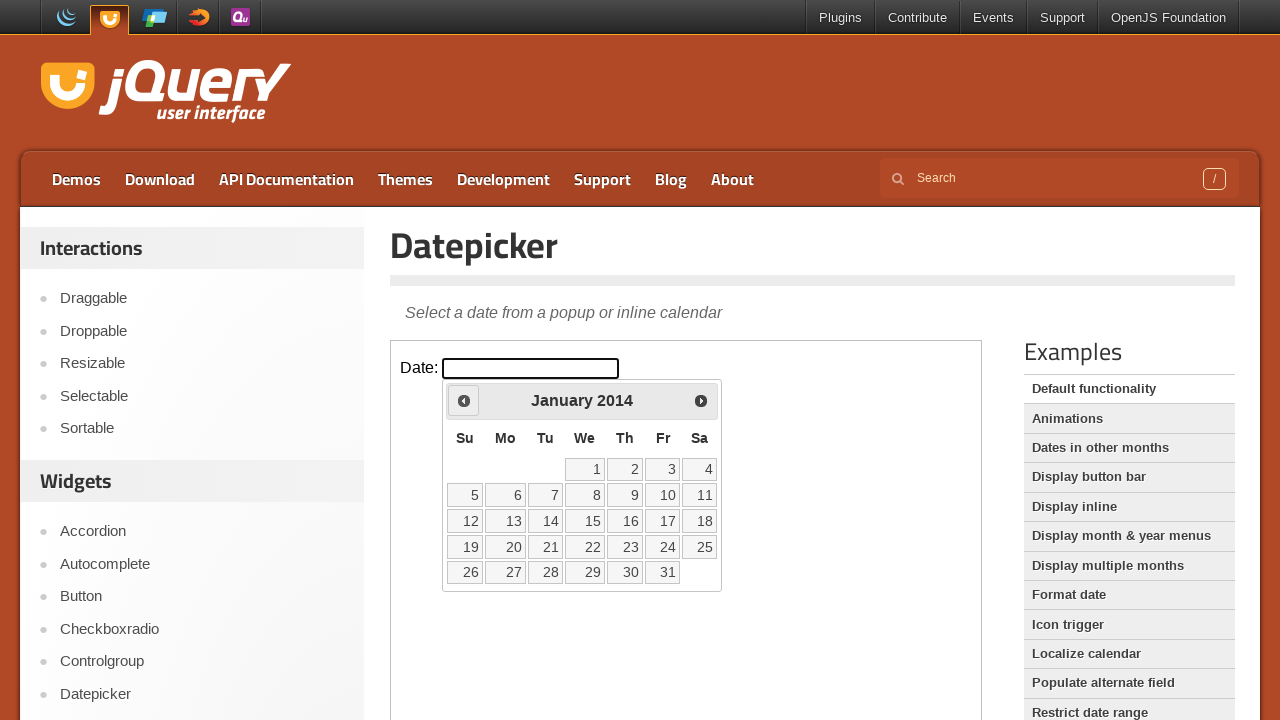

Retrieved current month (January) and year (2014)
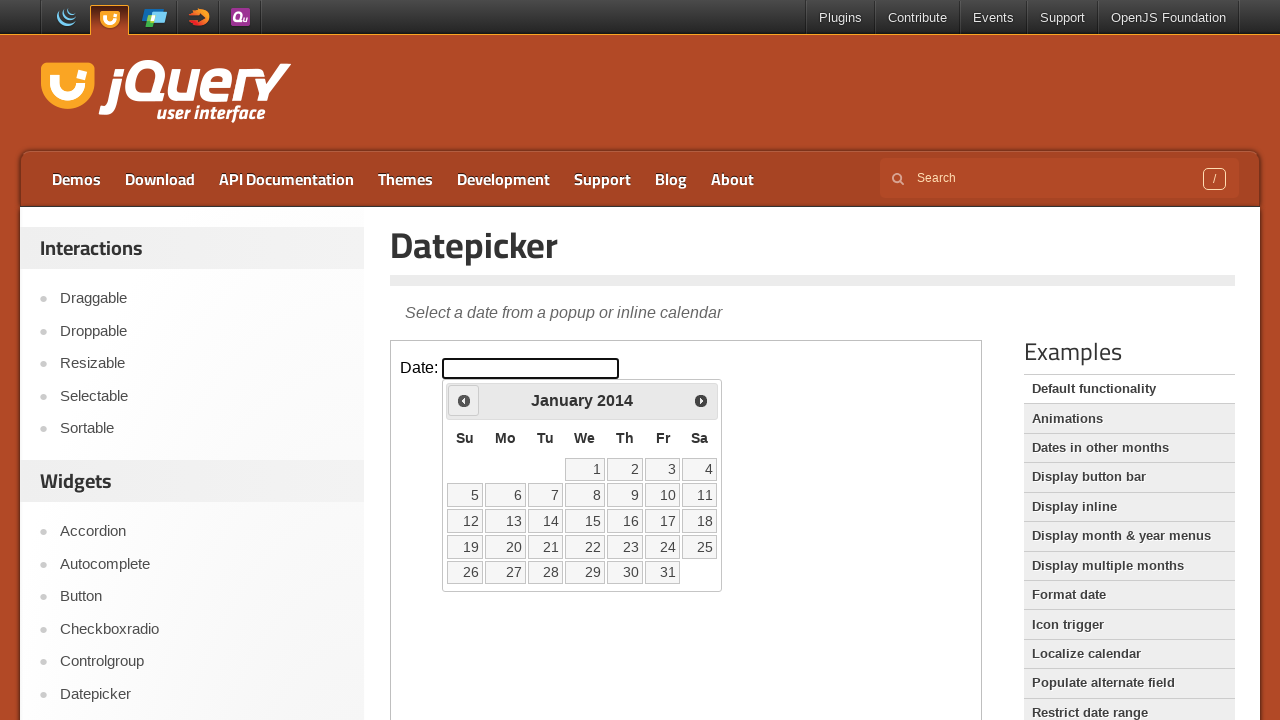

Clicked previous month arrow to navigate from January 2014 at (464, 400) on iframe.demo-frame >> internal:control=enter-frame >> span.ui-icon-circle-triangl
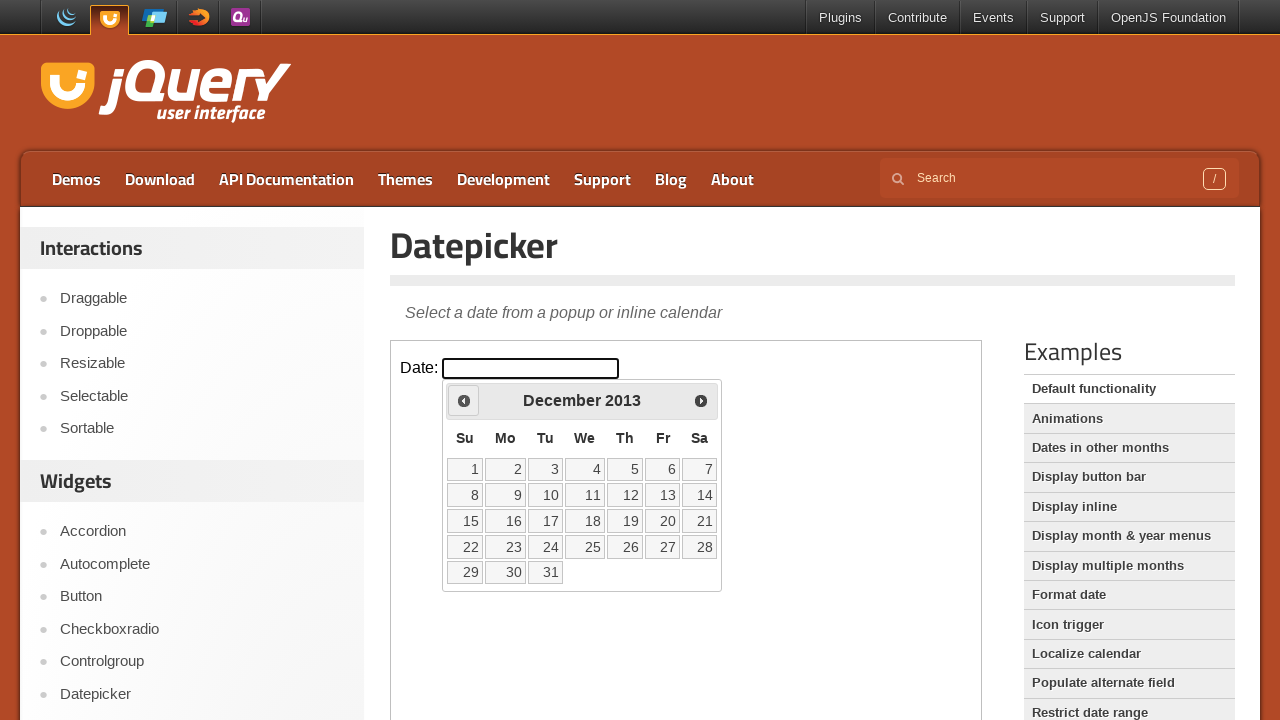

Waited for calendar to update
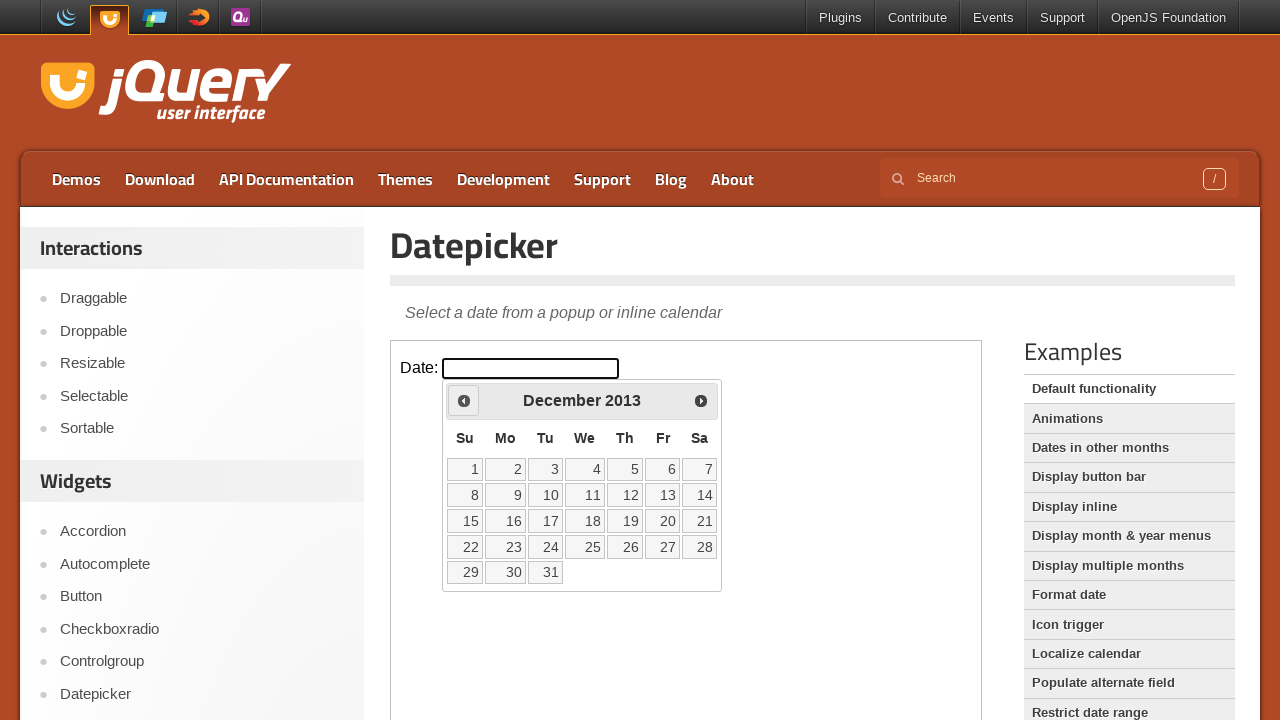

Retrieved current month (December) and year (2013)
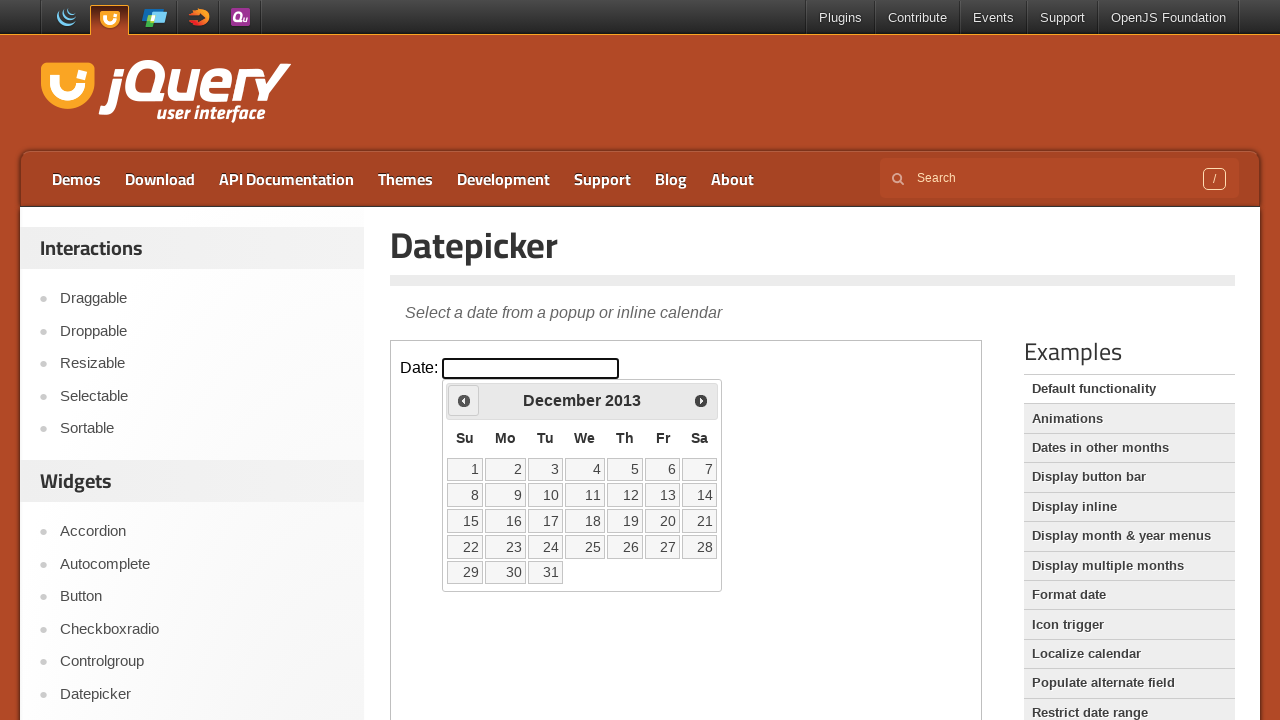

Clicked previous month arrow to navigate from December 2013 at (464, 400) on iframe.demo-frame >> internal:control=enter-frame >> span.ui-icon-circle-triangl
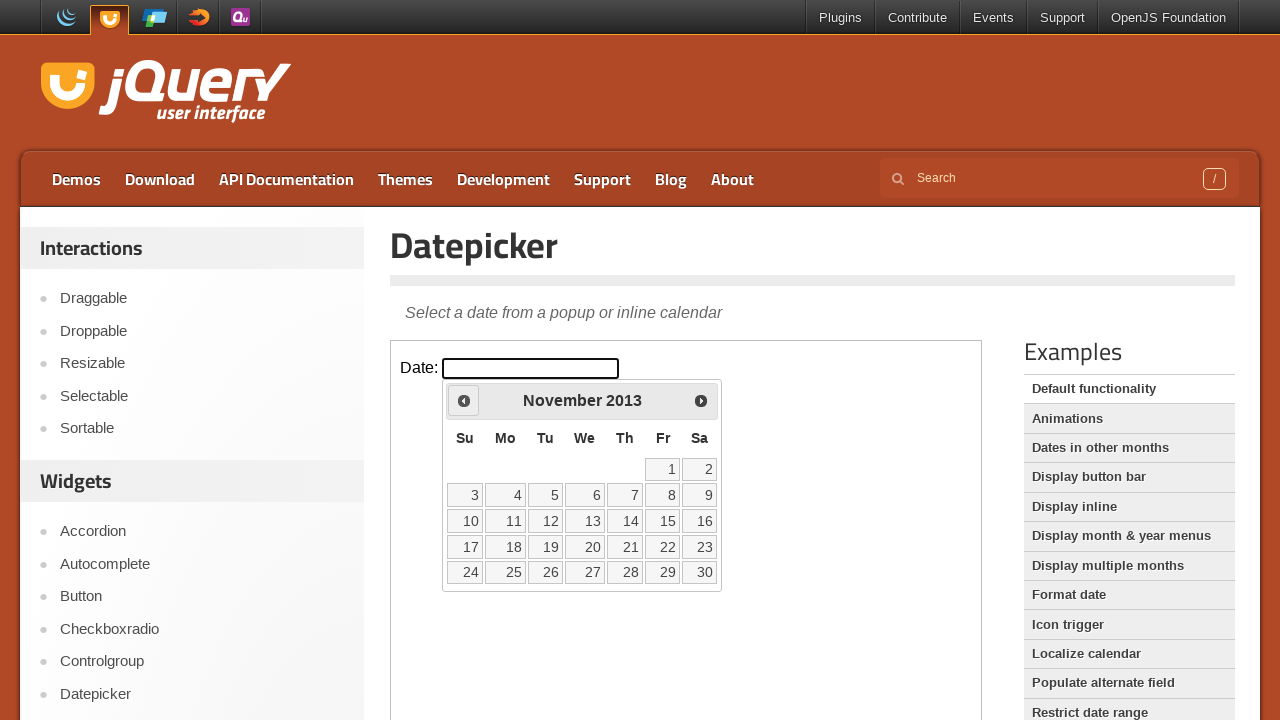

Waited for calendar to update
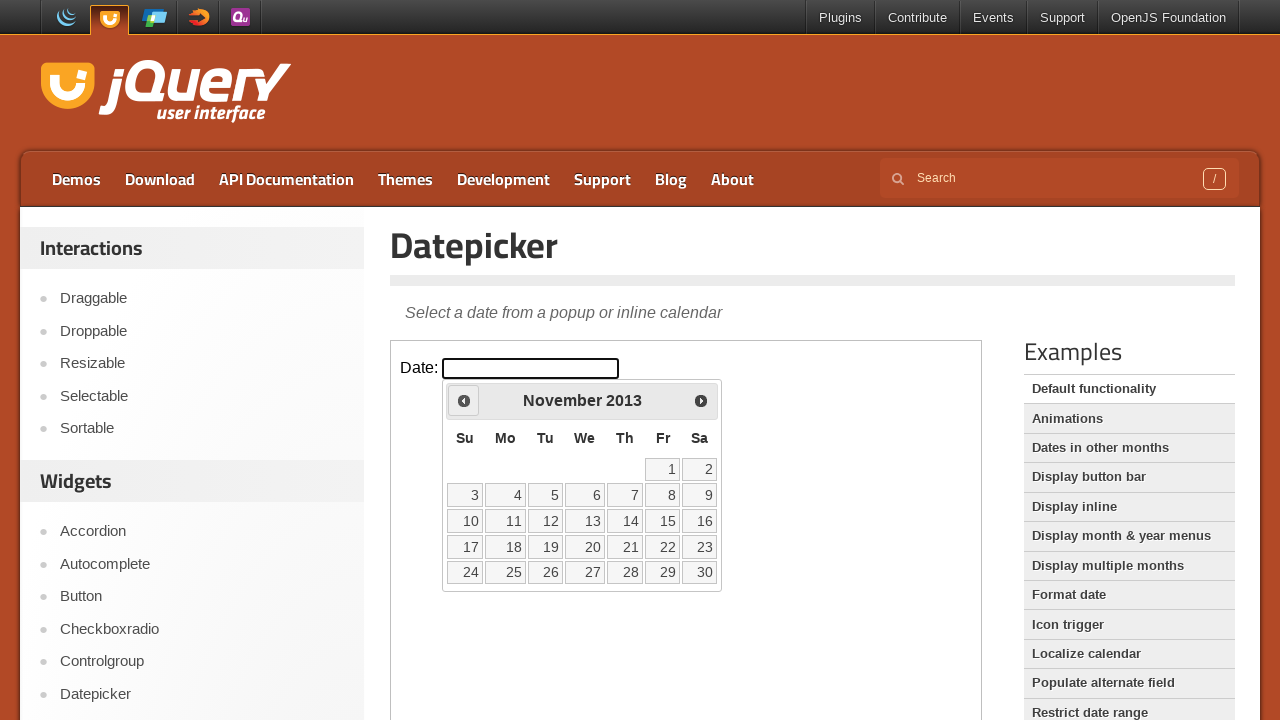

Retrieved current month (November) and year (2013)
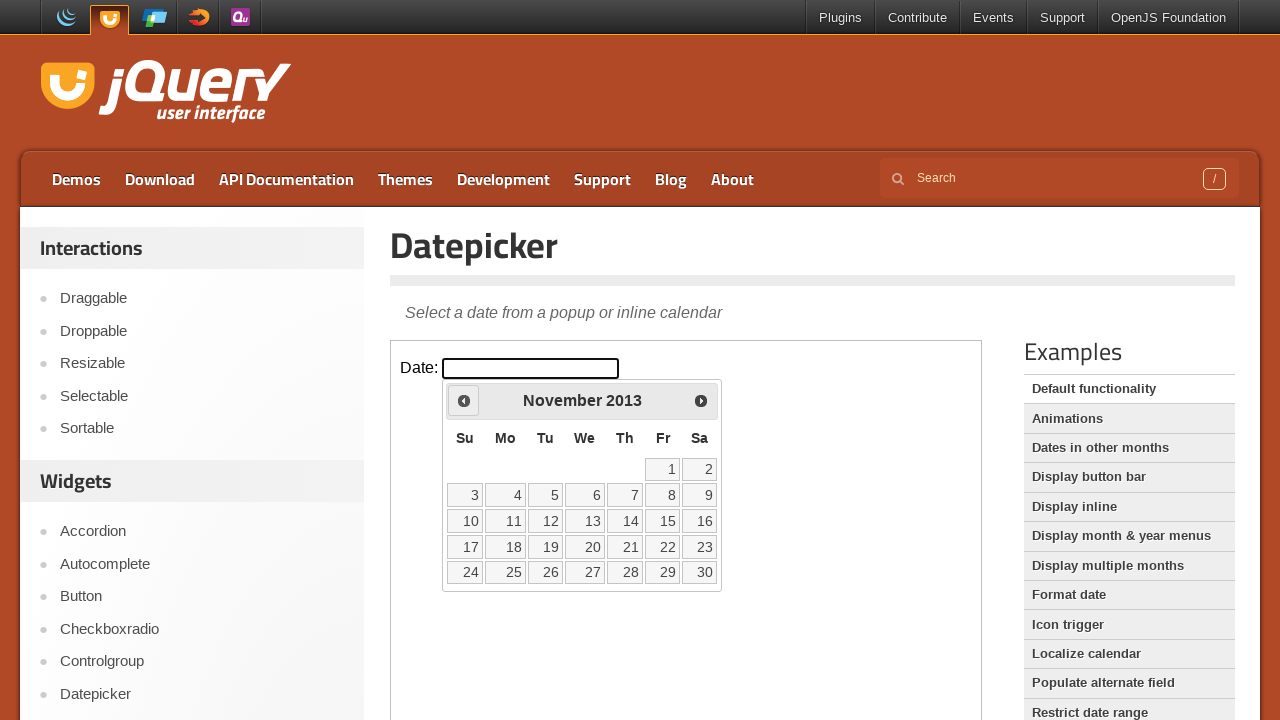

Clicked previous month arrow to navigate from November 2013 at (464, 400) on iframe.demo-frame >> internal:control=enter-frame >> span.ui-icon-circle-triangl
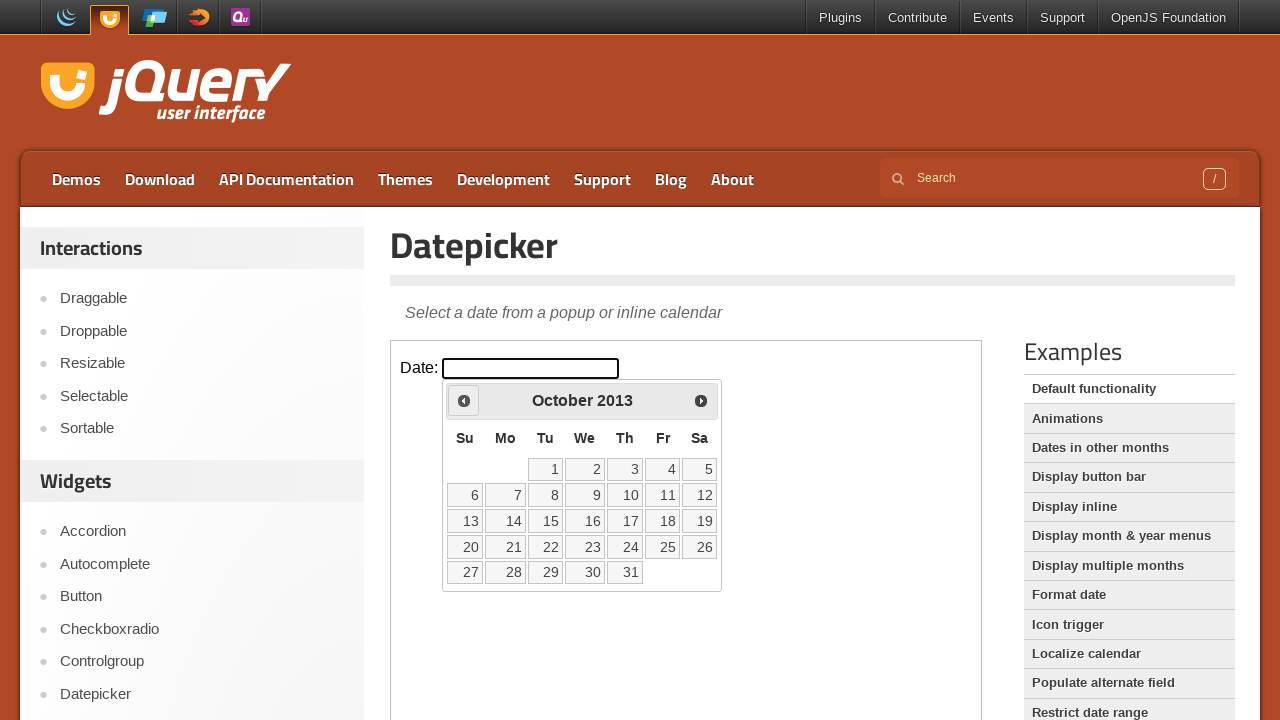

Waited for calendar to update
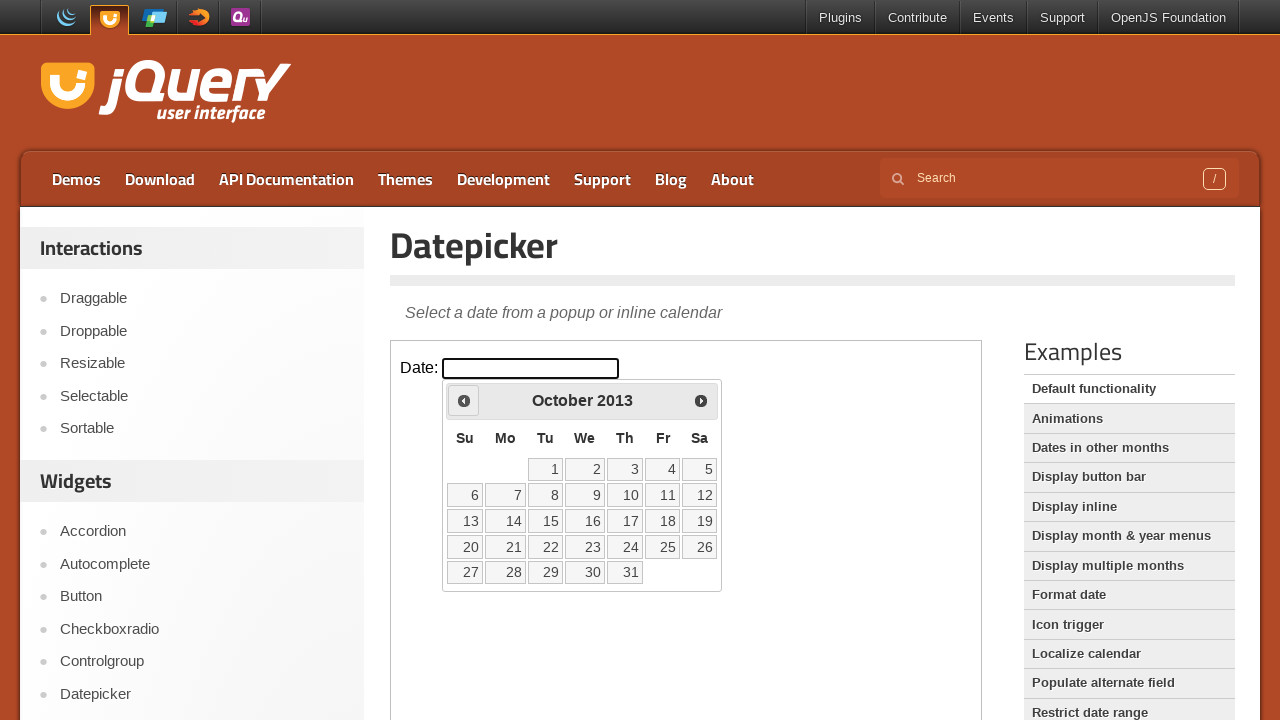

Retrieved current month (October) and year (2013)
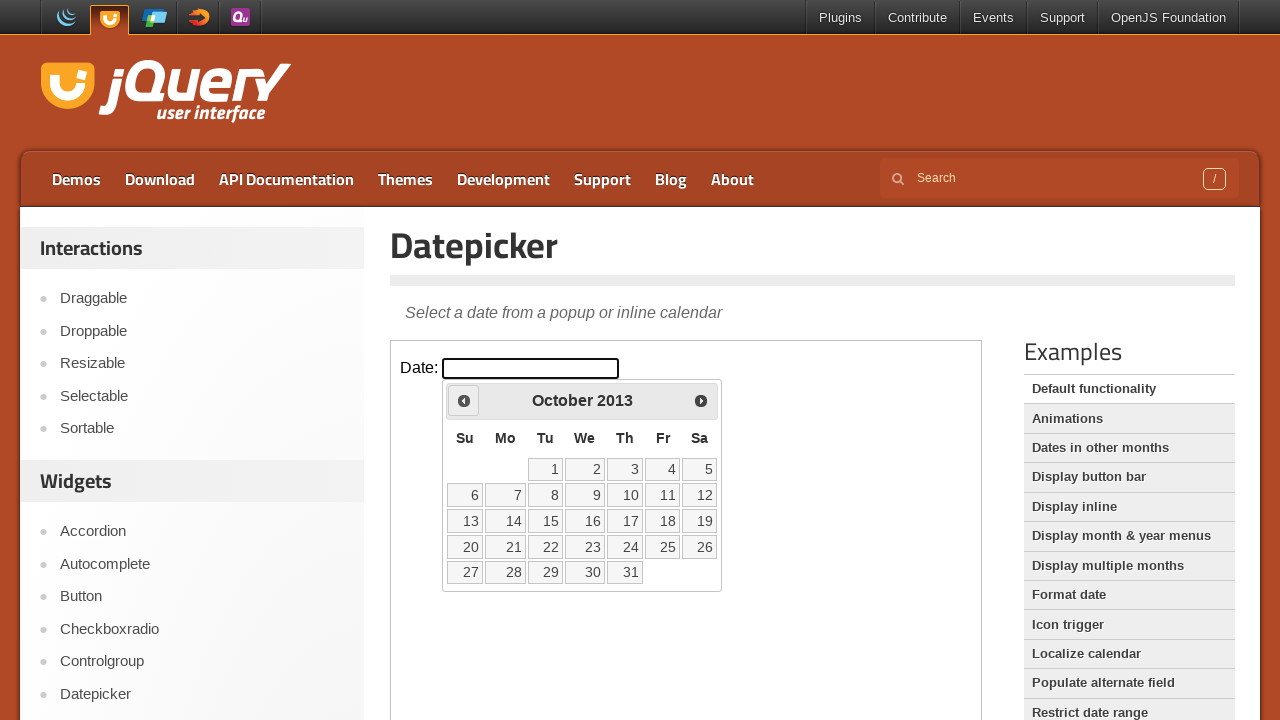

Clicked previous month arrow to navigate from October 2013 at (464, 400) on iframe.demo-frame >> internal:control=enter-frame >> span.ui-icon-circle-triangl
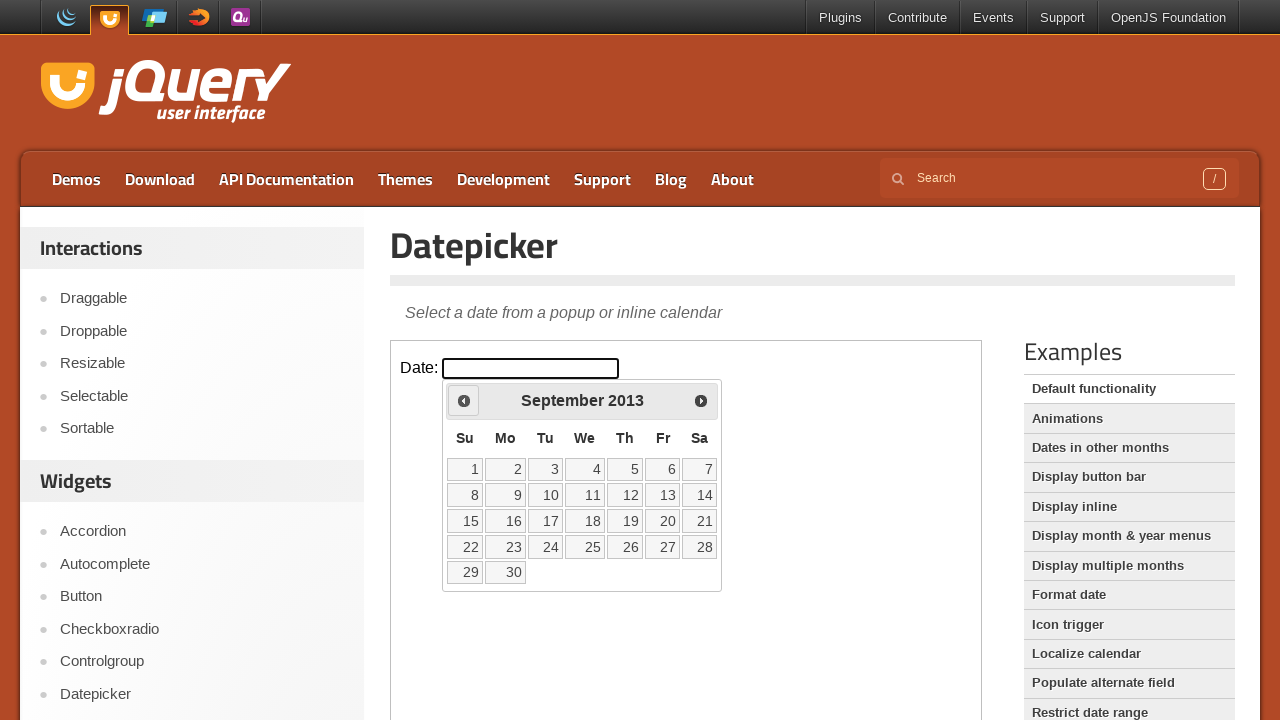

Waited for calendar to update
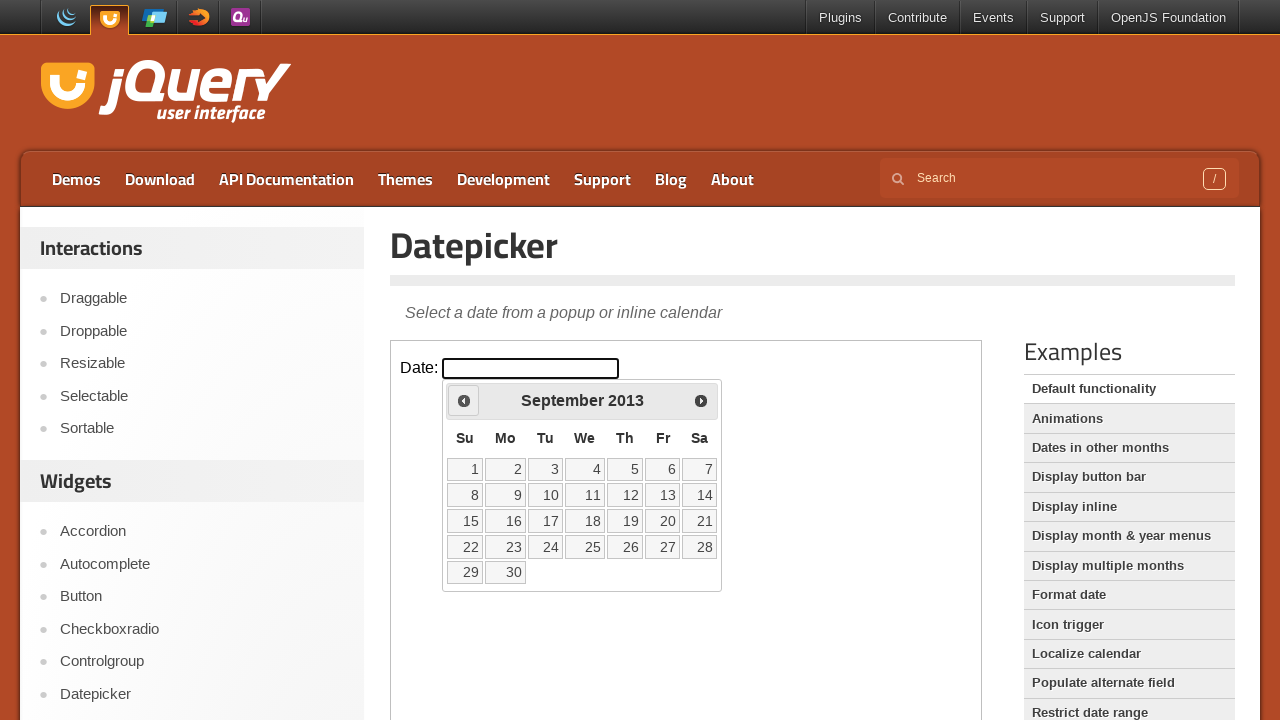

Retrieved current month (September) and year (2013)
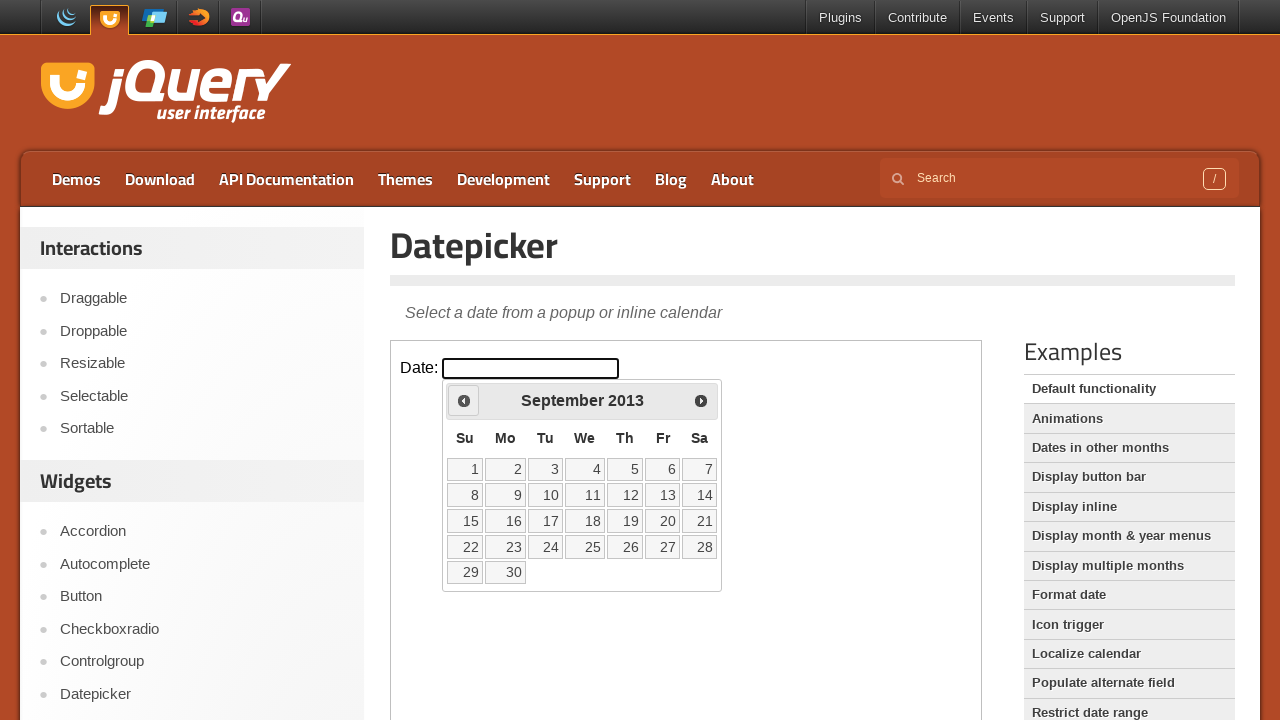

Clicked previous month arrow to navigate from September 2013 at (464, 400) on iframe.demo-frame >> internal:control=enter-frame >> span.ui-icon-circle-triangl
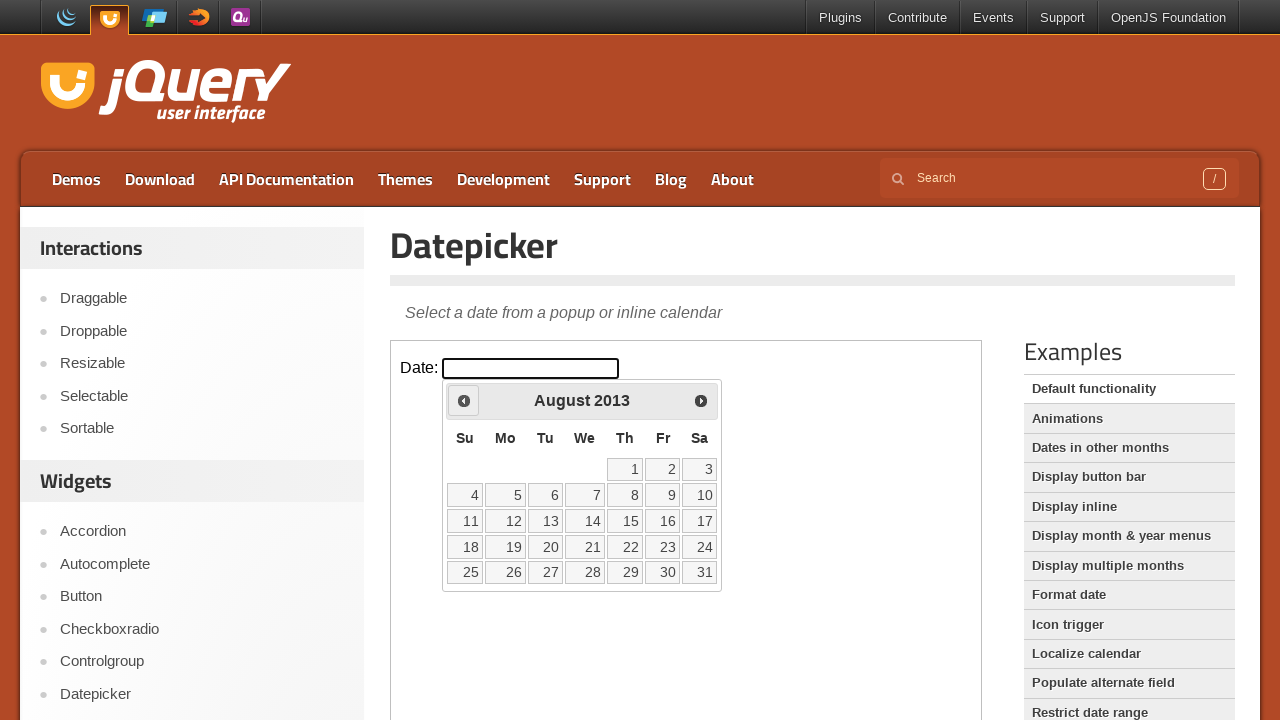

Waited for calendar to update
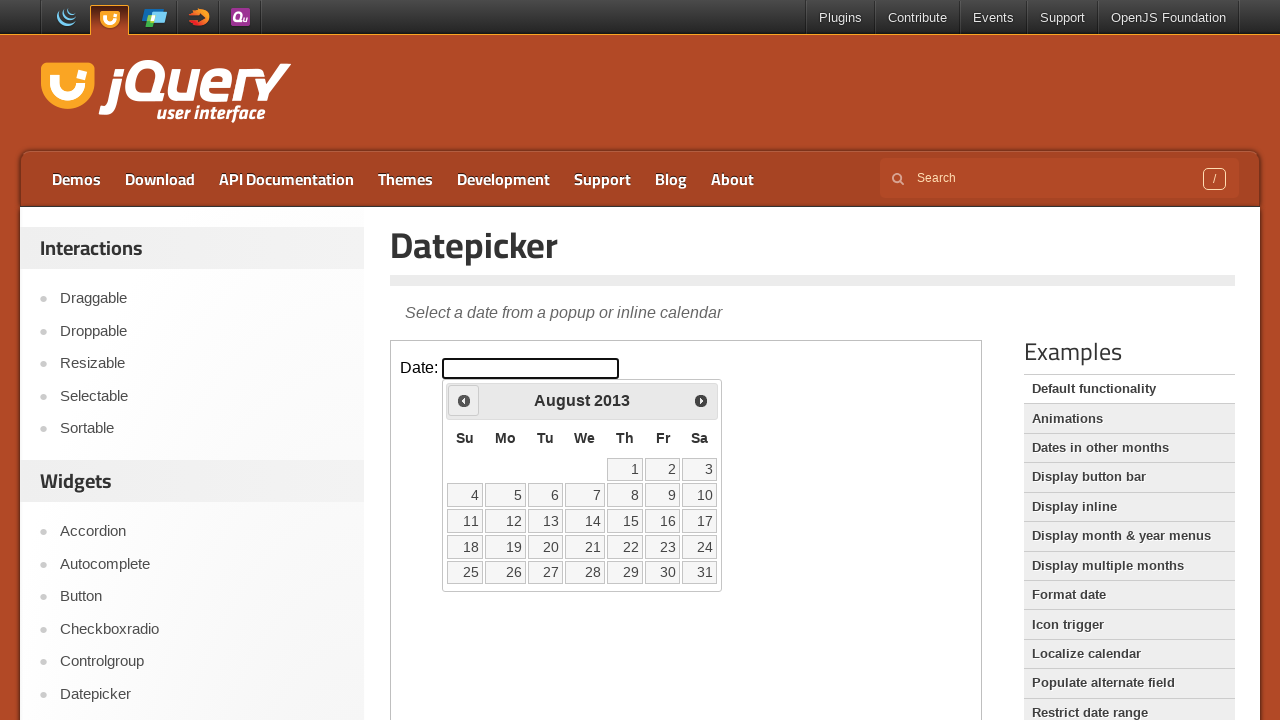

Retrieved current month (August) and year (2013)
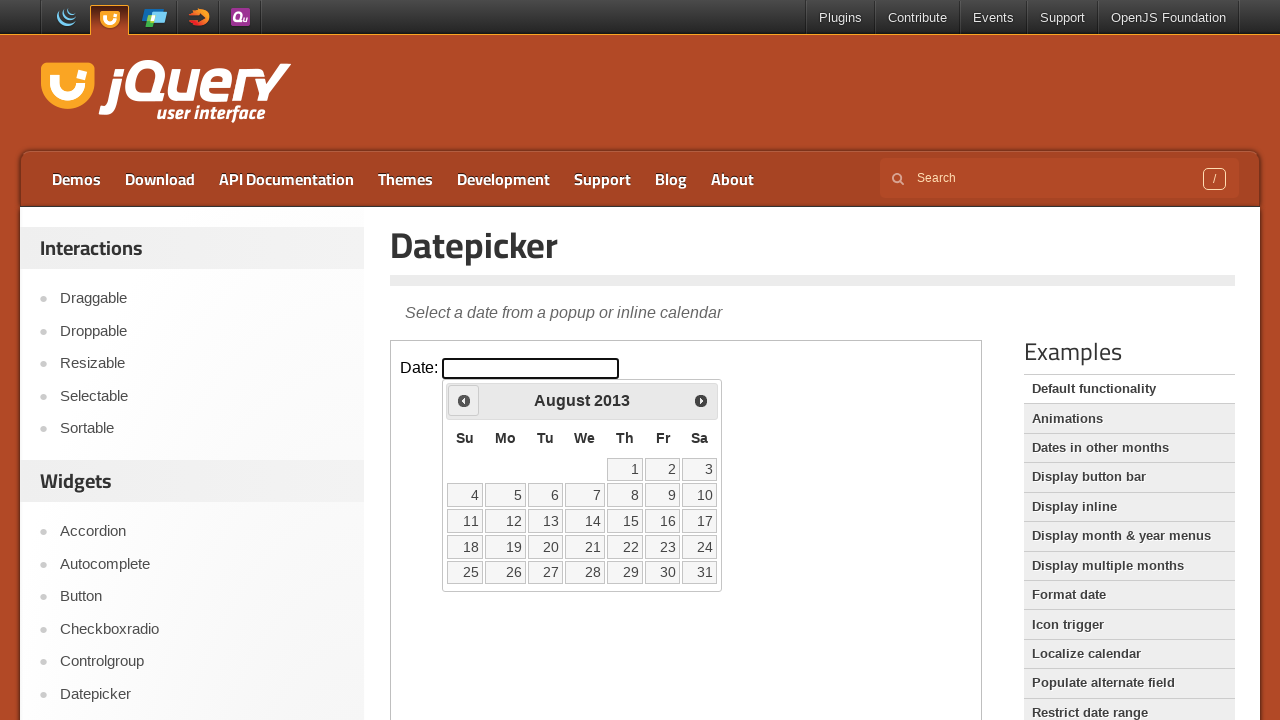

Clicked previous month arrow to navigate from August 2013 at (464, 400) on iframe.demo-frame >> internal:control=enter-frame >> span.ui-icon-circle-triangl
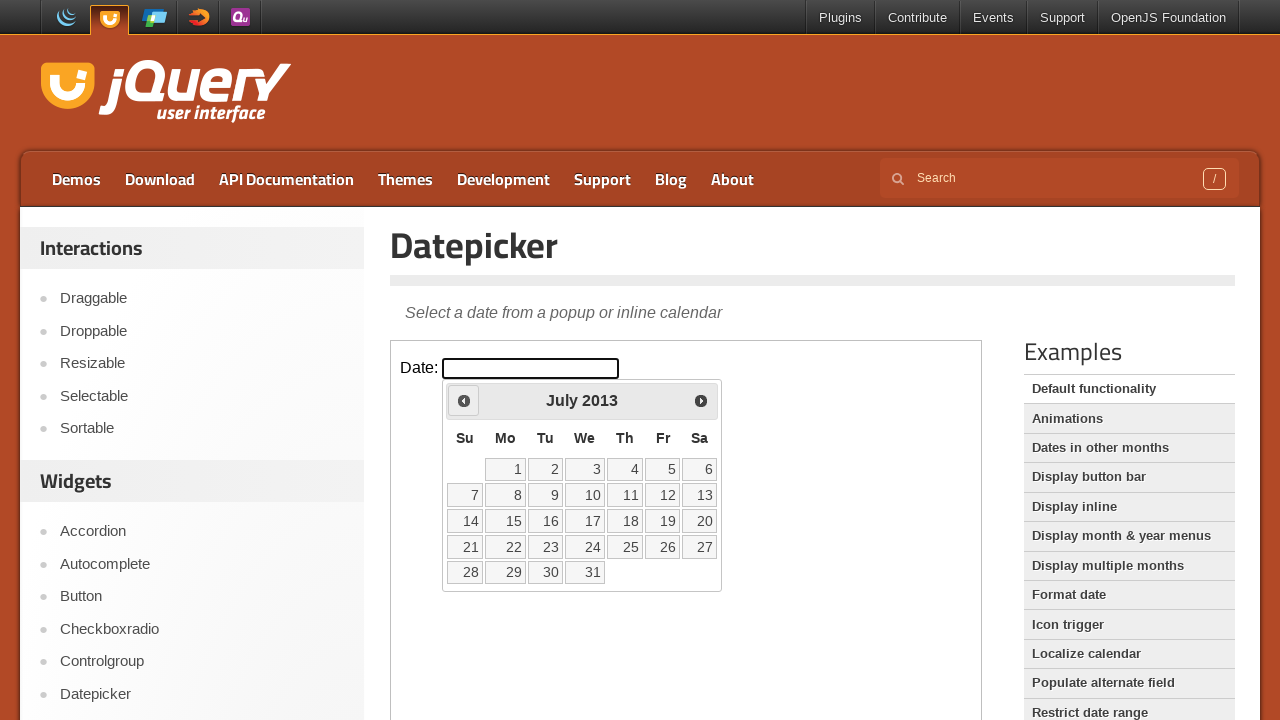

Waited for calendar to update
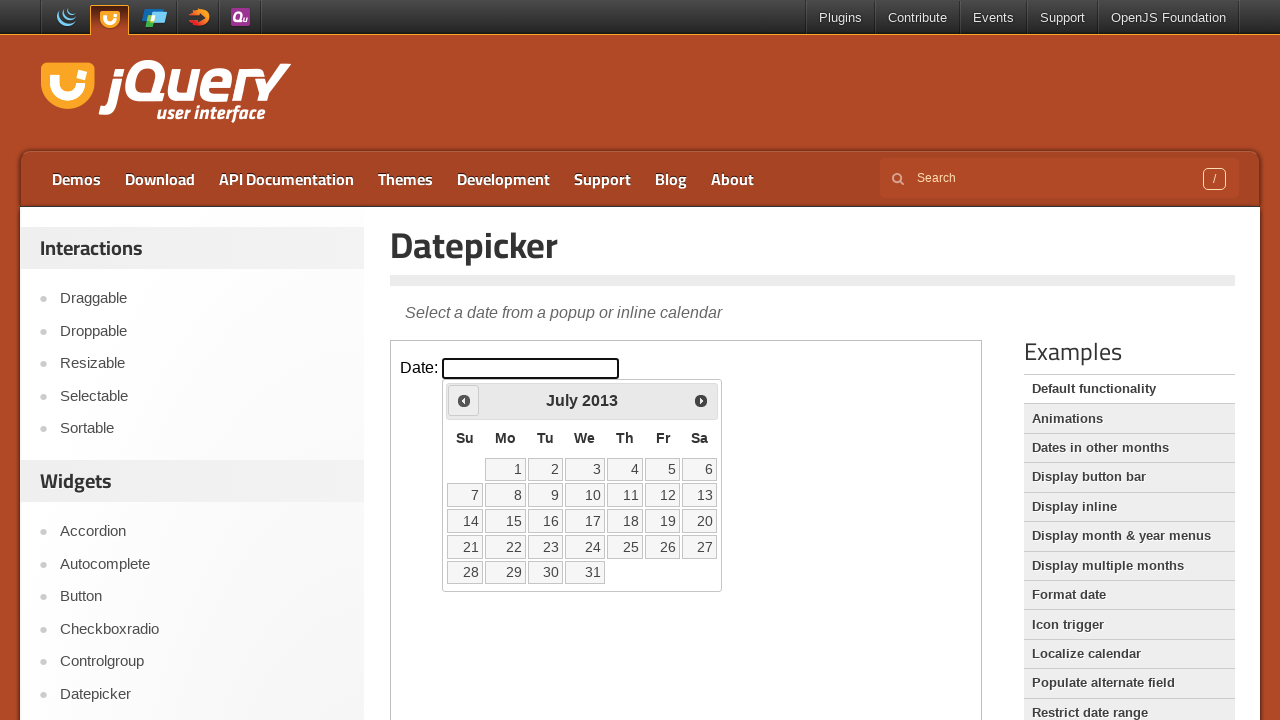

Retrieved current month (July) and year (2013)
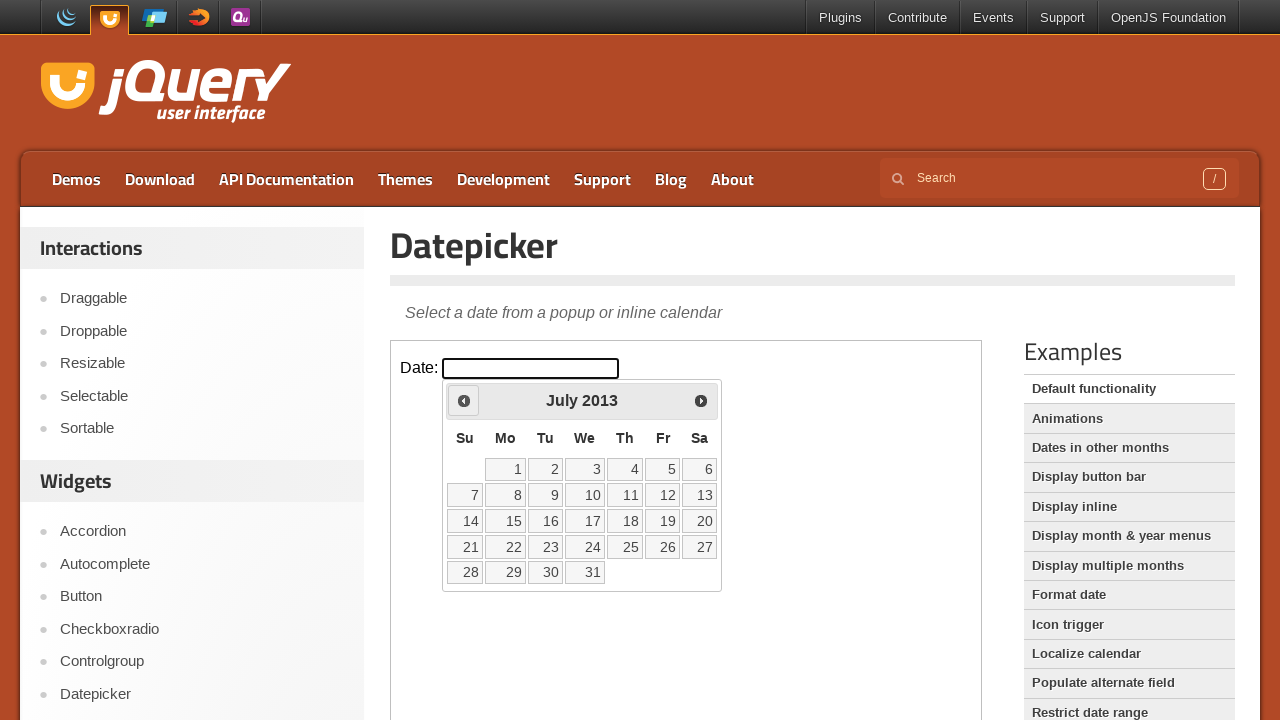

Clicked previous month arrow to navigate from July 2013 at (464, 400) on iframe.demo-frame >> internal:control=enter-frame >> span.ui-icon-circle-triangl
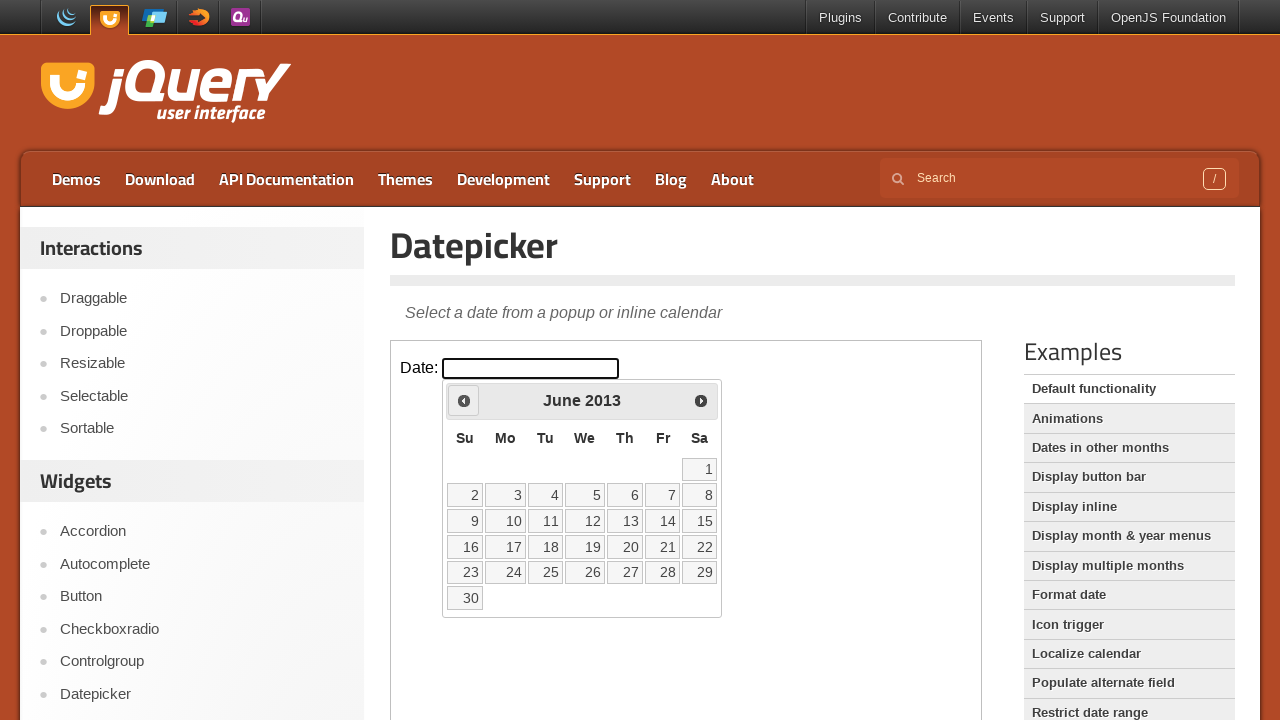

Waited for calendar to update
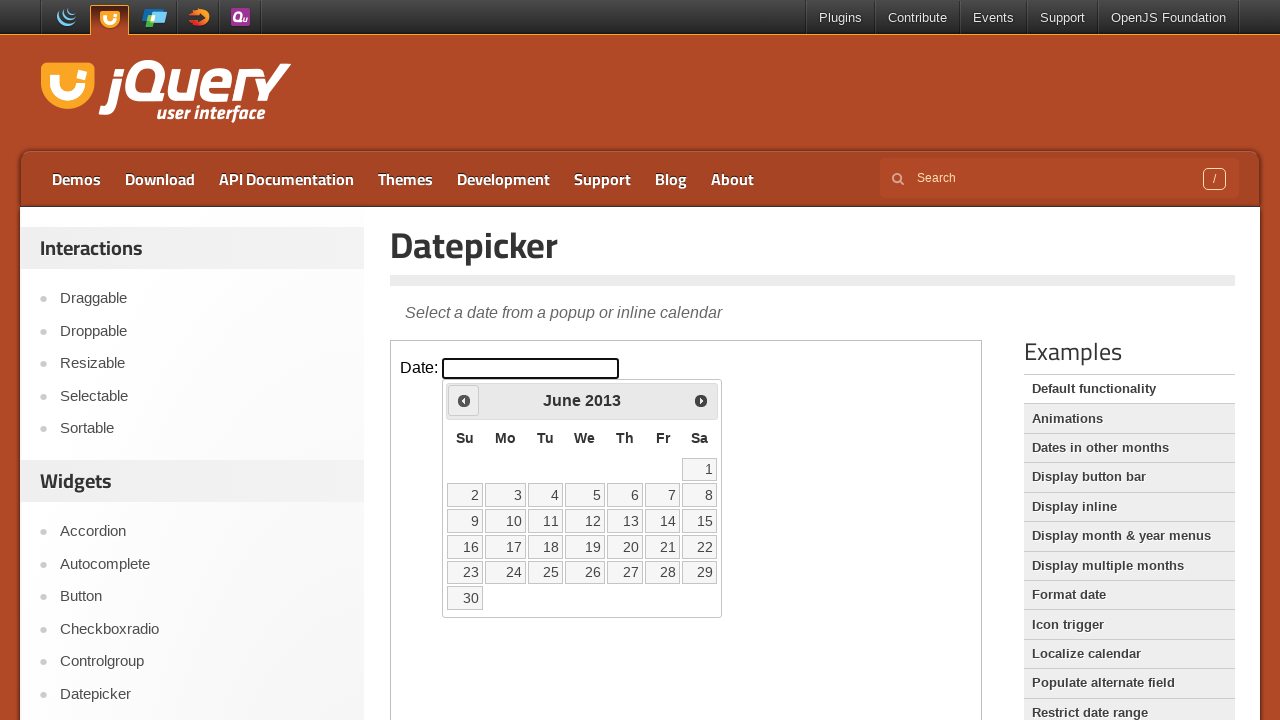

Retrieved current month (June) and year (2013)
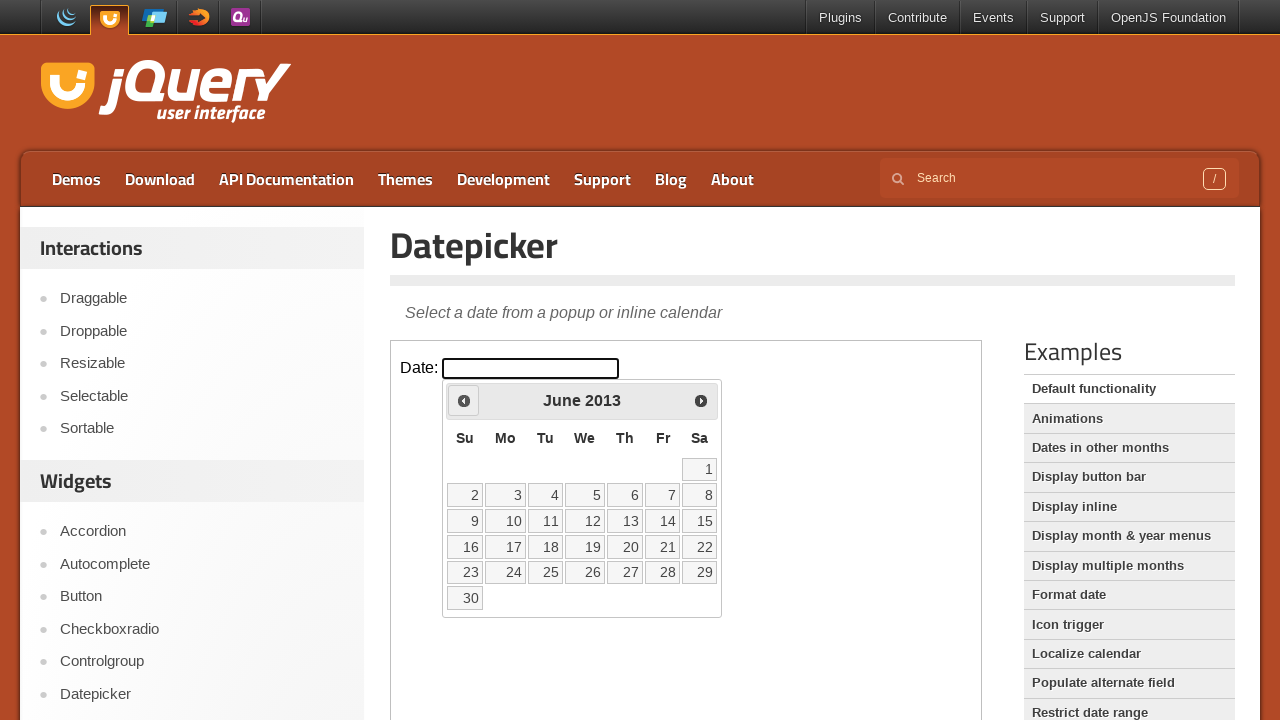

Clicked previous month arrow to navigate from June 2013 at (464, 400) on iframe.demo-frame >> internal:control=enter-frame >> span.ui-icon-circle-triangl
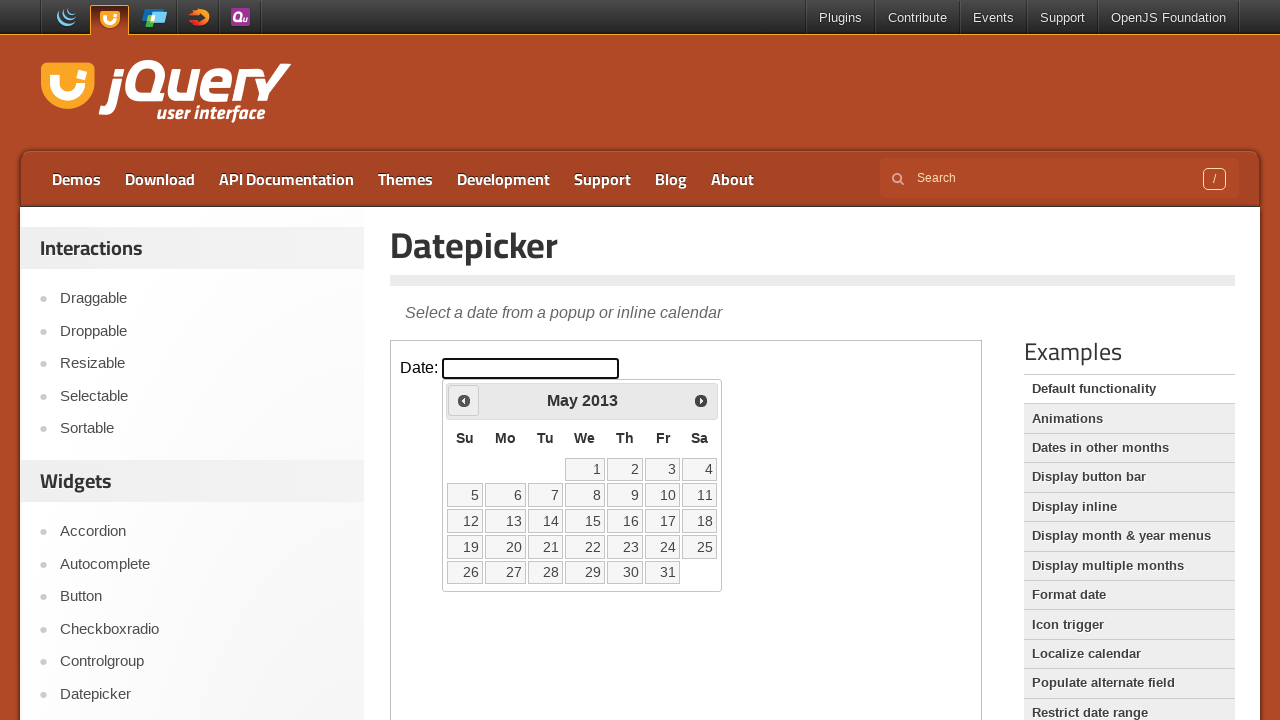

Waited for calendar to update
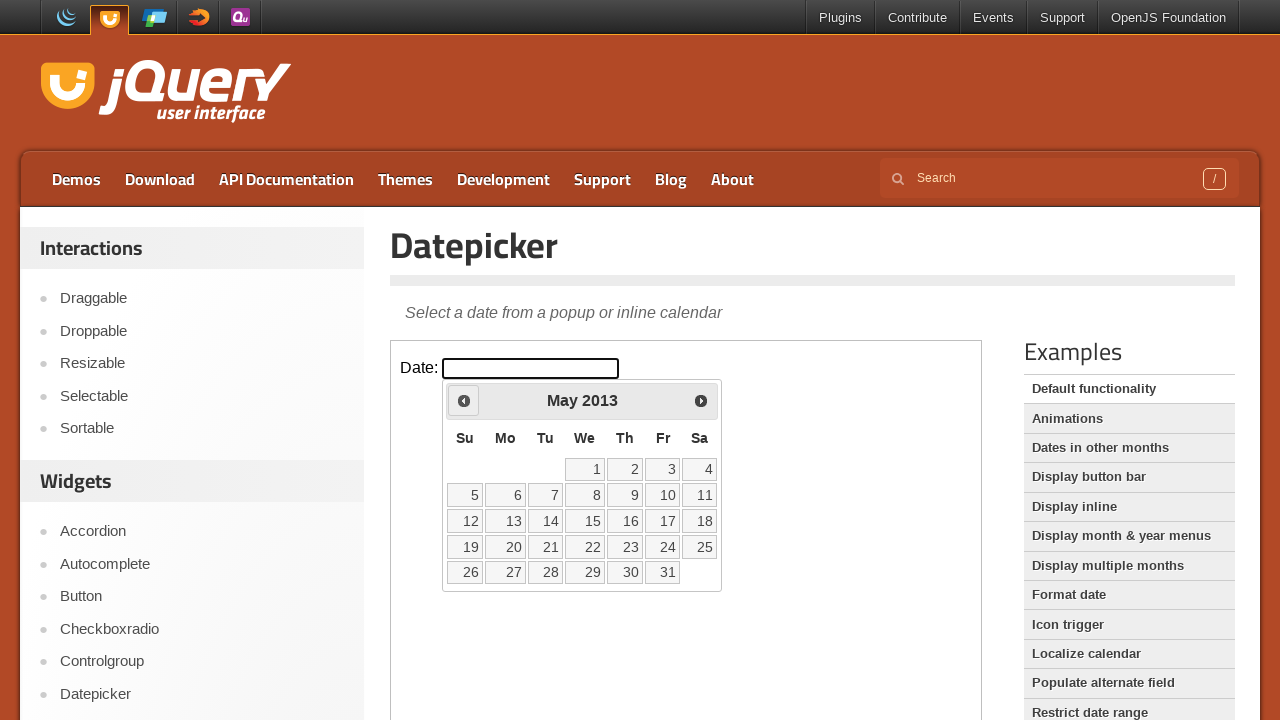

Retrieved current month (May) and year (2013)
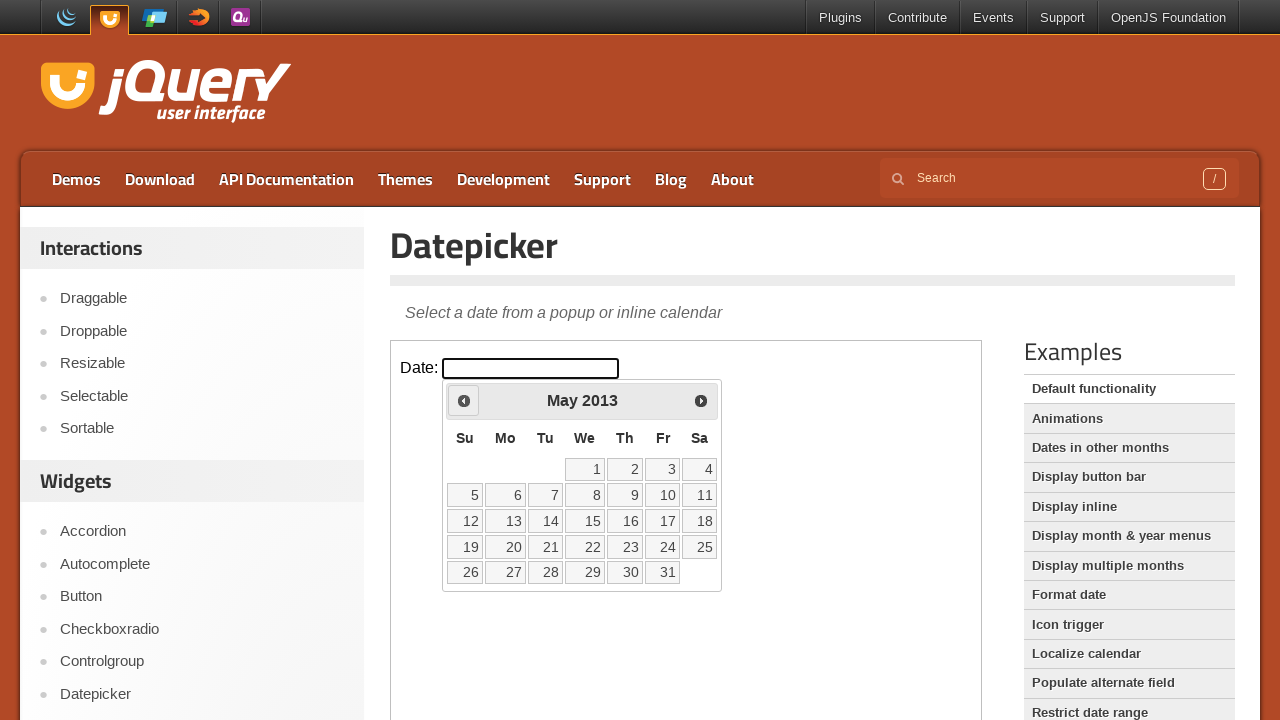

Clicked previous month arrow to navigate from May 2013 at (464, 400) on iframe.demo-frame >> internal:control=enter-frame >> span.ui-icon-circle-triangl
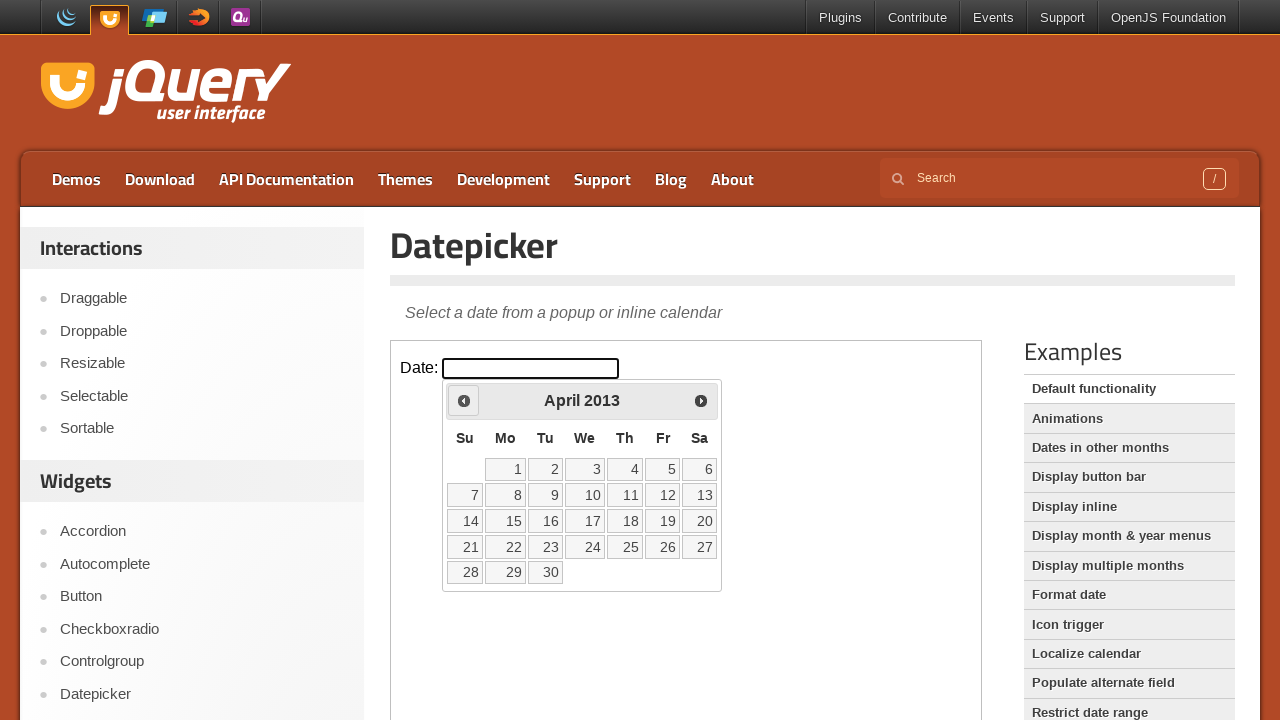

Waited for calendar to update
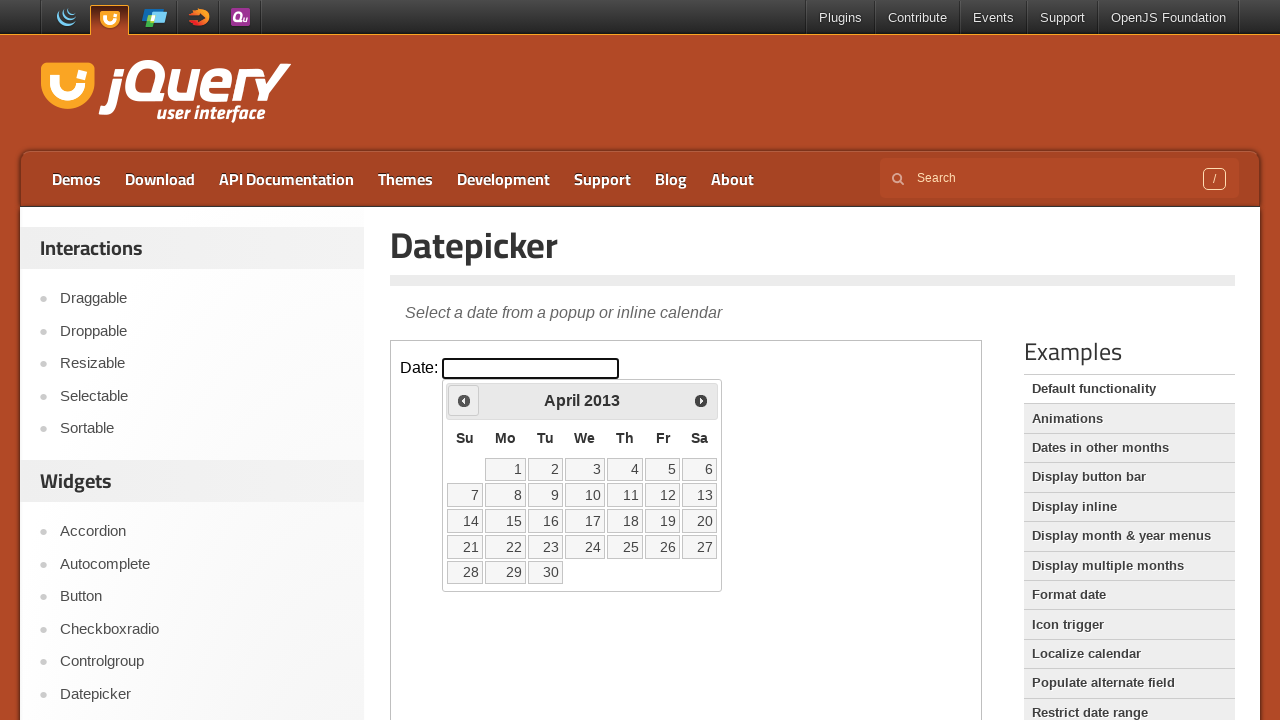

Retrieved current month (April) and year (2013)
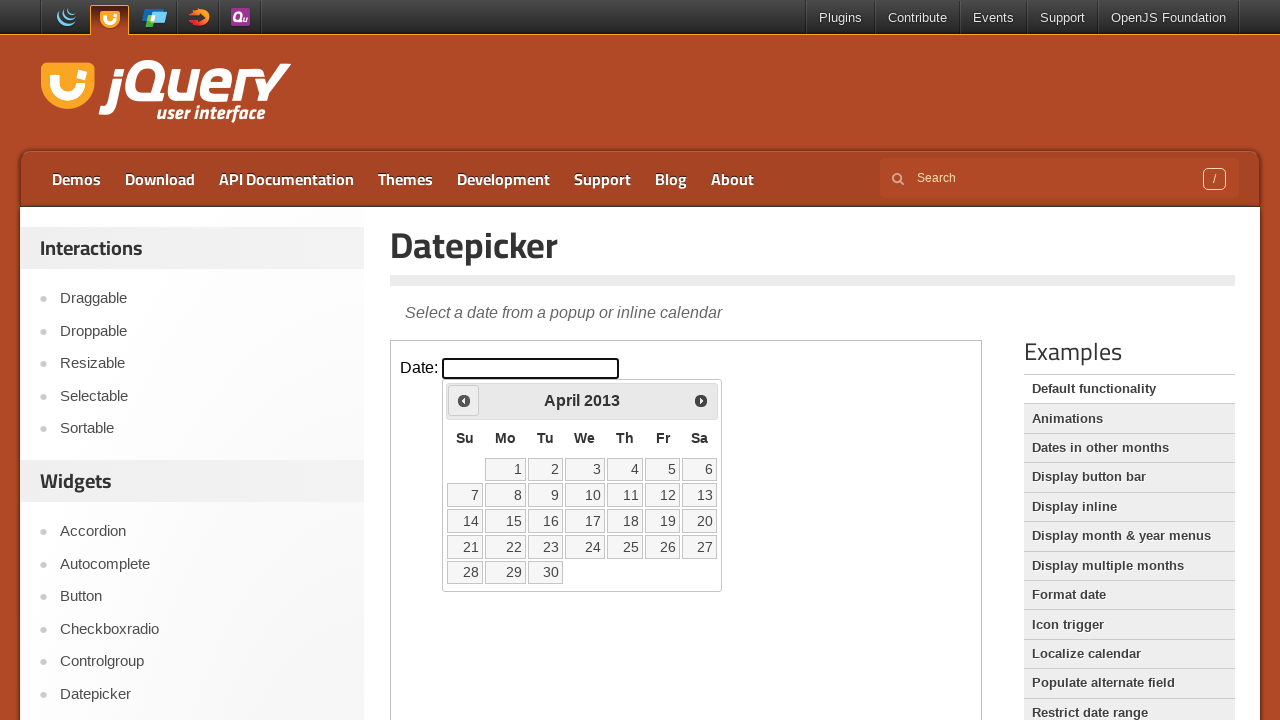

Clicked previous month arrow to navigate from April 2013 at (464, 400) on iframe.demo-frame >> internal:control=enter-frame >> span.ui-icon-circle-triangl
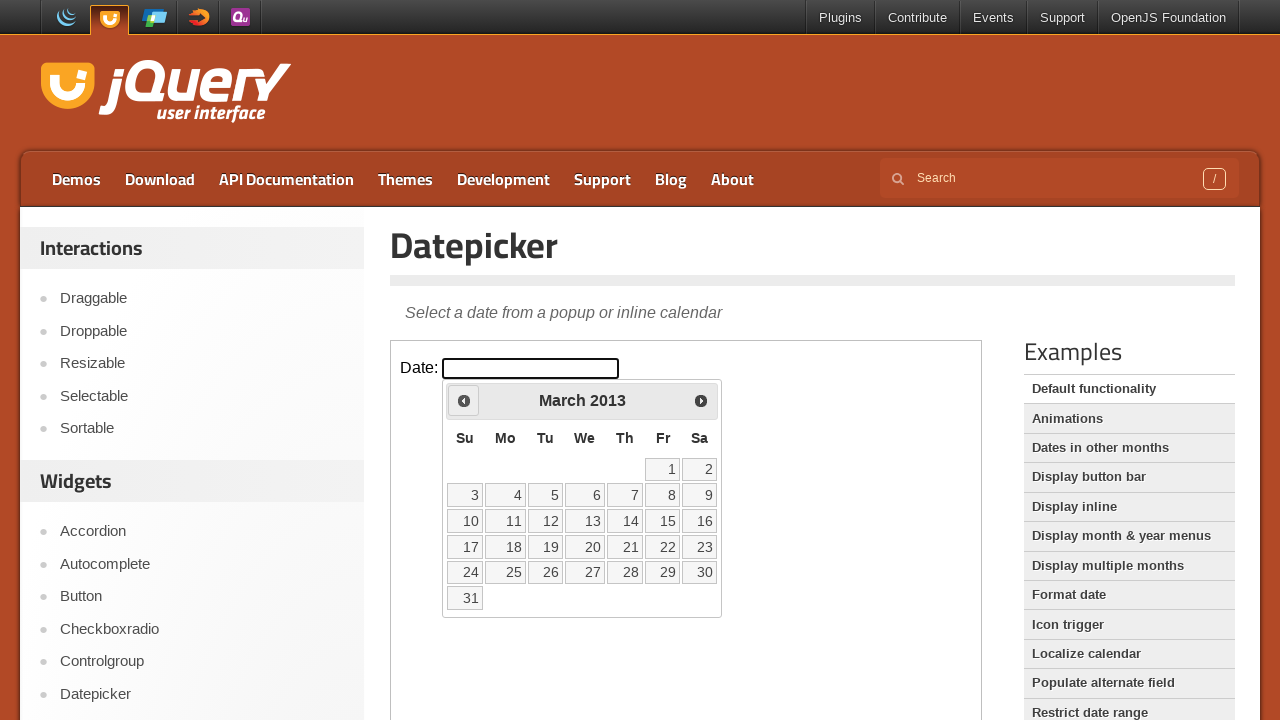

Waited for calendar to update
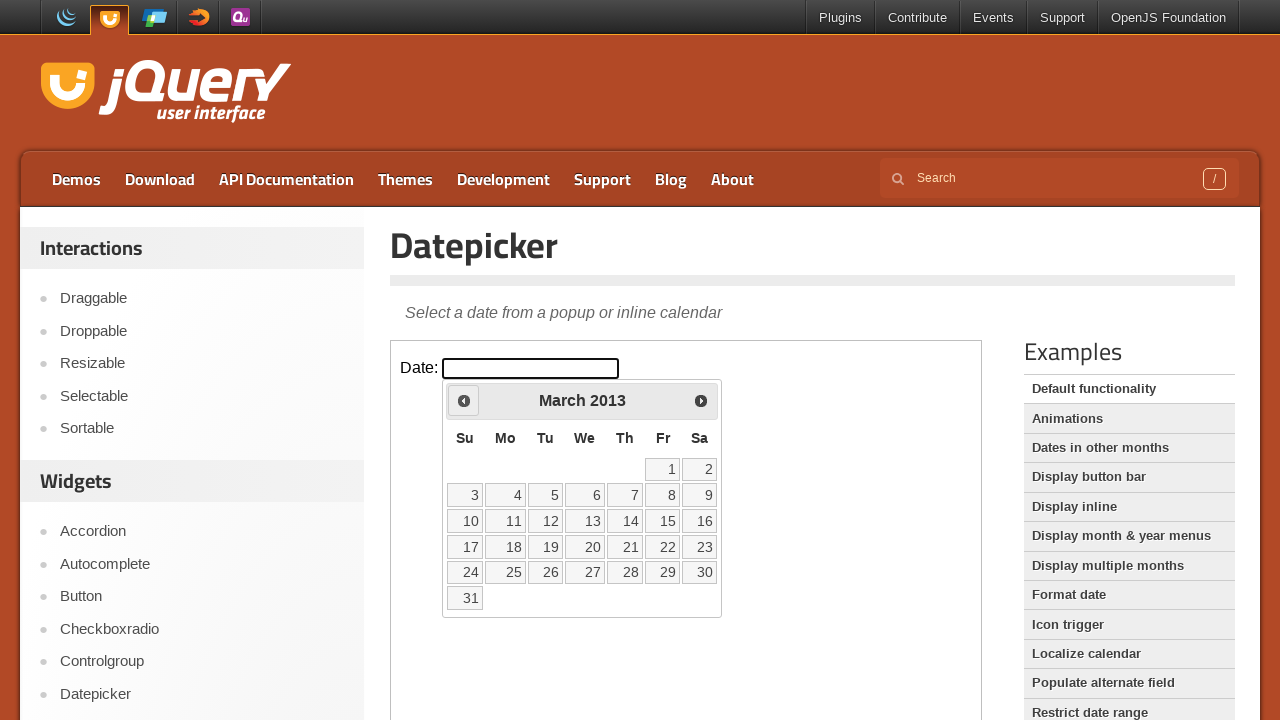

Retrieved current month (March) and year (2013)
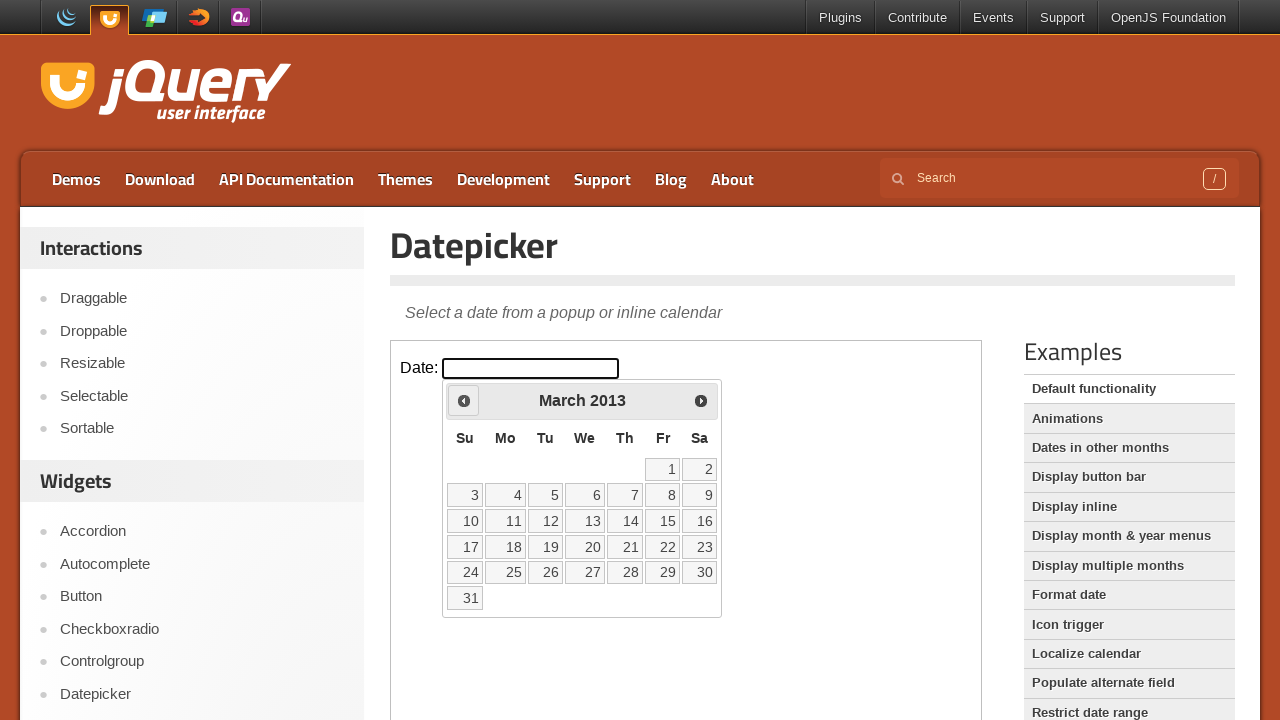

Clicked previous month arrow to navigate from March 2013 at (464, 400) on iframe.demo-frame >> internal:control=enter-frame >> span.ui-icon-circle-triangl
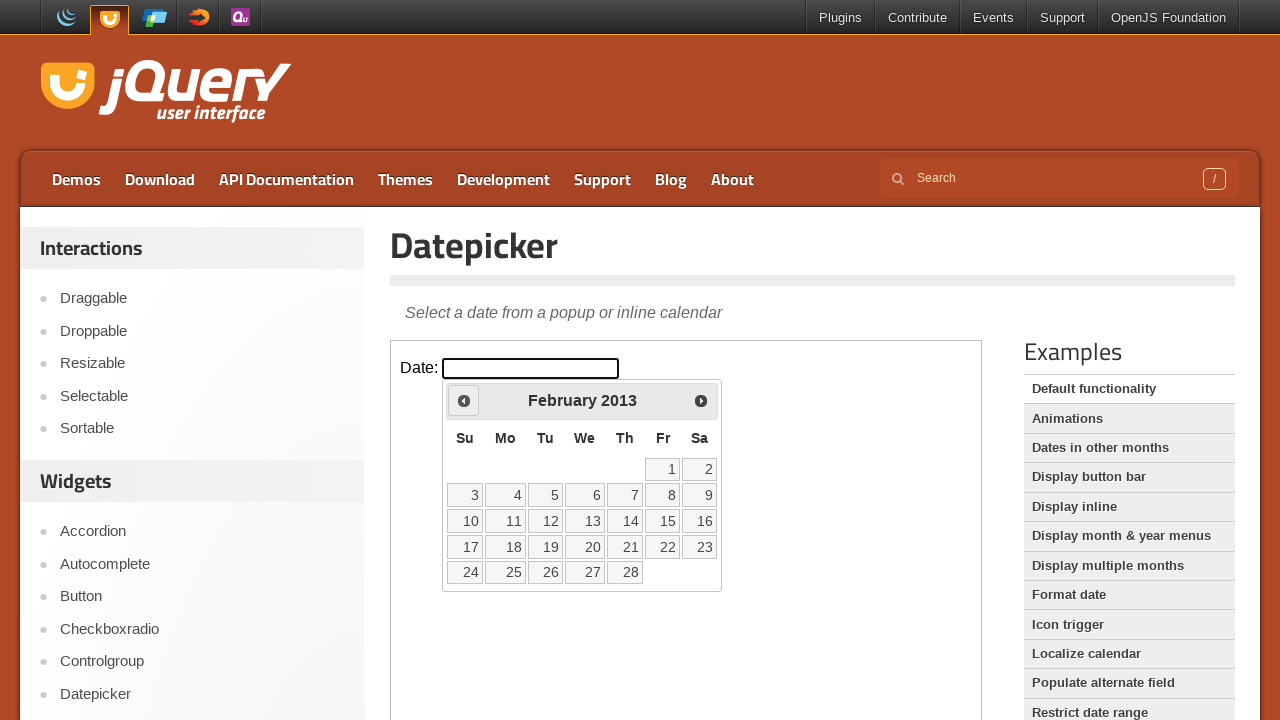

Waited for calendar to update
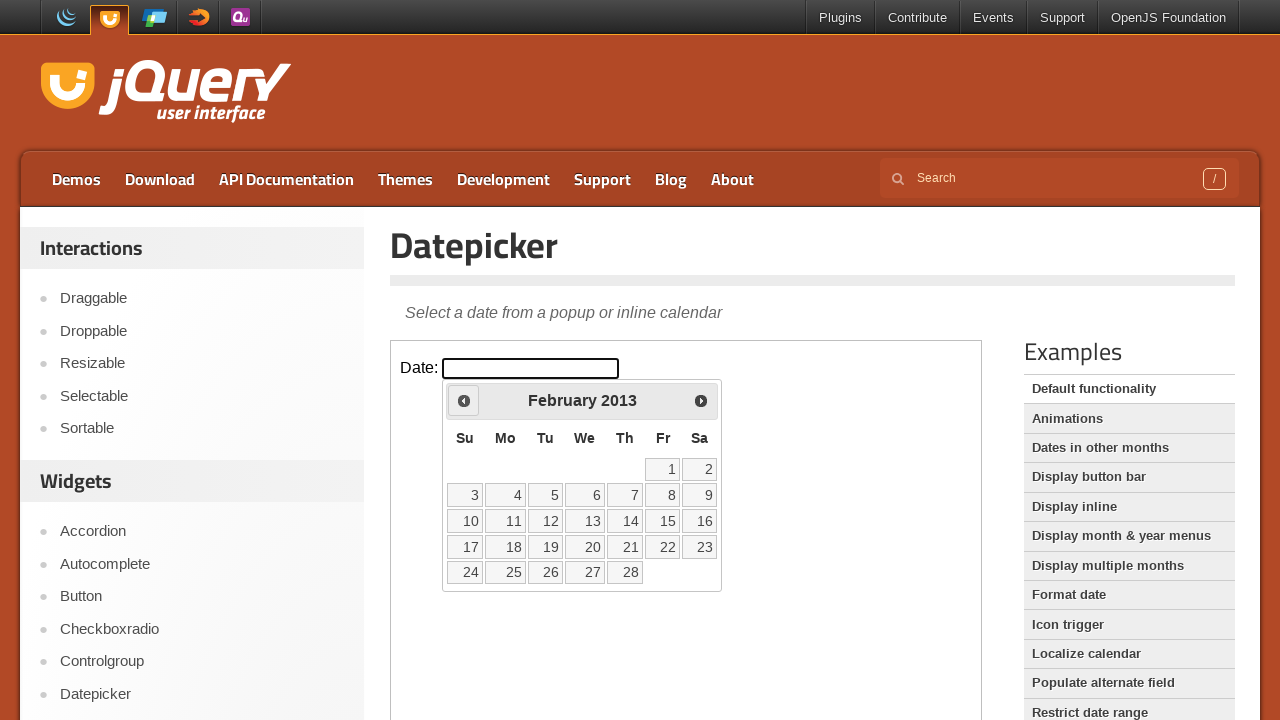

Retrieved current month (February) and year (2013)
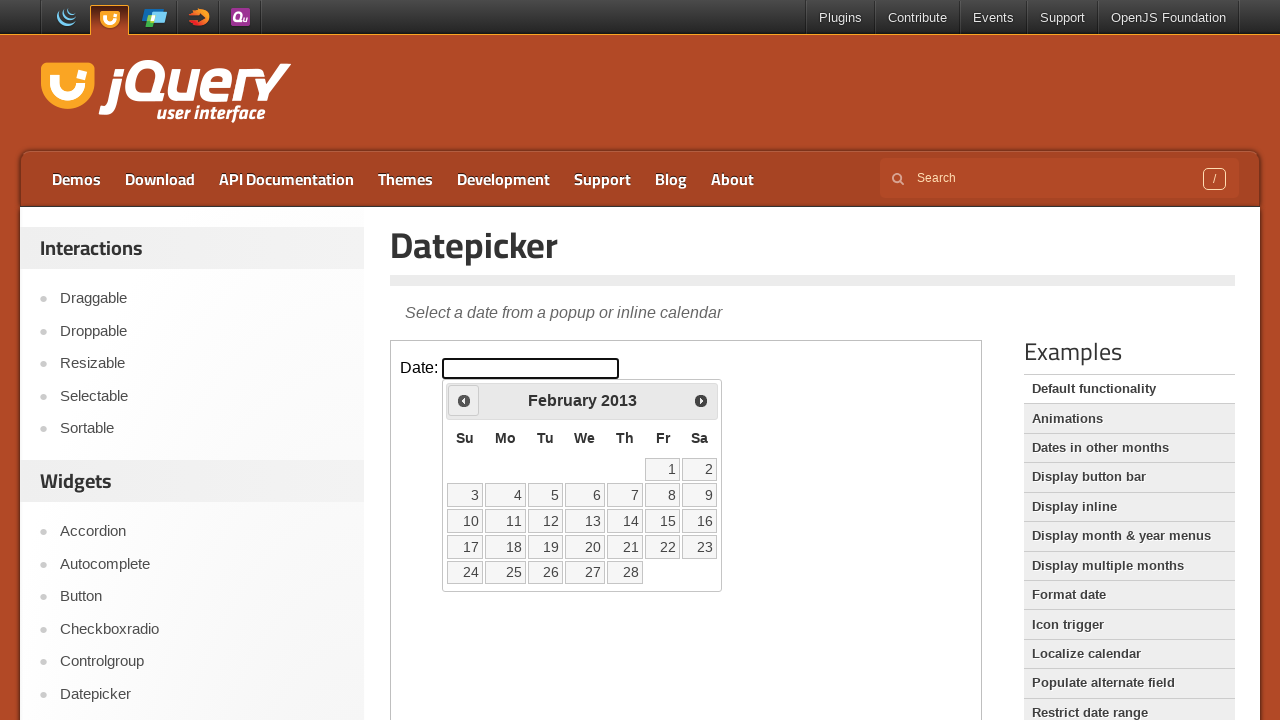

Clicked previous month arrow to navigate from February 2013 at (464, 400) on iframe.demo-frame >> internal:control=enter-frame >> span.ui-icon-circle-triangl
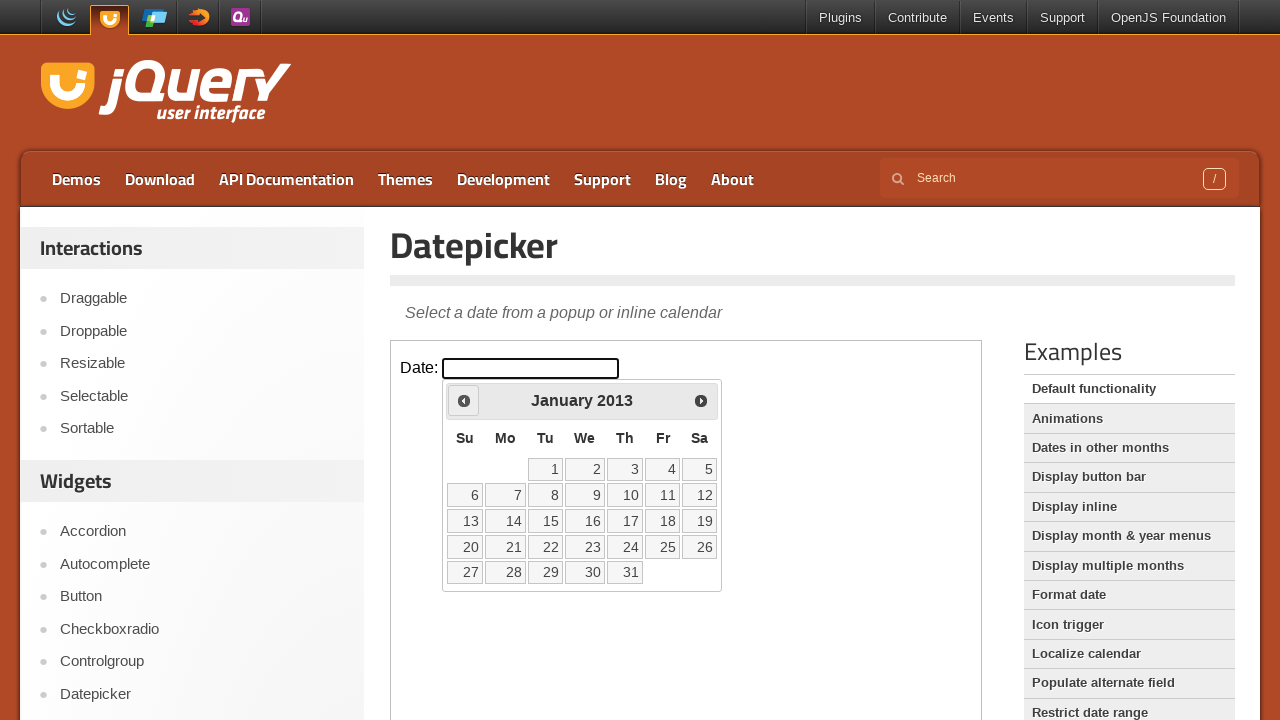

Waited for calendar to update
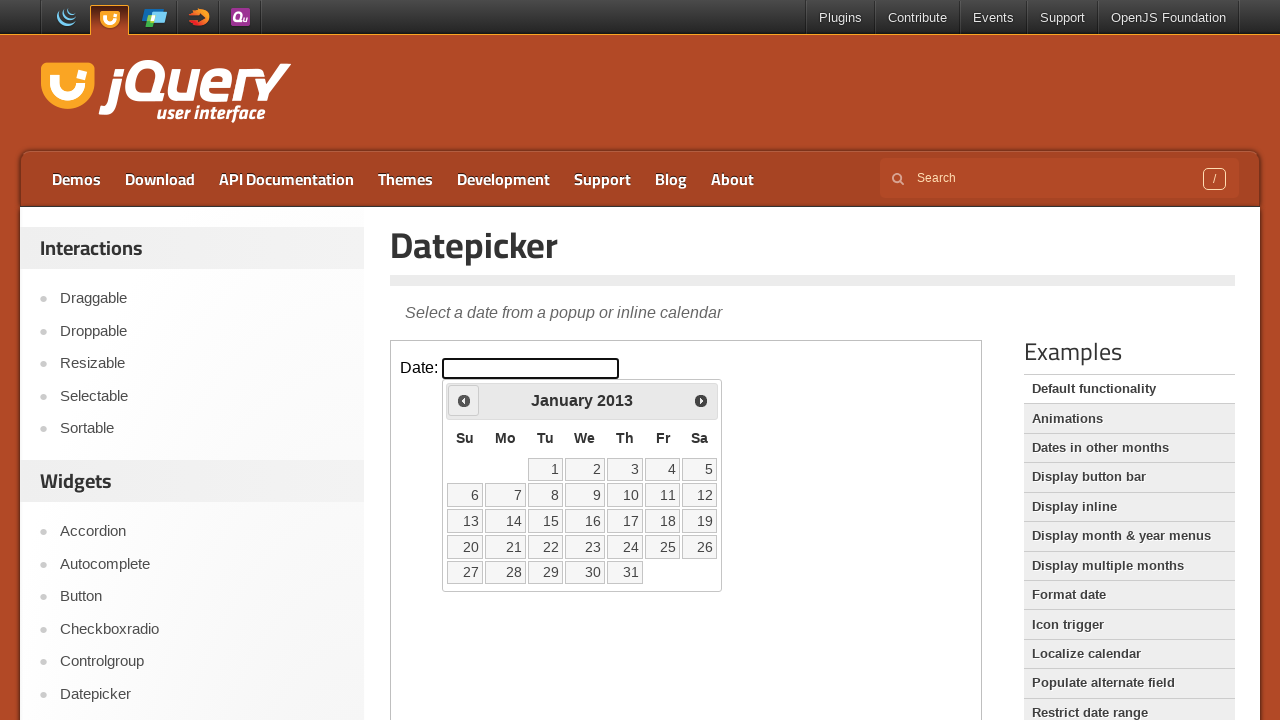

Retrieved current month (January) and year (2013)
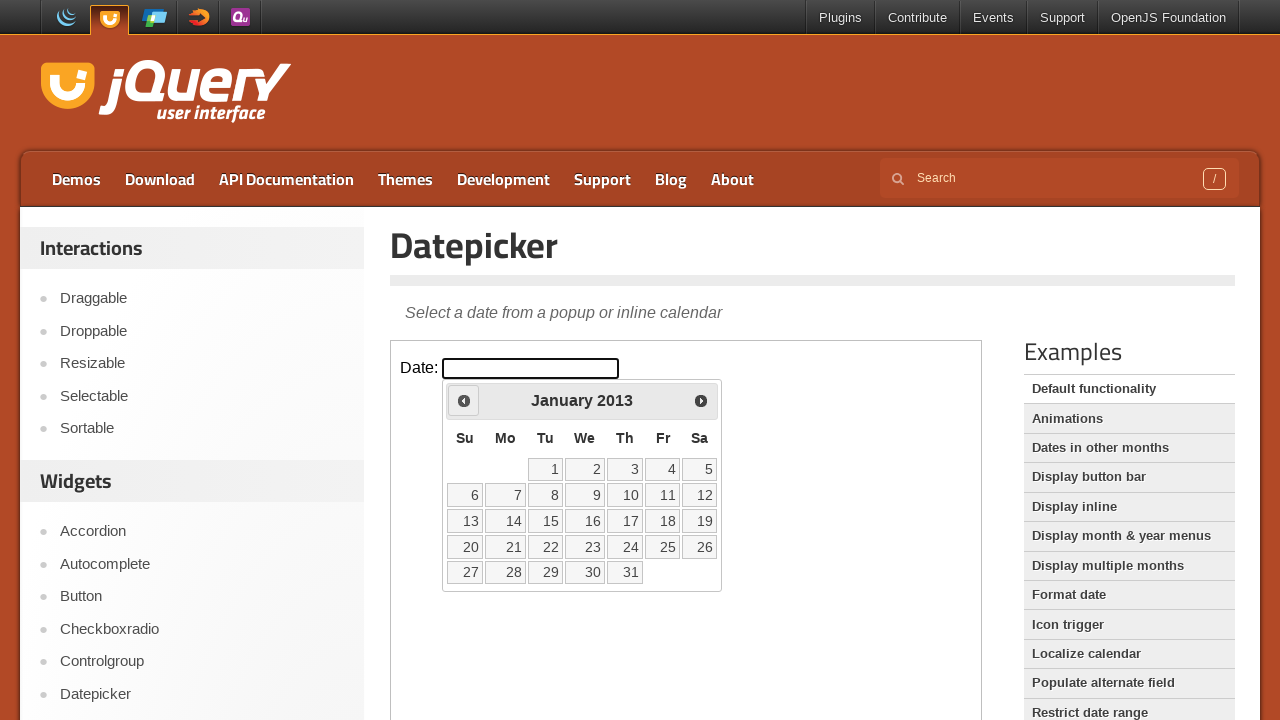

Clicked previous month arrow to navigate from January 2013 at (464, 400) on iframe.demo-frame >> internal:control=enter-frame >> span.ui-icon-circle-triangl
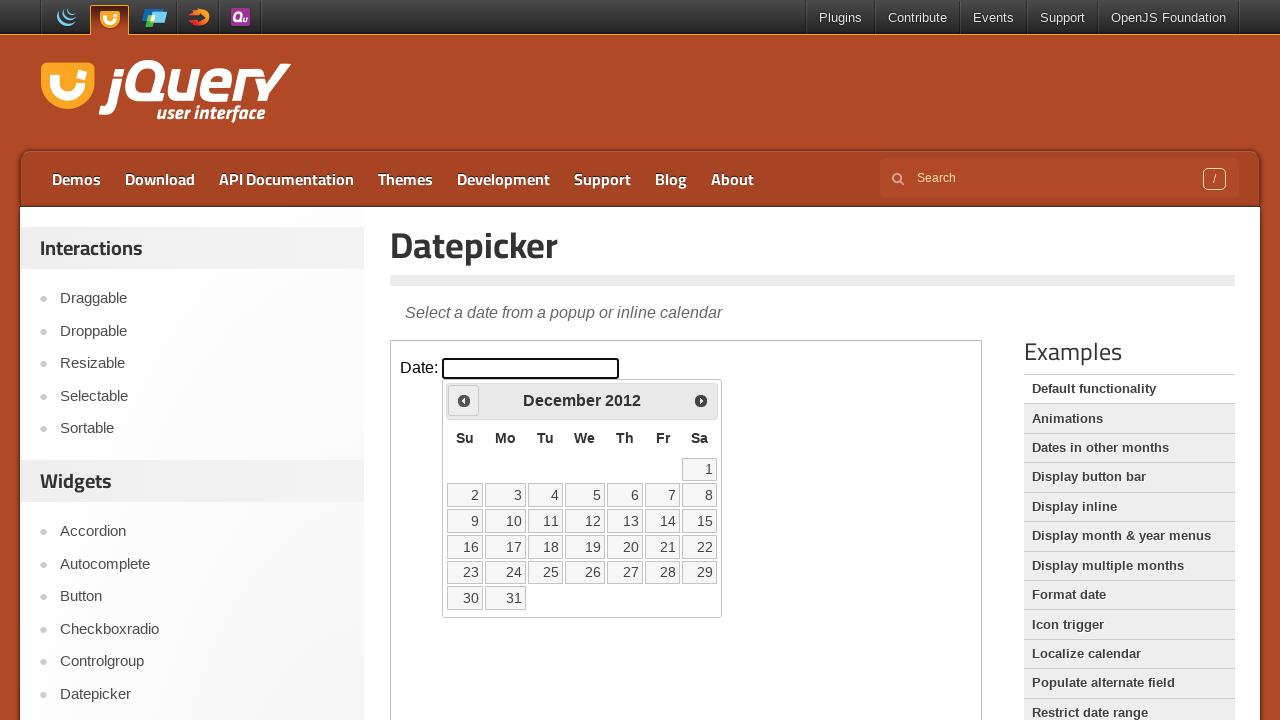

Waited for calendar to update
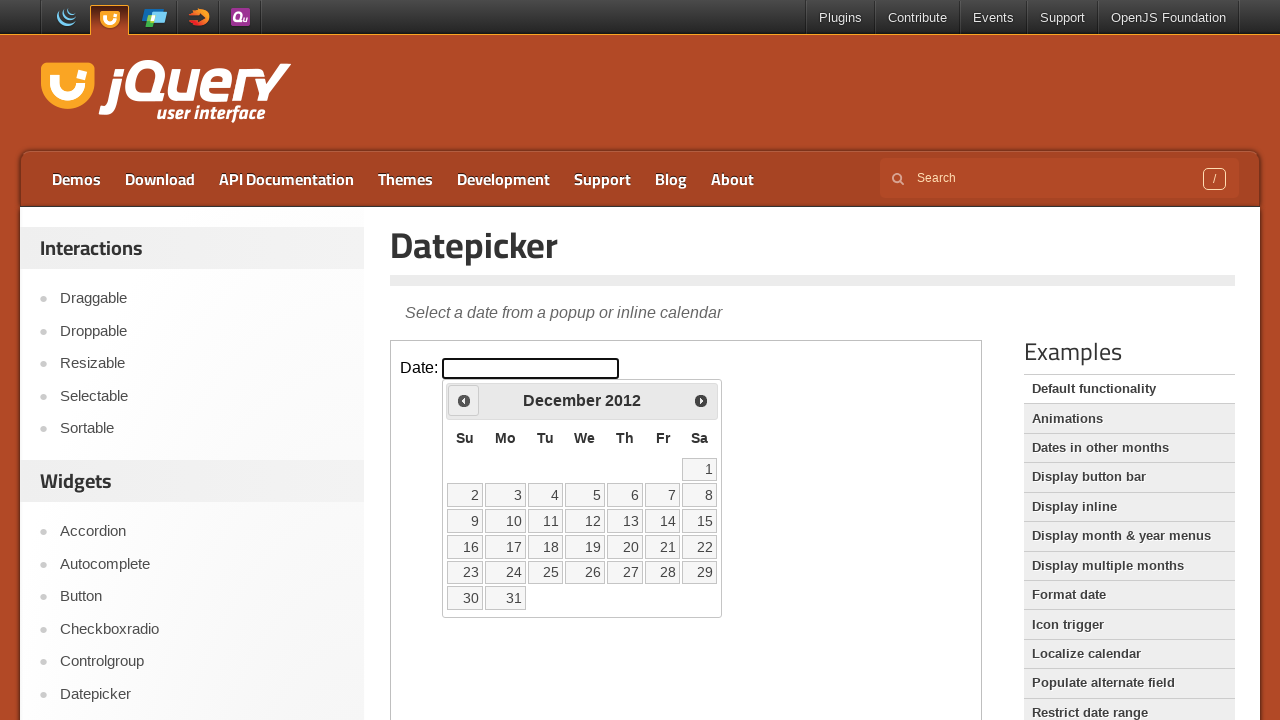

Retrieved current month (December) and year (2012)
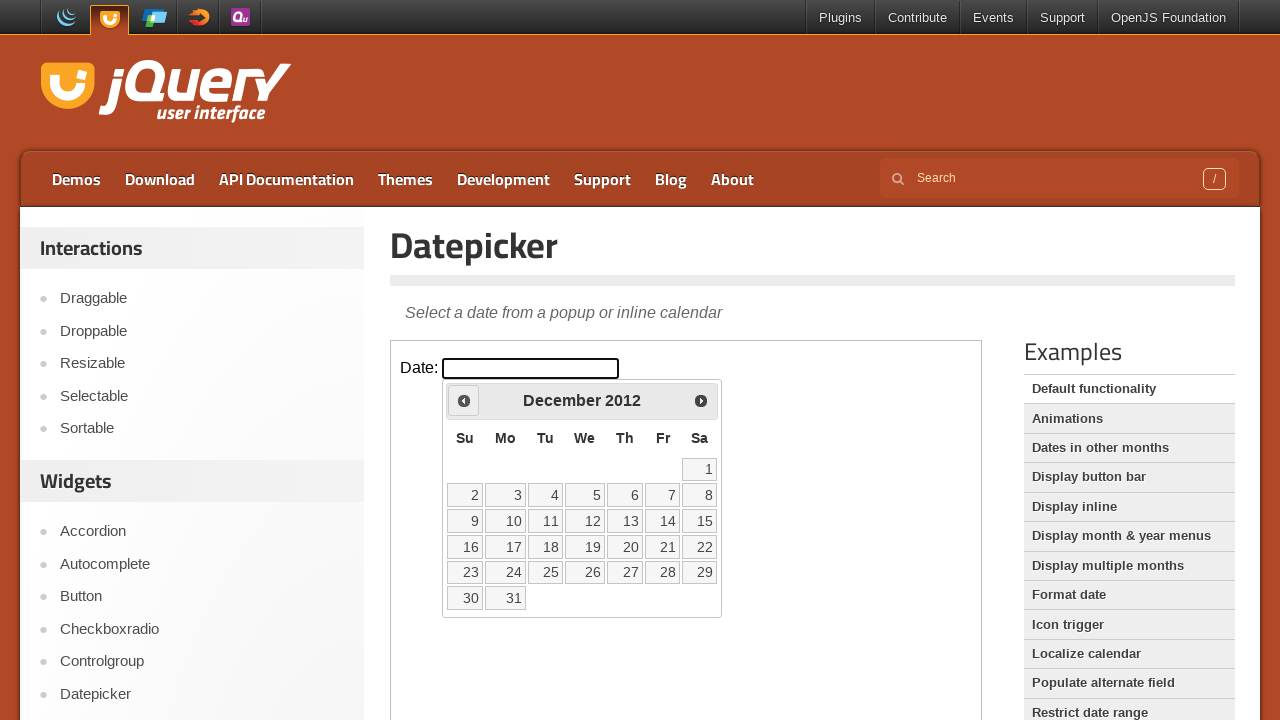

Clicked previous month arrow to navigate from December 2012 at (464, 400) on iframe.demo-frame >> internal:control=enter-frame >> span.ui-icon-circle-triangl
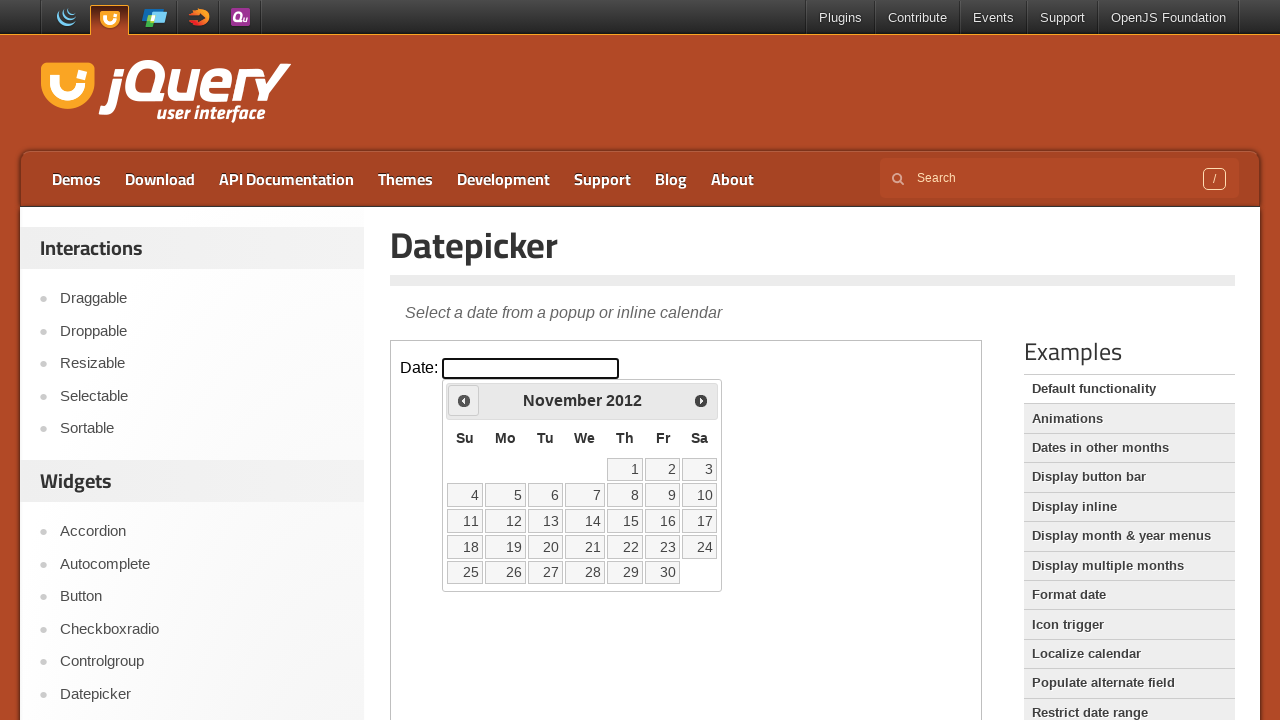

Waited for calendar to update
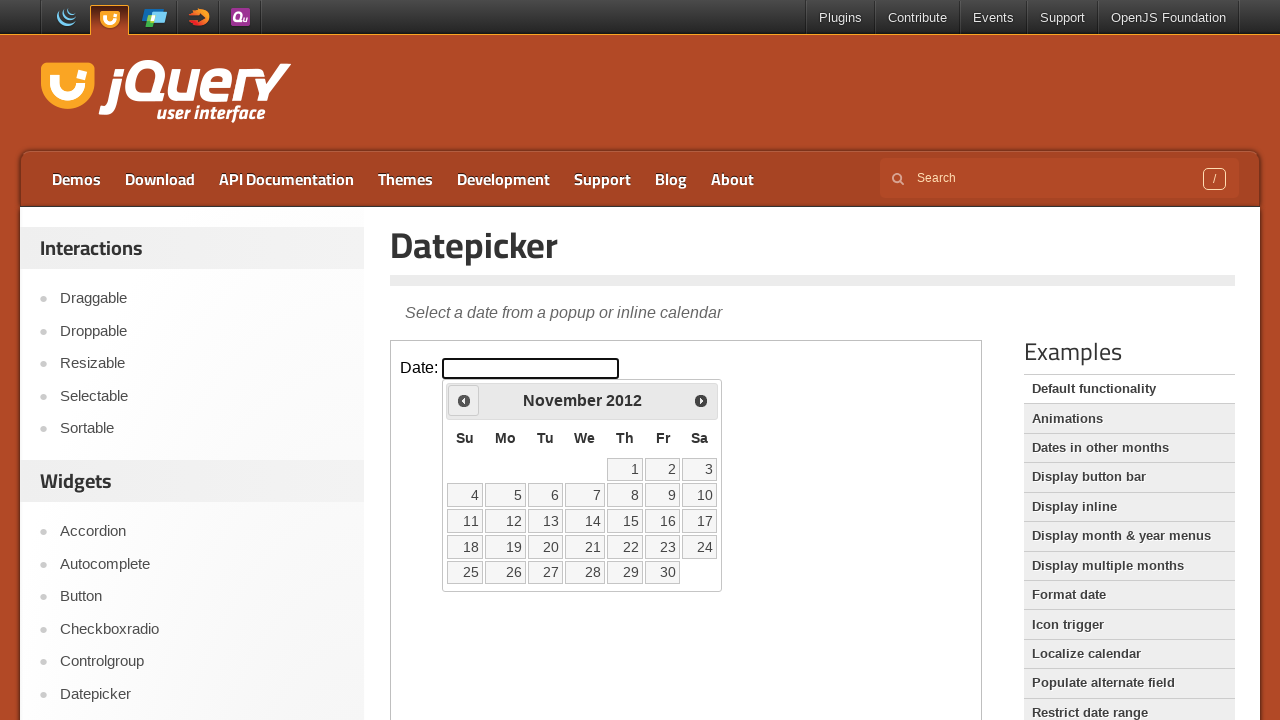

Retrieved current month (November) and year (2012)
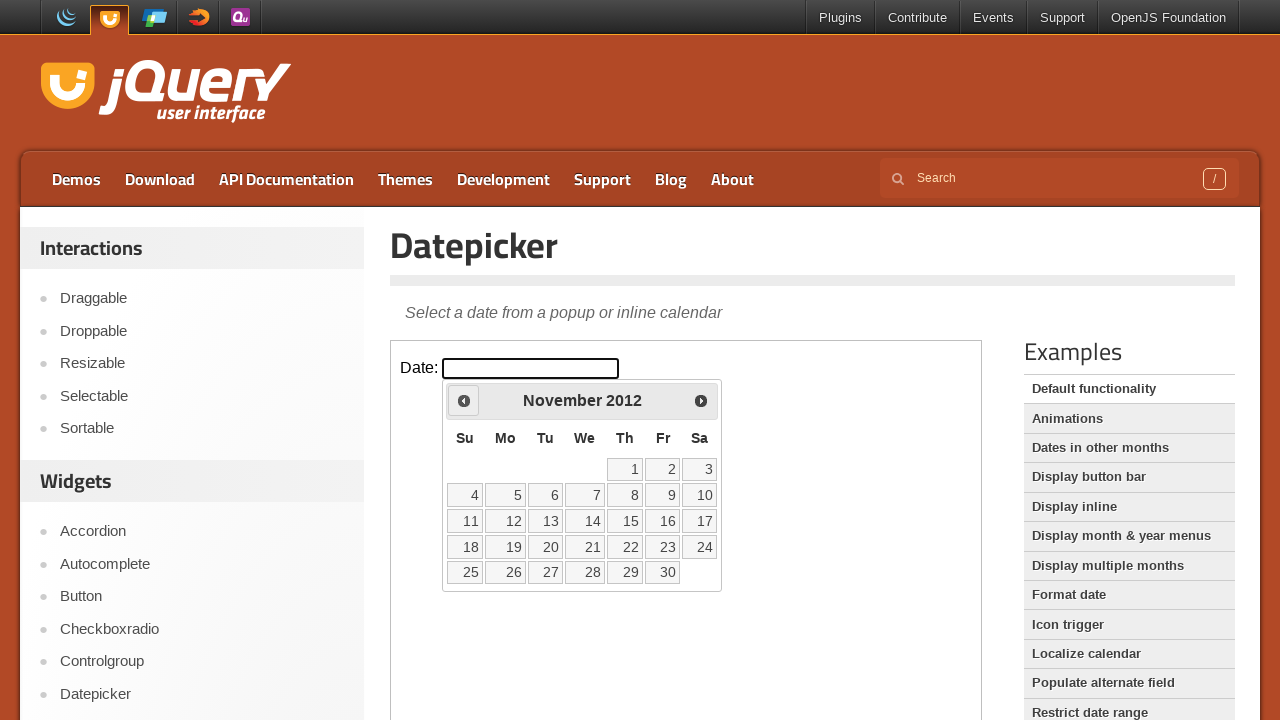

Clicked previous month arrow to navigate from November 2012 at (464, 400) on iframe.demo-frame >> internal:control=enter-frame >> span.ui-icon-circle-triangl
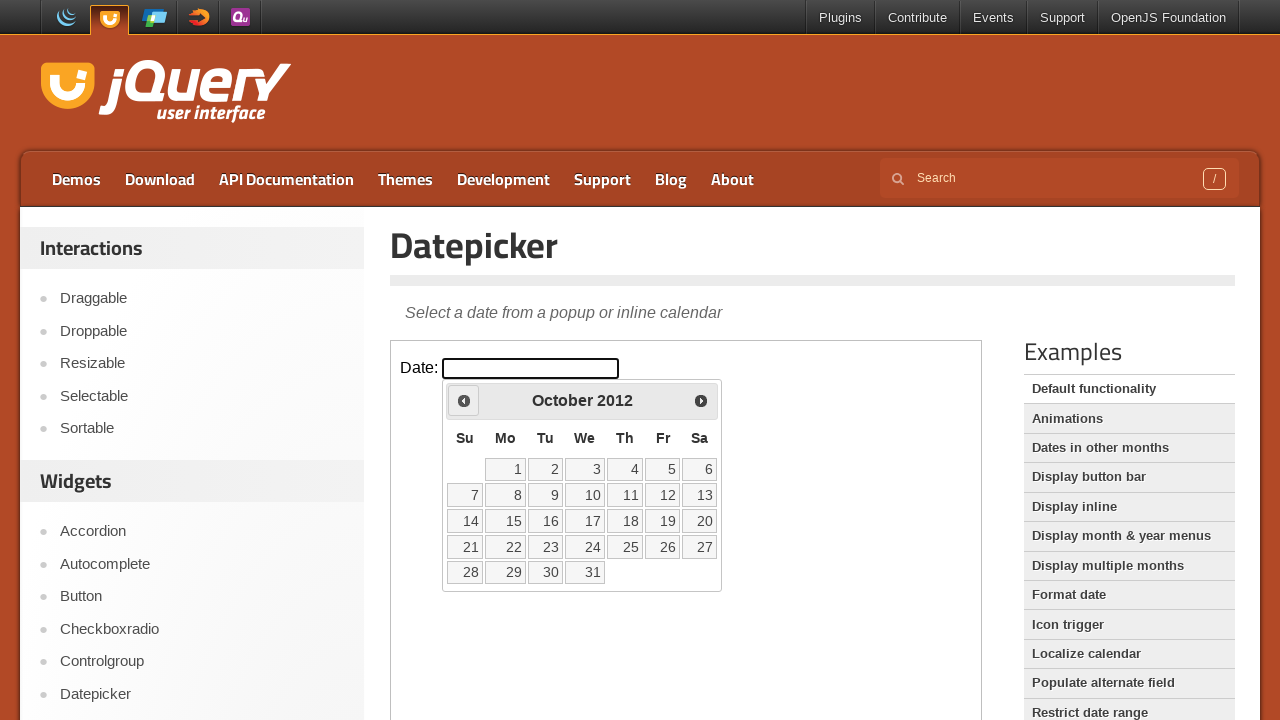

Waited for calendar to update
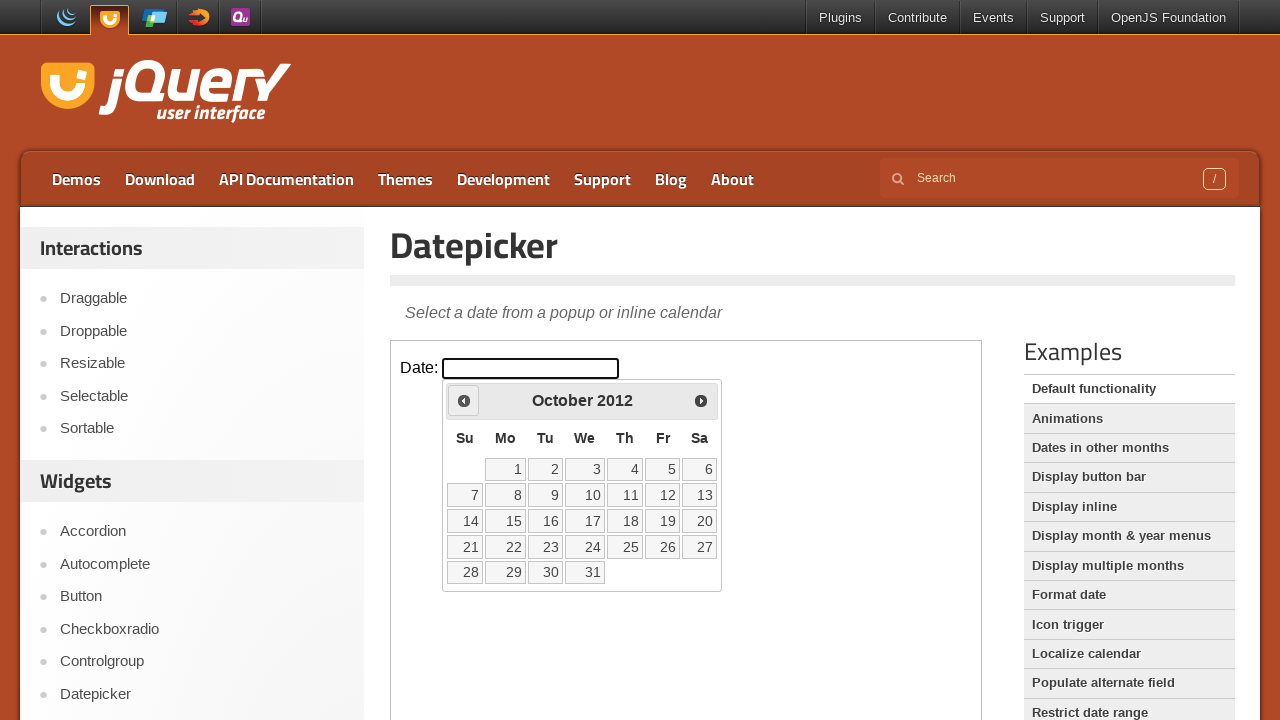

Retrieved current month (October) and year (2012)
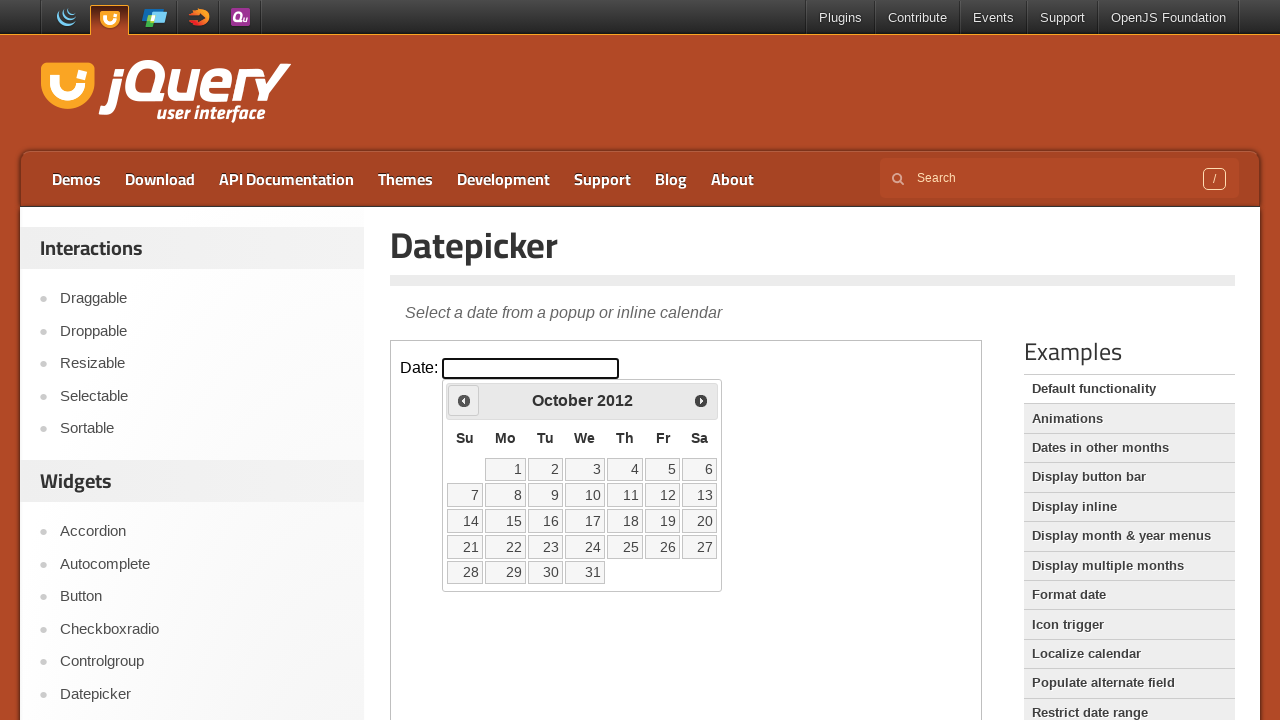

Clicked previous month arrow to navigate from October 2012 at (464, 400) on iframe.demo-frame >> internal:control=enter-frame >> span.ui-icon-circle-triangl
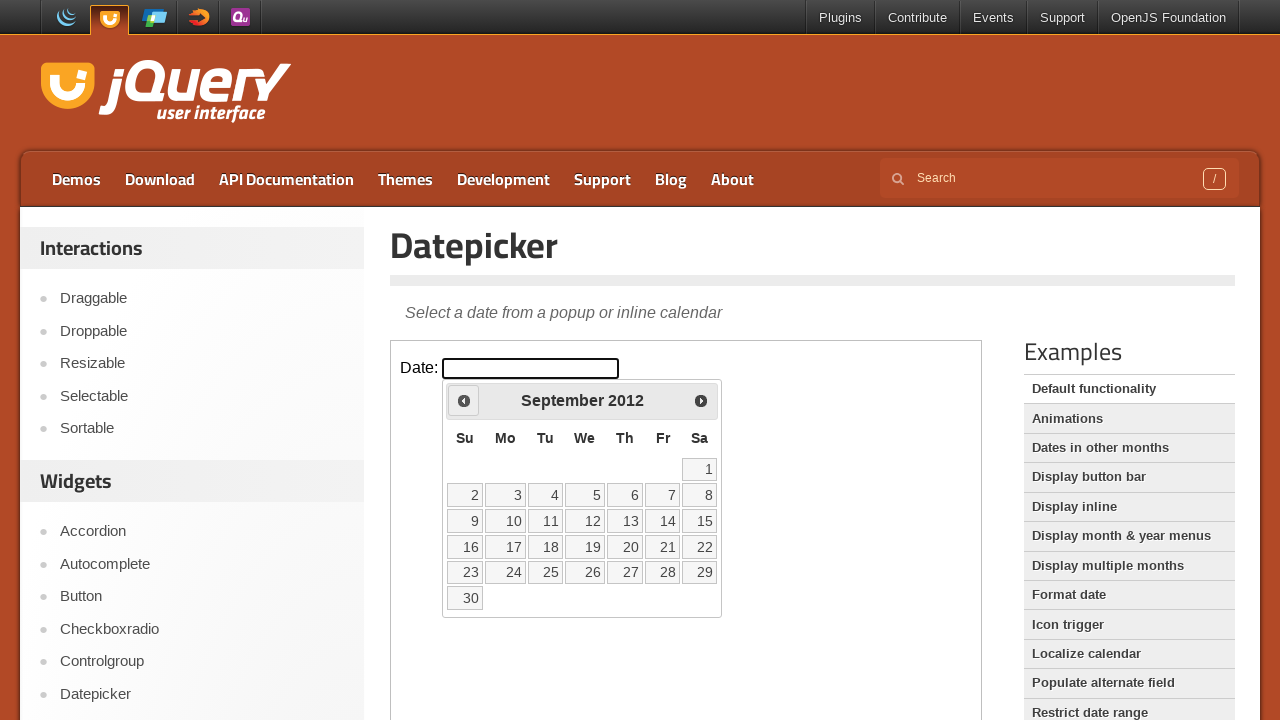

Waited for calendar to update
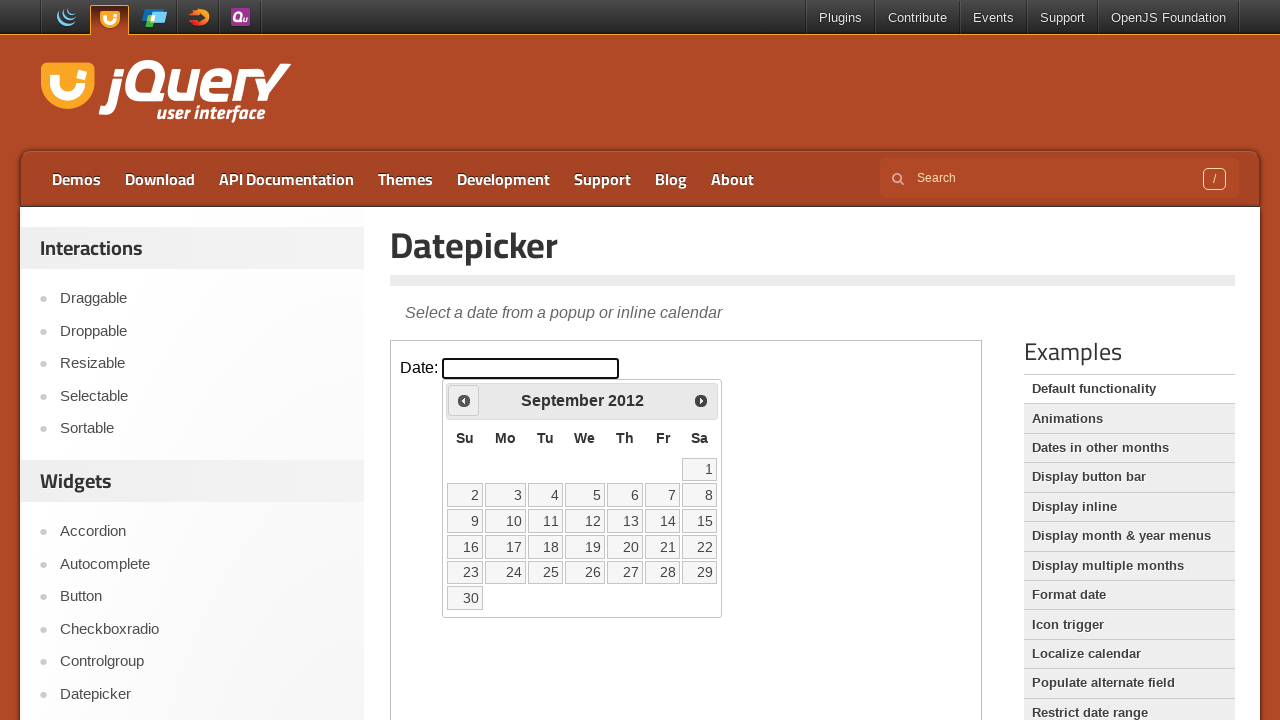

Retrieved current month (September) and year (2012)
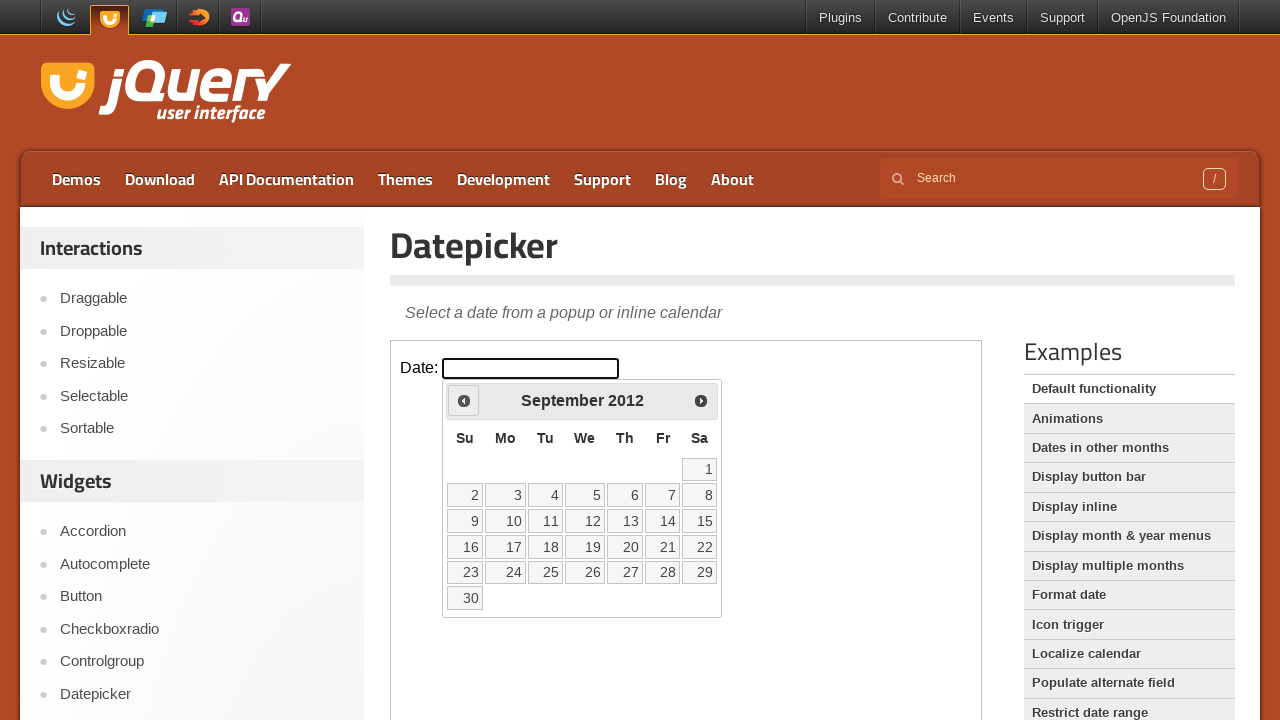

Clicked previous month arrow to navigate from September 2012 at (464, 400) on iframe.demo-frame >> internal:control=enter-frame >> span.ui-icon-circle-triangl
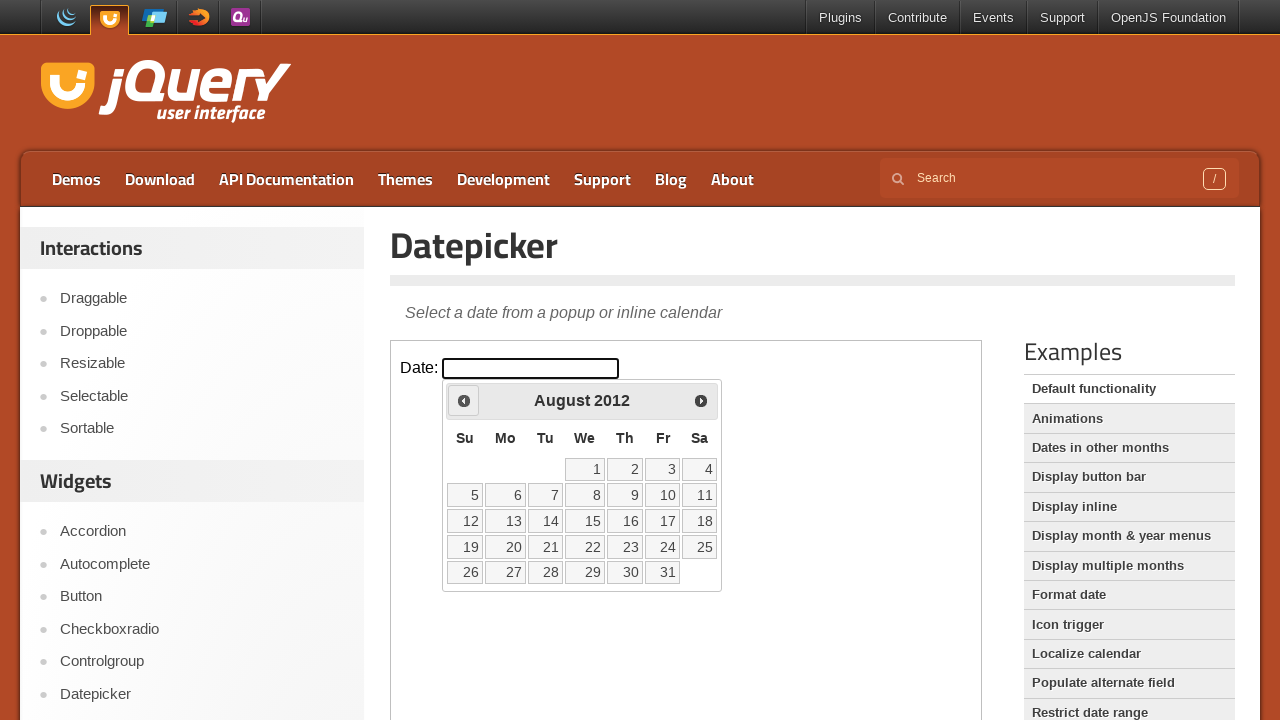

Waited for calendar to update
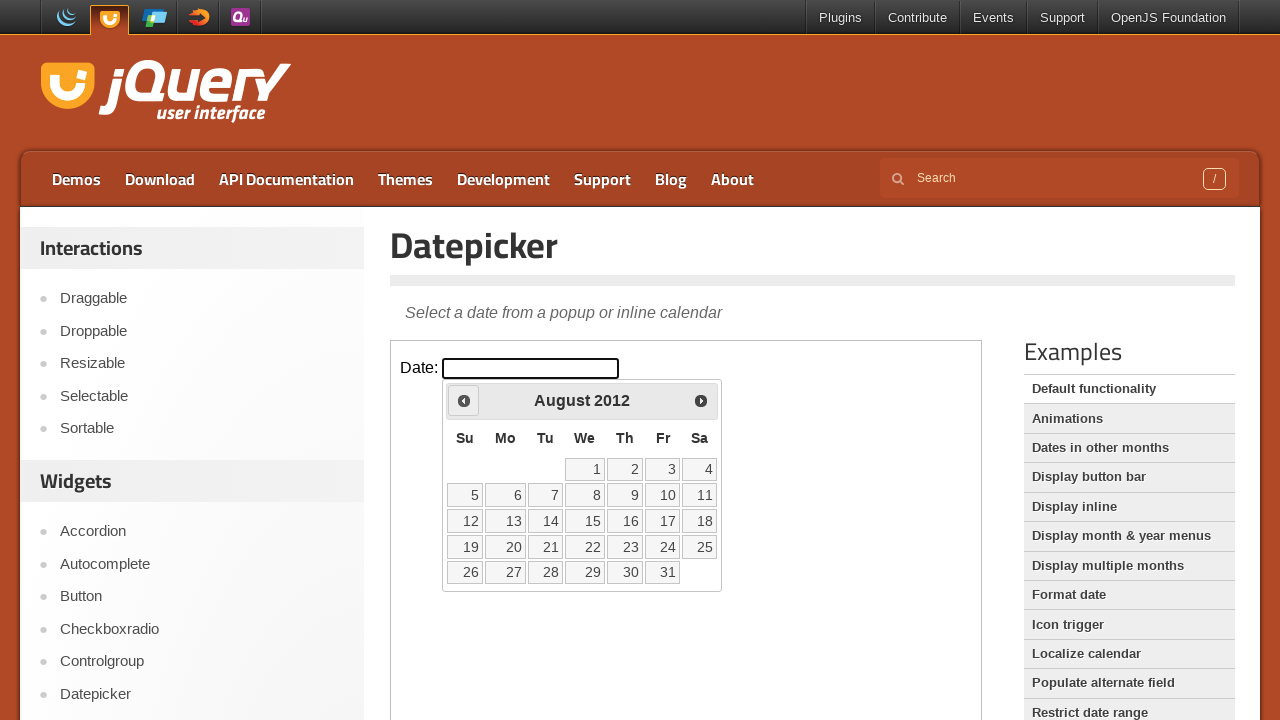

Retrieved current month (August) and year (2012)
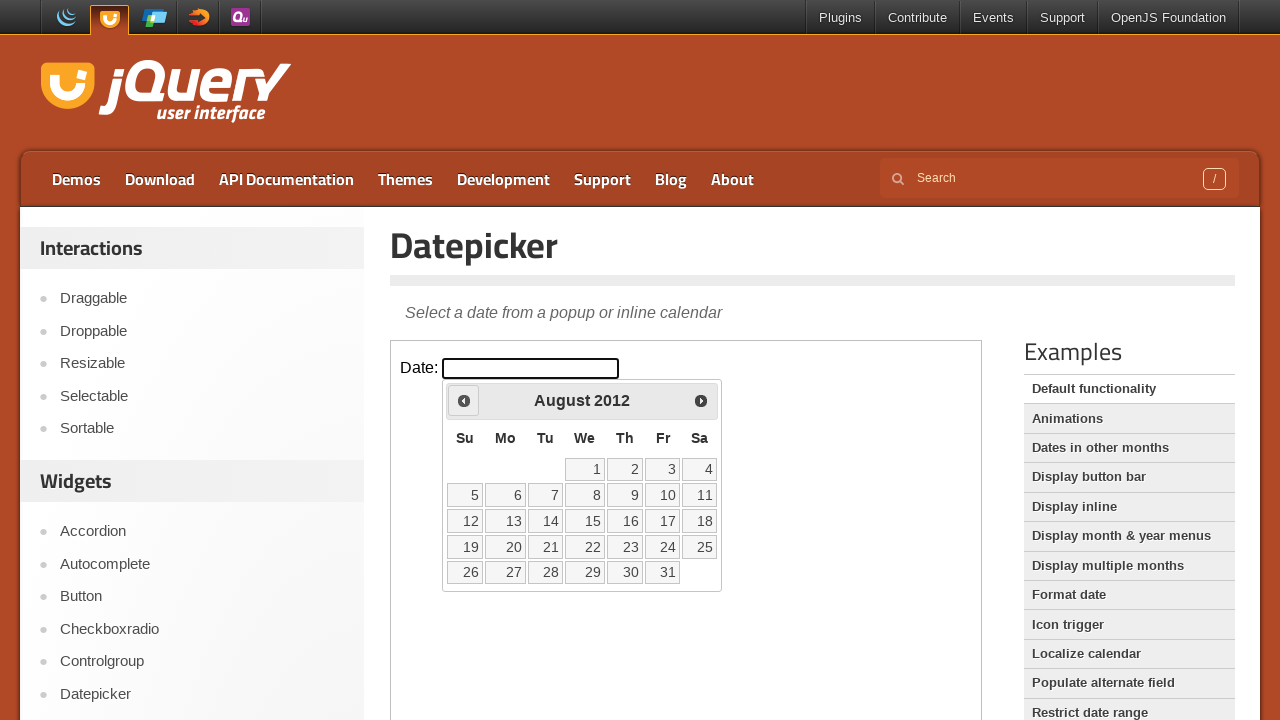

Clicked previous month arrow to navigate from August 2012 at (464, 400) on iframe.demo-frame >> internal:control=enter-frame >> span.ui-icon-circle-triangl
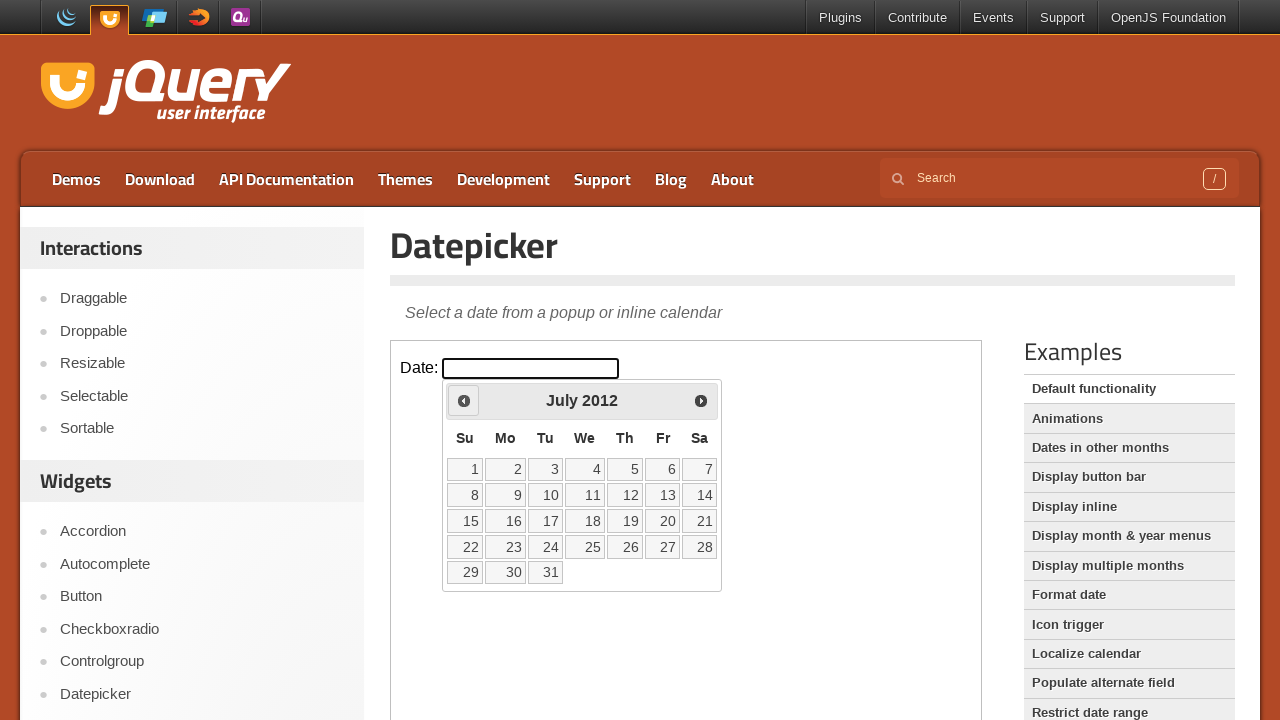

Waited for calendar to update
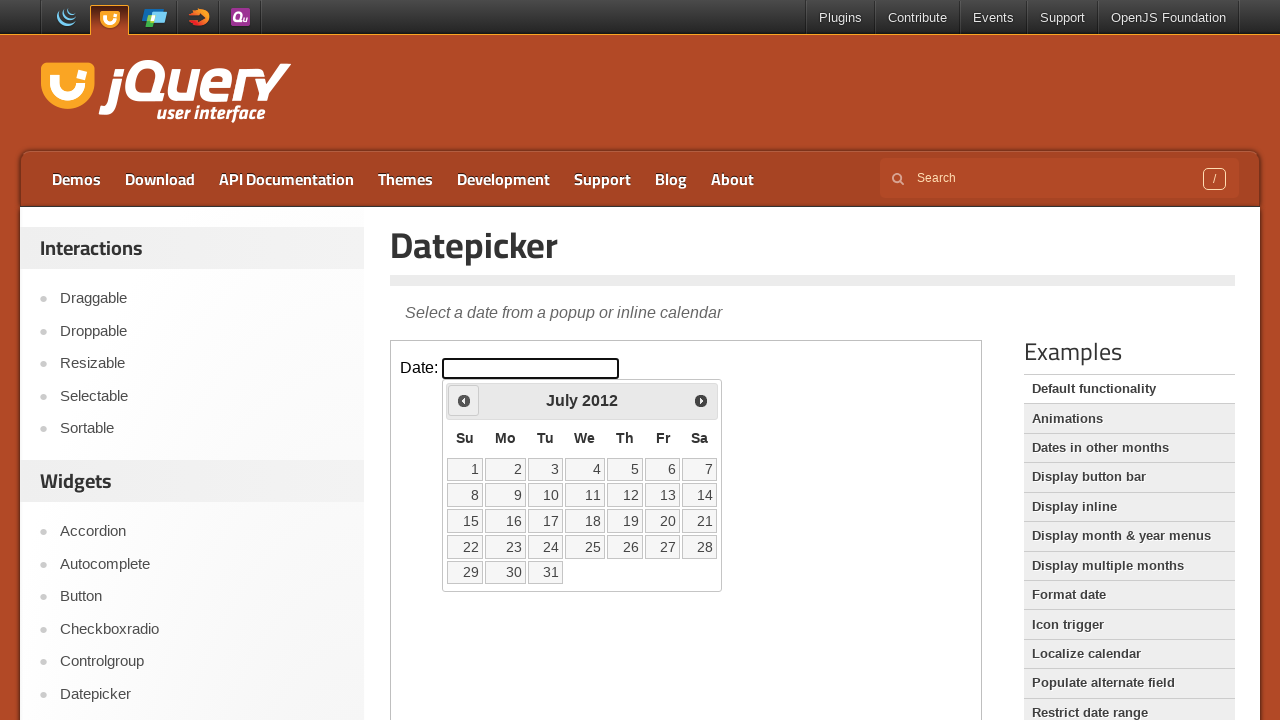

Retrieved current month (July) and year (2012)
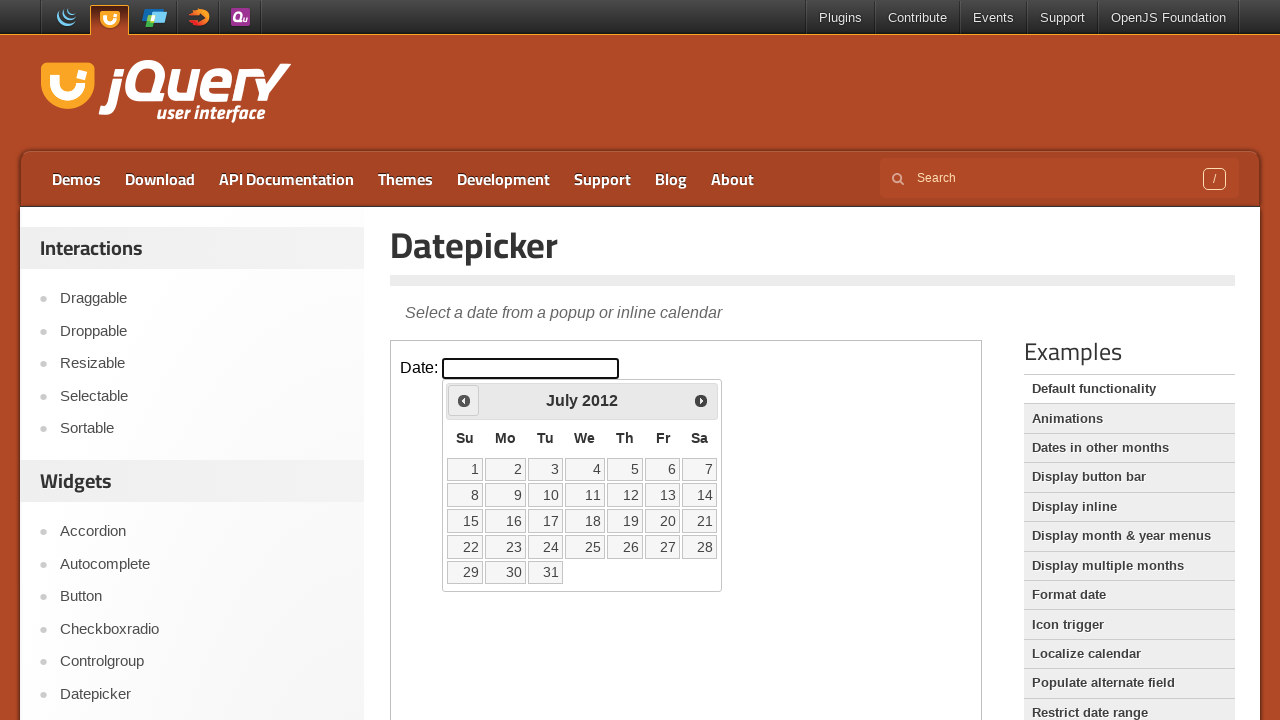

Clicked previous month arrow to navigate from July 2012 at (464, 400) on iframe.demo-frame >> internal:control=enter-frame >> span.ui-icon-circle-triangl
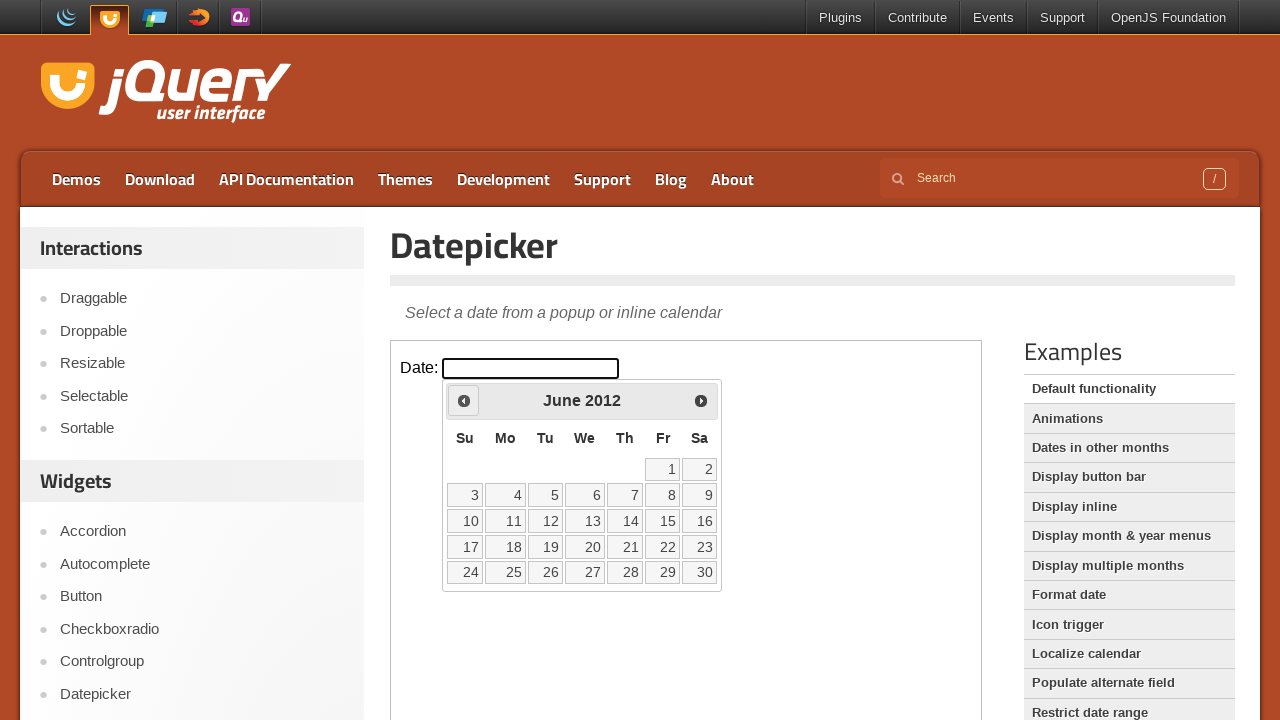

Waited for calendar to update
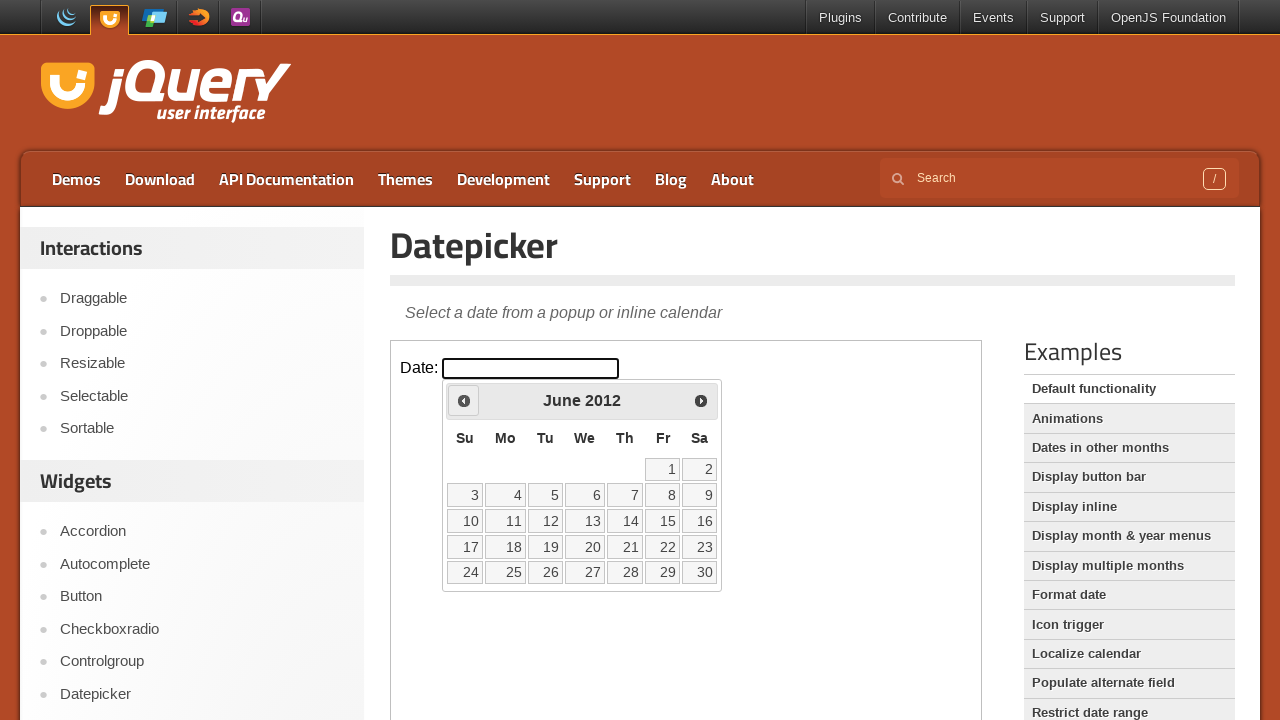

Retrieved current month (June) and year (2012)
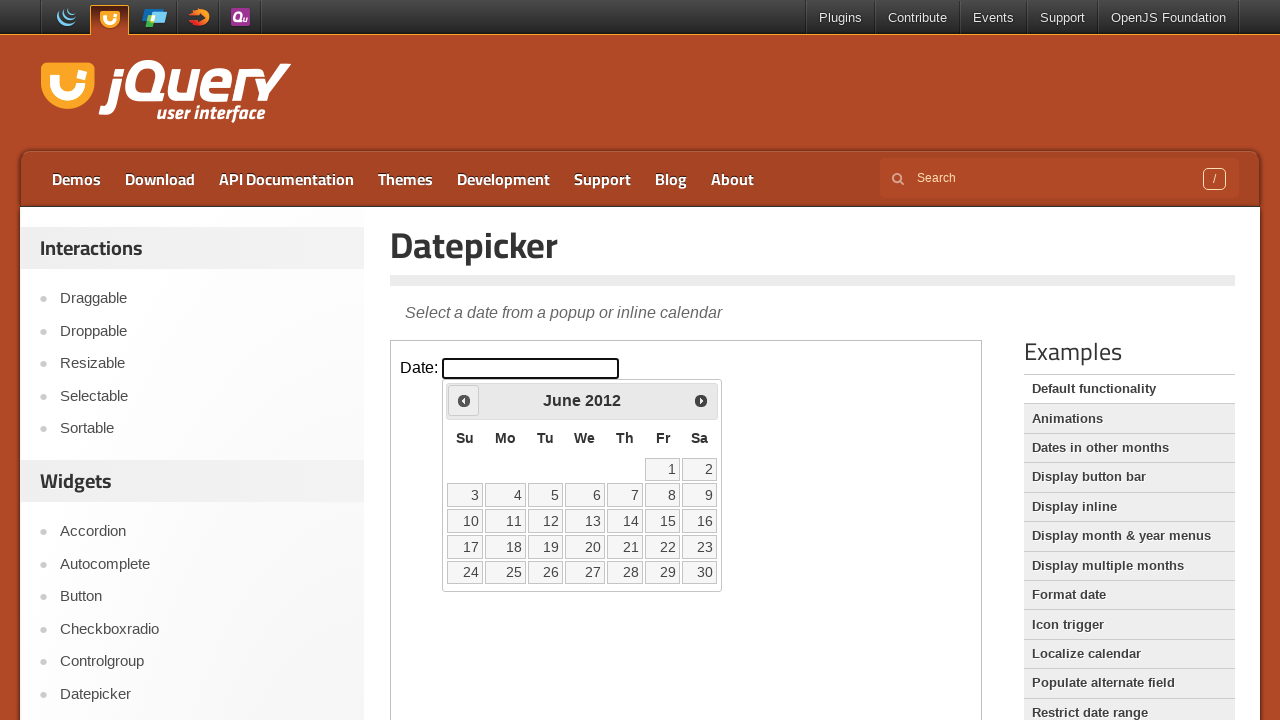

Clicked previous month arrow to navigate from June 2012 at (464, 400) on iframe.demo-frame >> internal:control=enter-frame >> span.ui-icon-circle-triangl
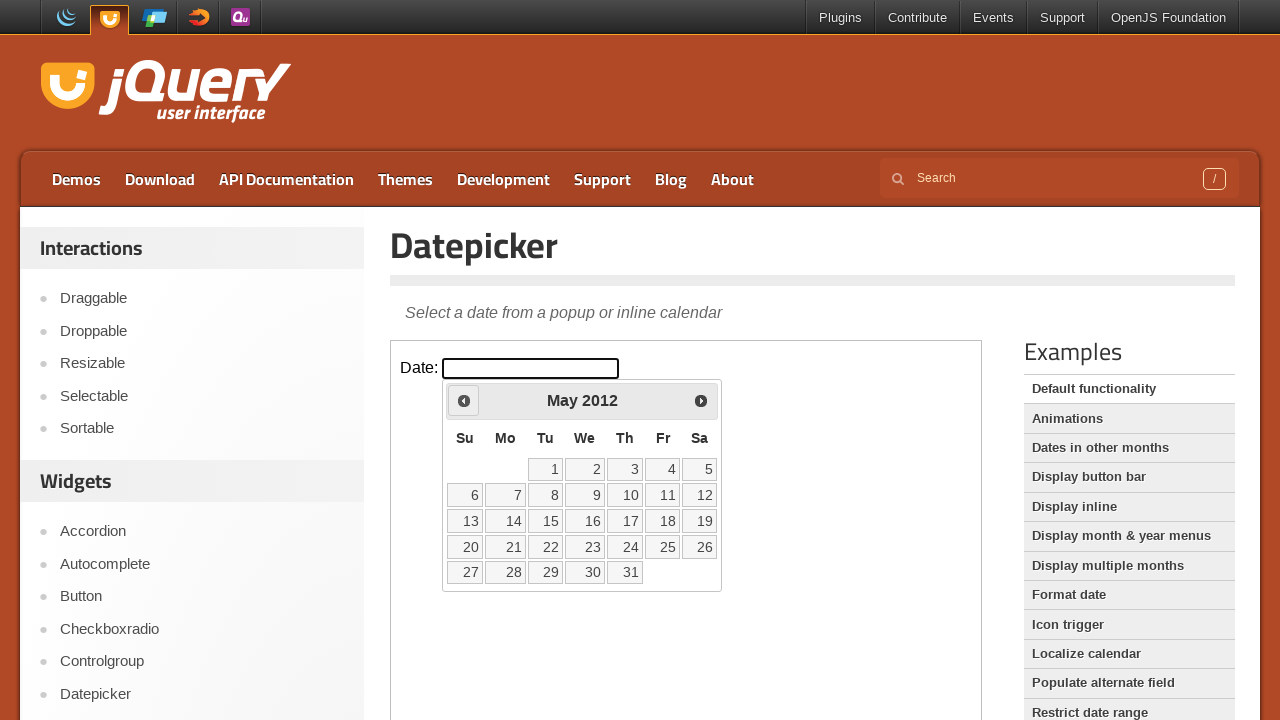

Waited for calendar to update
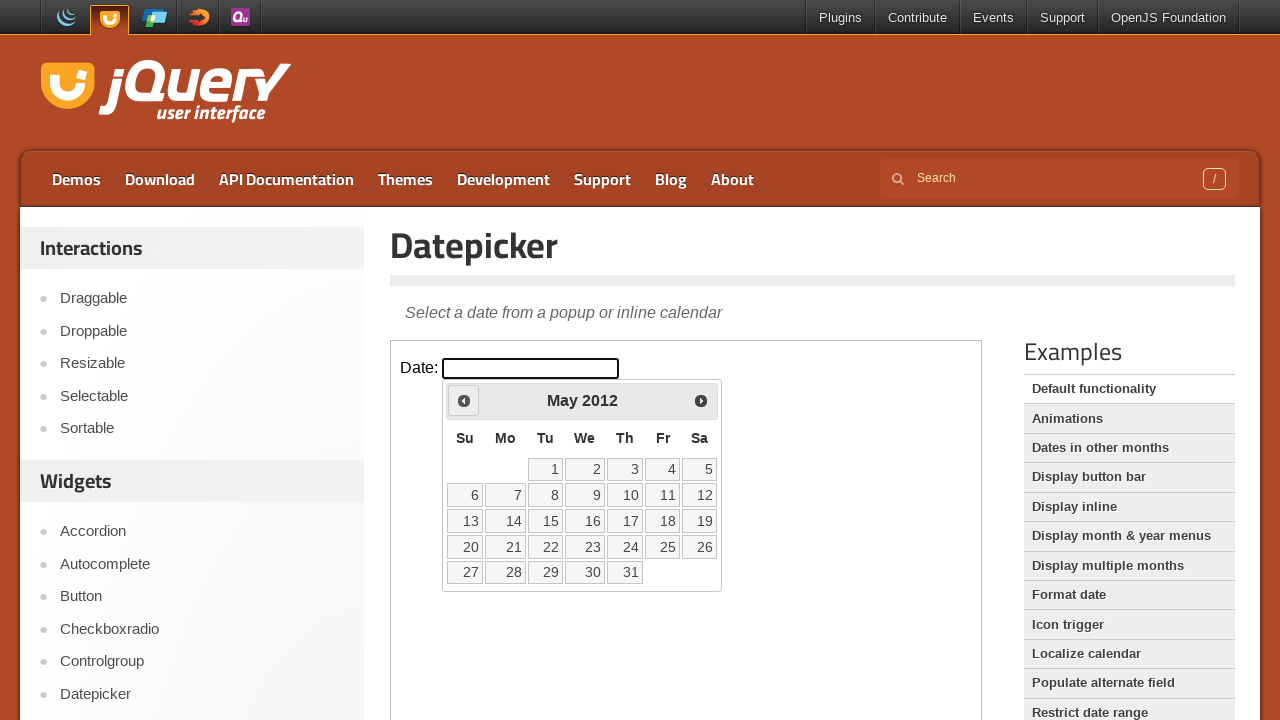

Retrieved current month (May) and year (2012)
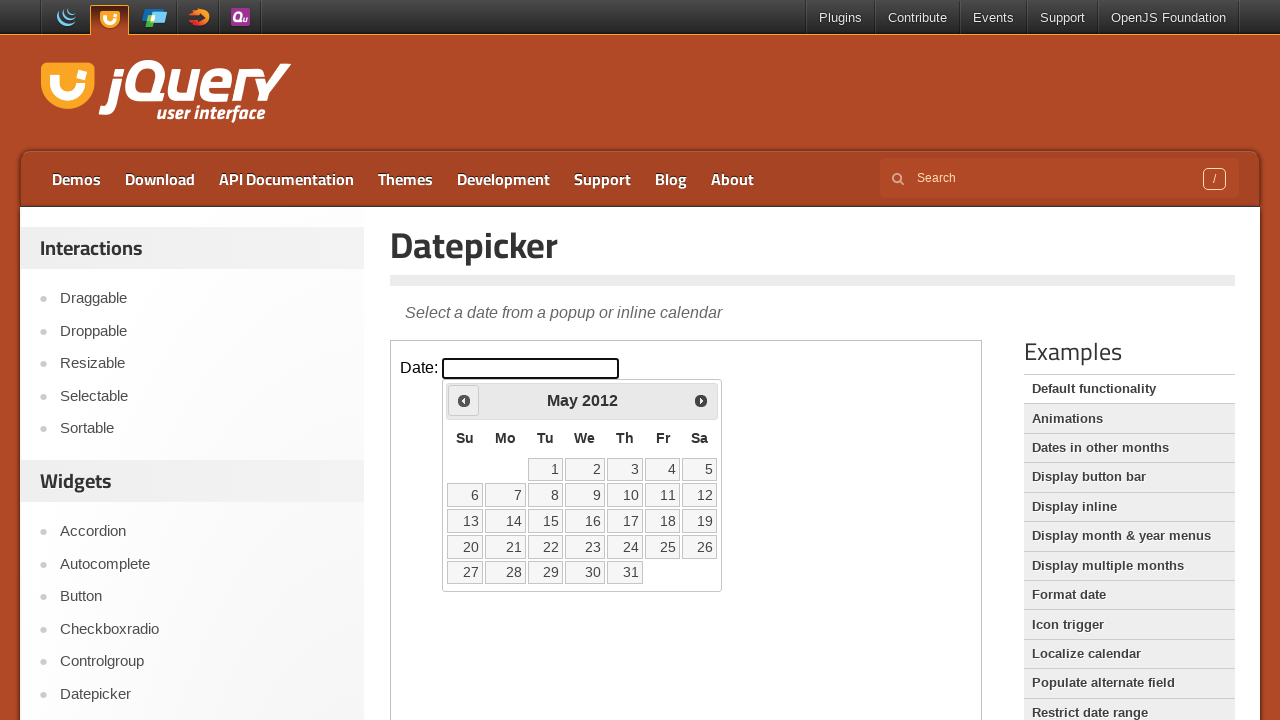

Clicked previous month arrow to navigate from May 2012 at (464, 400) on iframe.demo-frame >> internal:control=enter-frame >> span.ui-icon-circle-triangl
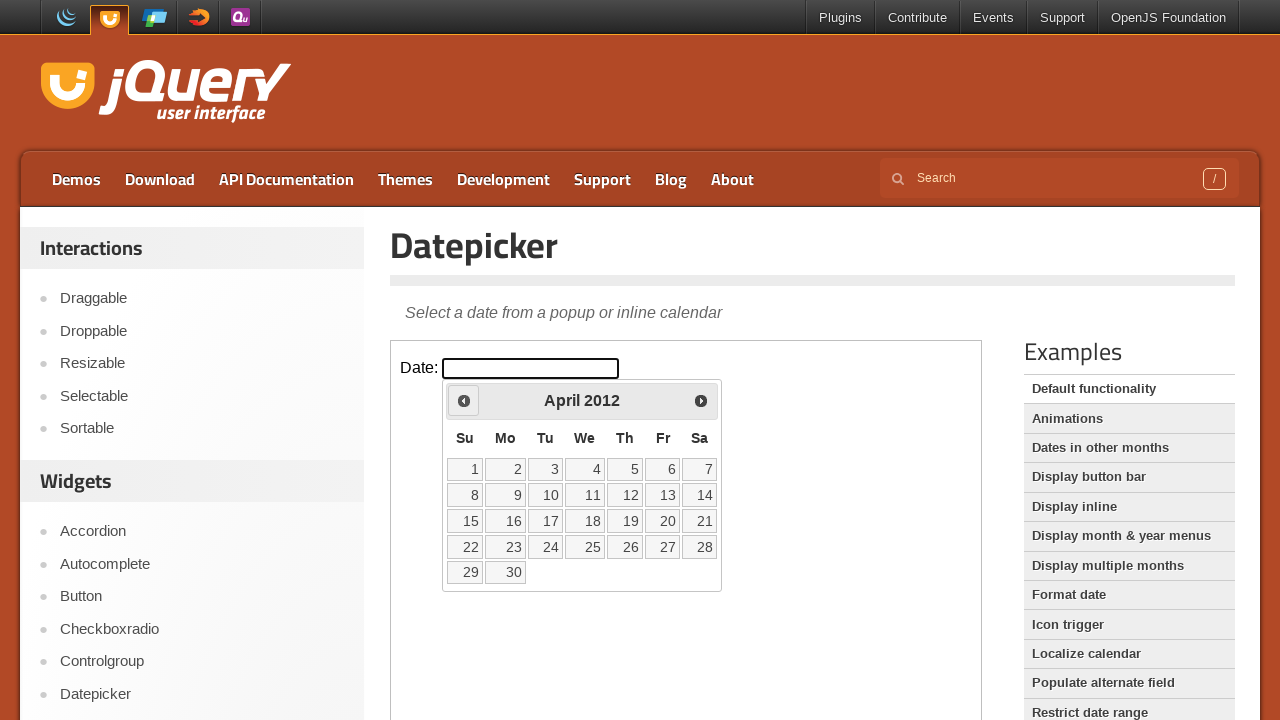

Waited for calendar to update
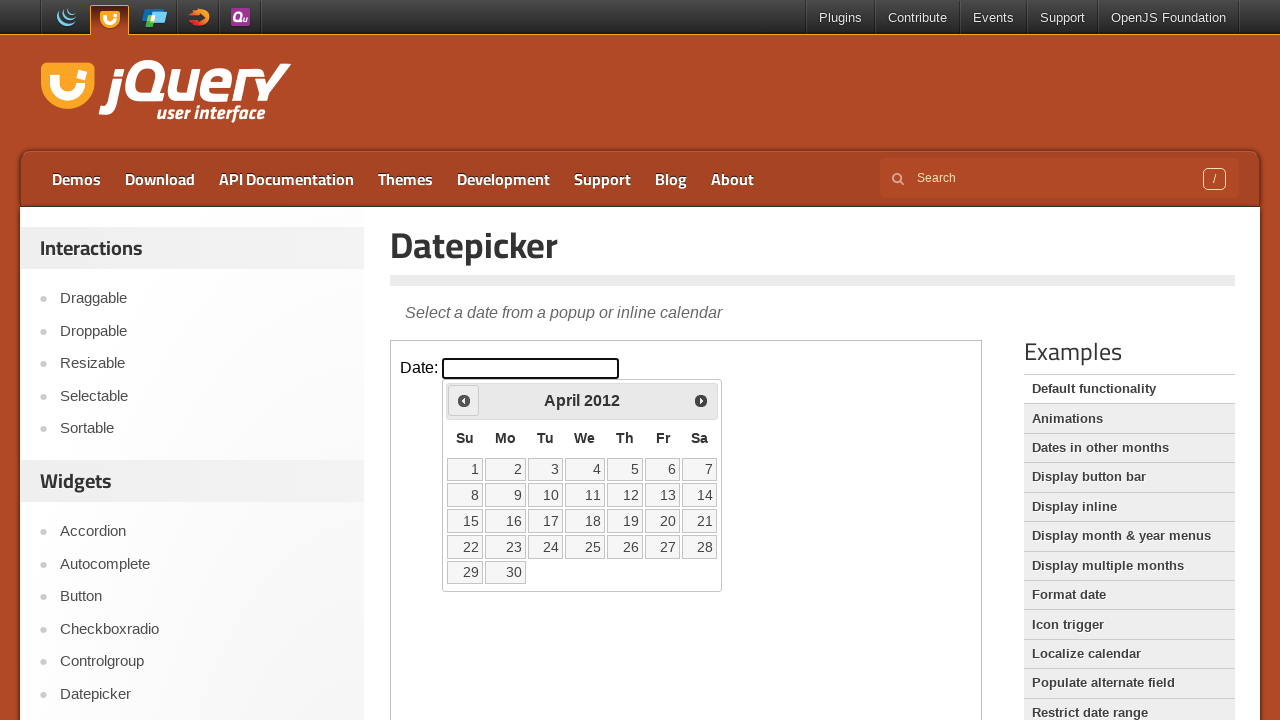

Retrieved current month (April) and year (2012)
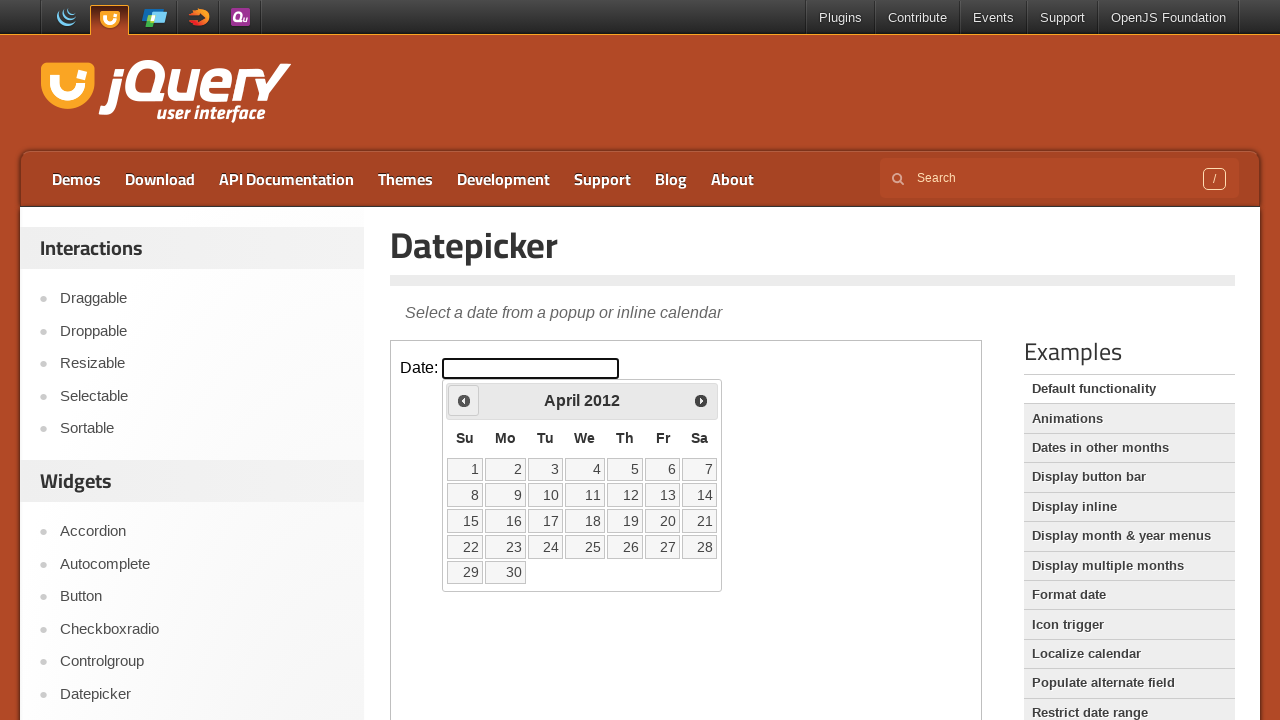

Clicked previous month arrow to navigate from April 2012 at (464, 400) on iframe.demo-frame >> internal:control=enter-frame >> span.ui-icon-circle-triangl
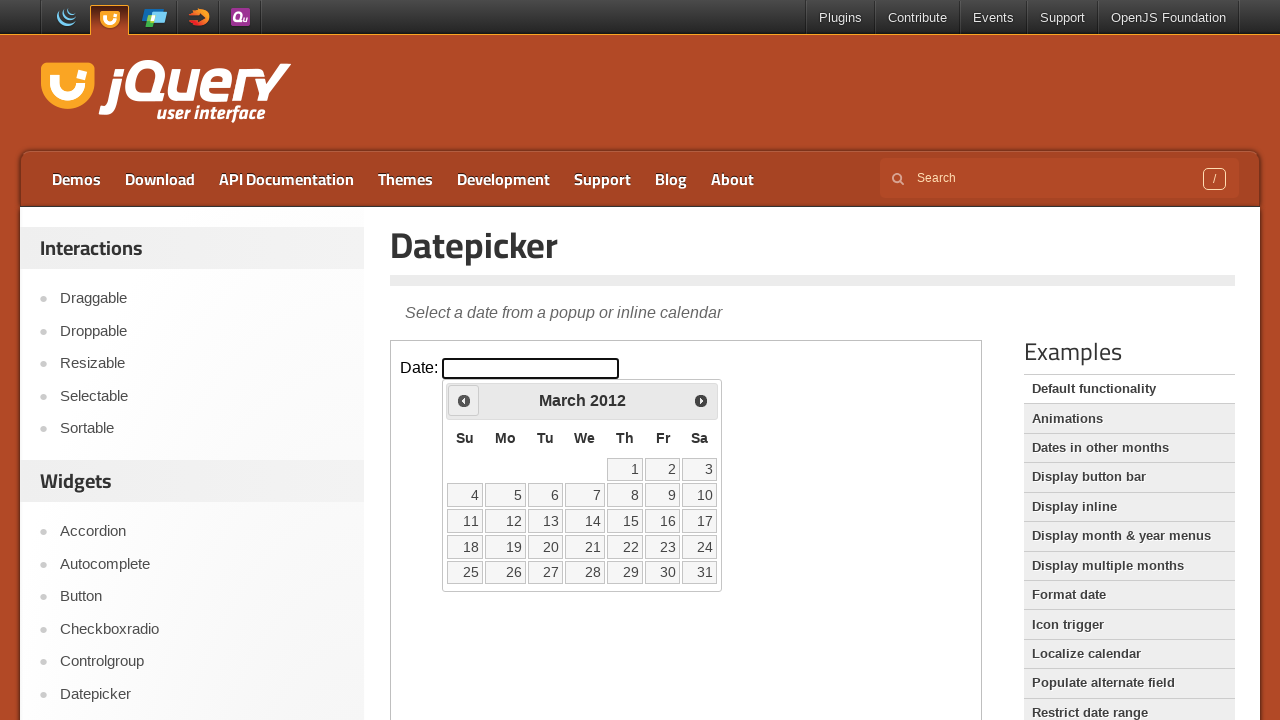

Waited for calendar to update
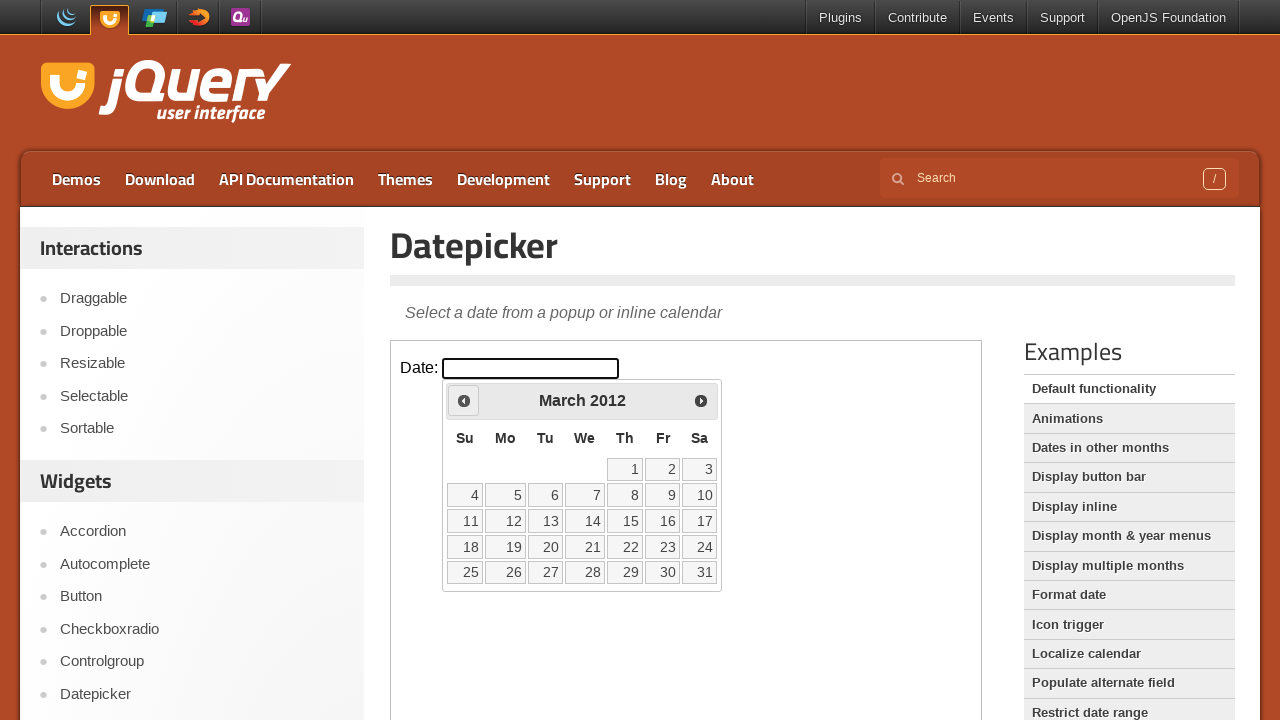

Retrieved current month (March) and year (2012)
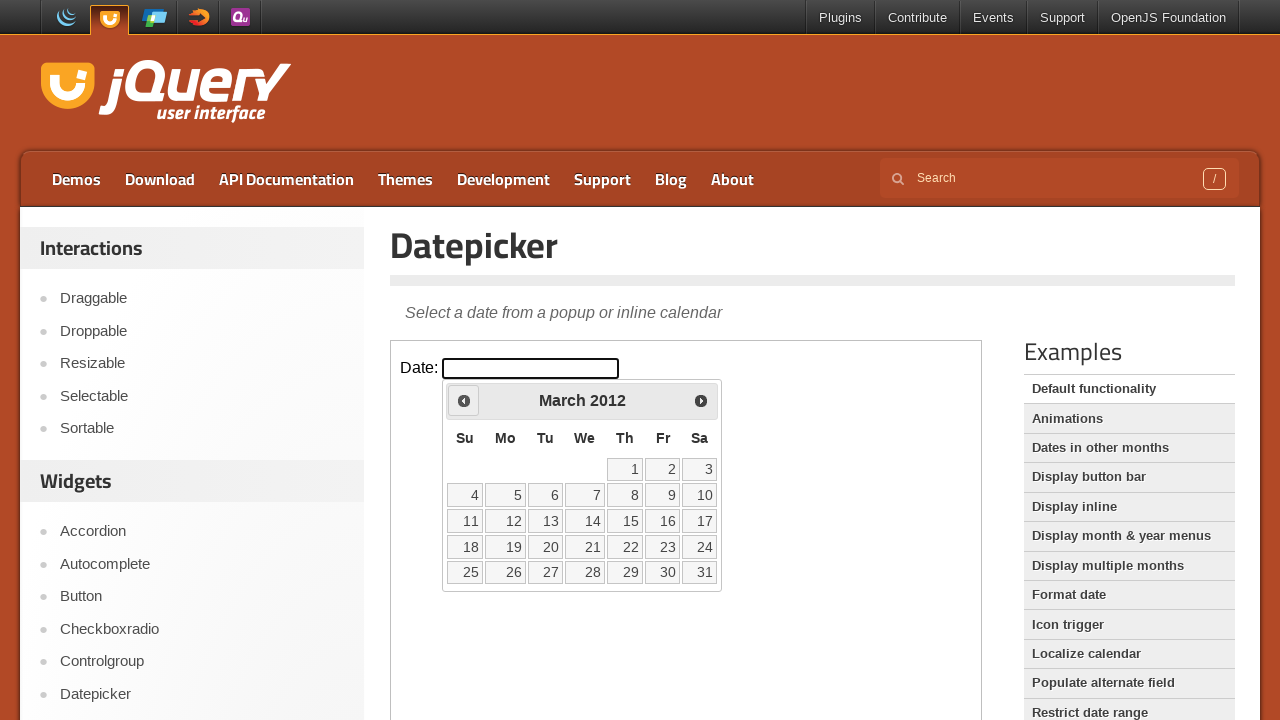

Clicked previous month arrow to navigate from March 2012 at (464, 400) on iframe.demo-frame >> internal:control=enter-frame >> span.ui-icon-circle-triangl
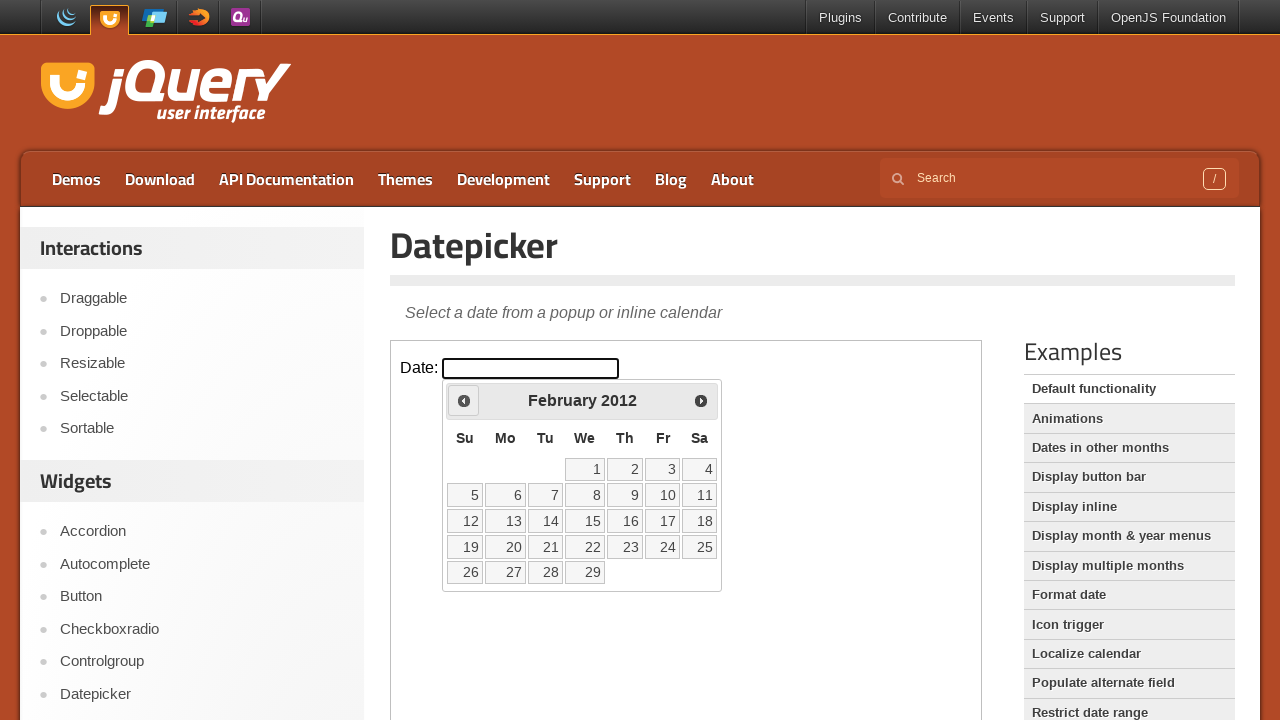

Waited for calendar to update
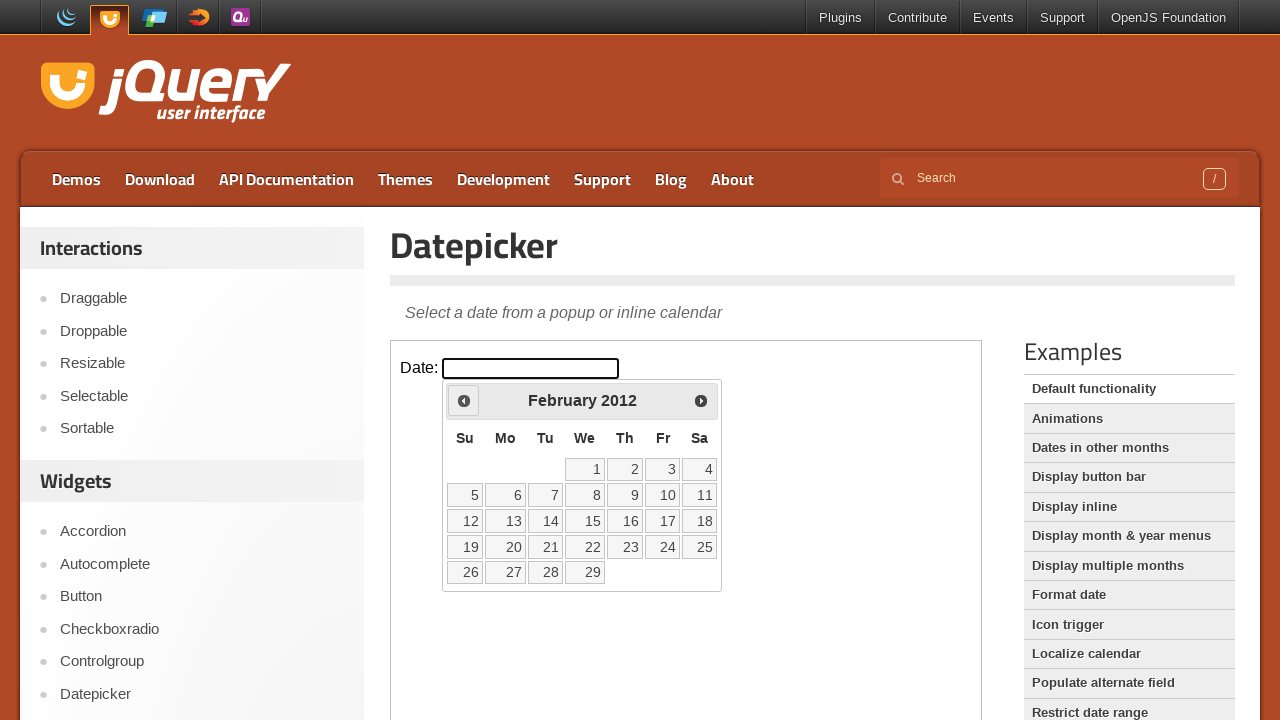

Retrieved current month (February) and year (2012)
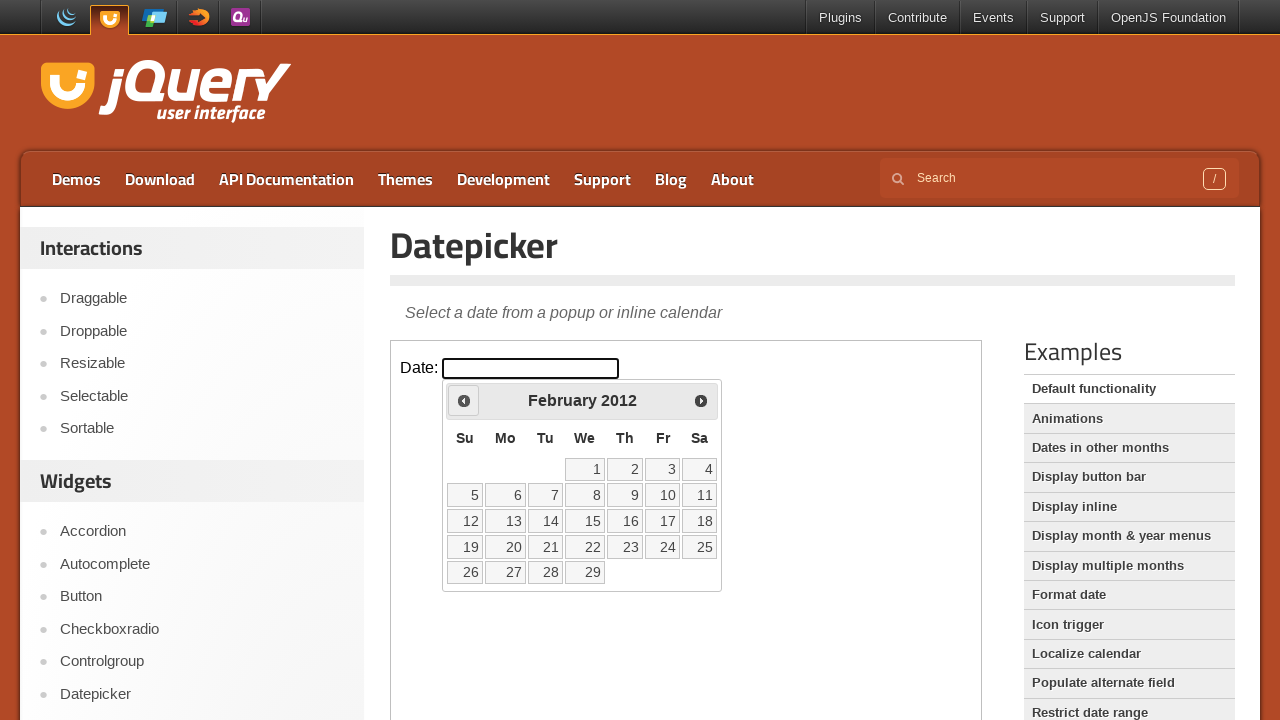

Clicked previous month arrow to navigate from February 2012 at (464, 400) on iframe.demo-frame >> internal:control=enter-frame >> span.ui-icon-circle-triangl
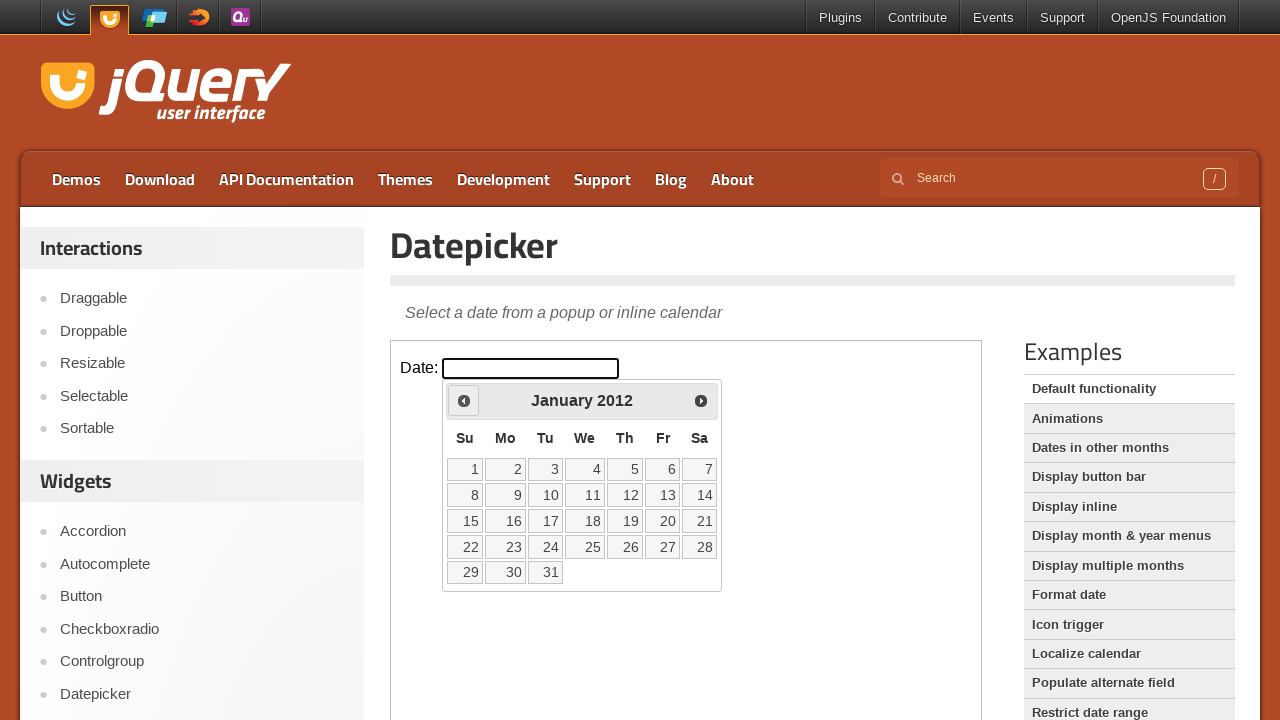

Waited for calendar to update
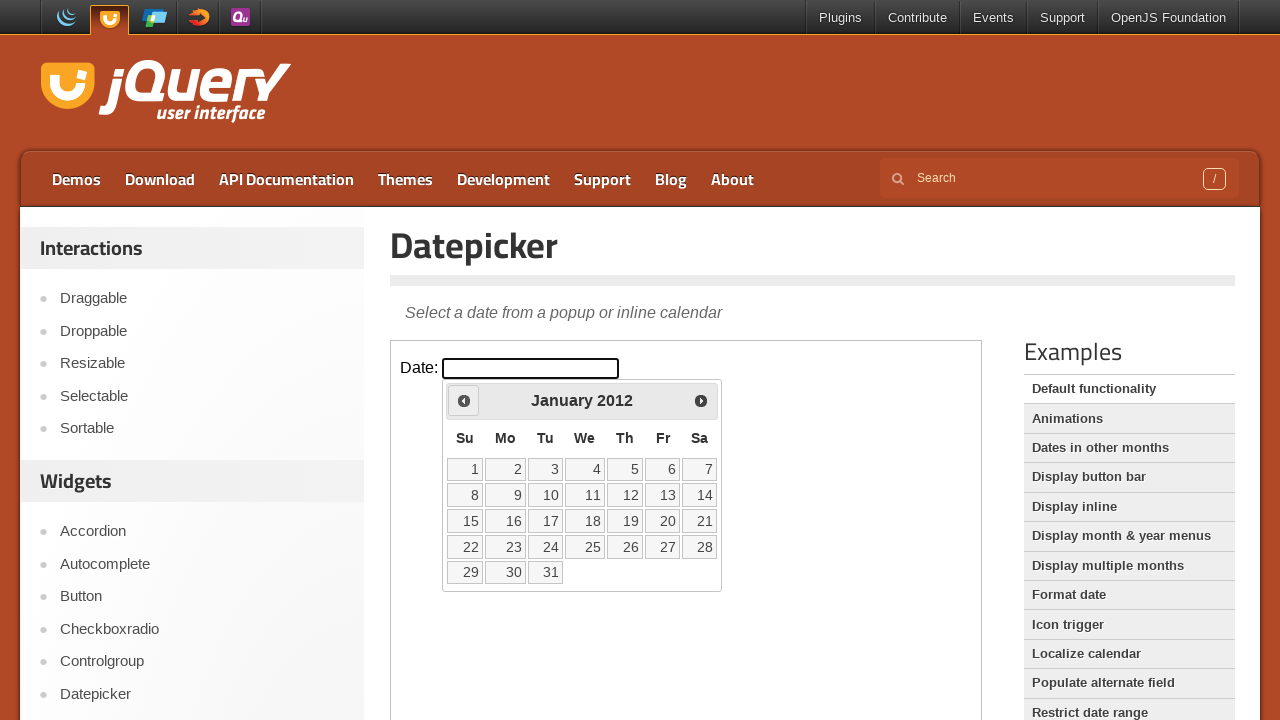

Retrieved current month (January) and year (2012)
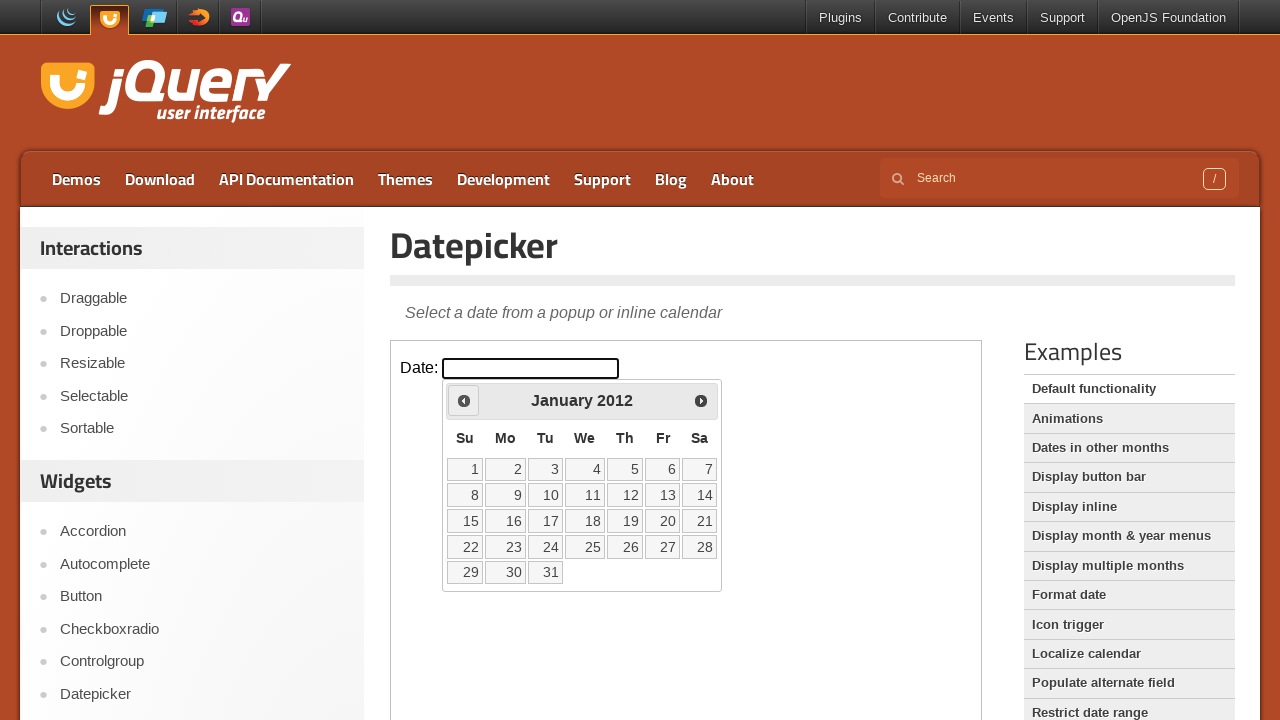

Clicked previous month arrow to navigate from January 2012 at (464, 400) on iframe.demo-frame >> internal:control=enter-frame >> span.ui-icon-circle-triangl
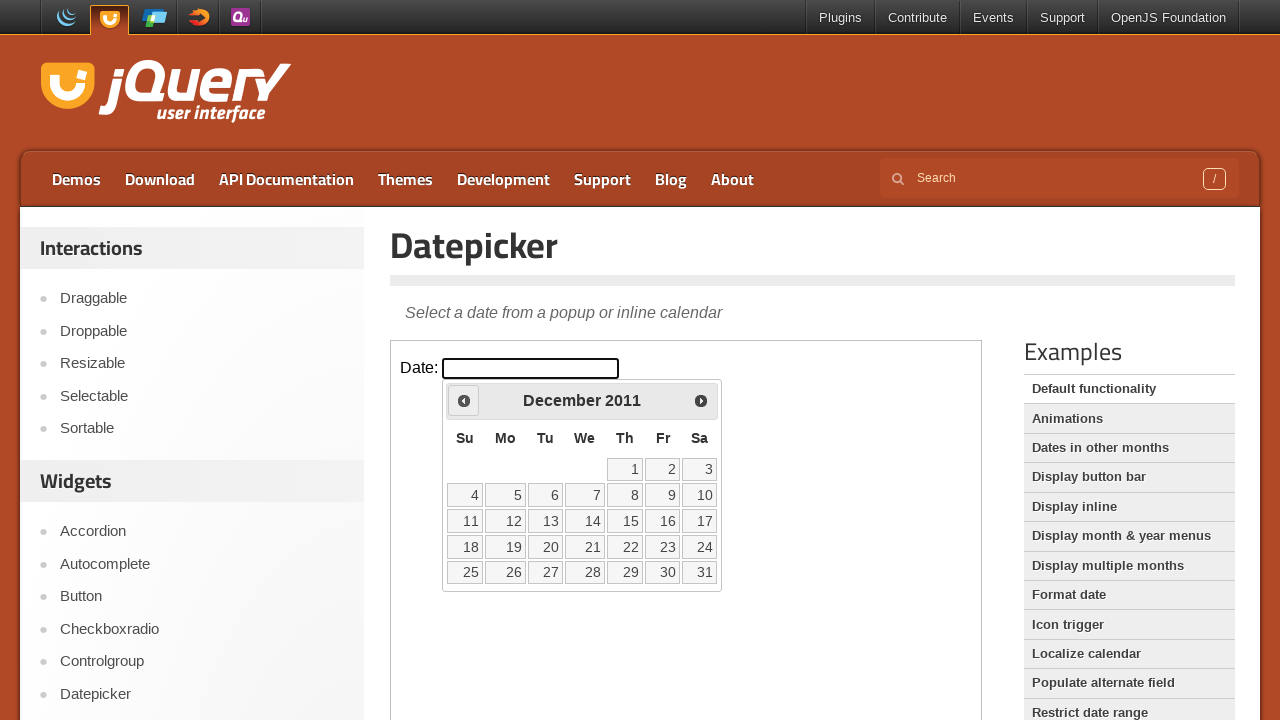

Waited for calendar to update
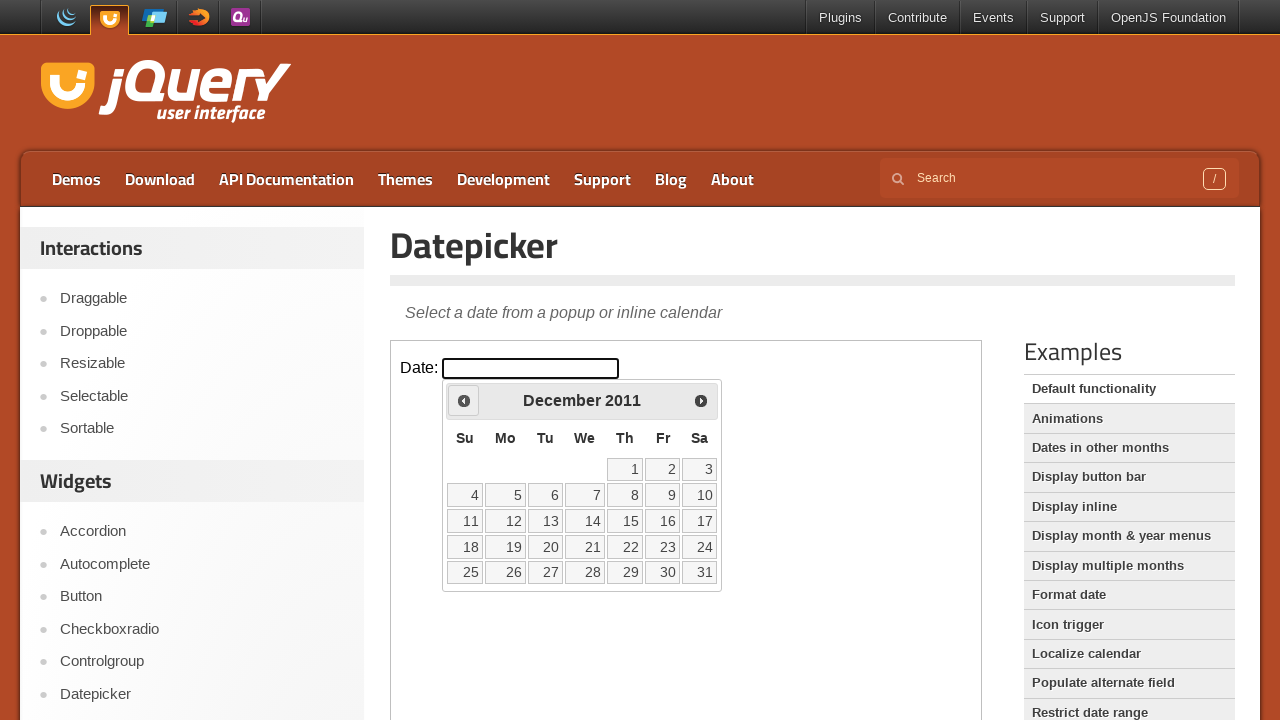

Retrieved current month (December) and year (2011)
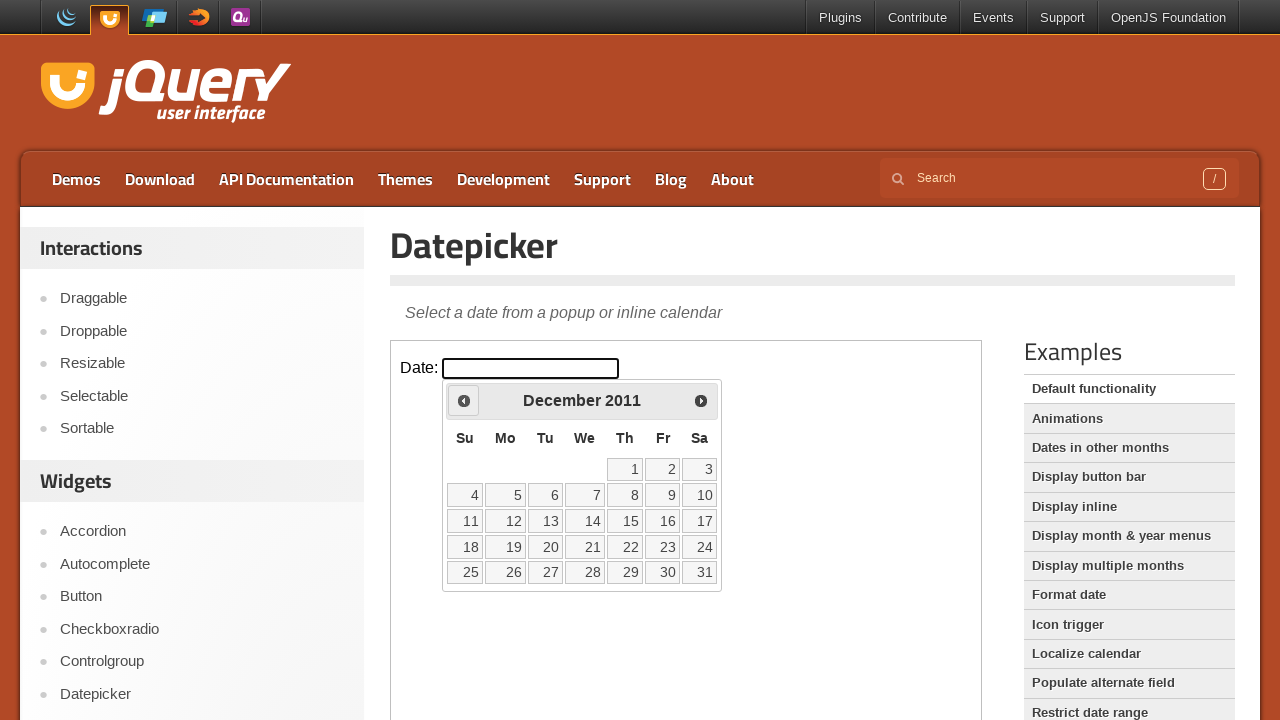

Clicked previous month arrow to navigate from December 2011 at (464, 400) on iframe.demo-frame >> internal:control=enter-frame >> span.ui-icon-circle-triangl
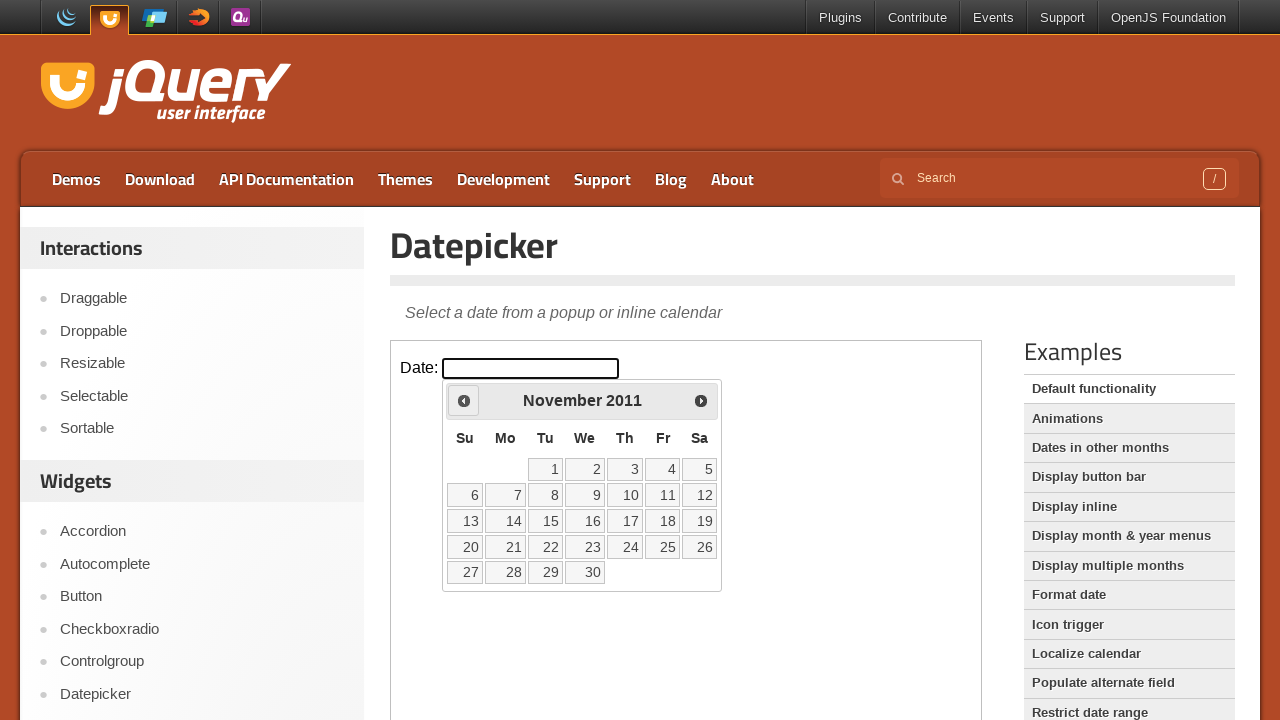

Waited for calendar to update
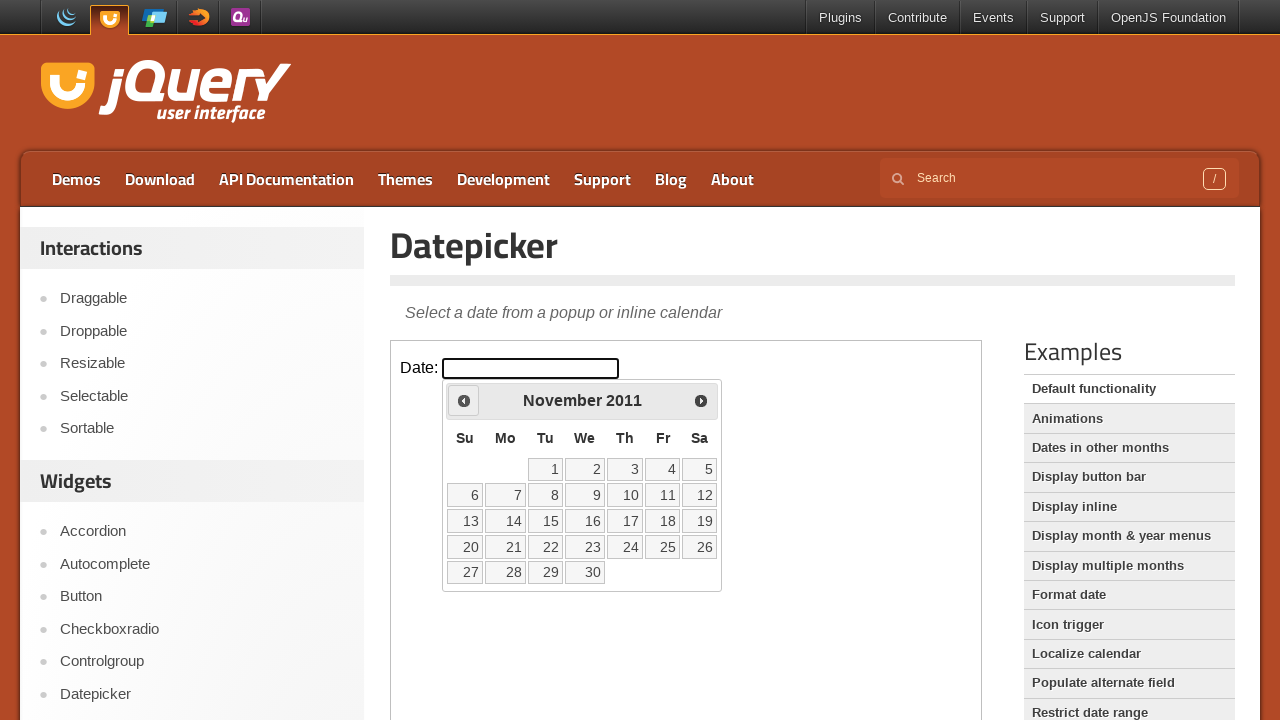

Retrieved current month (November) and year (2011)
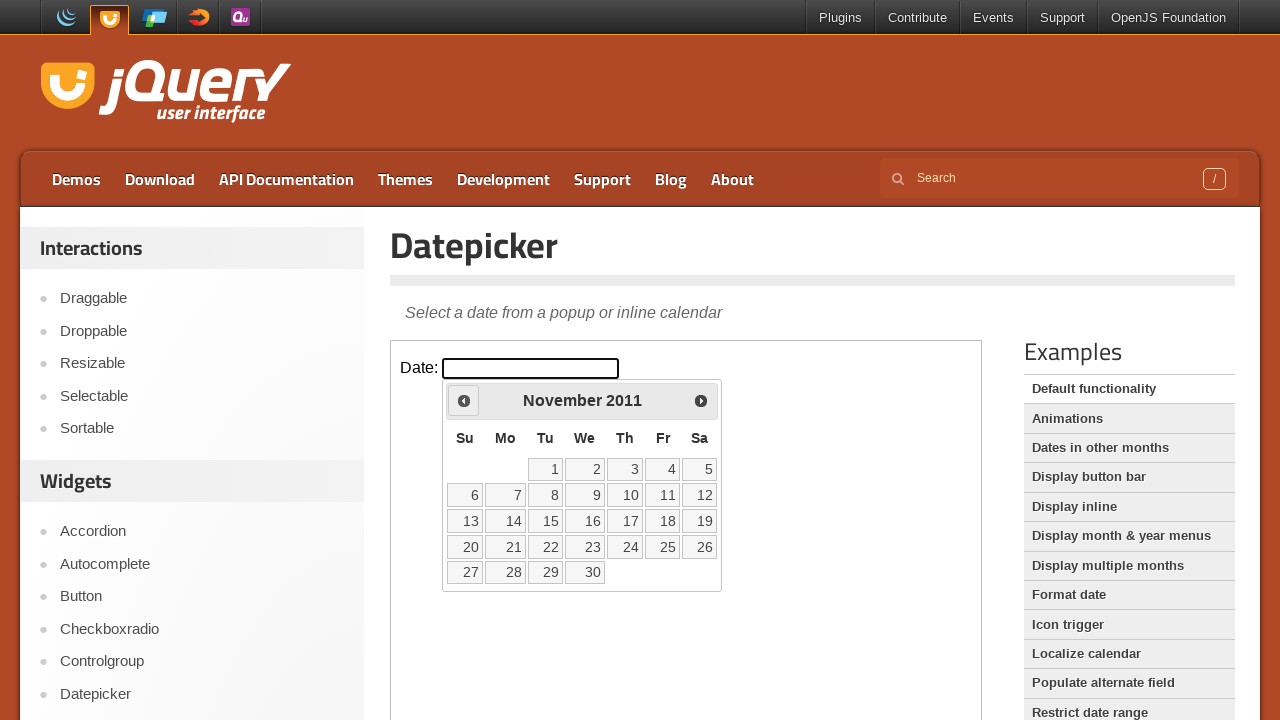

Clicked previous month arrow to navigate from November 2011 at (464, 400) on iframe.demo-frame >> internal:control=enter-frame >> span.ui-icon-circle-triangl
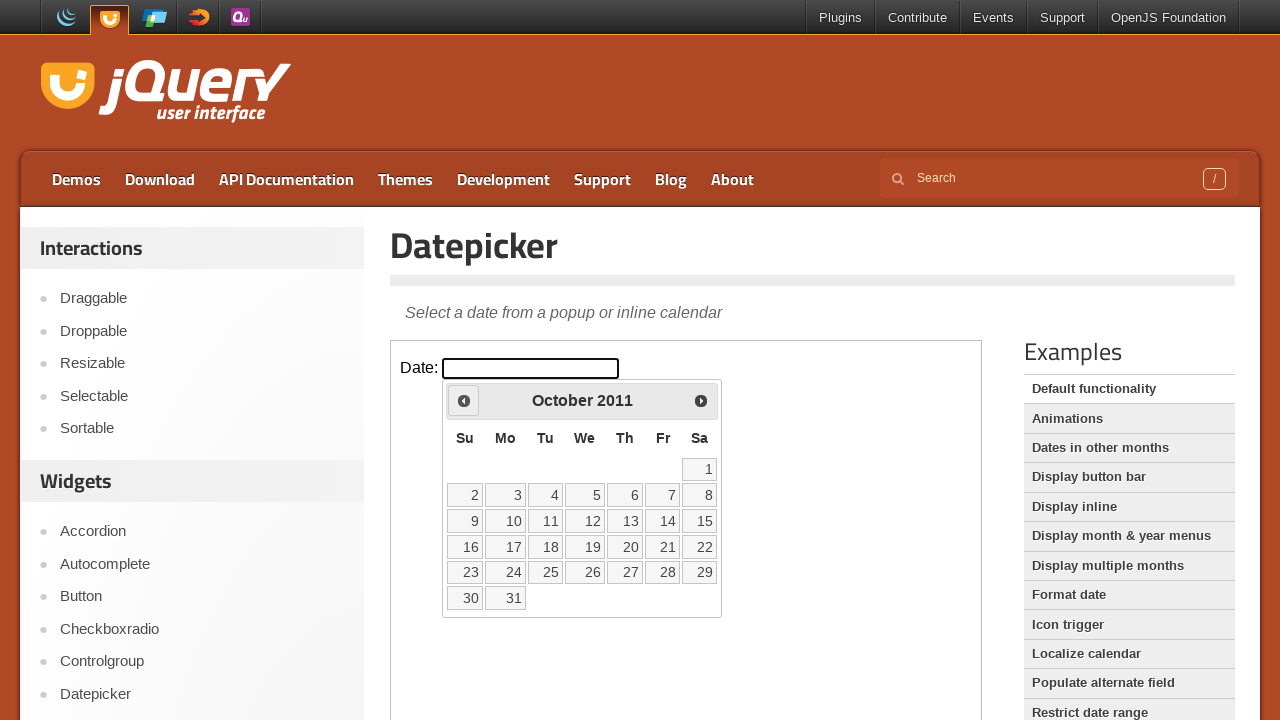

Waited for calendar to update
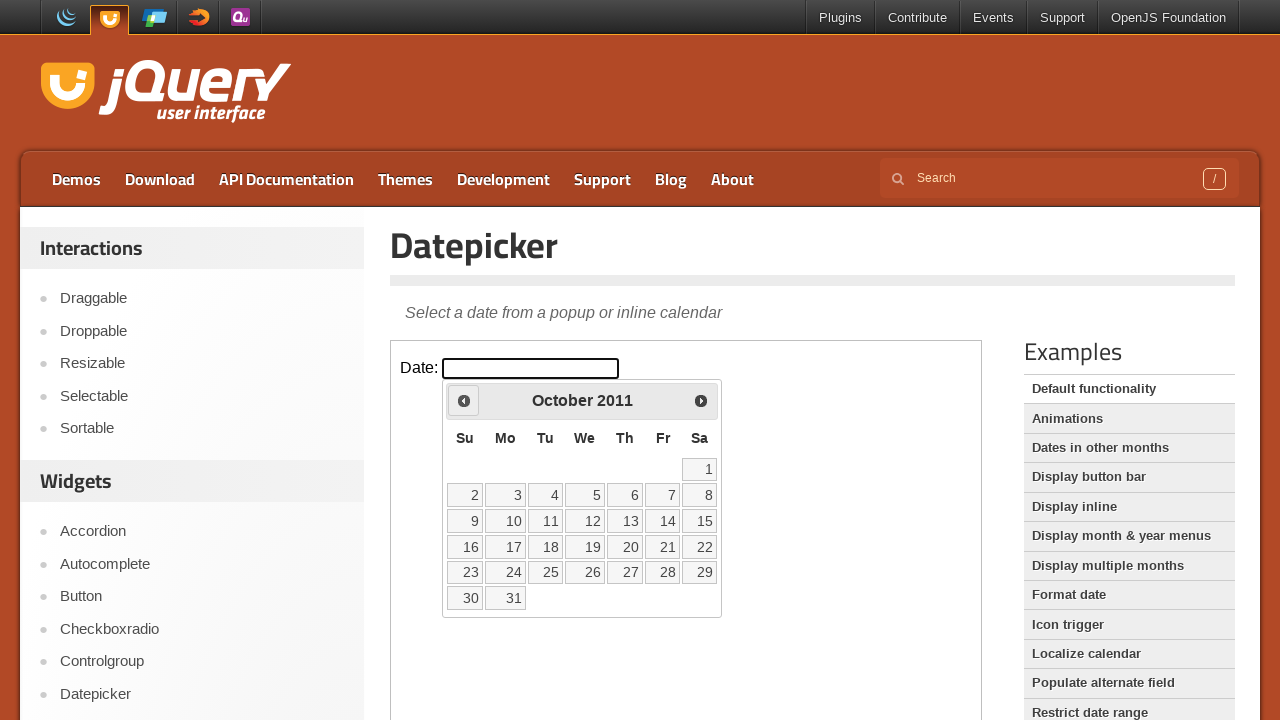

Retrieved current month (October) and year (2011)
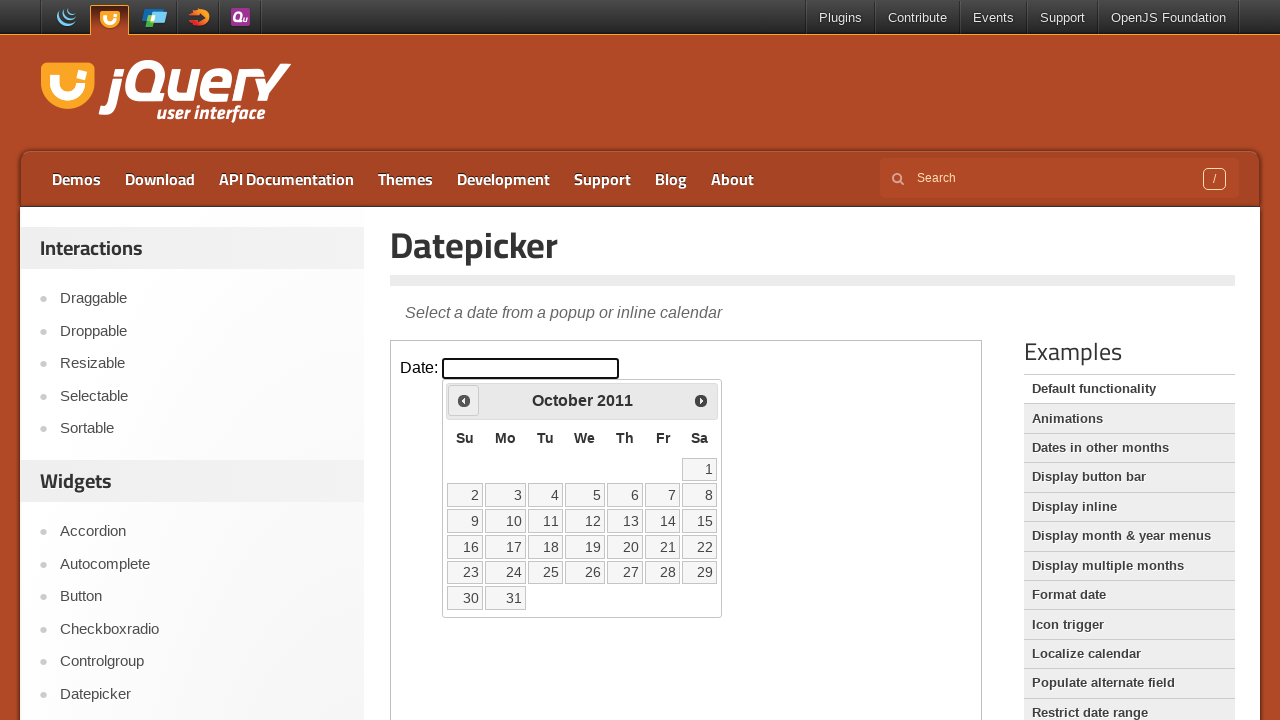

Clicked previous month arrow to navigate from October 2011 at (464, 400) on iframe.demo-frame >> internal:control=enter-frame >> span.ui-icon-circle-triangl
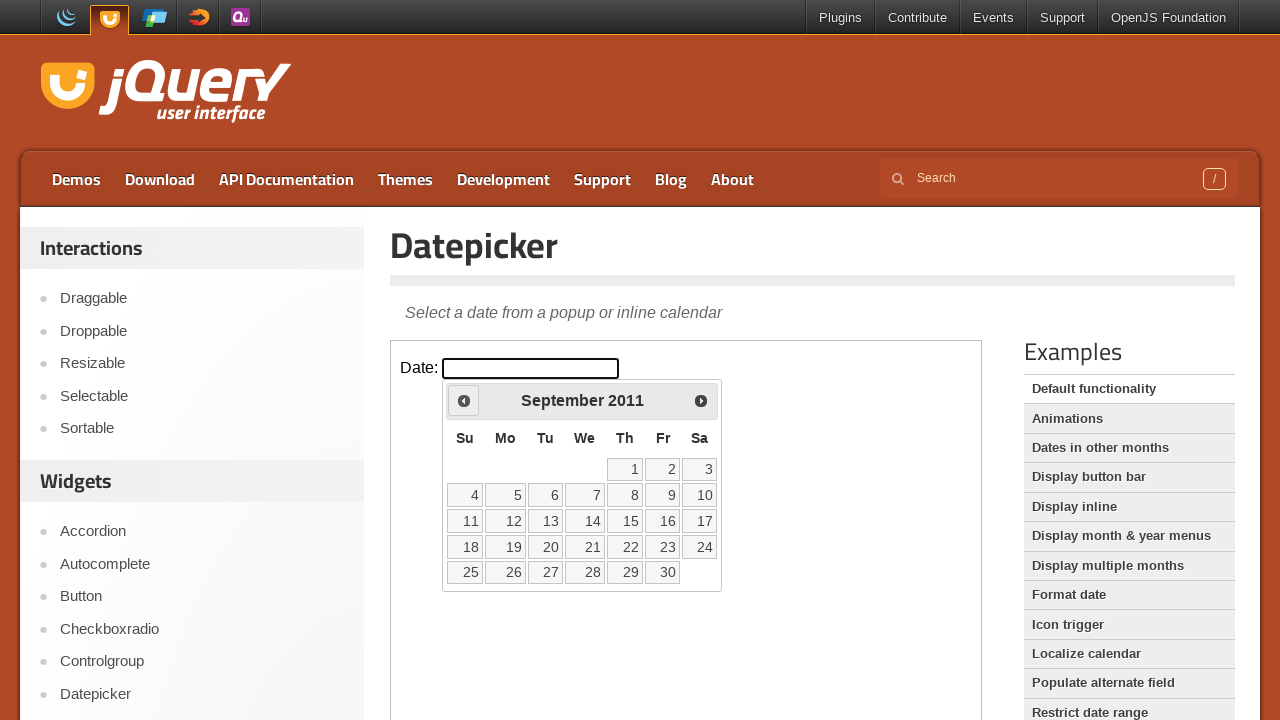

Waited for calendar to update
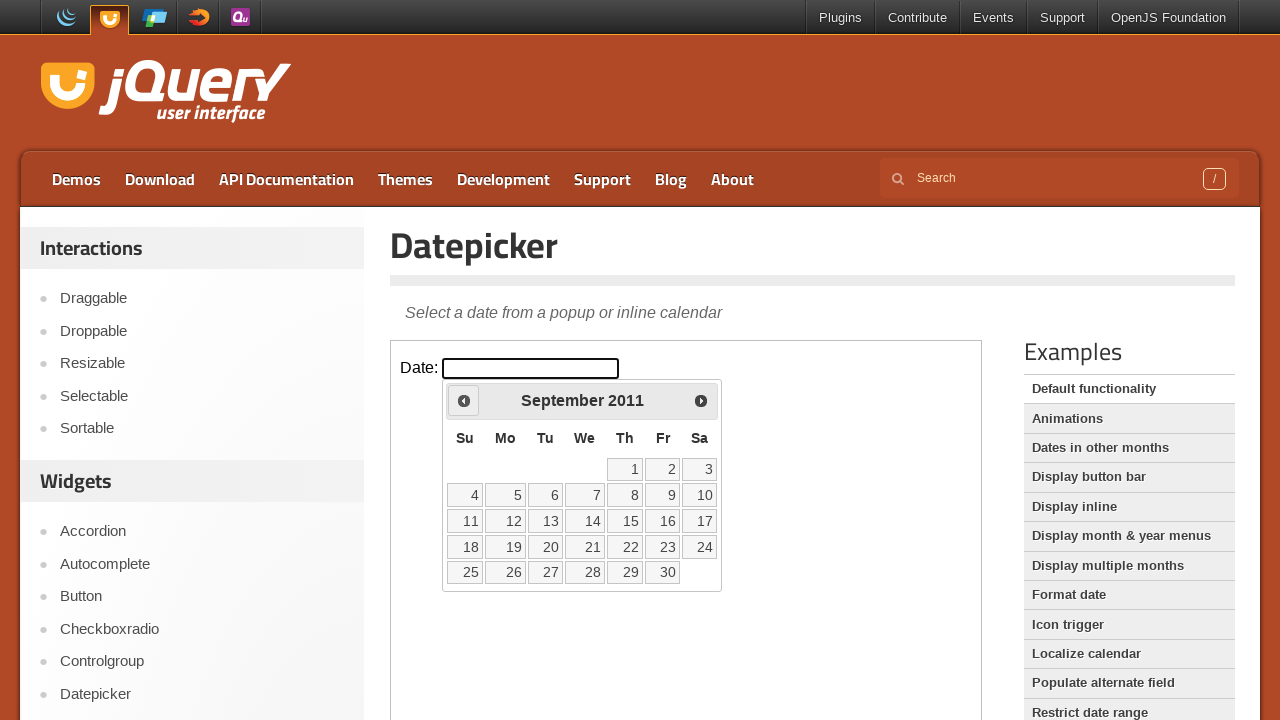

Retrieved current month (September) and year (2011)
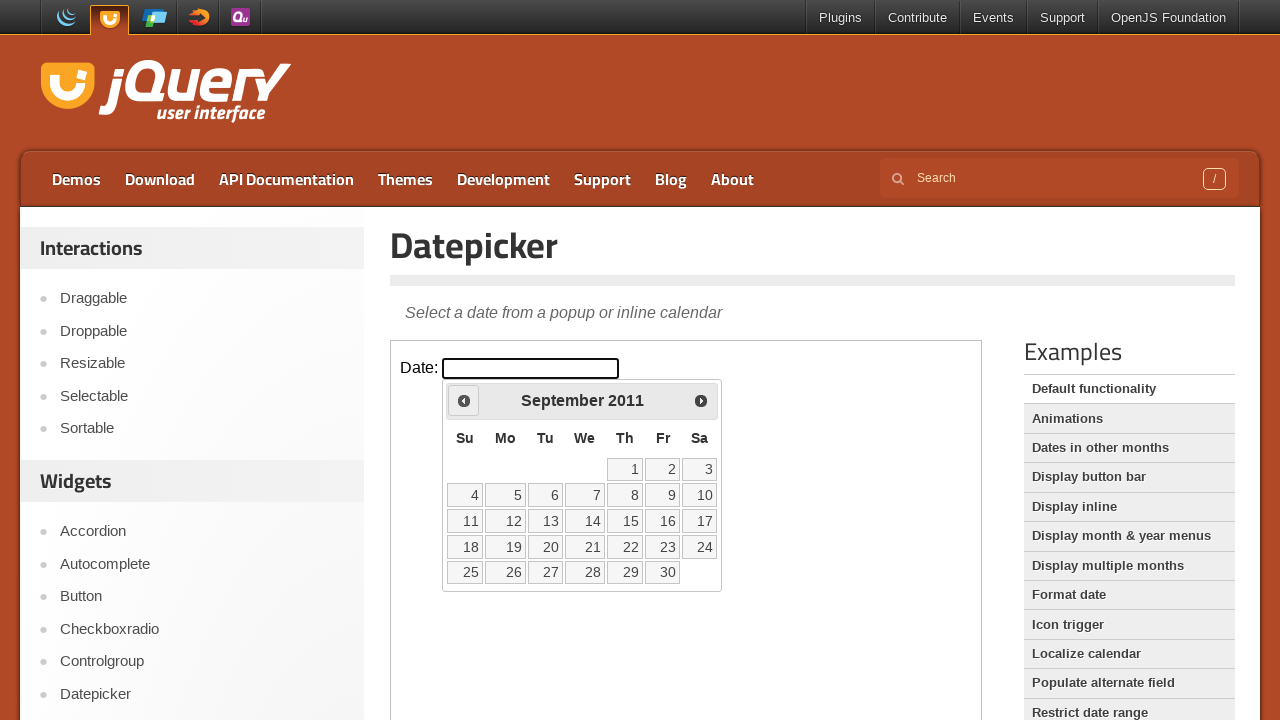

Clicked previous month arrow to navigate from September 2011 at (464, 400) on iframe.demo-frame >> internal:control=enter-frame >> span.ui-icon-circle-triangl
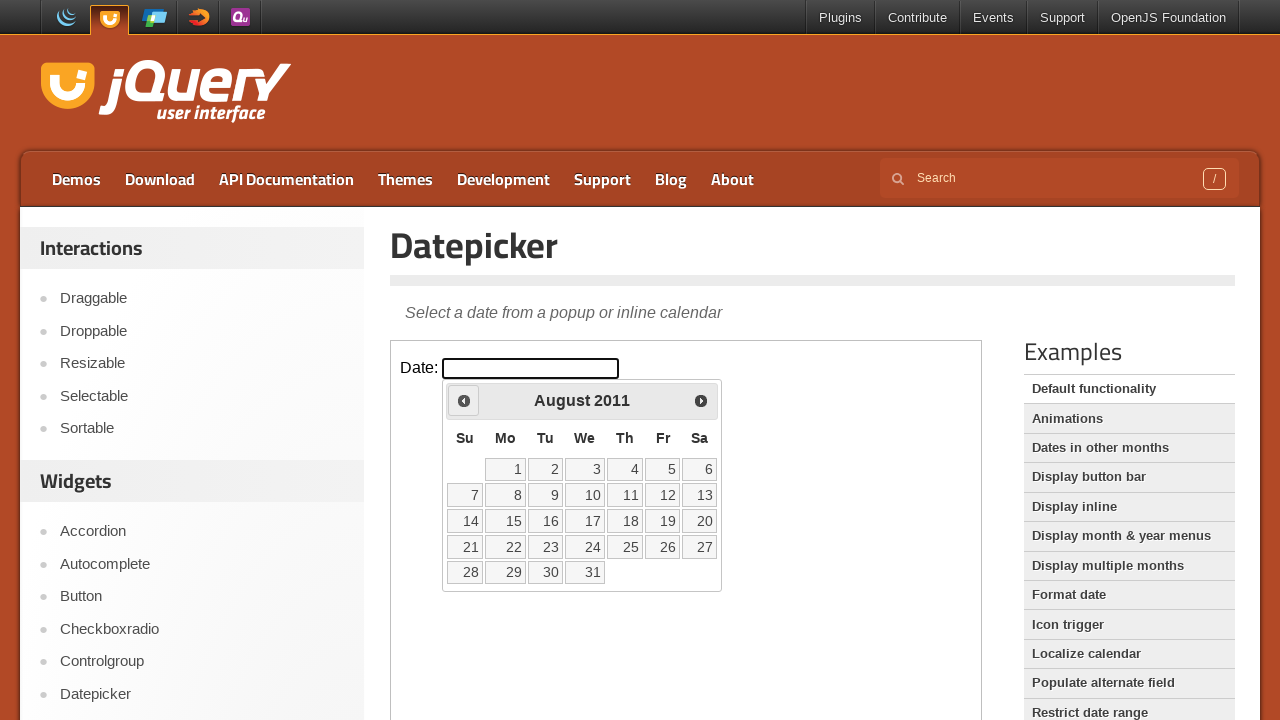

Waited for calendar to update
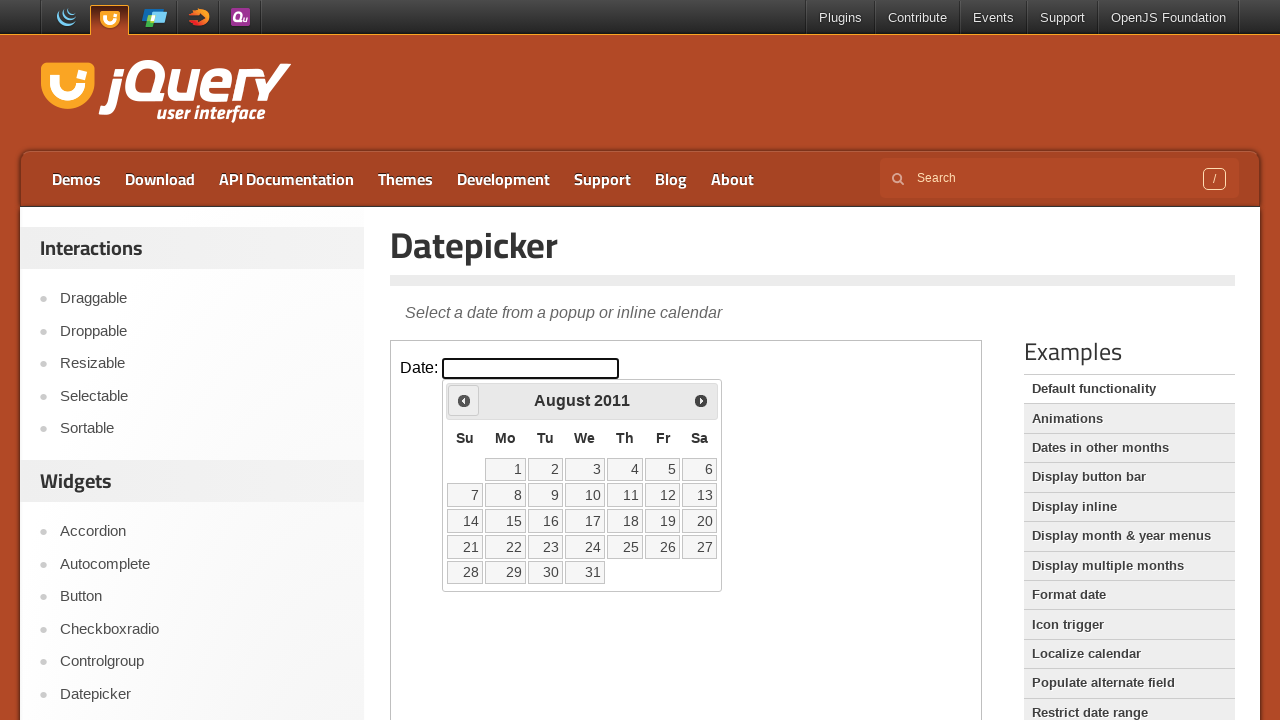

Retrieved current month (August) and year (2011)
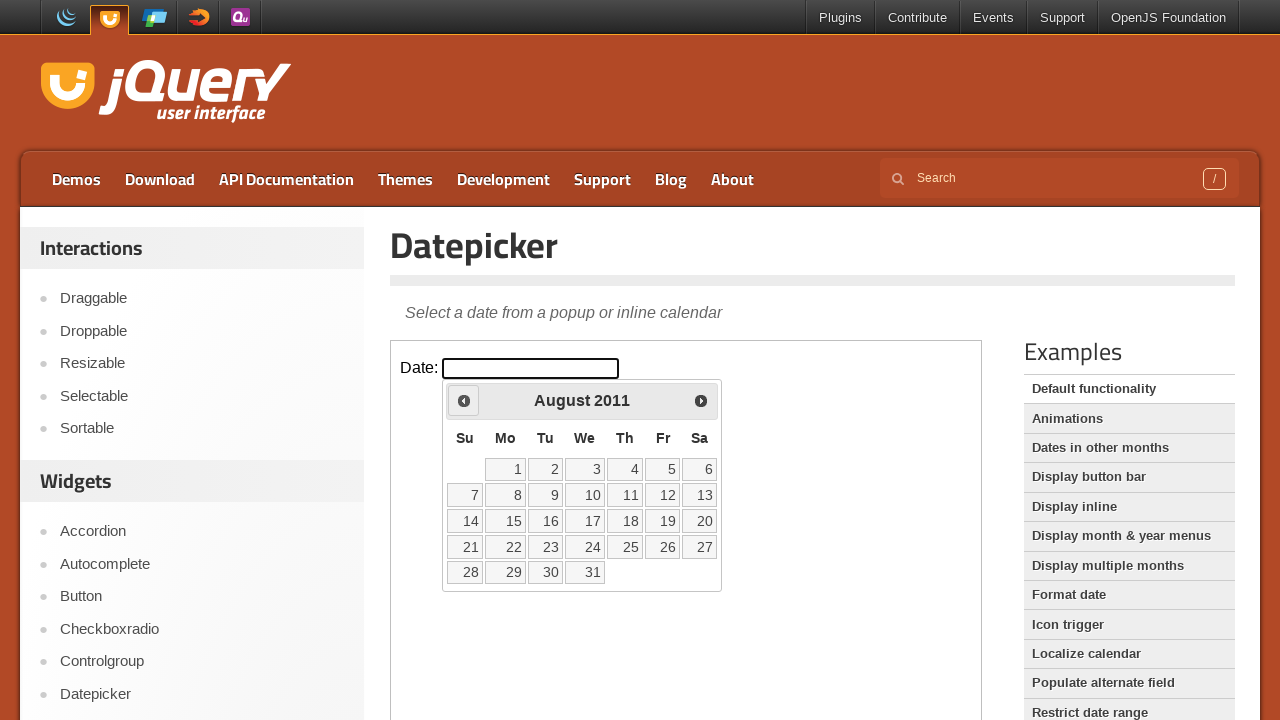

Clicked previous month arrow to navigate from August 2011 at (464, 400) on iframe.demo-frame >> internal:control=enter-frame >> span.ui-icon-circle-triangl
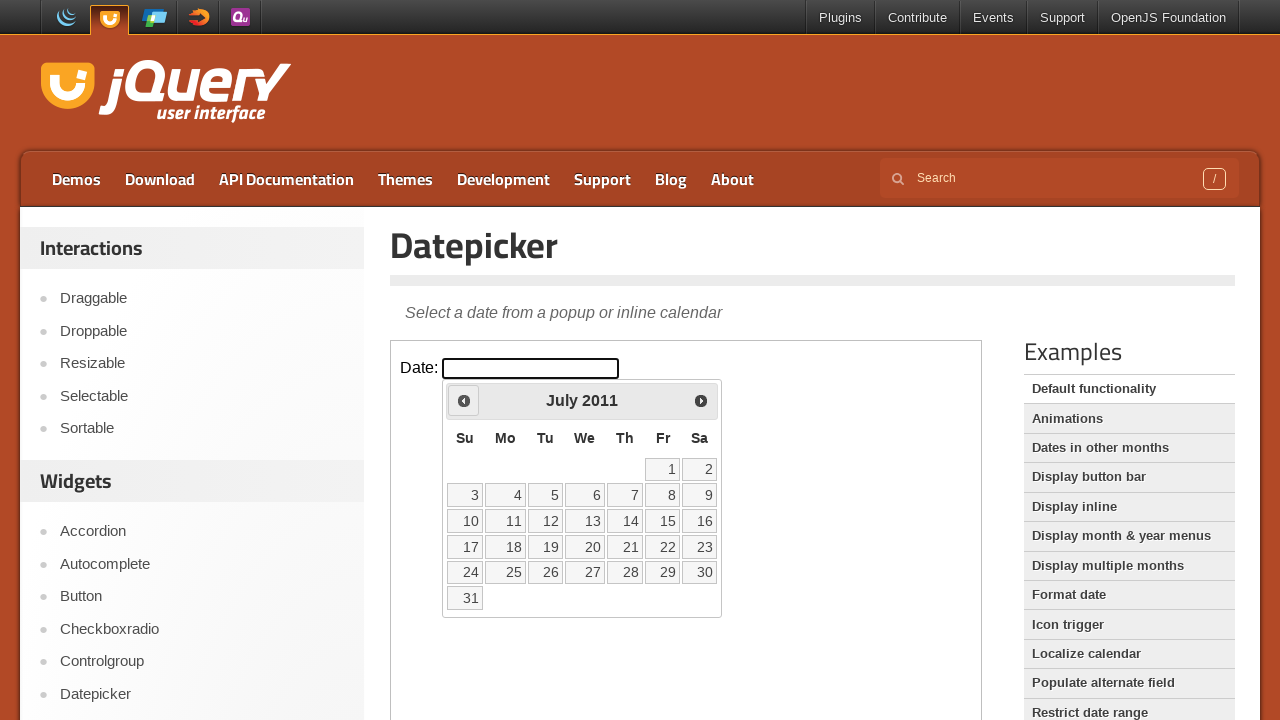

Waited for calendar to update
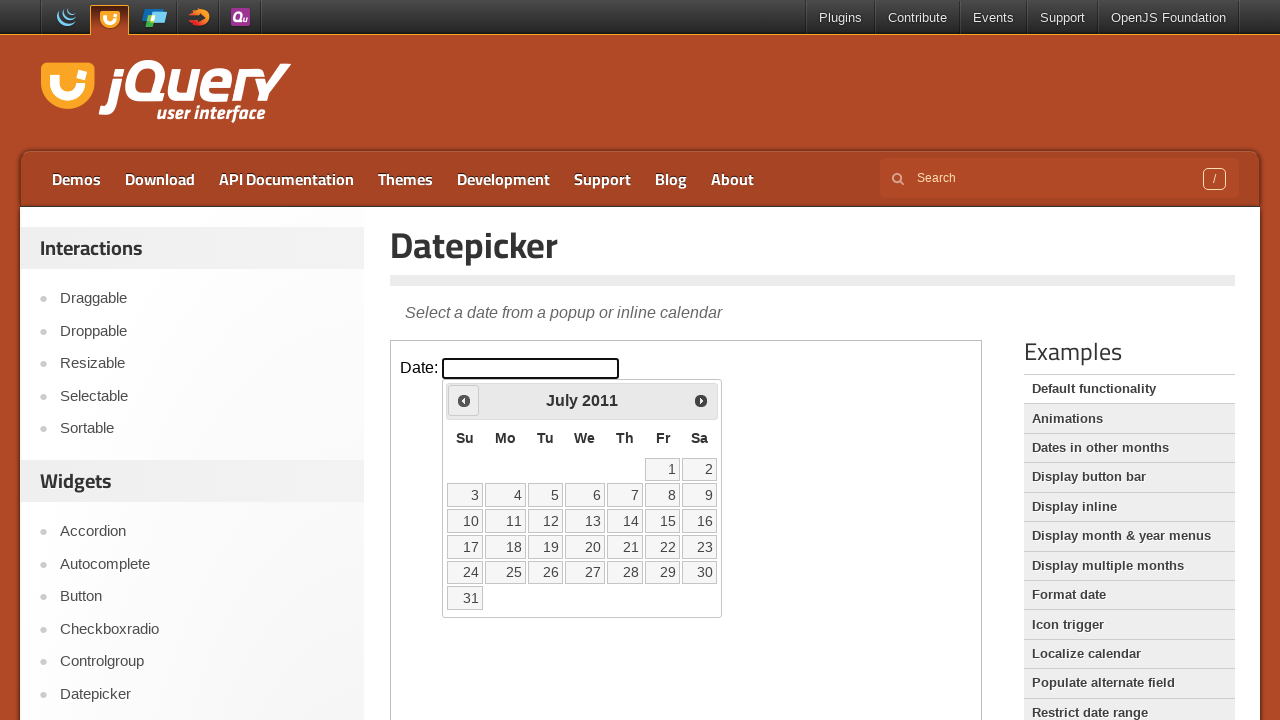

Retrieved current month (July) and year (2011)
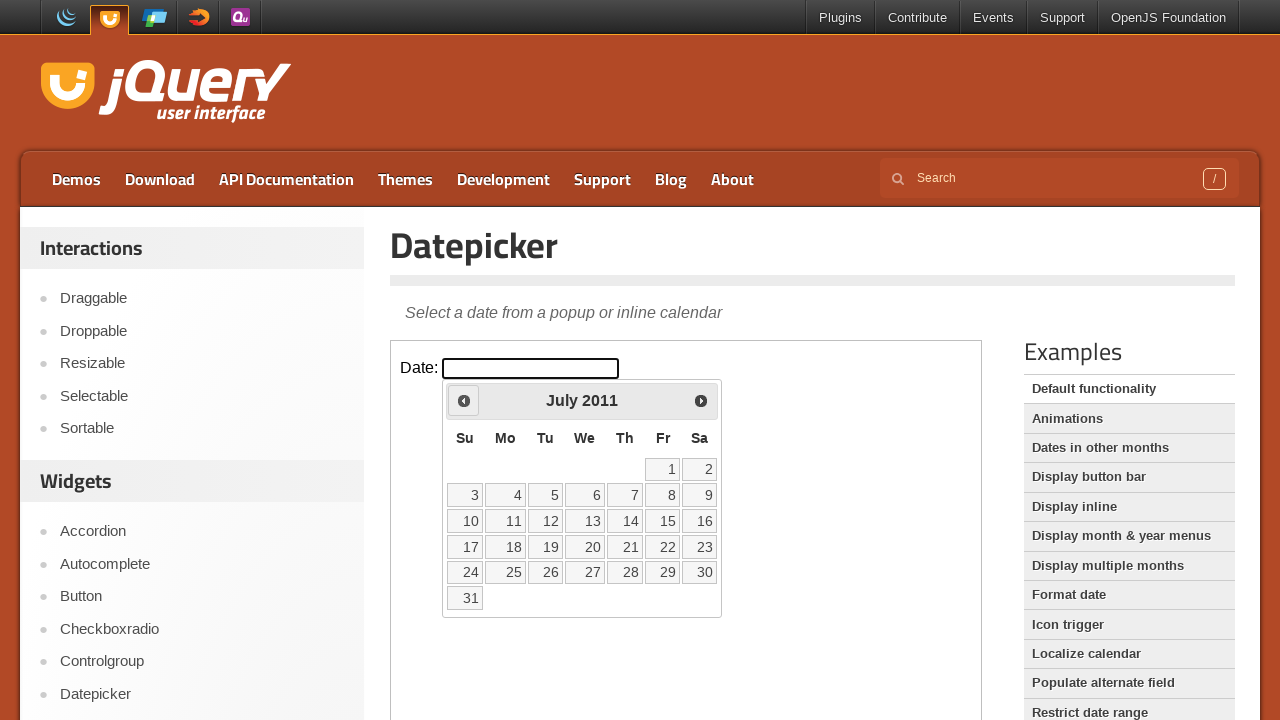

Clicked previous month arrow to navigate from July 2011 at (464, 400) on iframe.demo-frame >> internal:control=enter-frame >> span.ui-icon-circle-triangl
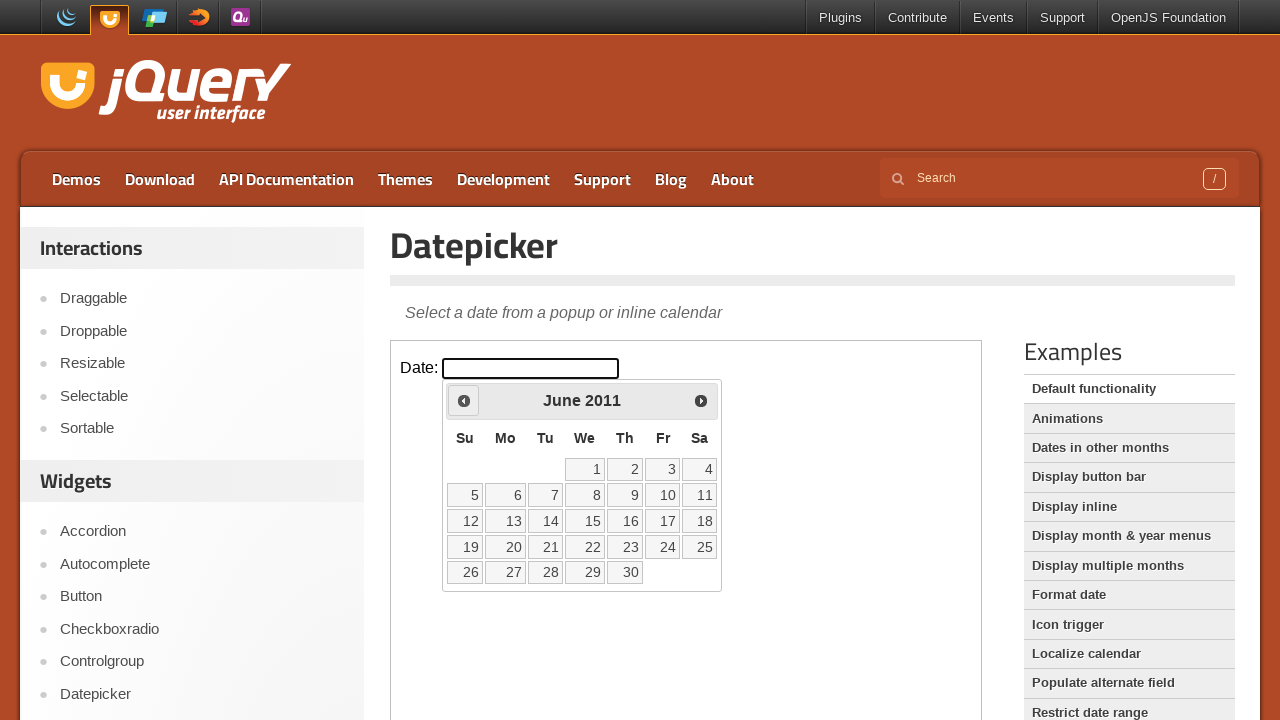

Waited for calendar to update
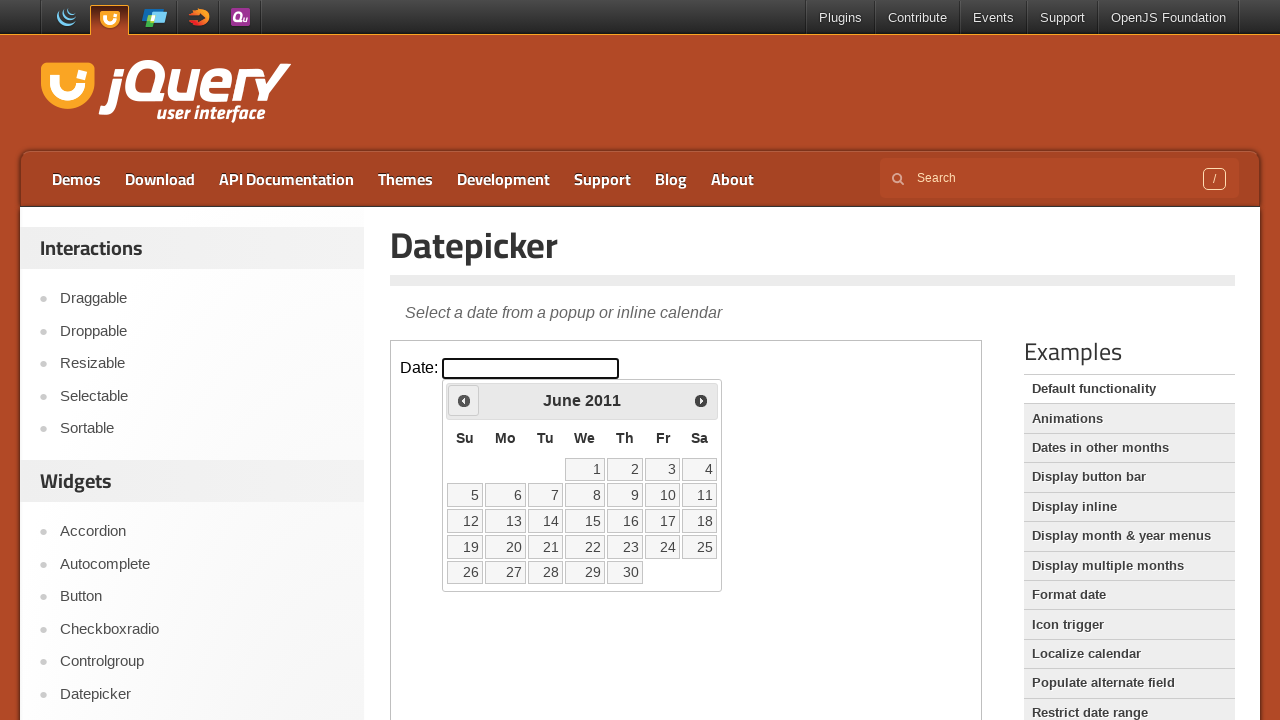

Retrieved current month (June) and year (2011)
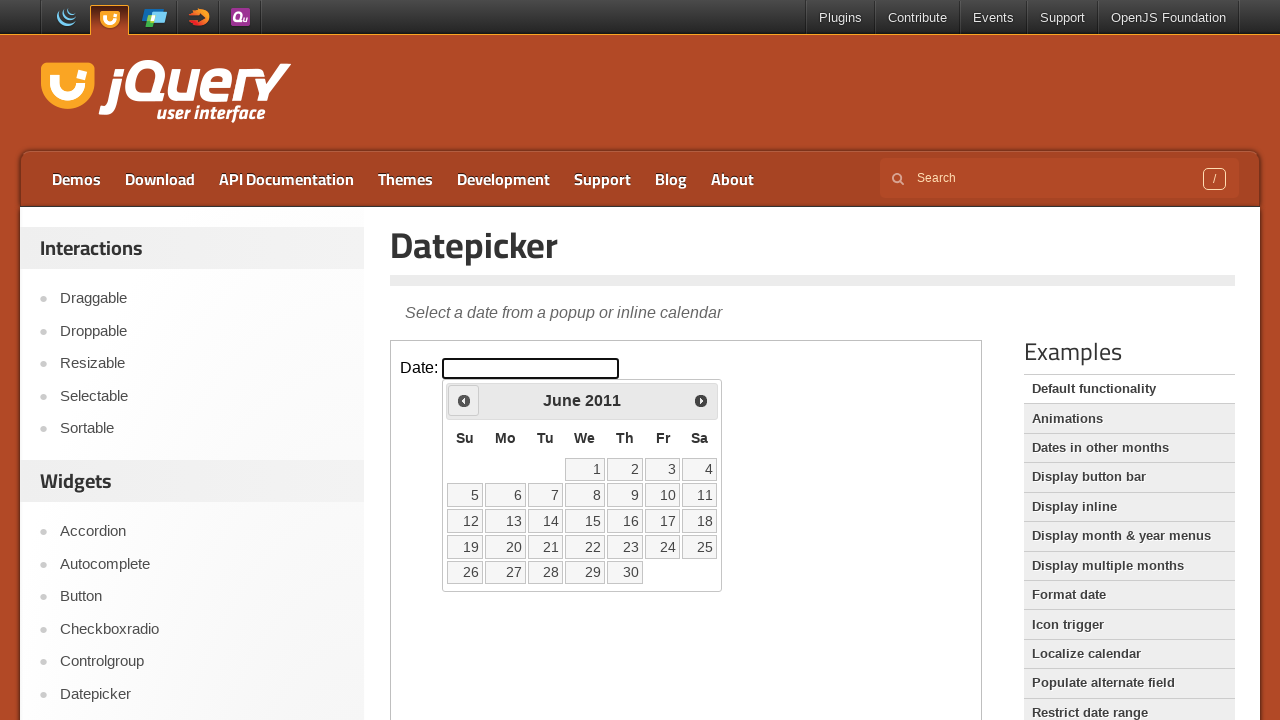

Clicked previous month arrow to navigate from June 2011 at (464, 400) on iframe.demo-frame >> internal:control=enter-frame >> span.ui-icon-circle-triangl
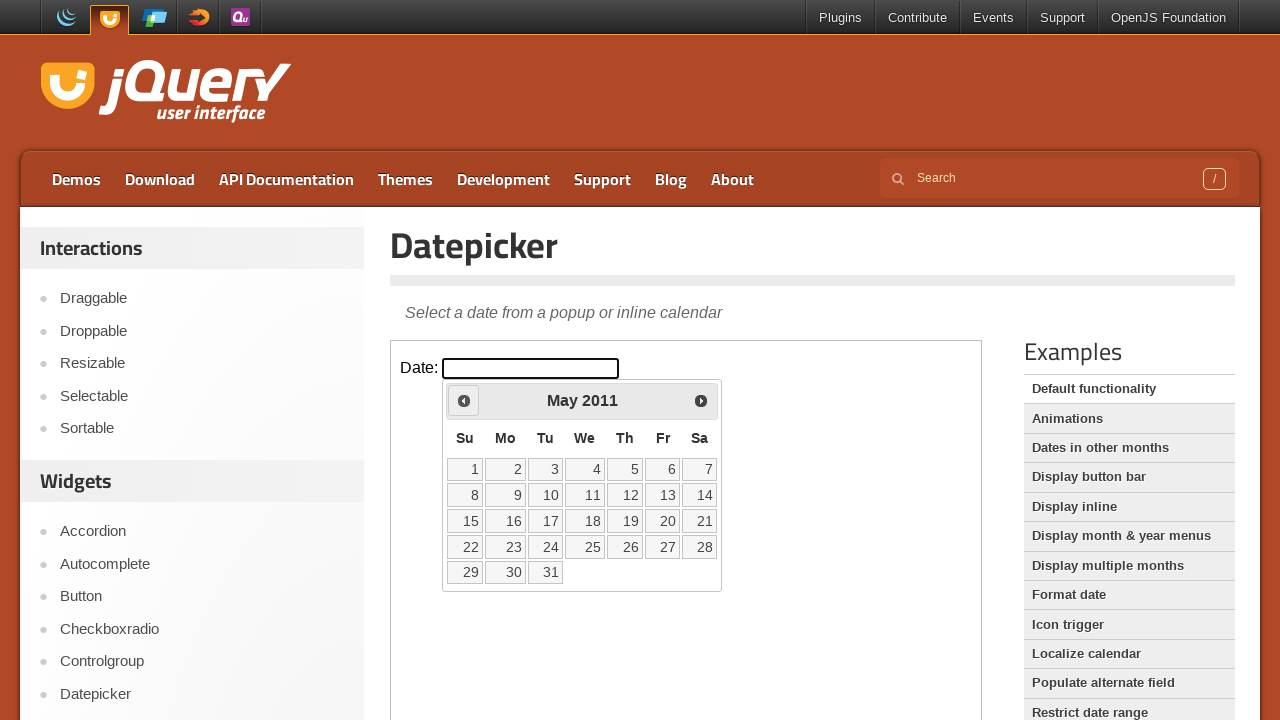

Waited for calendar to update
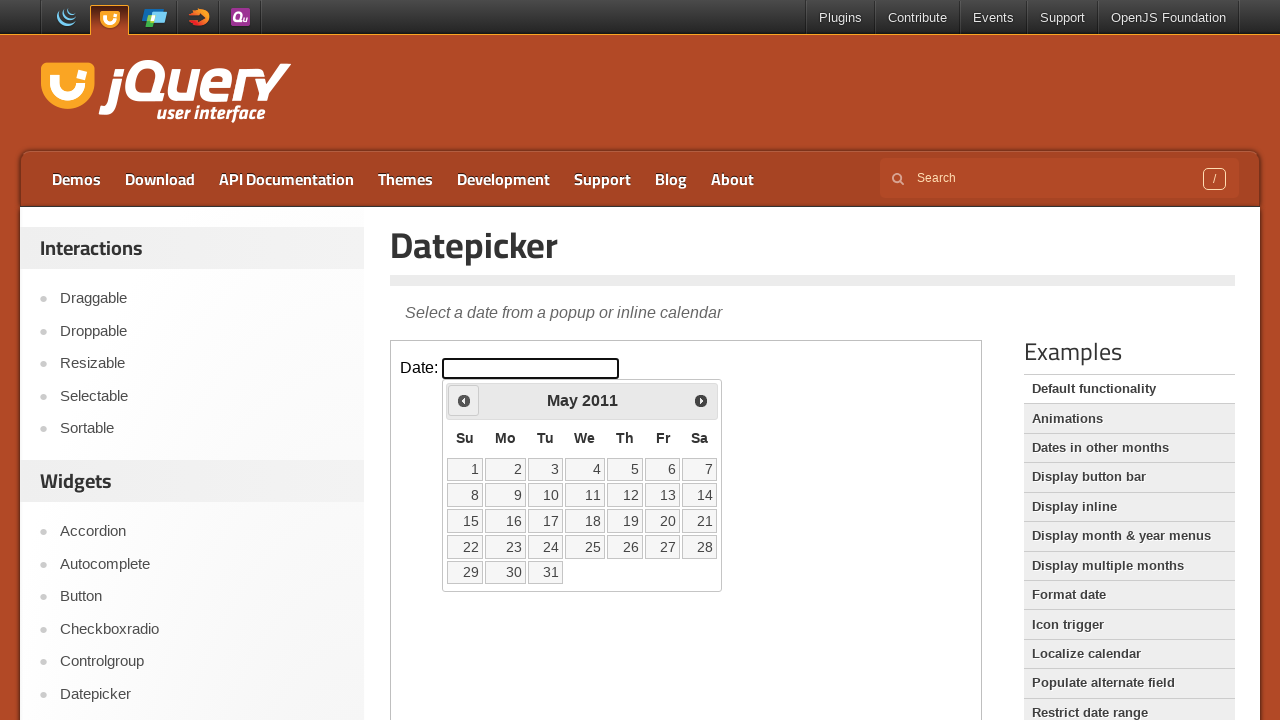

Retrieved current month (May) and year (2011)
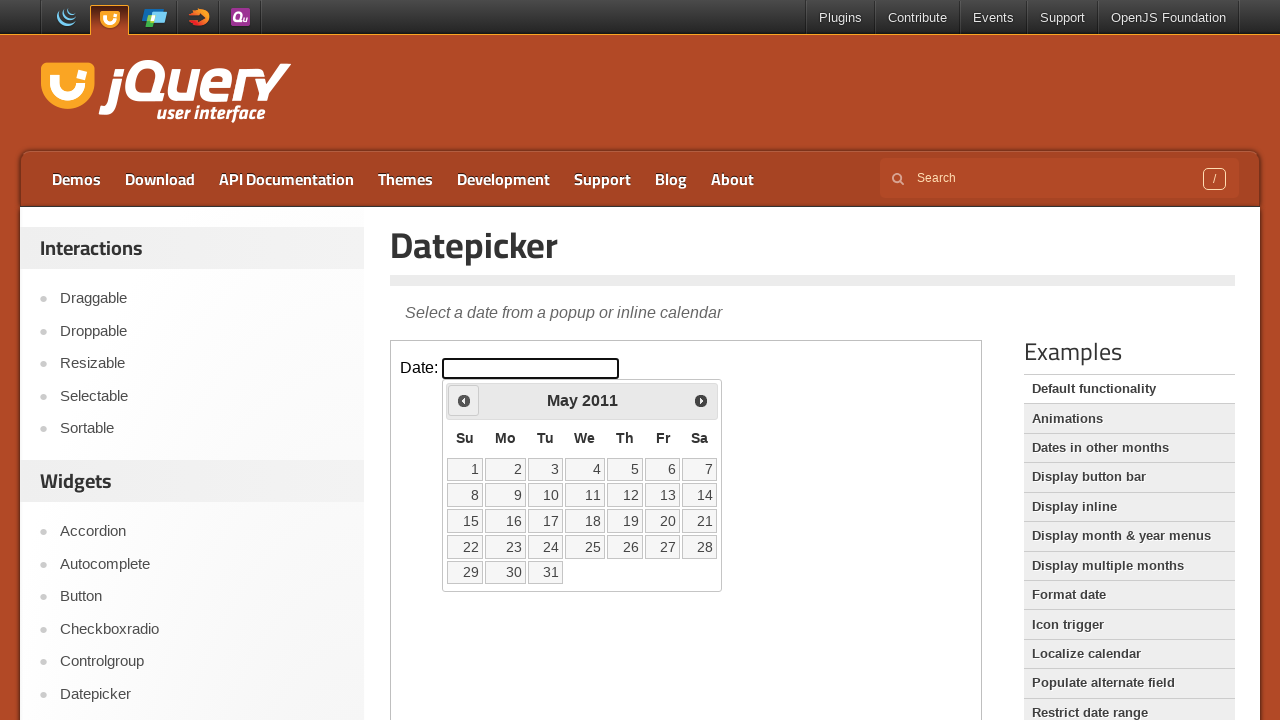

Clicked on the 26th day in May 2011 at (625, 547) on iframe.demo-frame >> internal:control=enter-frame >> a[data-date='26']
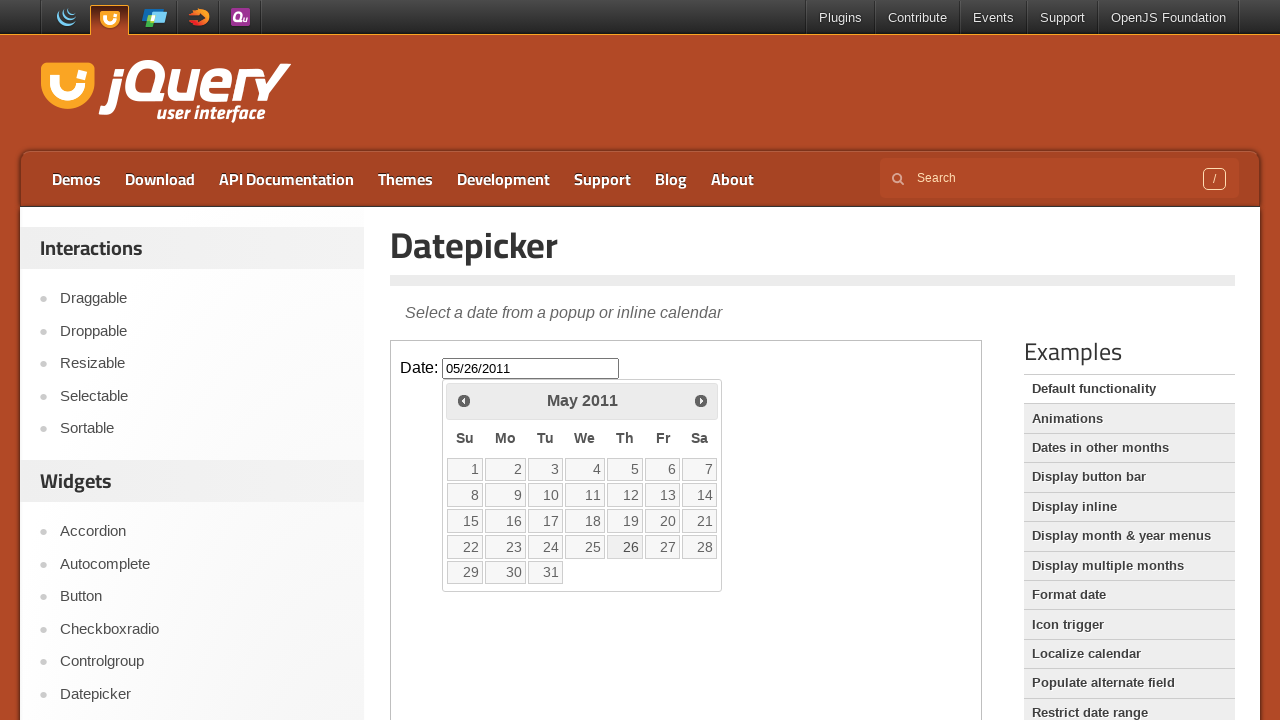

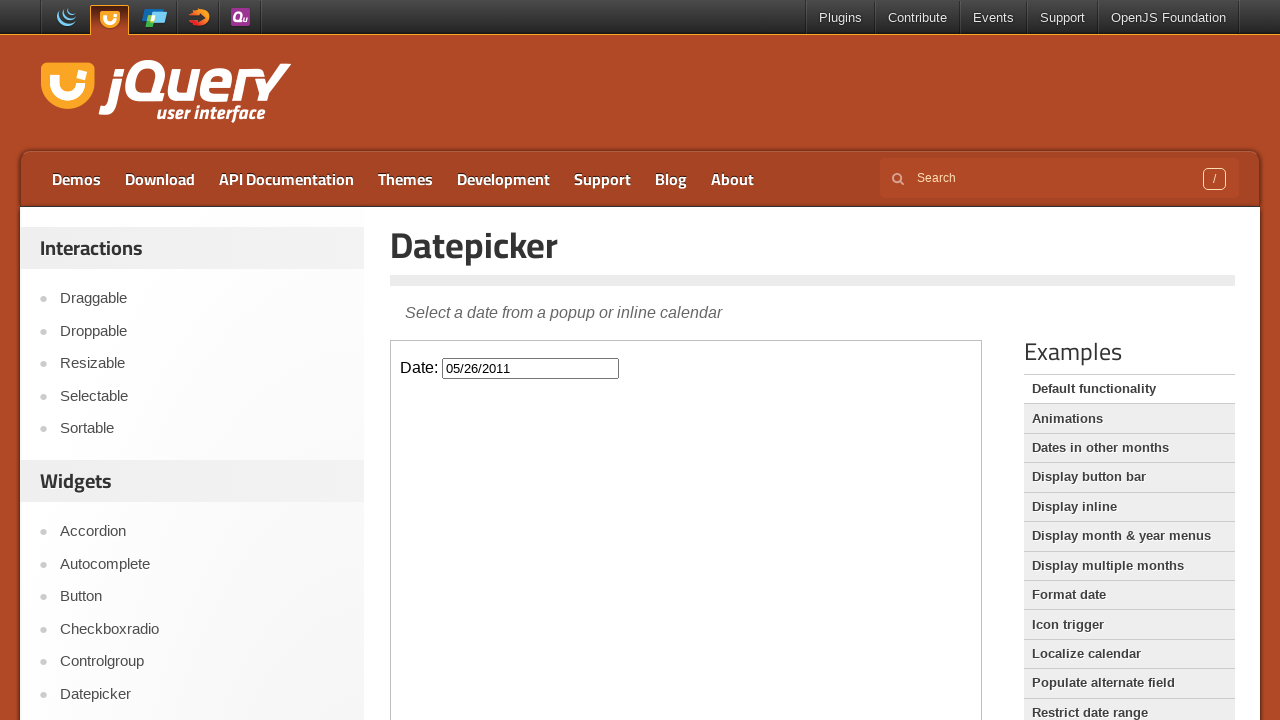